Tests a TODO application by adding multiple new items to the list, then marking all items (including pre-existing ones) as completed while verifying the remaining count updates correctly.

Starting URL: https://lambdatest.github.io/sample-todo-app/

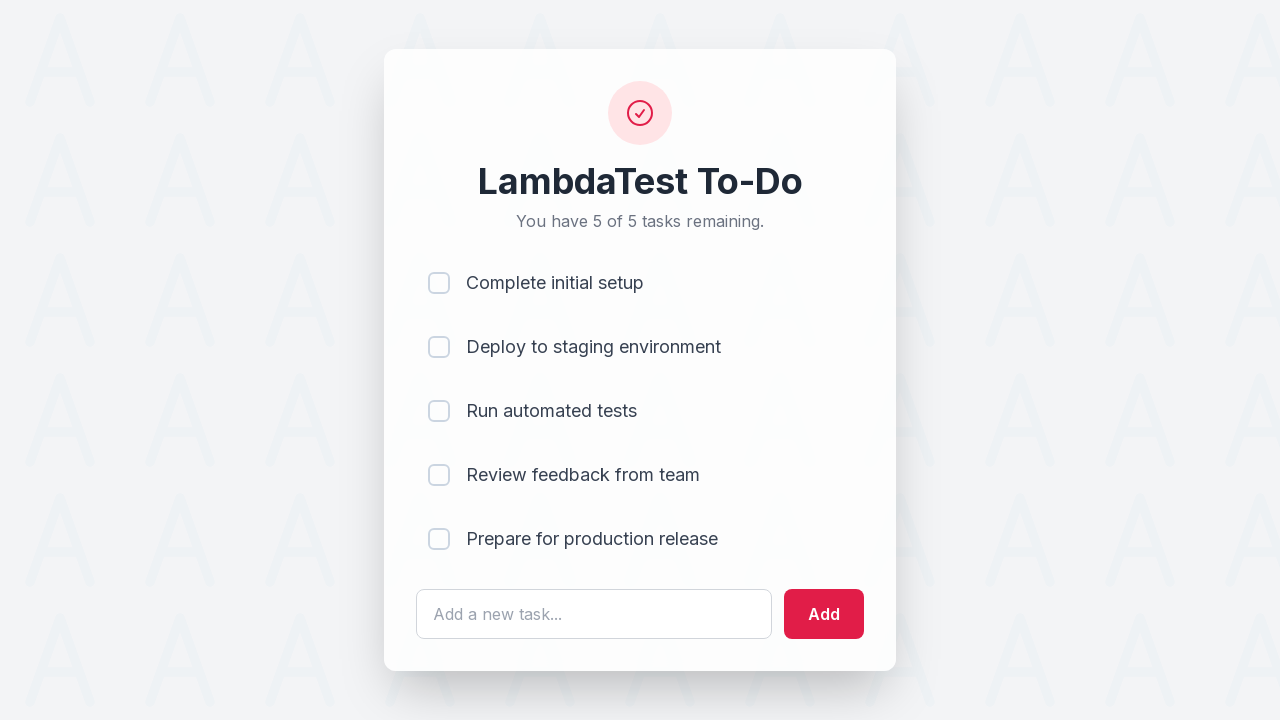

Waited for todo input field to load
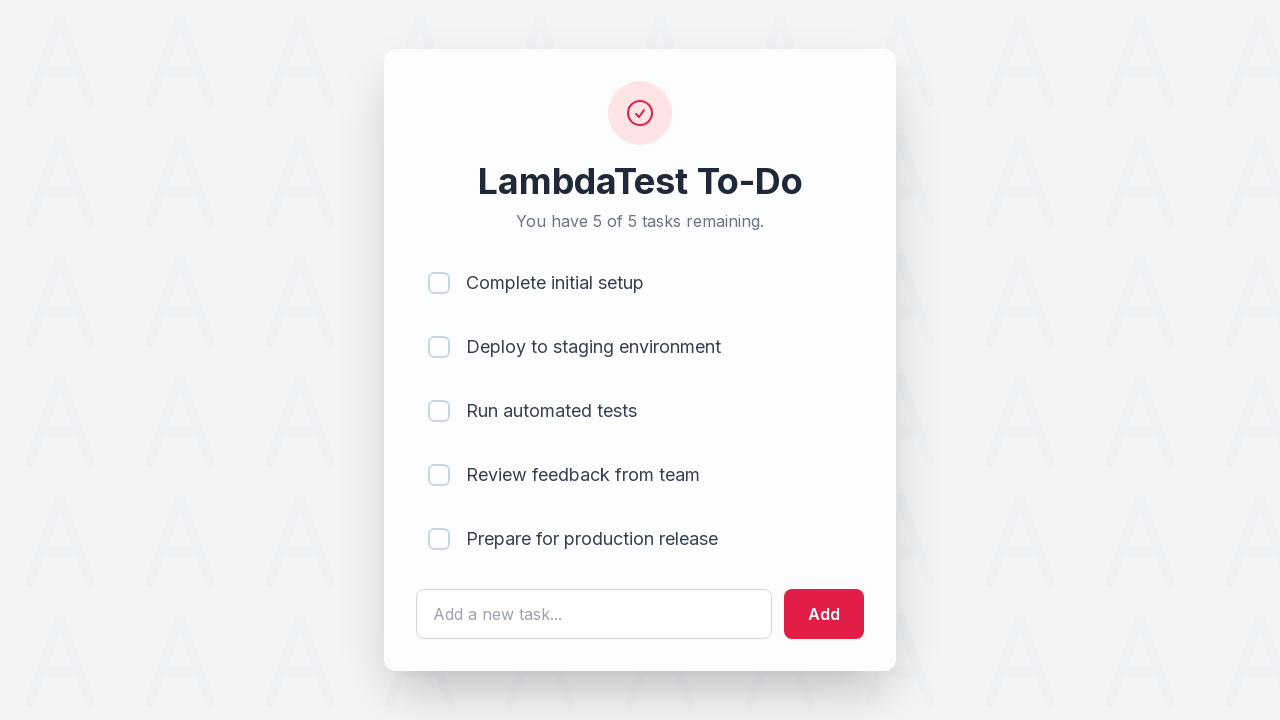

Clicked todo input field for item 1 at (594, 614) on #sampletodotext
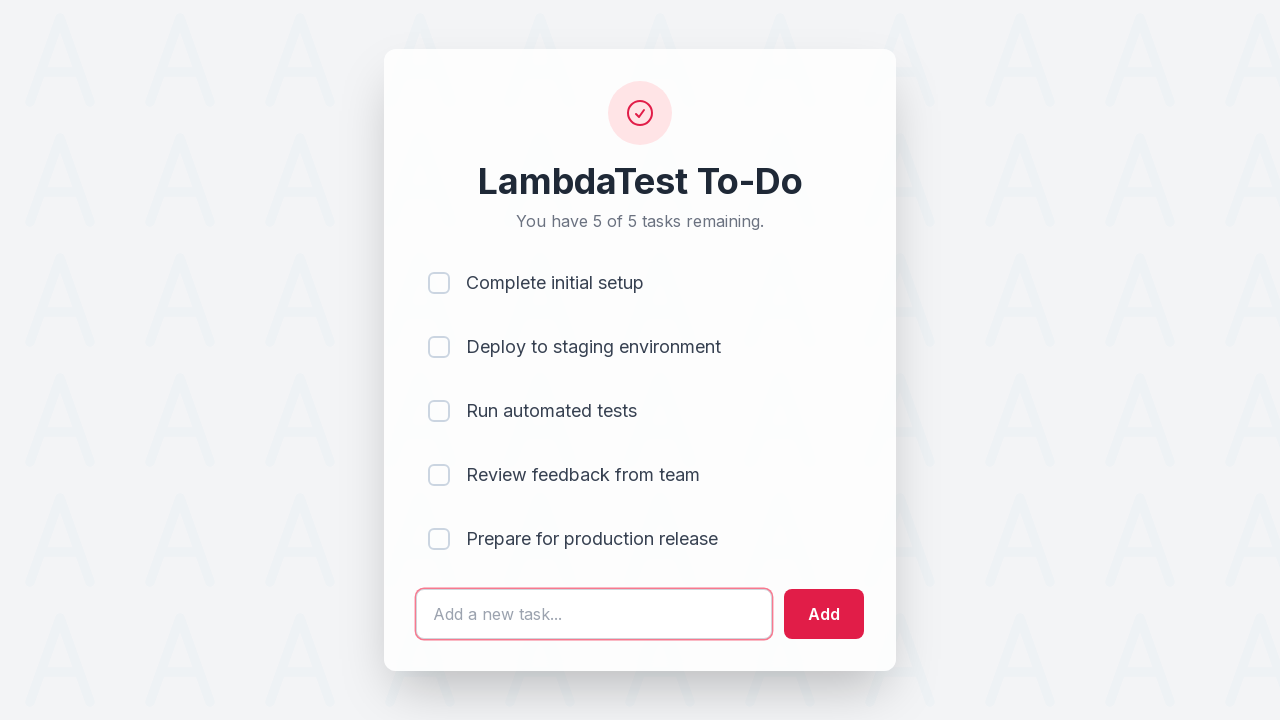

Filled input field with 'Adding a new item 1' on #sampletodotext
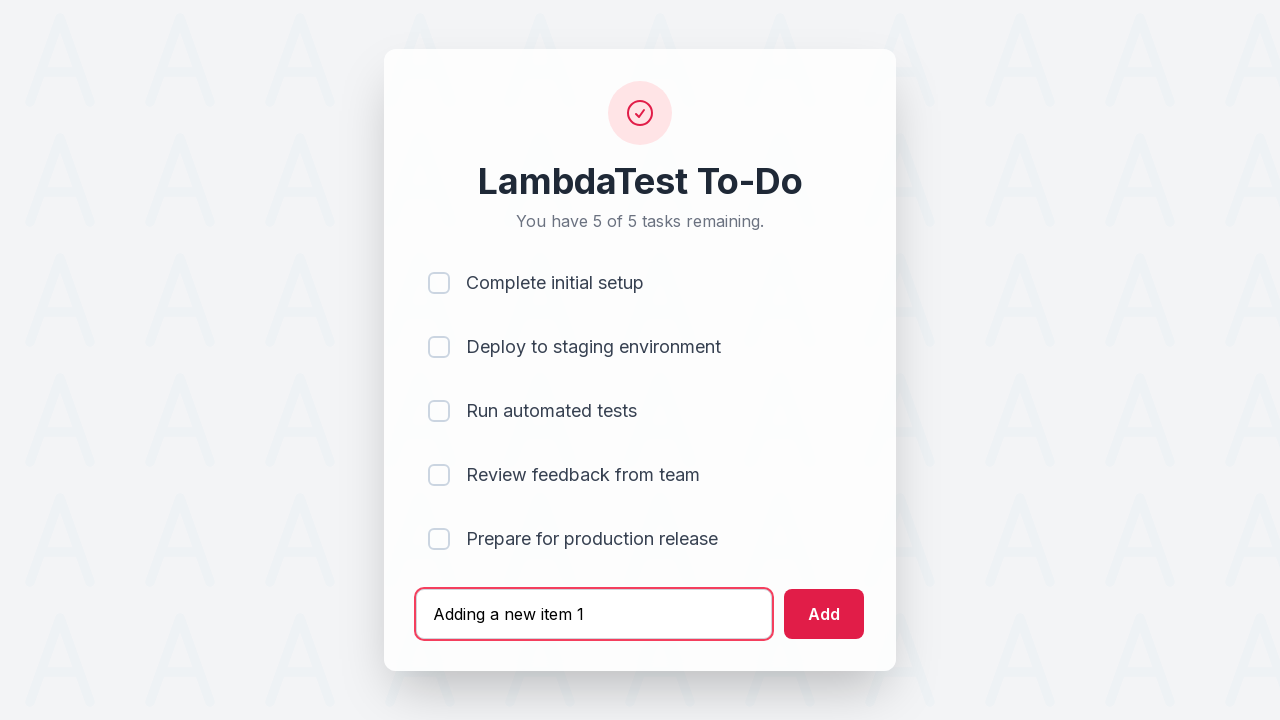

Pressed Enter to add item 1 to the list on #sampletodotext
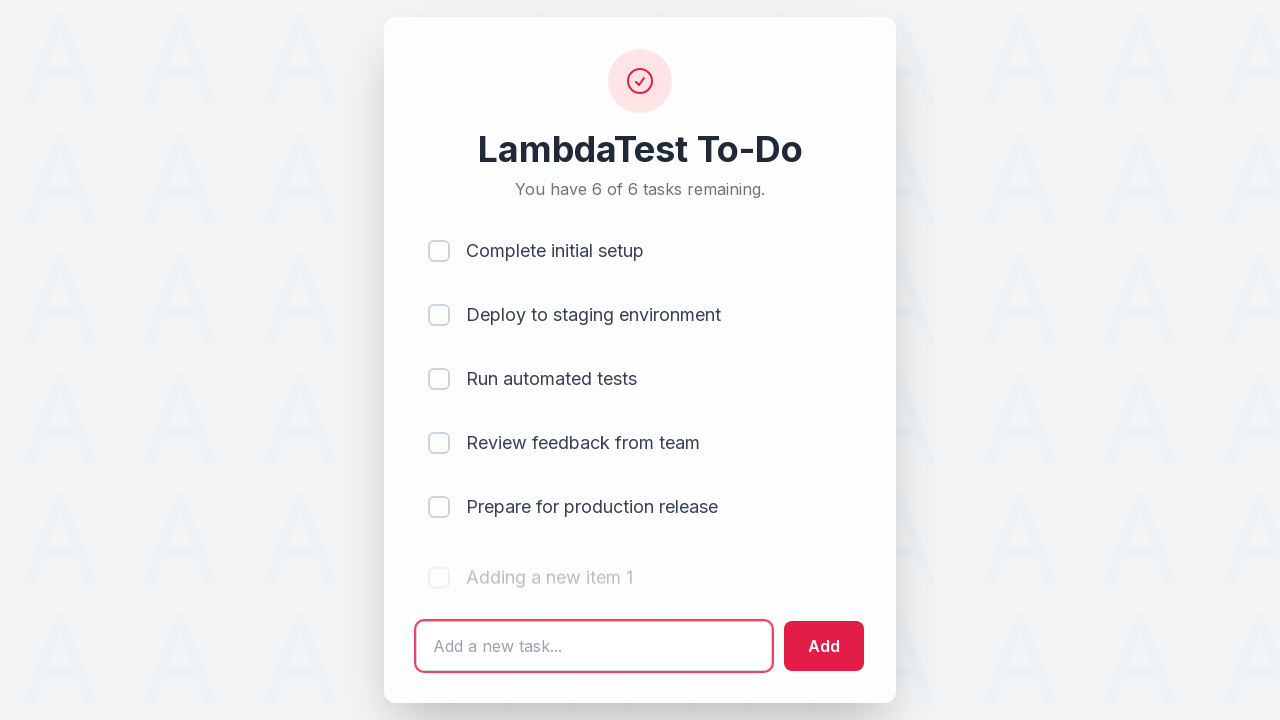

Waited 500ms before adding next item
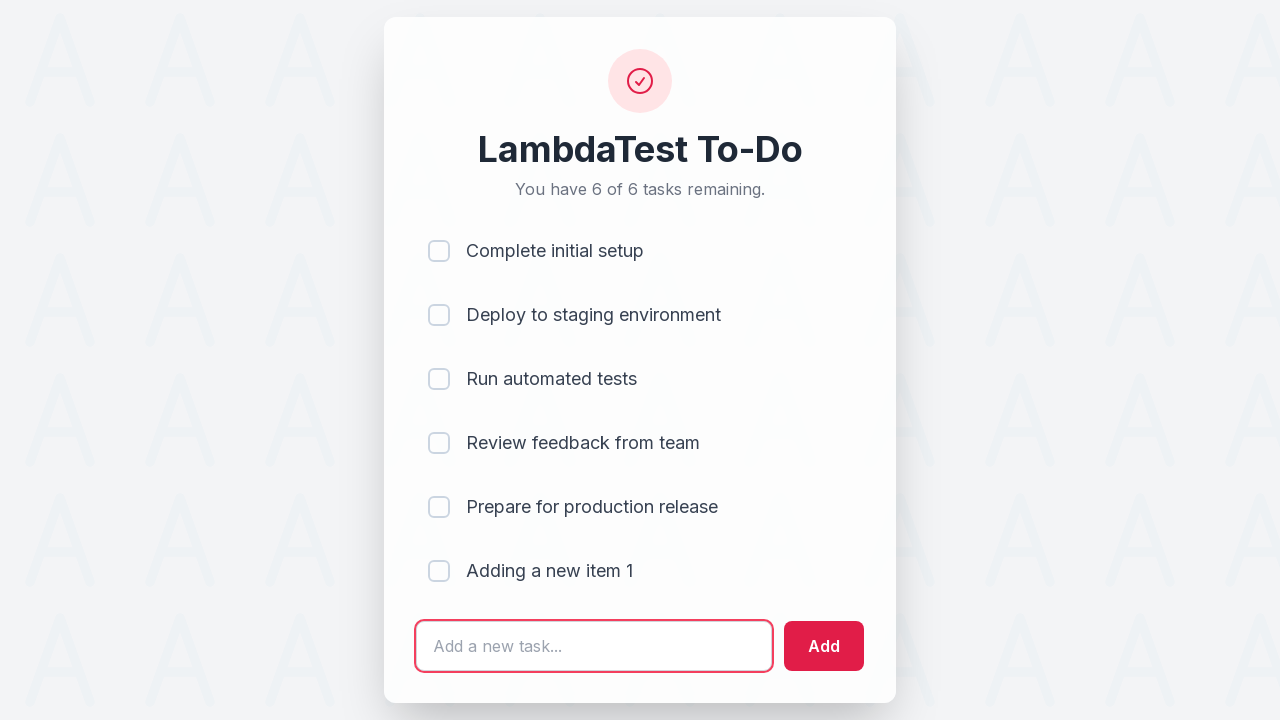

Clicked todo input field for item 2 at (594, 646) on #sampletodotext
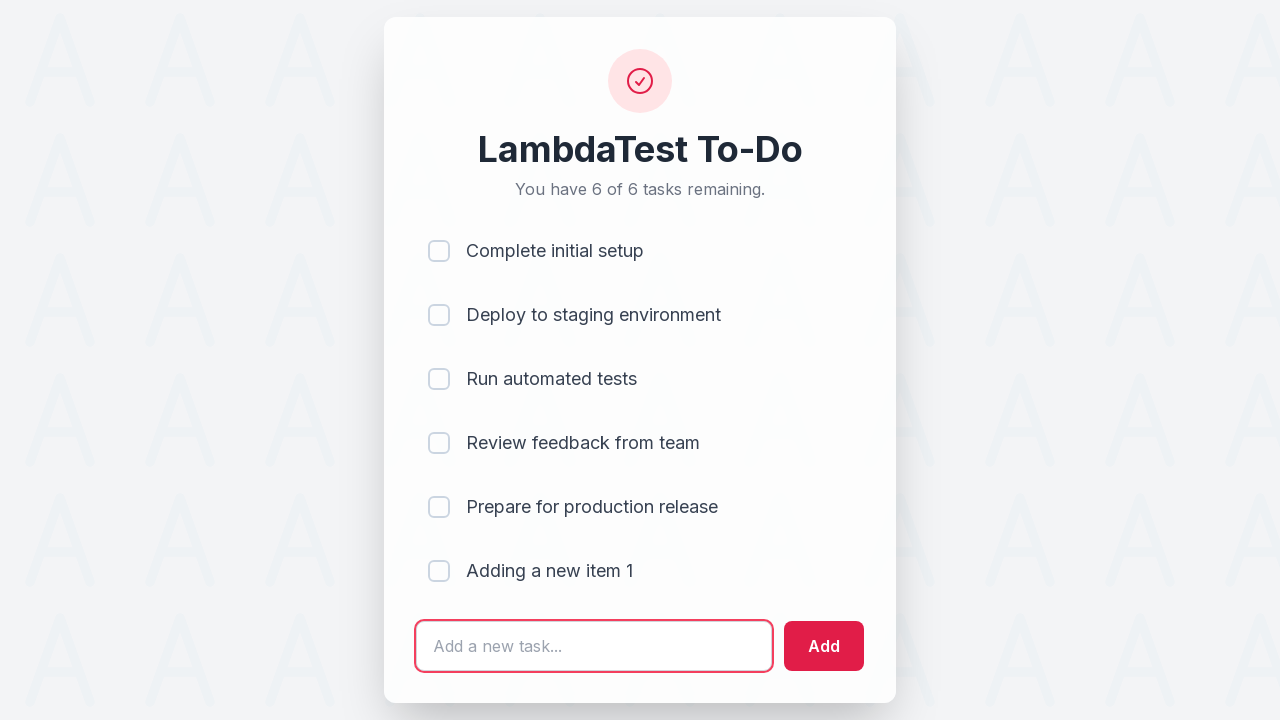

Filled input field with 'Adding a new item 2' on #sampletodotext
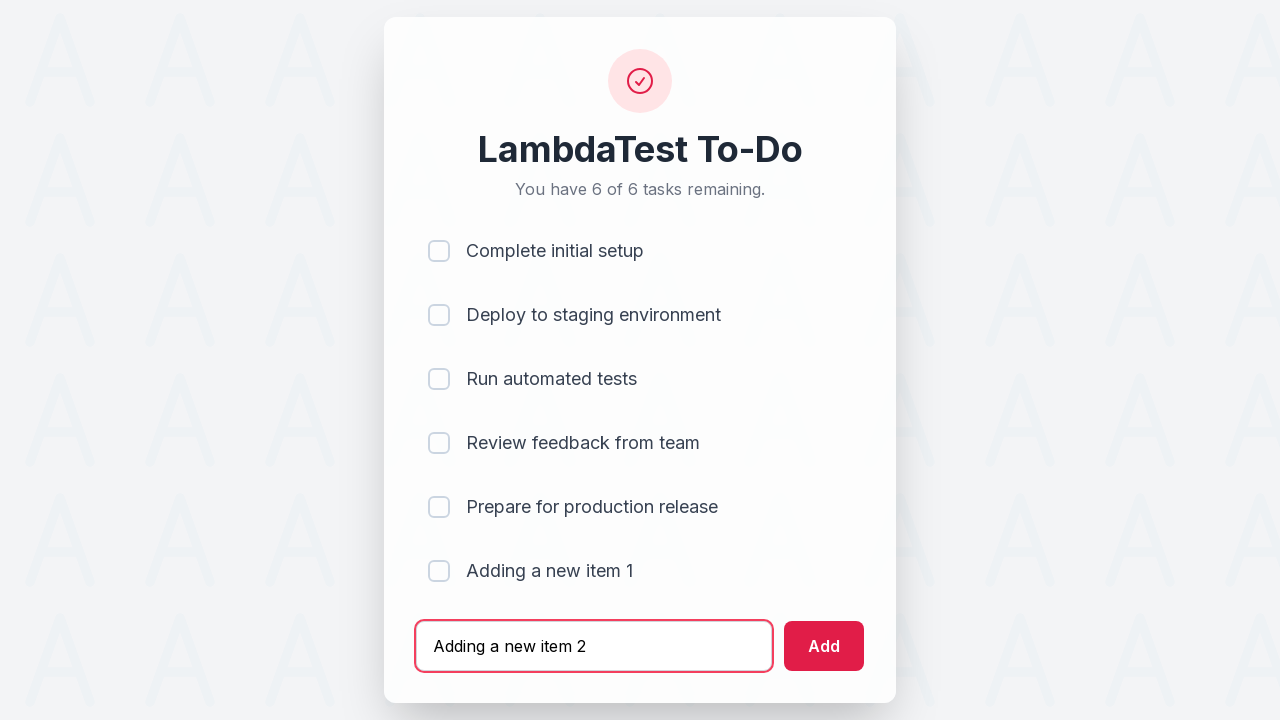

Pressed Enter to add item 2 to the list on #sampletodotext
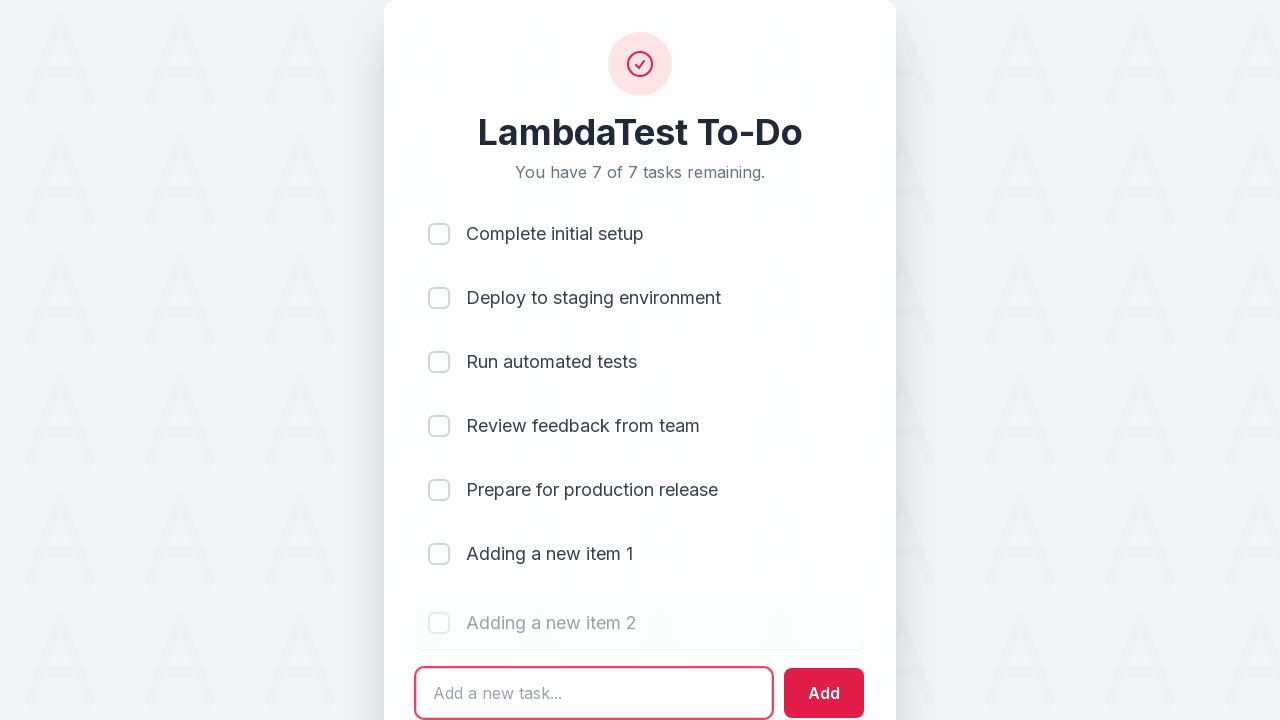

Waited 500ms before adding next item
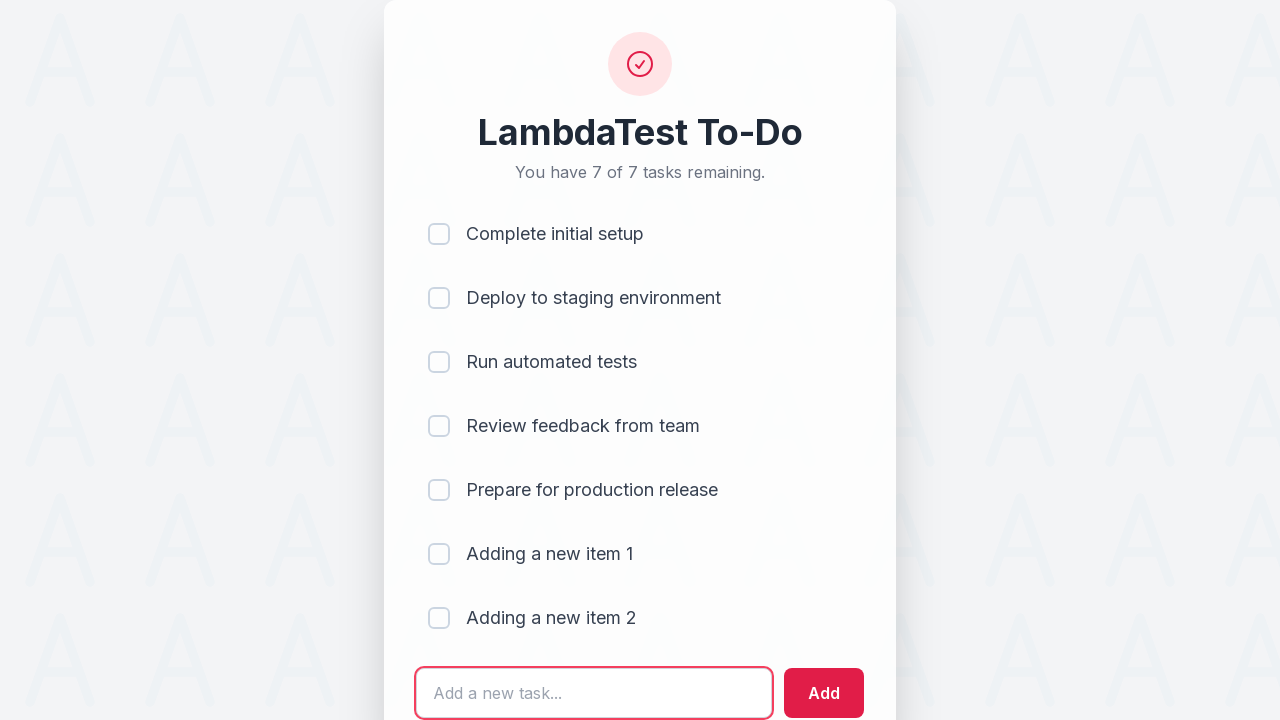

Clicked todo input field for item 3 at (594, 693) on #sampletodotext
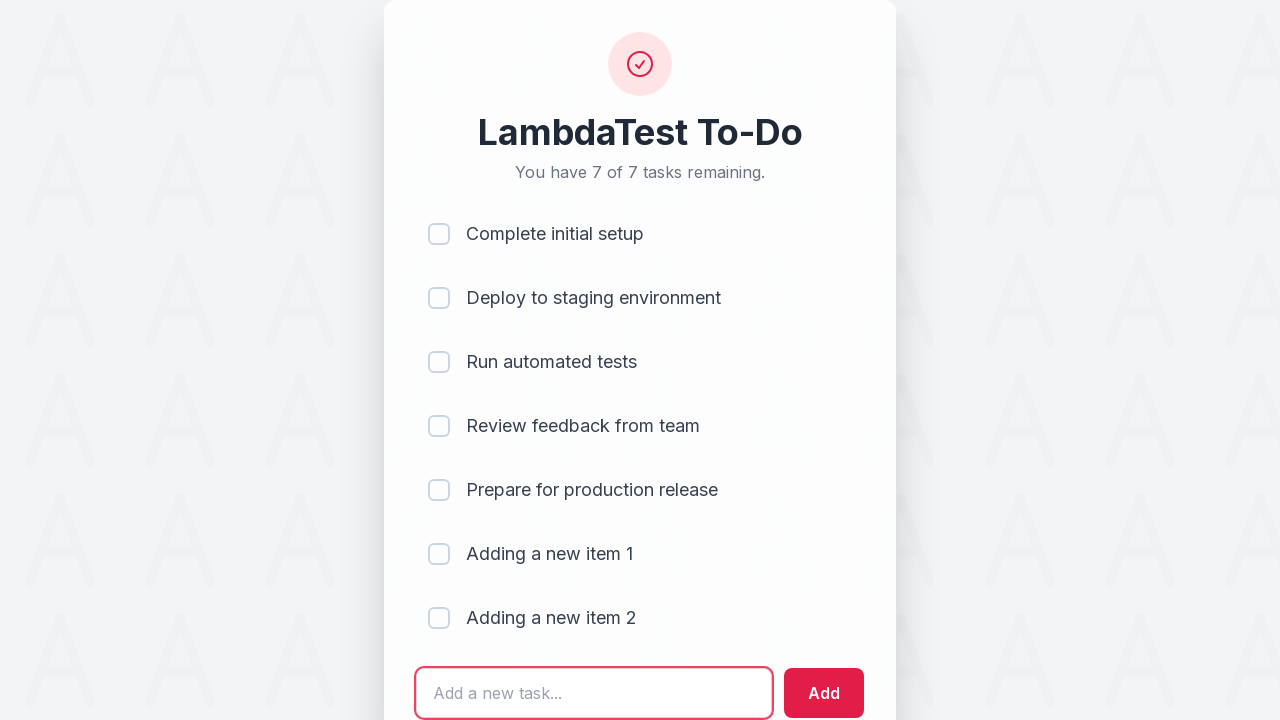

Filled input field with 'Adding a new item 3' on #sampletodotext
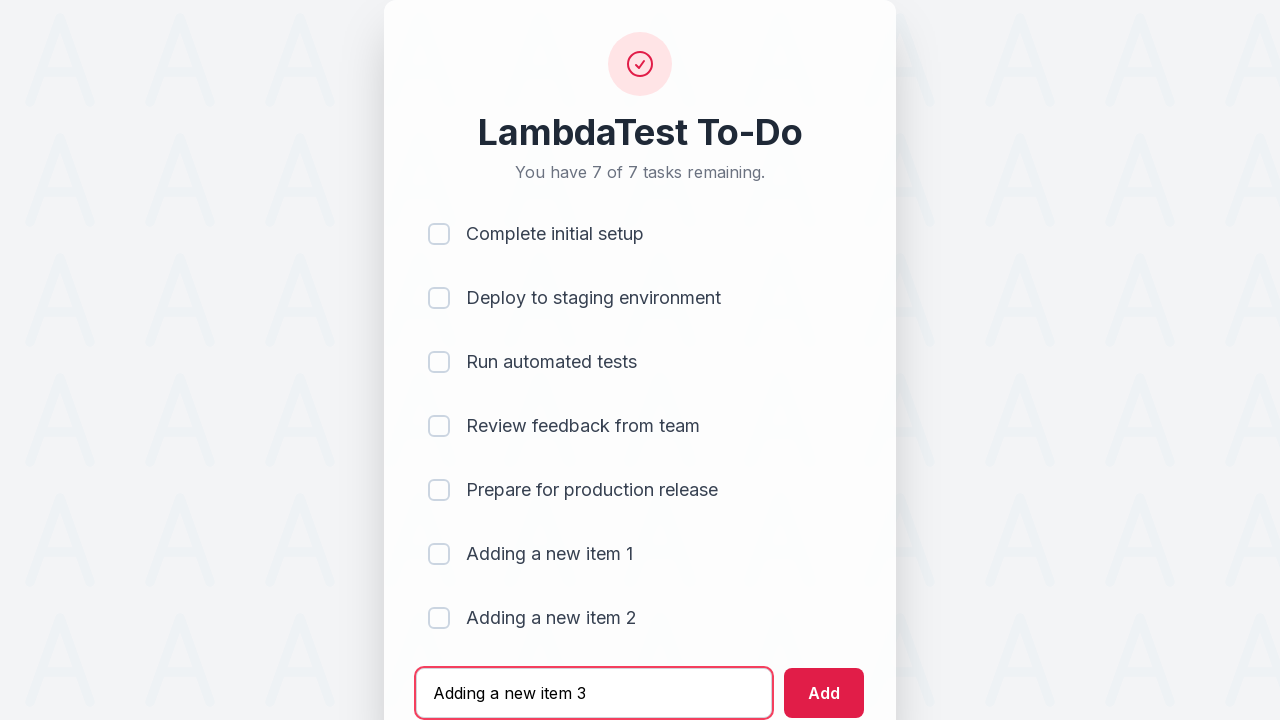

Pressed Enter to add item 3 to the list on #sampletodotext
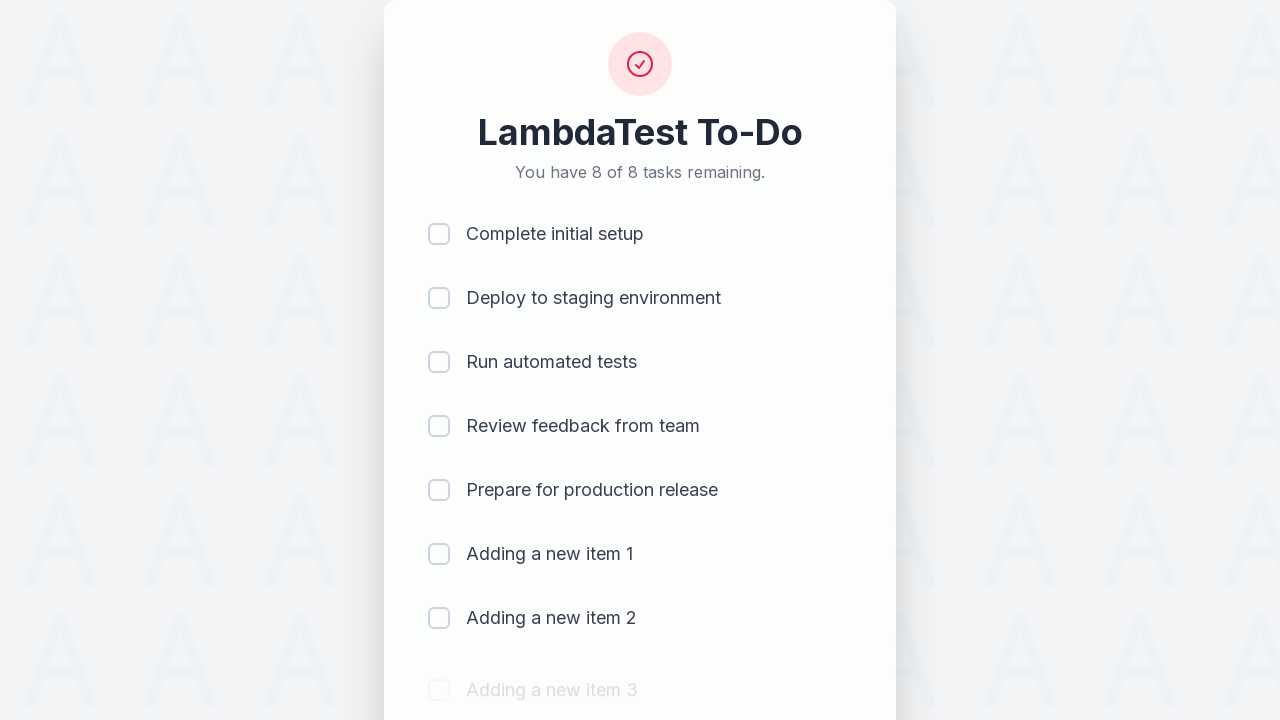

Waited 500ms before adding next item
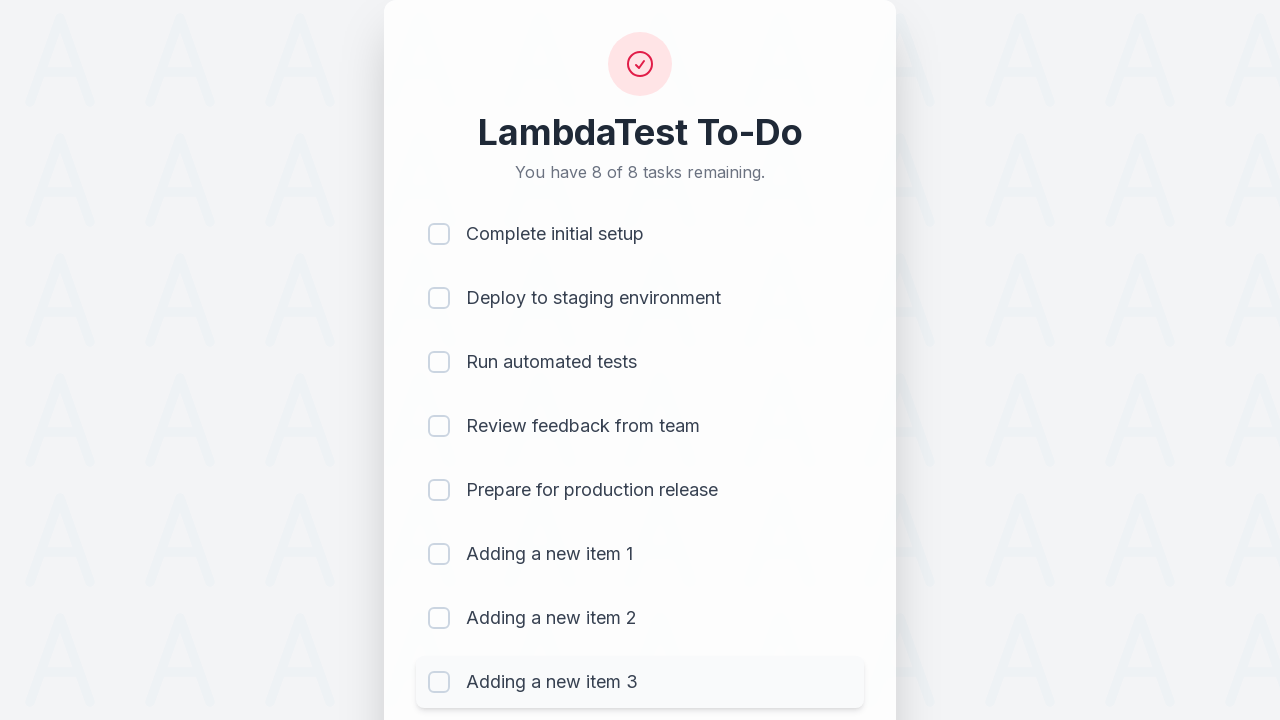

Clicked todo input field for item 4 at (594, 663) on #sampletodotext
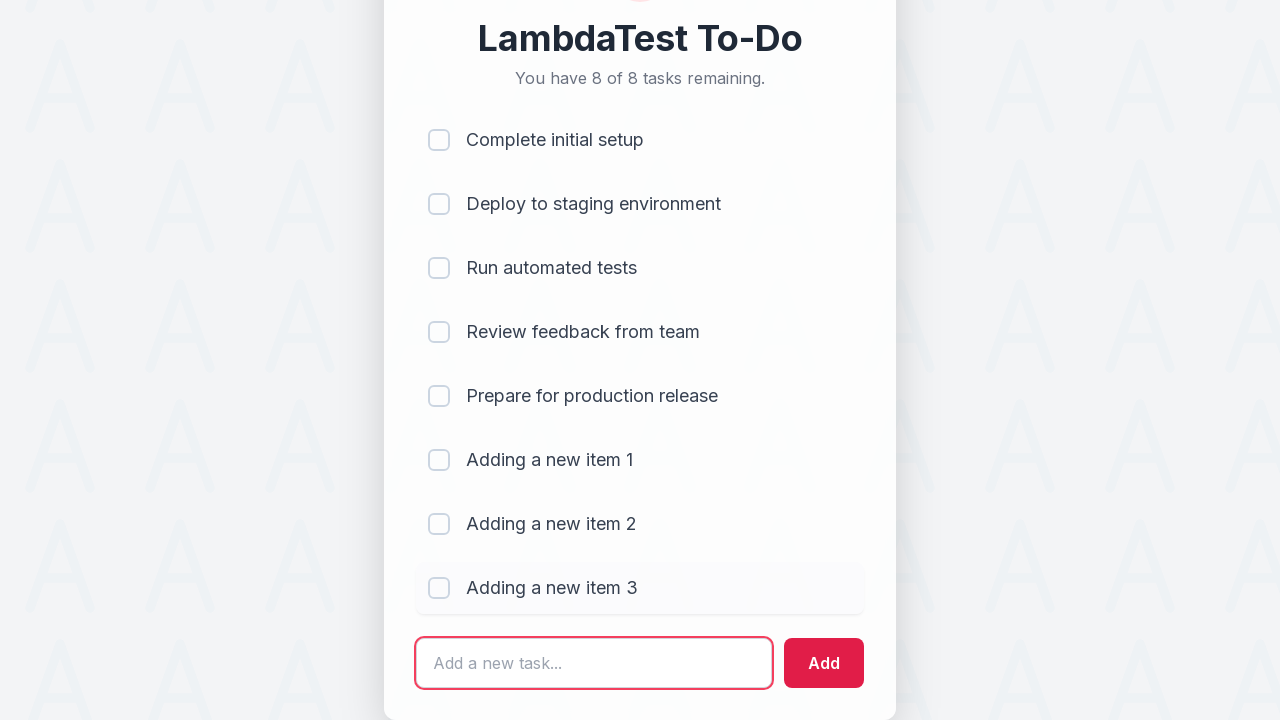

Filled input field with 'Adding a new item 4' on #sampletodotext
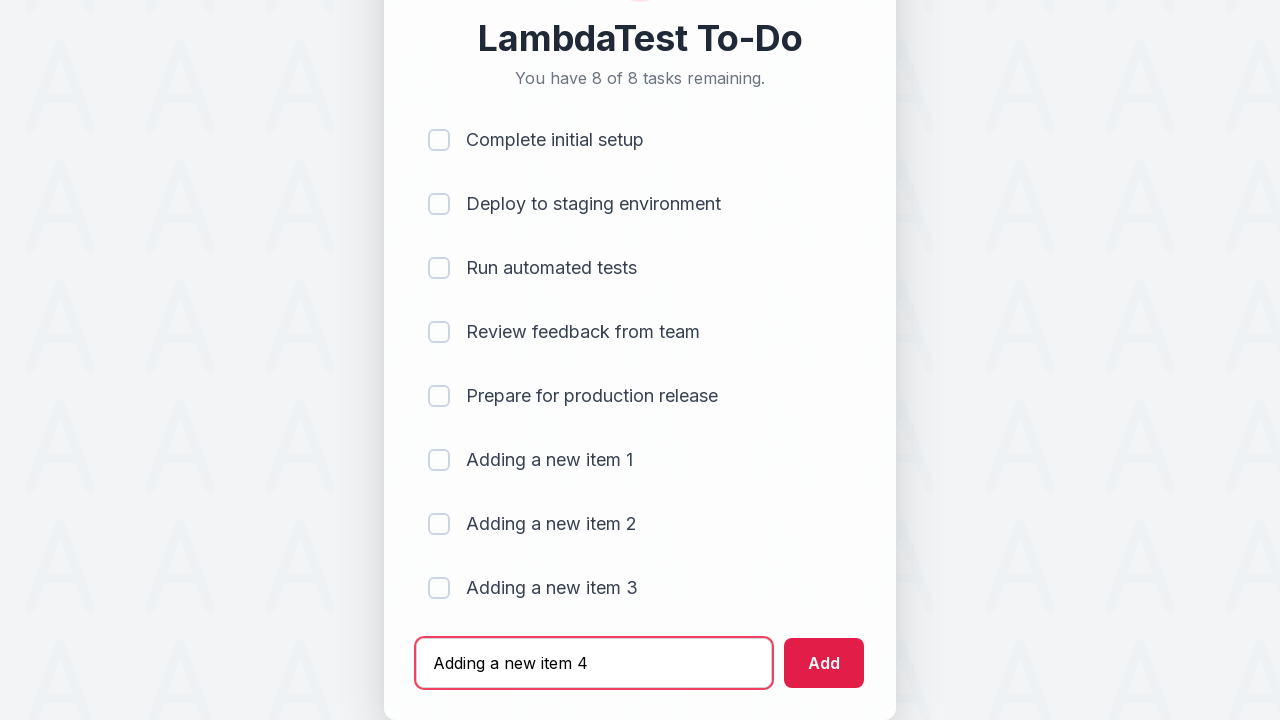

Pressed Enter to add item 4 to the list on #sampletodotext
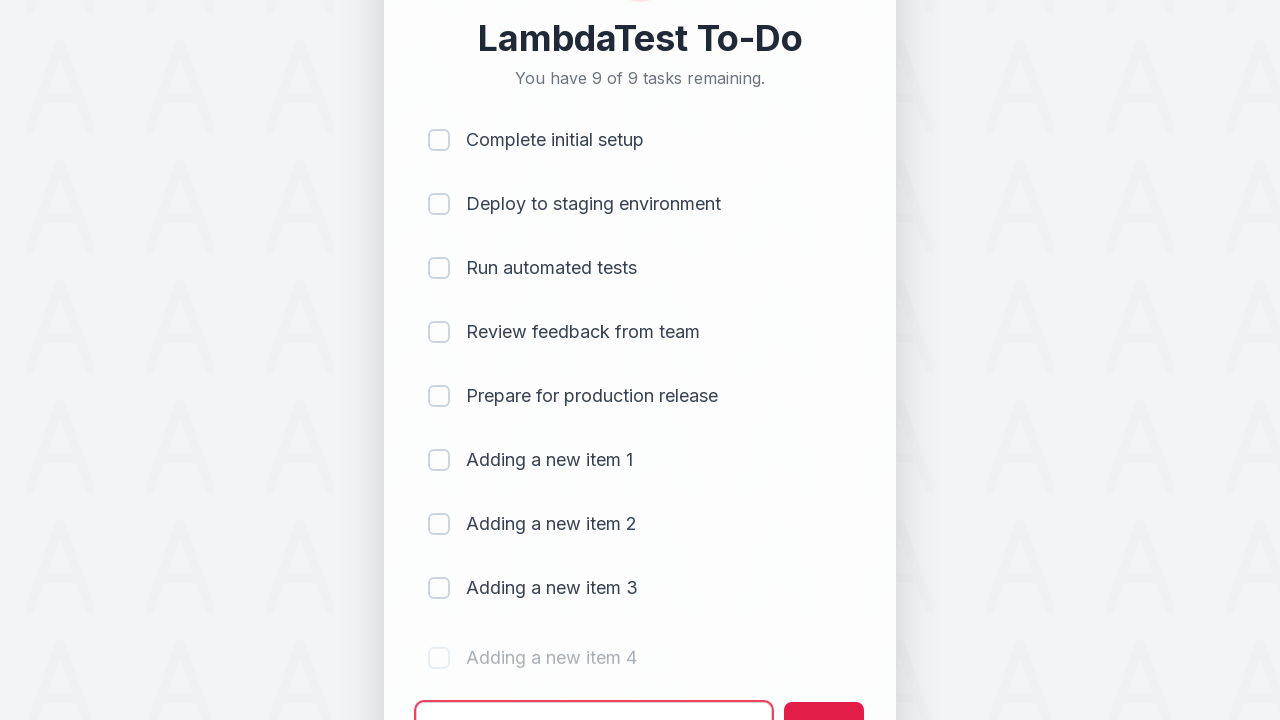

Waited 500ms before adding next item
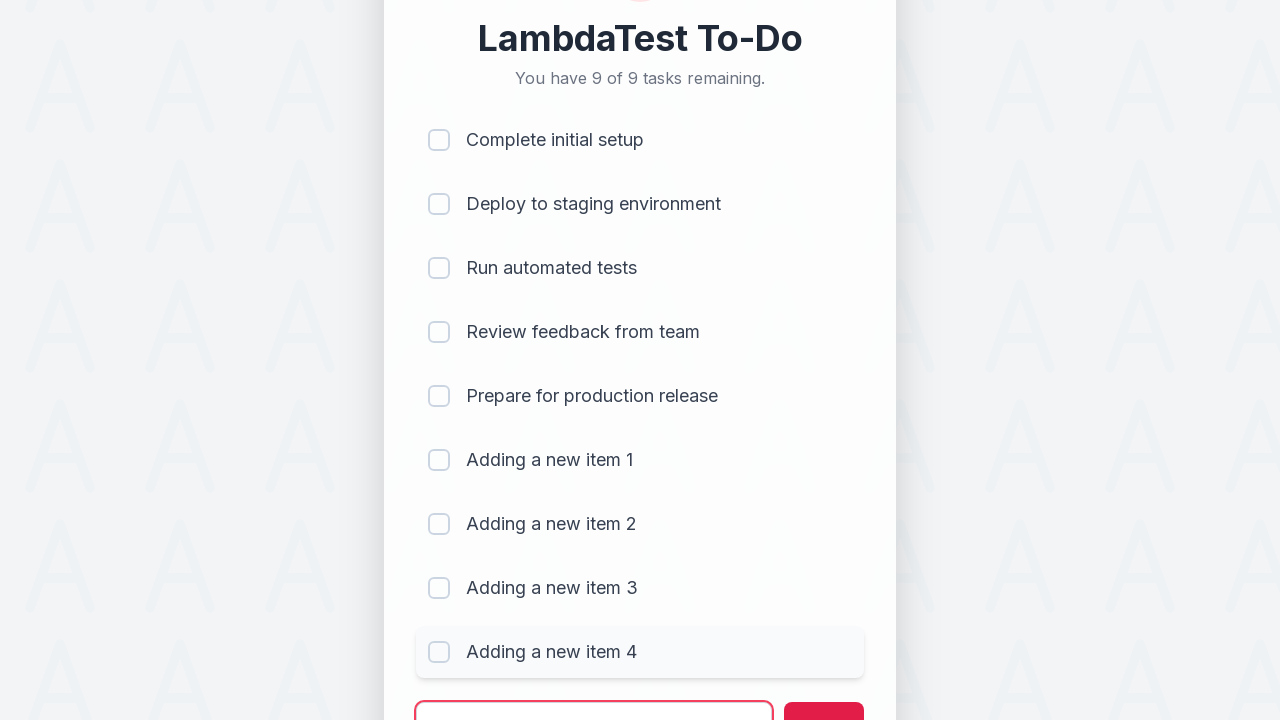

Clicked todo input field for item 5 at (594, 695) on #sampletodotext
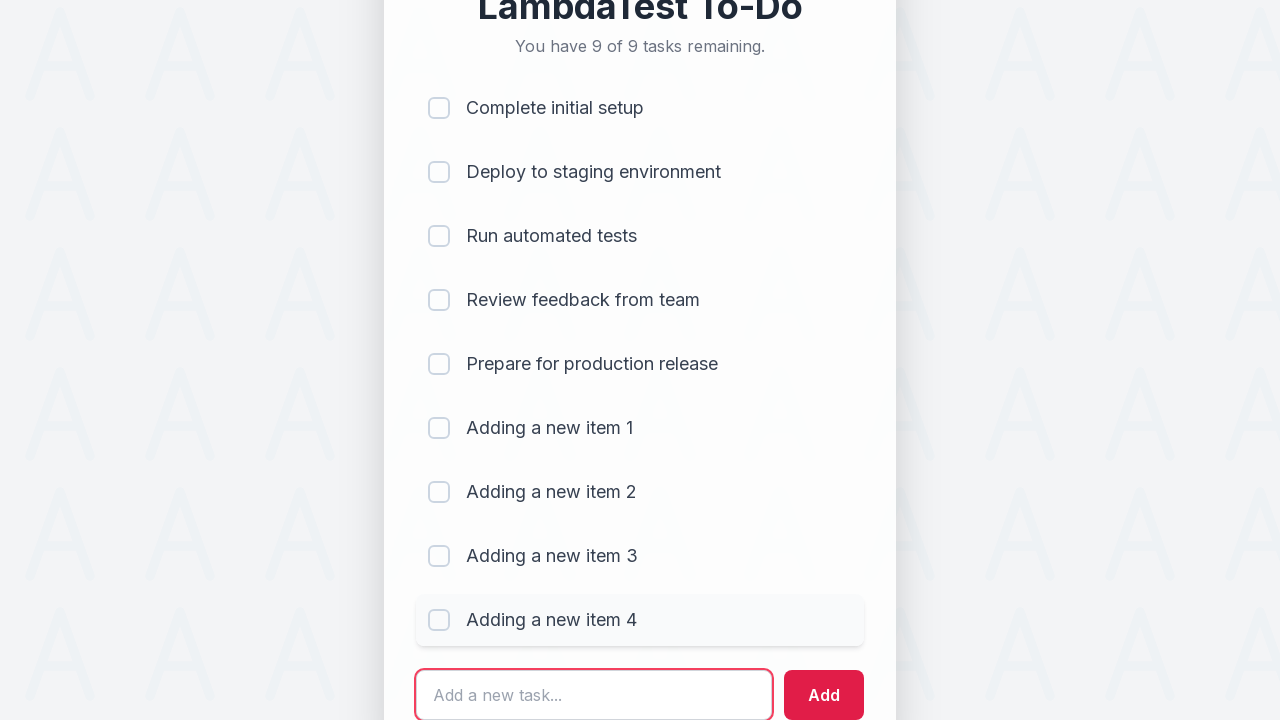

Filled input field with 'Adding a new item 5' on #sampletodotext
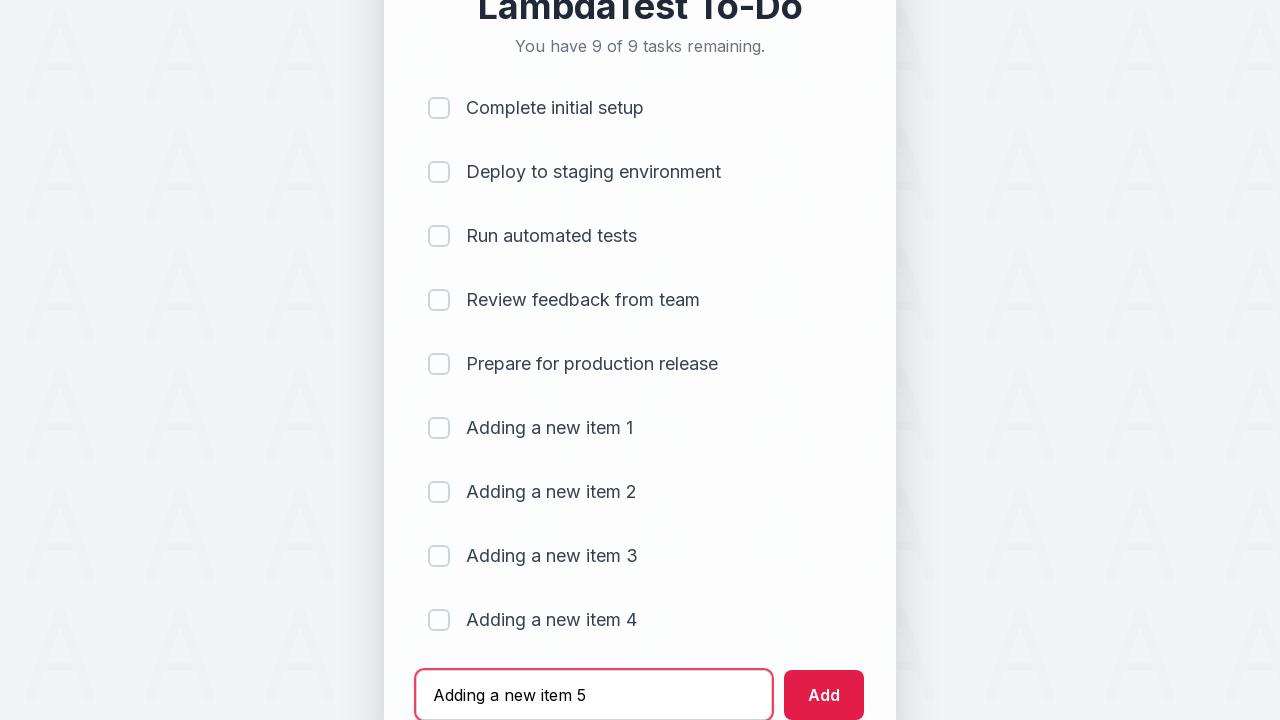

Pressed Enter to add item 5 to the list on #sampletodotext
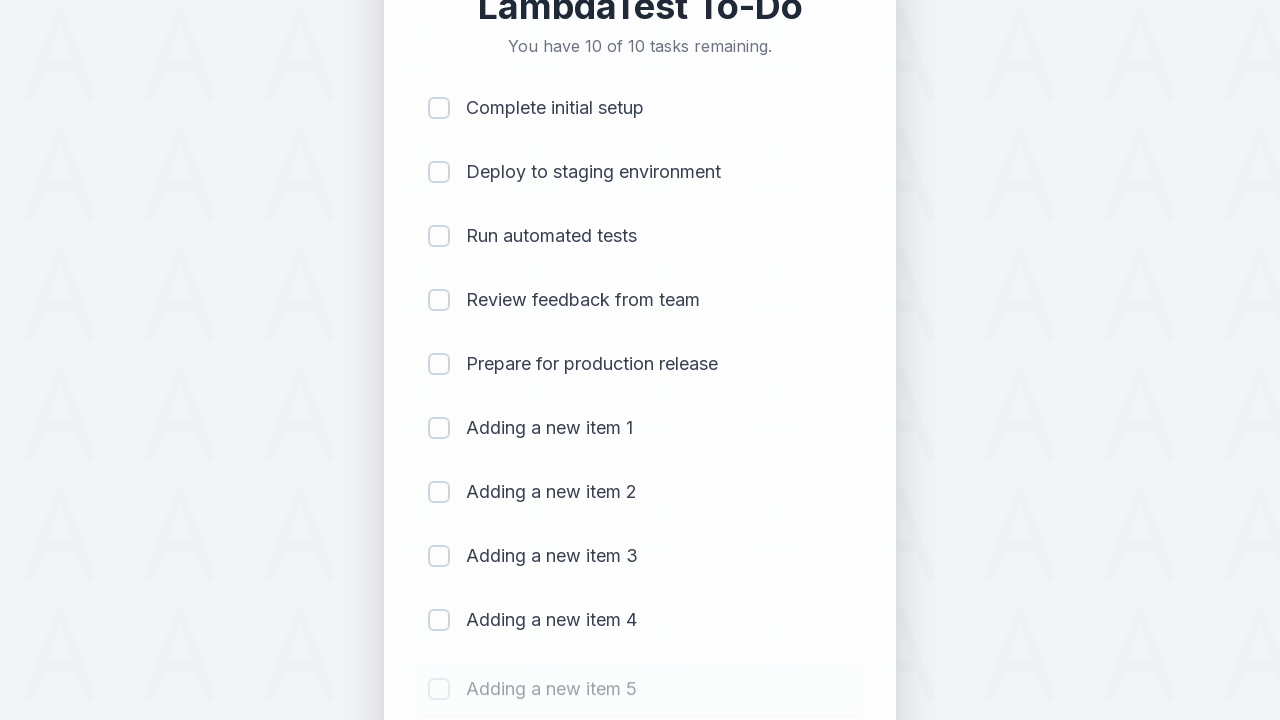

Waited 500ms before adding next item
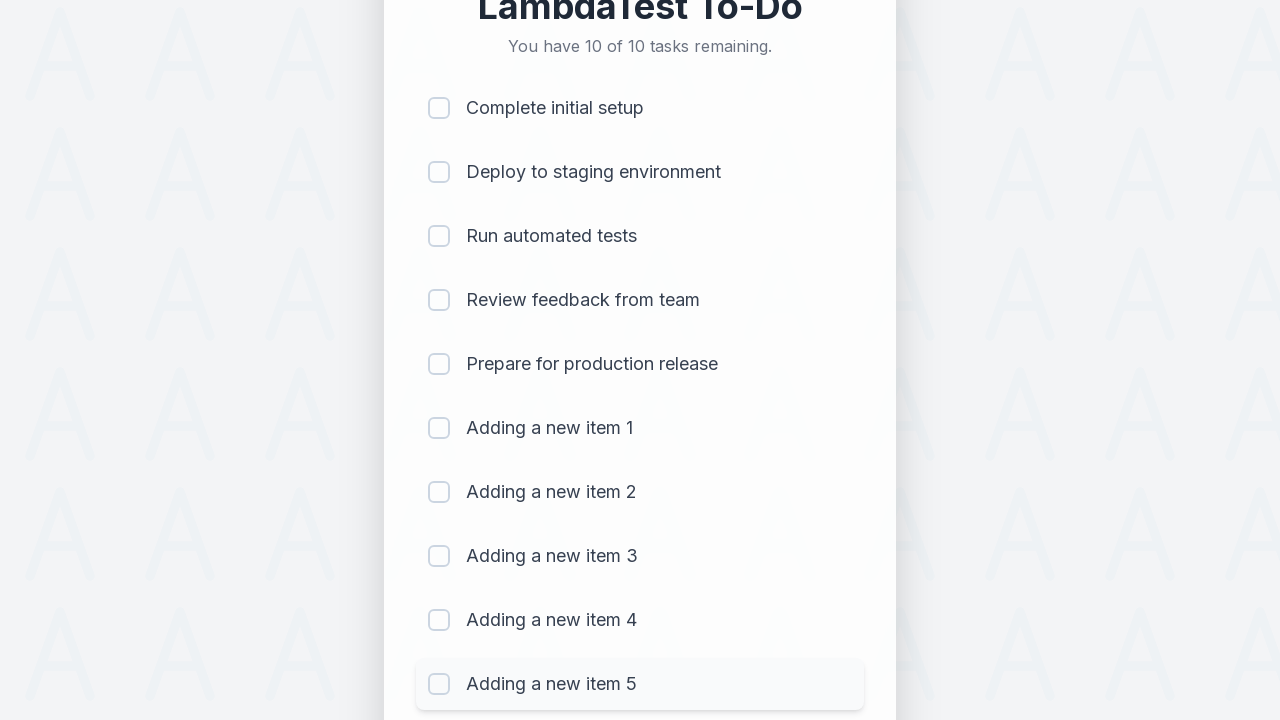

Clicked todo input field for item 6 at (594, 663) on #sampletodotext
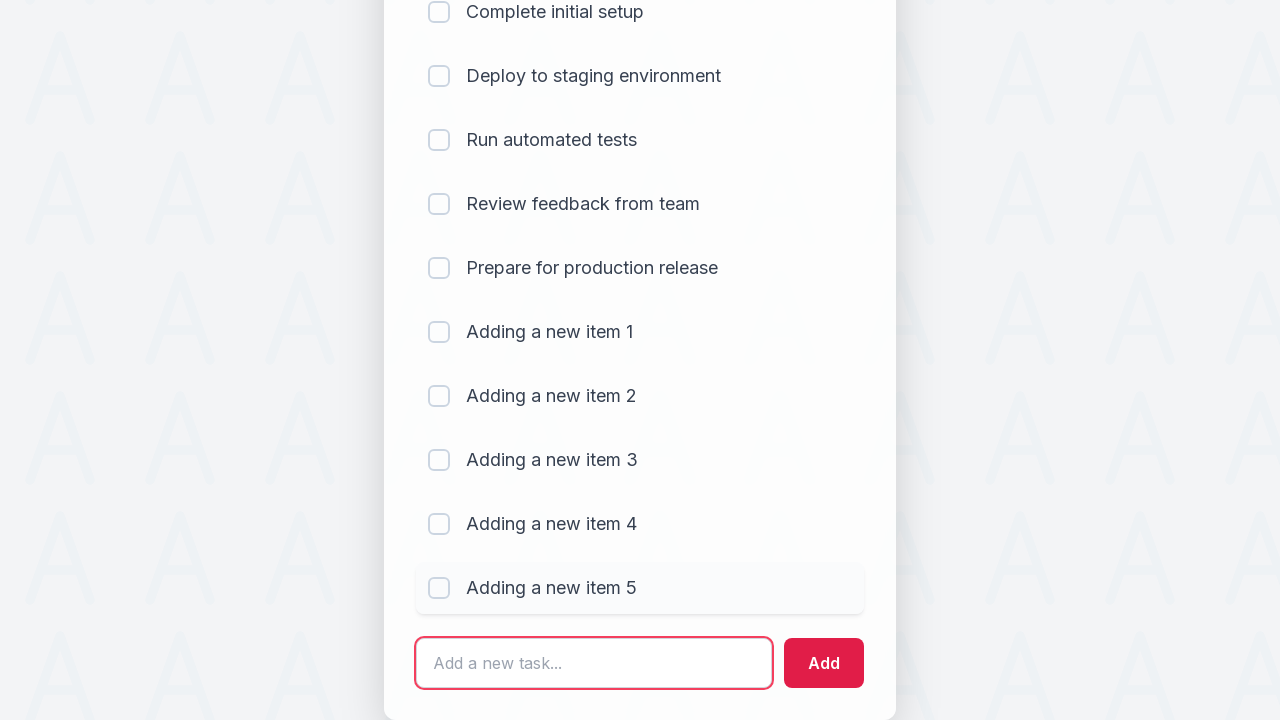

Filled input field with 'Adding a new item 6' on #sampletodotext
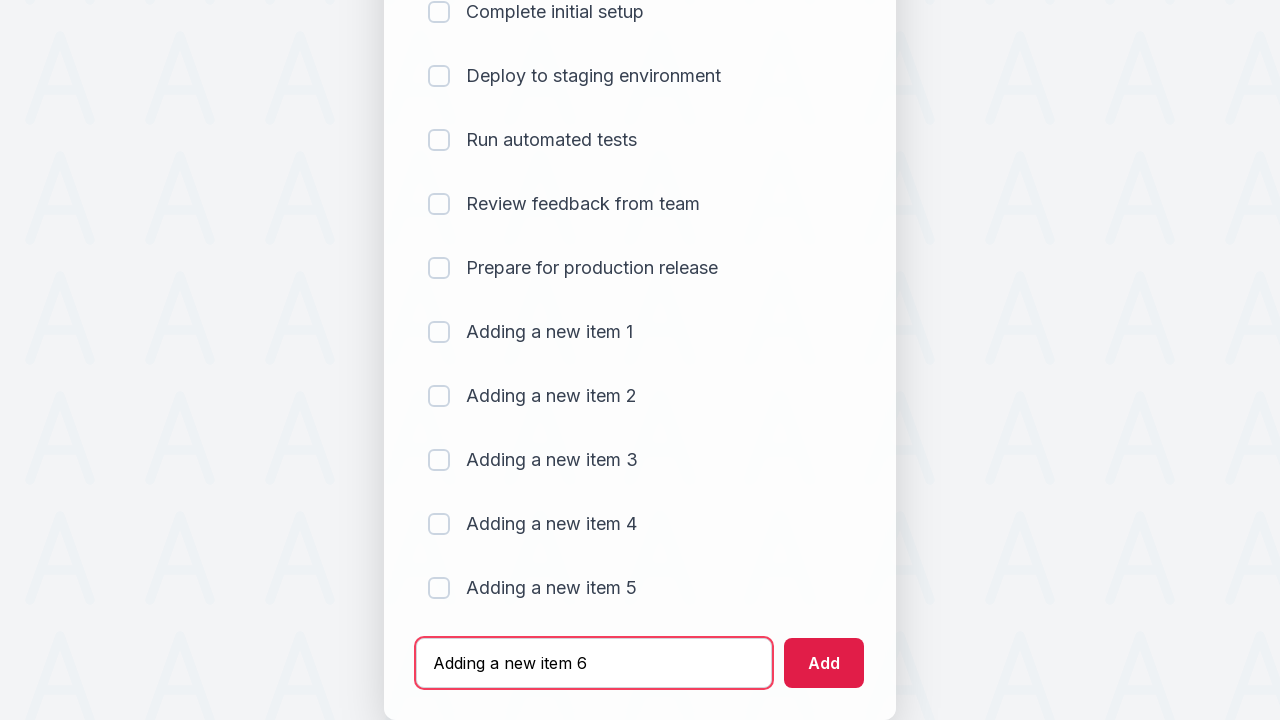

Pressed Enter to add item 6 to the list on #sampletodotext
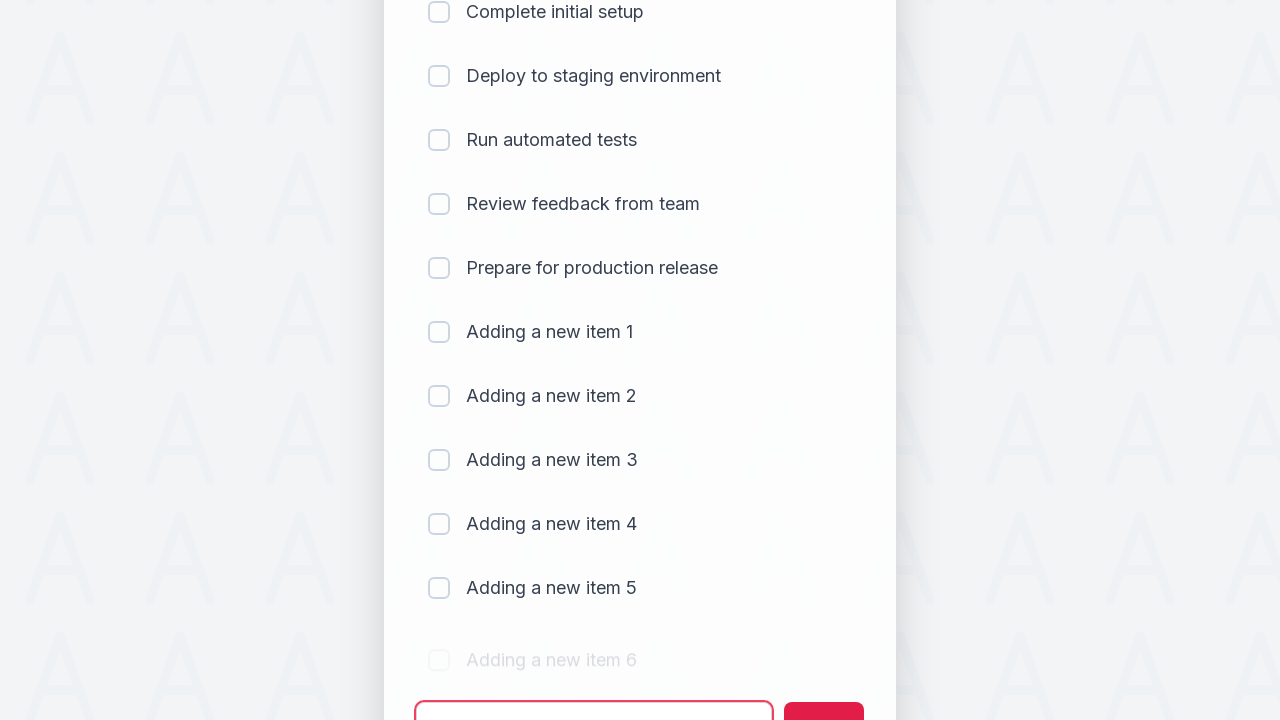

Waited 500ms before adding next item
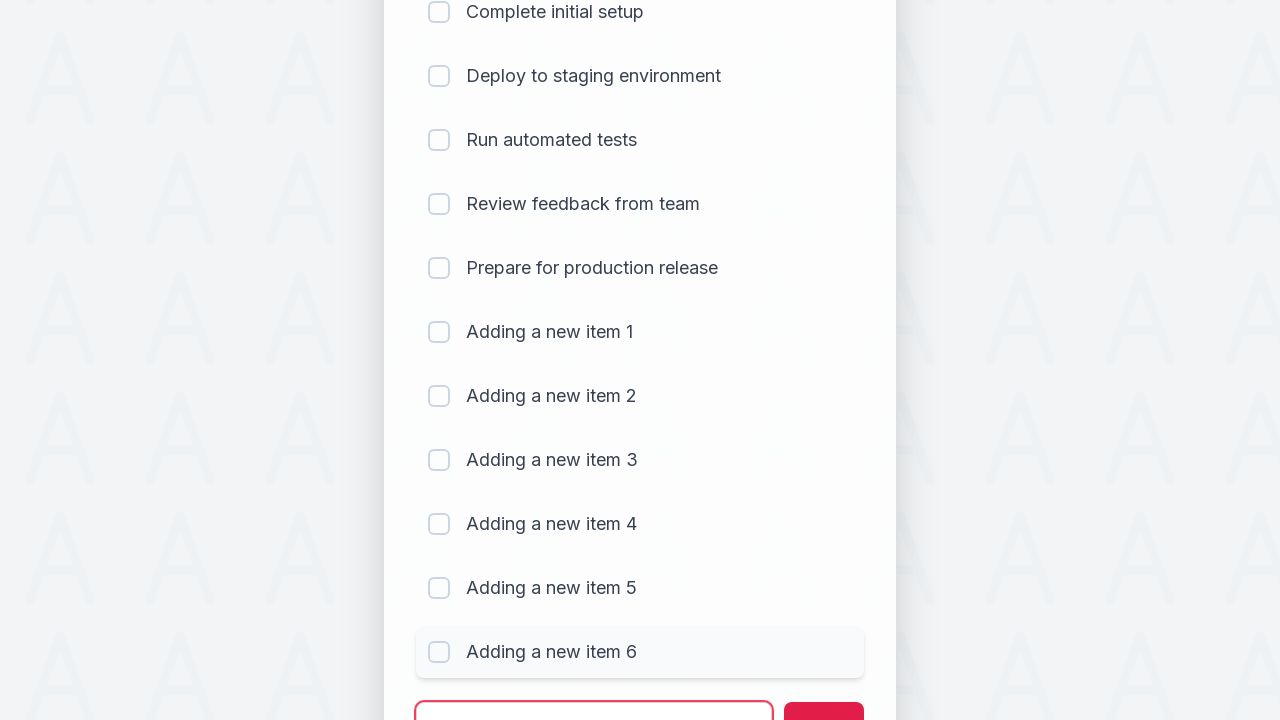

Clicked todo input field for item 7 at (594, 695) on #sampletodotext
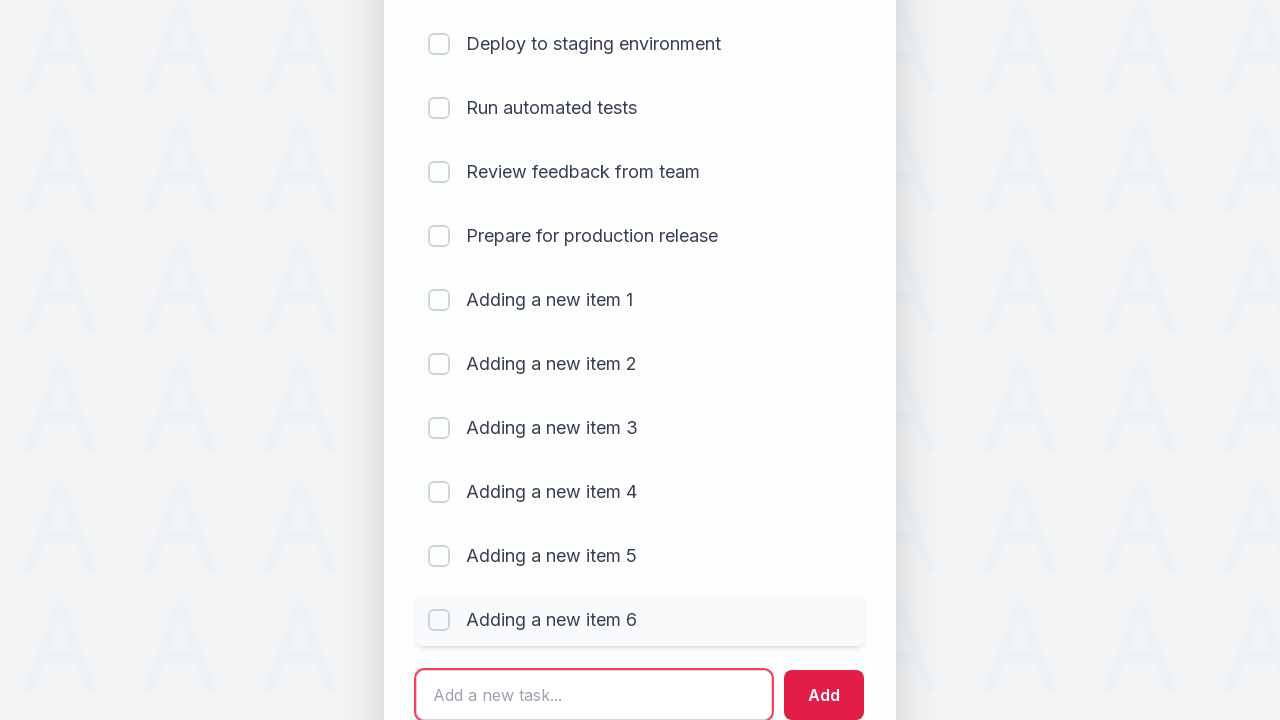

Filled input field with 'Adding a new item 7' on #sampletodotext
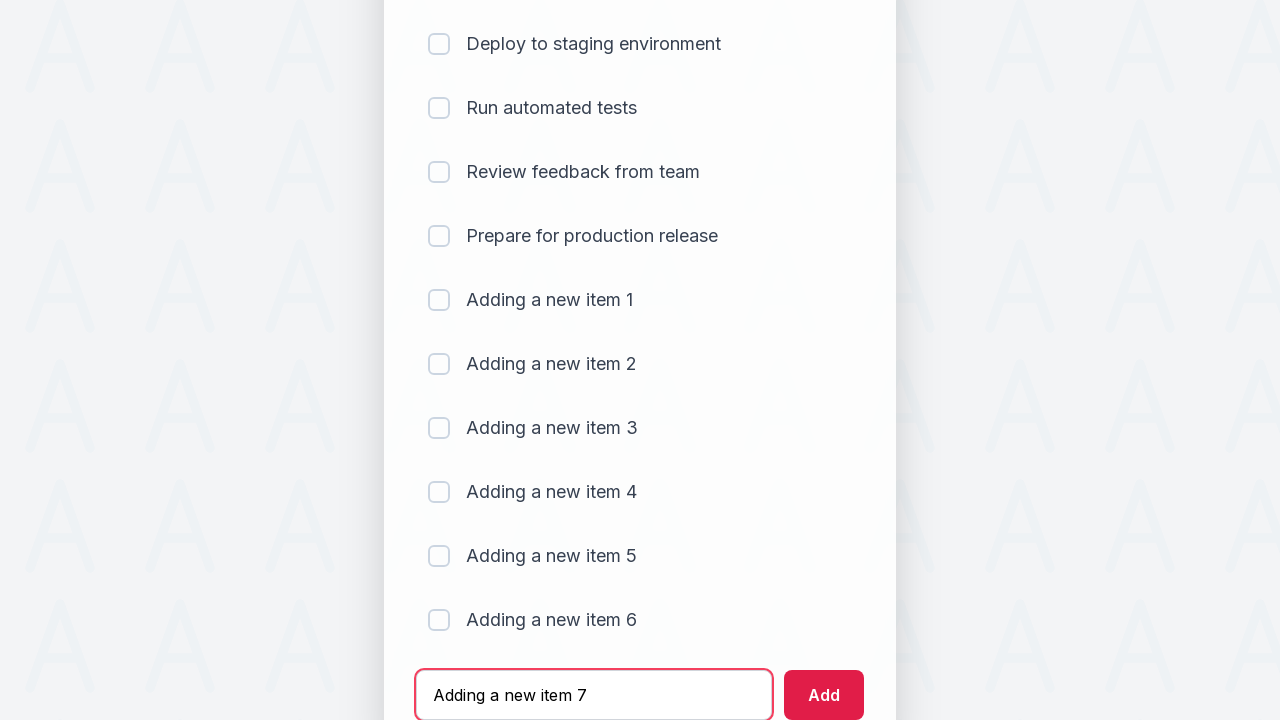

Pressed Enter to add item 7 to the list on #sampletodotext
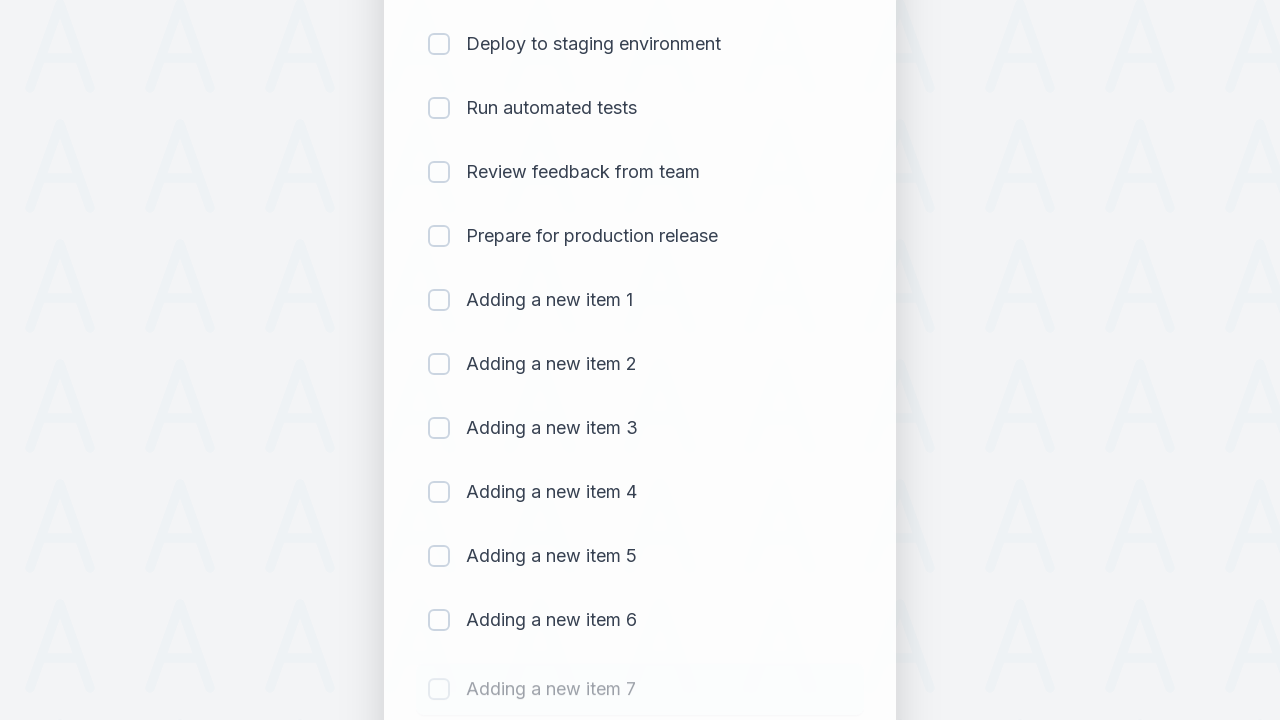

Waited 500ms before adding next item
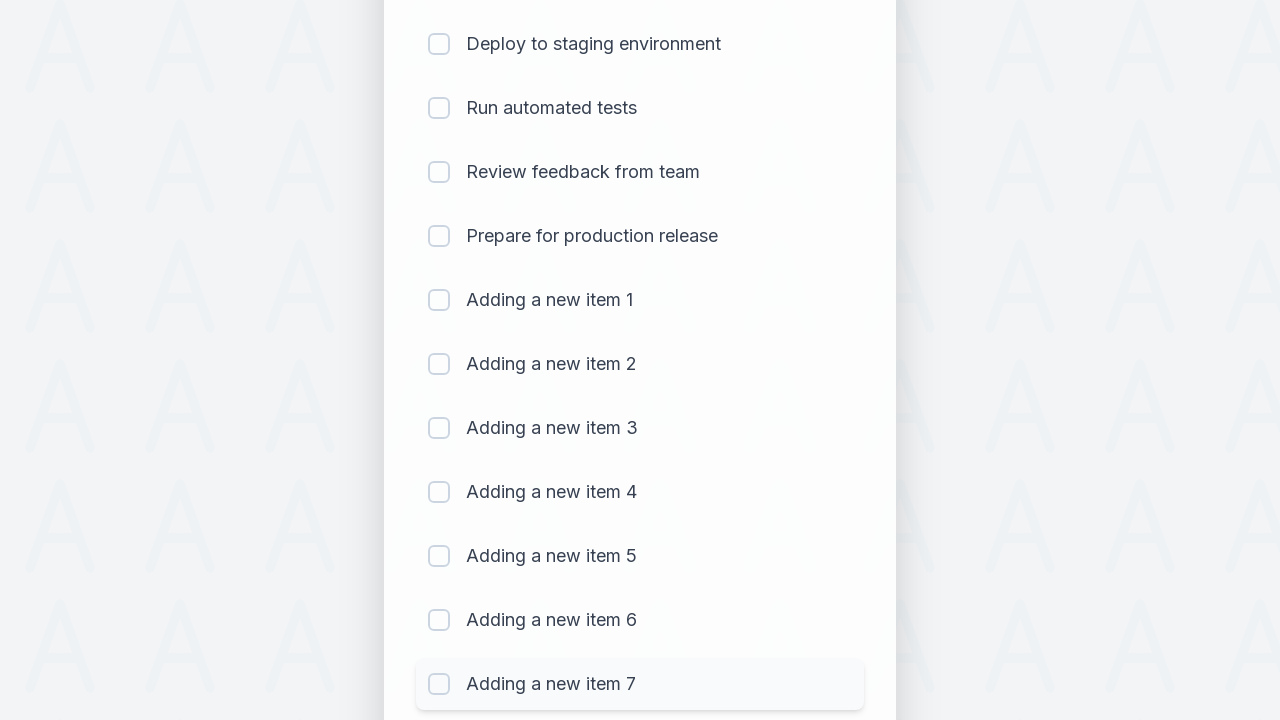

Clicked todo input field for item 8 at (594, 663) on #sampletodotext
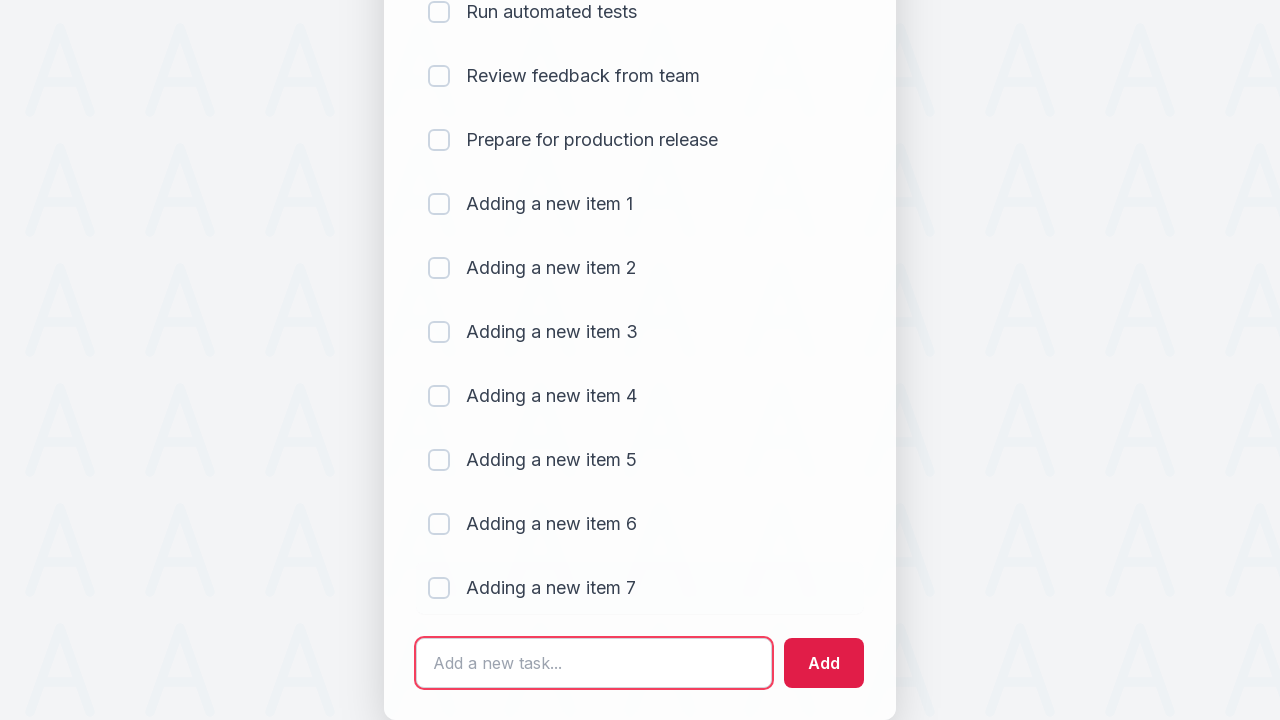

Filled input field with 'Adding a new item 8' on #sampletodotext
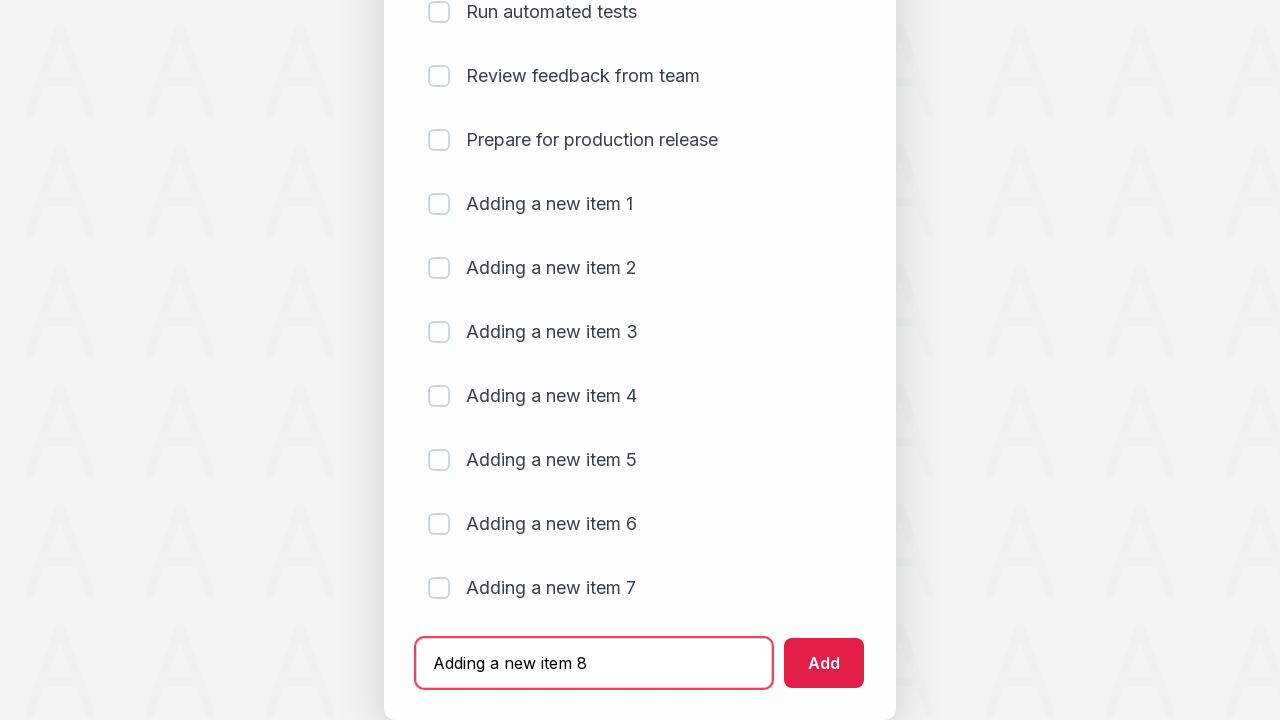

Pressed Enter to add item 8 to the list on #sampletodotext
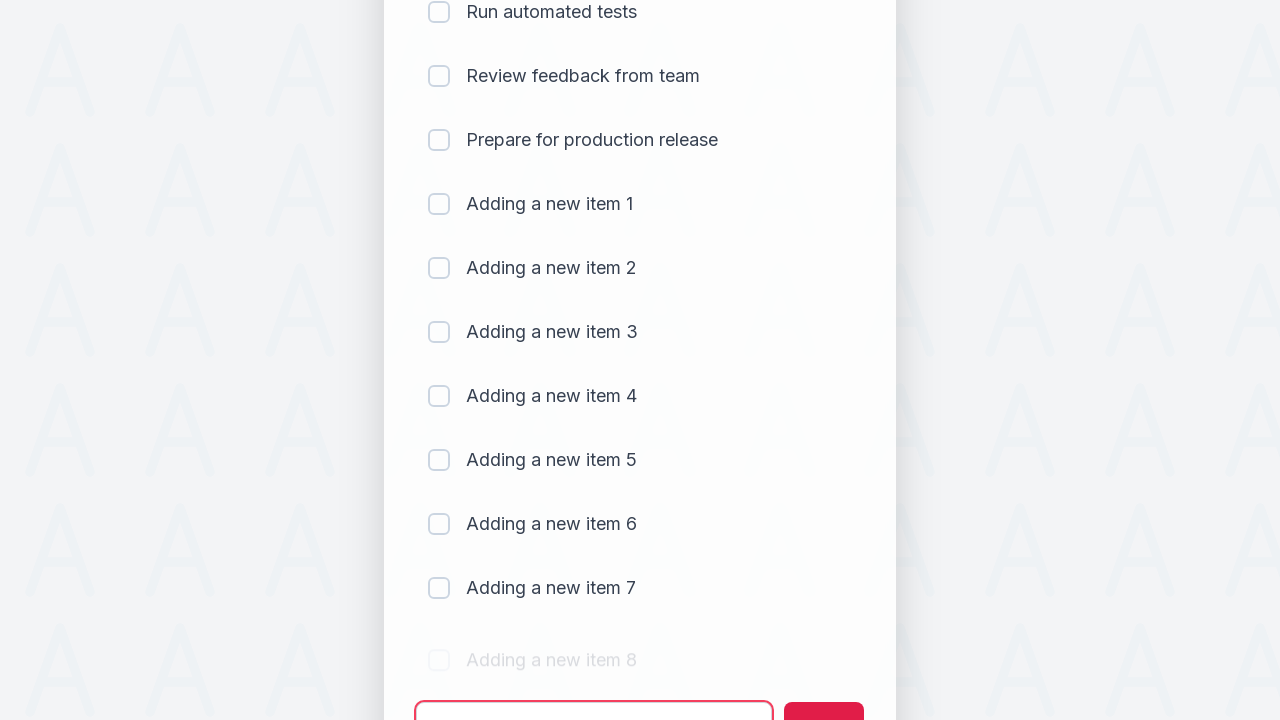

Waited 500ms before adding next item
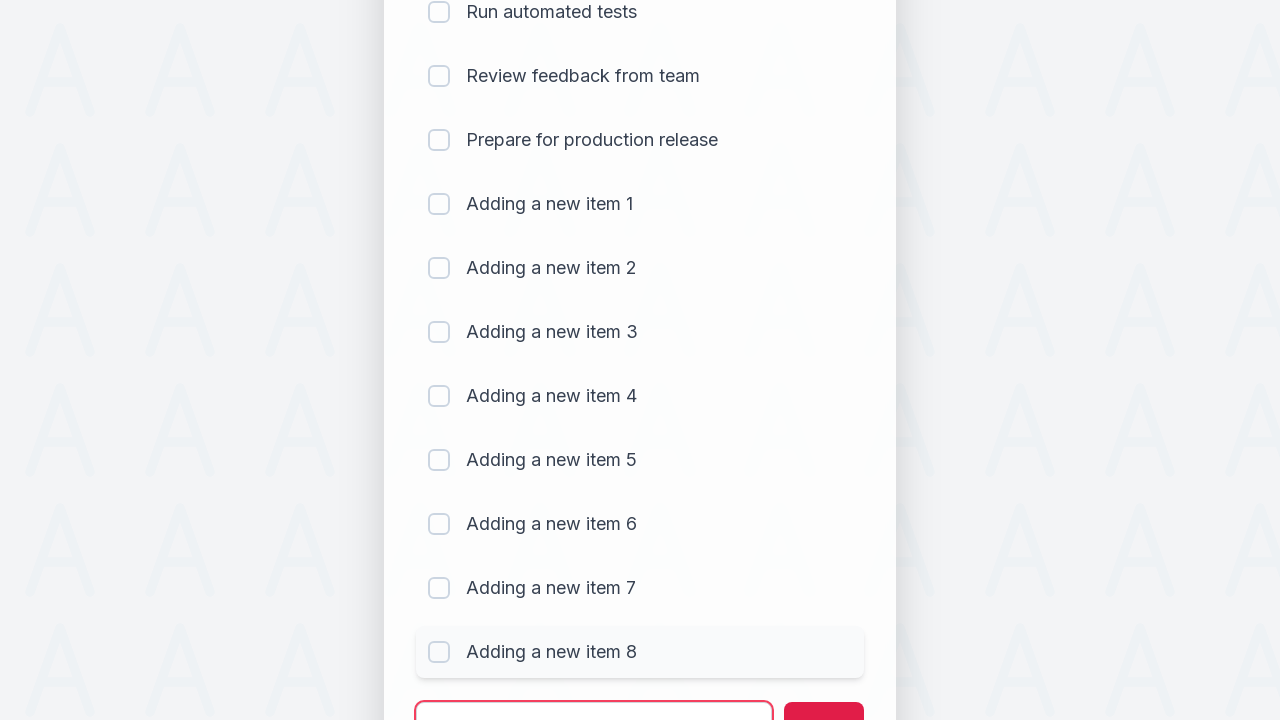

Clicked todo input field for item 9 at (594, 695) on #sampletodotext
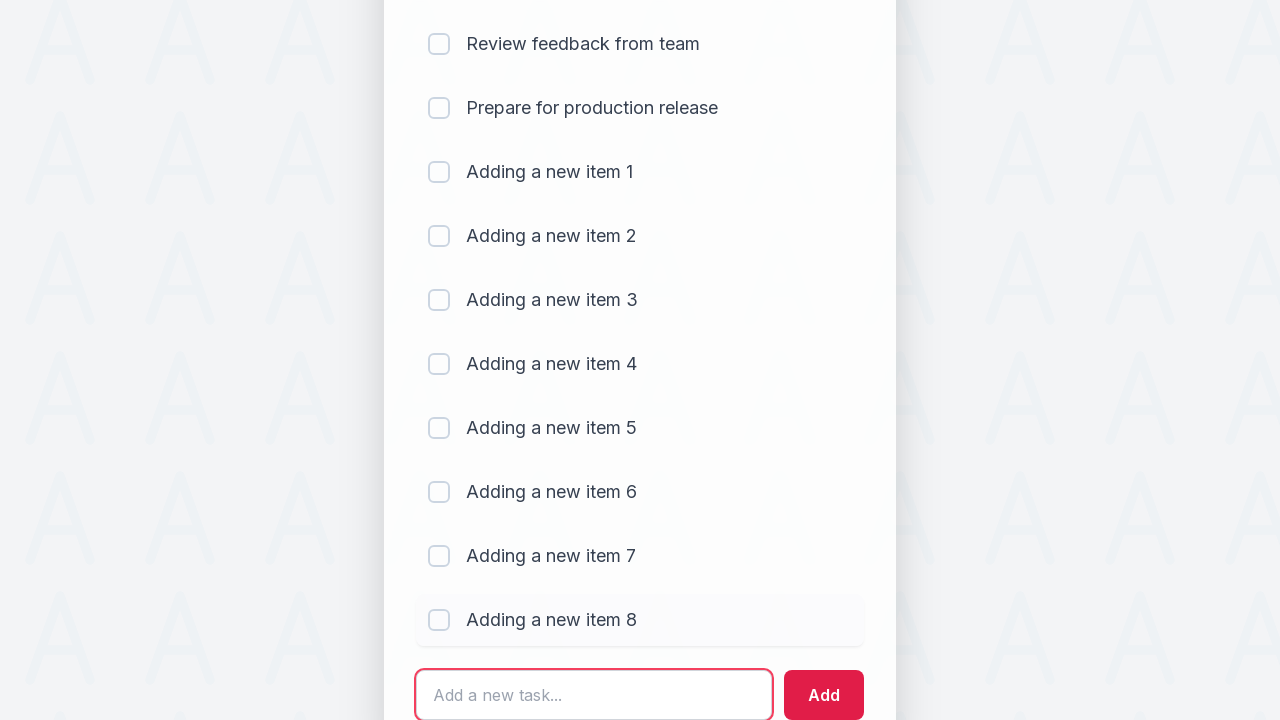

Filled input field with 'Adding a new item 9' on #sampletodotext
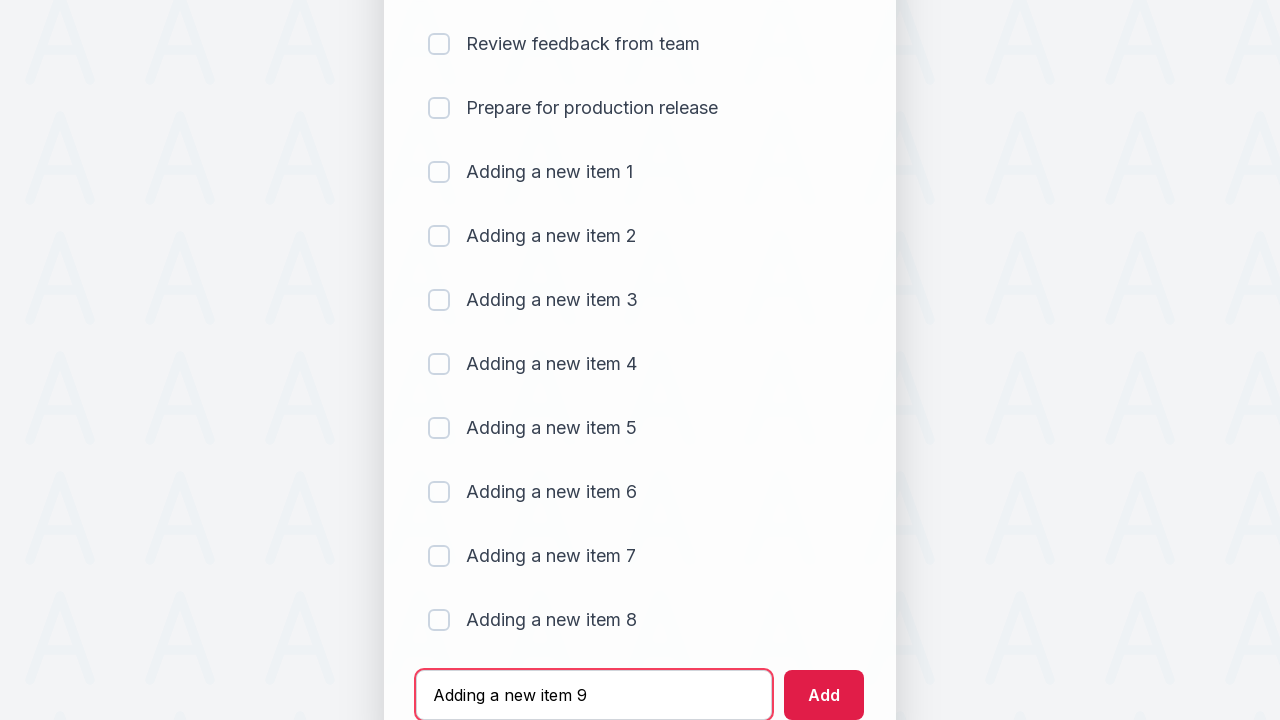

Pressed Enter to add item 9 to the list on #sampletodotext
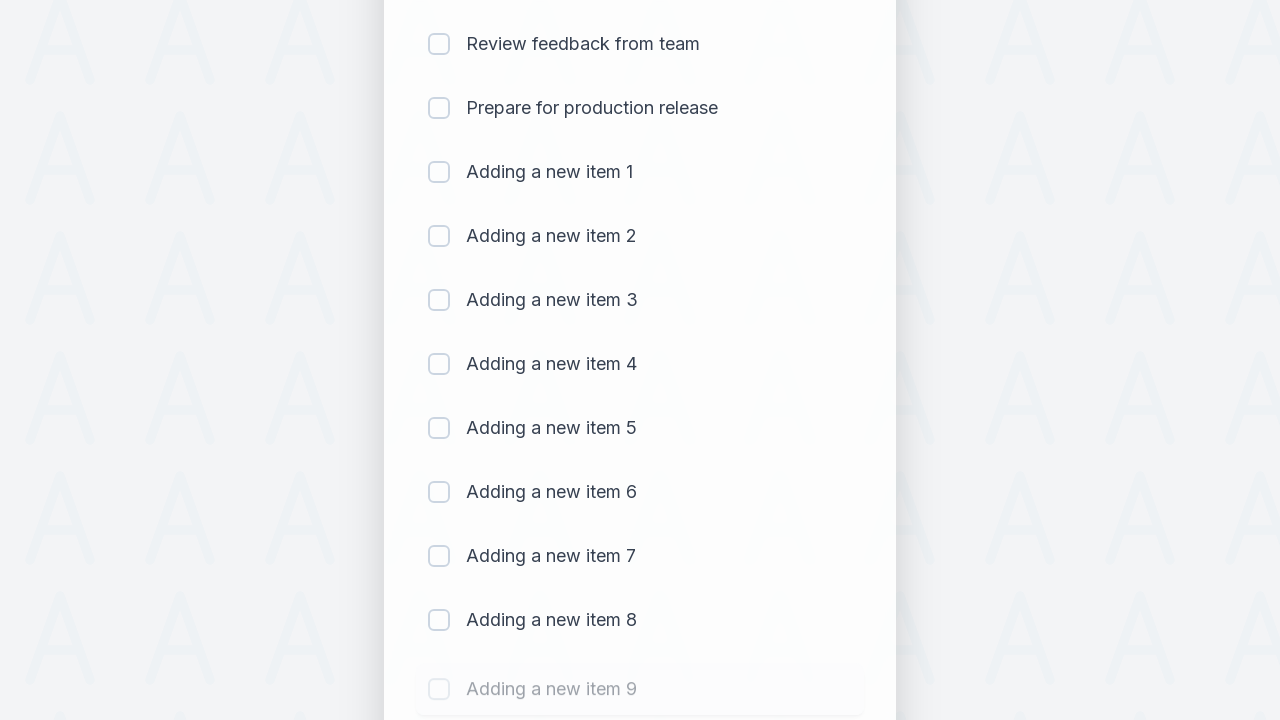

Waited 500ms before adding next item
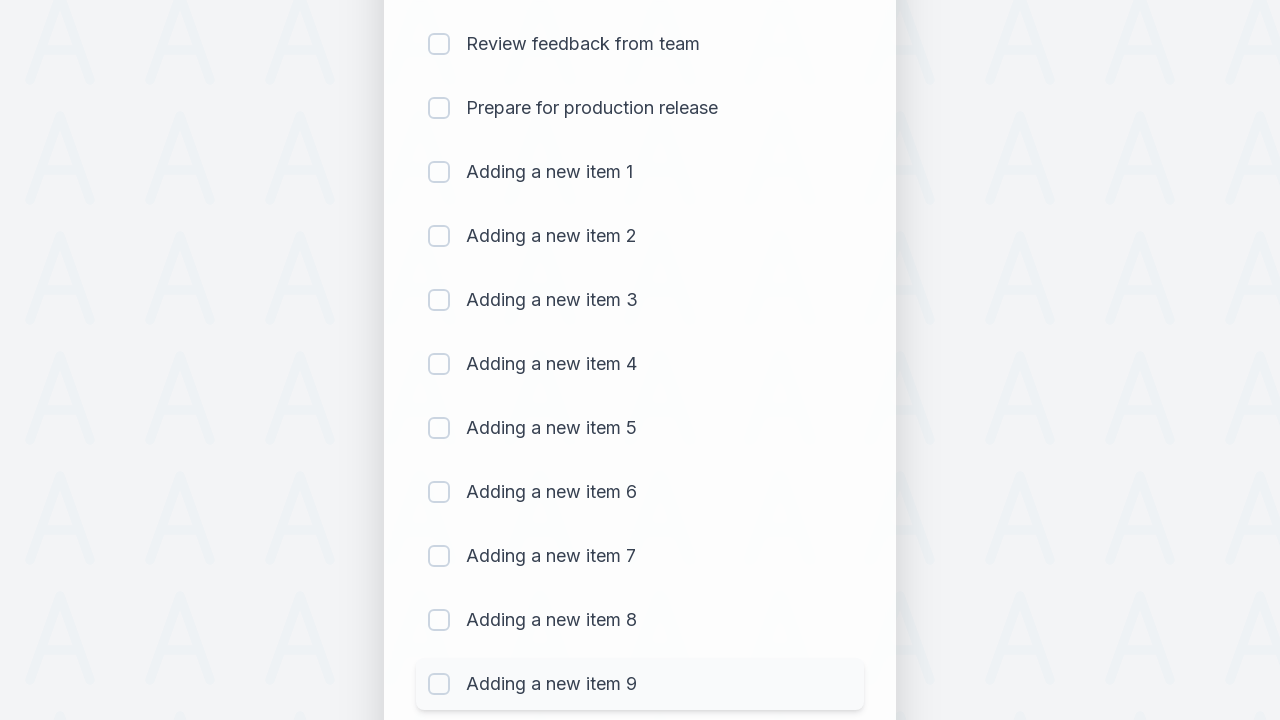

Clicked todo input field for item 10 at (594, 663) on #sampletodotext
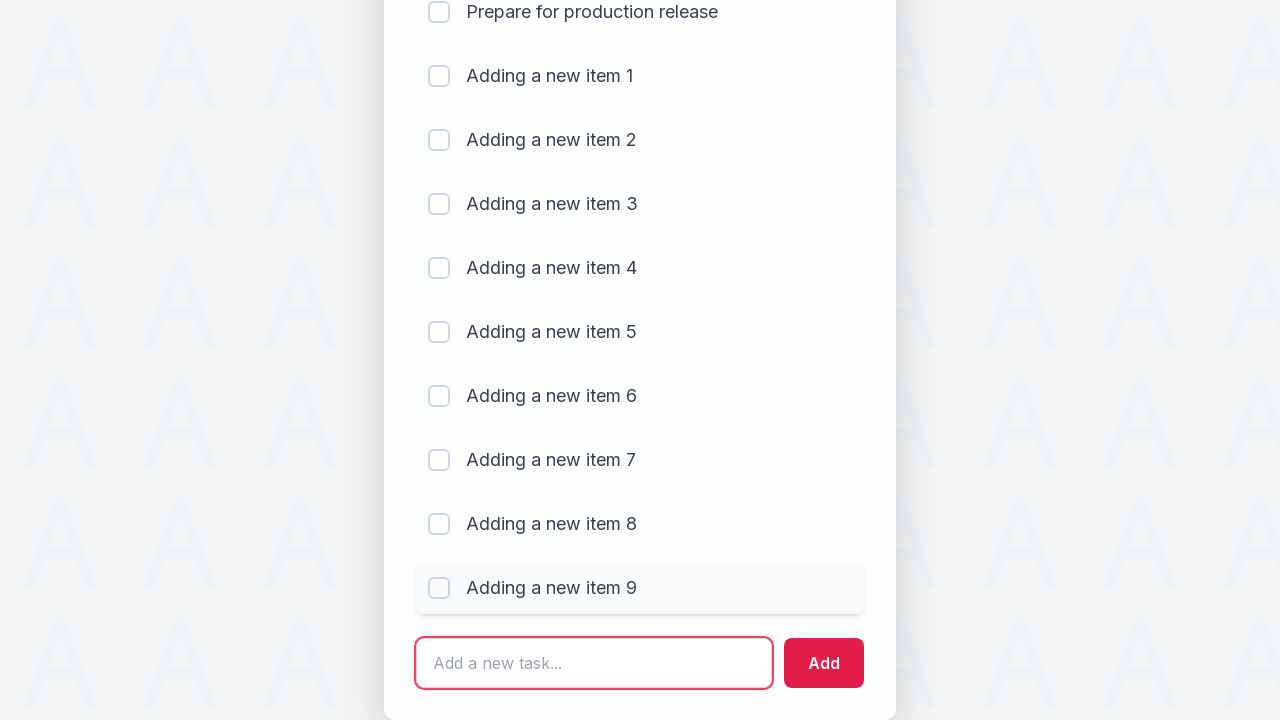

Filled input field with 'Adding a new item 10' on #sampletodotext
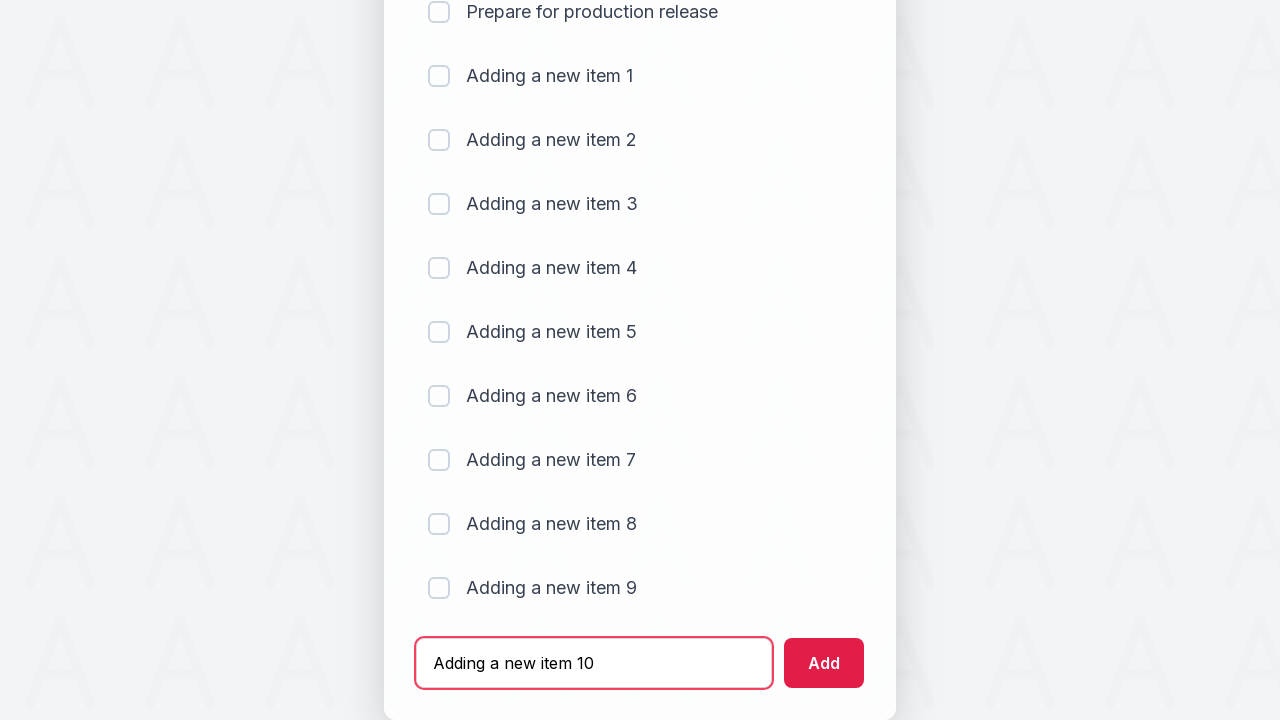

Pressed Enter to add item 10 to the list on #sampletodotext
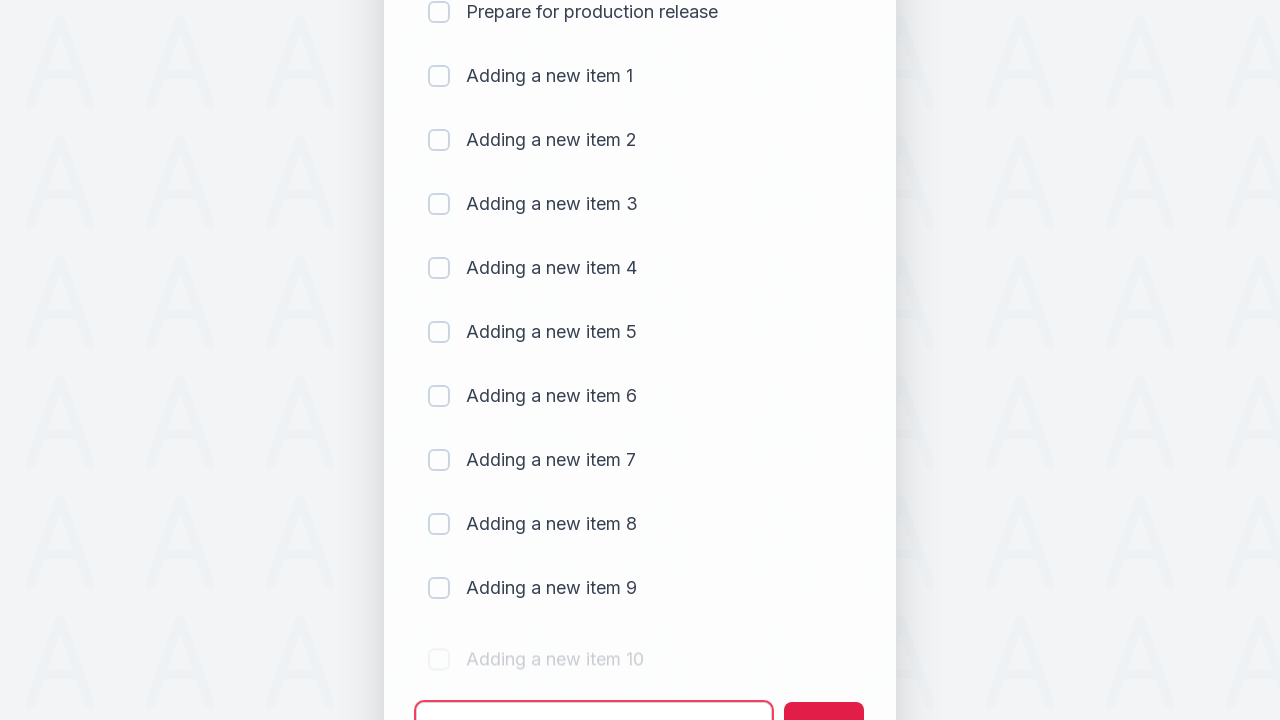

Waited 500ms before adding next item
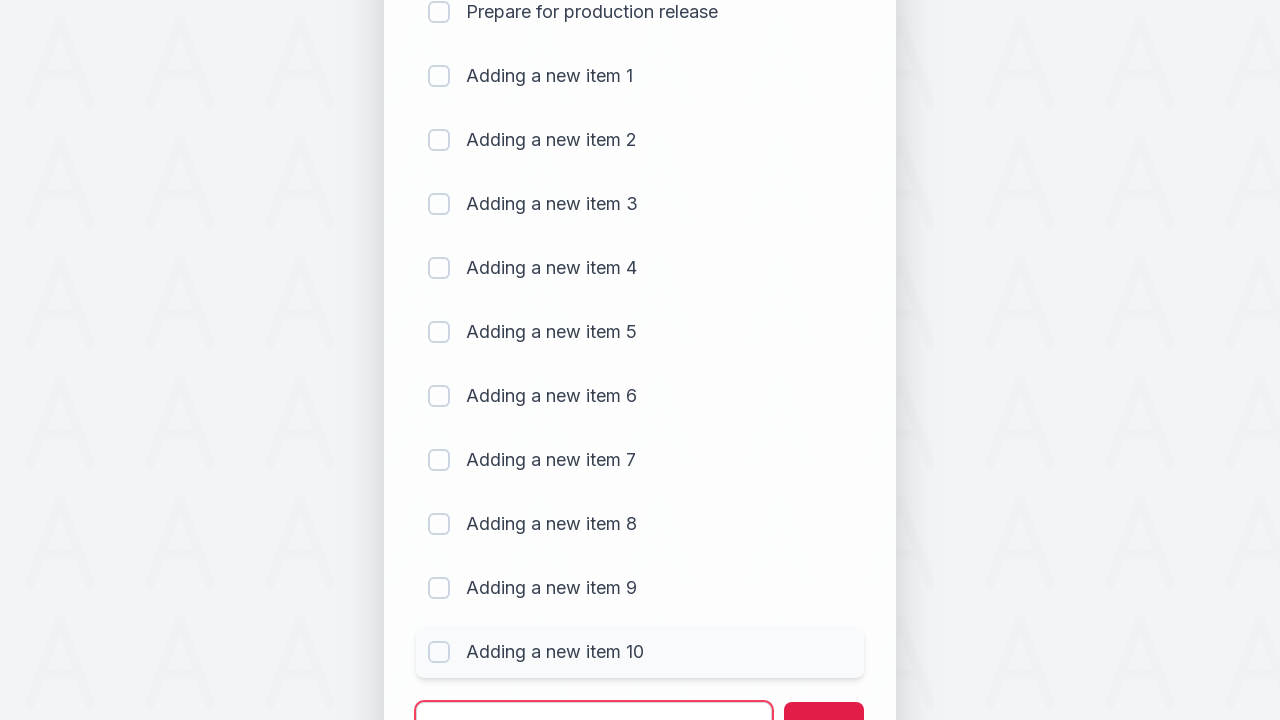

Clicked todo input field for item 11 at (594, 695) on #sampletodotext
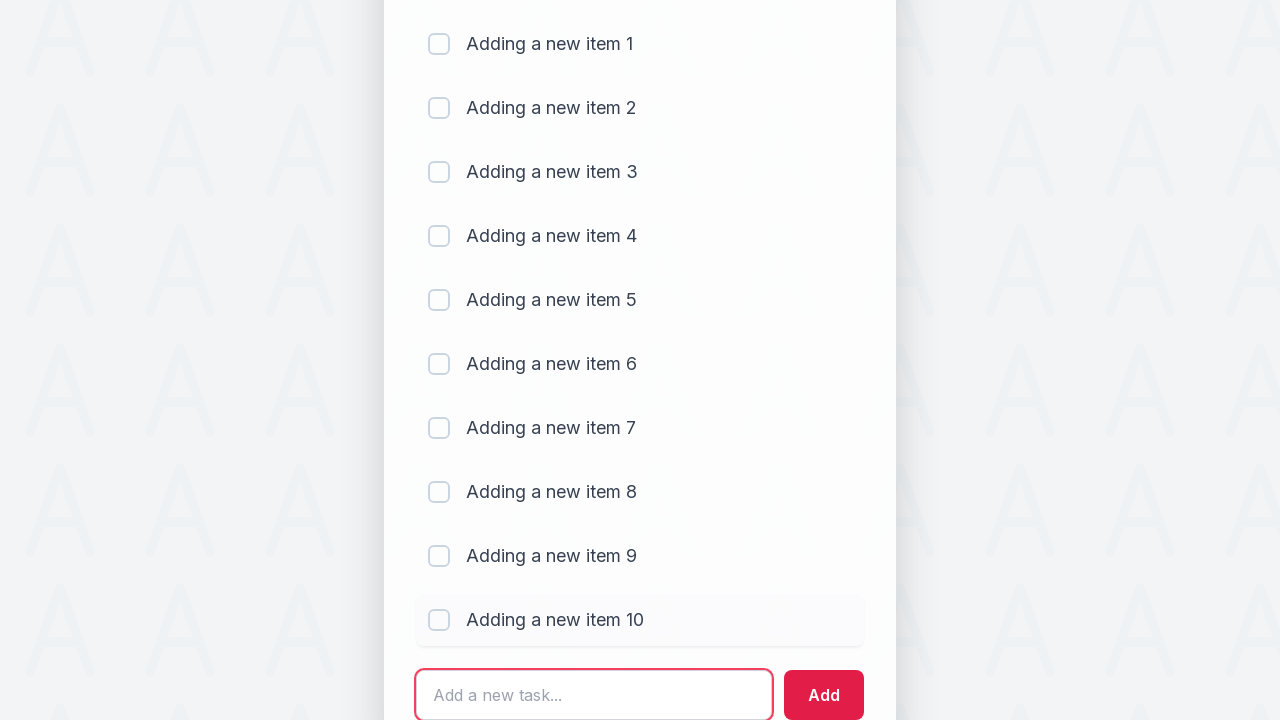

Filled input field with 'Adding a new item 11' on #sampletodotext
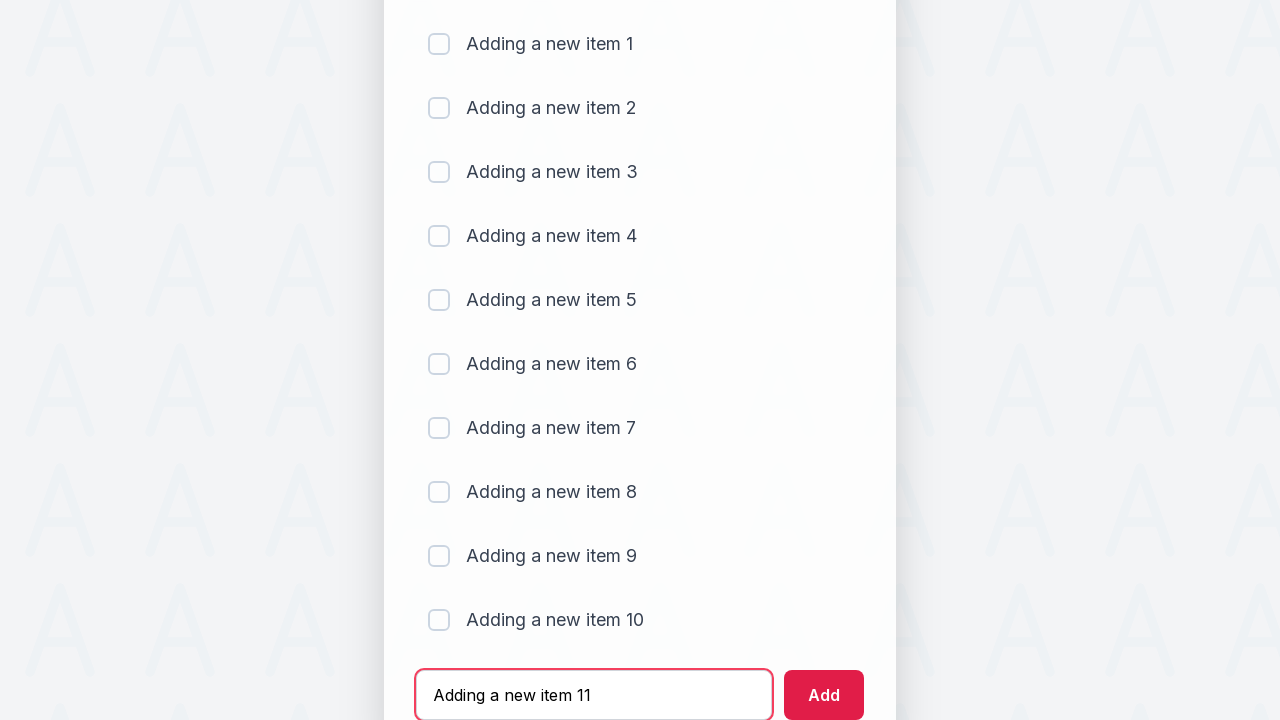

Pressed Enter to add item 11 to the list on #sampletodotext
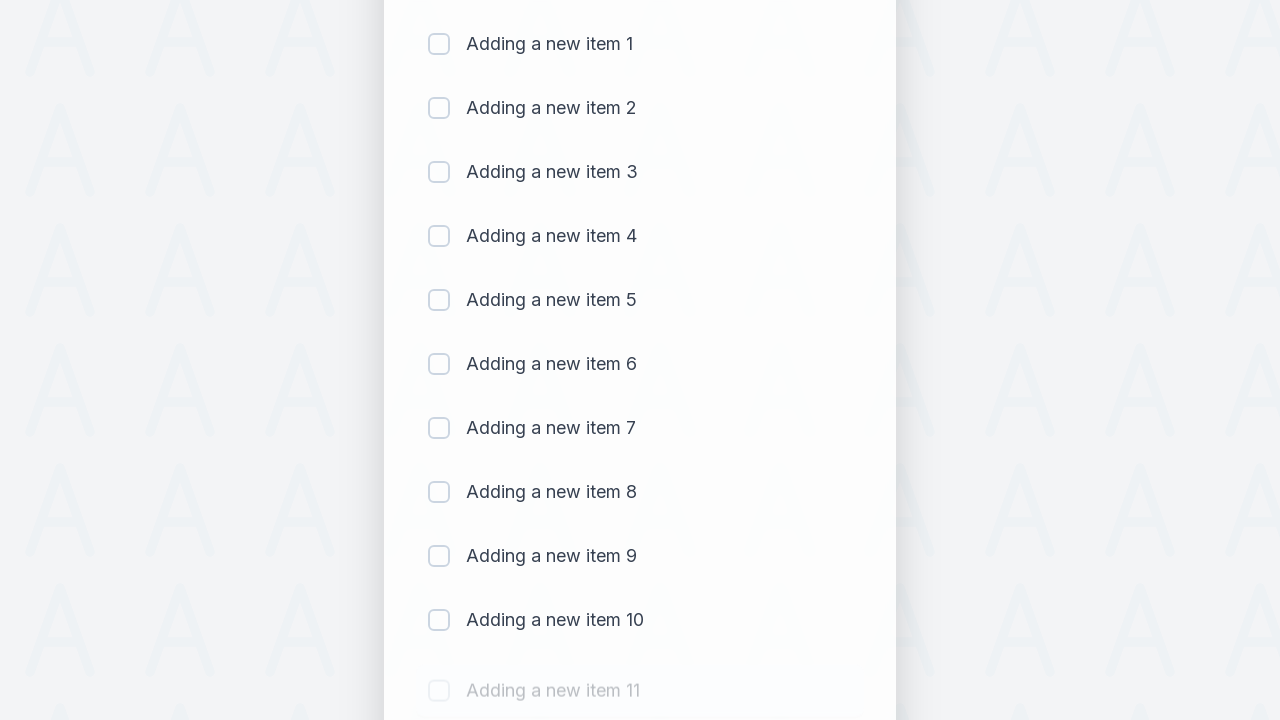

Waited 500ms before adding next item
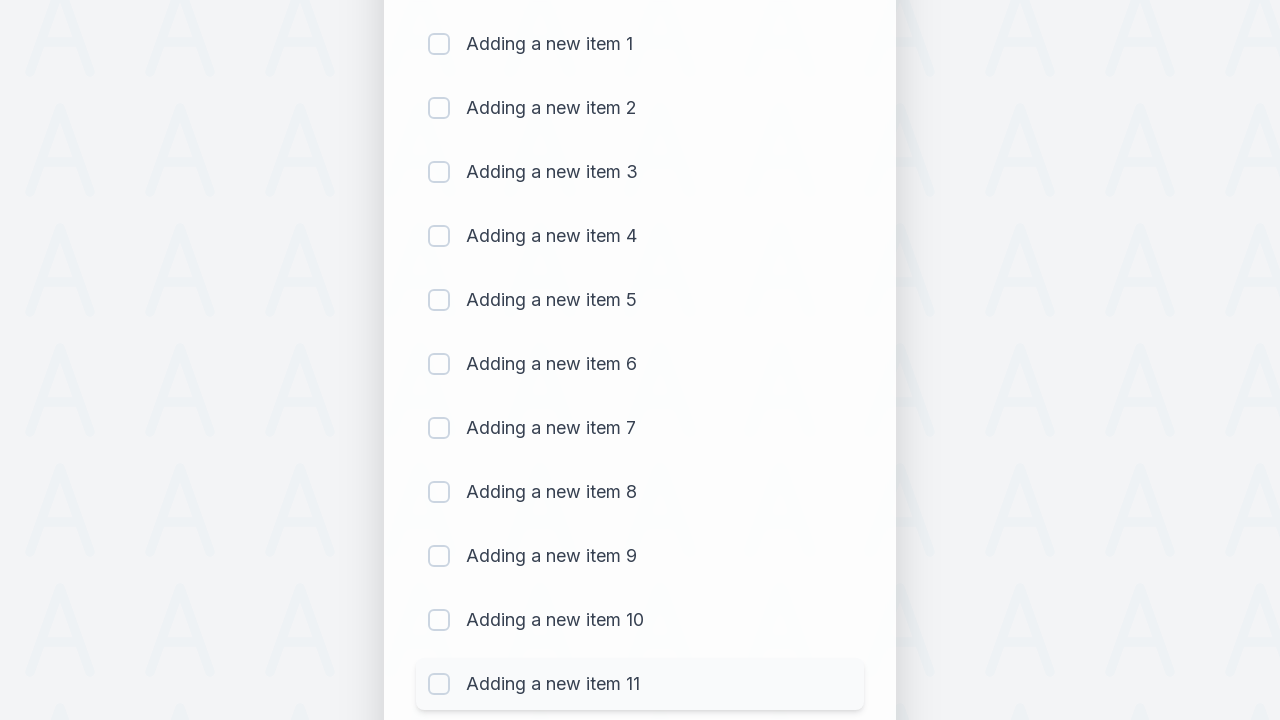

Clicked todo input field for item 12 at (594, 663) on #sampletodotext
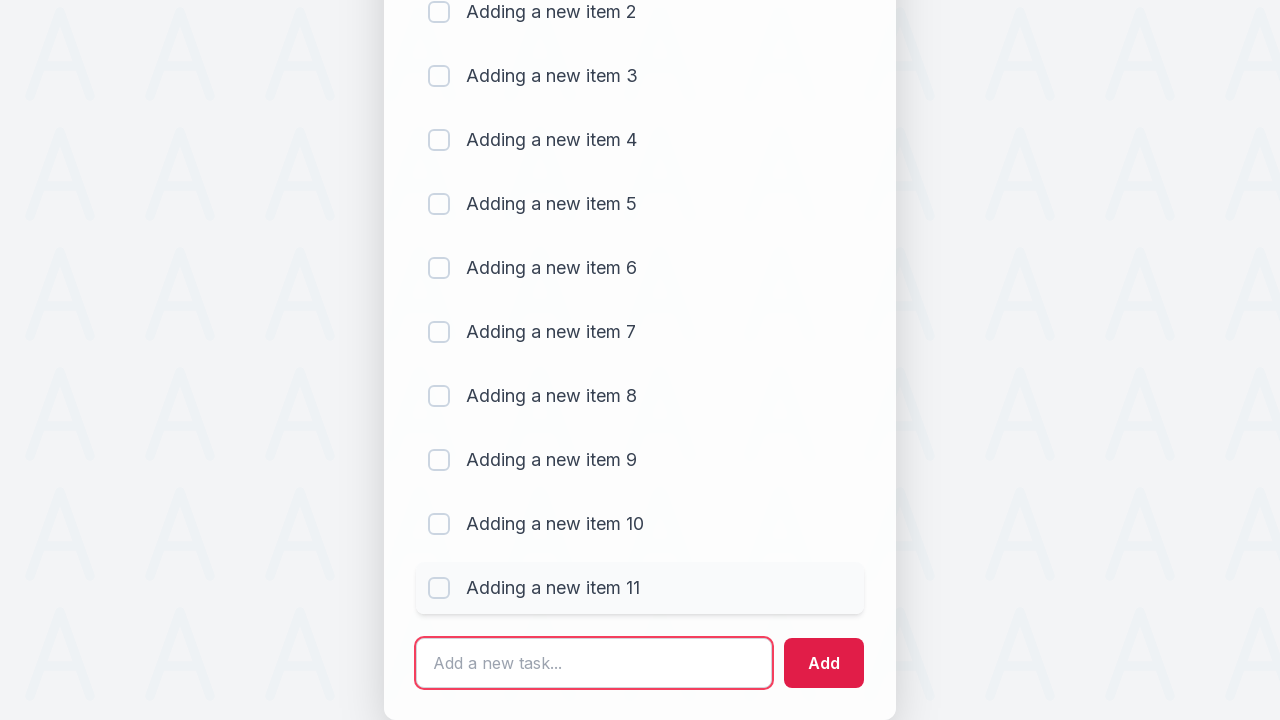

Filled input field with 'Adding a new item 12' on #sampletodotext
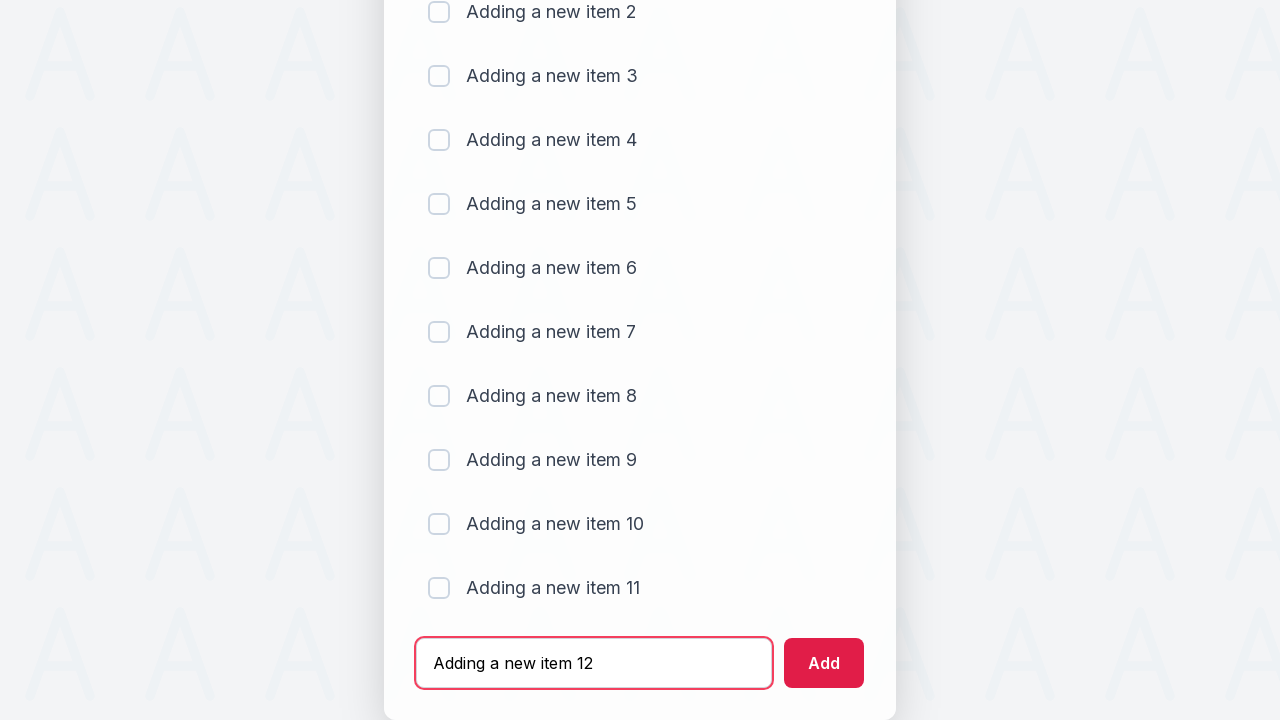

Pressed Enter to add item 12 to the list on #sampletodotext
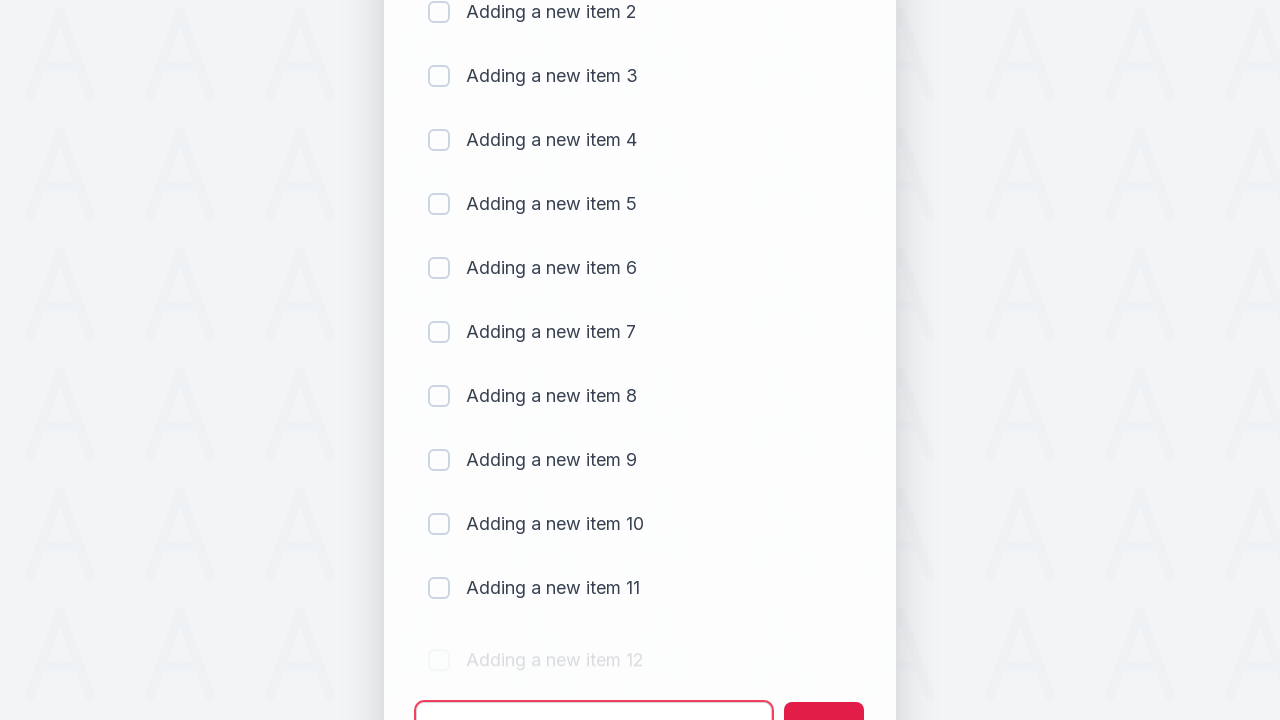

Waited 500ms before adding next item
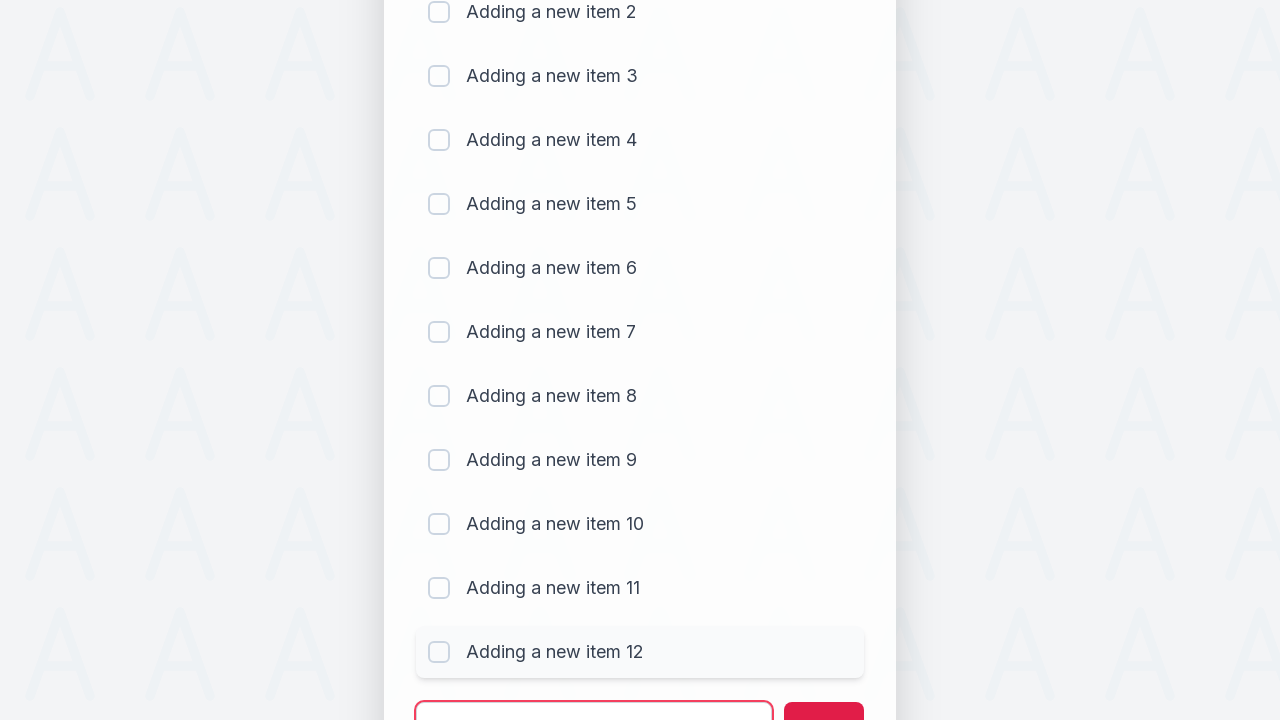

Clicked todo input field for item 13 at (594, 695) on #sampletodotext
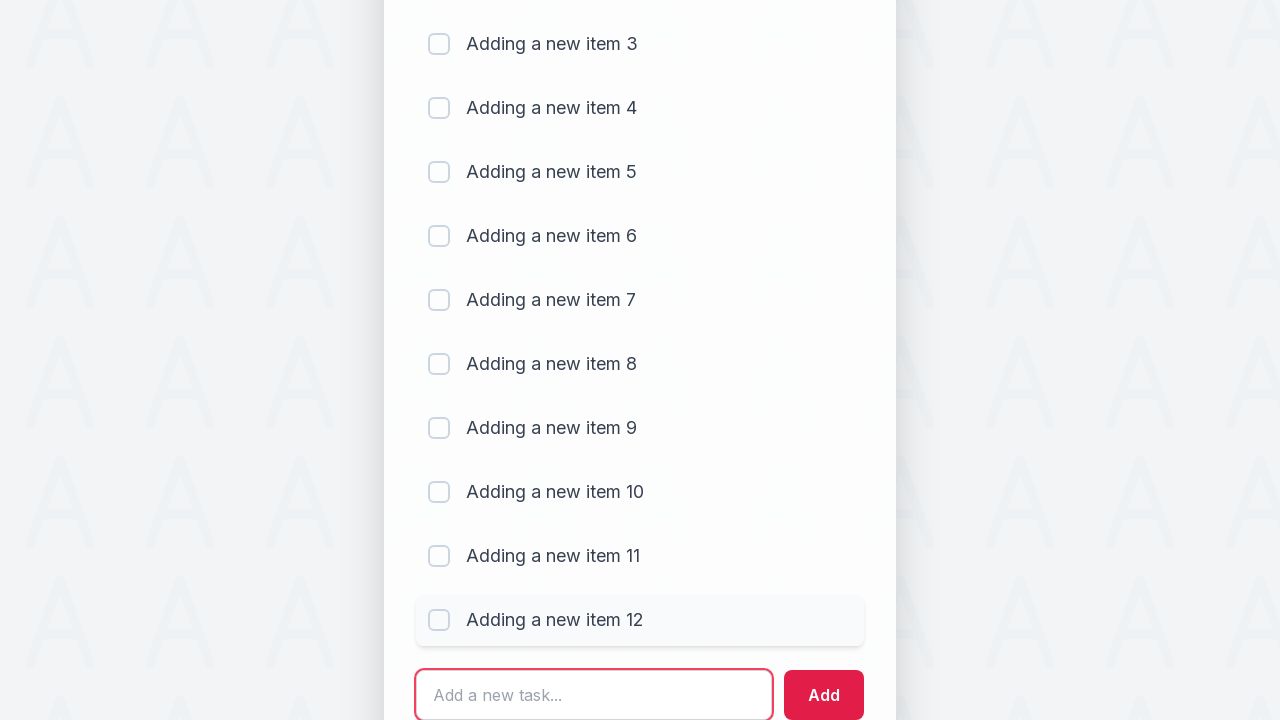

Filled input field with 'Adding a new item 13' on #sampletodotext
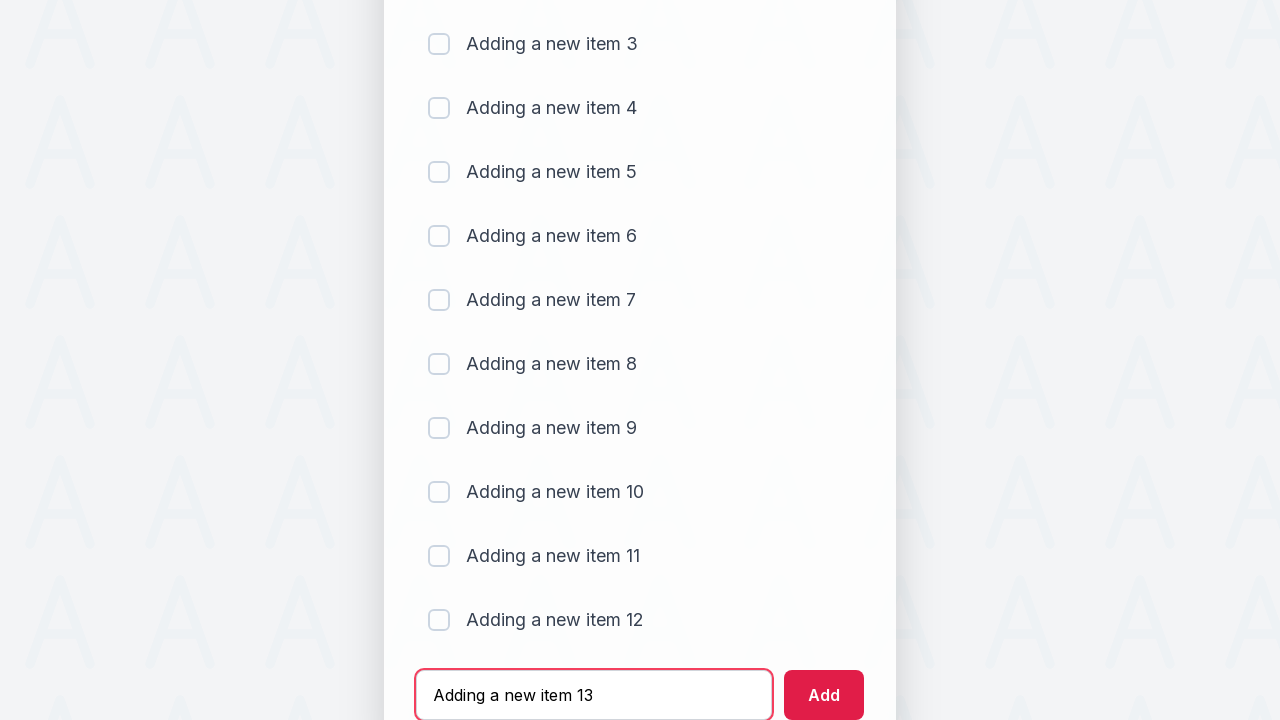

Pressed Enter to add item 13 to the list on #sampletodotext
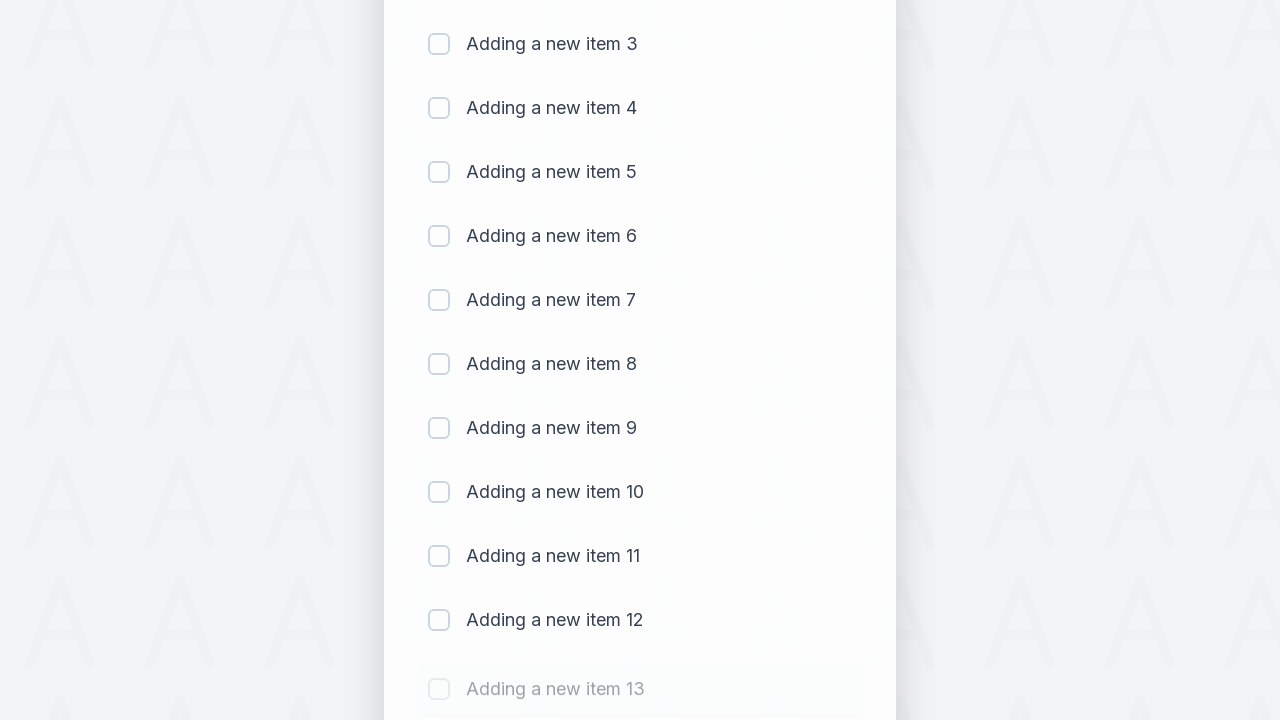

Waited 500ms before adding next item
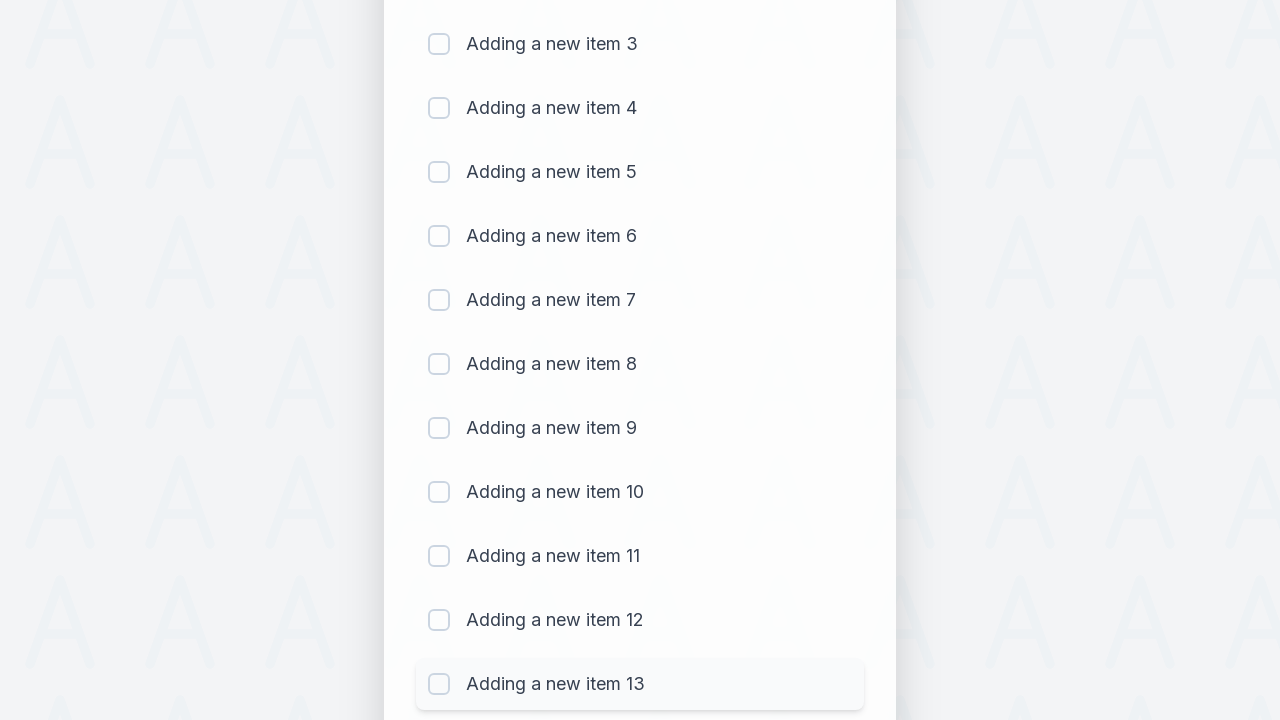

Clicked todo input field for item 14 at (594, 663) on #sampletodotext
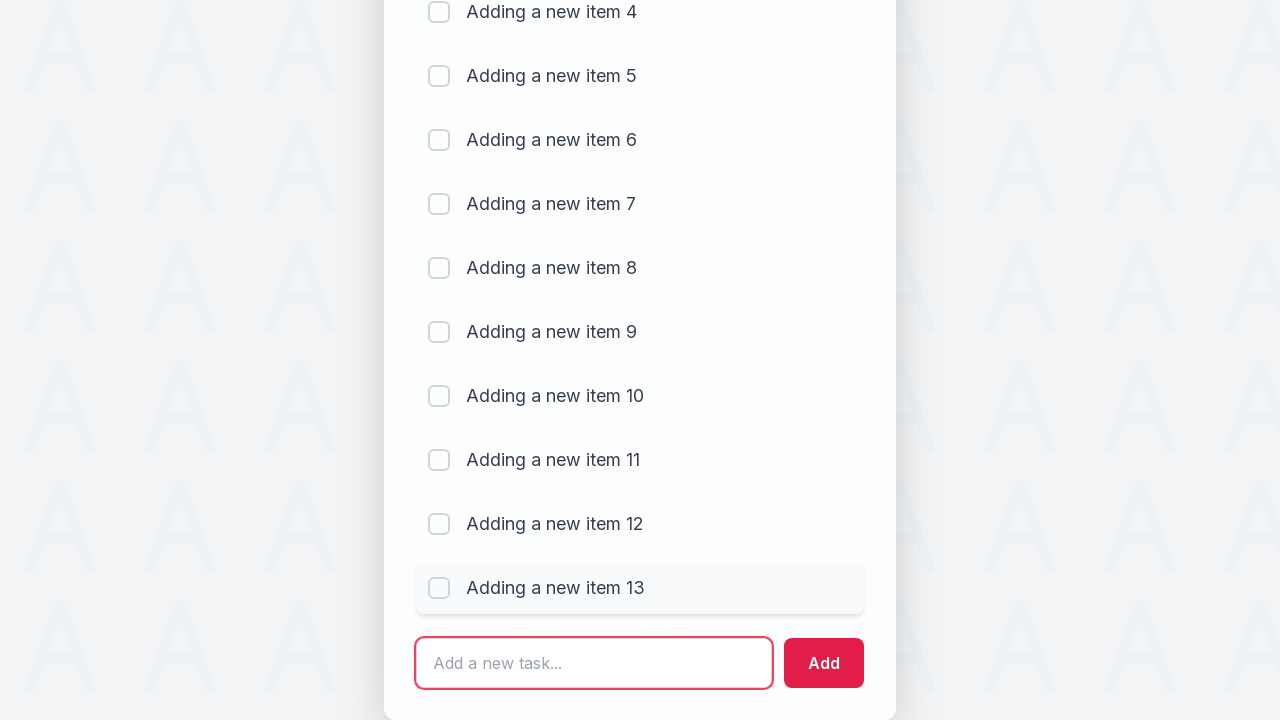

Filled input field with 'Adding a new item 14' on #sampletodotext
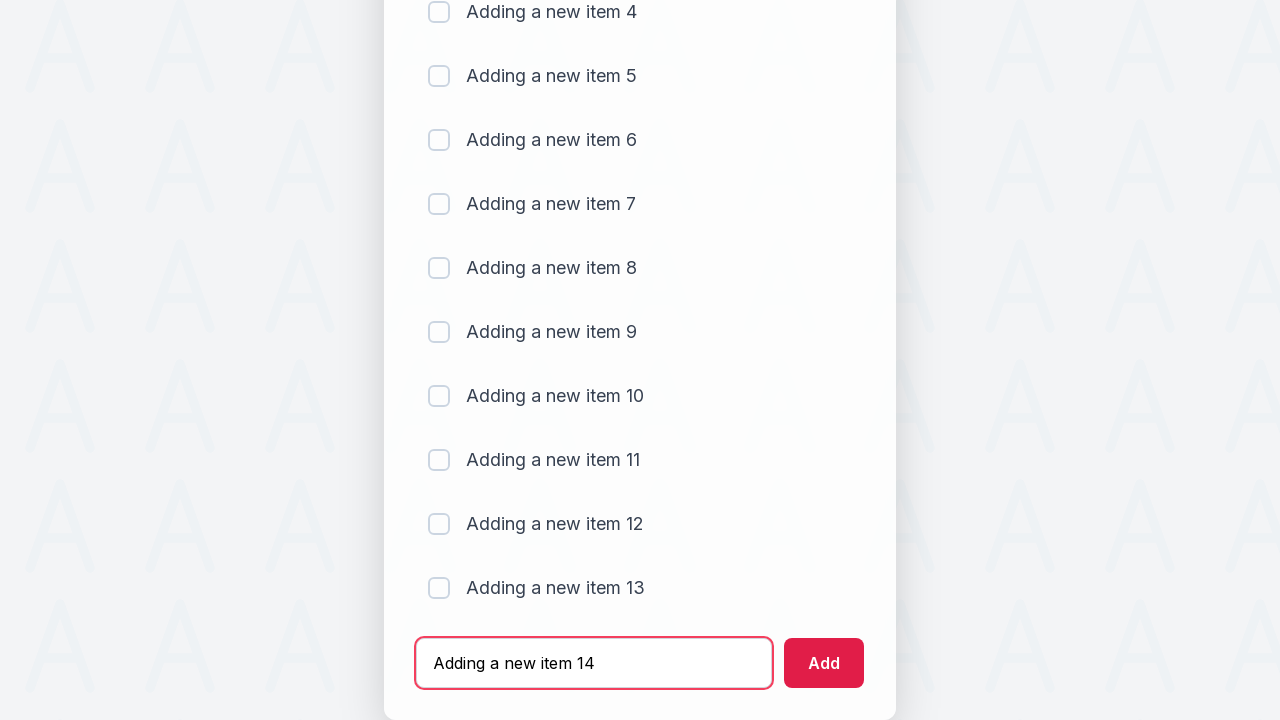

Pressed Enter to add item 14 to the list on #sampletodotext
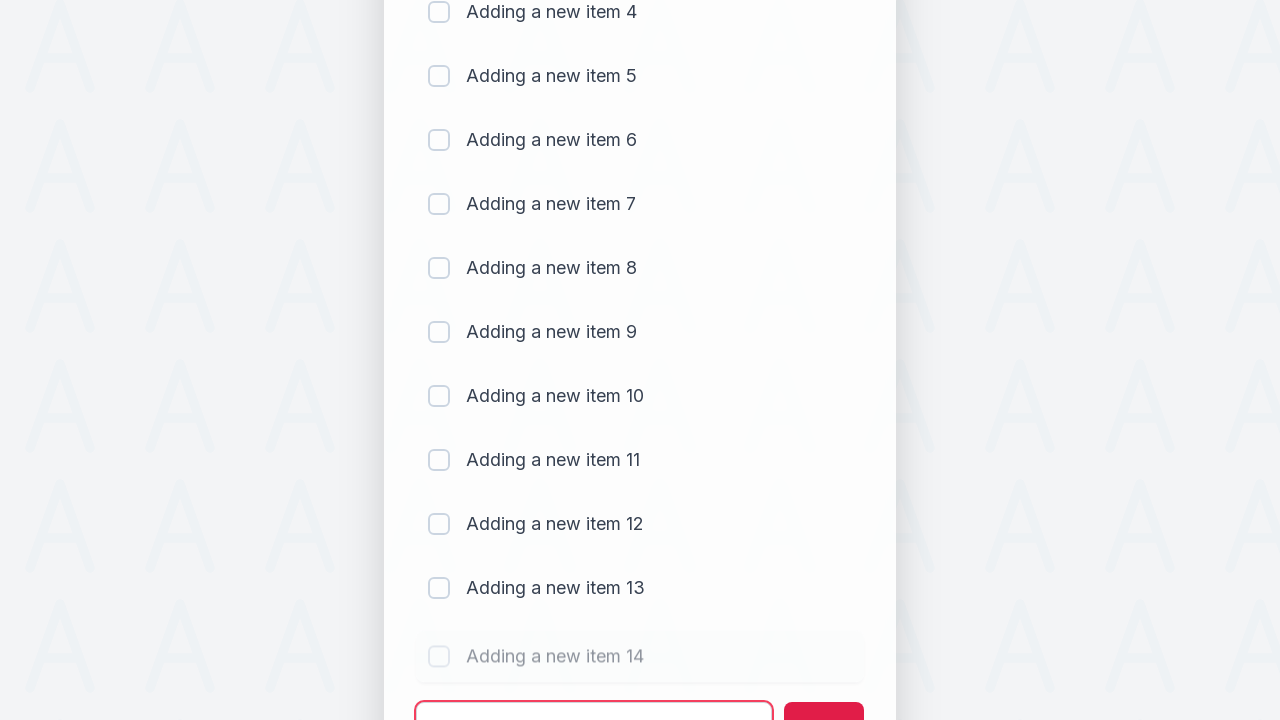

Waited 500ms before adding next item
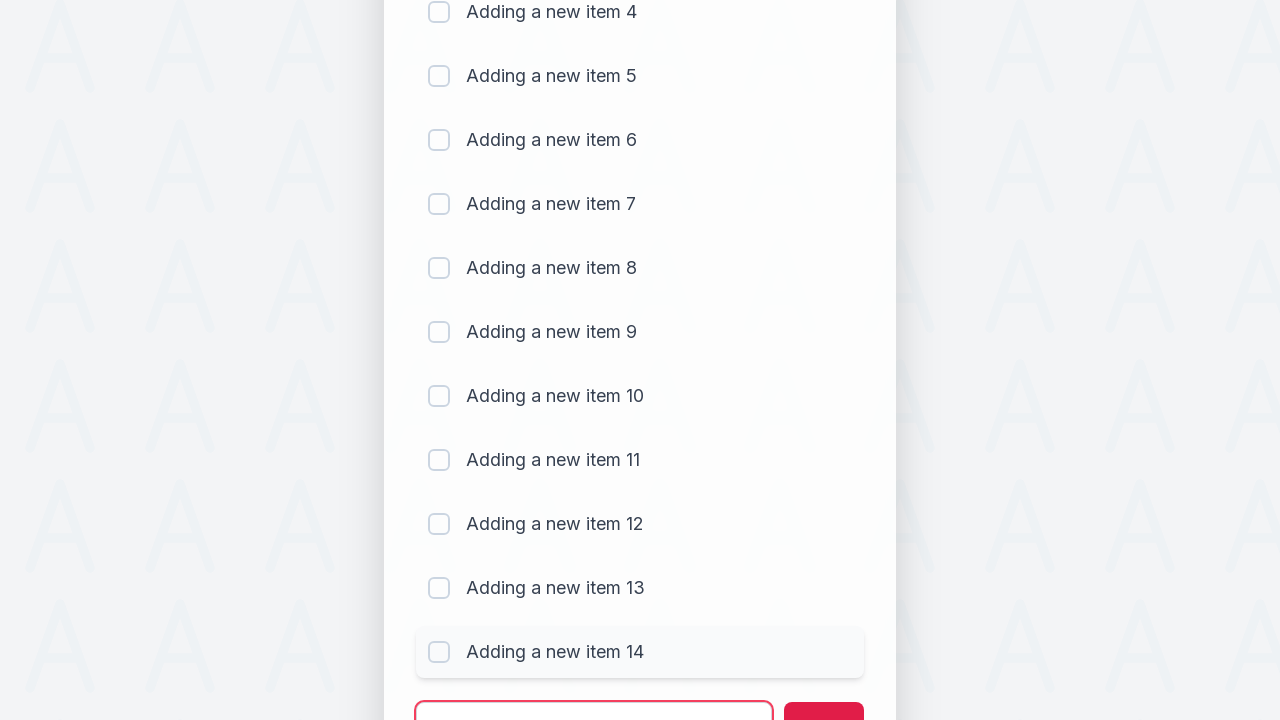

Clicked todo input field for item 15 at (594, 695) on #sampletodotext
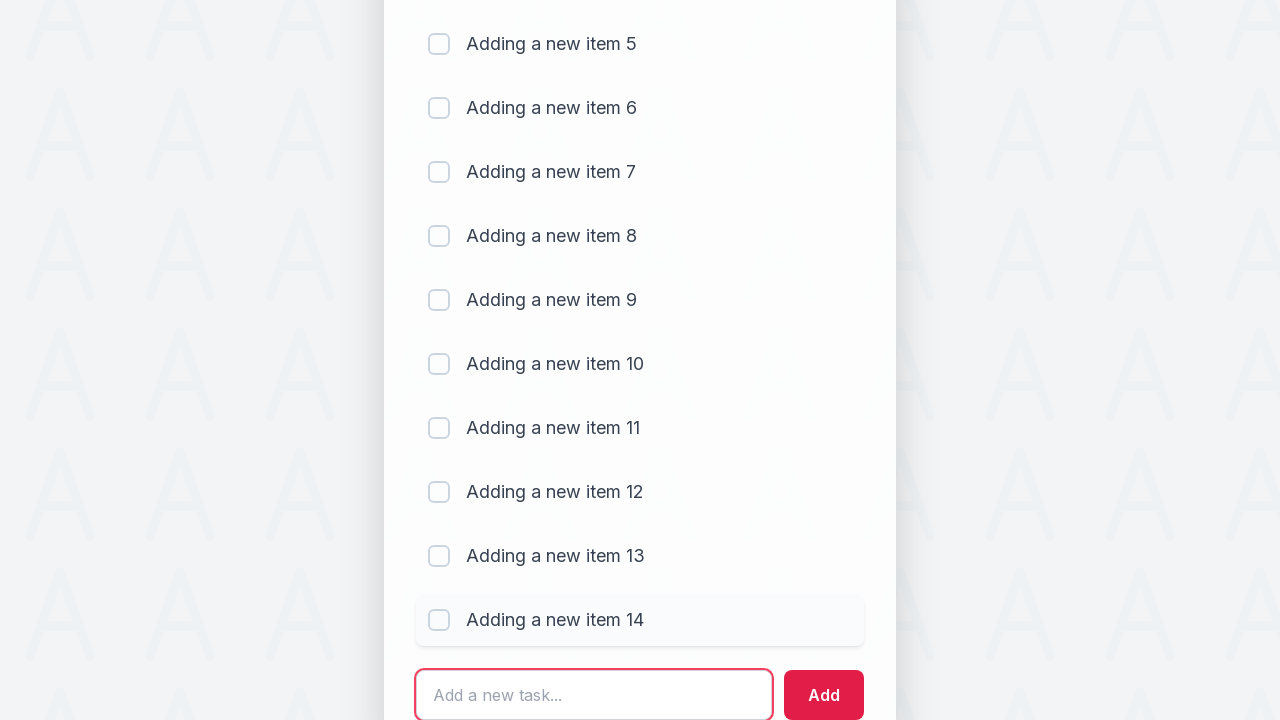

Filled input field with 'Adding a new item 15' on #sampletodotext
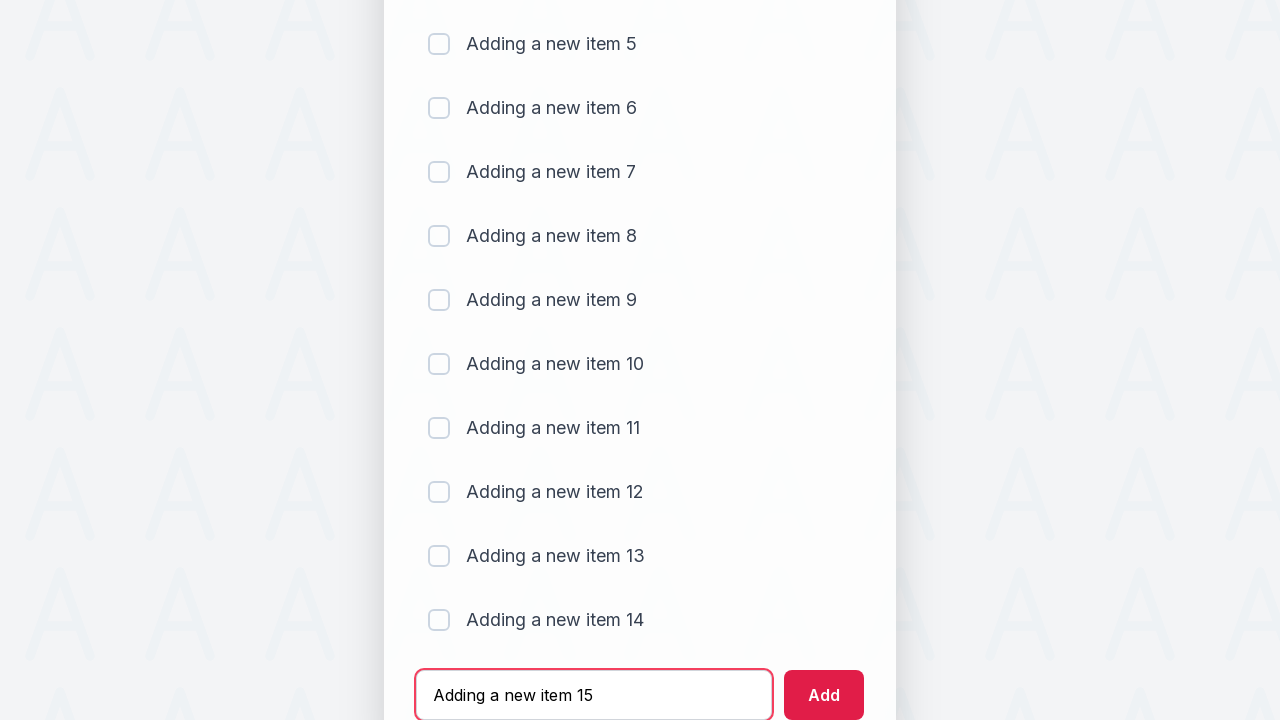

Pressed Enter to add item 15 to the list on #sampletodotext
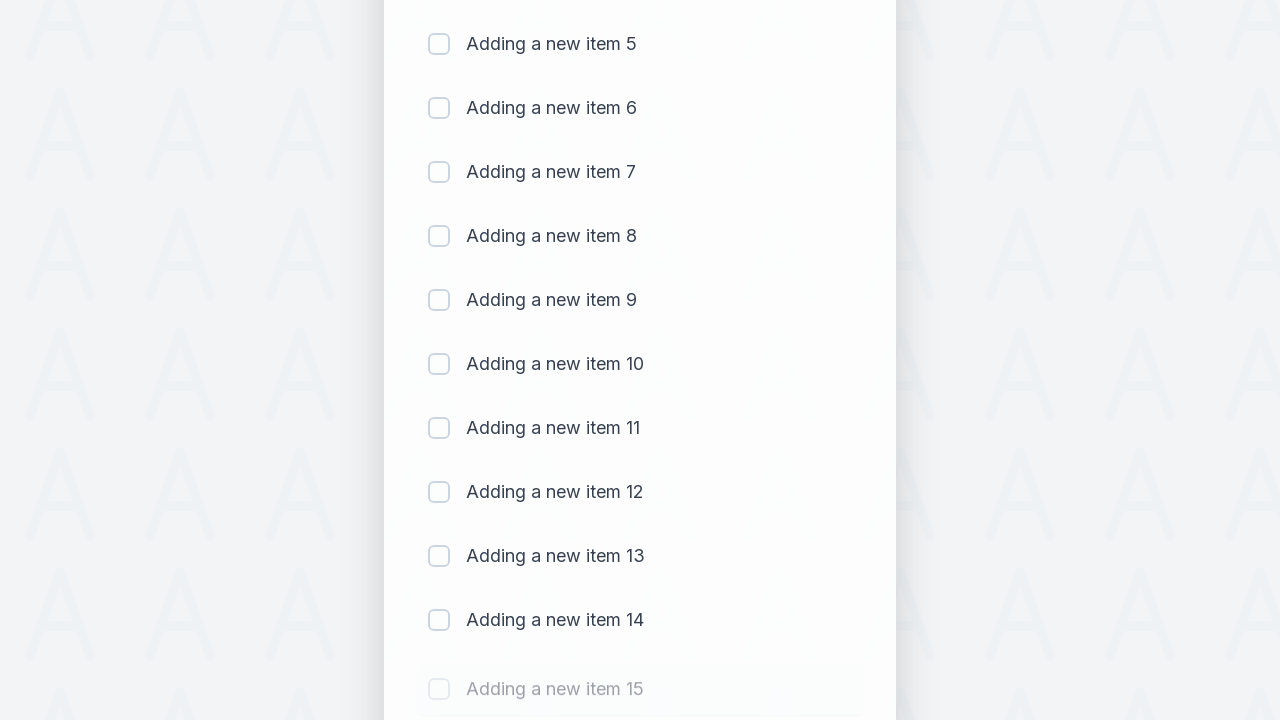

Waited 500ms before adding next item
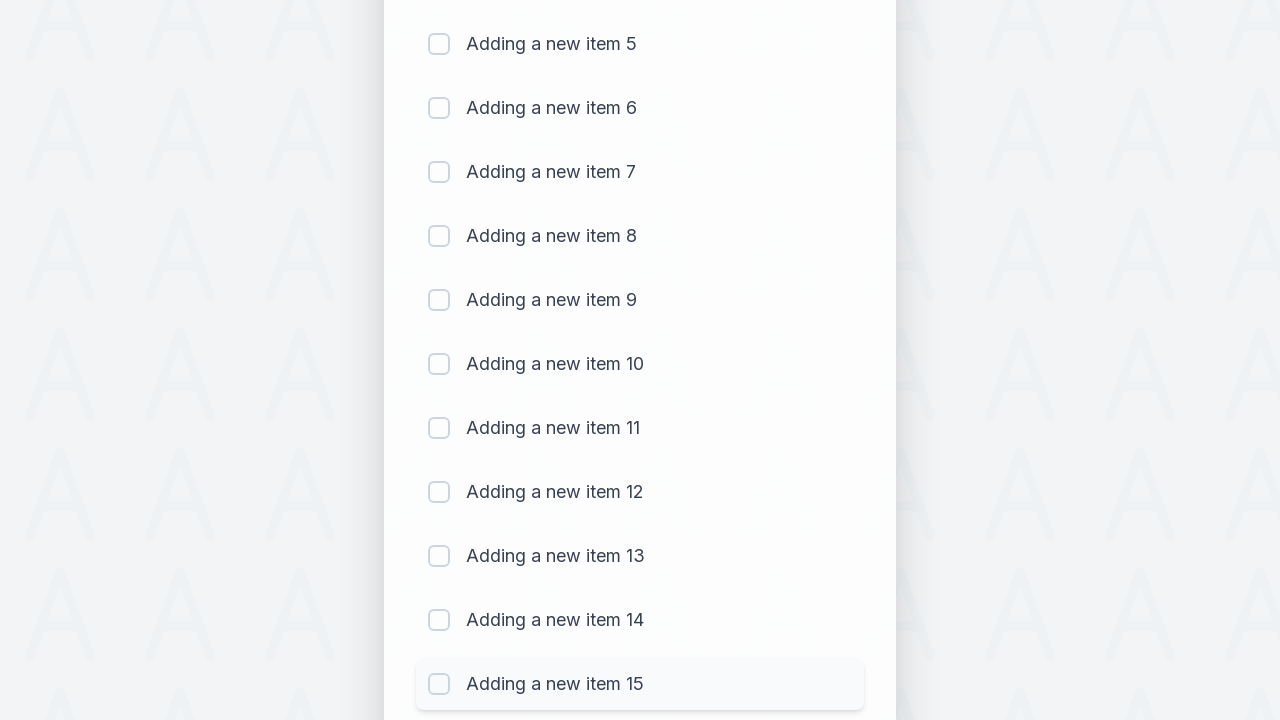

Clicked todo input field for item 16 at (594, 663) on #sampletodotext
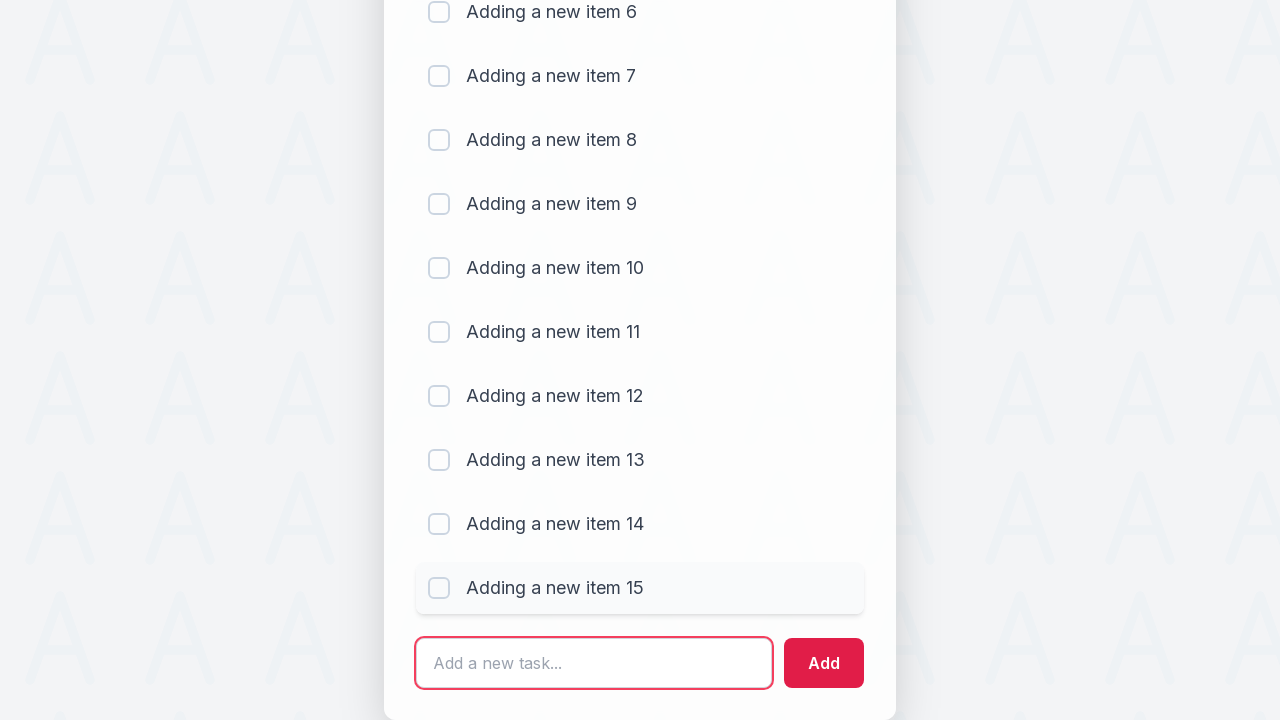

Filled input field with 'Adding a new item 16' on #sampletodotext
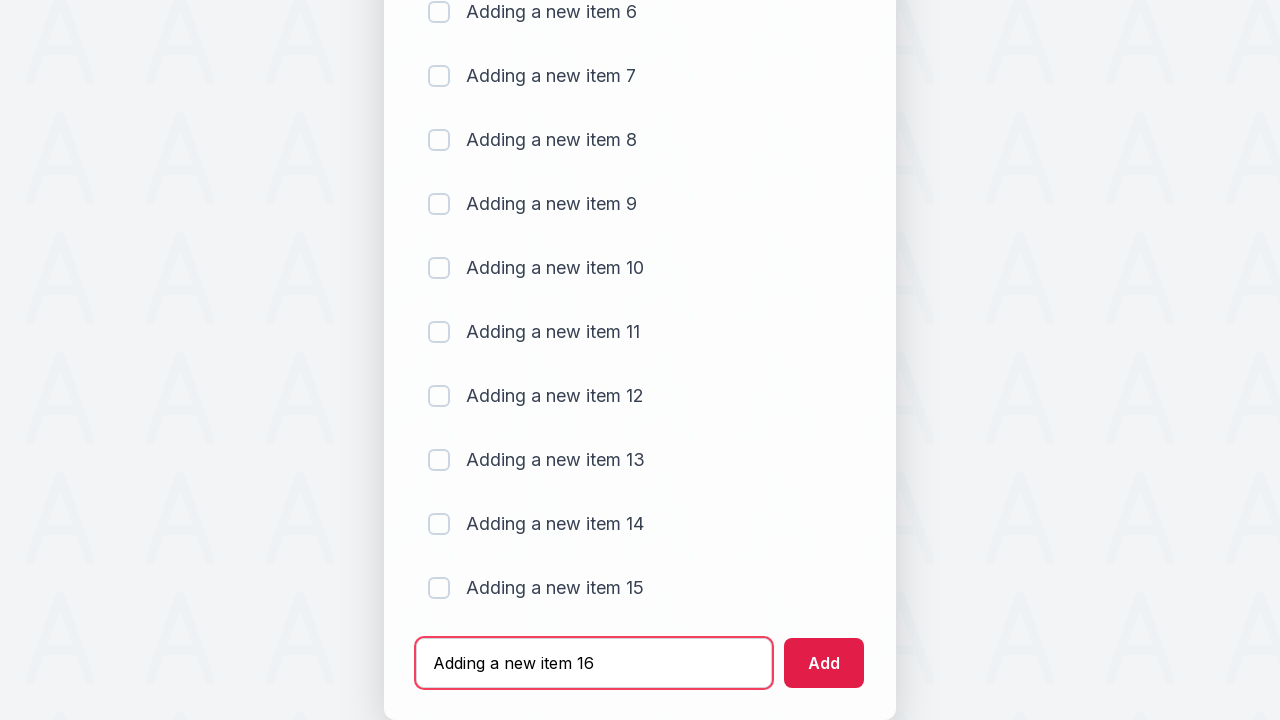

Pressed Enter to add item 16 to the list on #sampletodotext
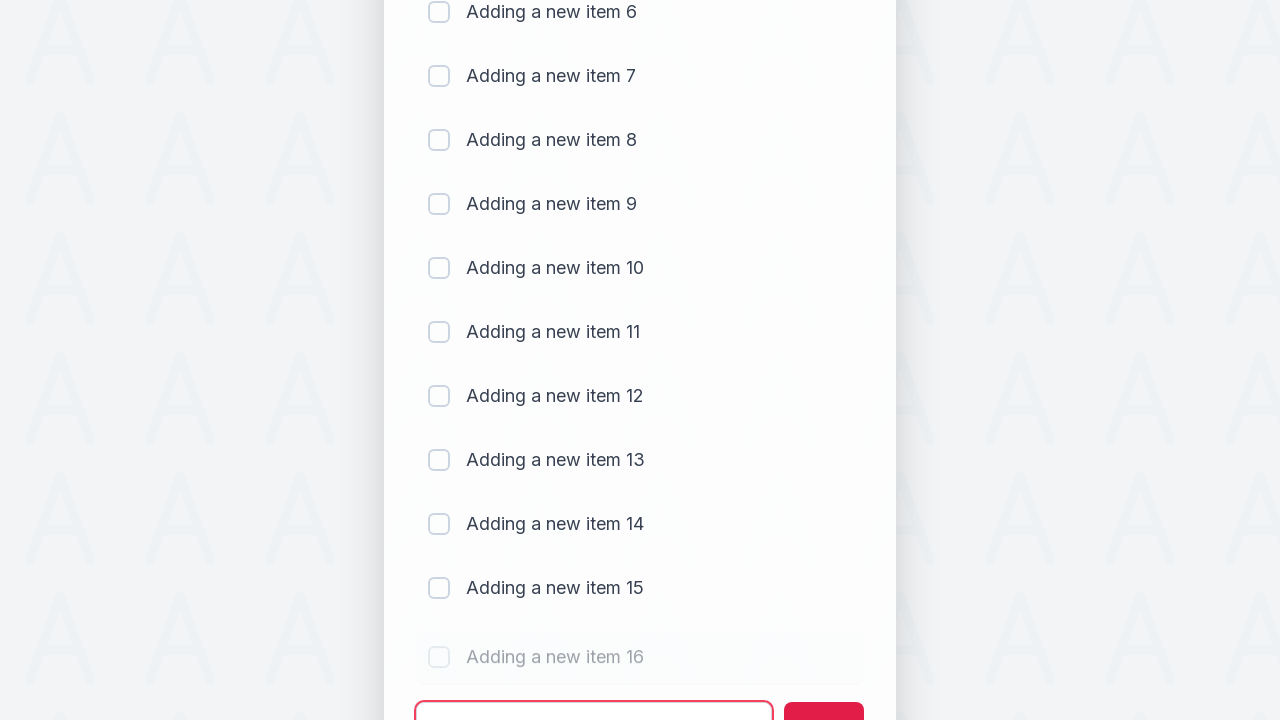

Waited 500ms before adding next item
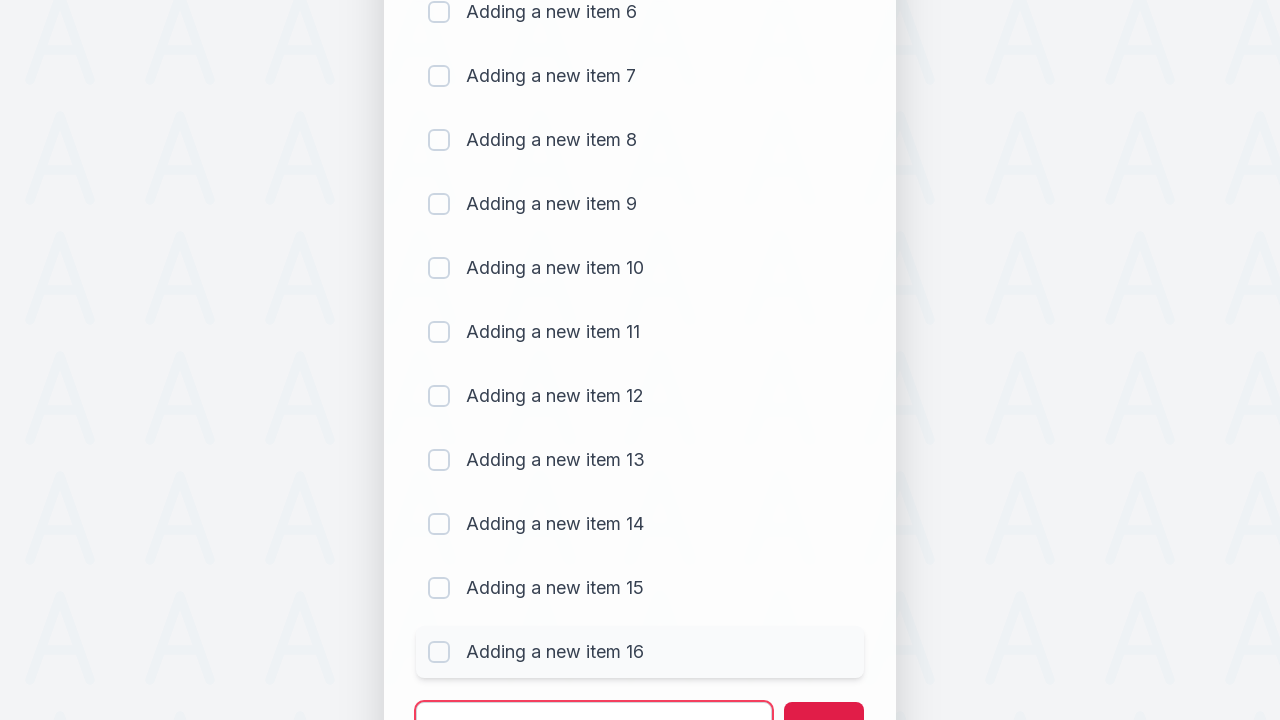

Clicked todo input field for item 17 at (594, 695) on #sampletodotext
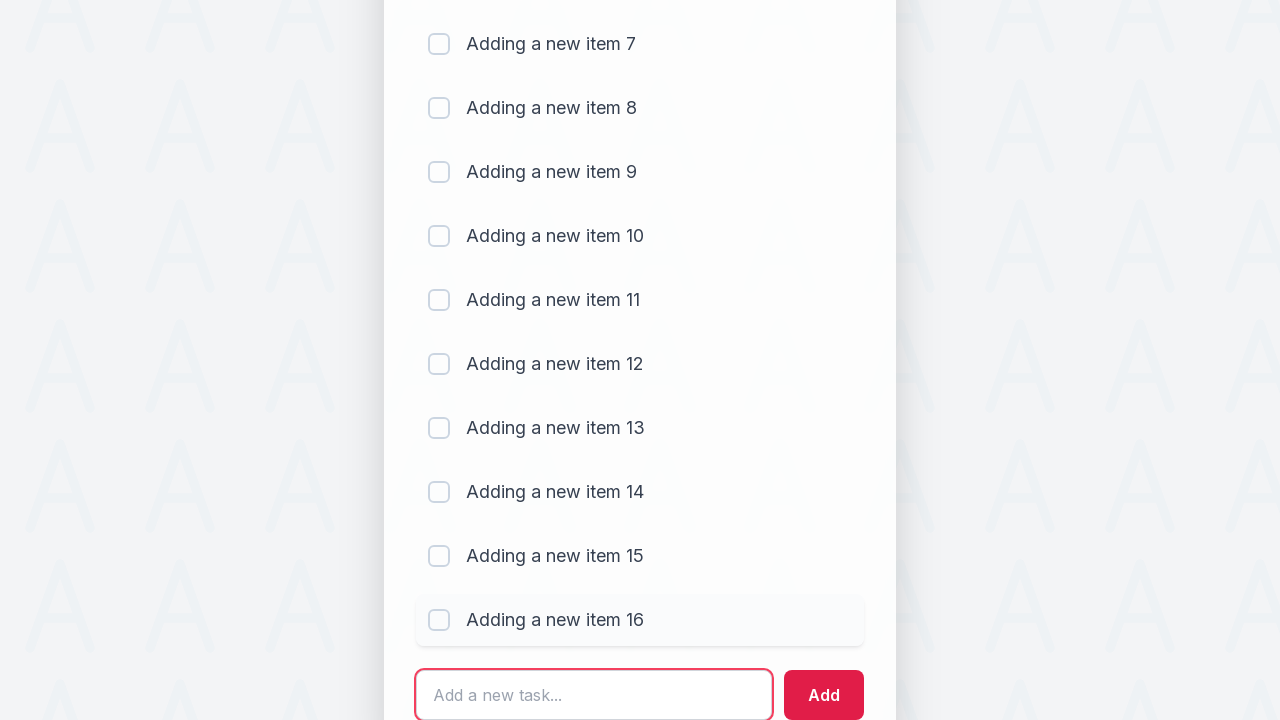

Filled input field with 'Adding a new item 17' on #sampletodotext
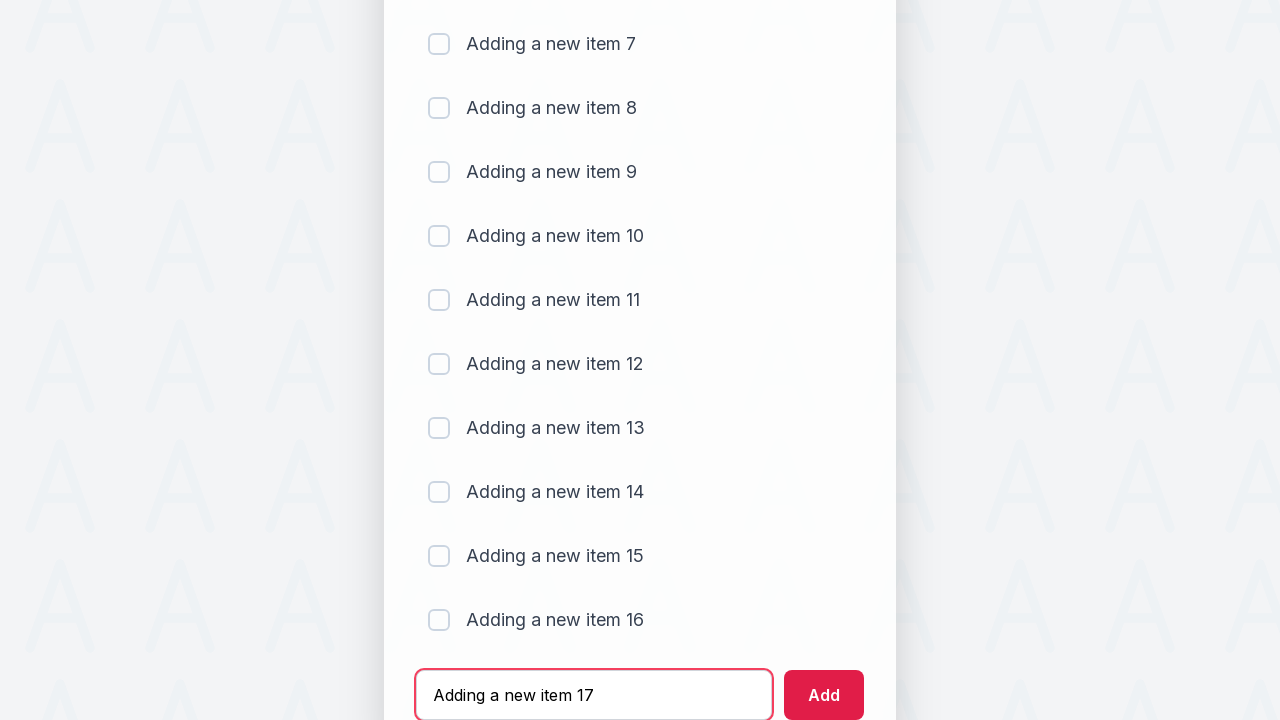

Pressed Enter to add item 17 to the list on #sampletodotext
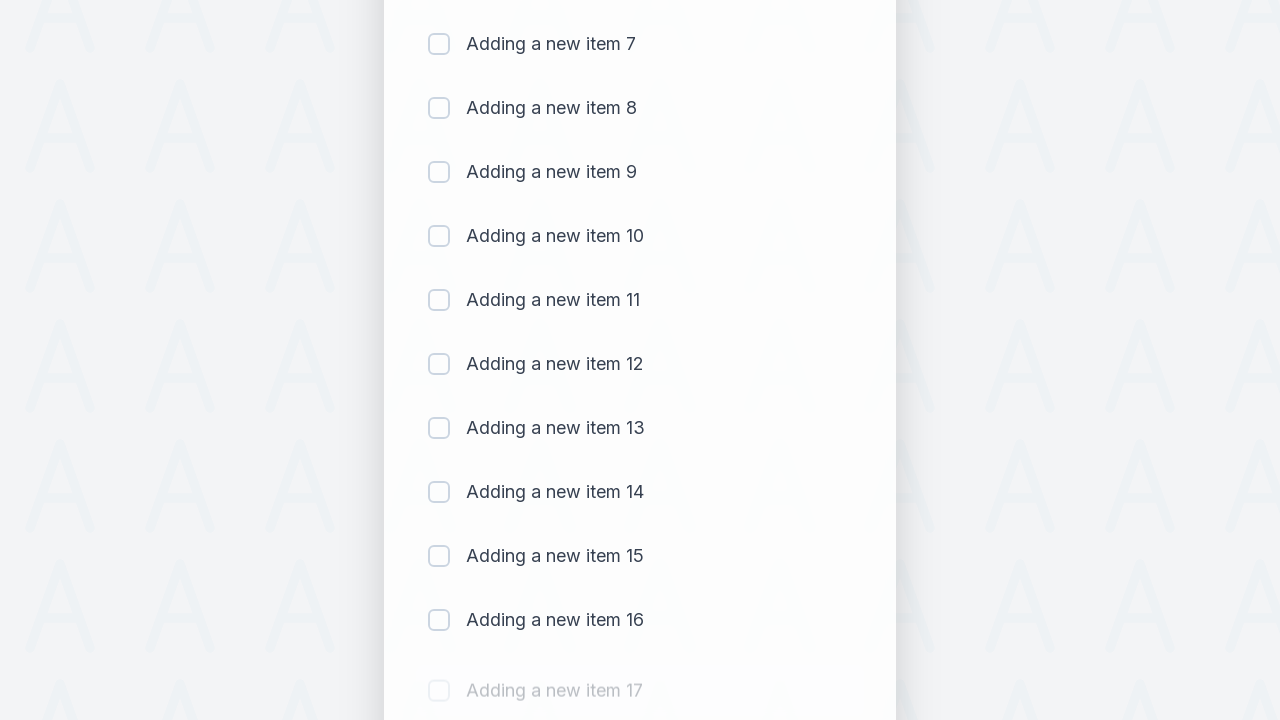

Waited 500ms before adding next item
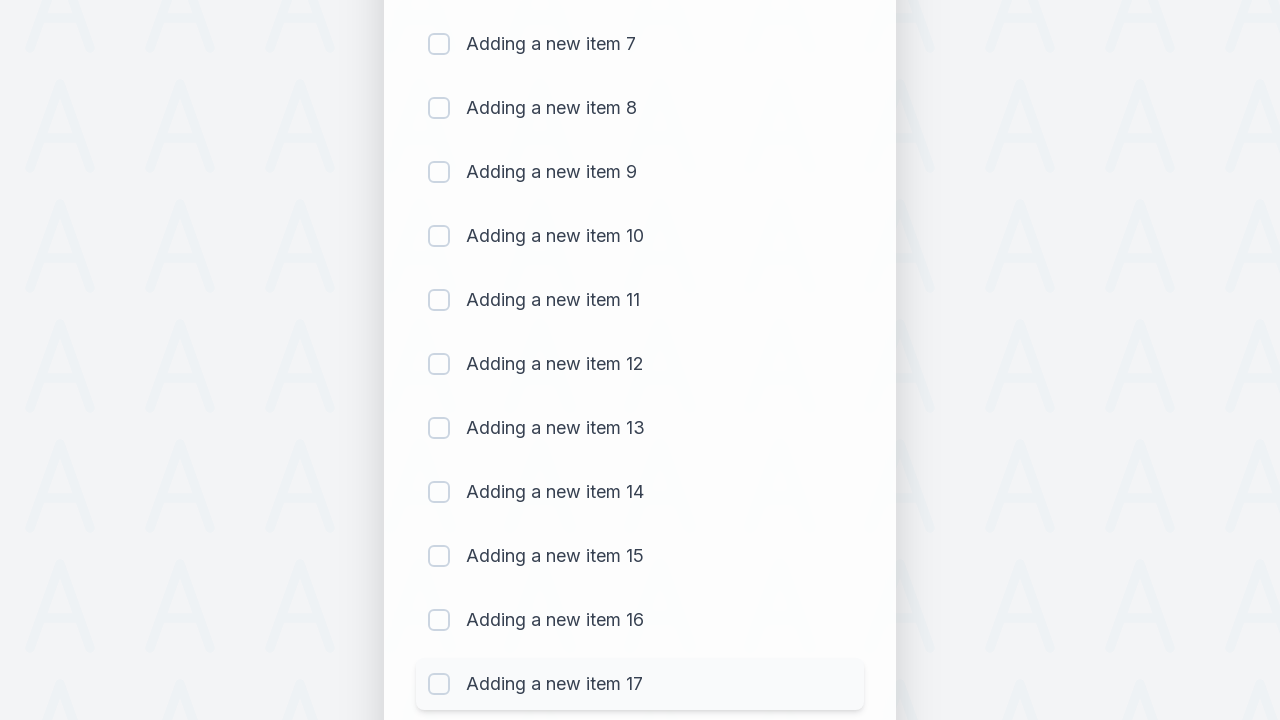

Clicked todo input field for item 18 at (594, 663) on #sampletodotext
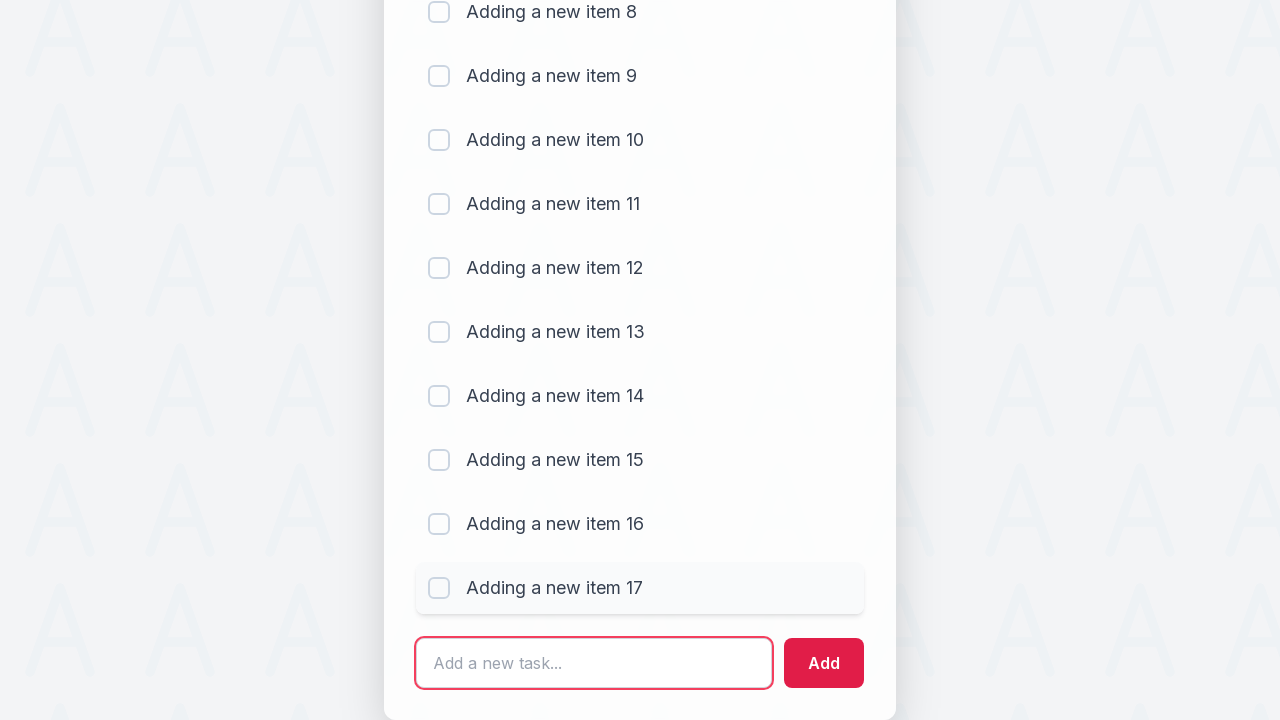

Filled input field with 'Adding a new item 18' on #sampletodotext
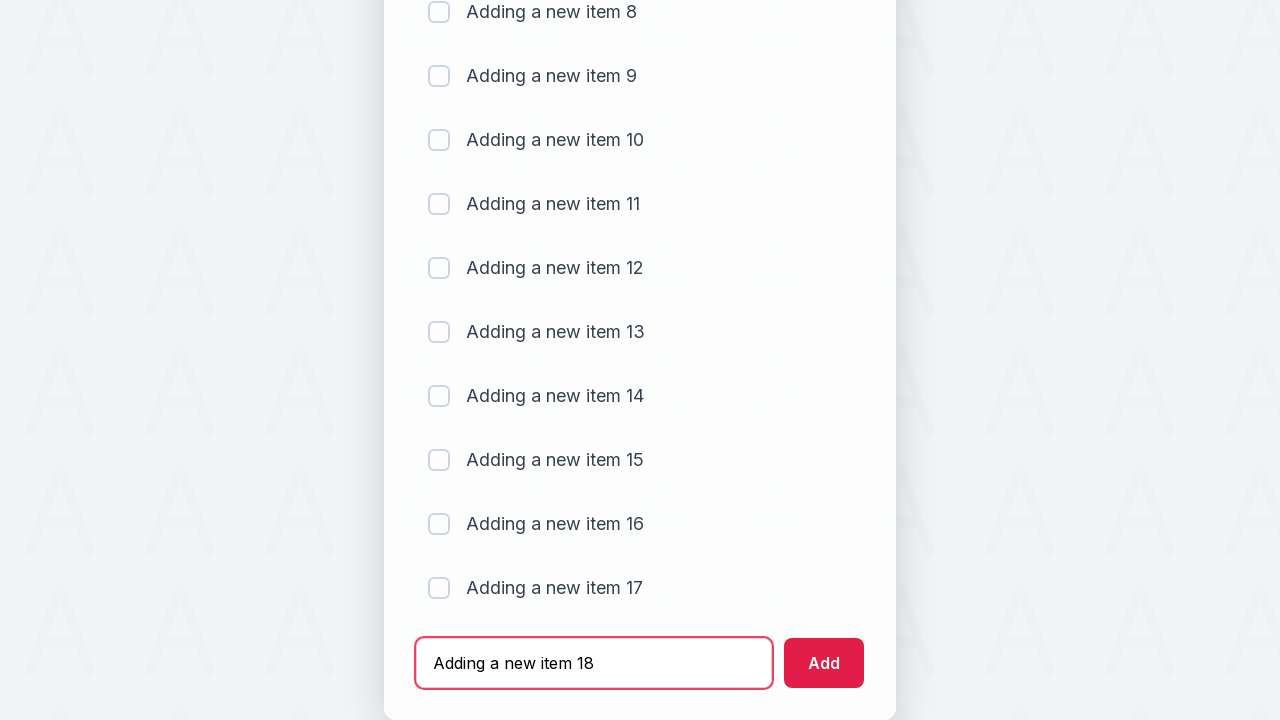

Pressed Enter to add item 18 to the list on #sampletodotext
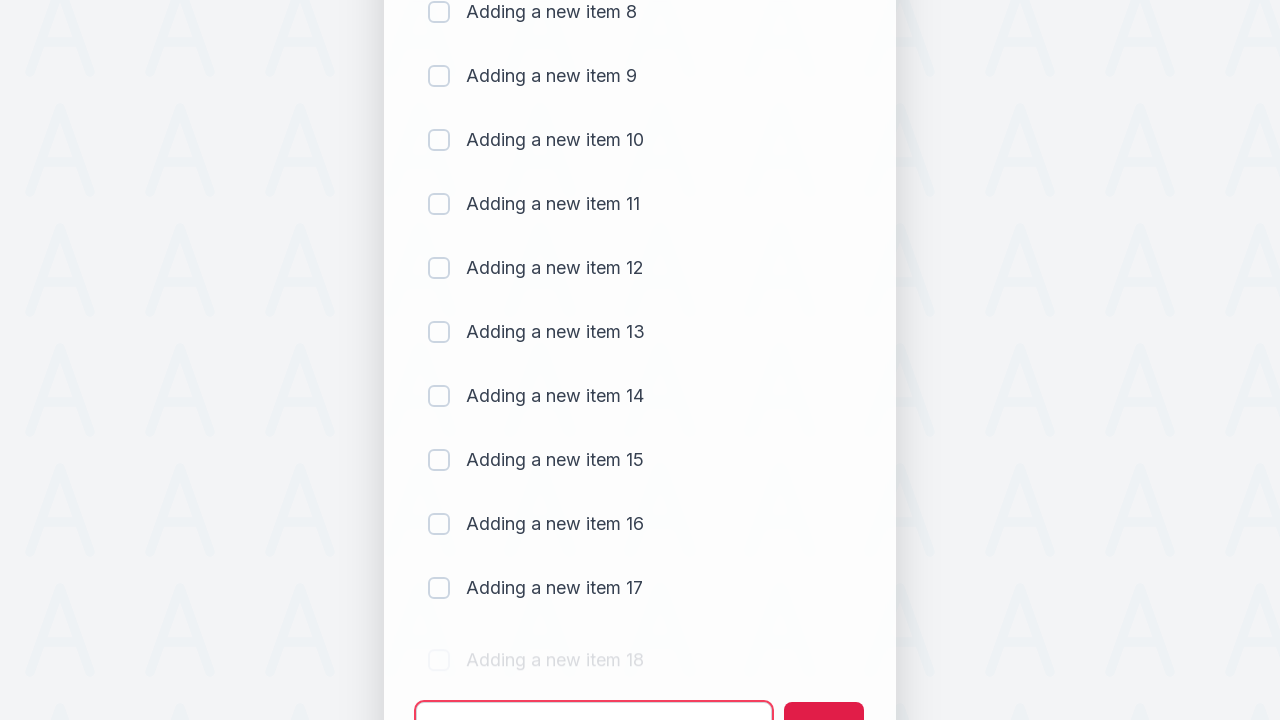

Waited 500ms before adding next item
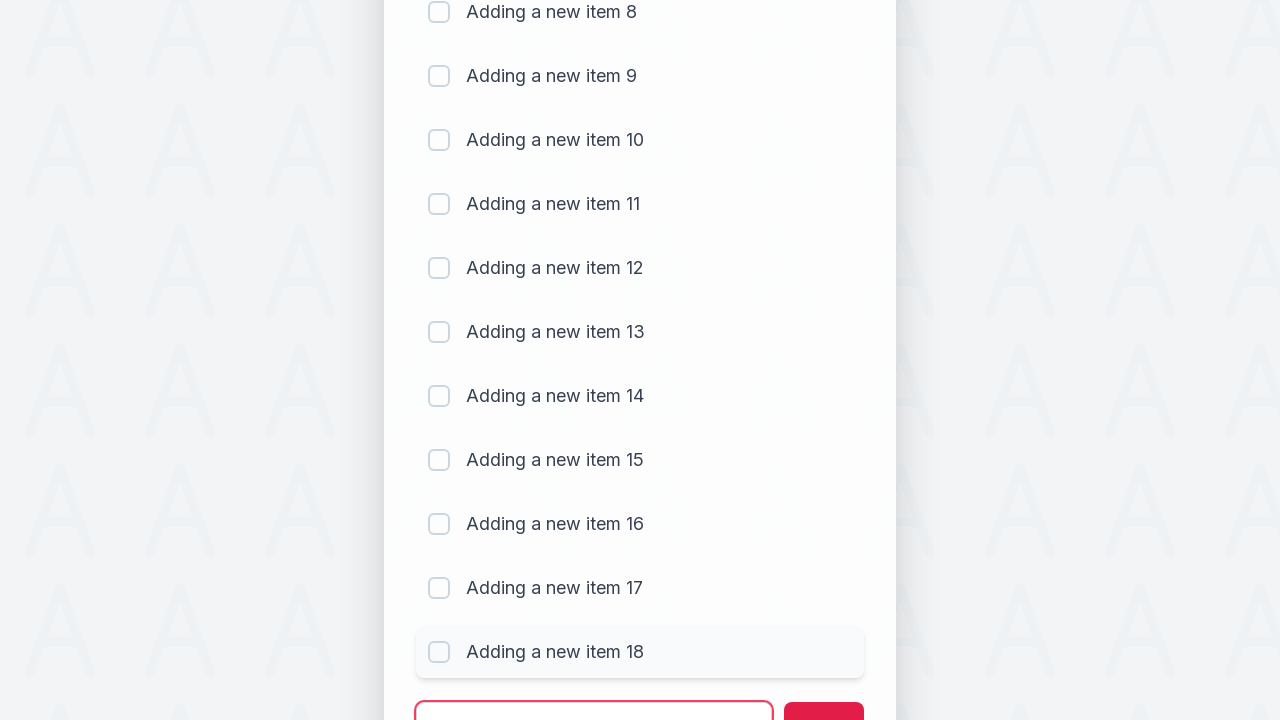

Clicked todo input field for item 19 at (594, 695) on #sampletodotext
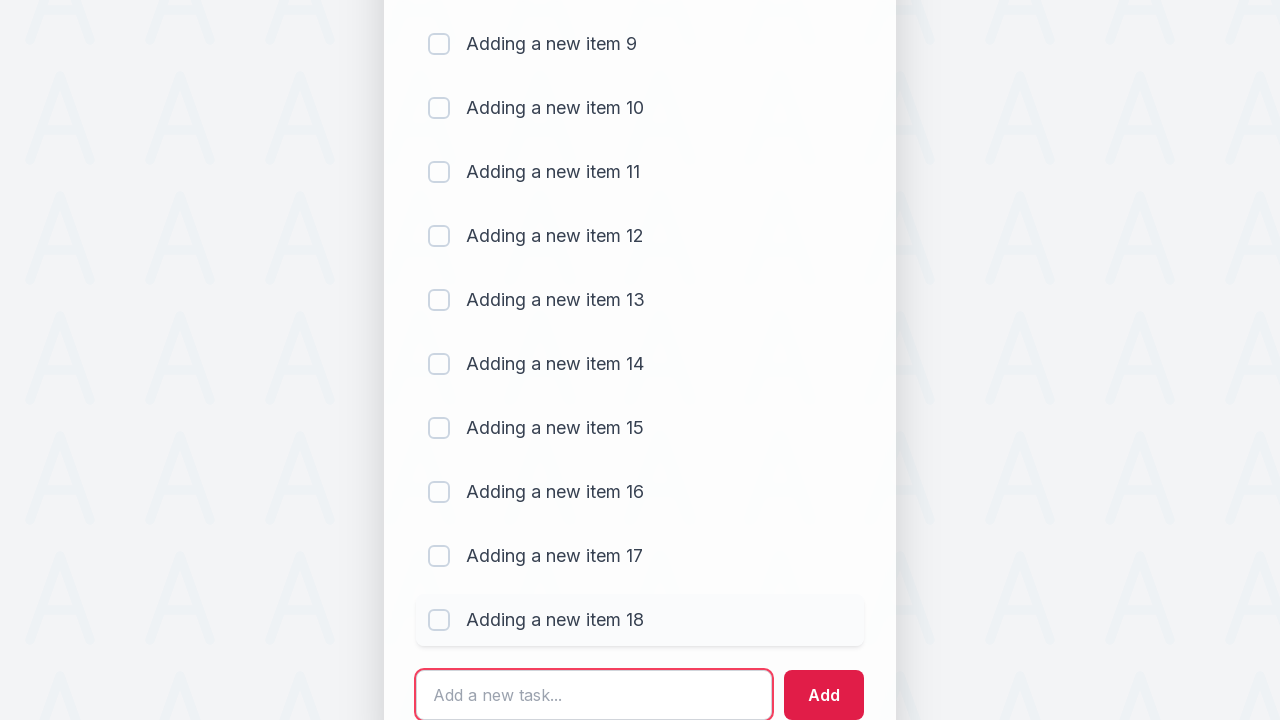

Filled input field with 'Adding a new item 19' on #sampletodotext
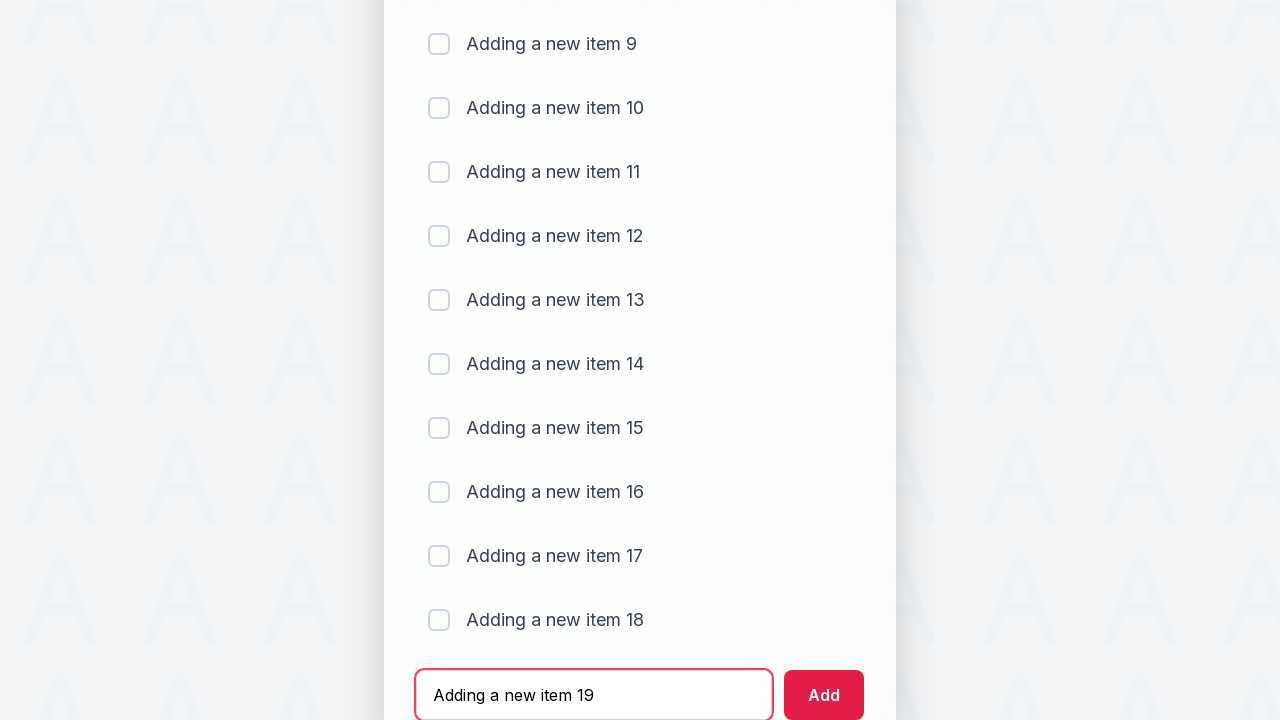

Pressed Enter to add item 19 to the list on #sampletodotext
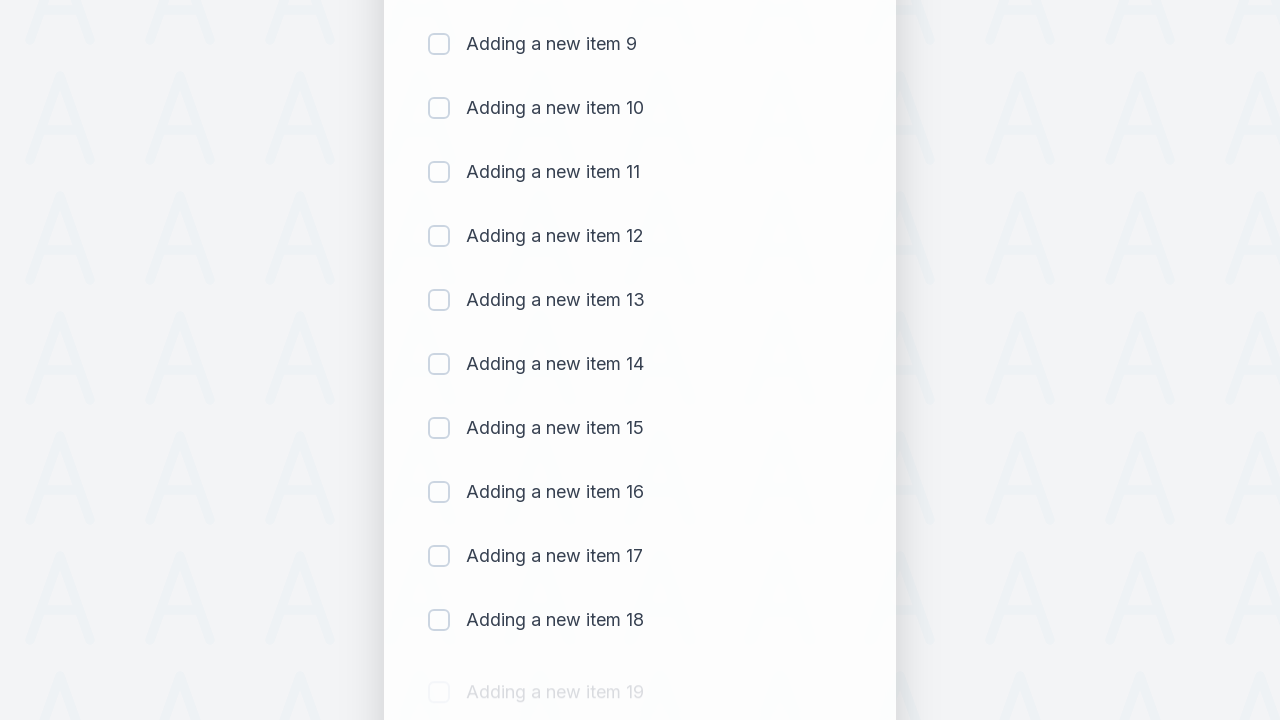

Waited 500ms before adding next item
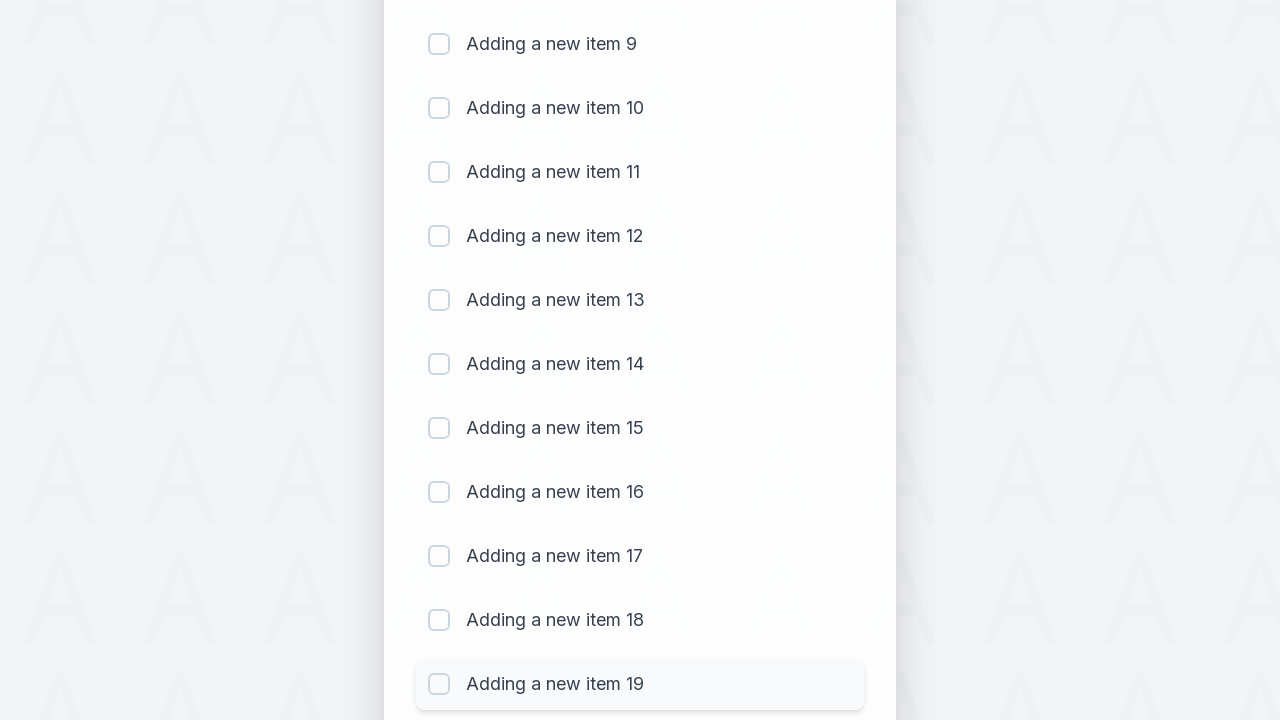

Clicked todo input field for item 20 at (594, 663) on #sampletodotext
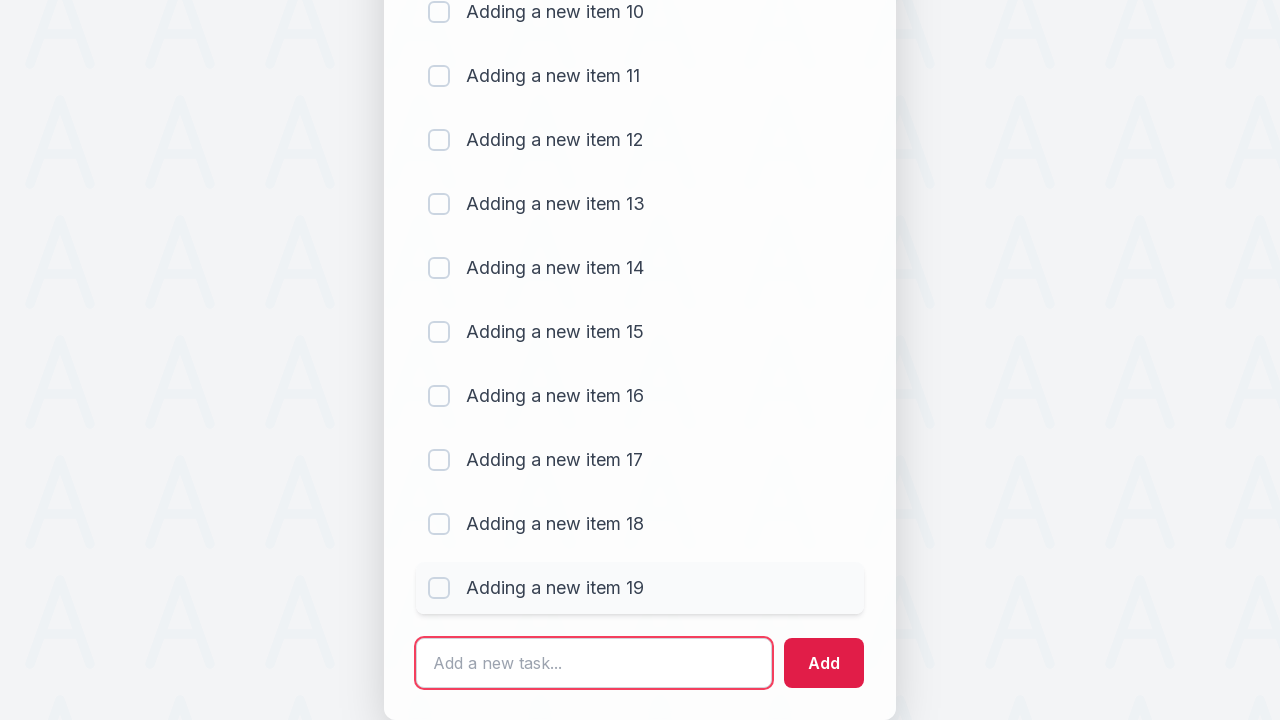

Filled input field with 'Adding a new item 20' on #sampletodotext
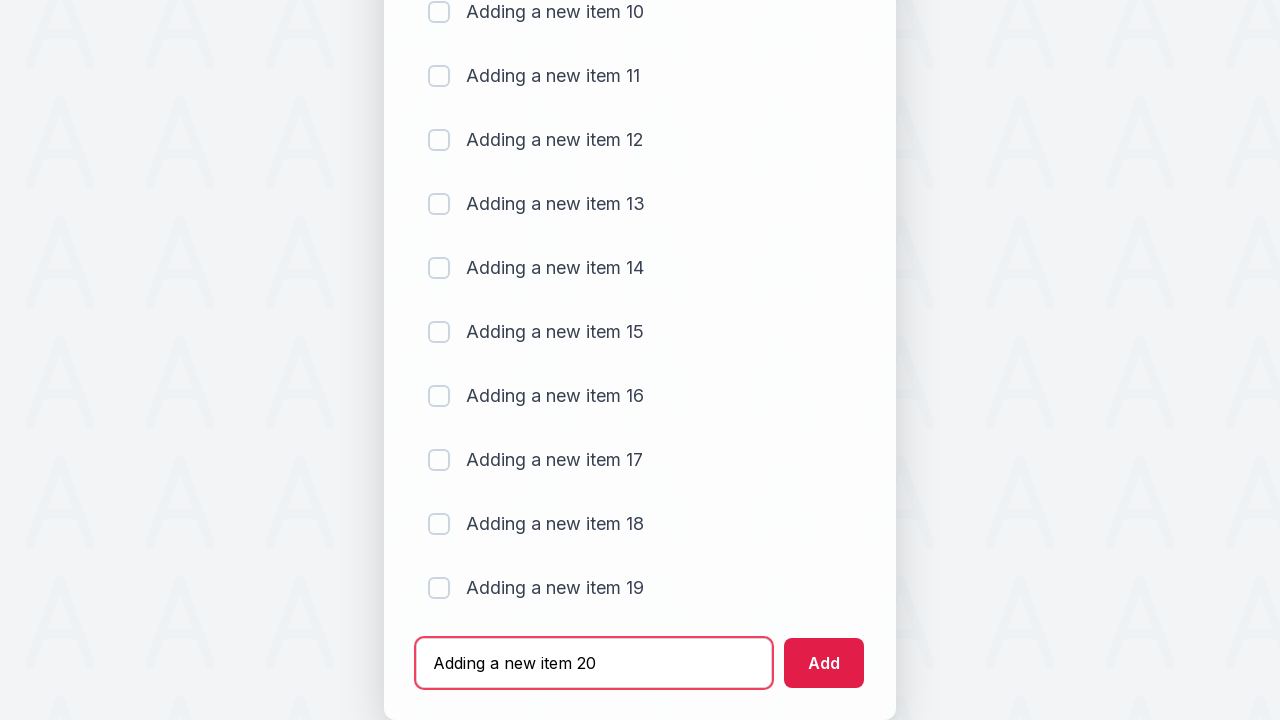

Pressed Enter to add item 20 to the list on #sampletodotext
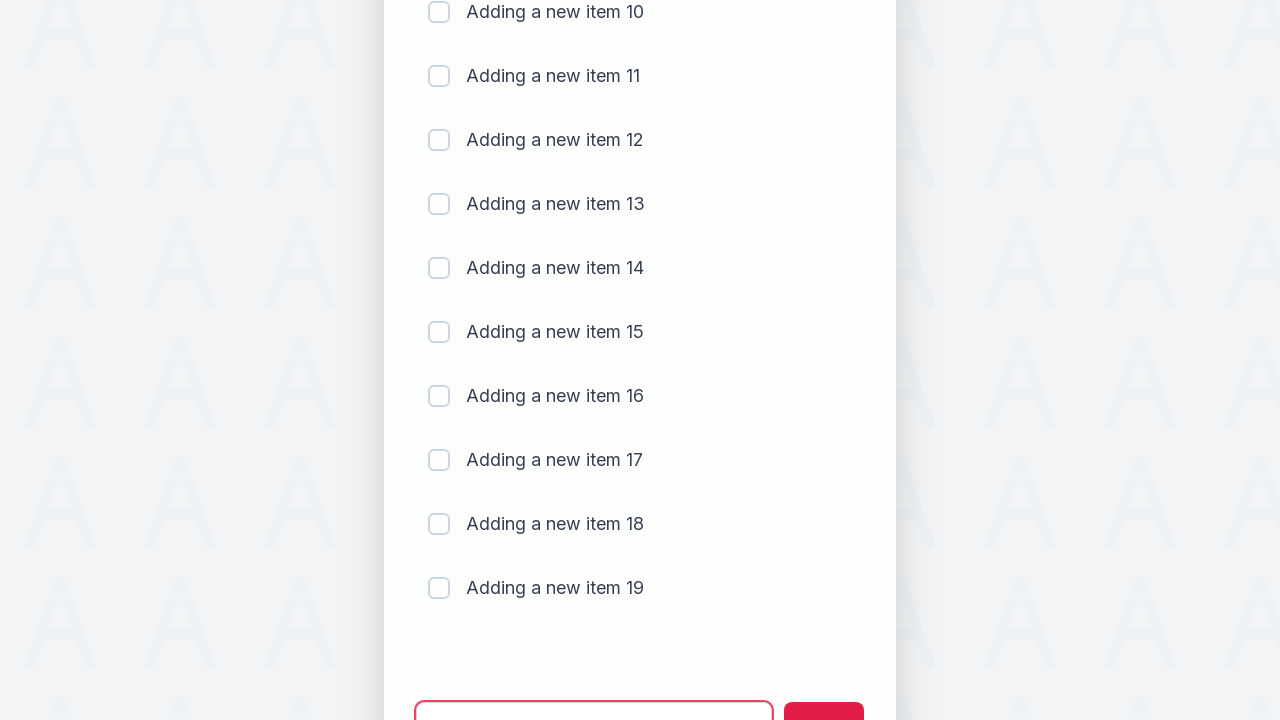

Waited 500ms before adding next item
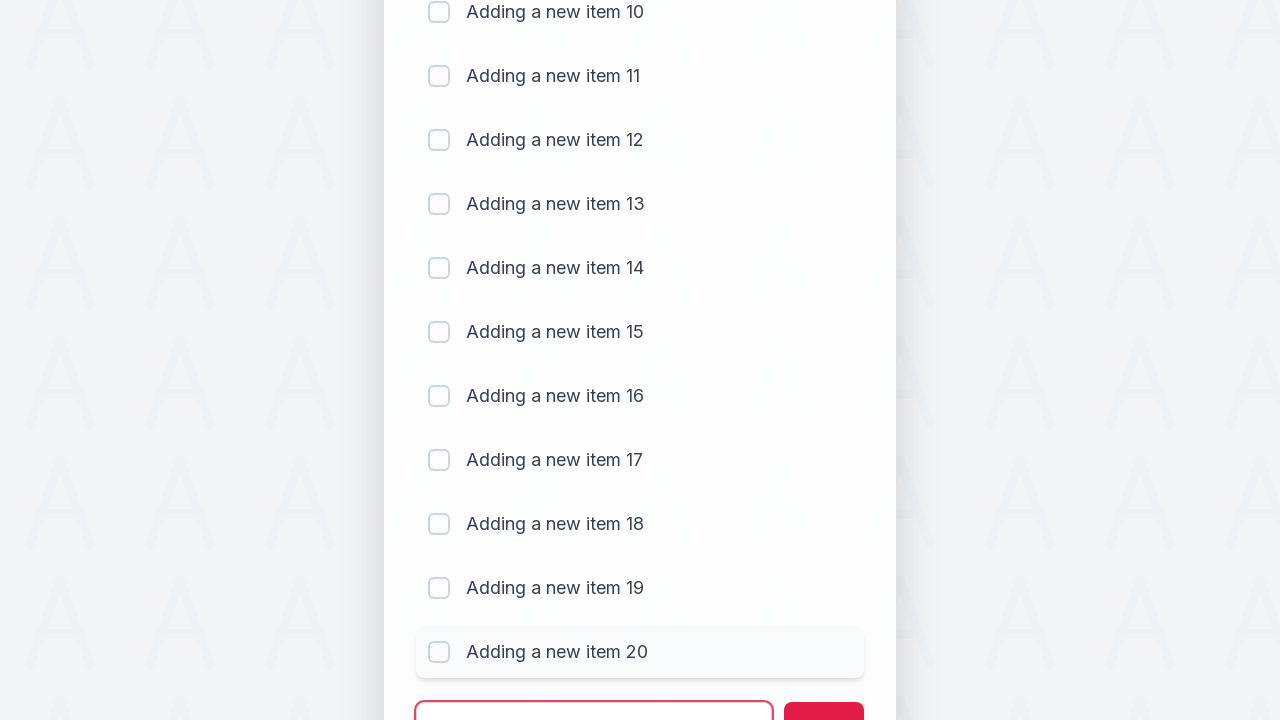

Clicked todo input field for item 21 at (594, 695) on #sampletodotext
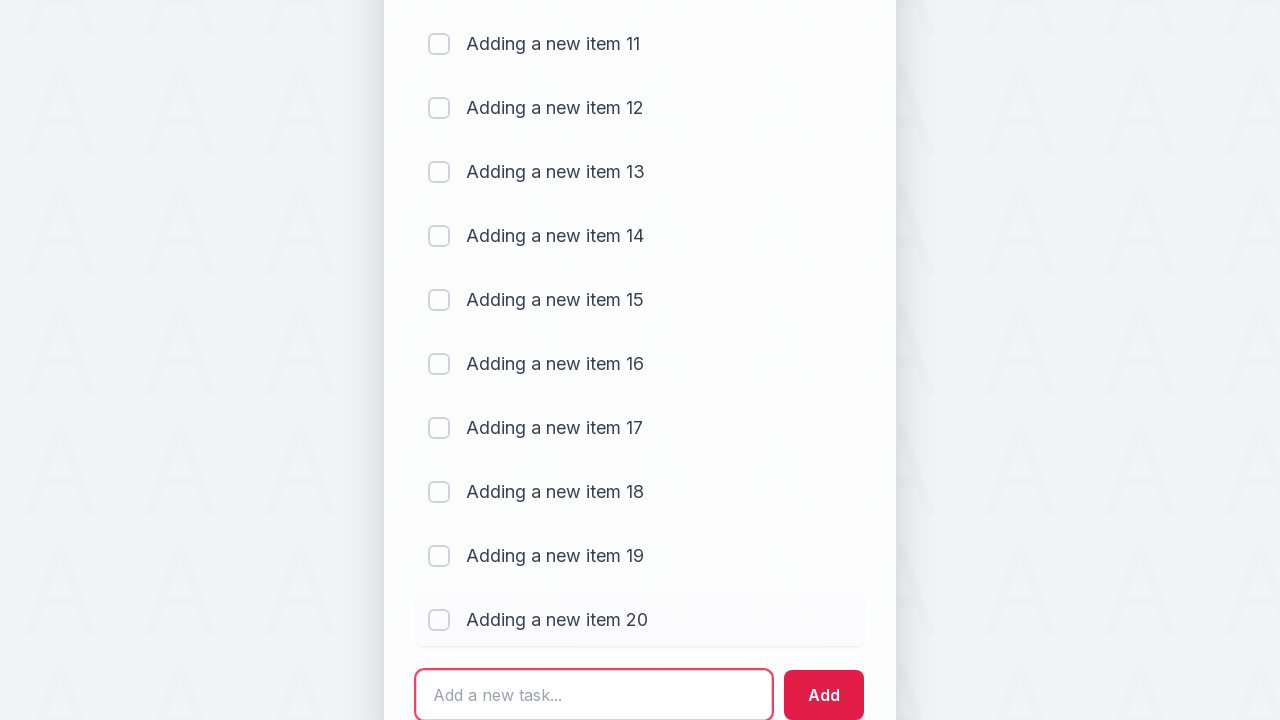

Filled input field with 'Adding a new item 21' on #sampletodotext
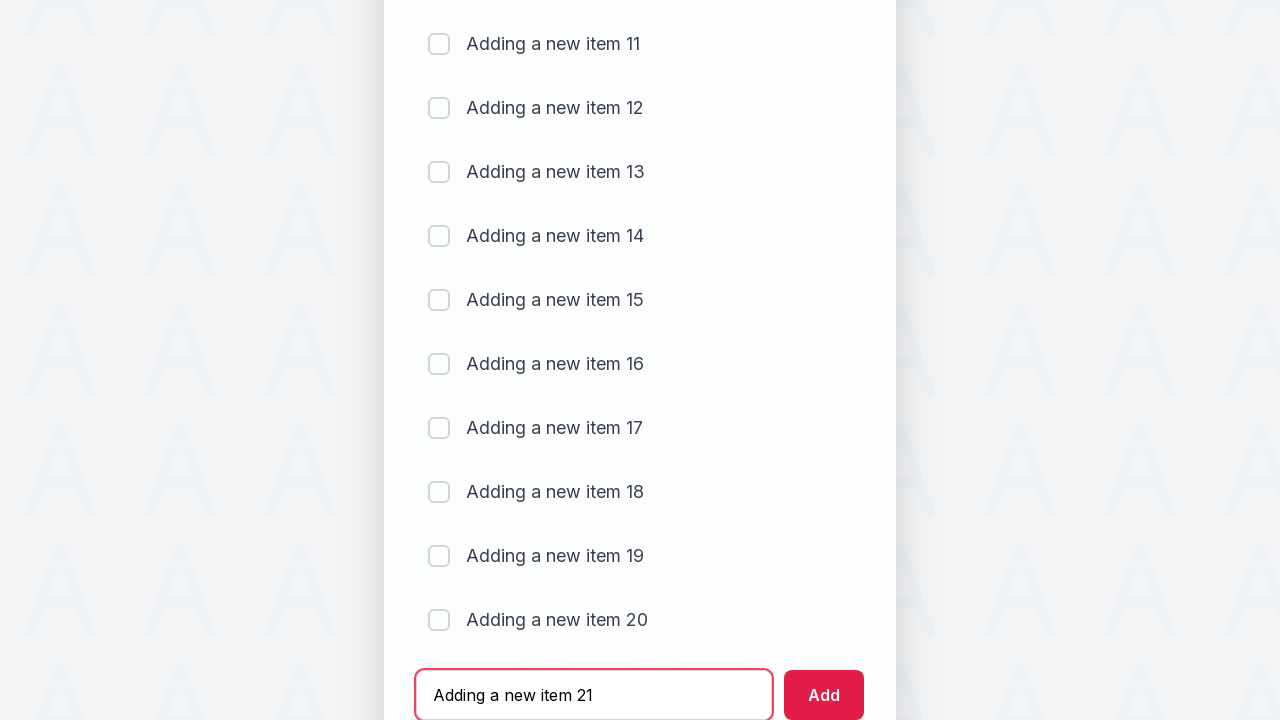

Pressed Enter to add item 21 to the list on #sampletodotext
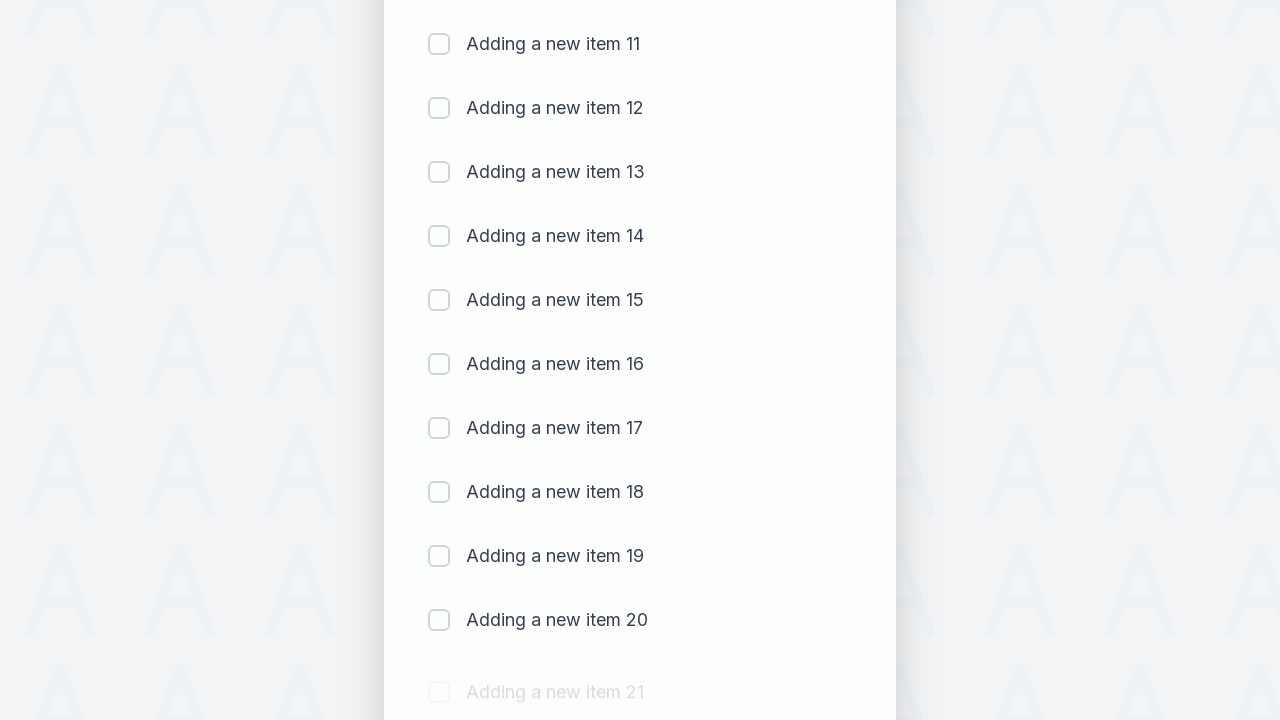

Waited 500ms before adding next item
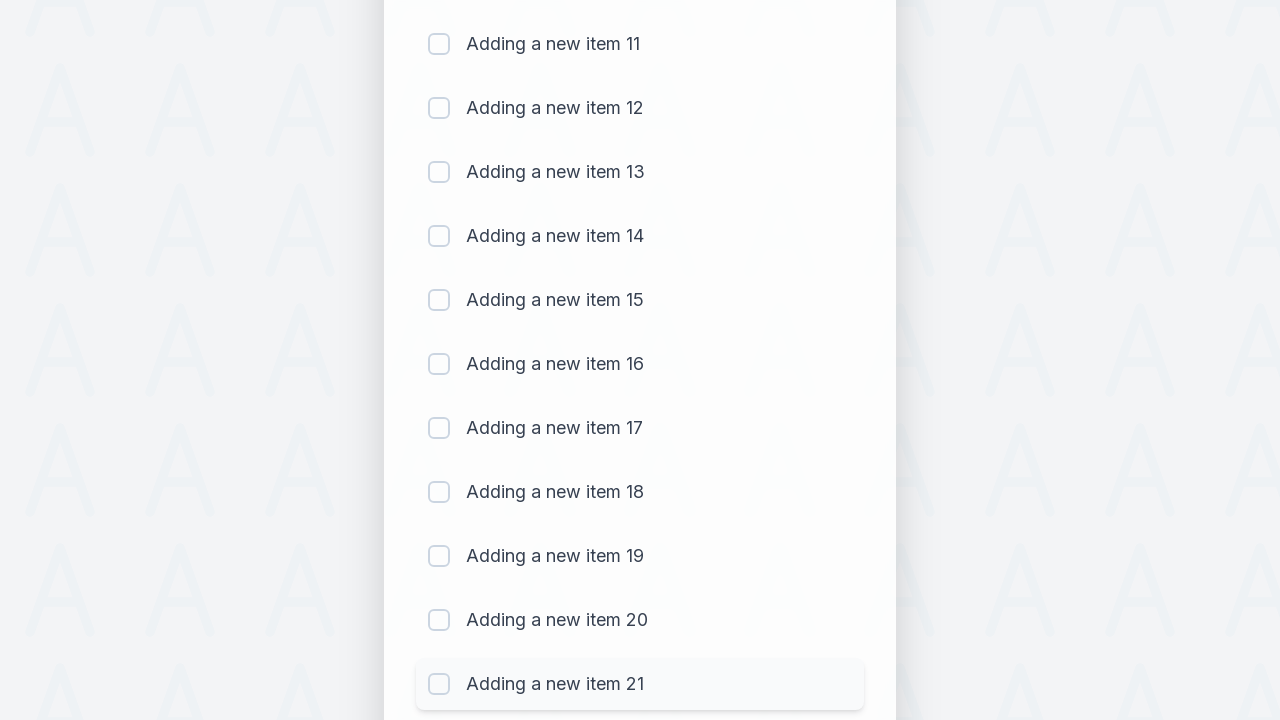

Clicked todo input field for item 22 at (594, 663) on #sampletodotext
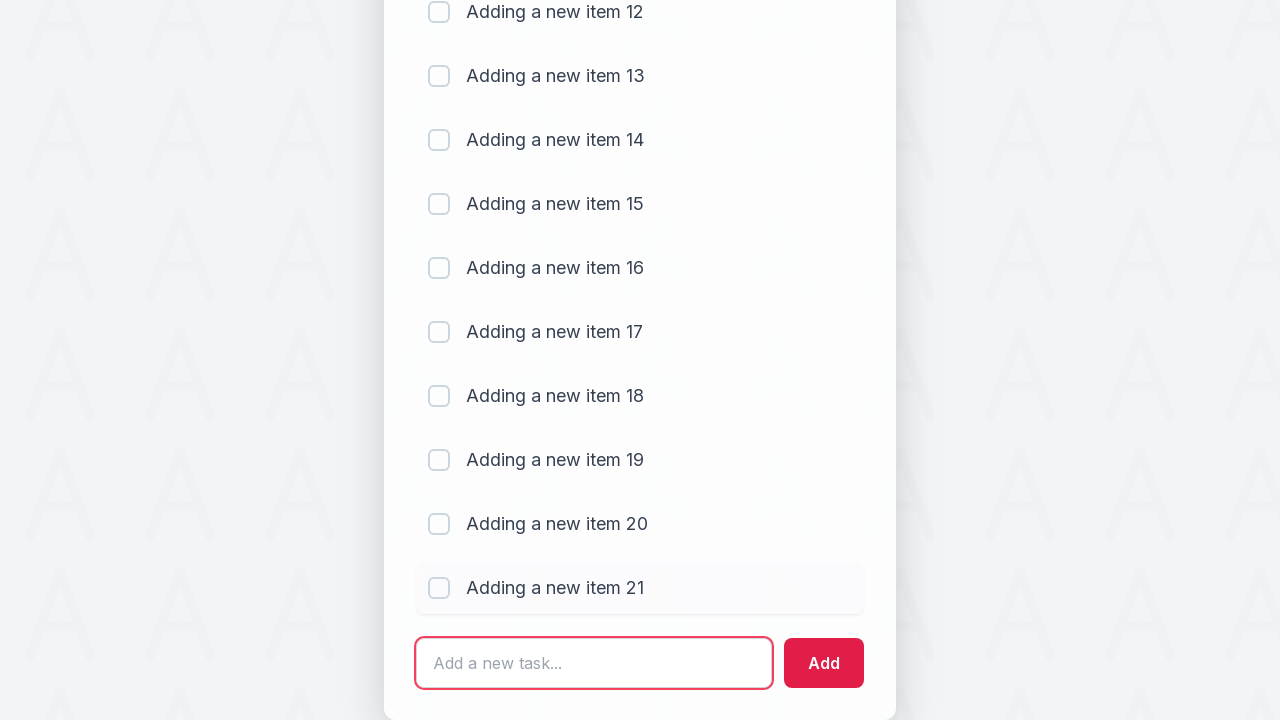

Filled input field with 'Adding a new item 22' on #sampletodotext
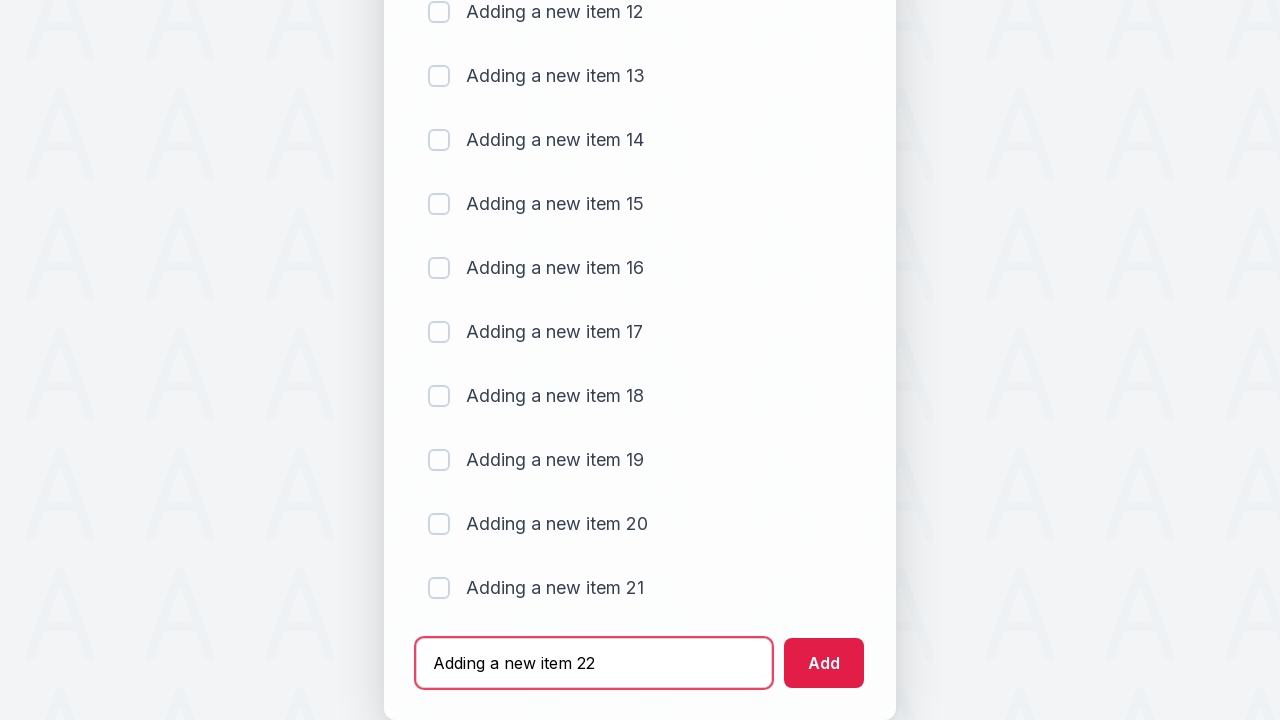

Pressed Enter to add item 22 to the list on #sampletodotext
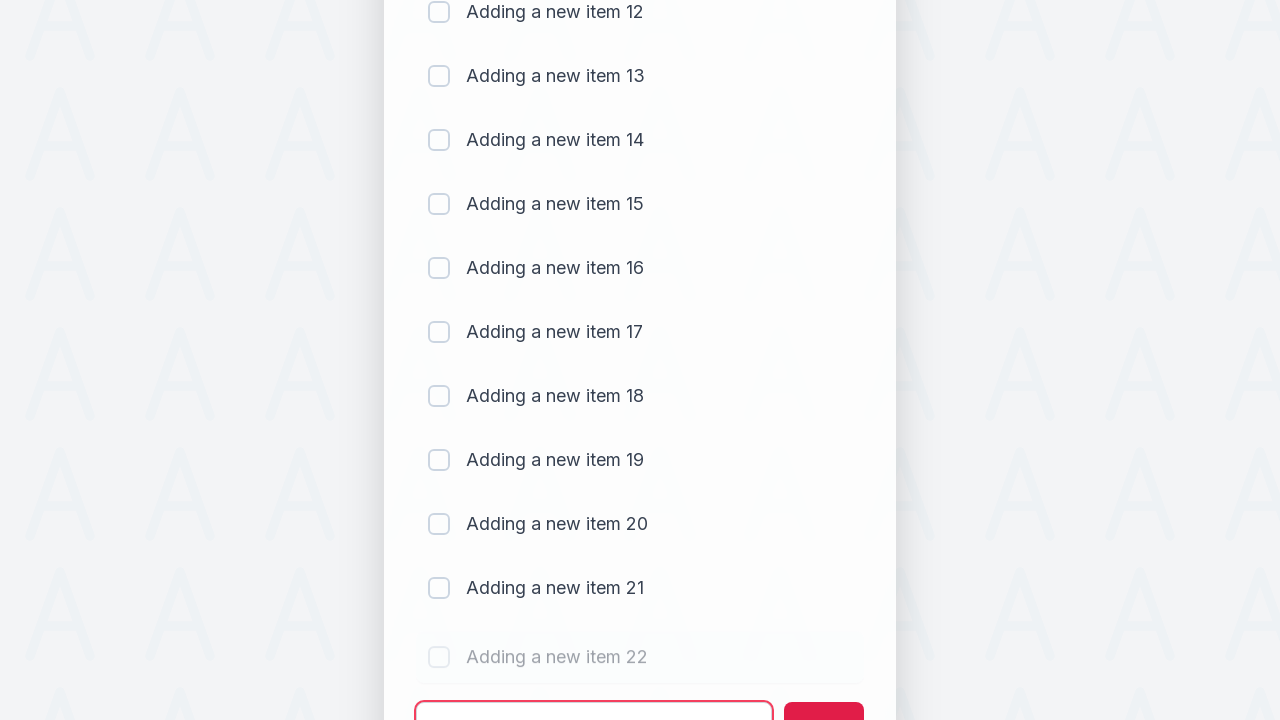

Waited 500ms before adding next item
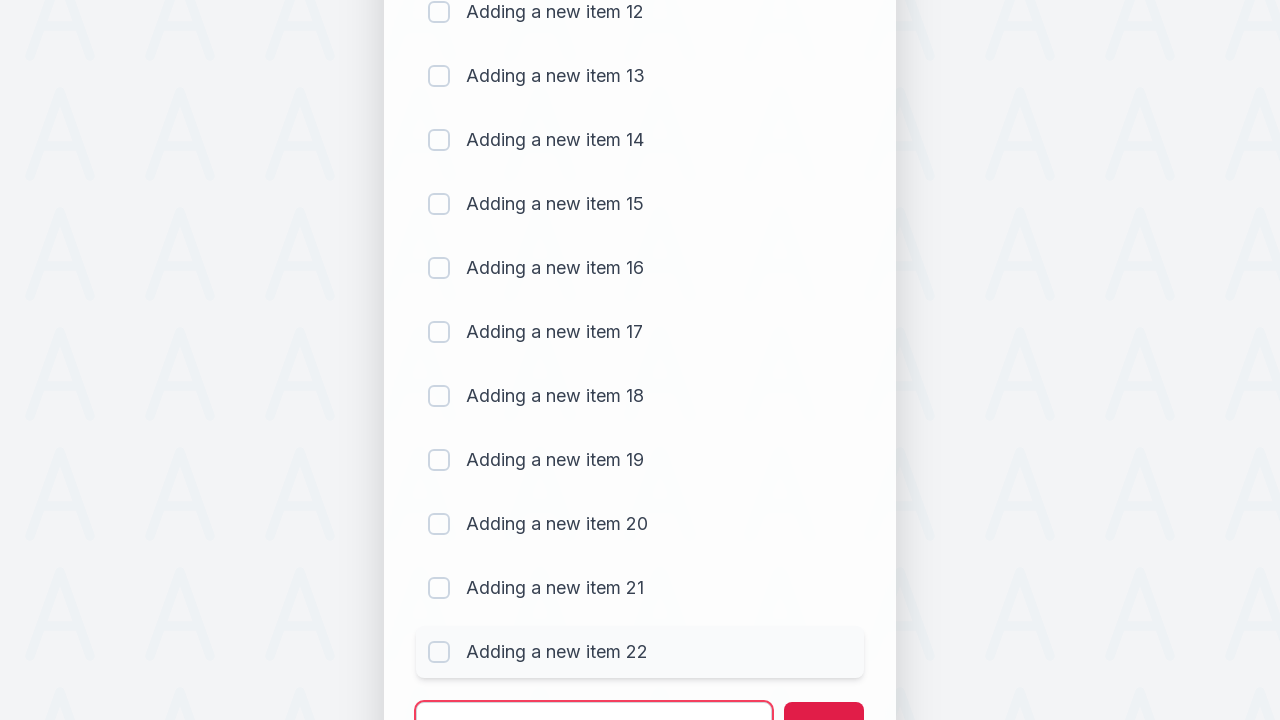

Clicked todo input field for item 23 at (594, 695) on #sampletodotext
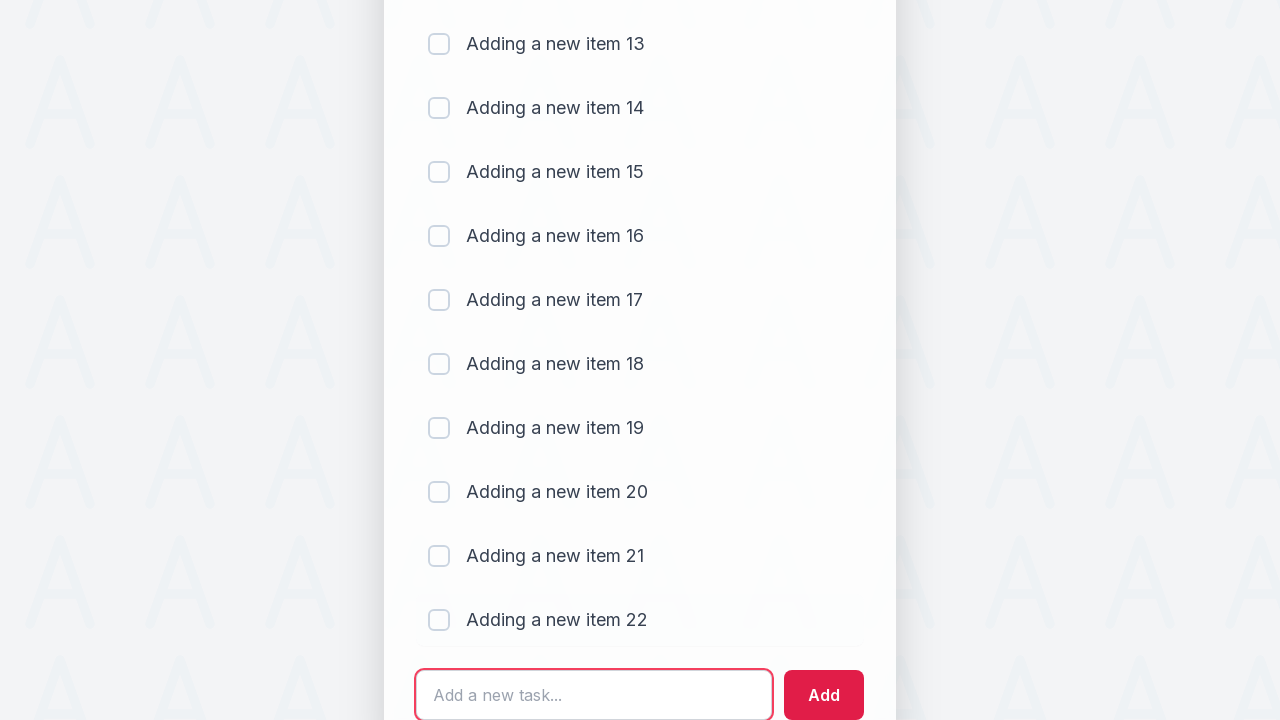

Filled input field with 'Adding a new item 23' on #sampletodotext
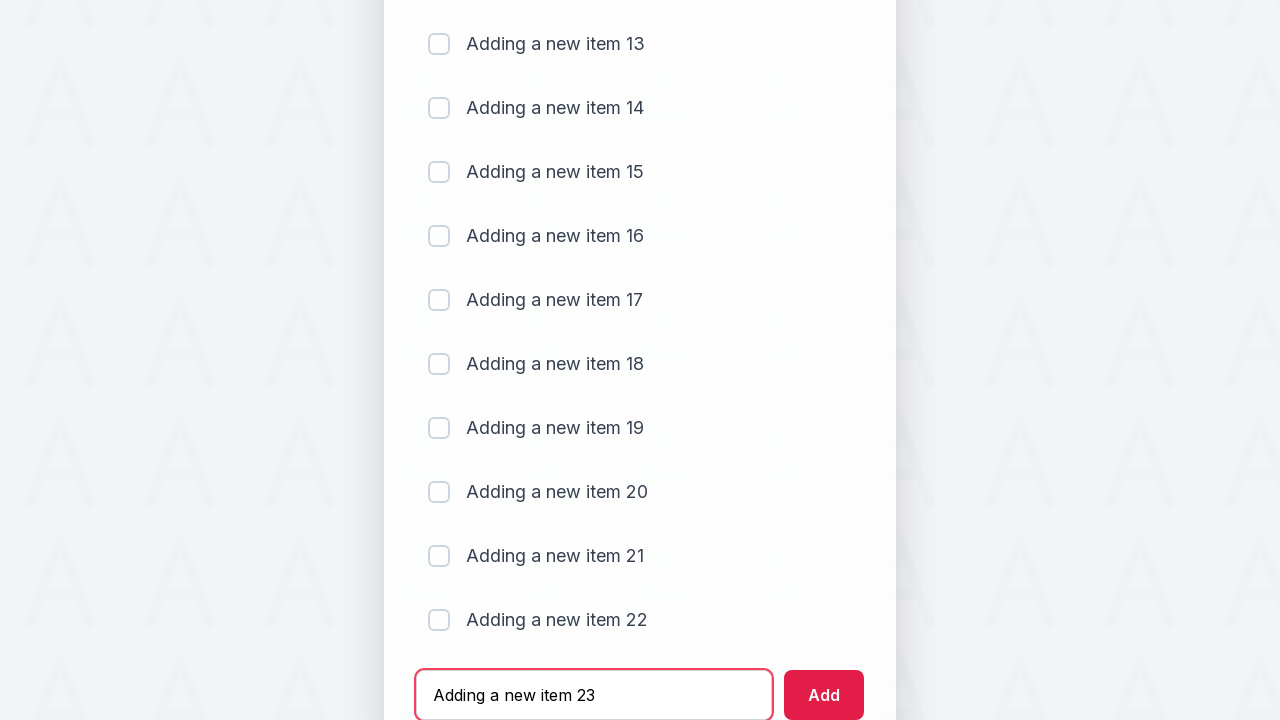

Pressed Enter to add item 23 to the list on #sampletodotext
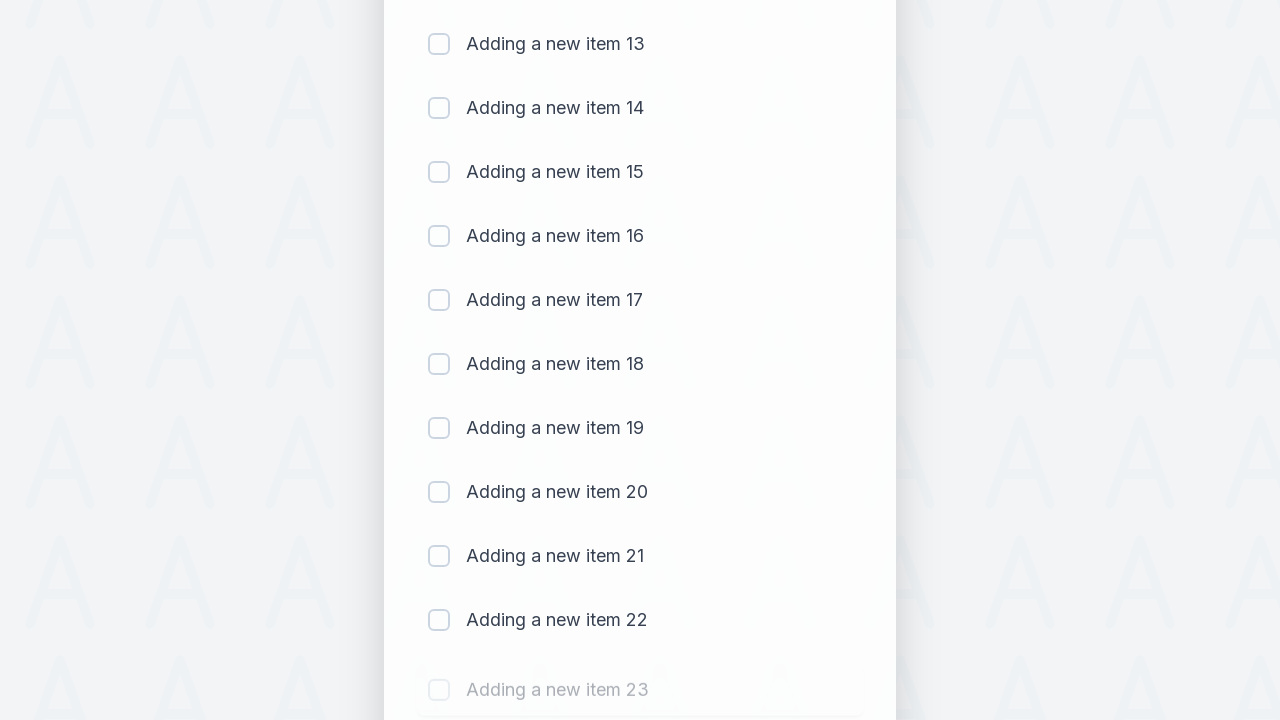

Waited 500ms before adding next item
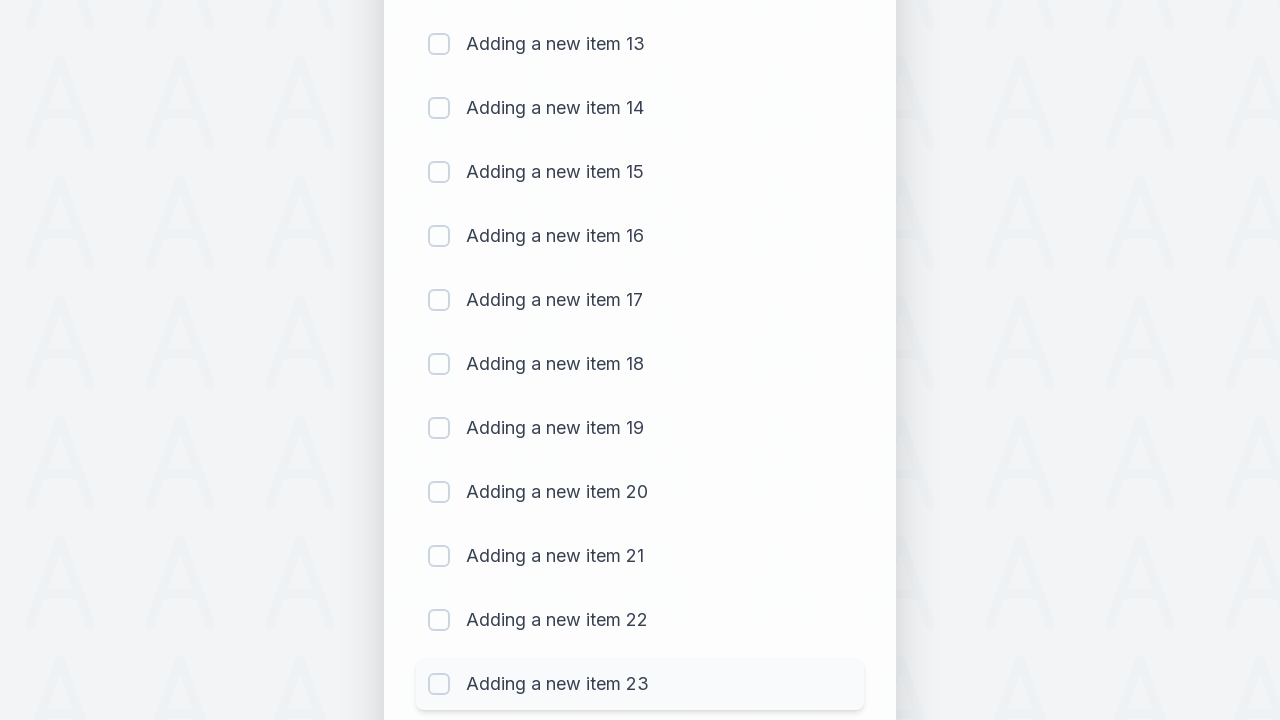

Clicked todo input field for item 24 at (594, 663) on #sampletodotext
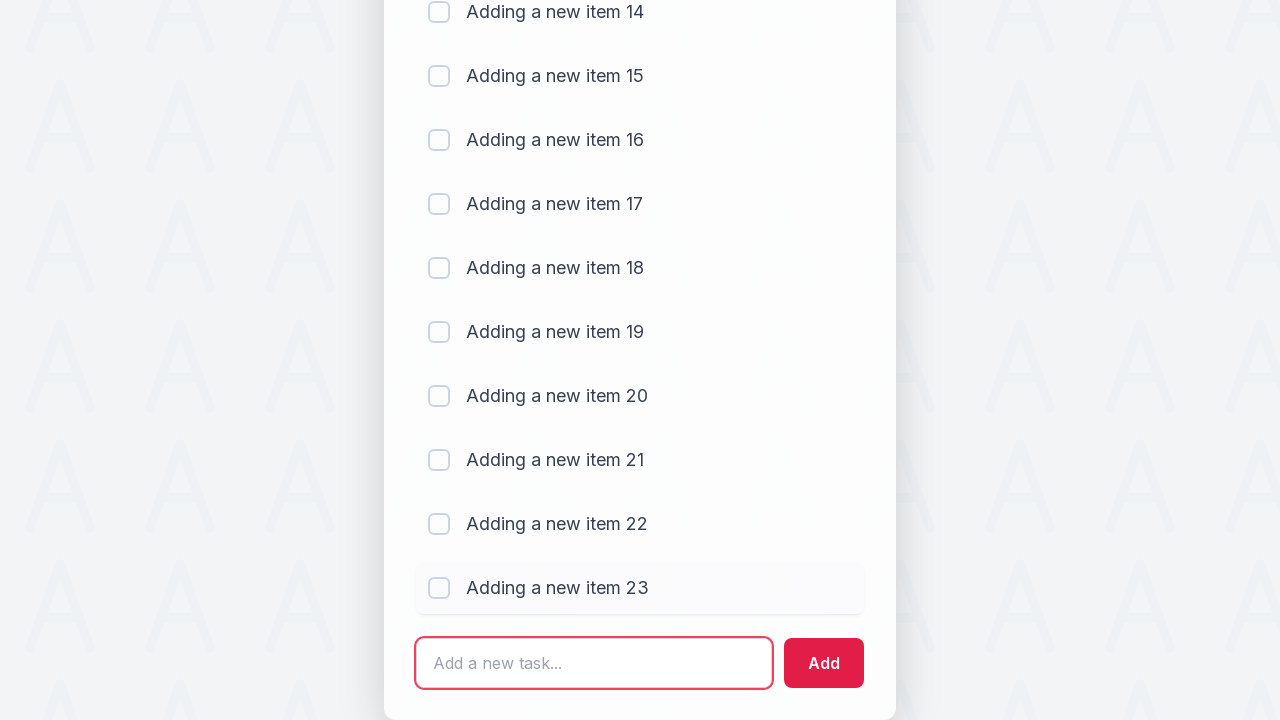

Filled input field with 'Adding a new item 24' on #sampletodotext
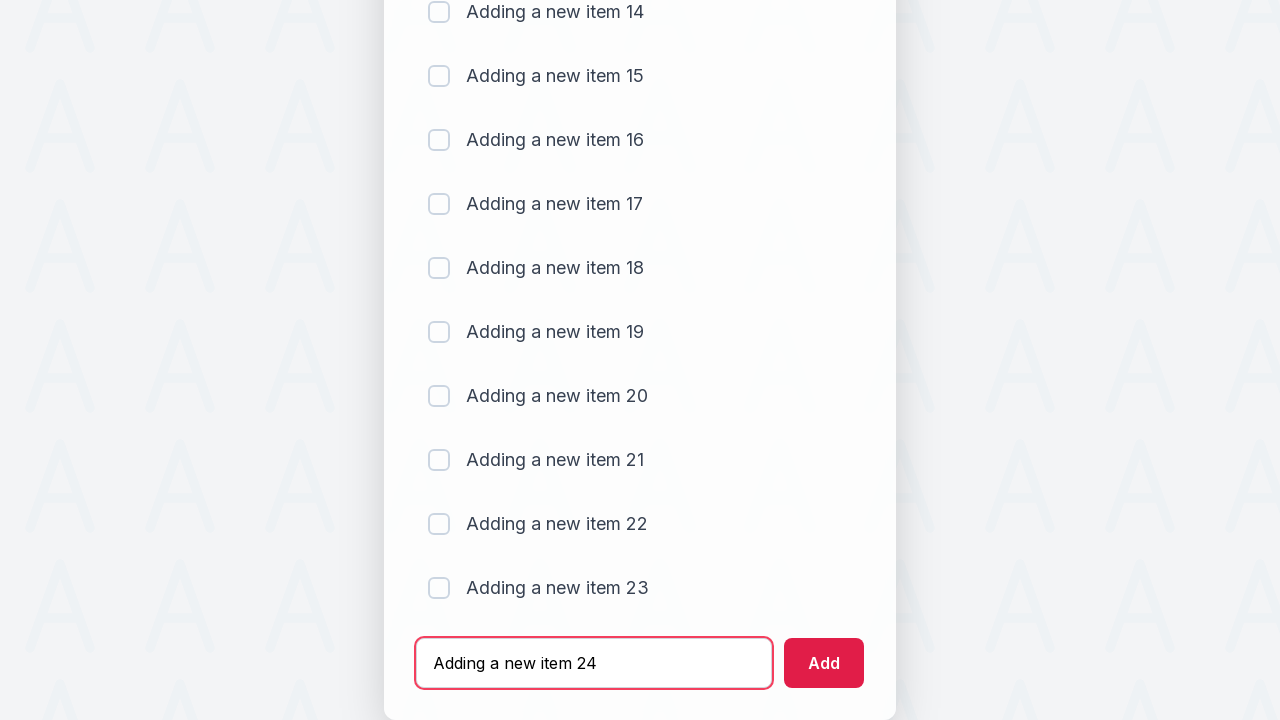

Pressed Enter to add item 24 to the list on #sampletodotext
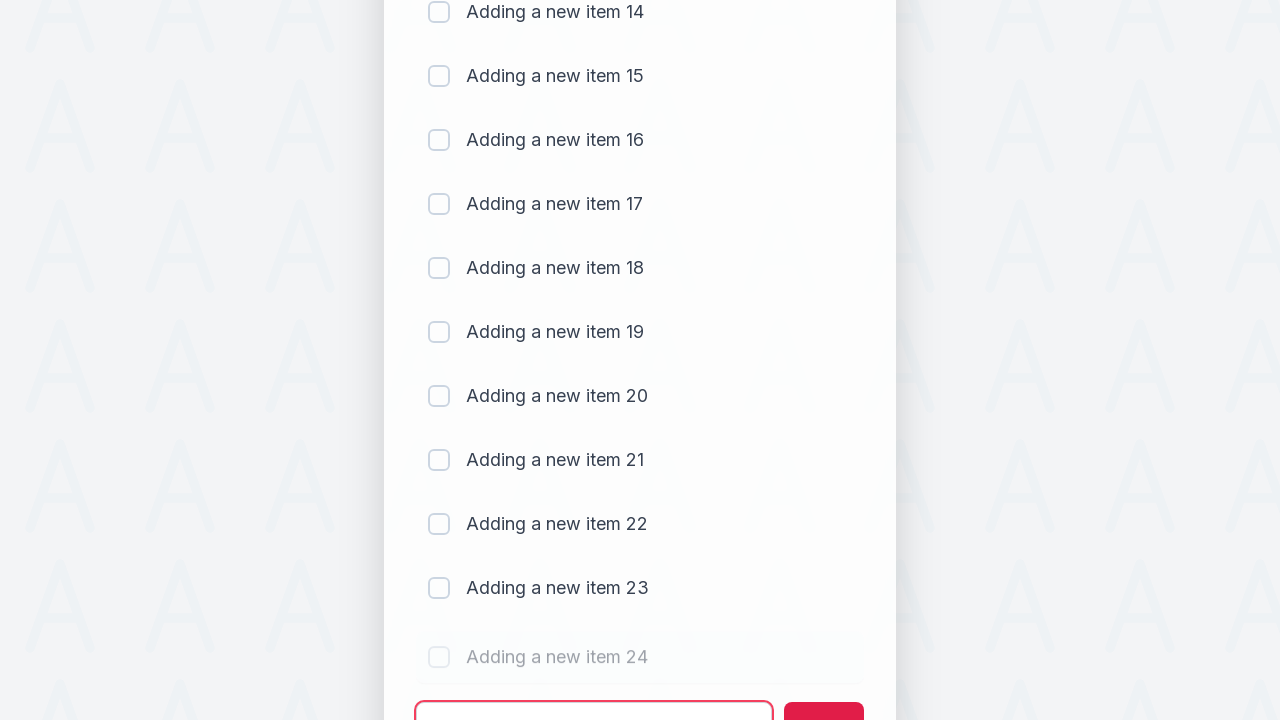

Waited 500ms before adding next item
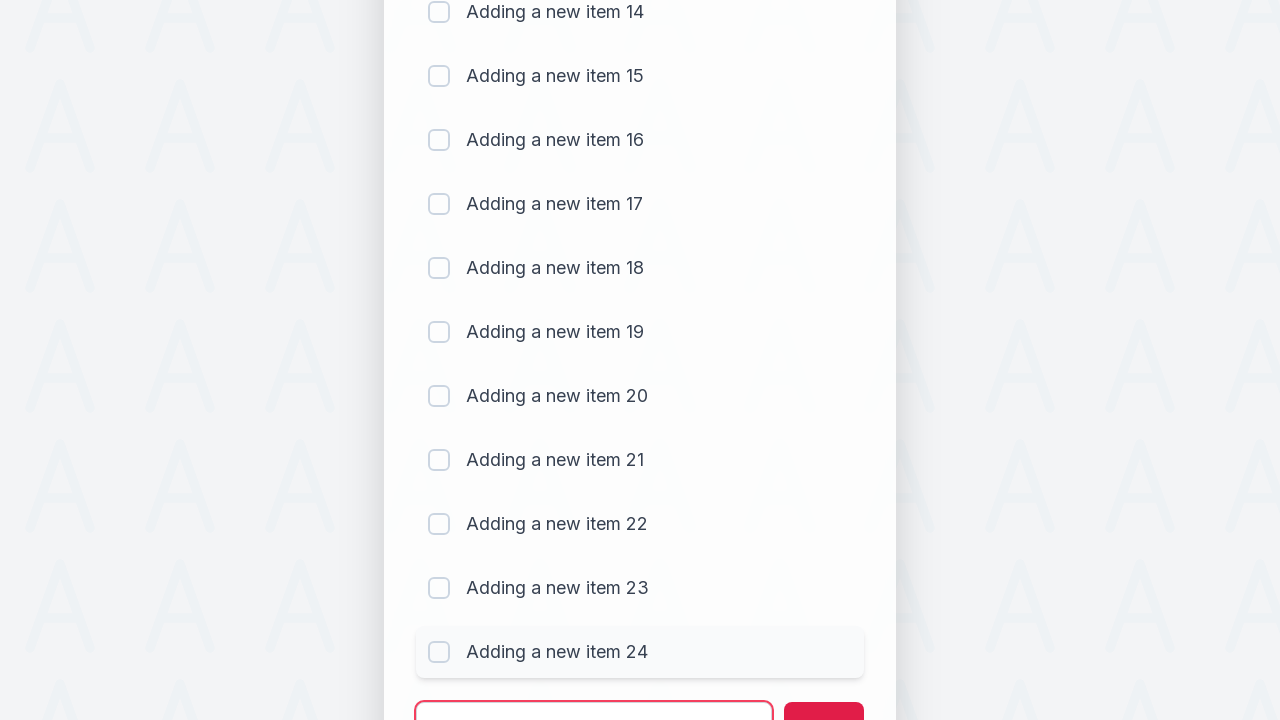

Clicked todo input field for item 25 at (594, 695) on #sampletodotext
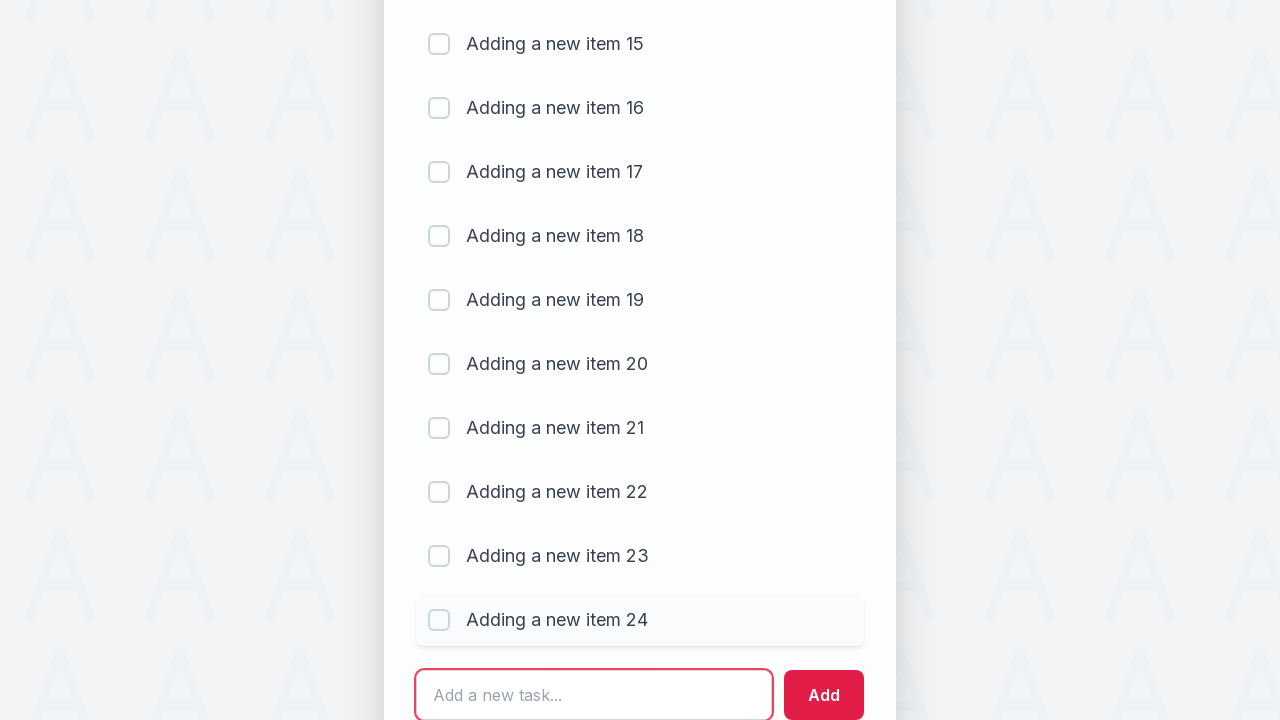

Filled input field with 'Adding a new item 25' on #sampletodotext
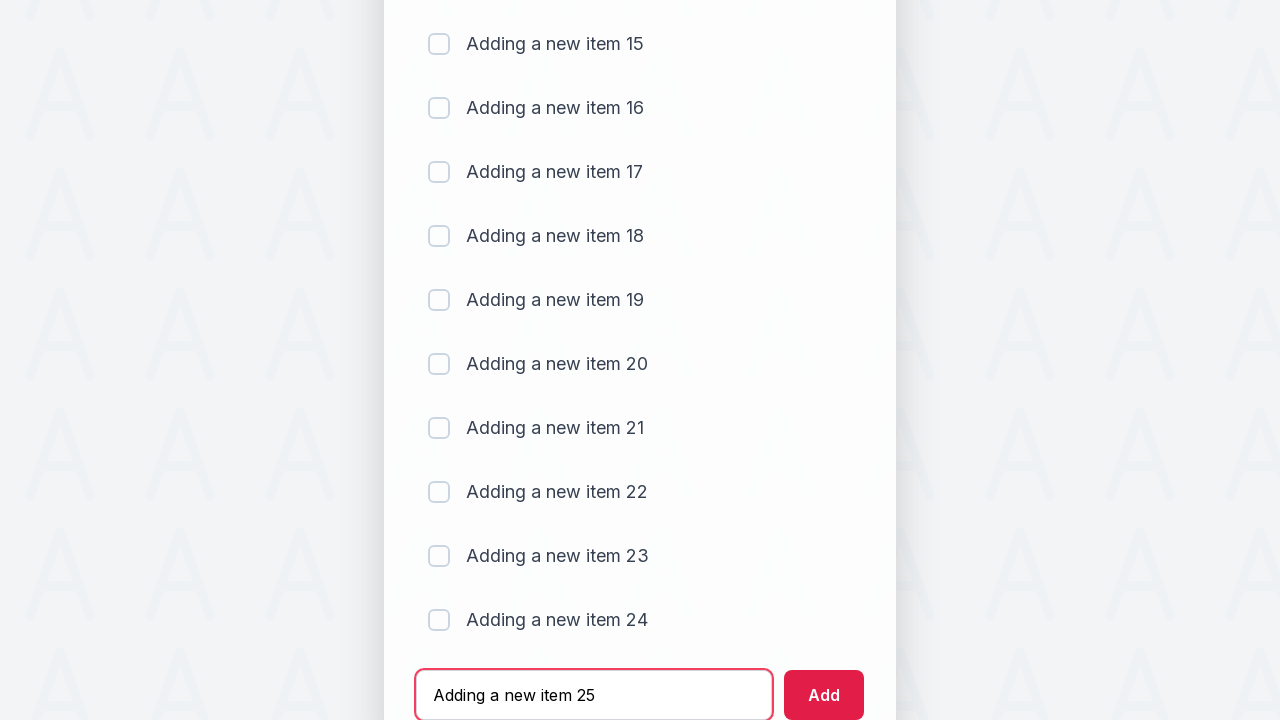

Pressed Enter to add item 25 to the list on #sampletodotext
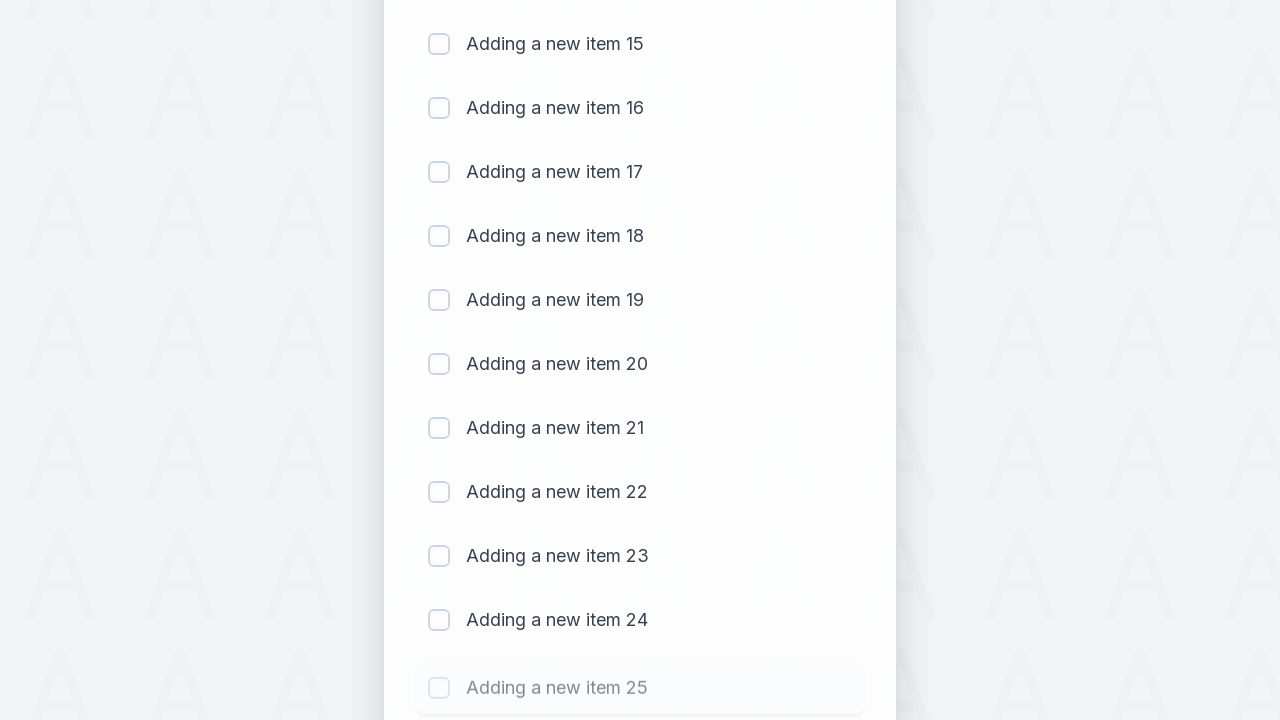

Waited 500ms before adding next item
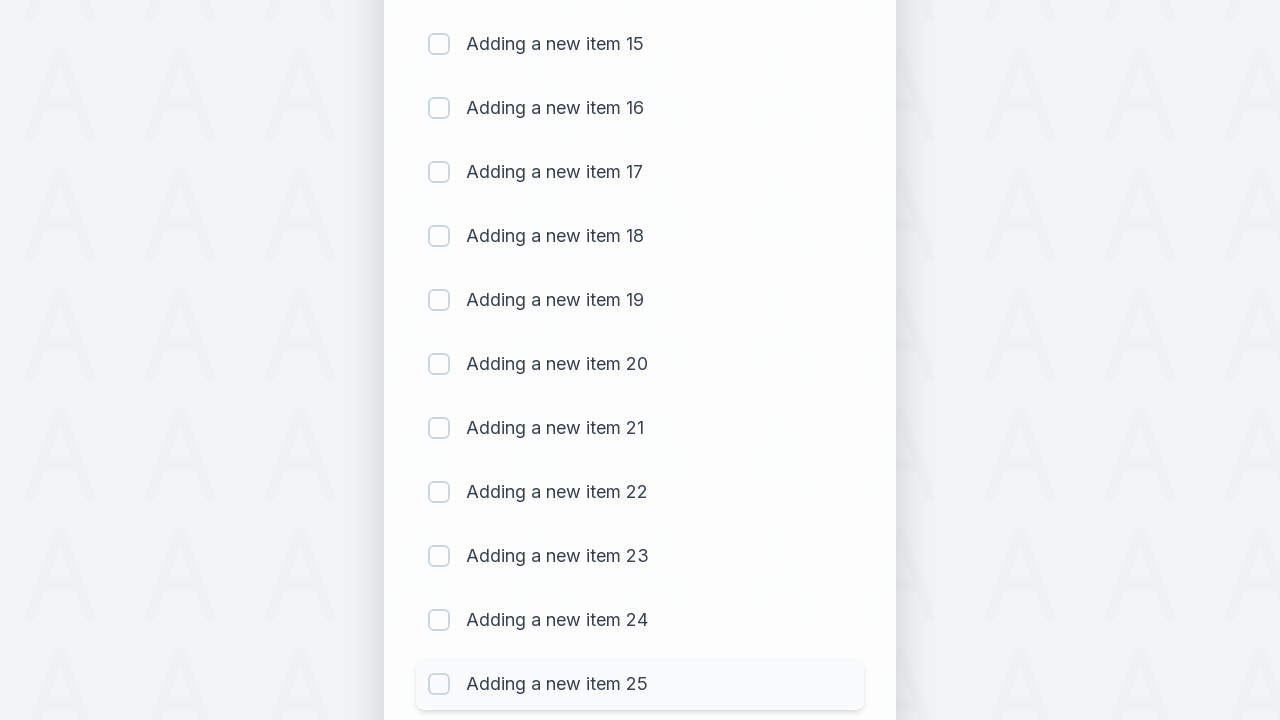

Clicked todo input field for item 26 at (594, 663) on #sampletodotext
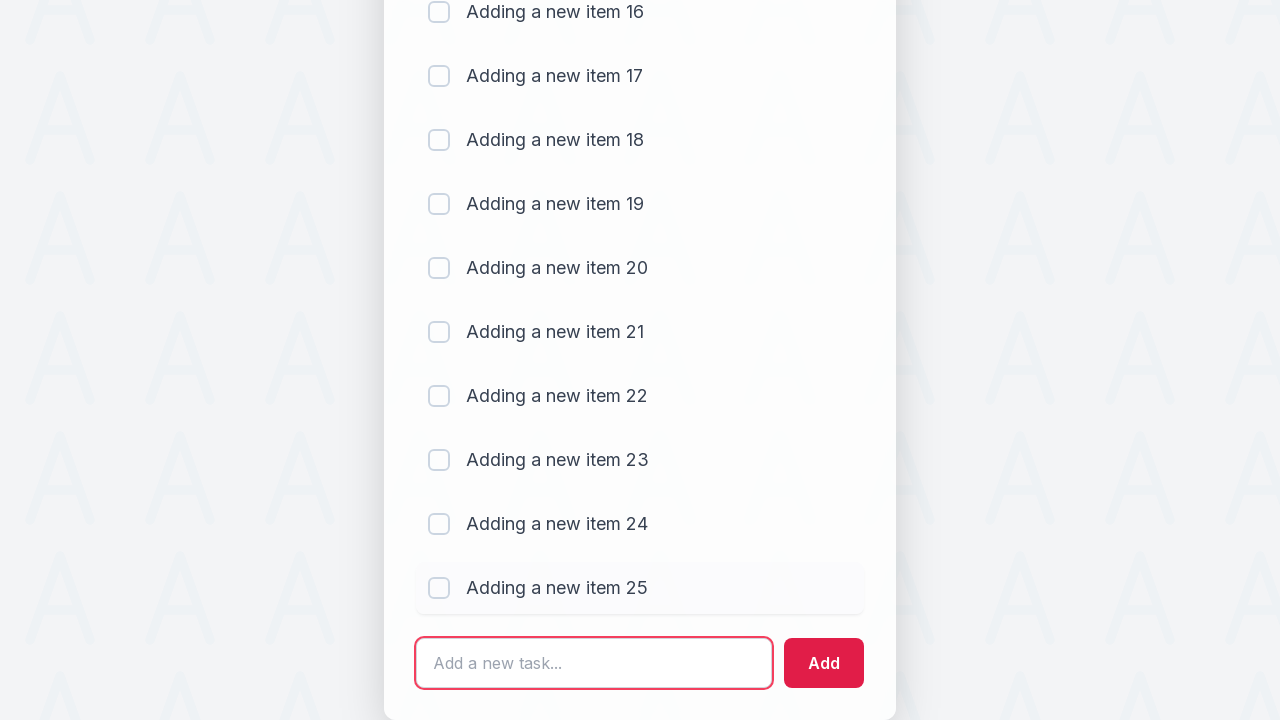

Filled input field with 'Adding a new item 26' on #sampletodotext
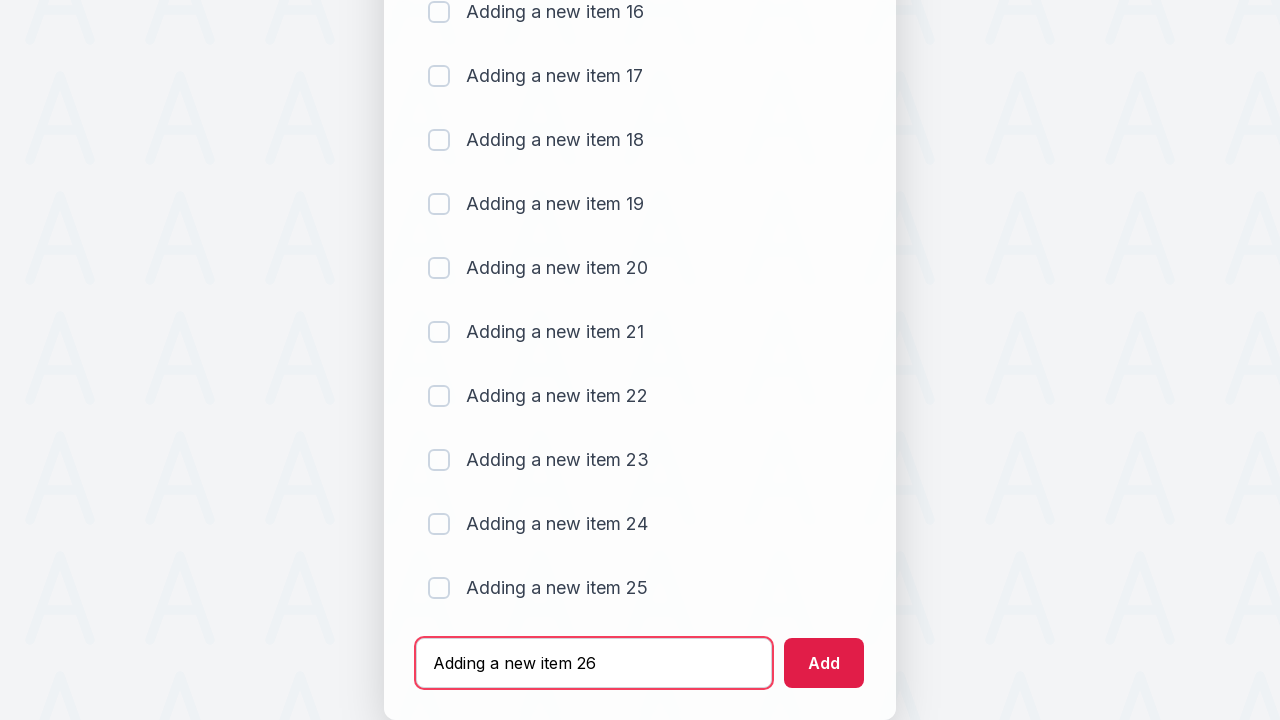

Pressed Enter to add item 26 to the list on #sampletodotext
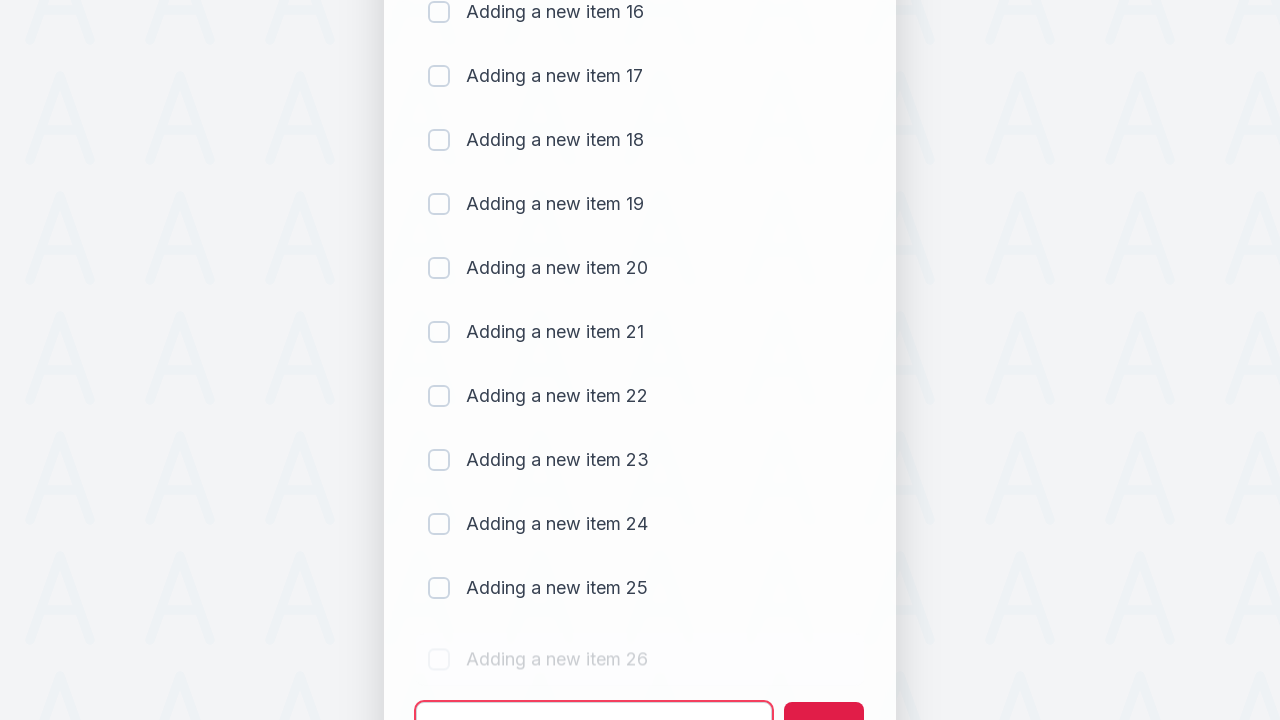

Waited 500ms before adding next item
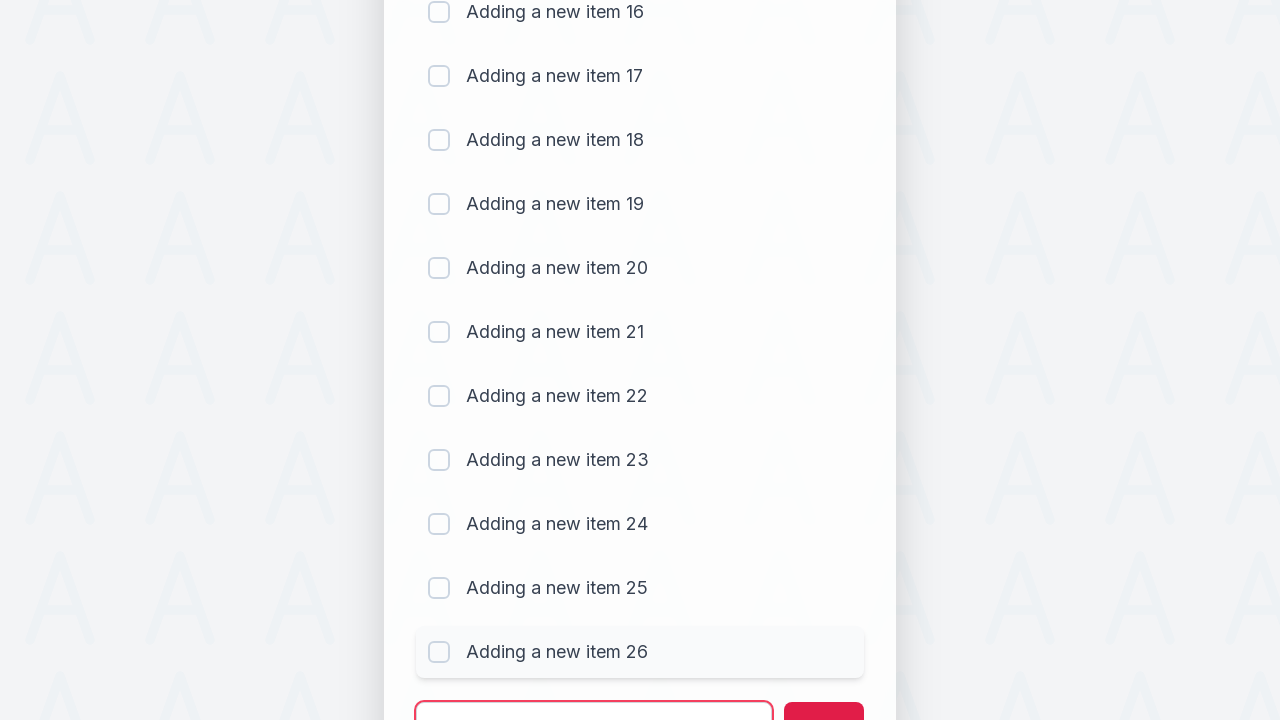

Clicked todo input field for item 27 at (594, 695) on #sampletodotext
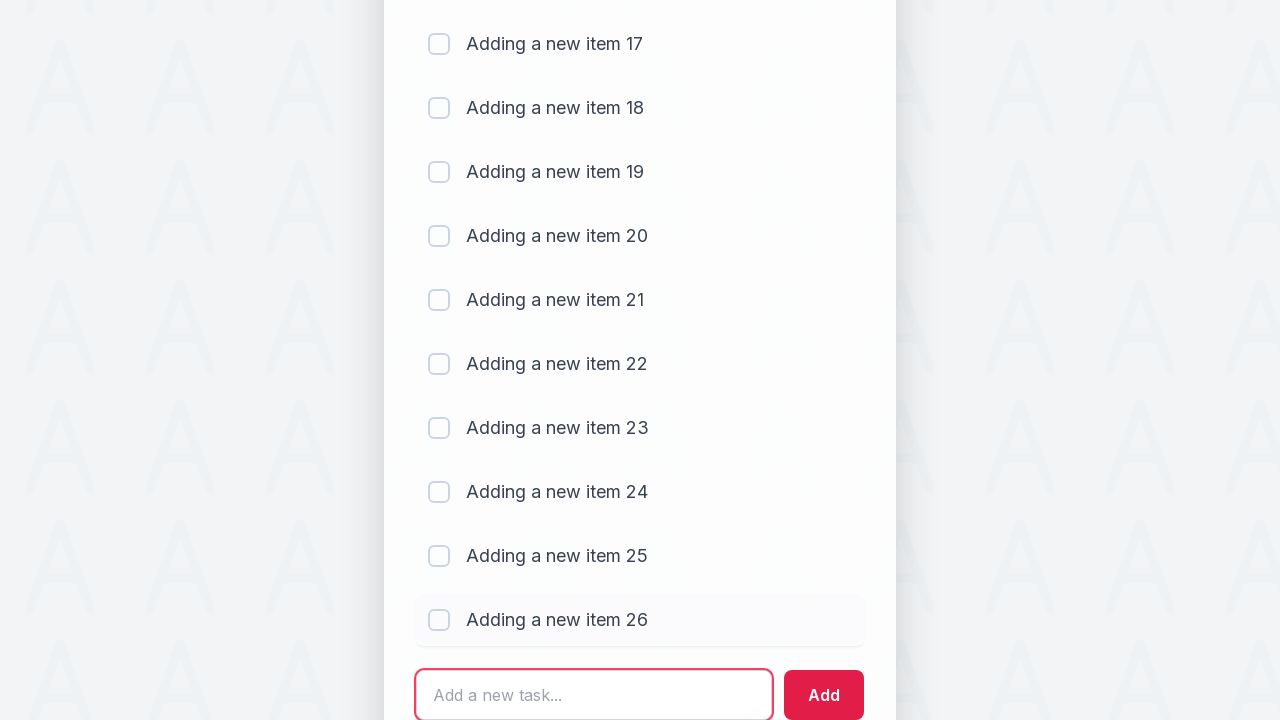

Filled input field with 'Adding a new item 27' on #sampletodotext
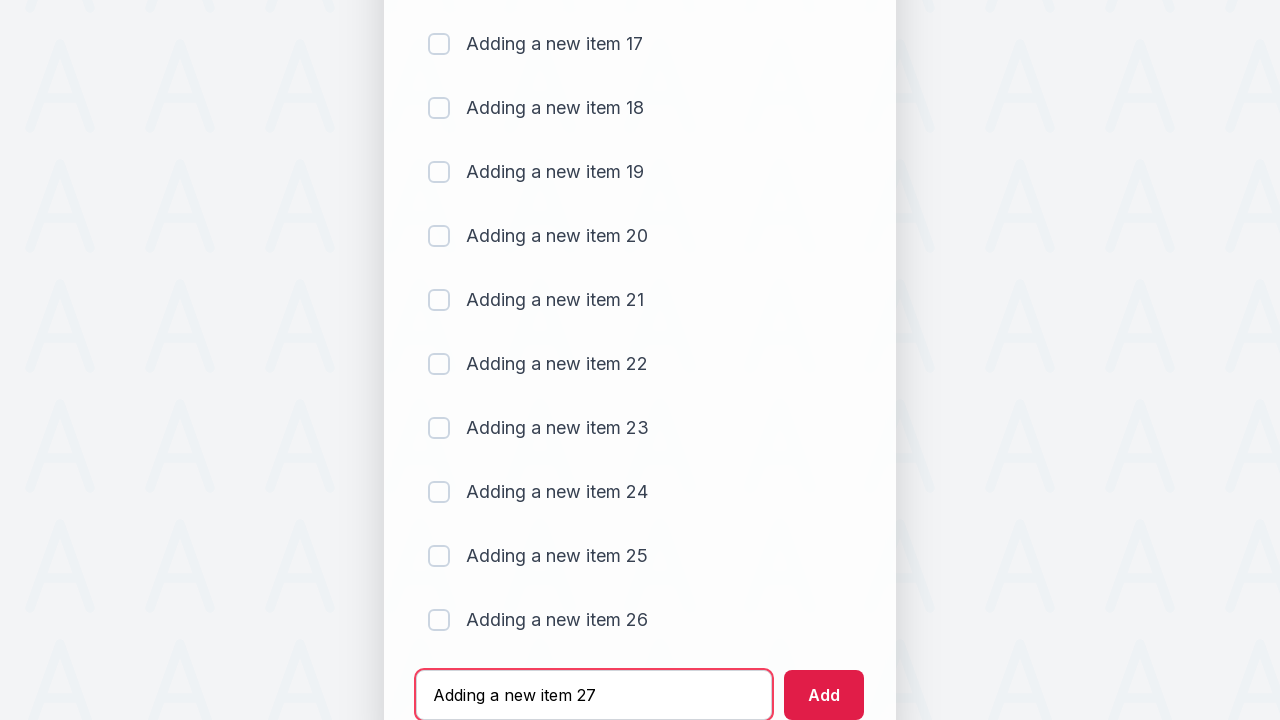

Pressed Enter to add item 27 to the list on #sampletodotext
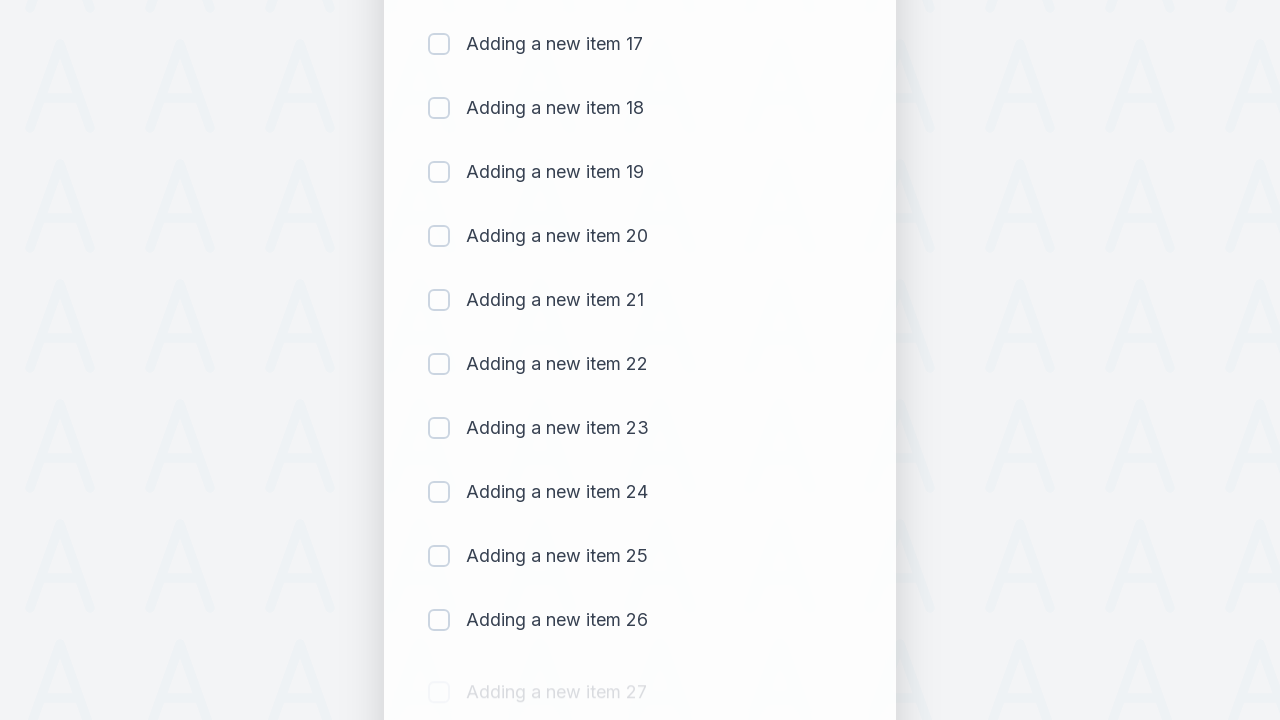

Waited 500ms before adding next item
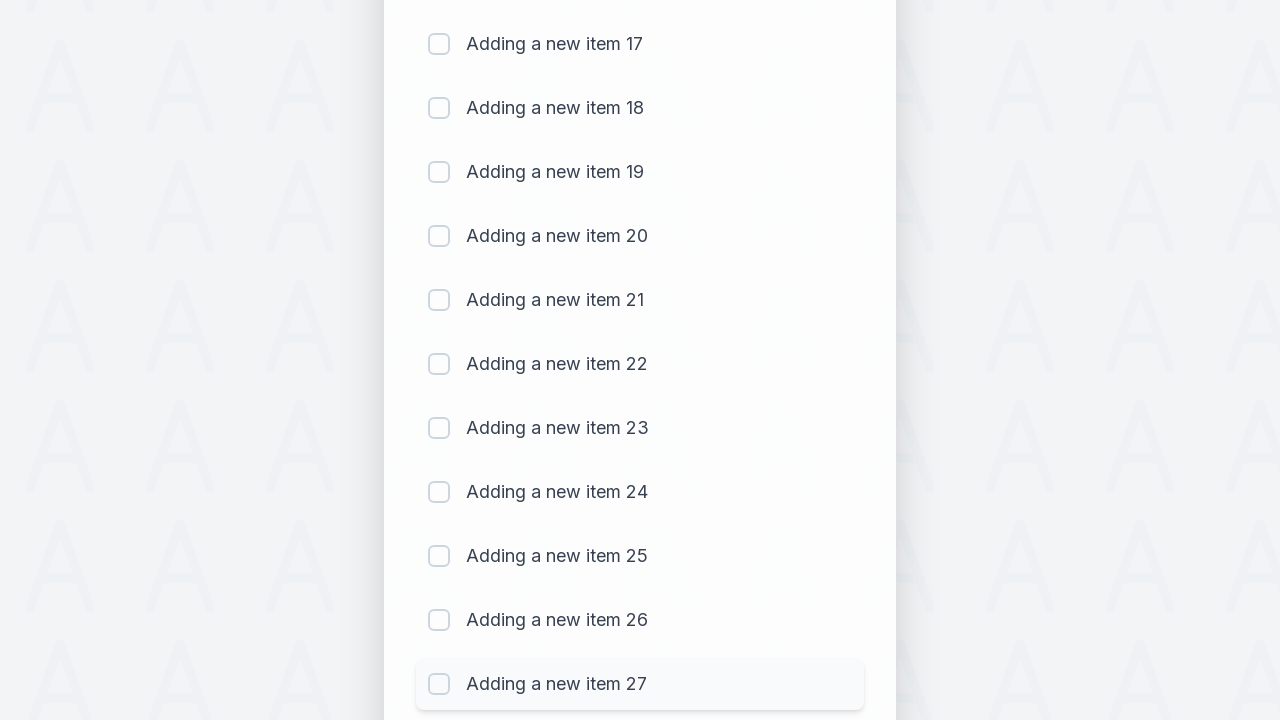

Clicked todo input field for item 28 at (594, 663) on #sampletodotext
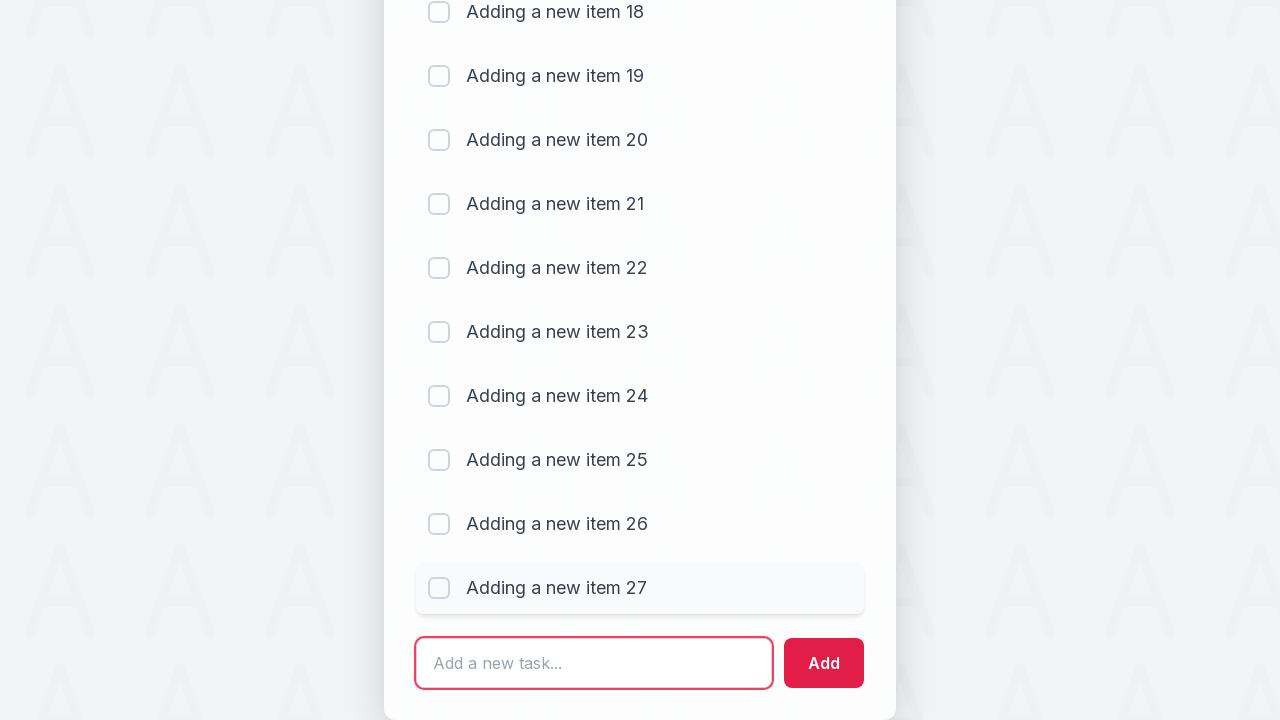

Filled input field with 'Adding a new item 28' on #sampletodotext
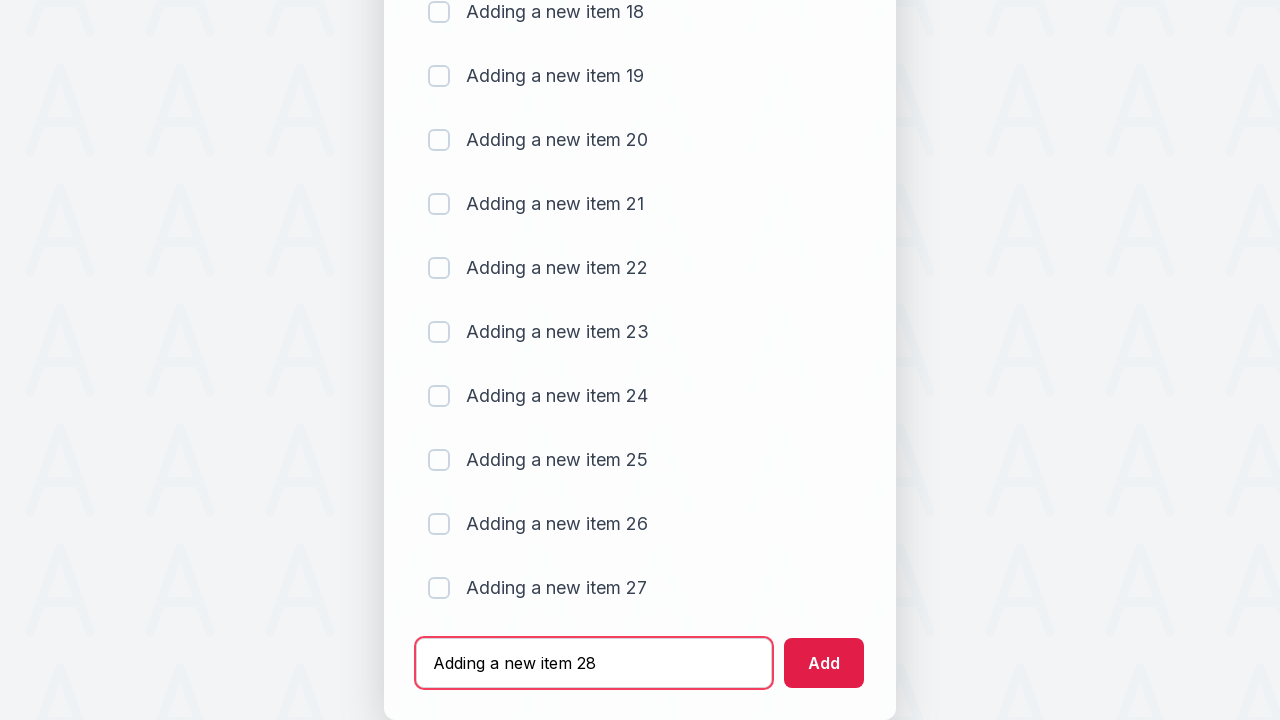

Pressed Enter to add item 28 to the list on #sampletodotext
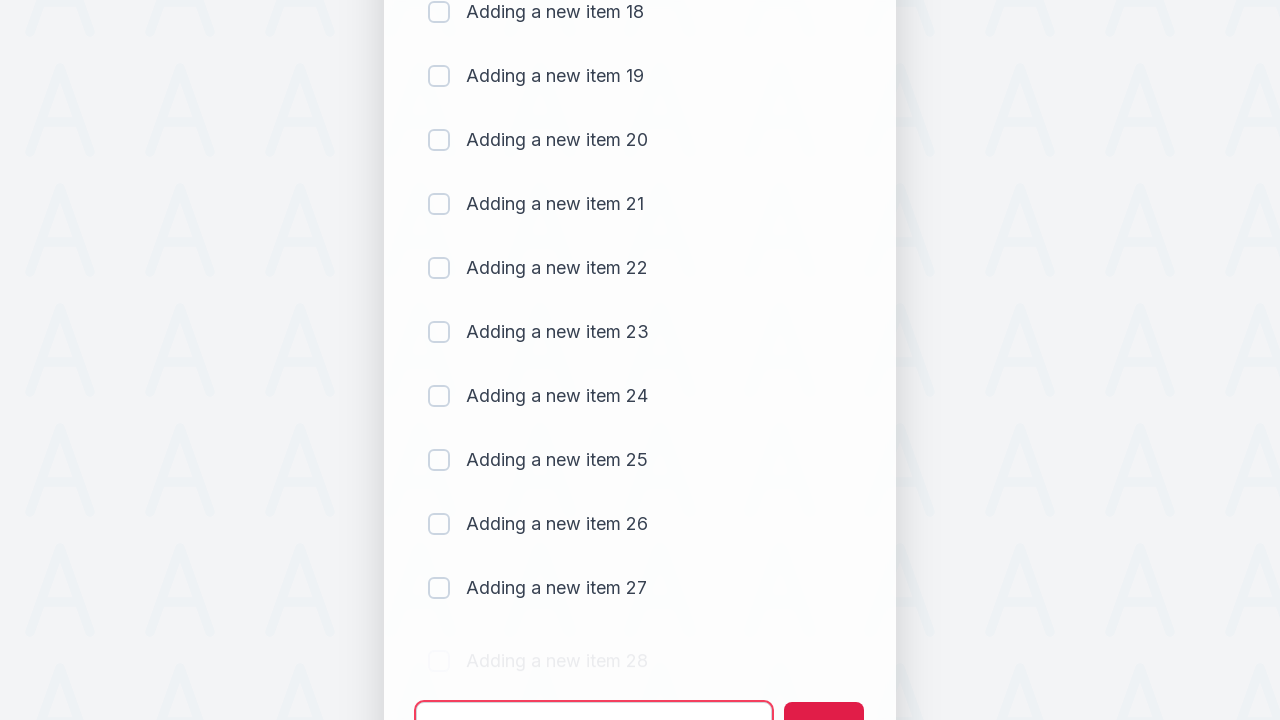

Waited 500ms before adding next item
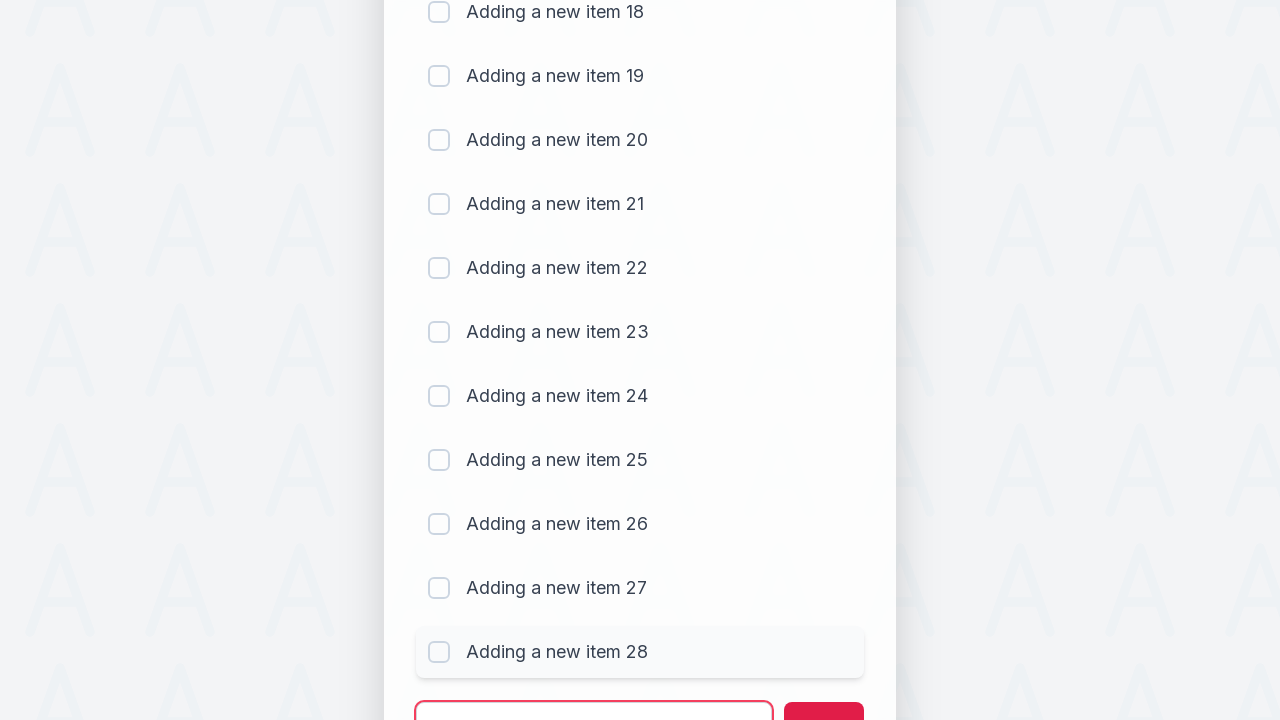

Clicked todo input field for item 29 at (594, 695) on #sampletodotext
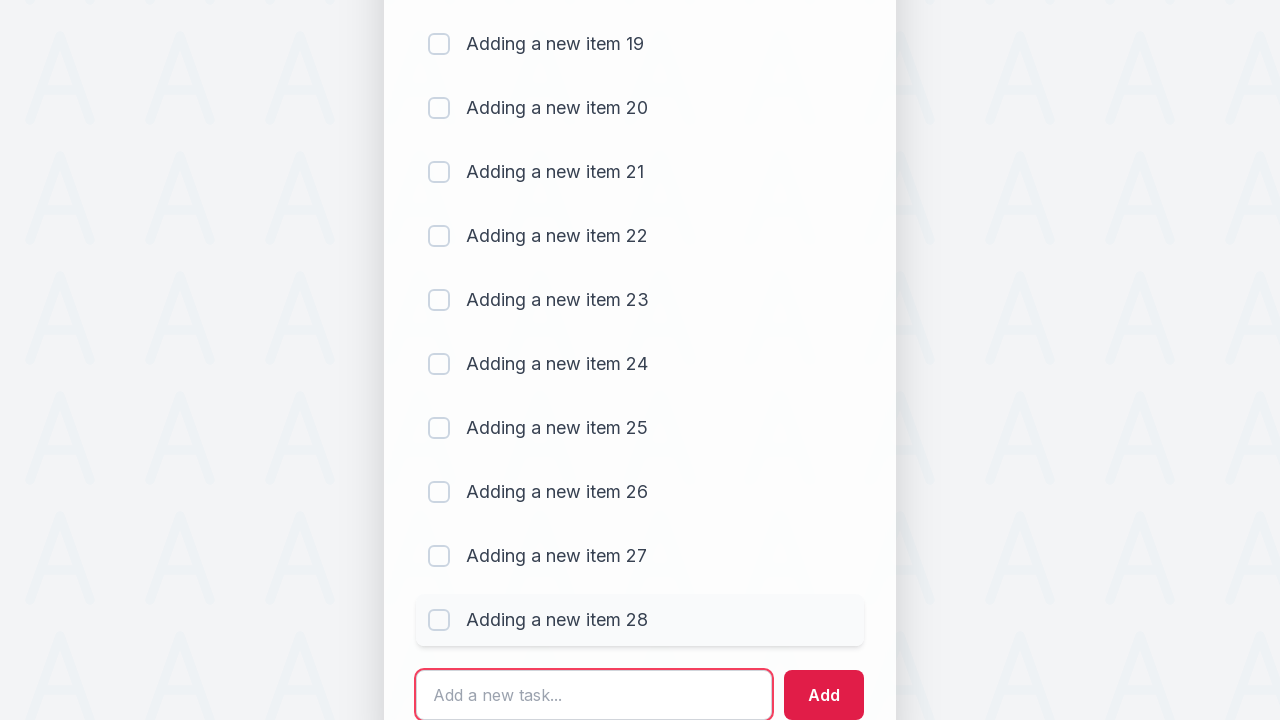

Filled input field with 'Adding a new item 29' on #sampletodotext
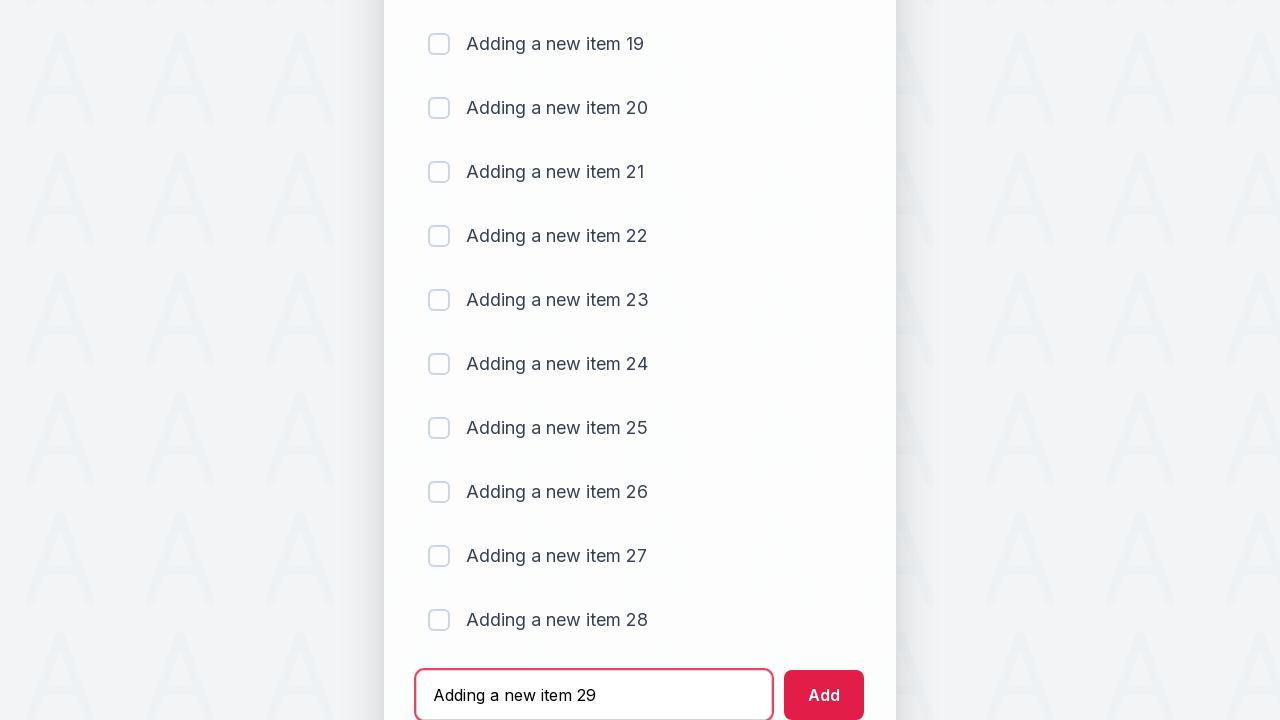

Pressed Enter to add item 29 to the list on #sampletodotext
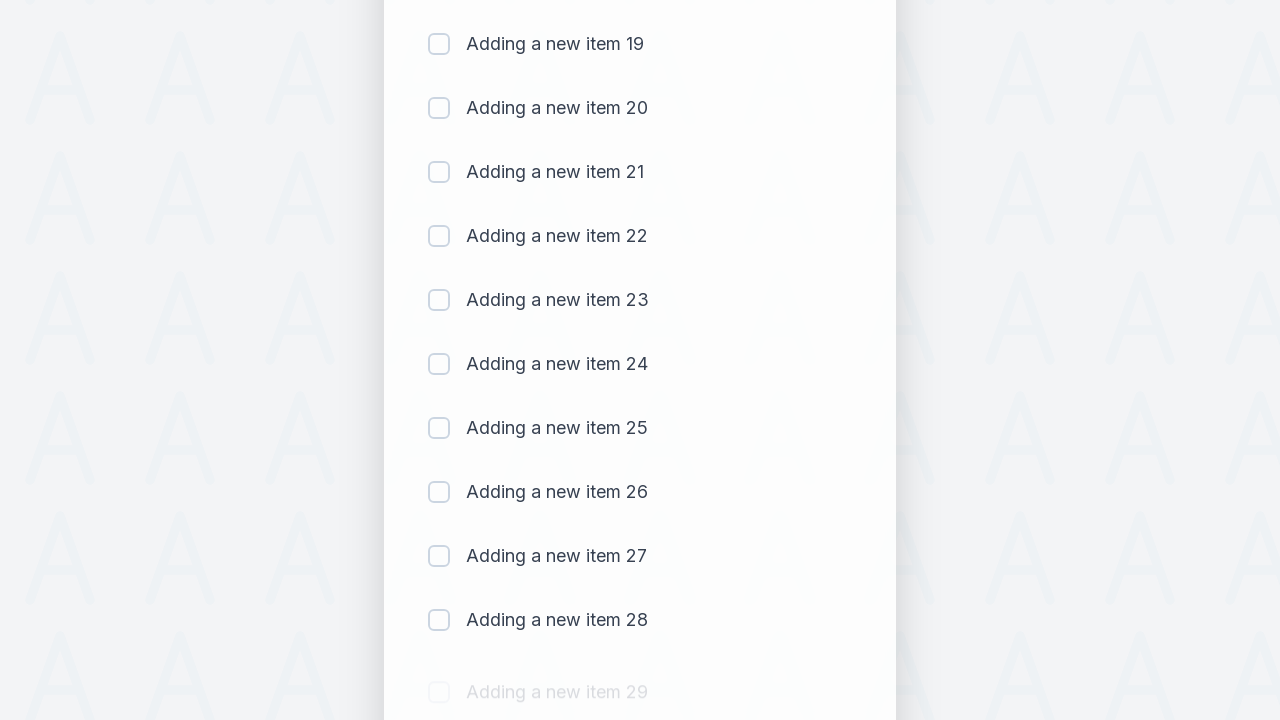

Waited 500ms before adding next item
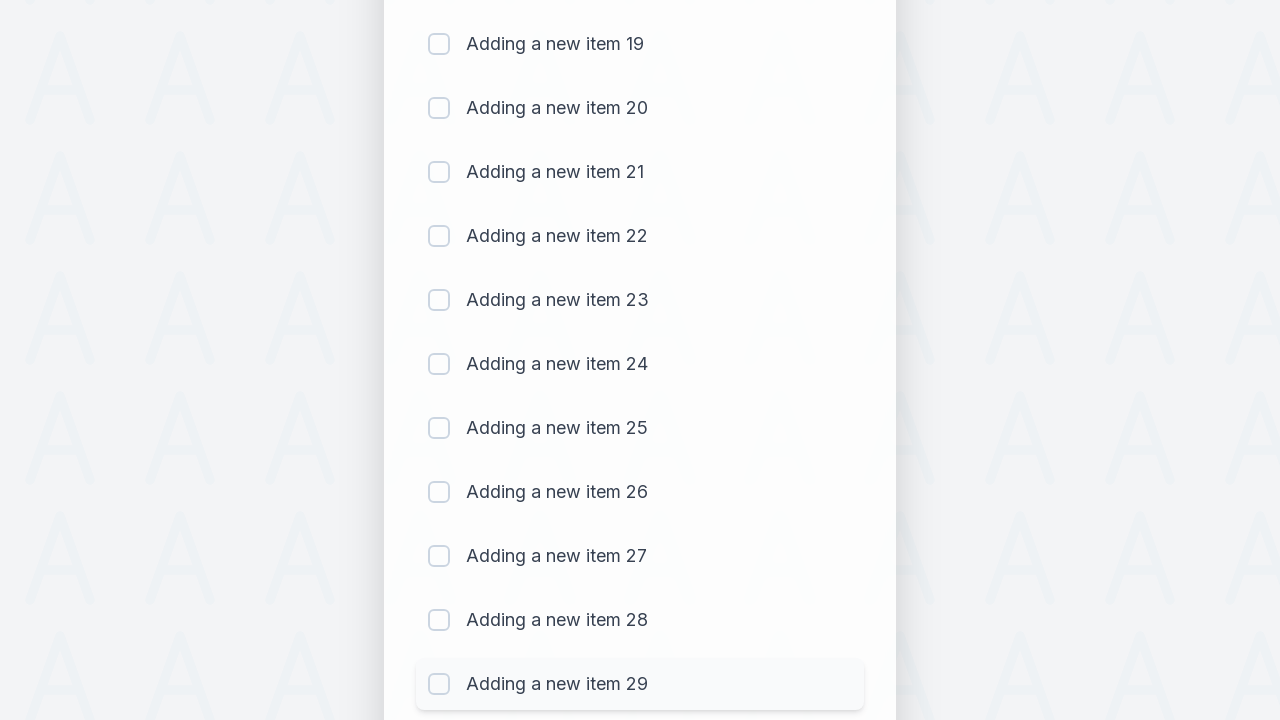

Clicked todo input field for item 30 at (594, 663) on #sampletodotext
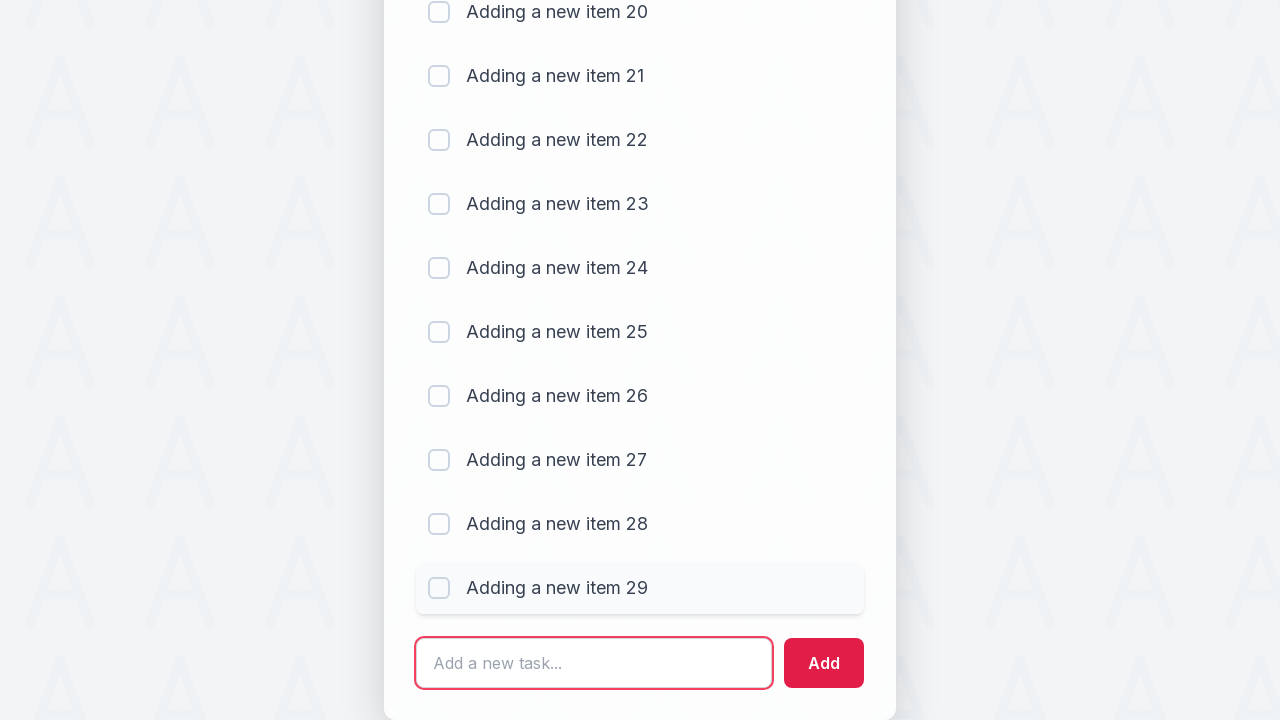

Filled input field with 'Adding a new item 30' on #sampletodotext
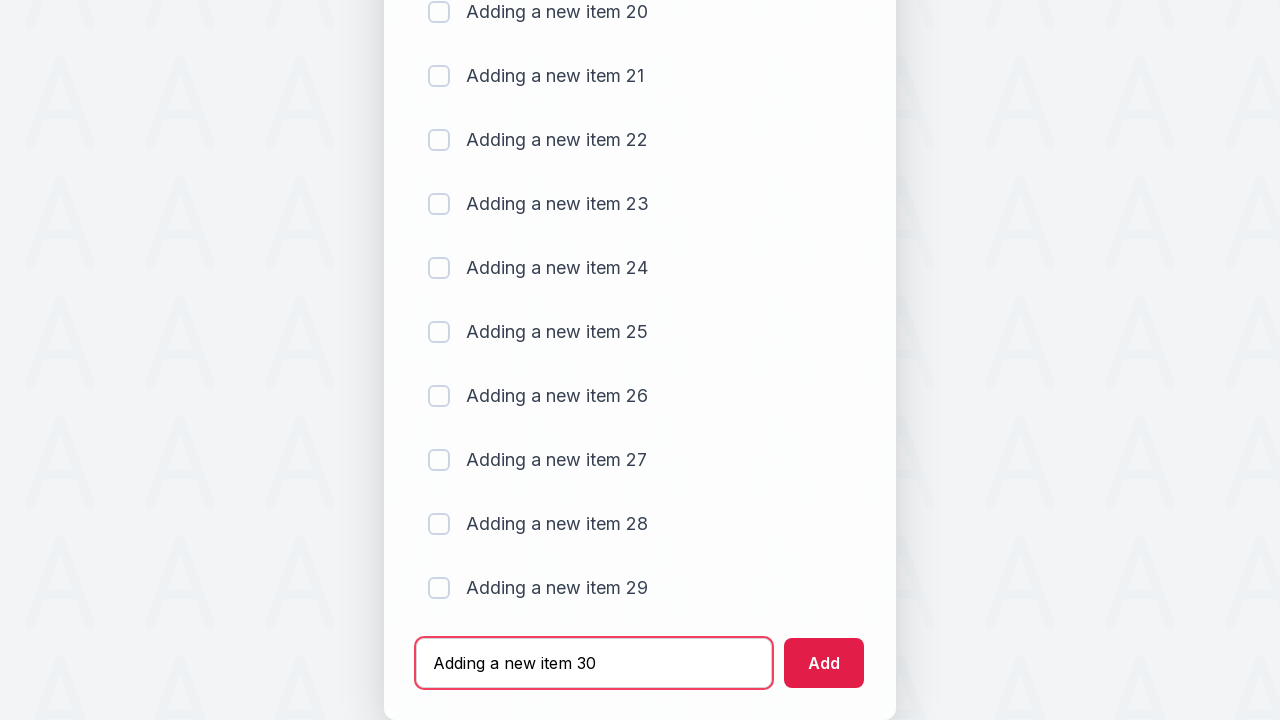

Pressed Enter to add item 30 to the list on #sampletodotext
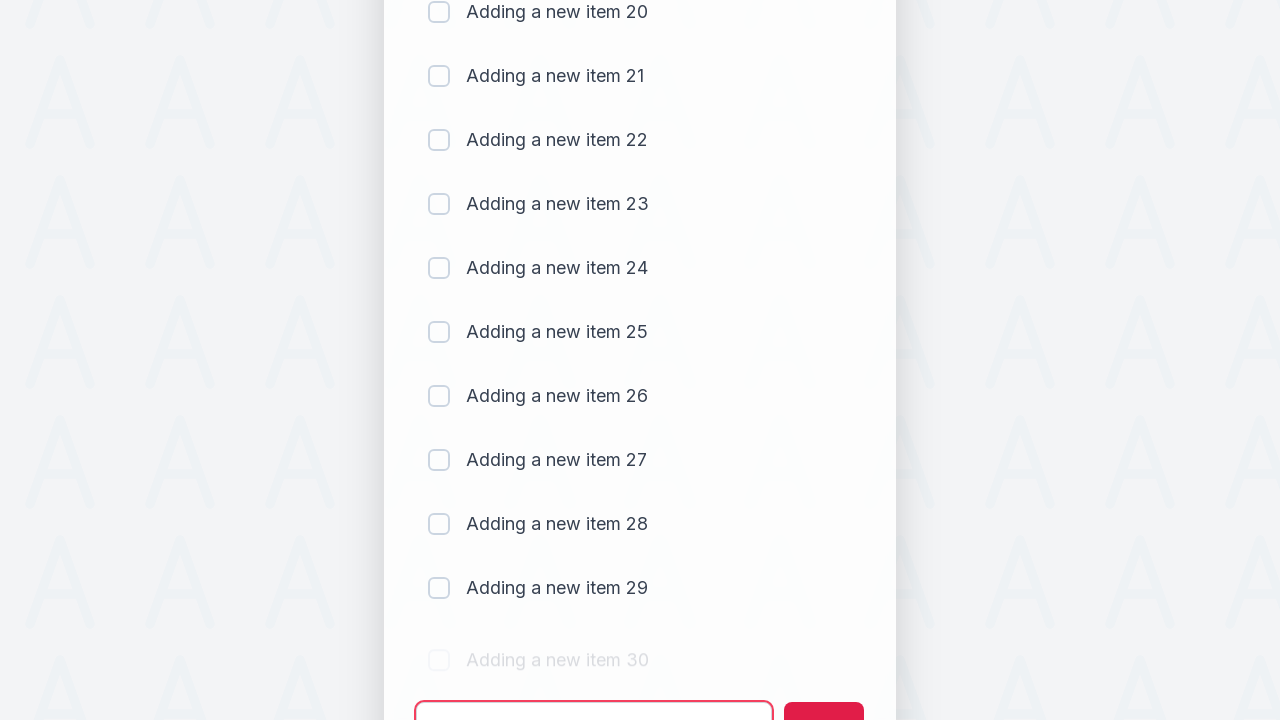

Waited 500ms before adding next item
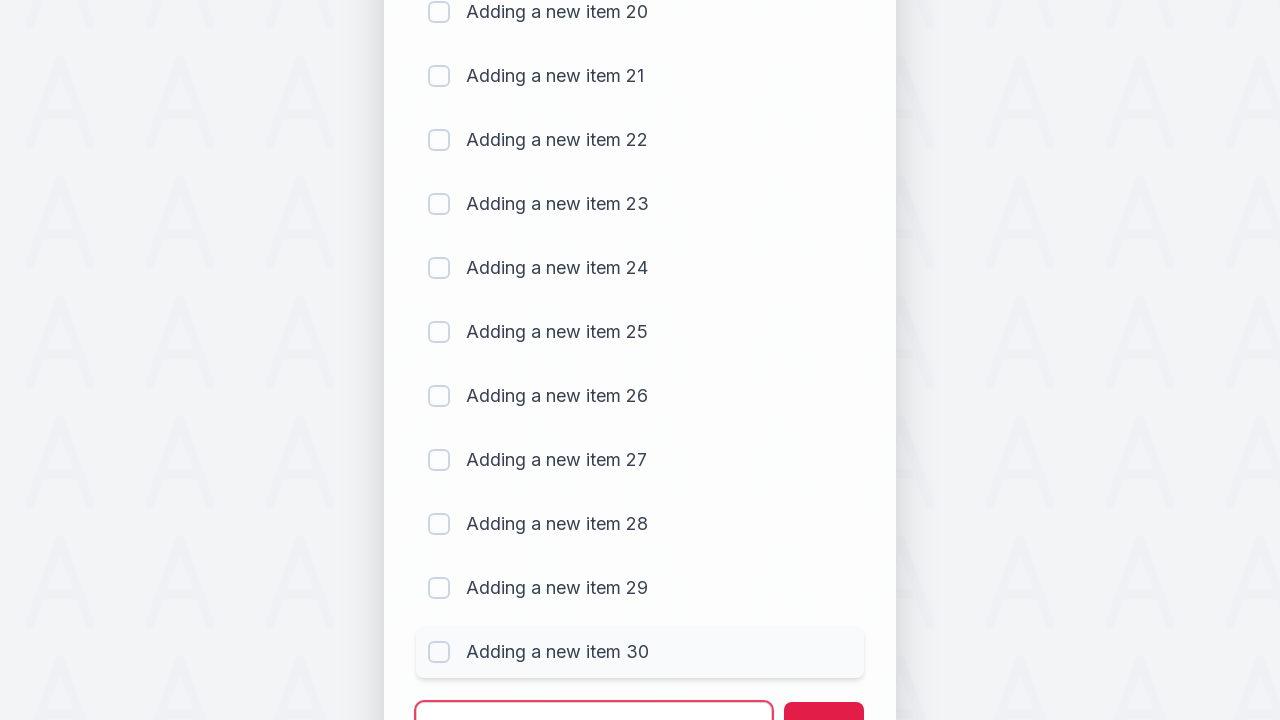

Clicked todo input field for item 31 at (594, 695) on #sampletodotext
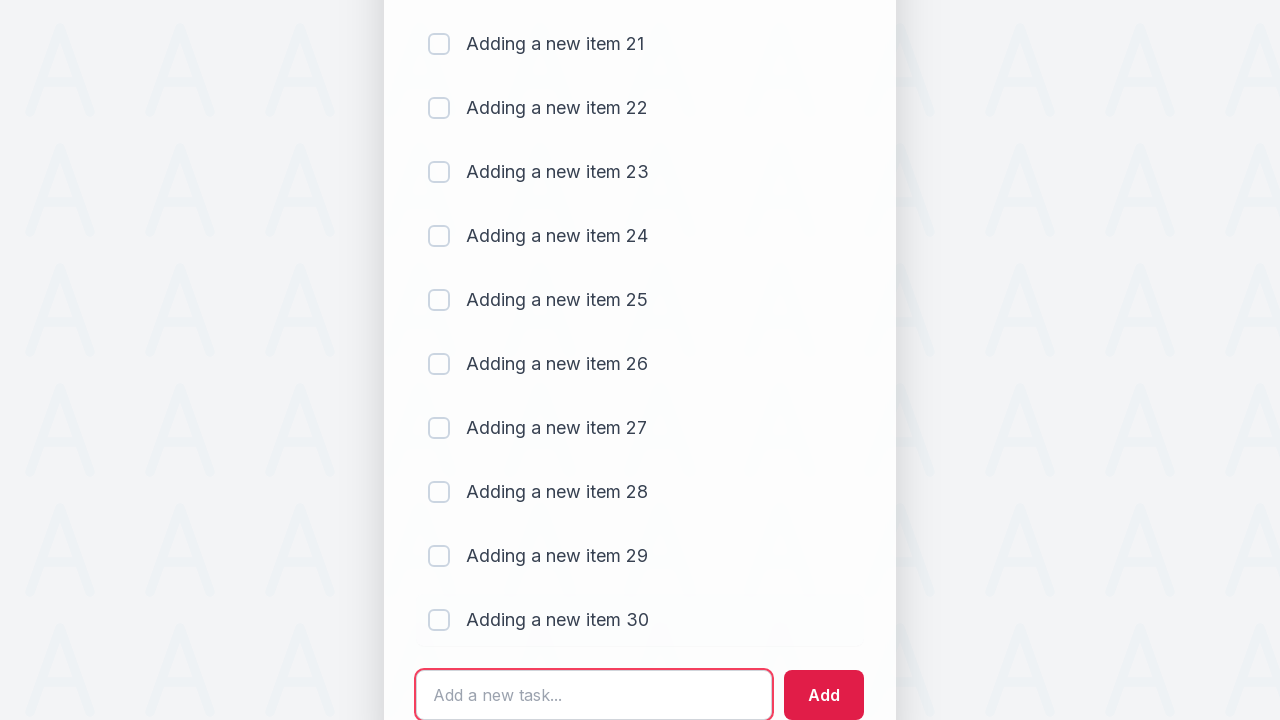

Filled input field with 'Adding a new item 31' on #sampletodotext
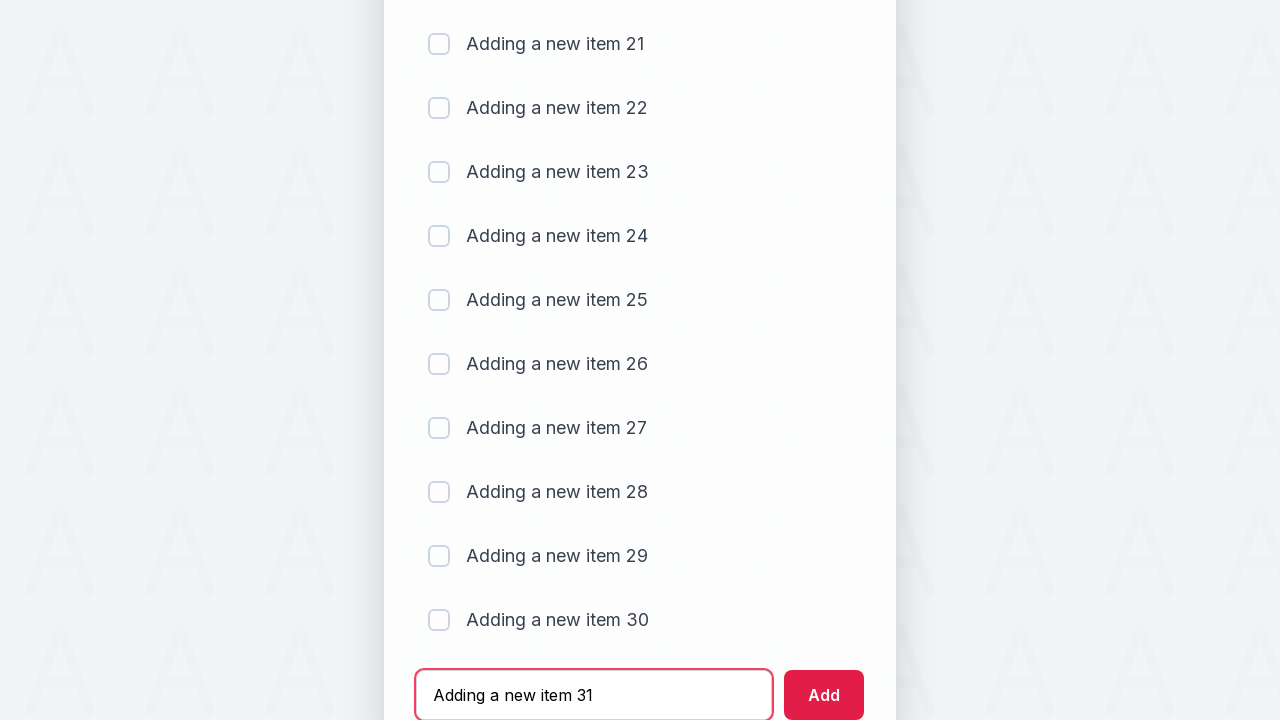

Pressed Enter to add item 31 to the list on #sampletodotext
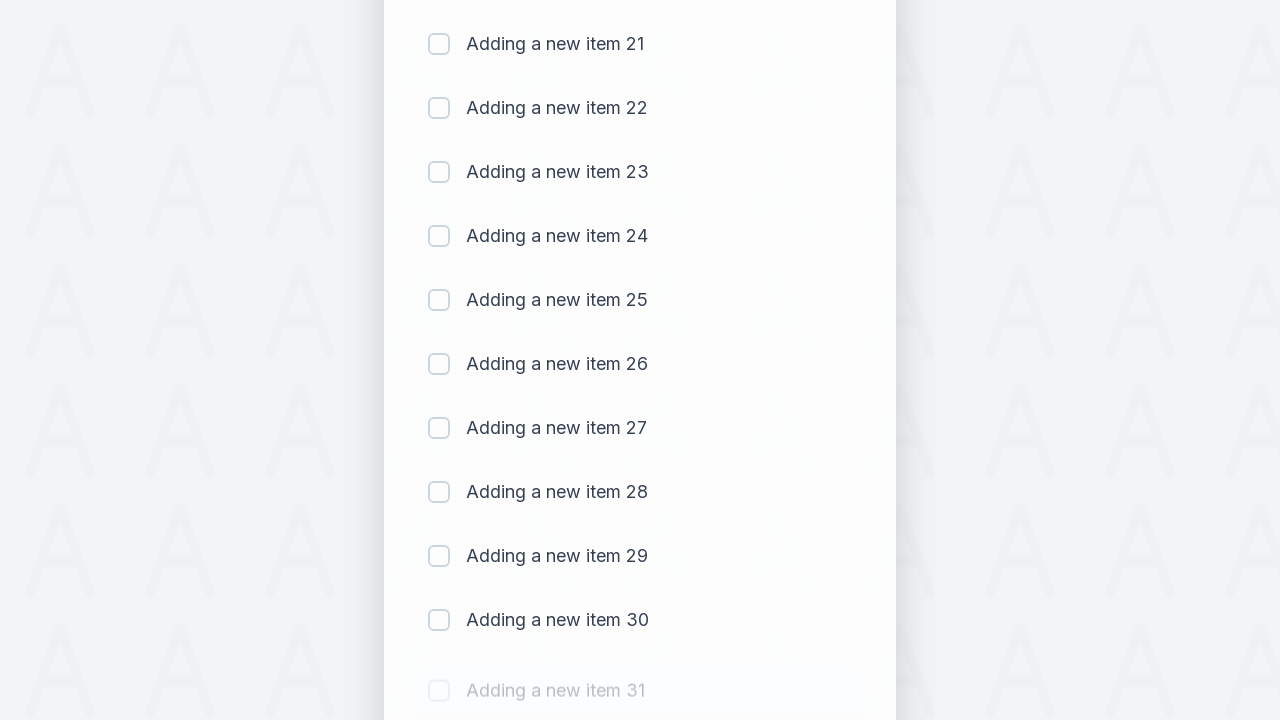

Waited 500ms before adding next item
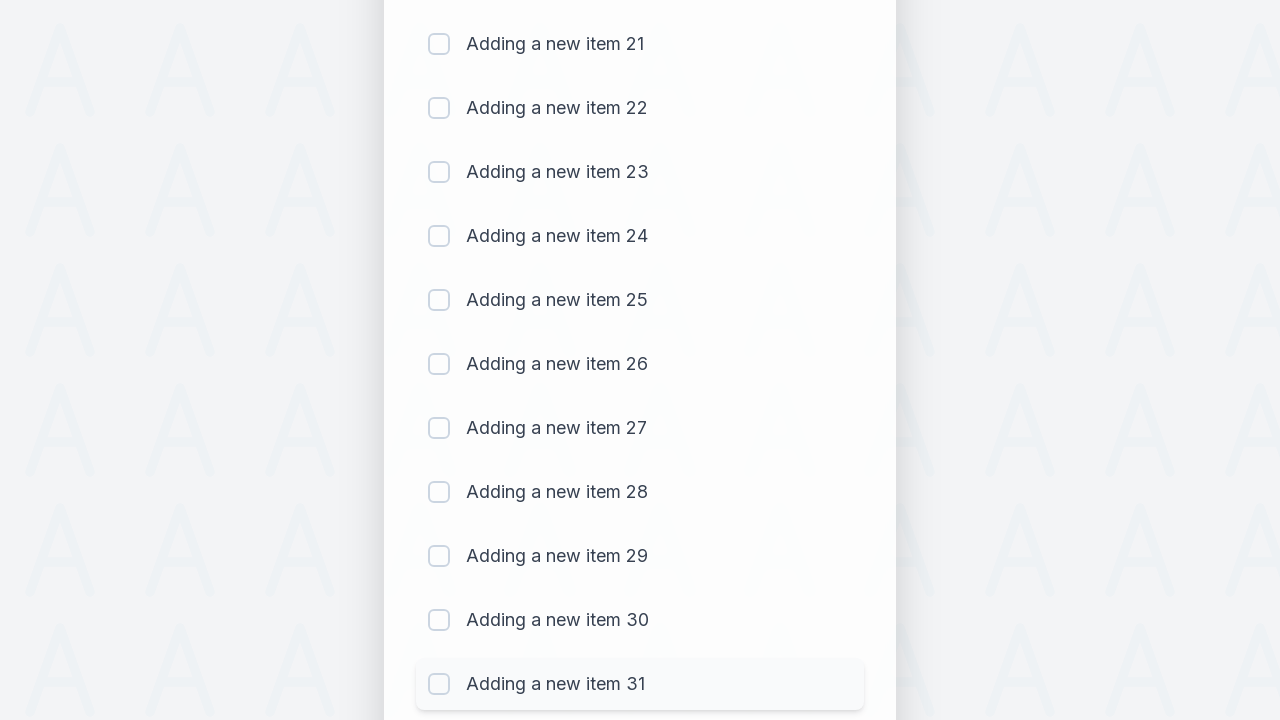

Clicked todo input field for item 32 at (594, 663) on #sampletodotext
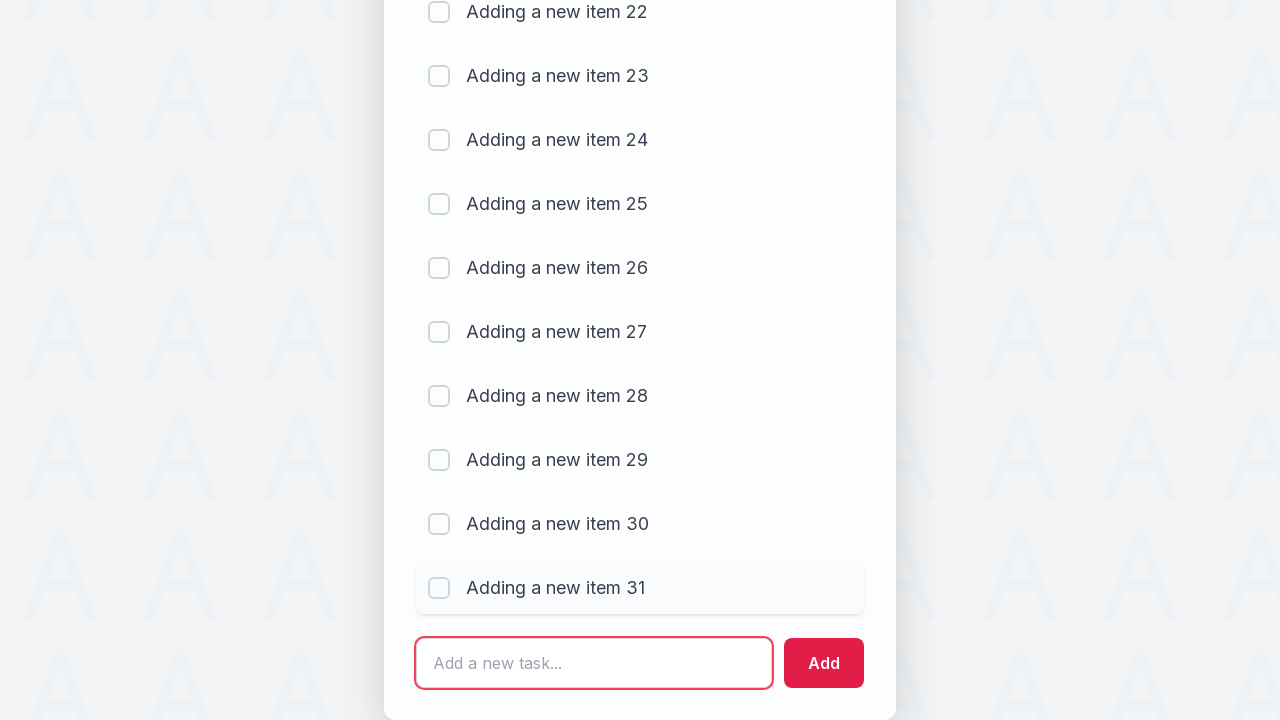

Filled input field with 'Adding a new item 32' on #sampletodotext
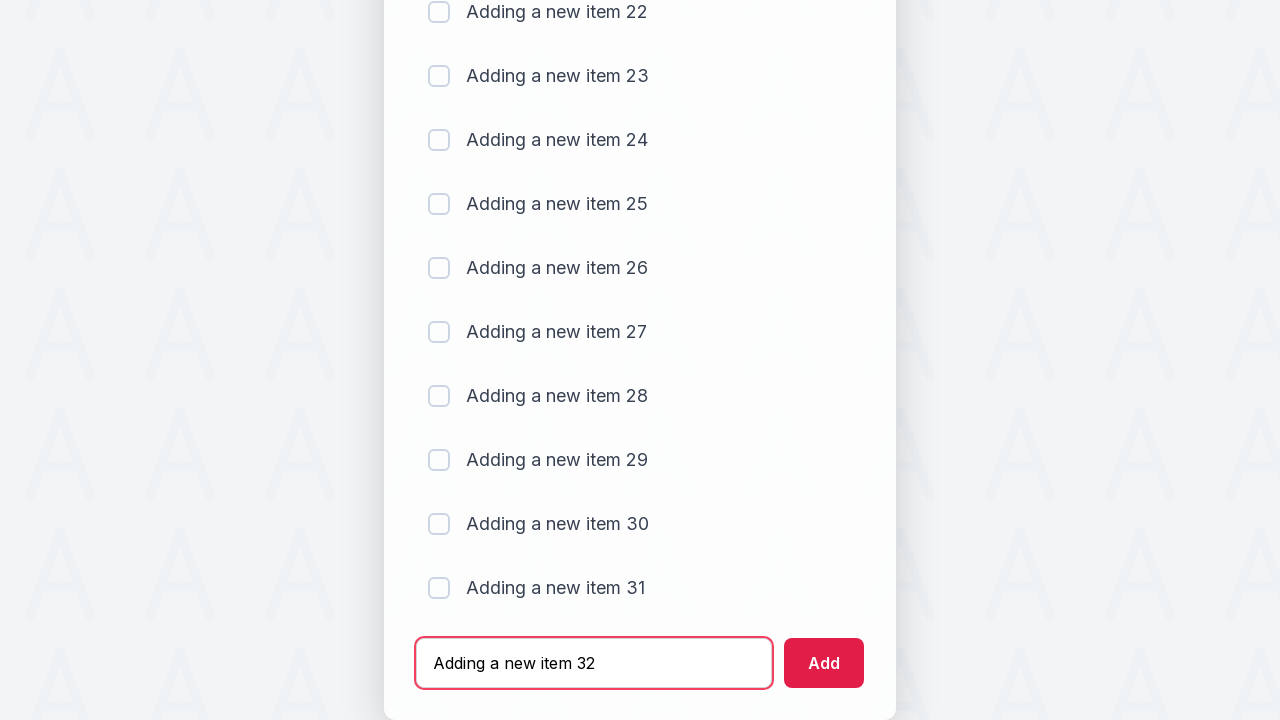

Pressed Enter to add item 32 to the list on #sampletodotext
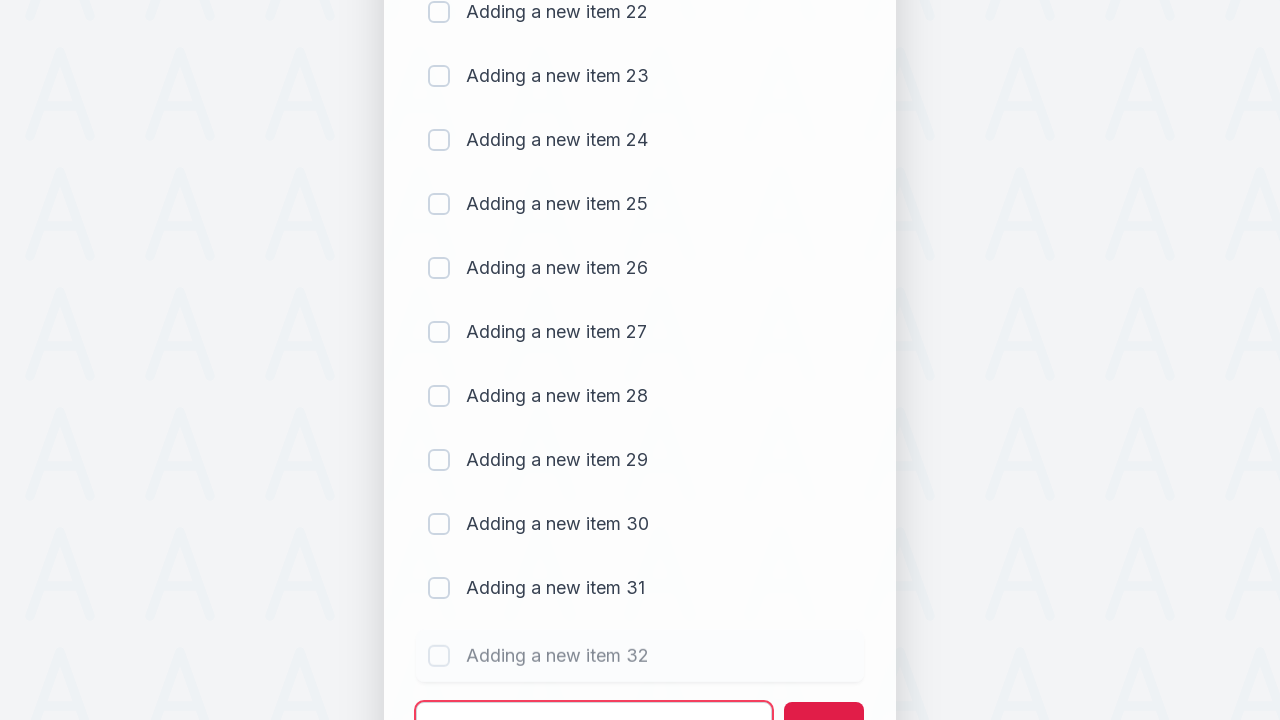

Waited 500ms before adding next item
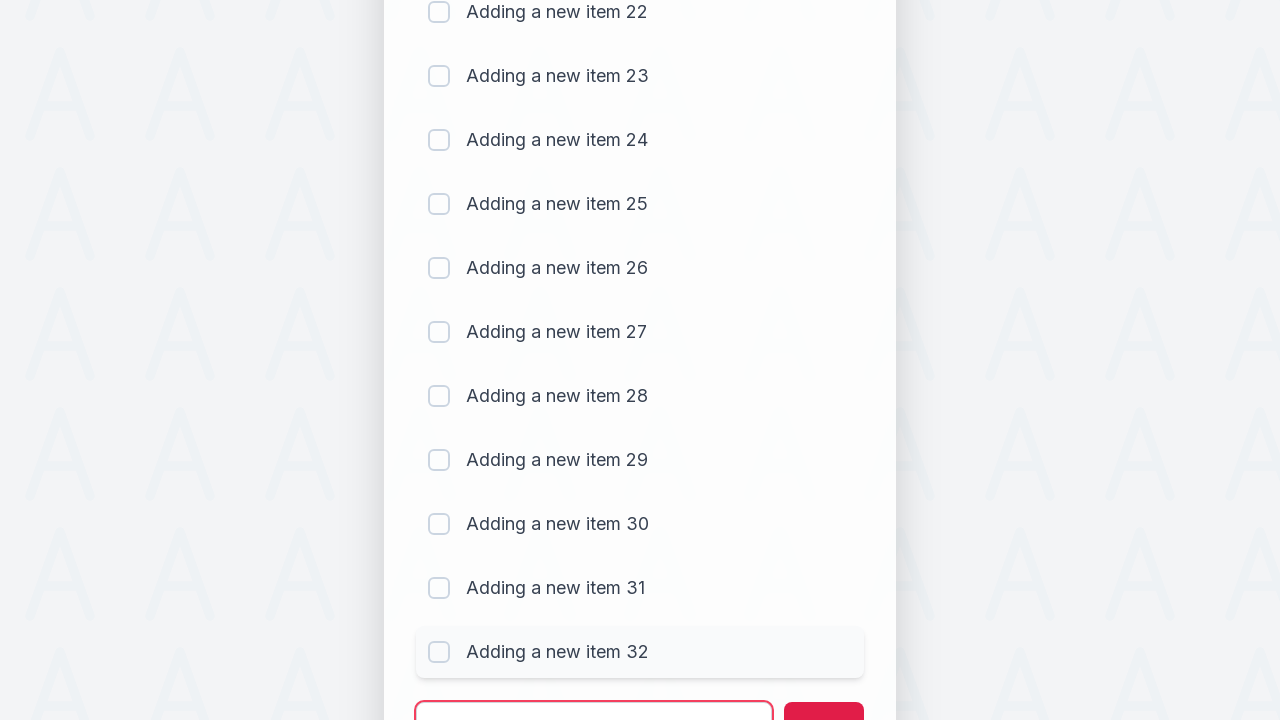

Clicked todo input field for item 33 at (594, 695) on #sampletodotext
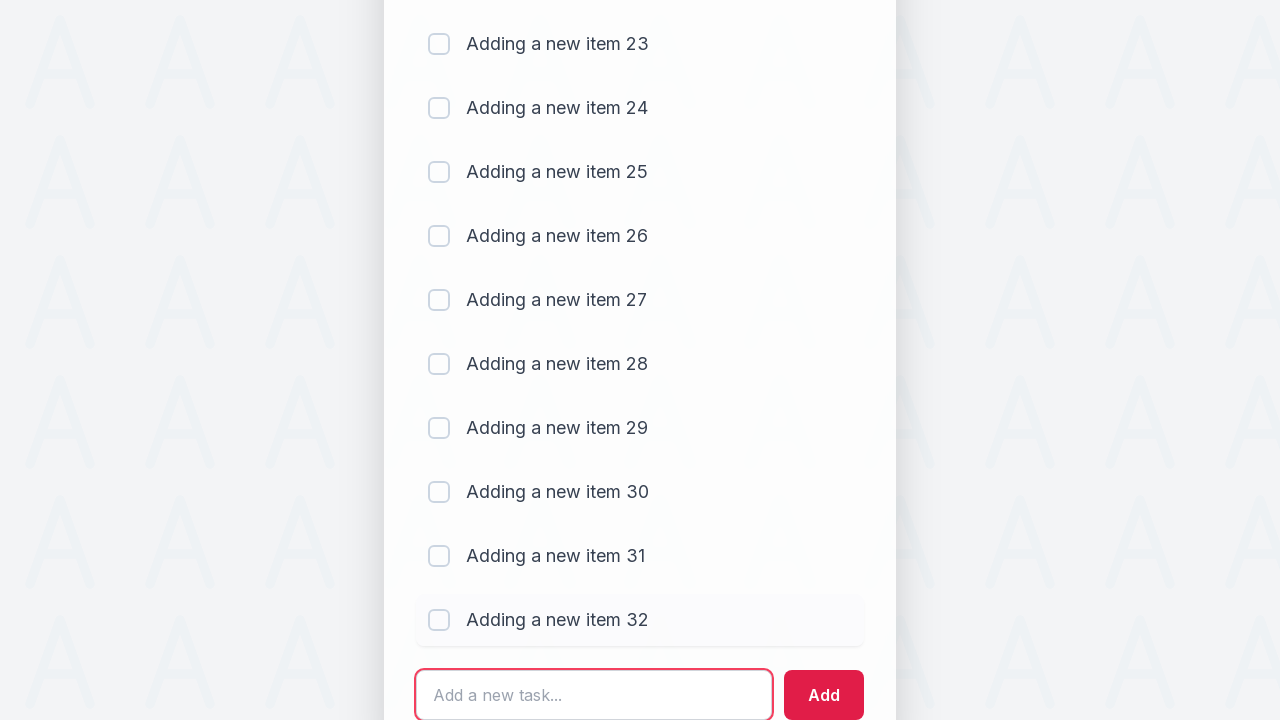

Filled input field with 'Adding a new item 33' on #sampletodotext
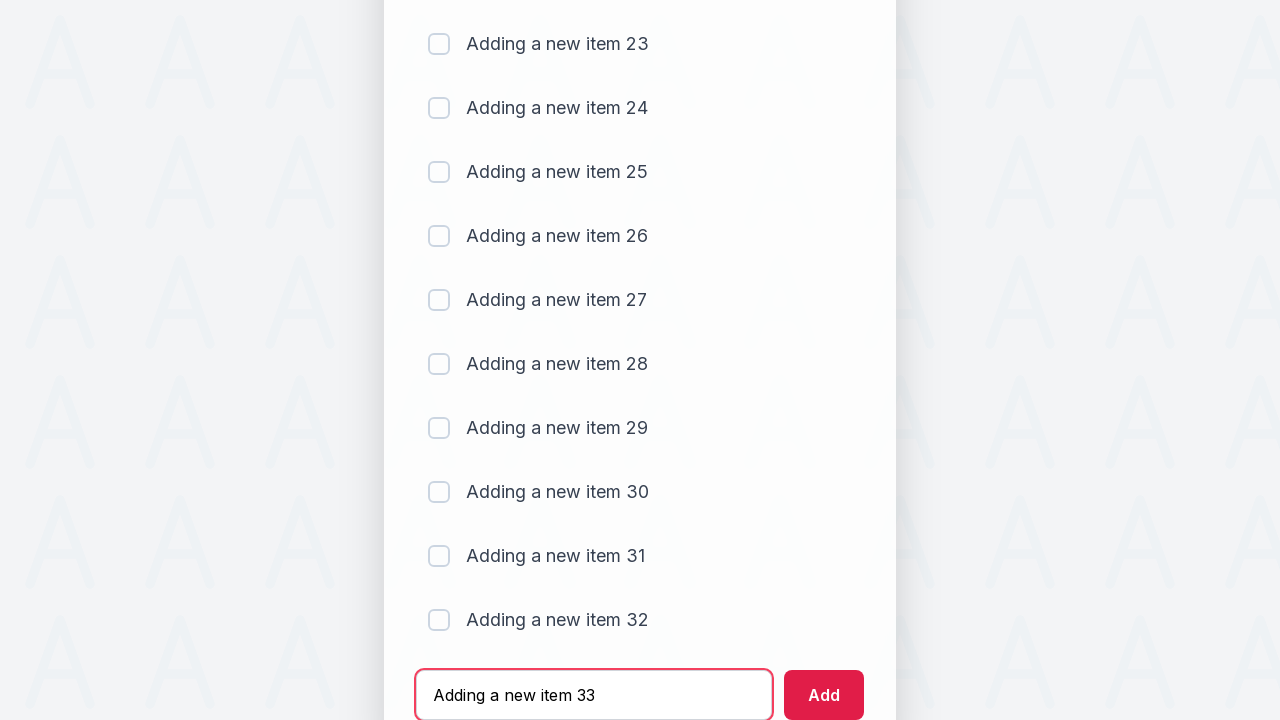

Pressed Enter to add item 33 to the list on #sampletodotext
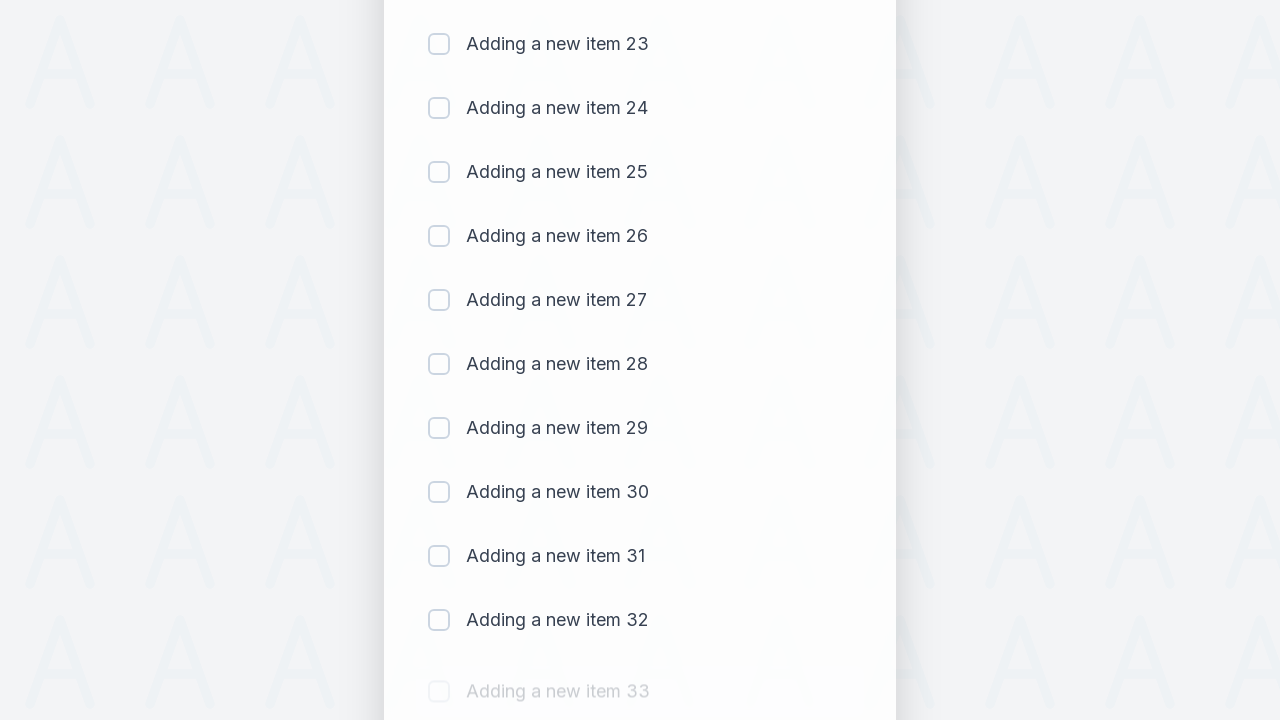

Waited 500ms before adding next item
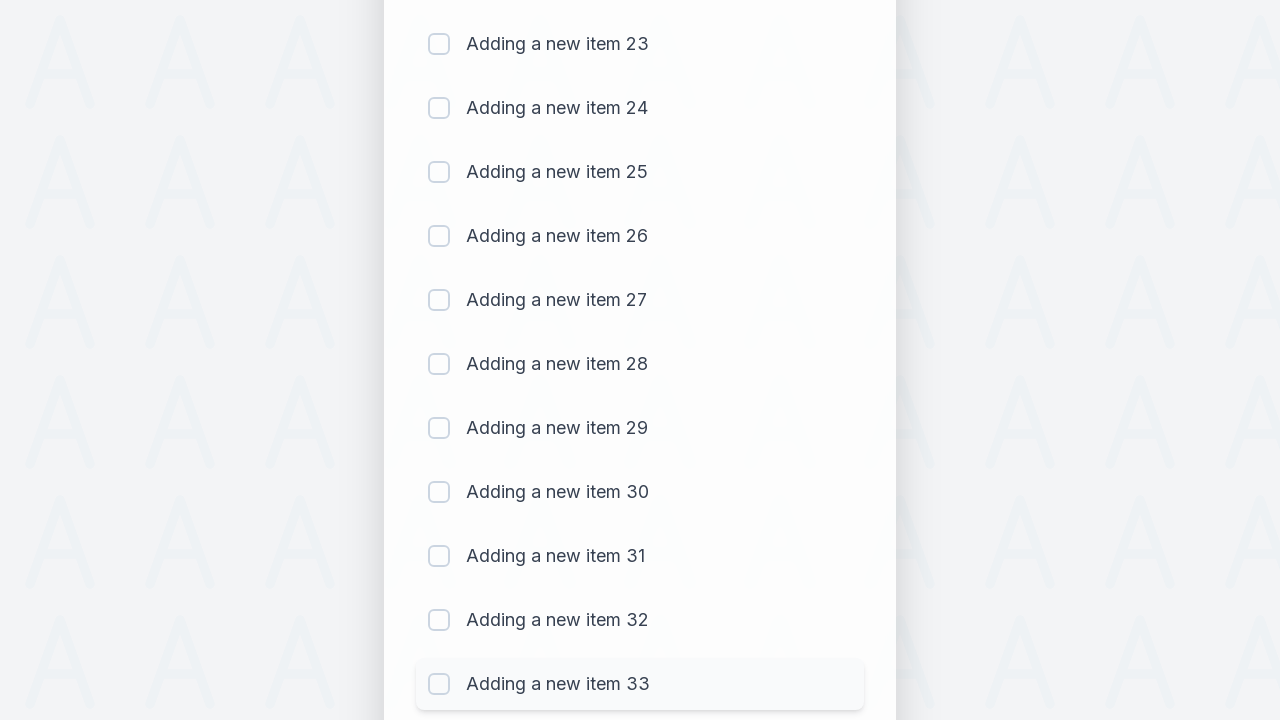

Clicked todo input field for item 34 at (594, 663) on #sampletodotext
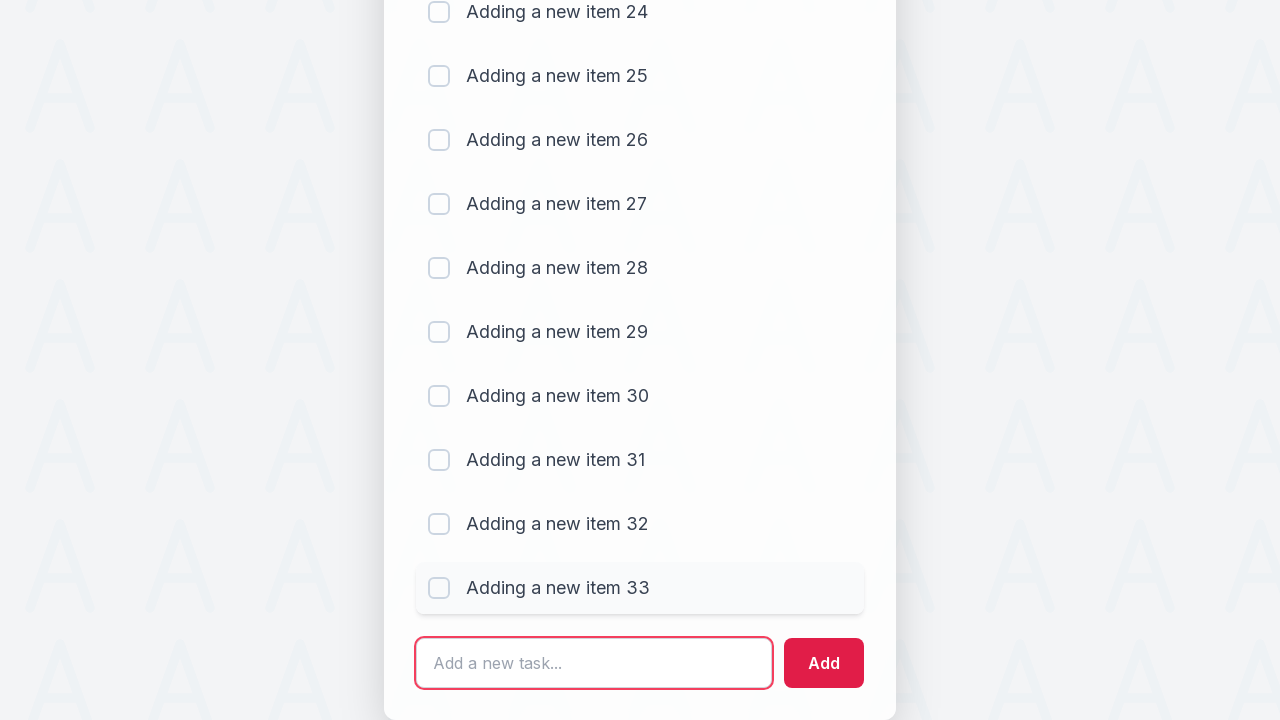

Filled input field with 'Adding a new item 34' on #sampletodotext
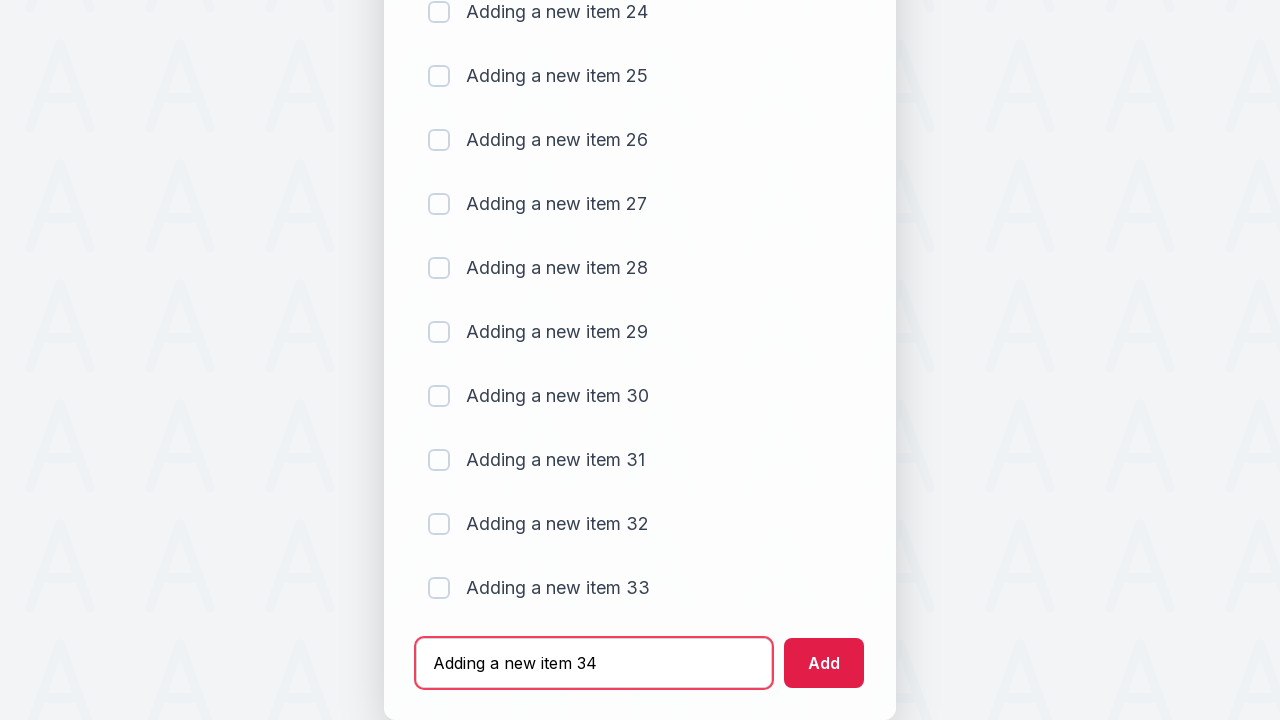

Pressed Enter to add item 34 to the list on #sampletodotext
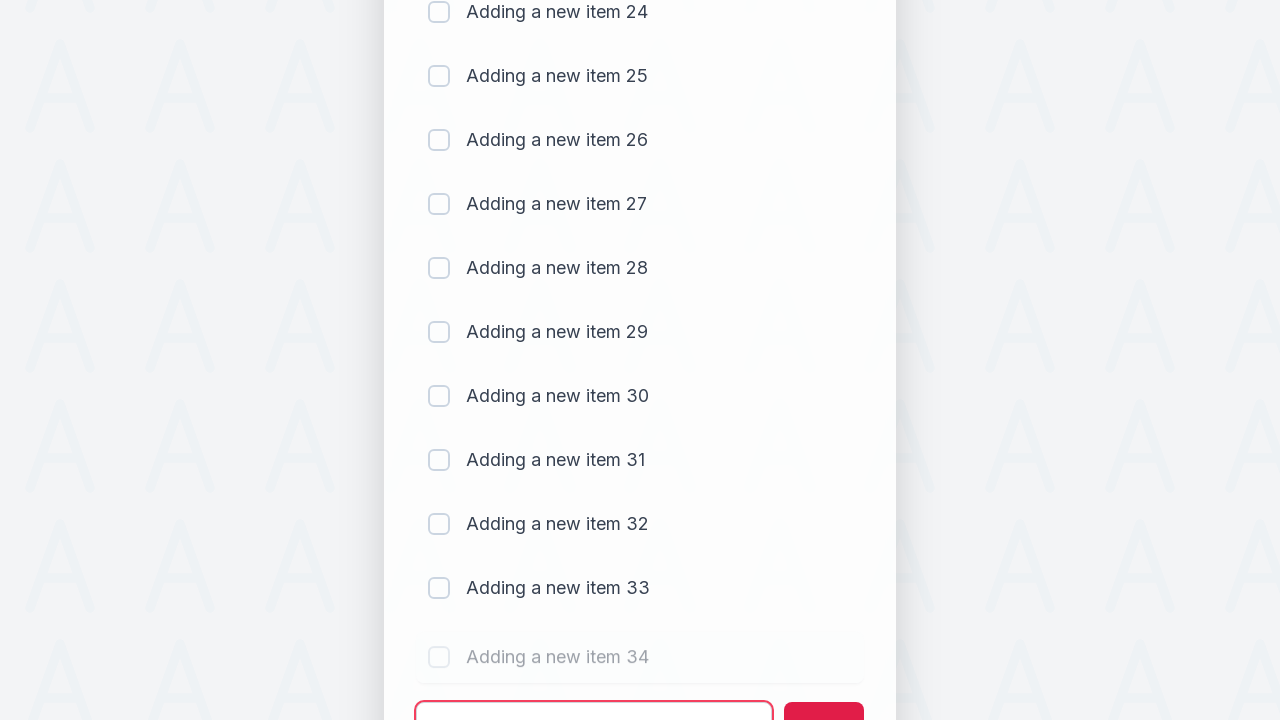

Waited 500ms before adding next item
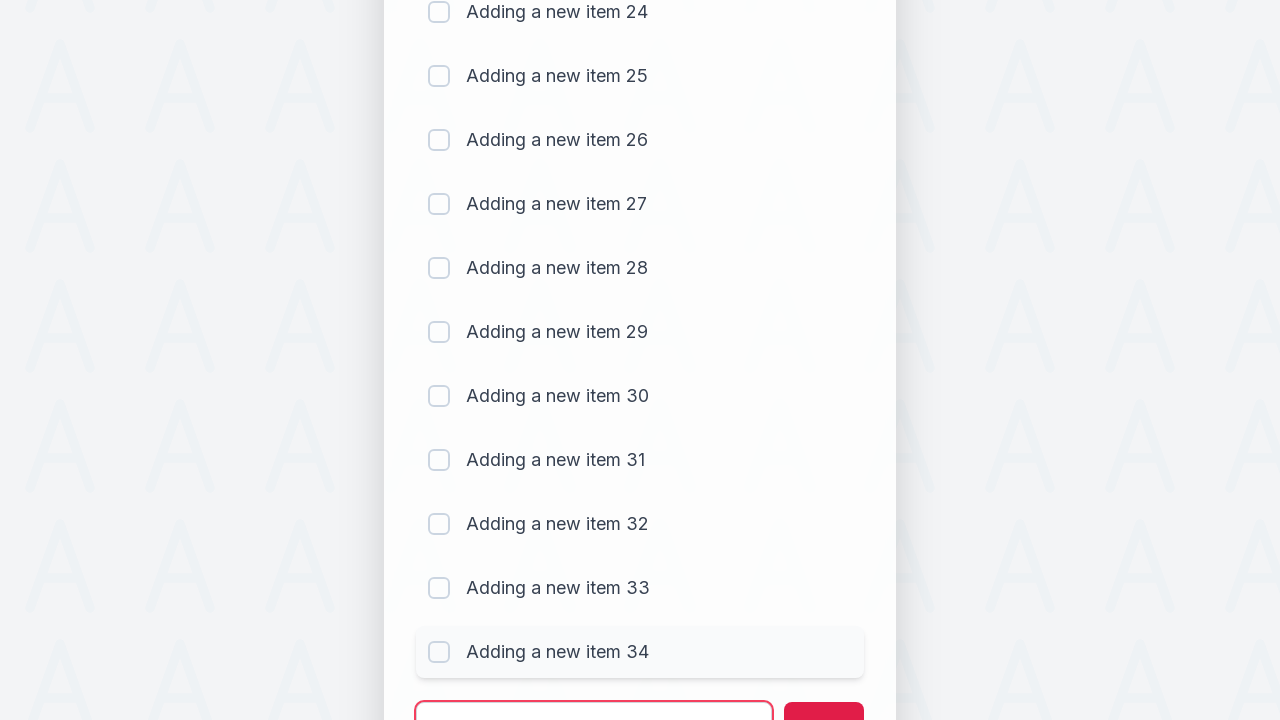

Clicked todo input field for item 35 at (594, 695) on #sampletodotext
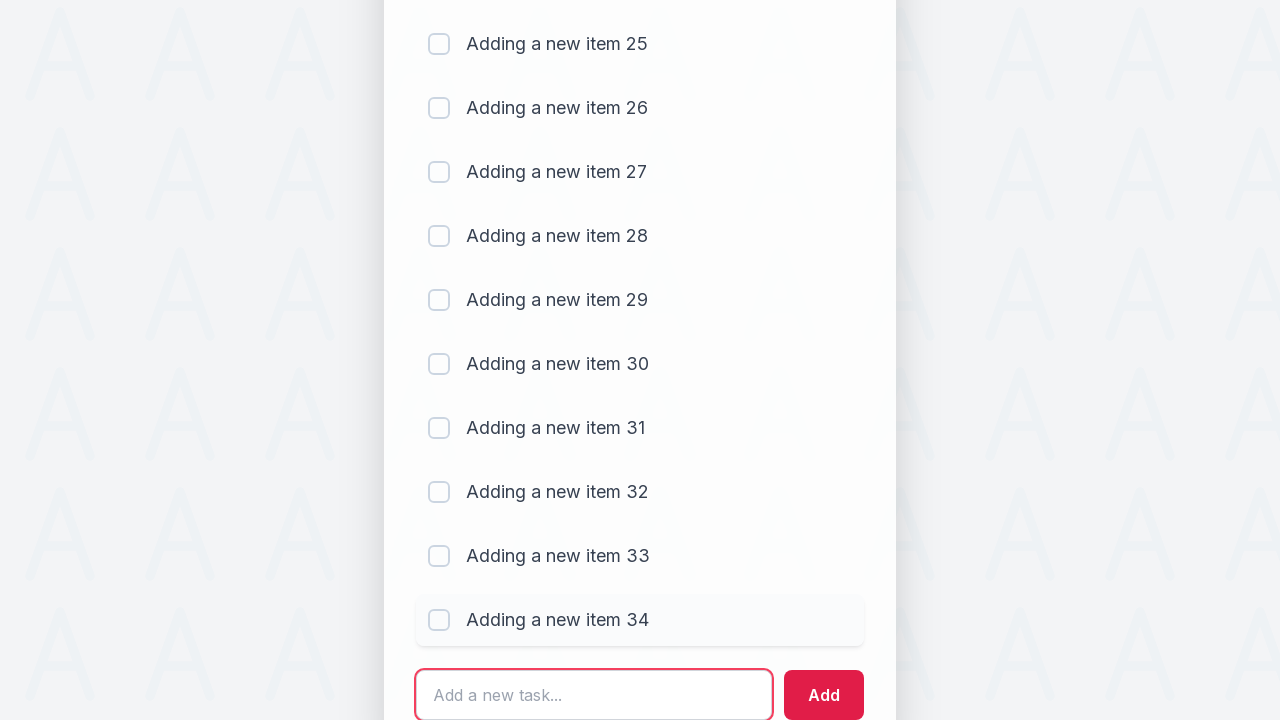

Filled input field with 'Adding a new item 35' on #sampletodotext
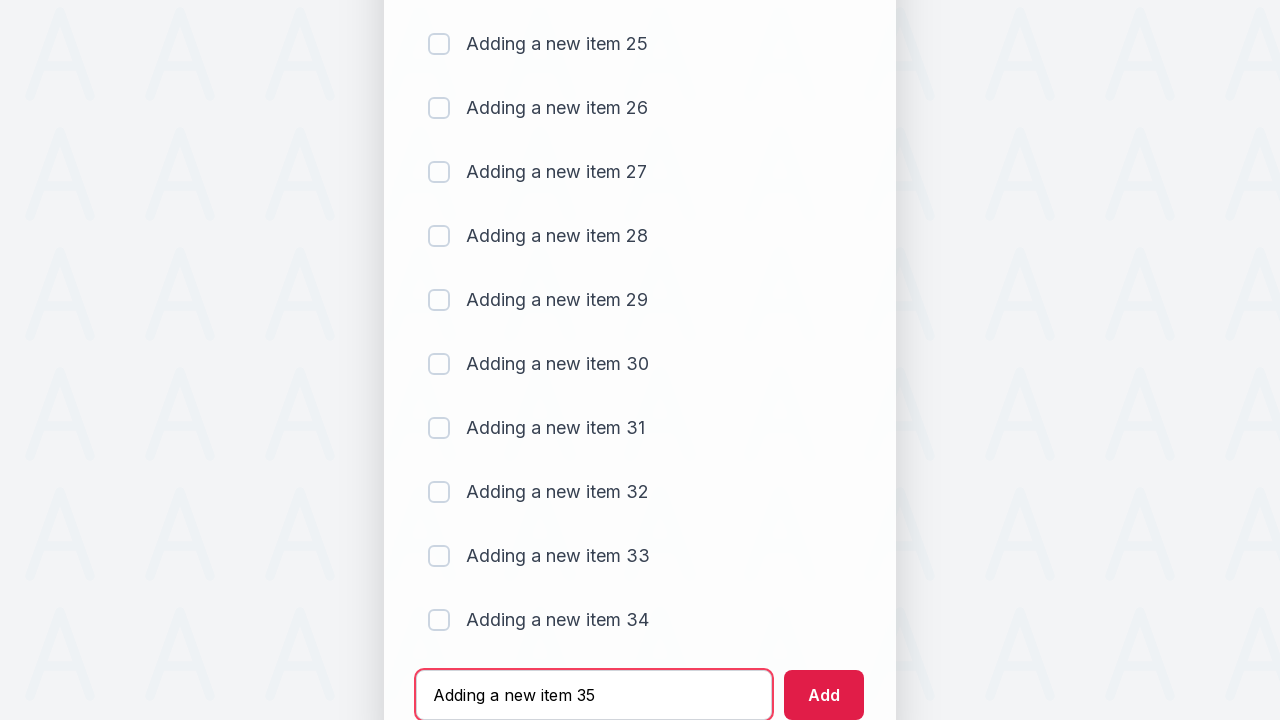

Pressed Enter to add item 35 to the list on #sampletodotext
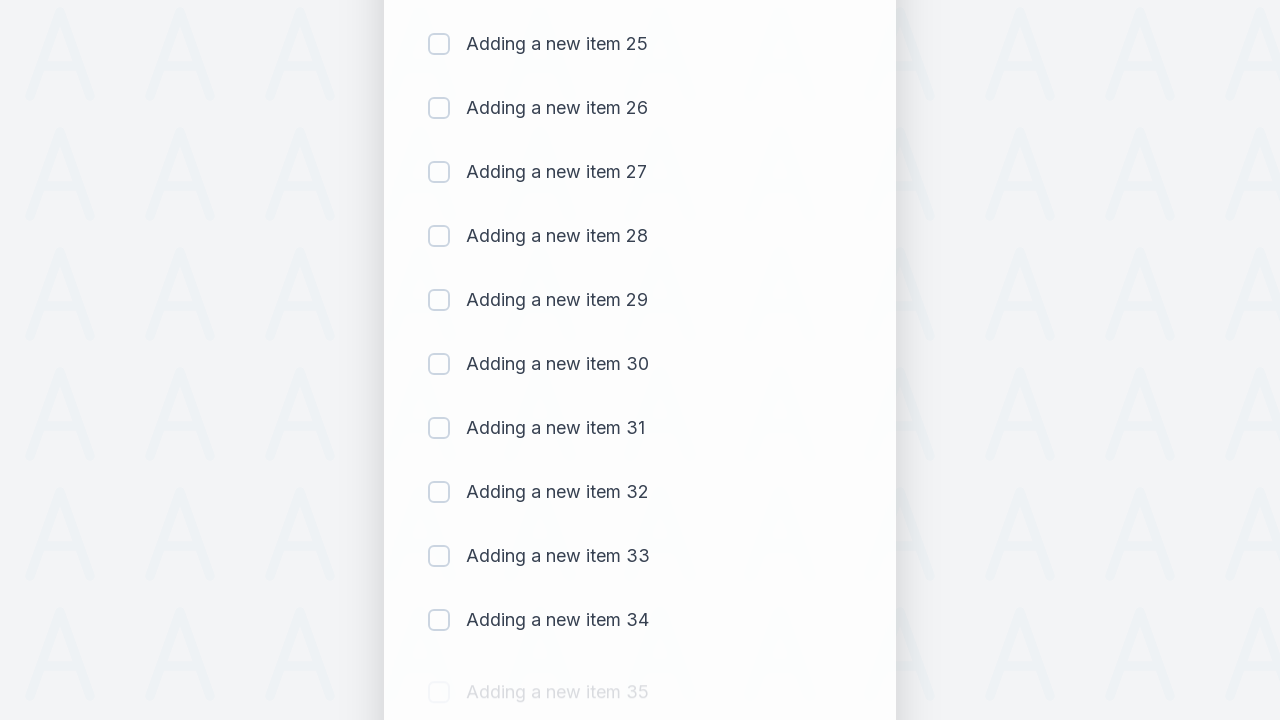

Waited 500ms before adding next item
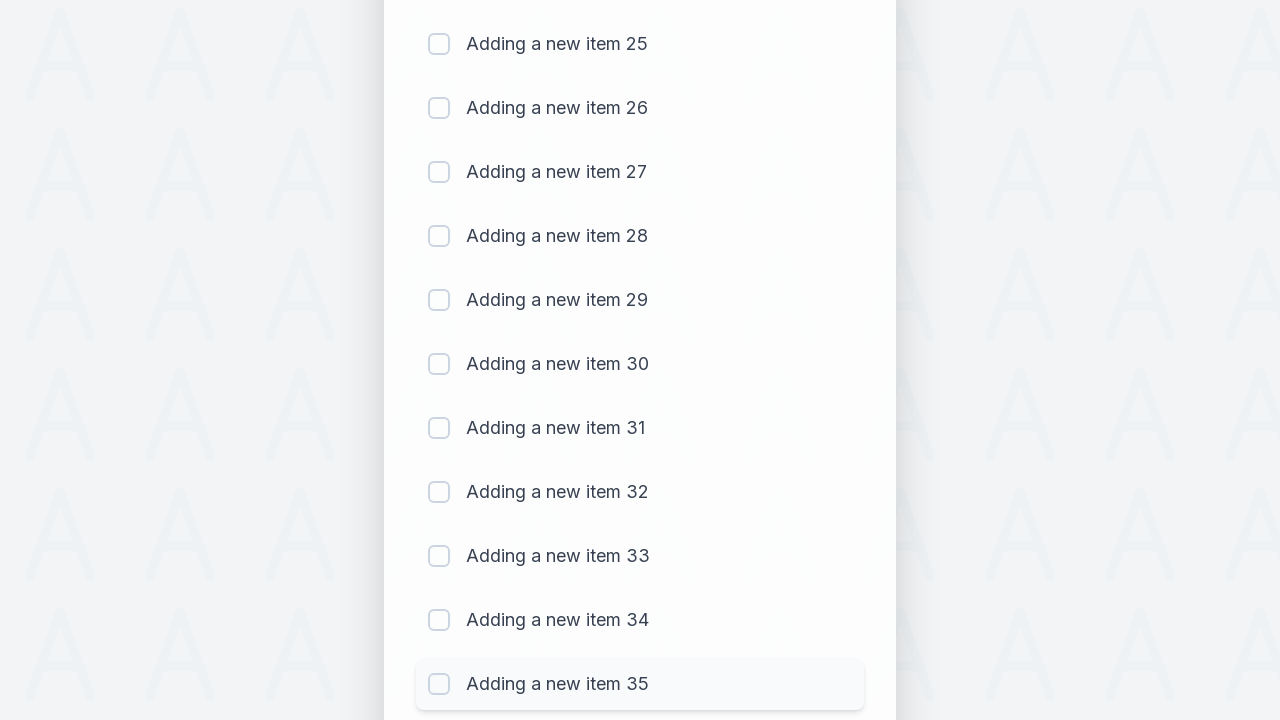

Clicked todo input field for item 36 at (594, 663) on #sampletodotext
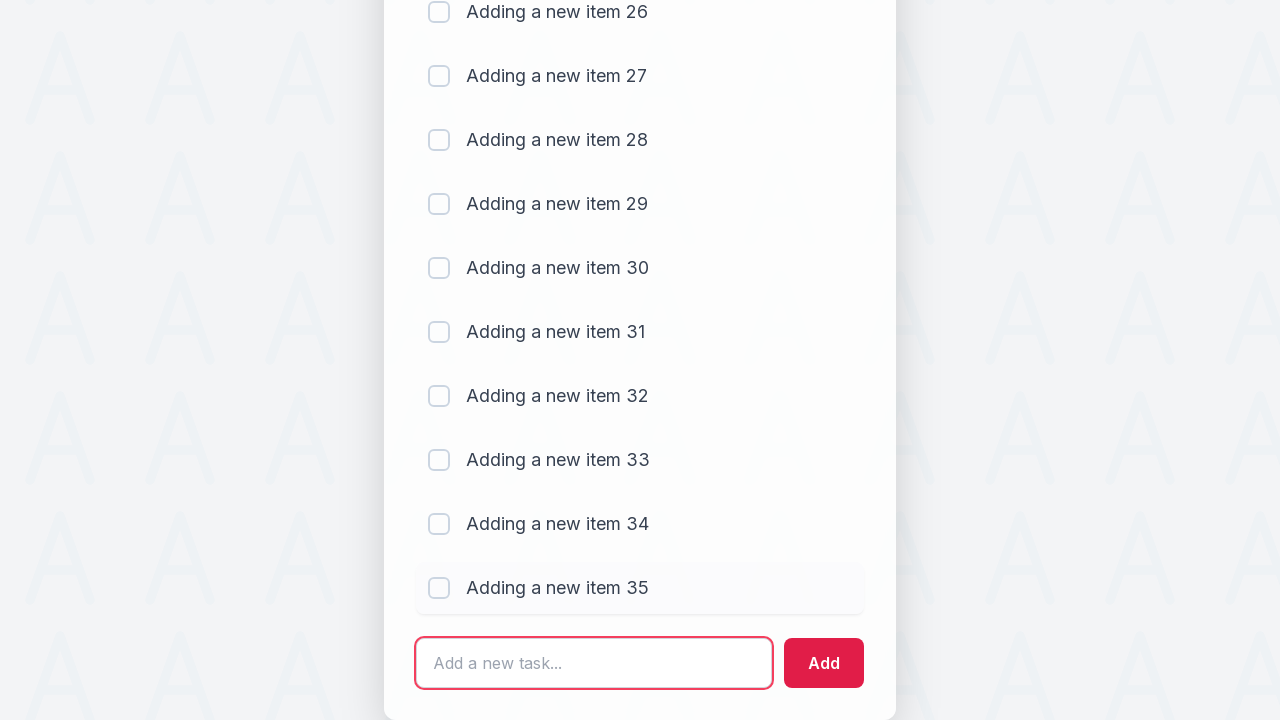

Filled input field with 'Adding a new item 36' on #sampletodotext
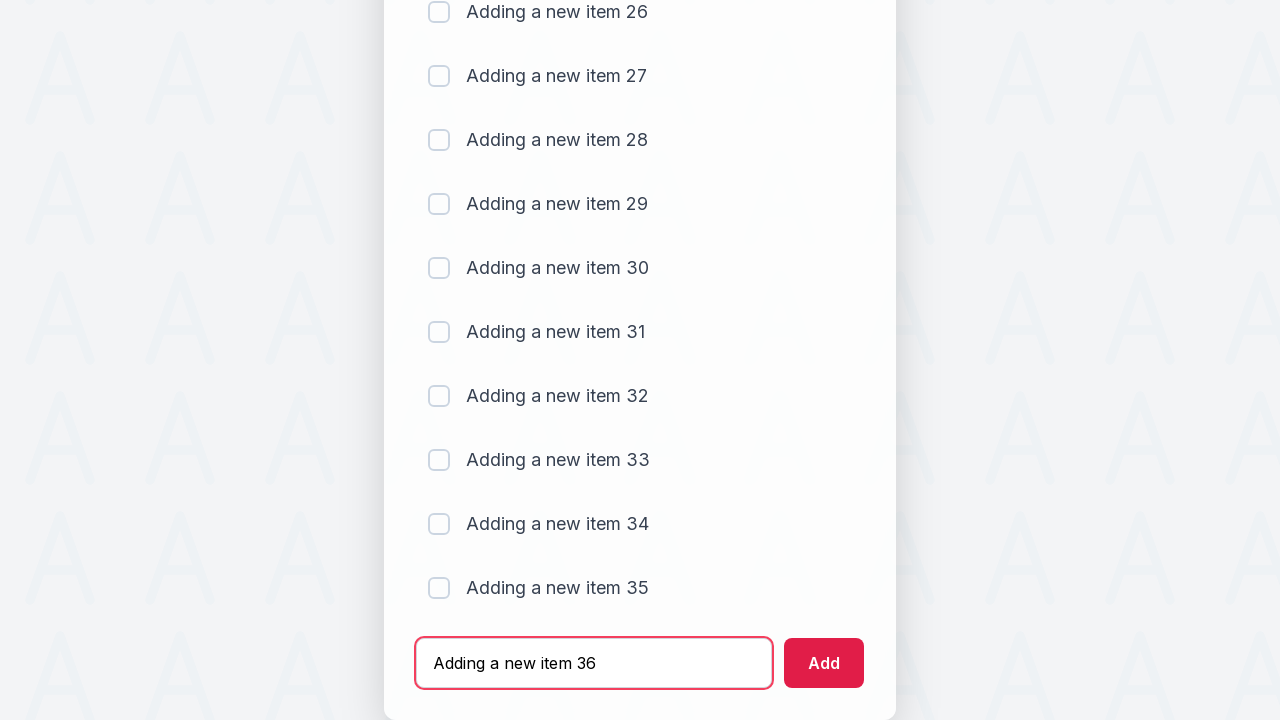

Pressed Enter to add item 36 to the list on #sampletodotext
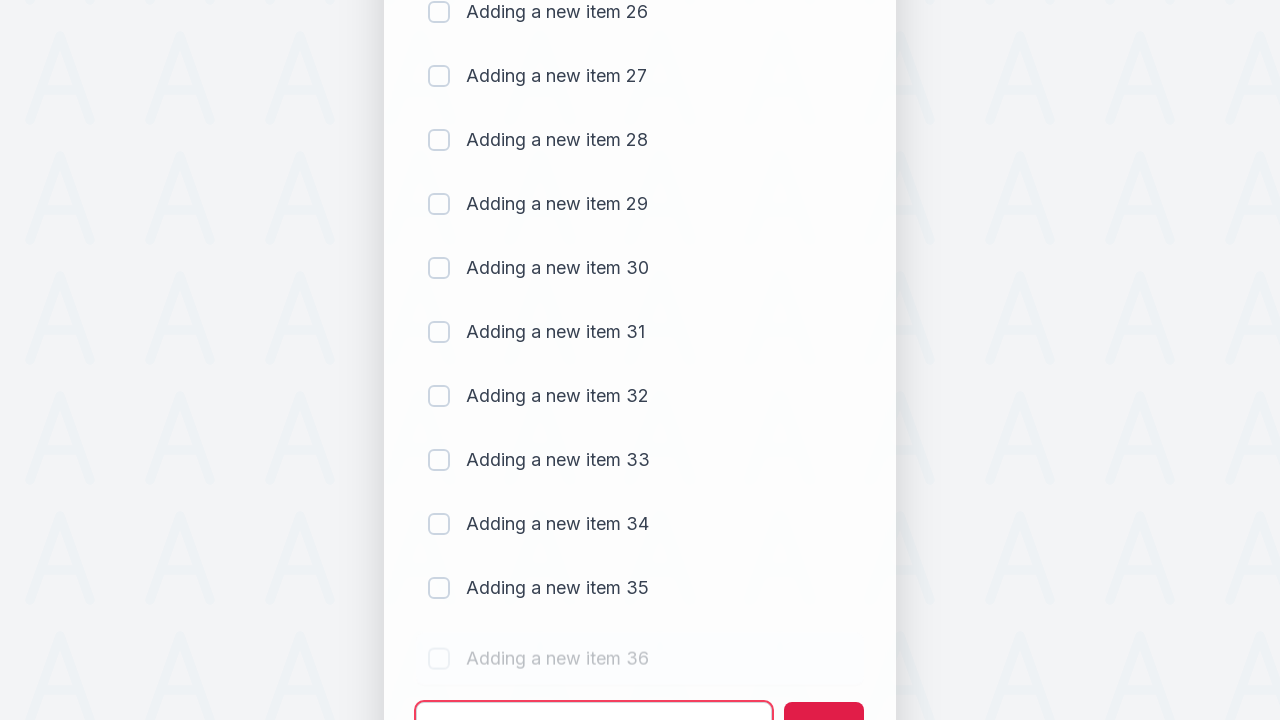

Waited 500ms before adding next item
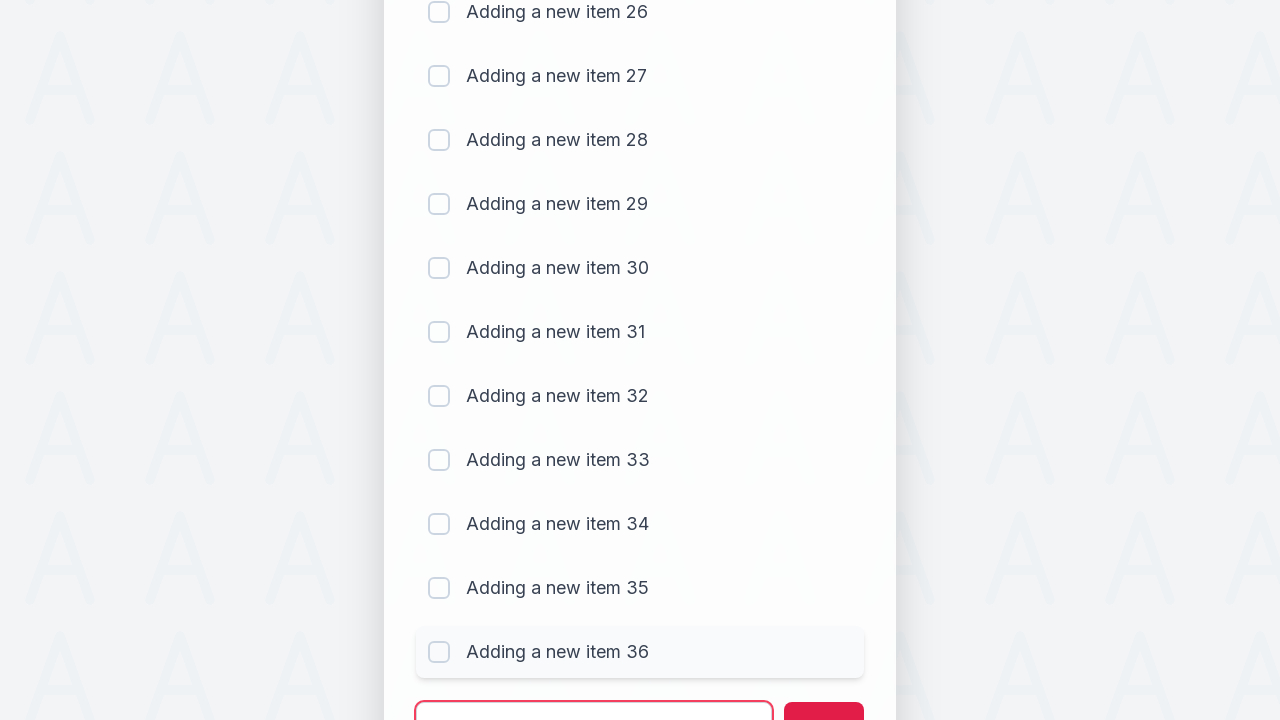

Clicked todo input field for item 37 at (594, 695) on #sampletodotext
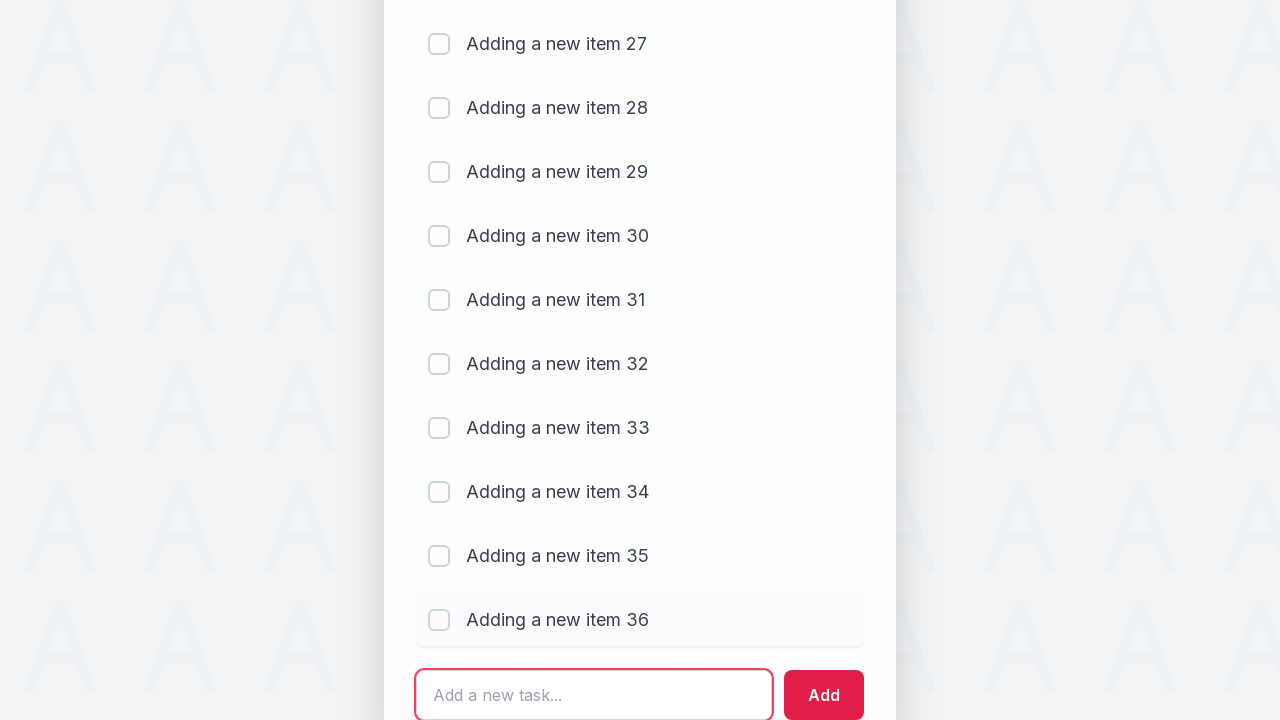

Filled input field with 'Adding a new item 37' on #sampletodotext
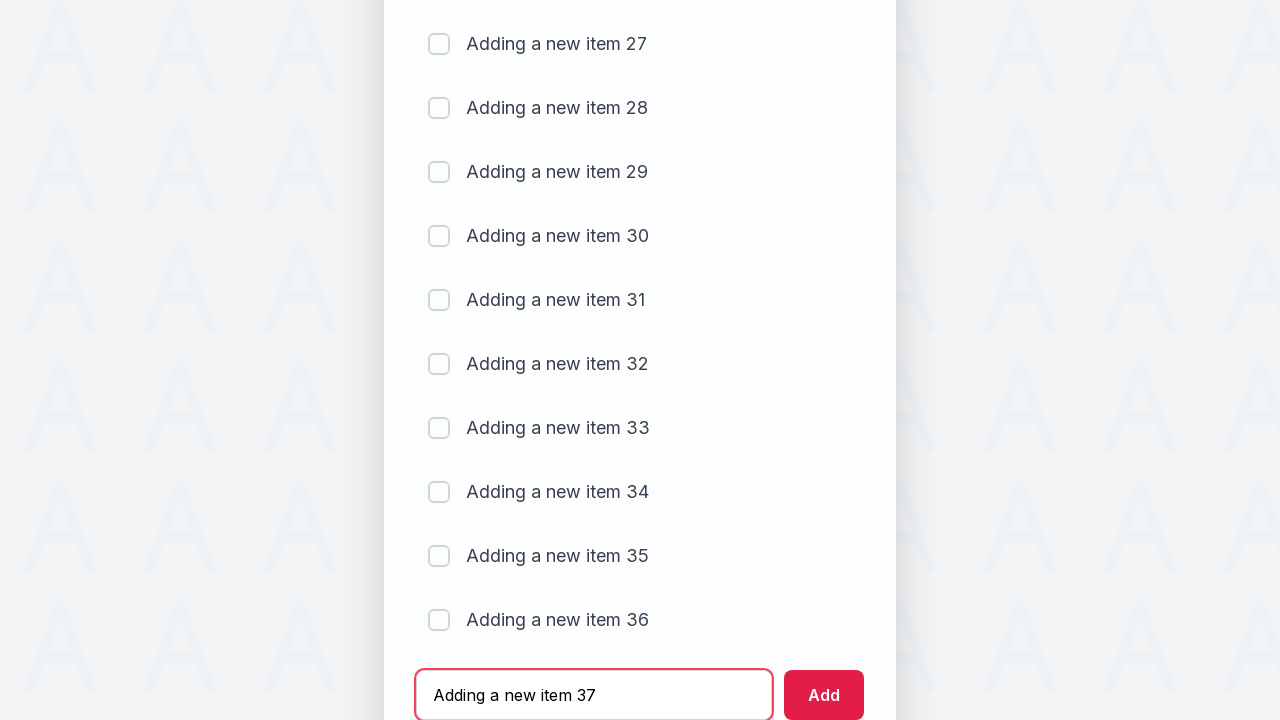

Pressed Enter to add item 37 to the list on #sampletodotext
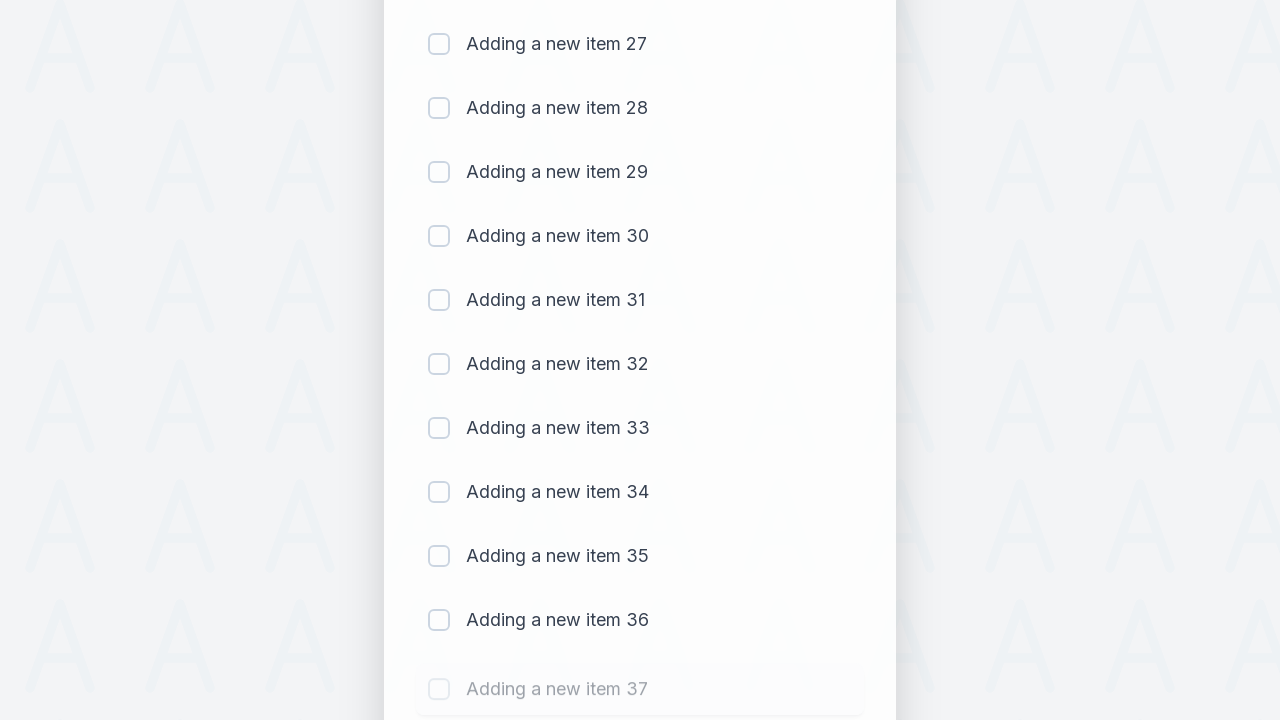

Waited 500ms before adding next item
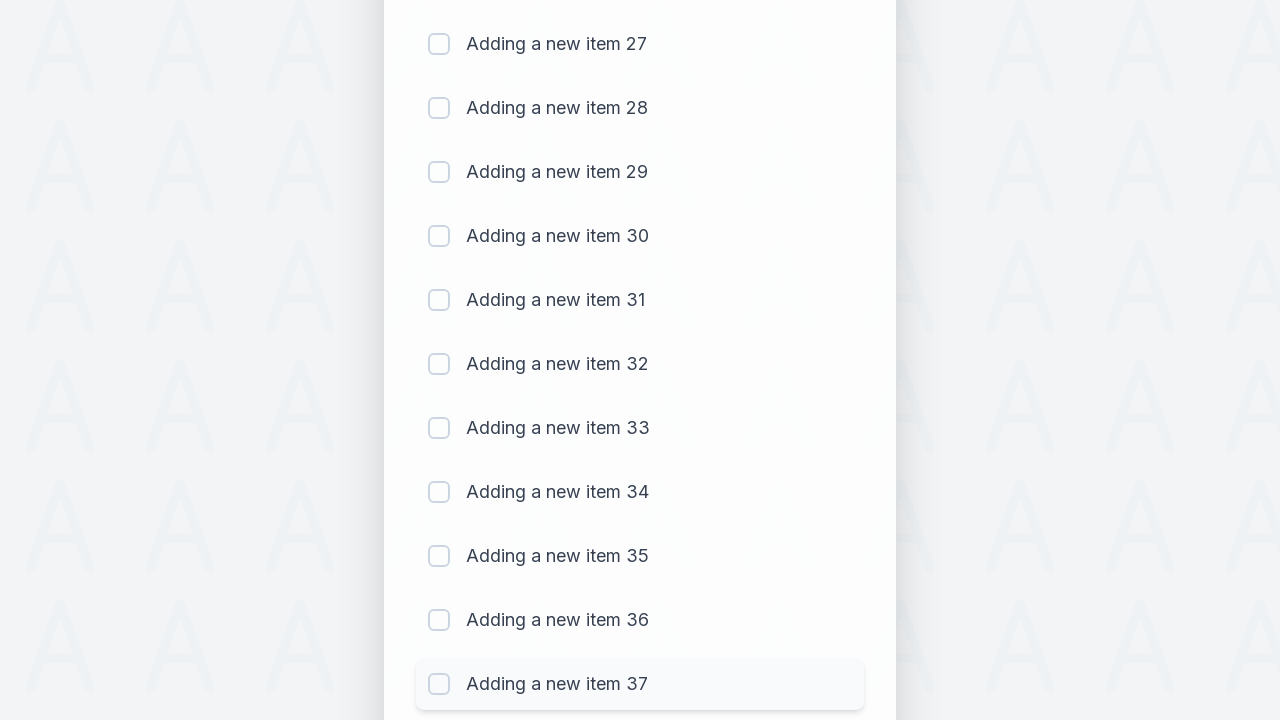

Clicked todo input field for item 38 at (594, 663) on #sampletodotext
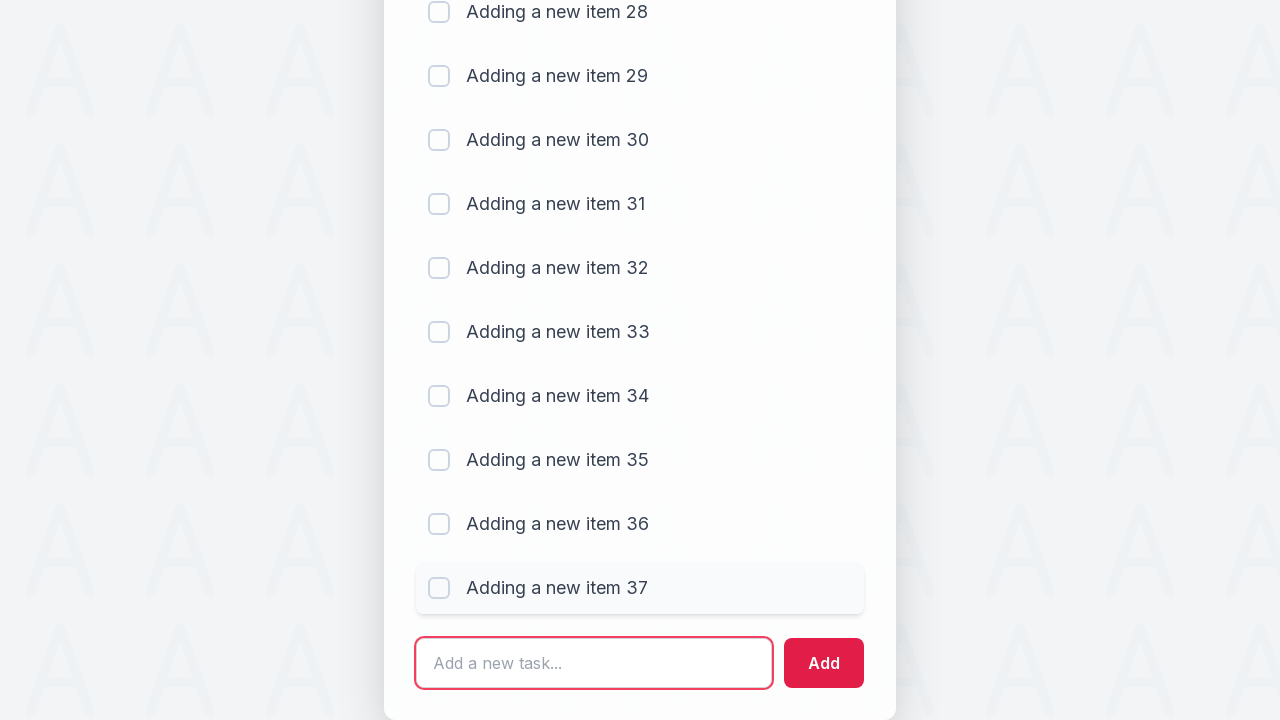

Filled input field with 'Adding a new item 38' on #sampletodotext
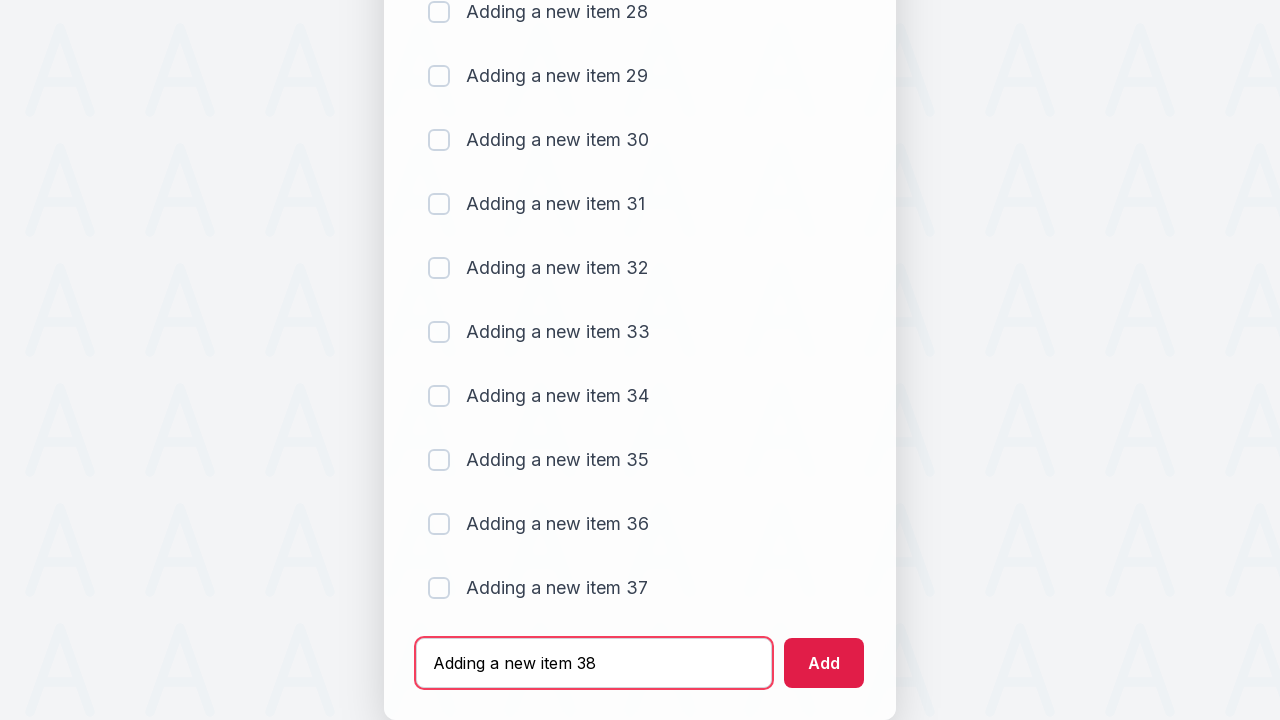

Pressed Enter to add item 38 to the list on #sampletodotext
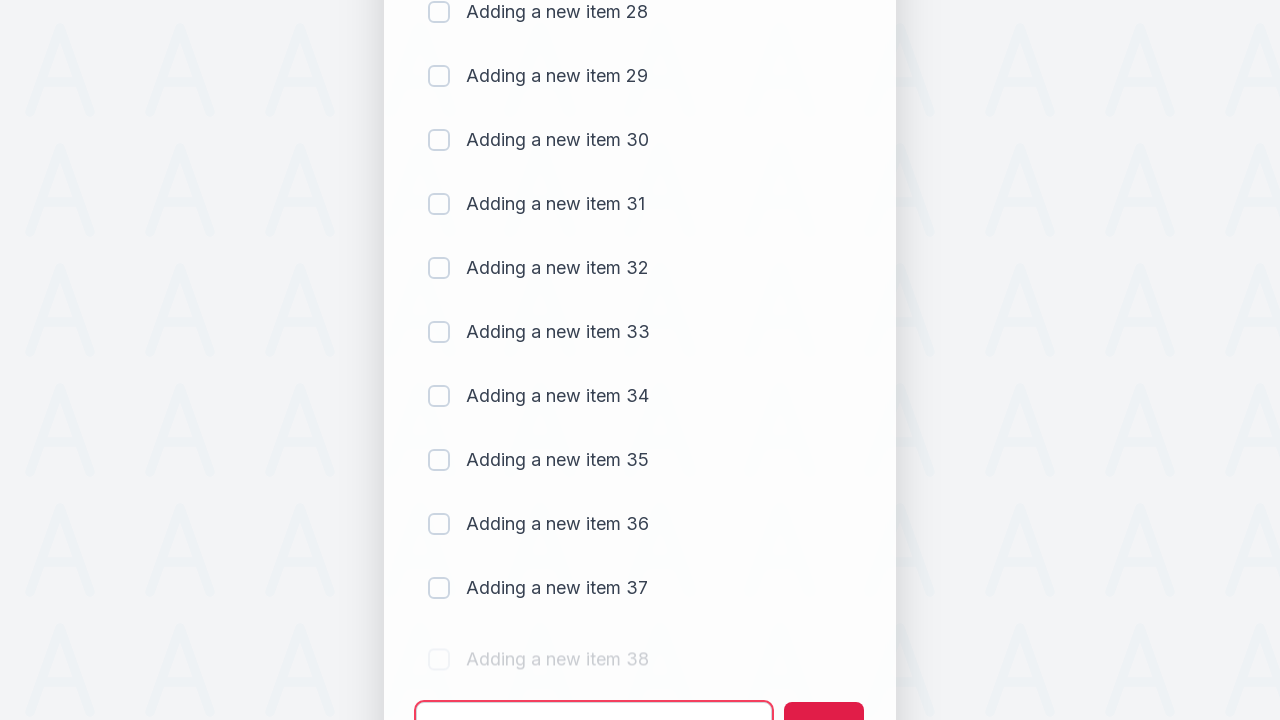

Waited 500ms before adding next item
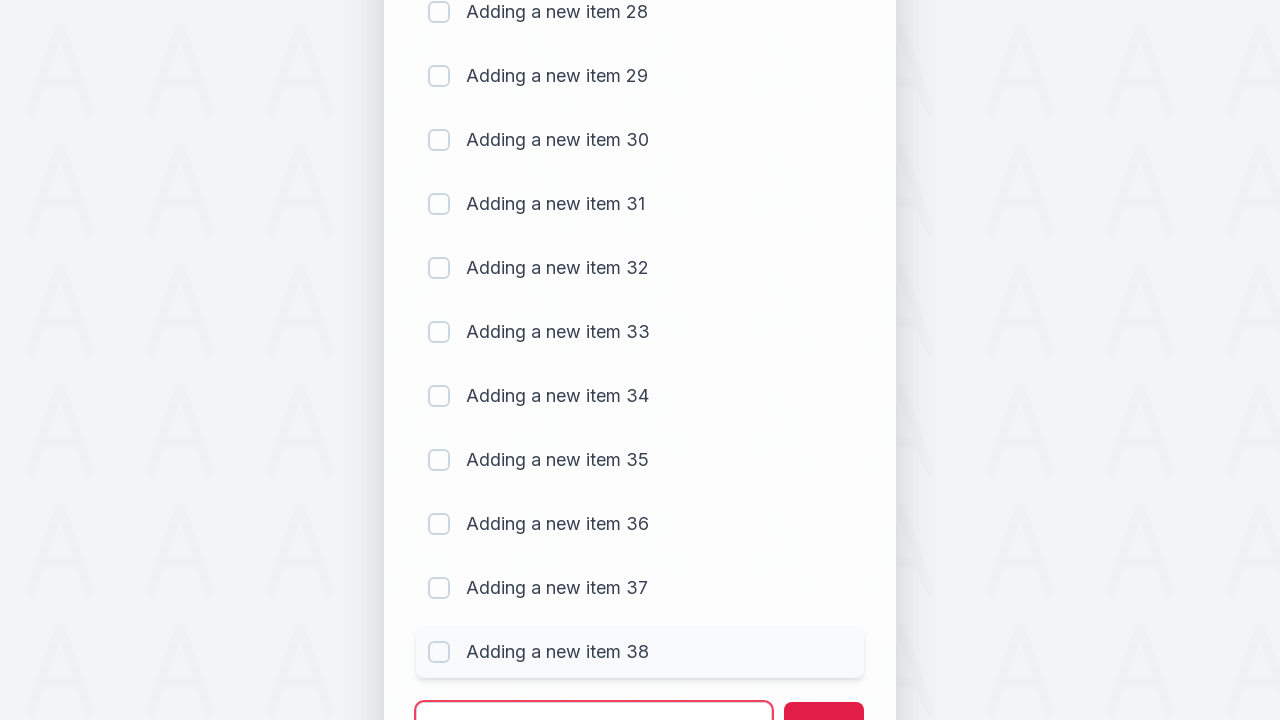

Clicked todo input field for item 39 at (594, 695) on #sampletodotext
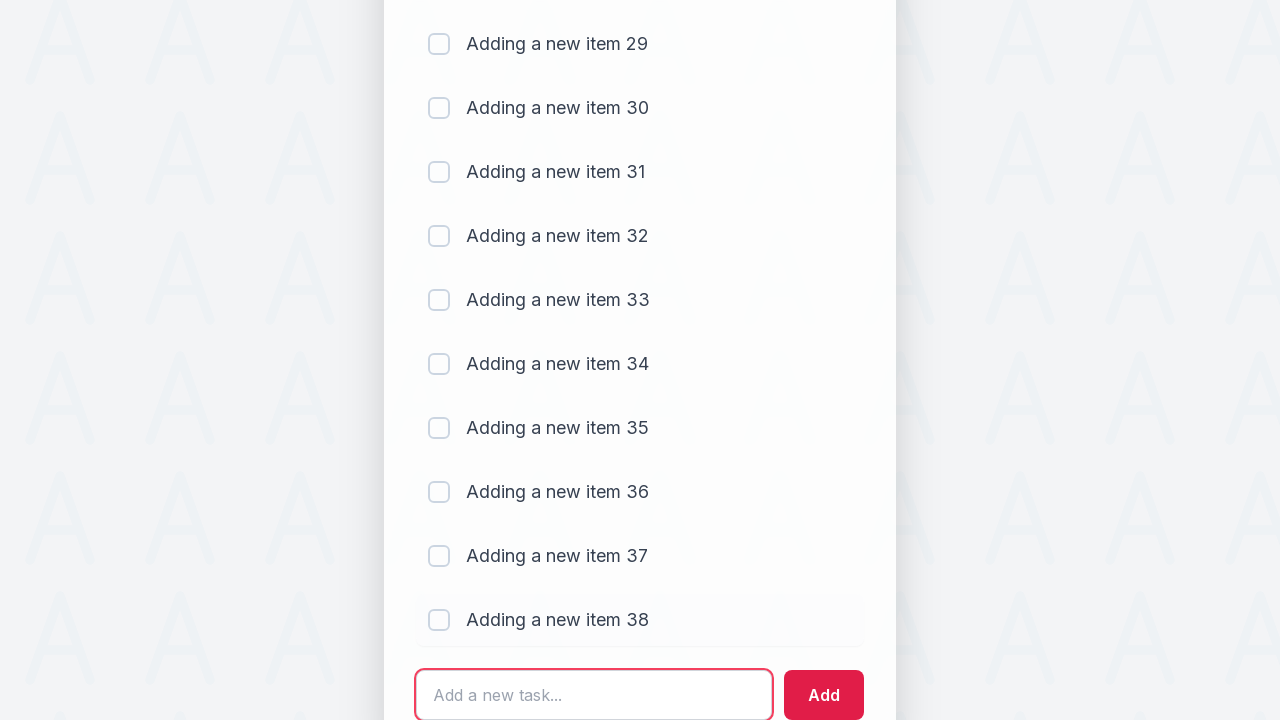

Filled input field with 'Adding a new item 39' on #sampletodotext
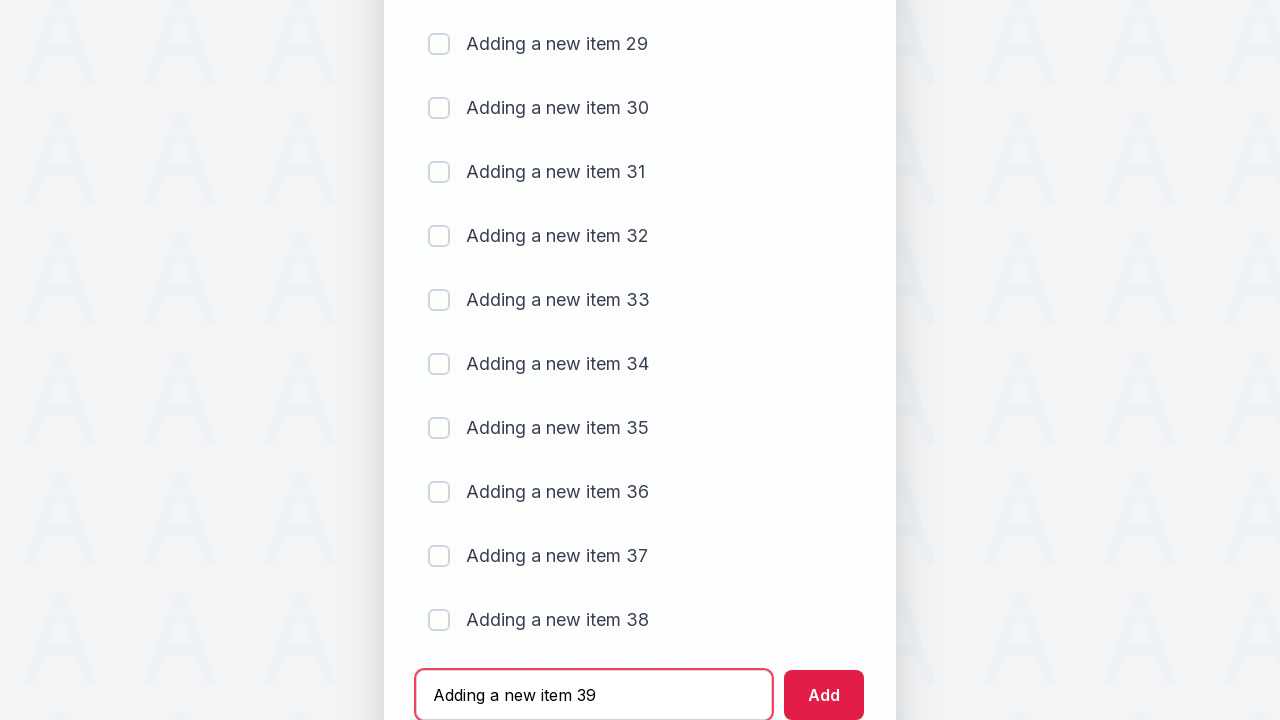

Pressed Enter to add item 39 to the list on #sampletodotext
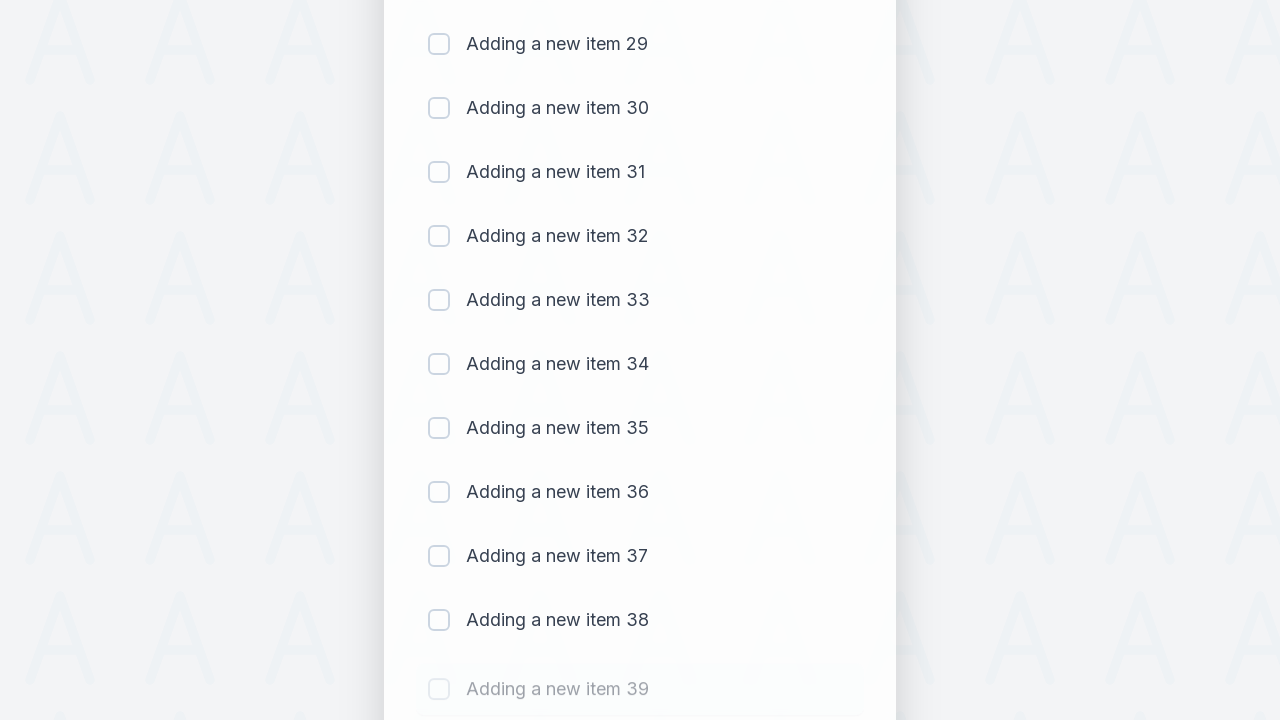

Waited 500ms before adding next item
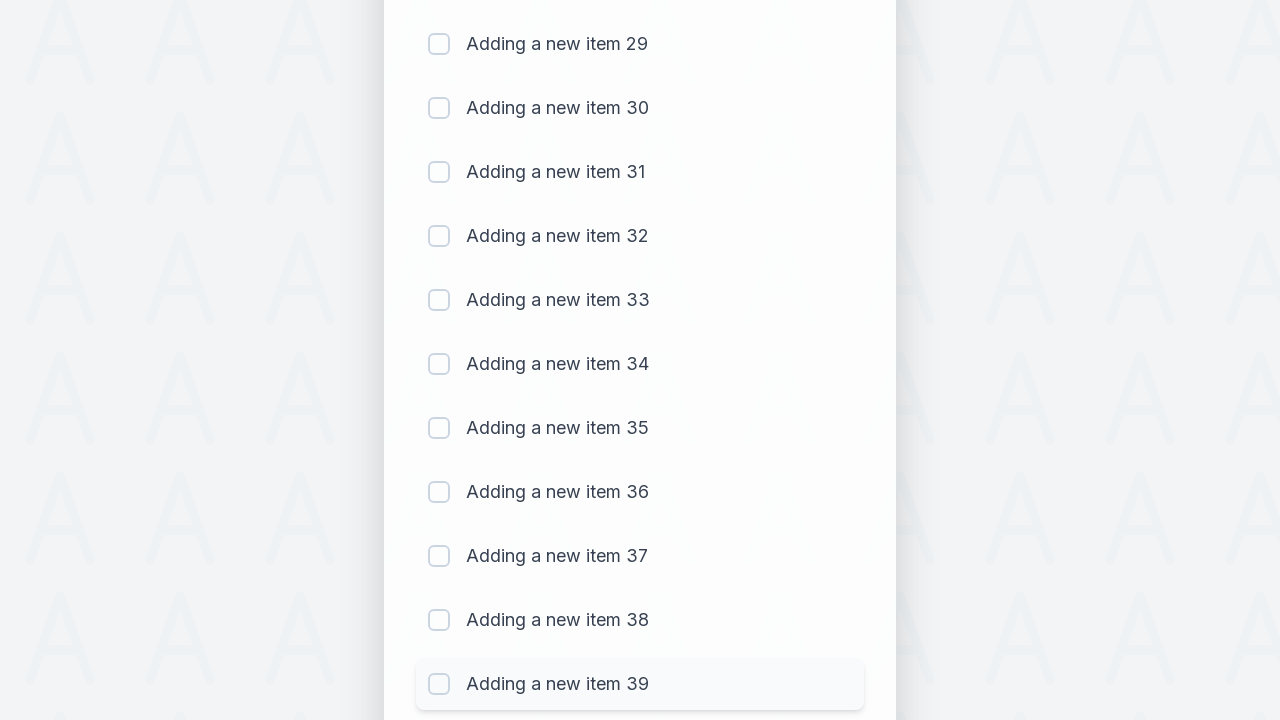

Clicked todo input field for item 40 at (594, 663) on #sampletodotext
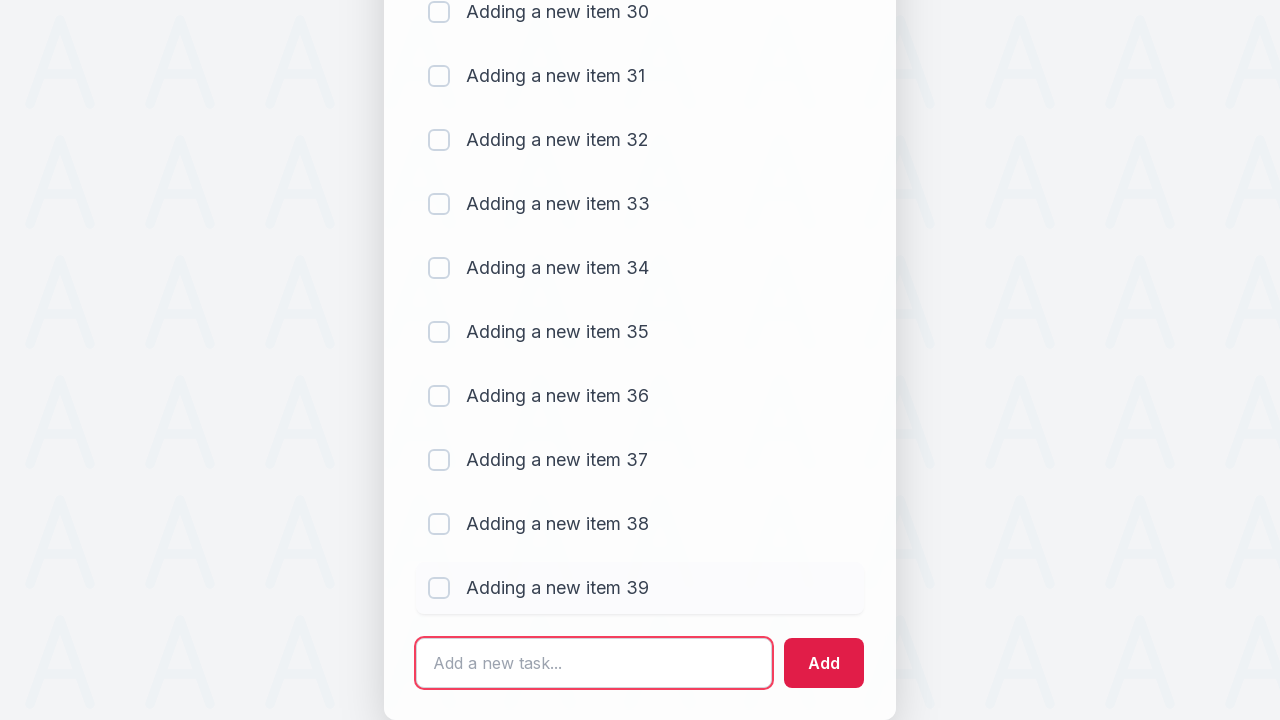

Filled input field with 'Adding a new item 40' on #sampletodotext
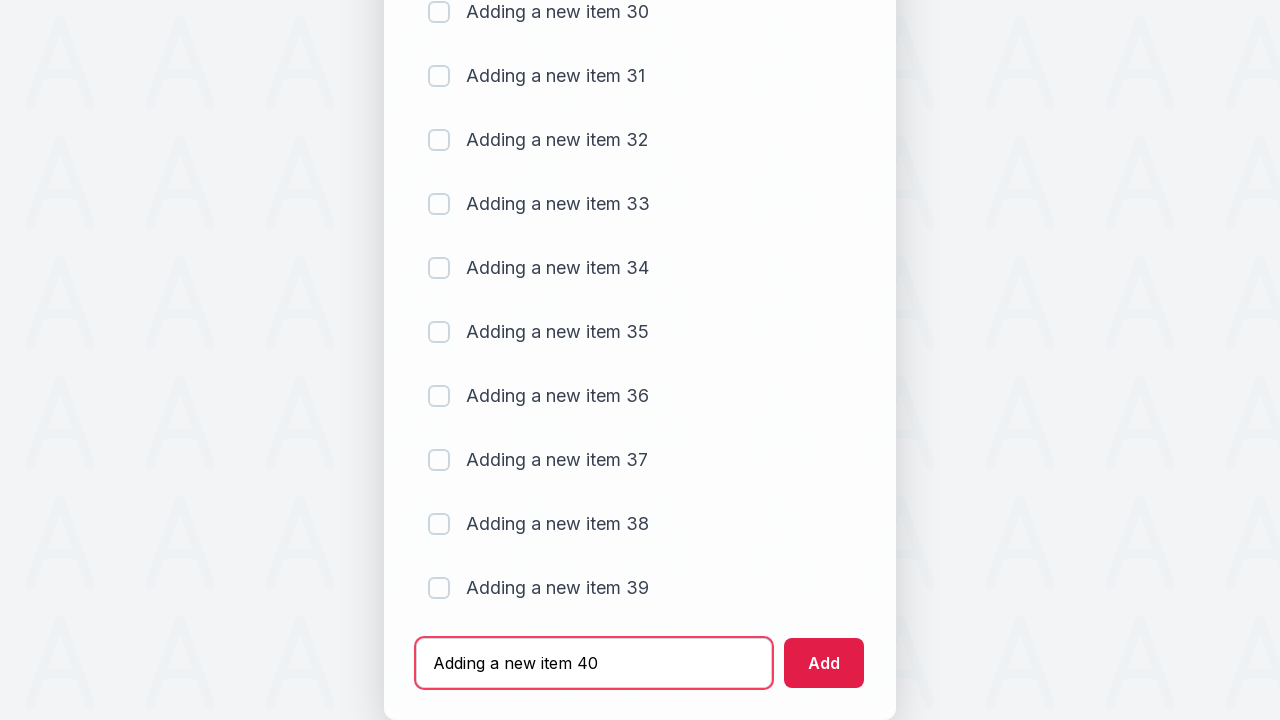

Pressed Enter to add item 40 to the list on #sampletodotext
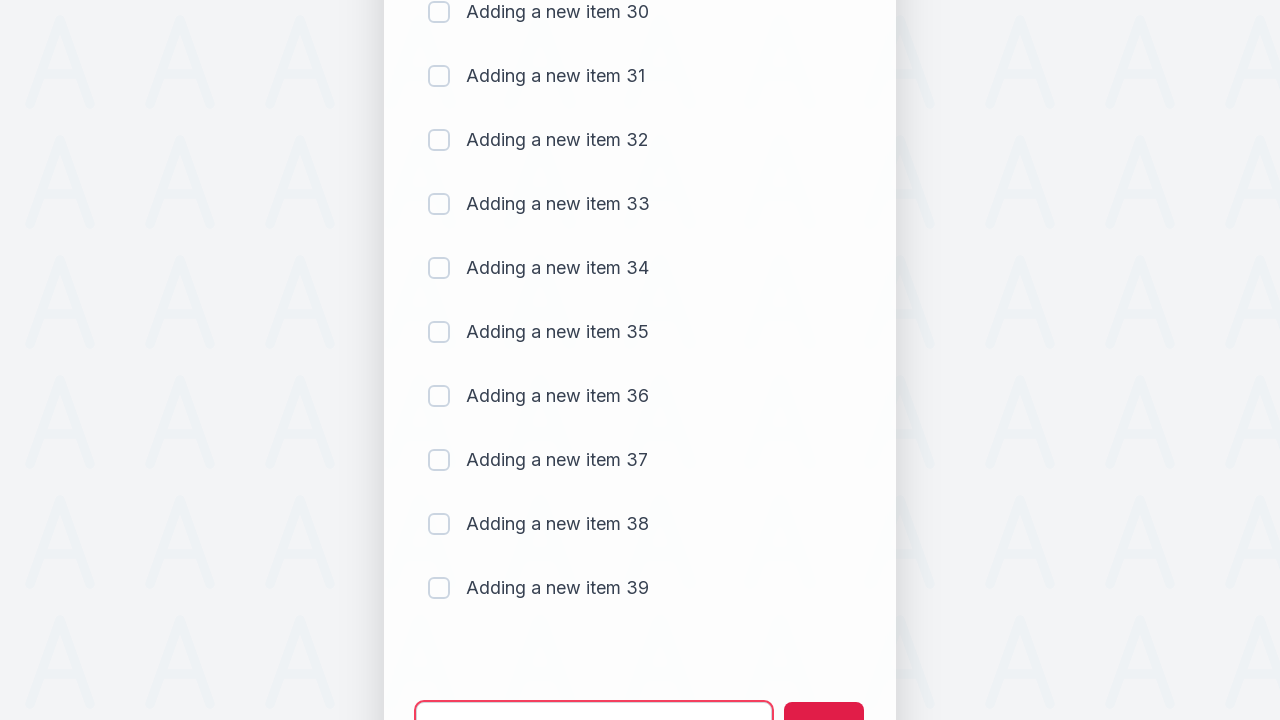

Waited 500ms before adding next item
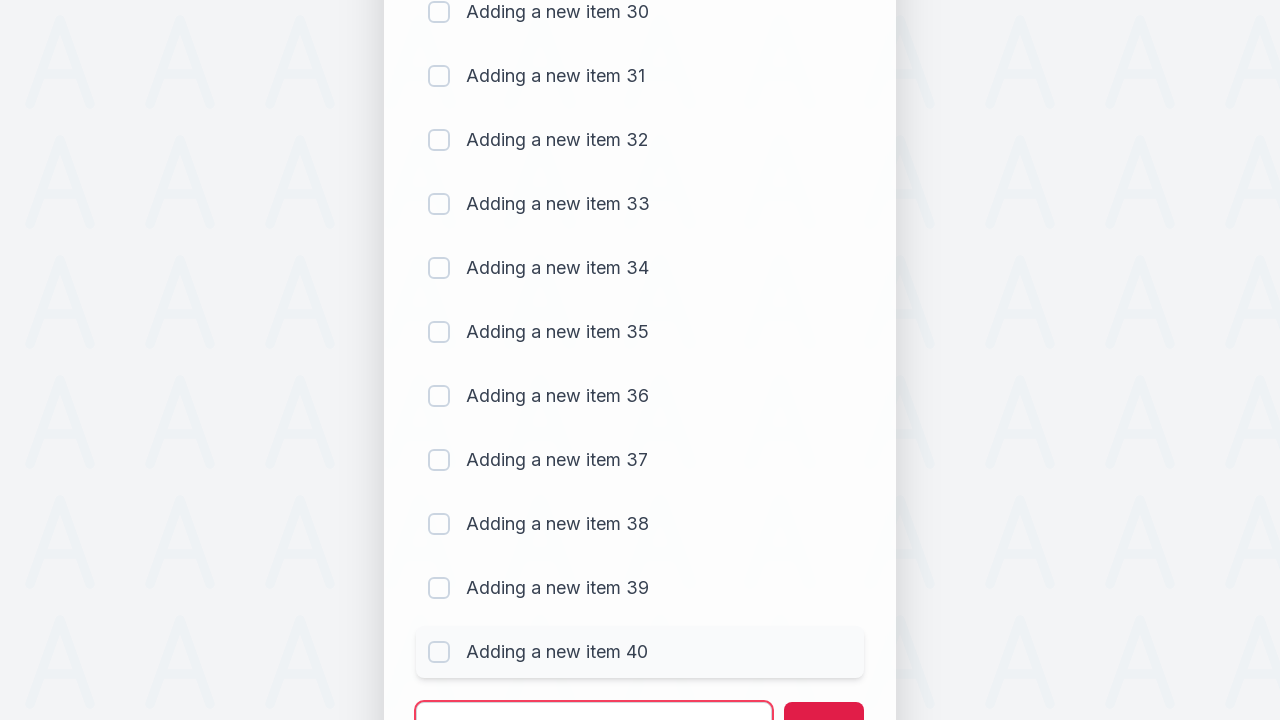

Clicked todo input field for item 41 at (594, 695) on #sampletodotext
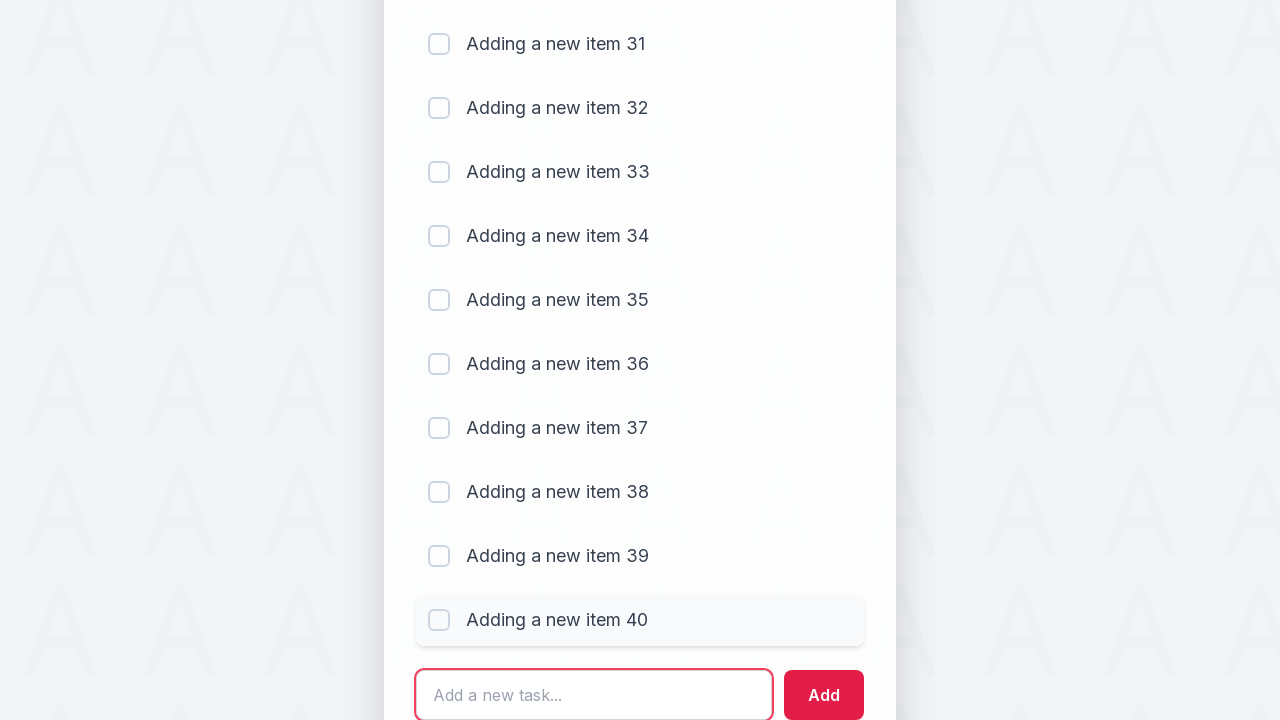

Filled input field with 'Adding a new item 41' on #sampletodotext
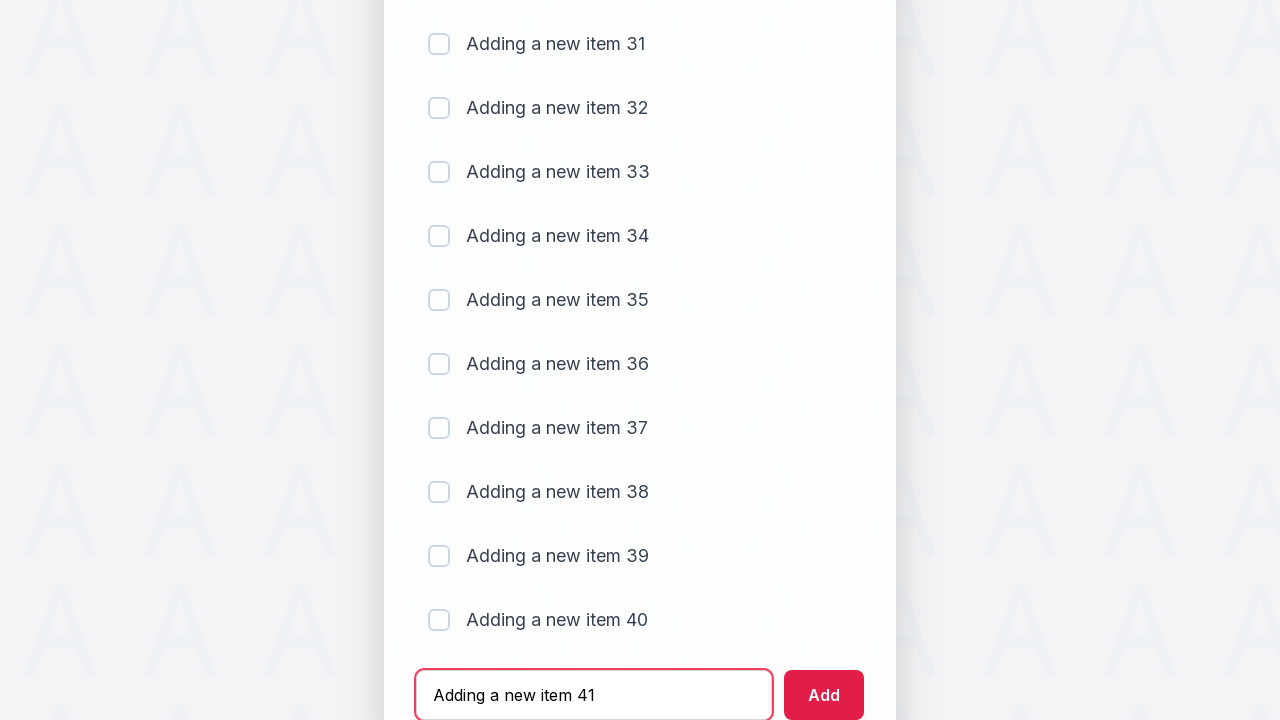

Pressed Enter to add item 41 to the list on #sampletodotext
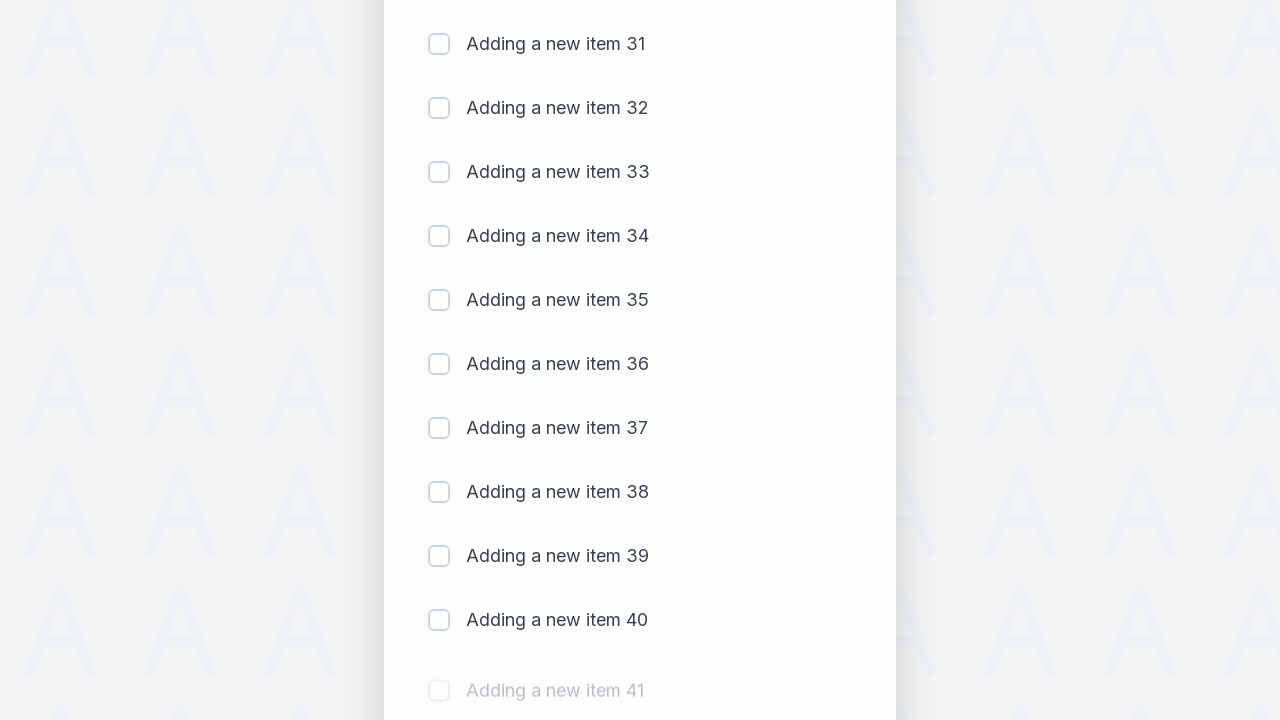

Waited 500ms before adding next item
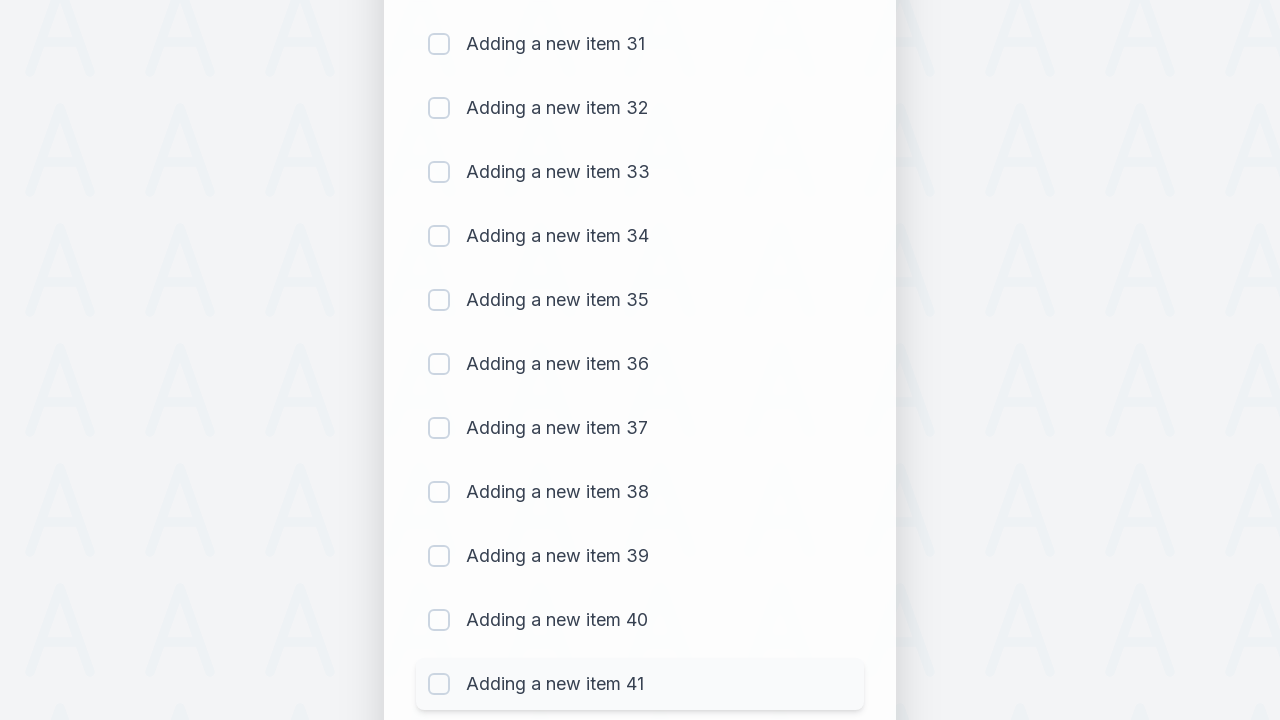

Clicked todo input field for item 42 at (594, 663) on #sampletodotext
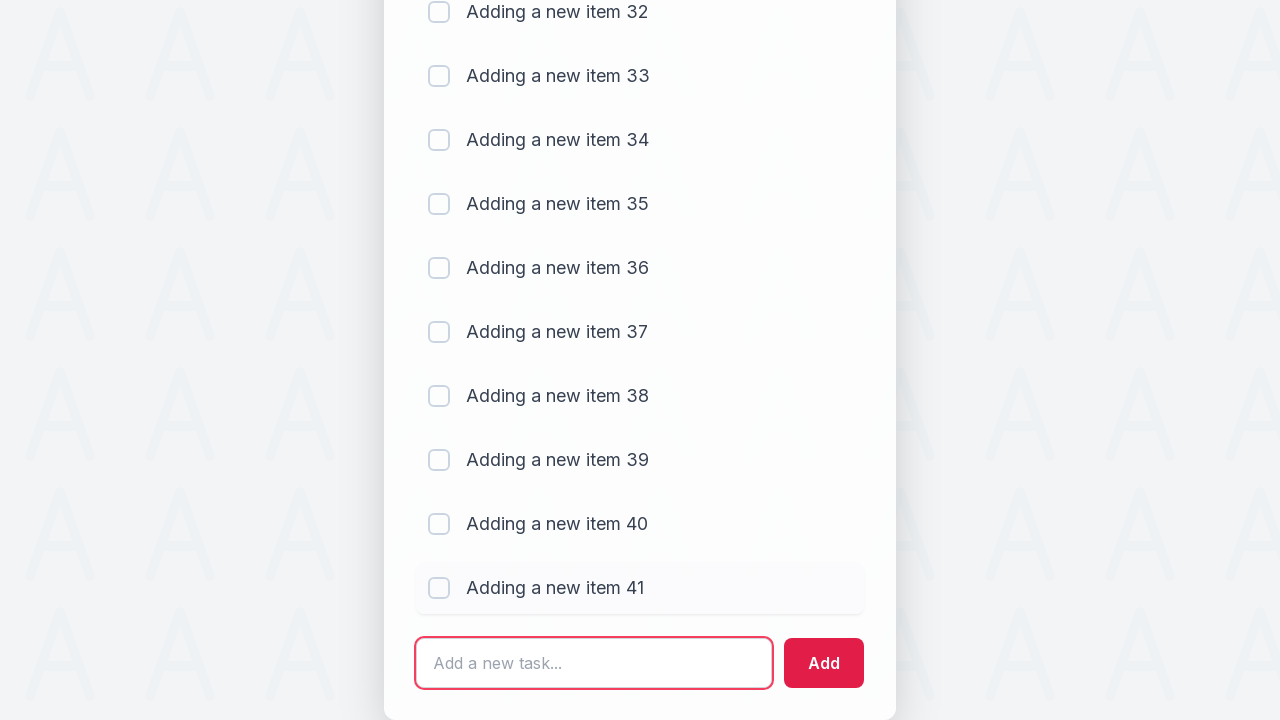

Filled input field with 'Adding a new item 42' on #sampletodotext
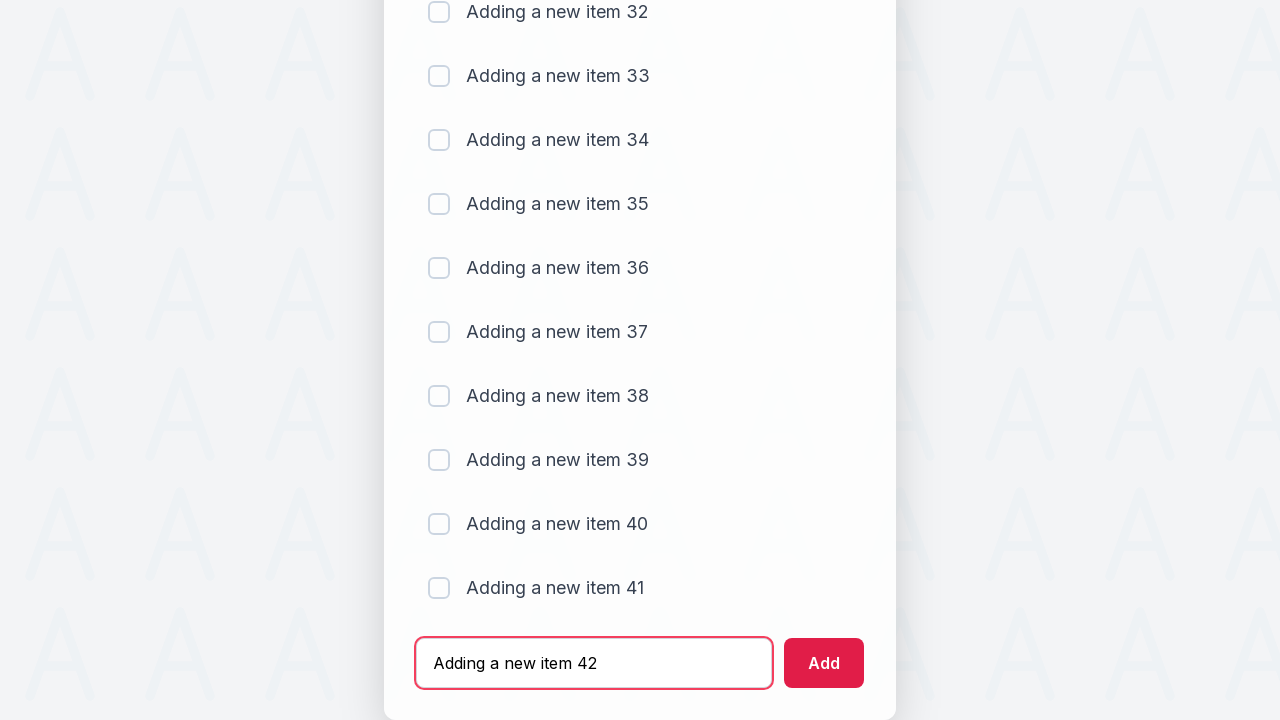

Pressed Enter to add item 42 to the list on #sampletodotext
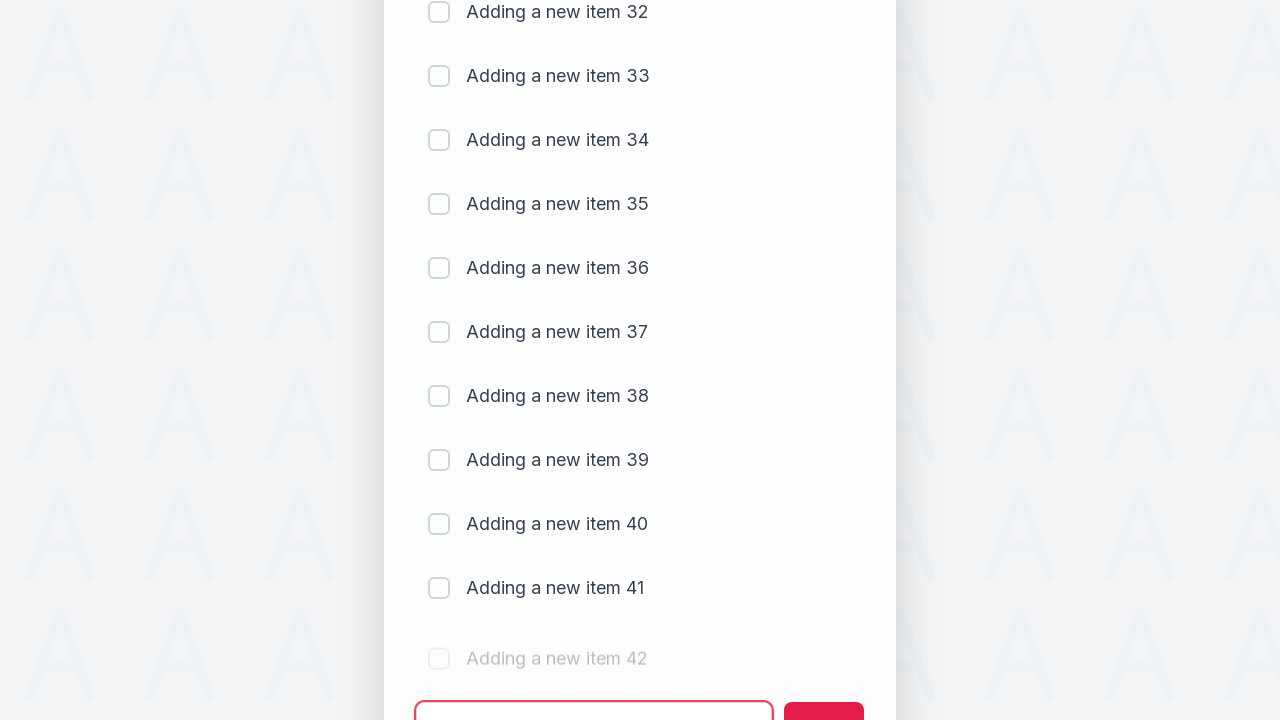

Waited 500ms before adding next item
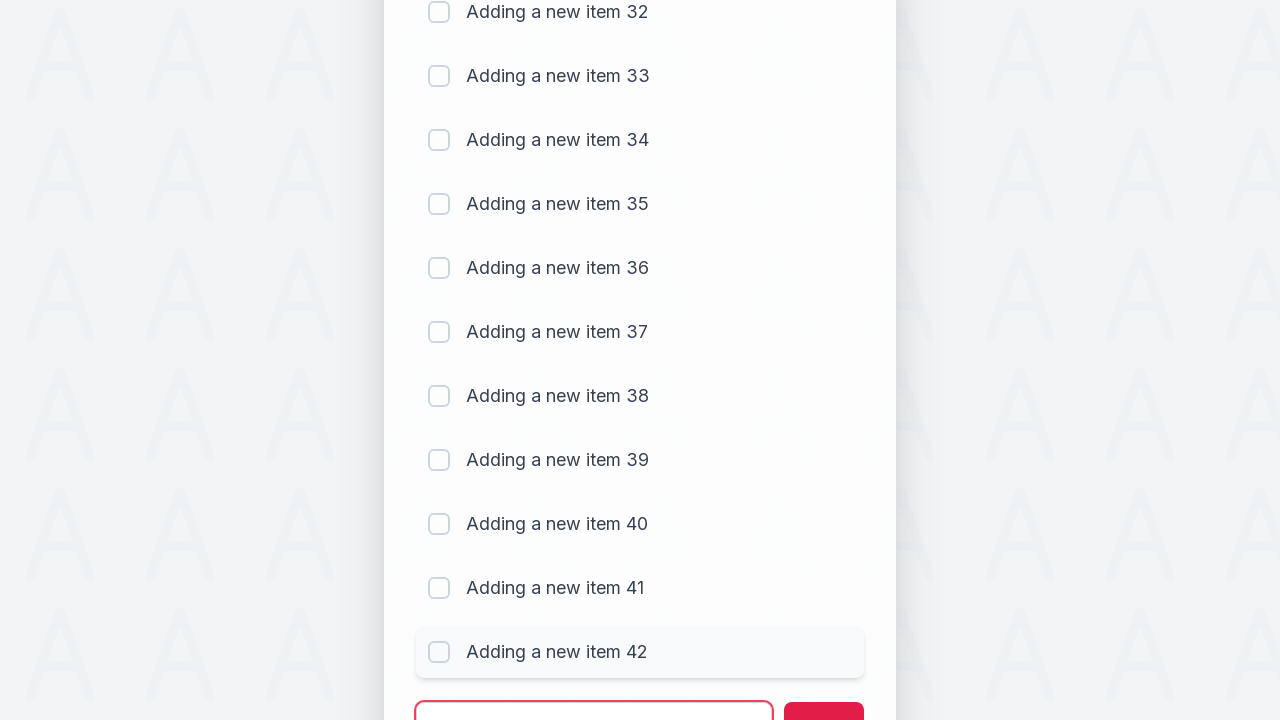

Clicked todo input field for item 43 at (594, 695) on #sampletodotext
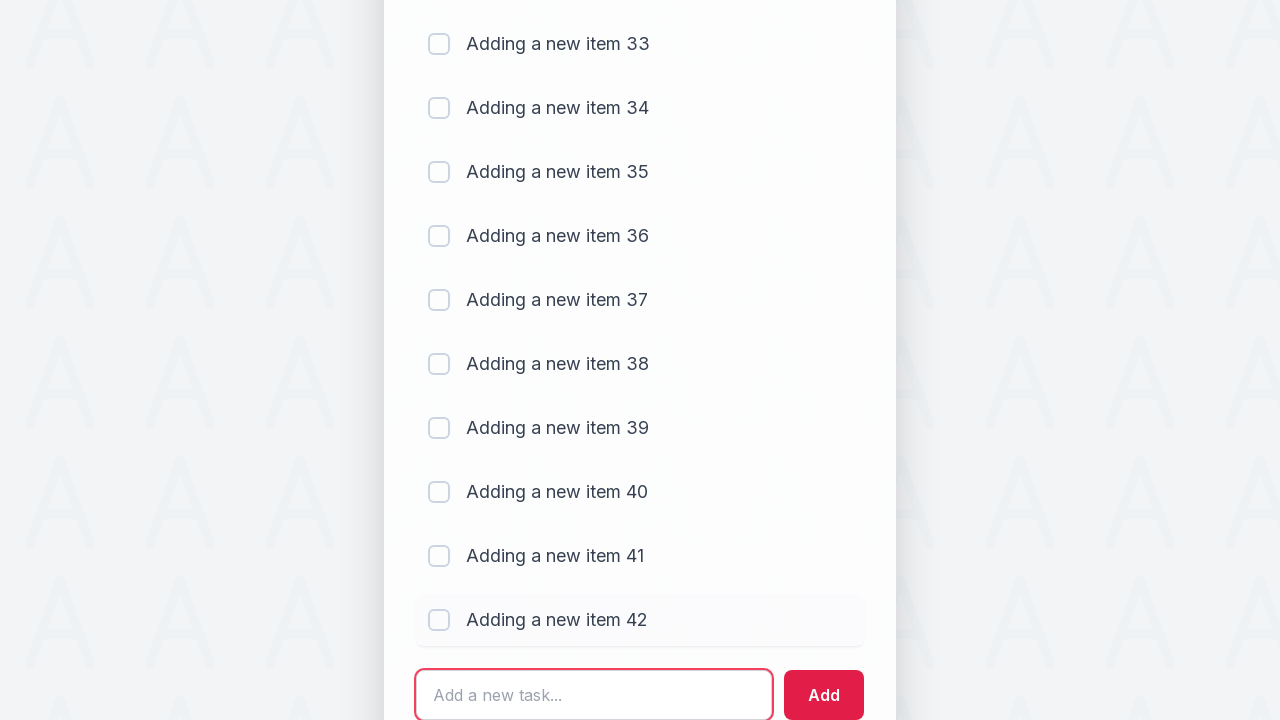

Filled input field with 'Adding a new item 43' on #sampletodotext
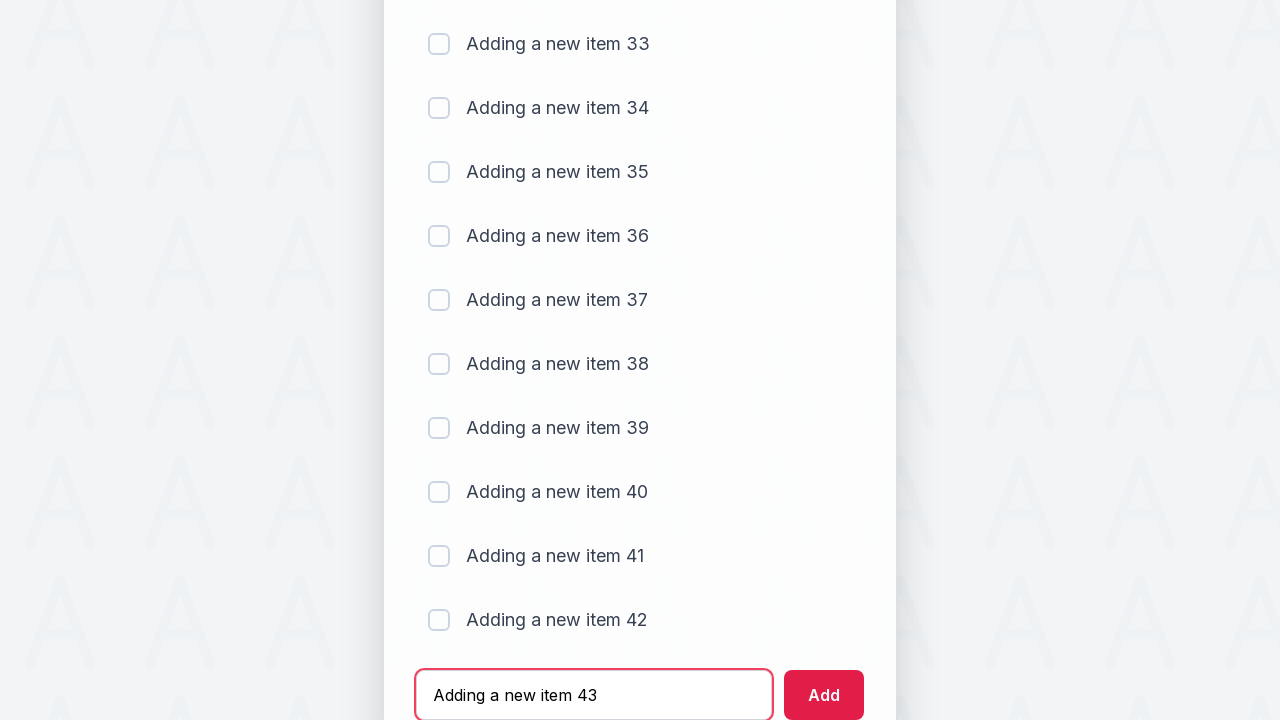

Pressed Enter to add item 43 to the list on #sampletodotext
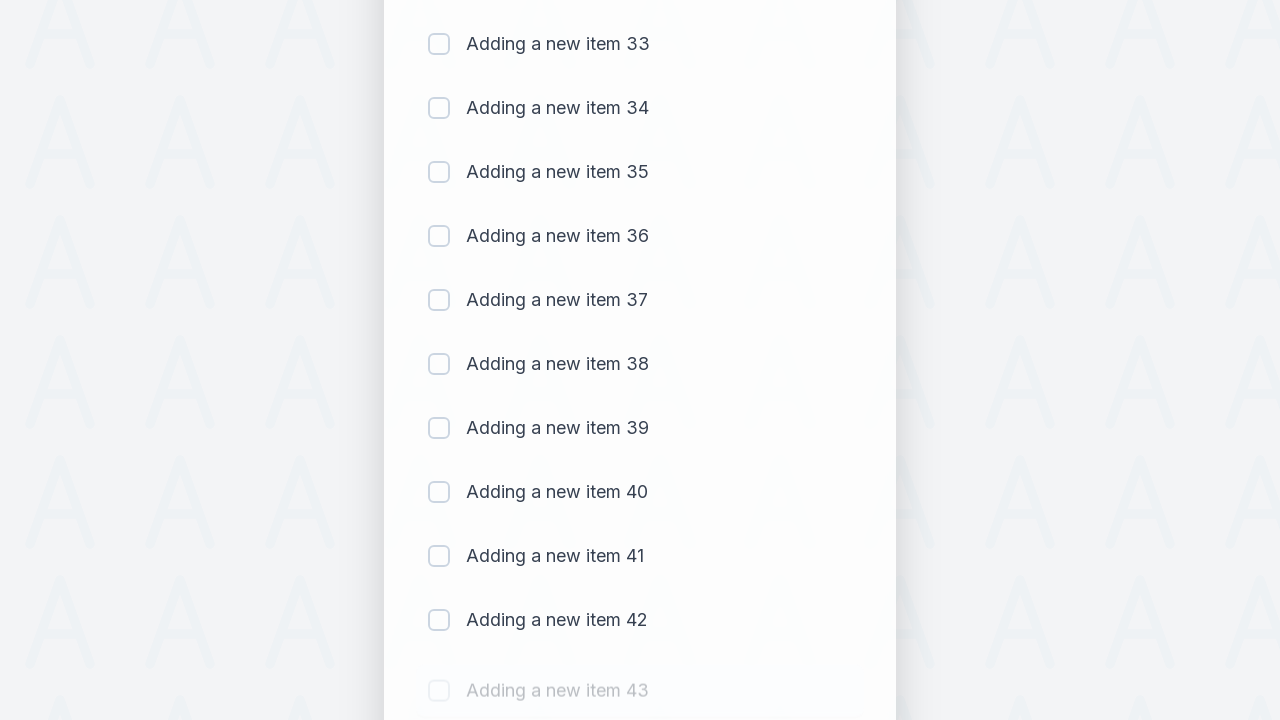

Waited 500ms before adding next item
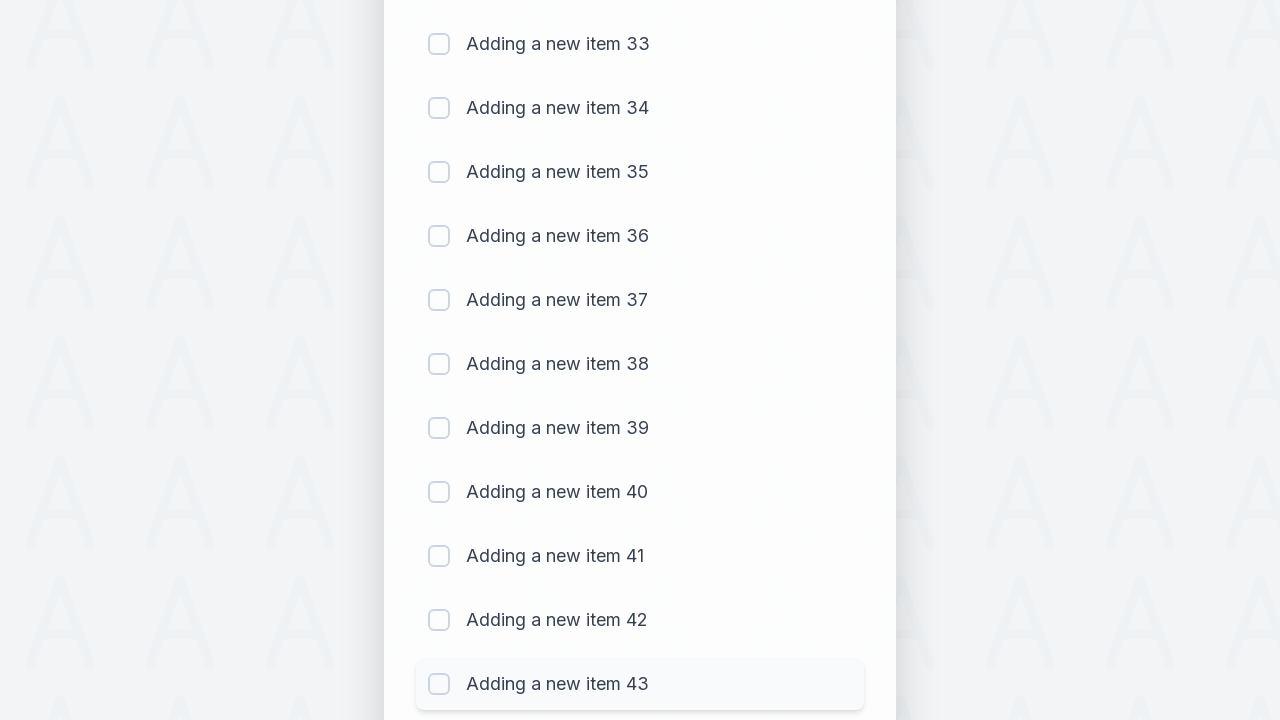

Clicked todo input field for item 44 at (594, 663) on #sampletodotext
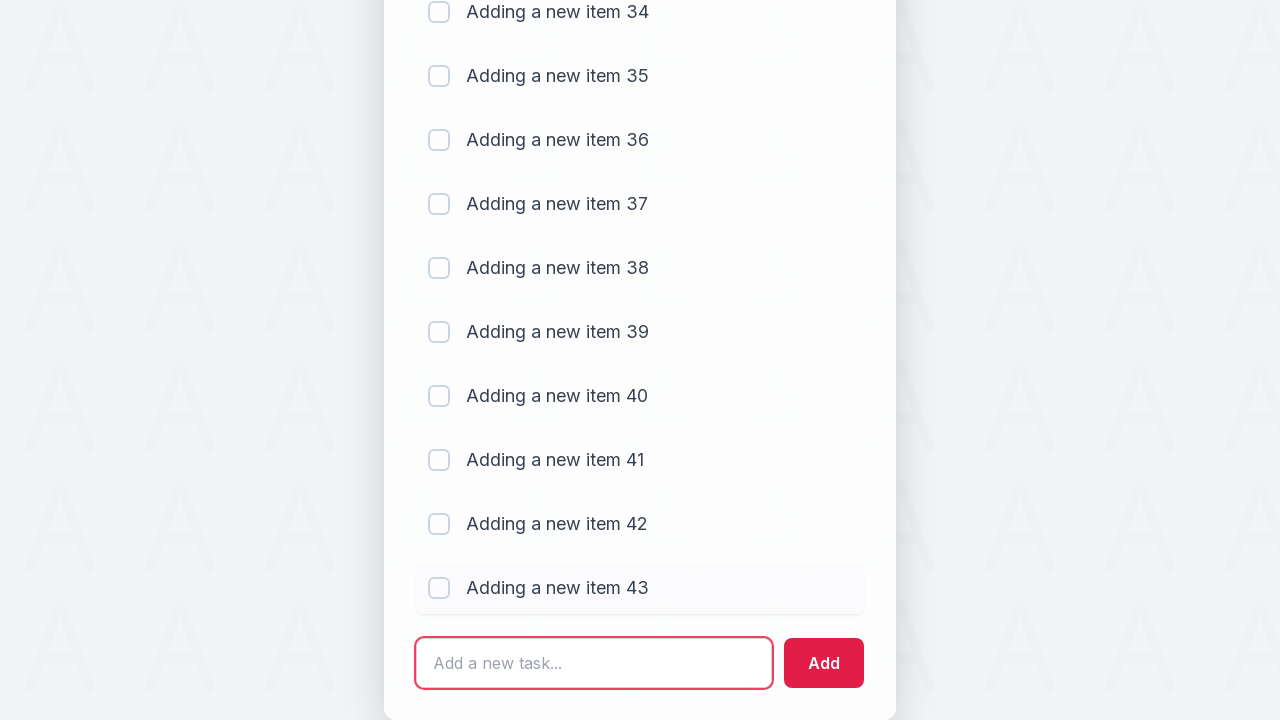

Filled input field with 'Adding a new item 44' on #sampletodotext
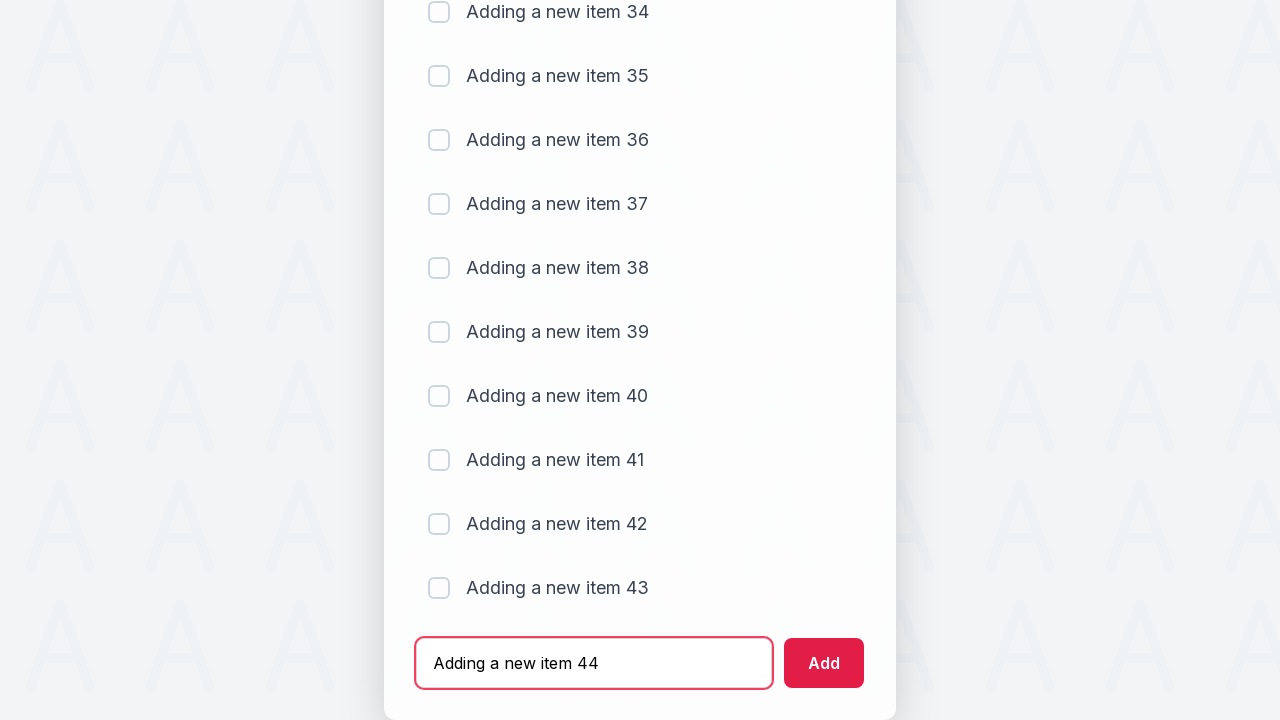

Pressed Enter to add item 44 to the list on #sampletodotext
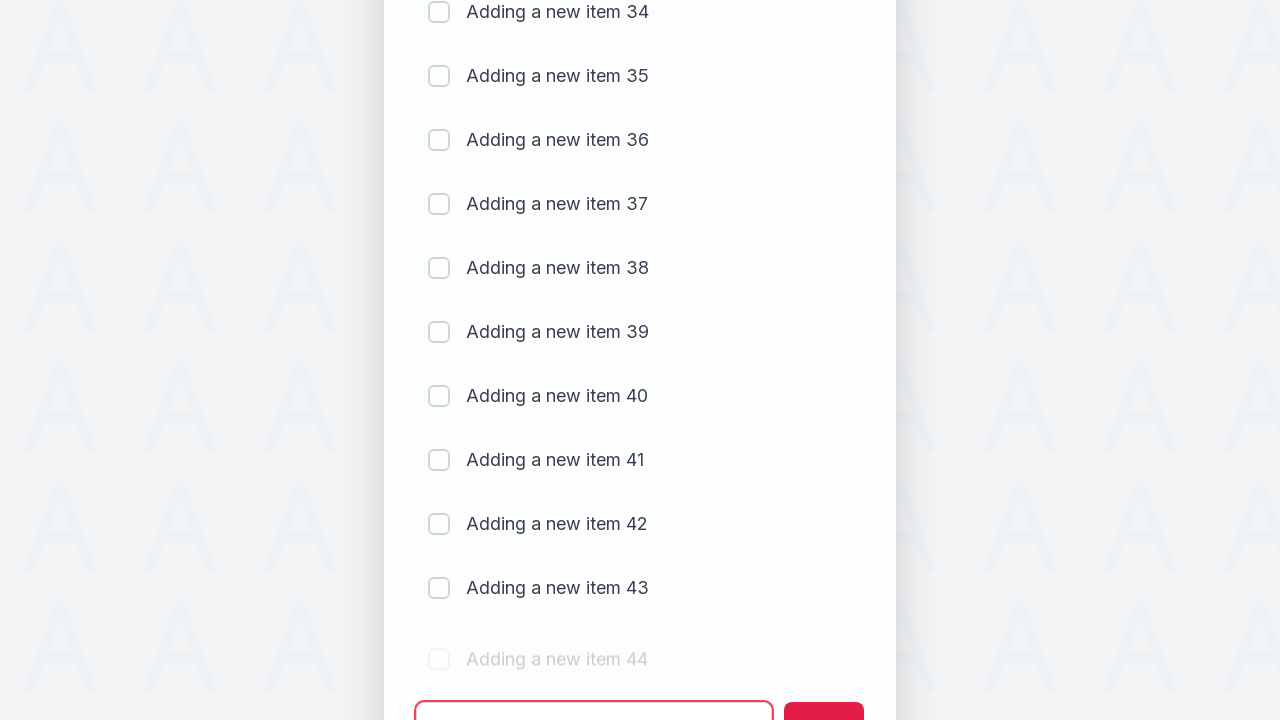

Waited 500ms before adding next item
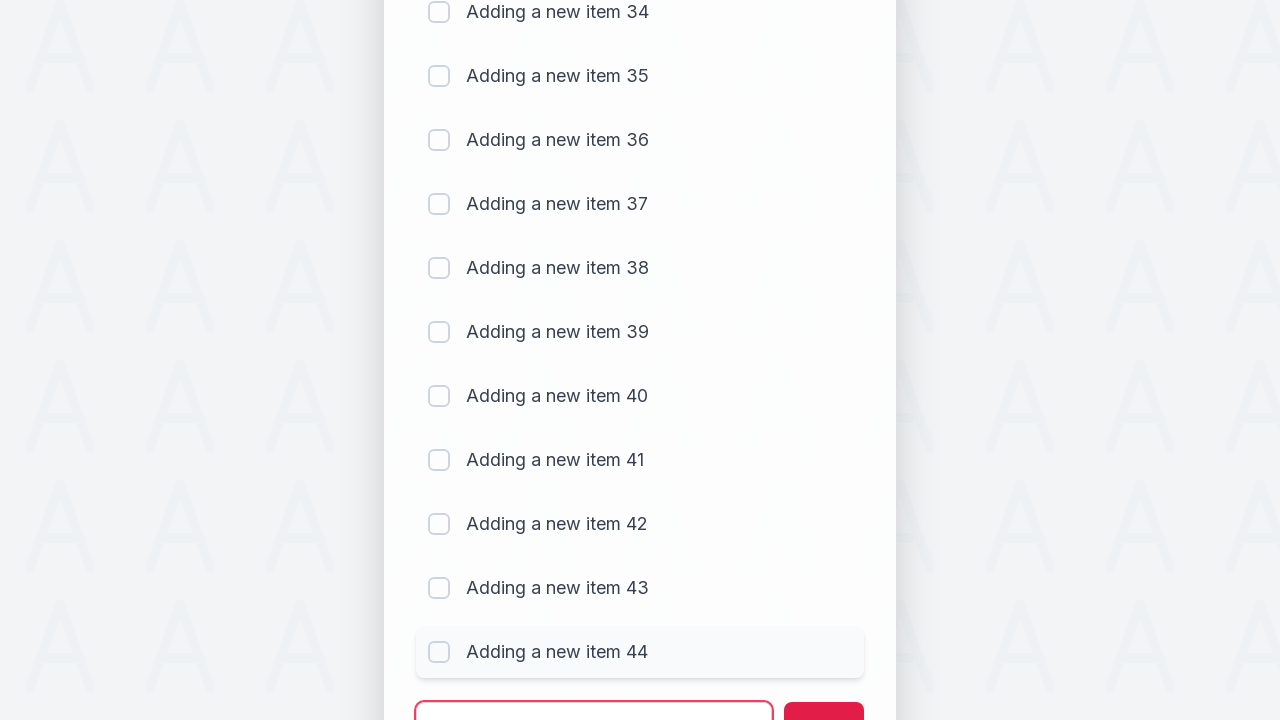

Clicked todo input field for item 45 at (594, 695) on #sampletodotext
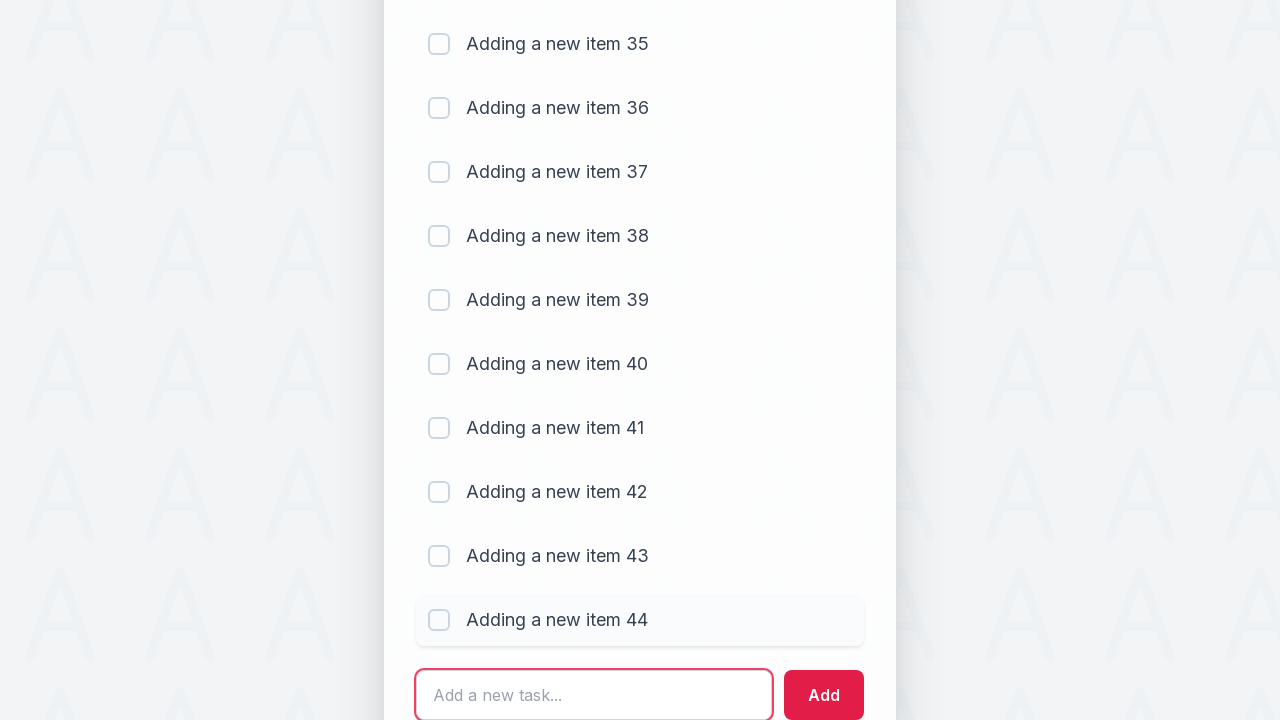

Filled input field with 'Adding a new item 45' on #sampletodotext
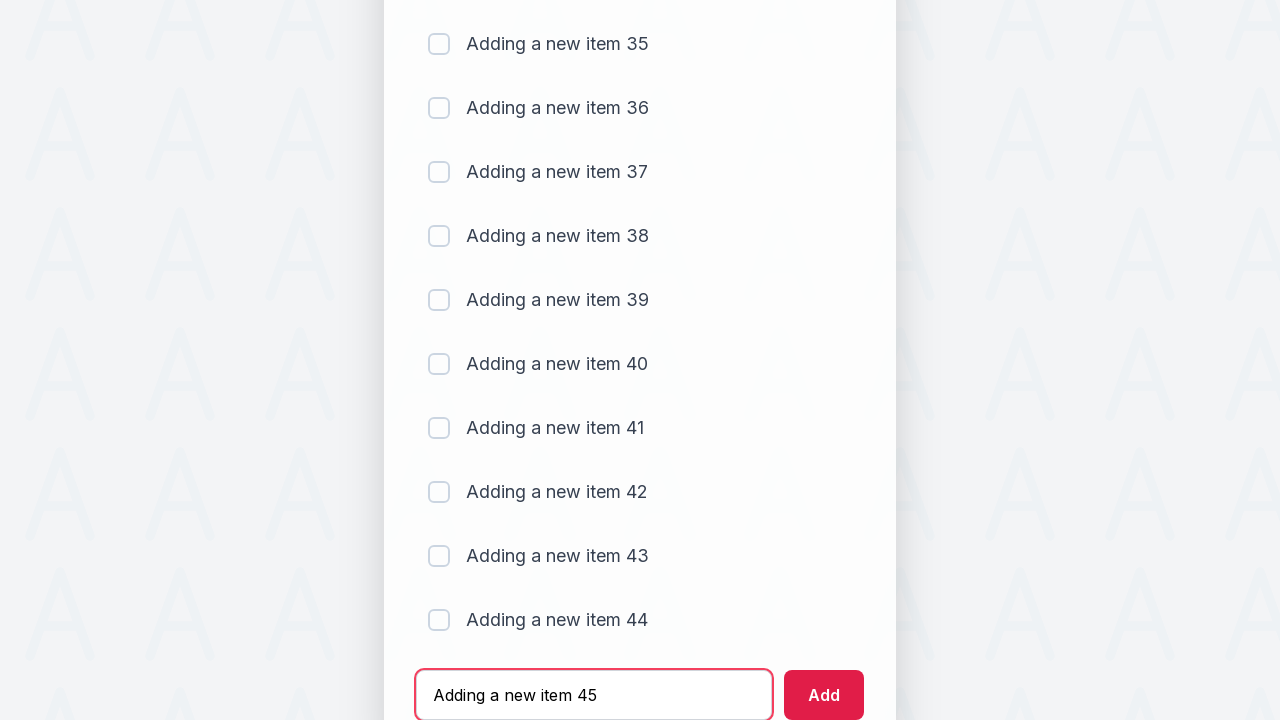

Pressed Enter to add item 45 to the list on #sampletodotext
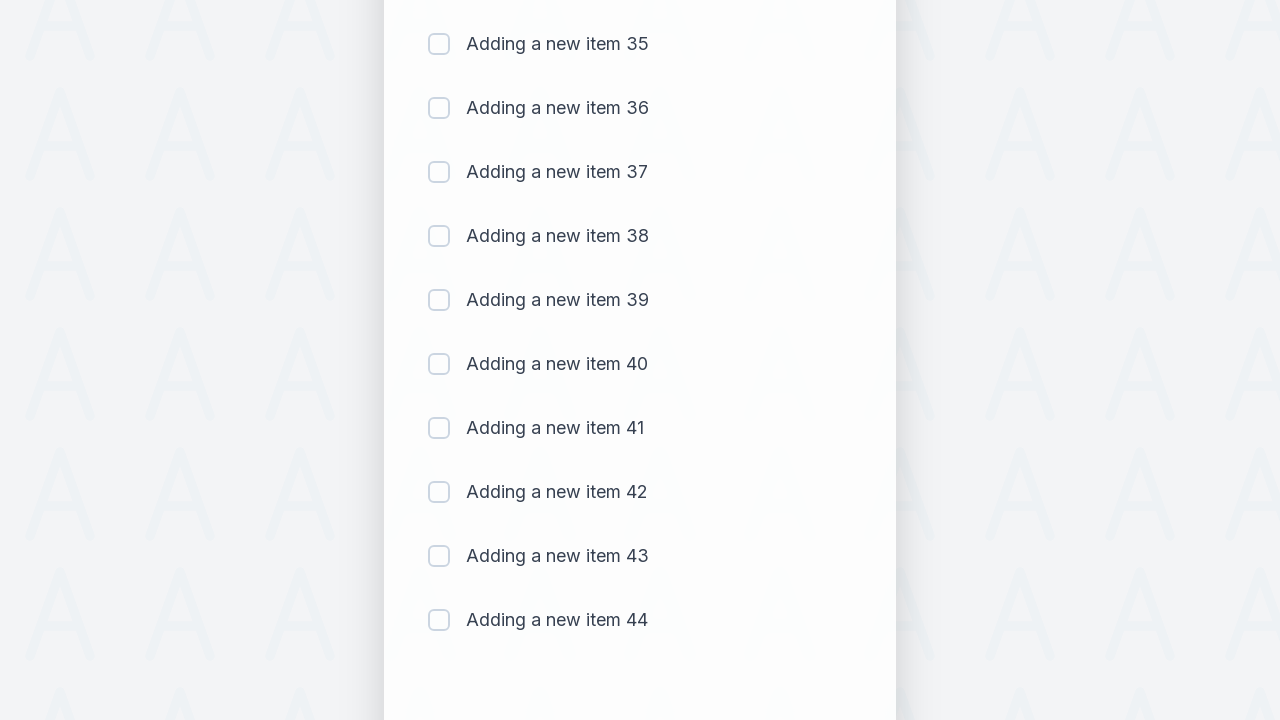

Waited 500ms before adding next item
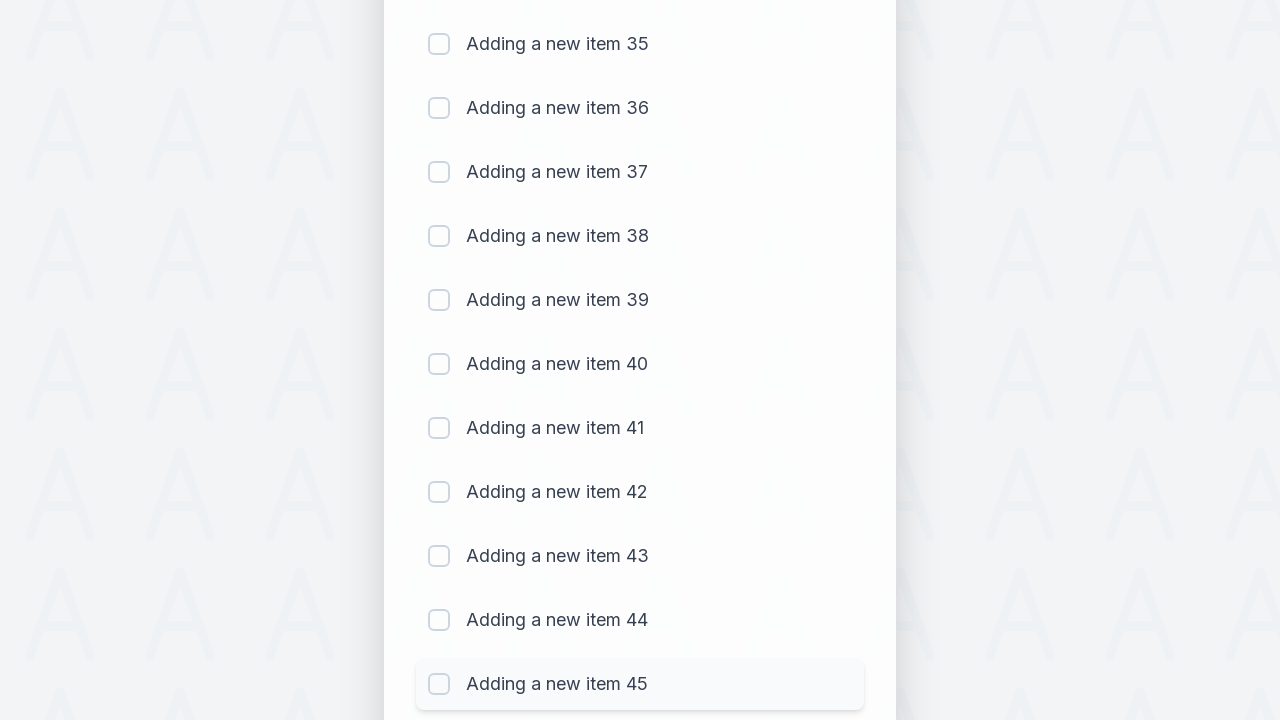

Clicked todo input field for item 46 at (594, 663) on #sampletodotext
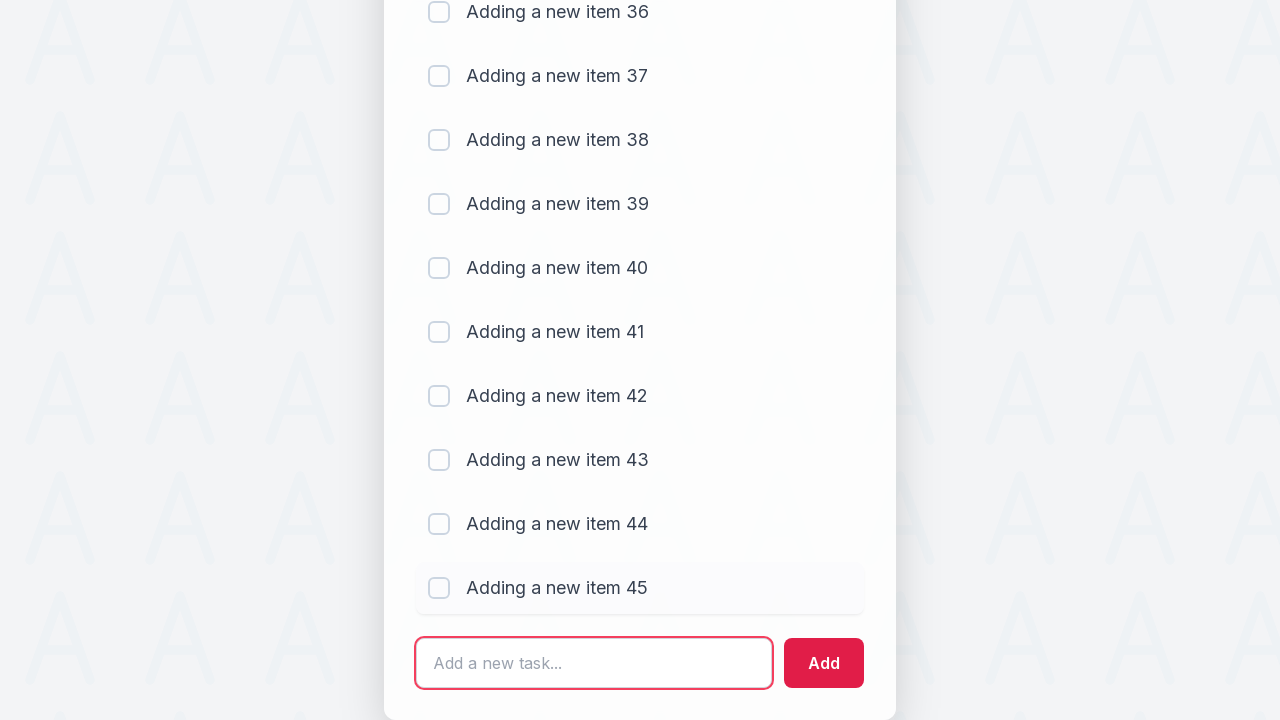

Filled input field with 'Adding a new item 46' on #sampletodotext
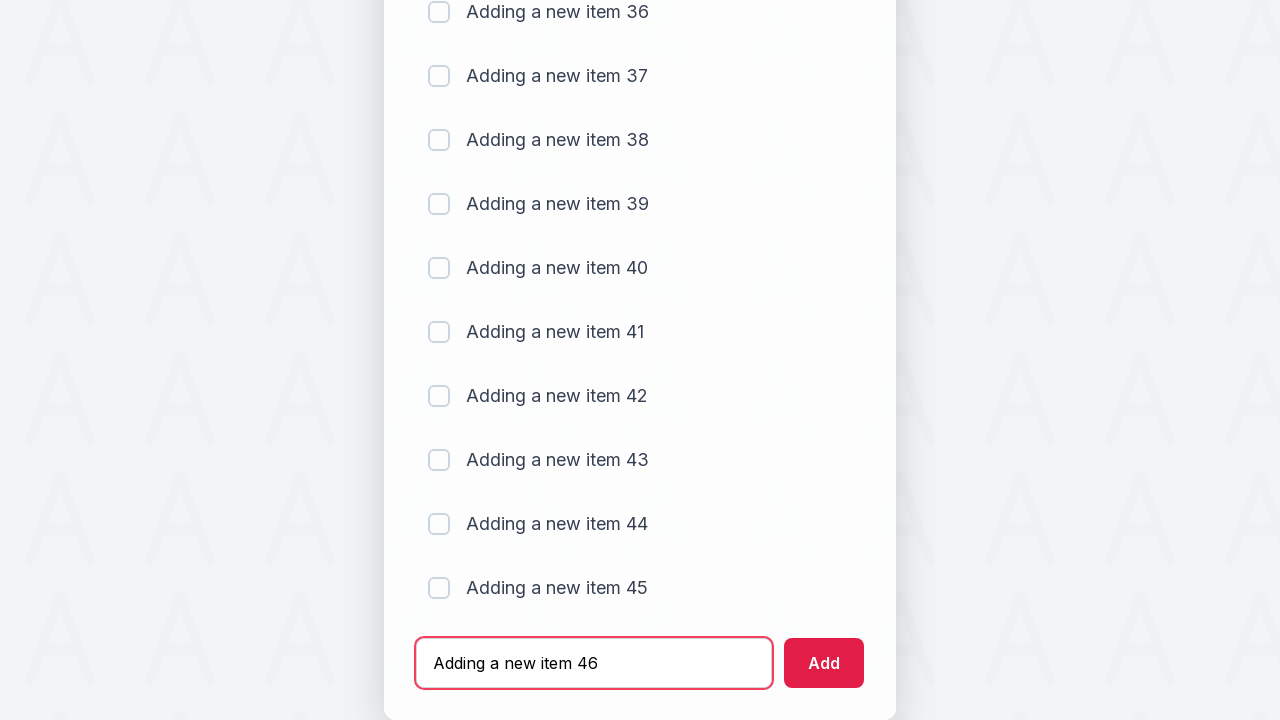

Pressed Enter to add item 46 to the list on #sampletodotext
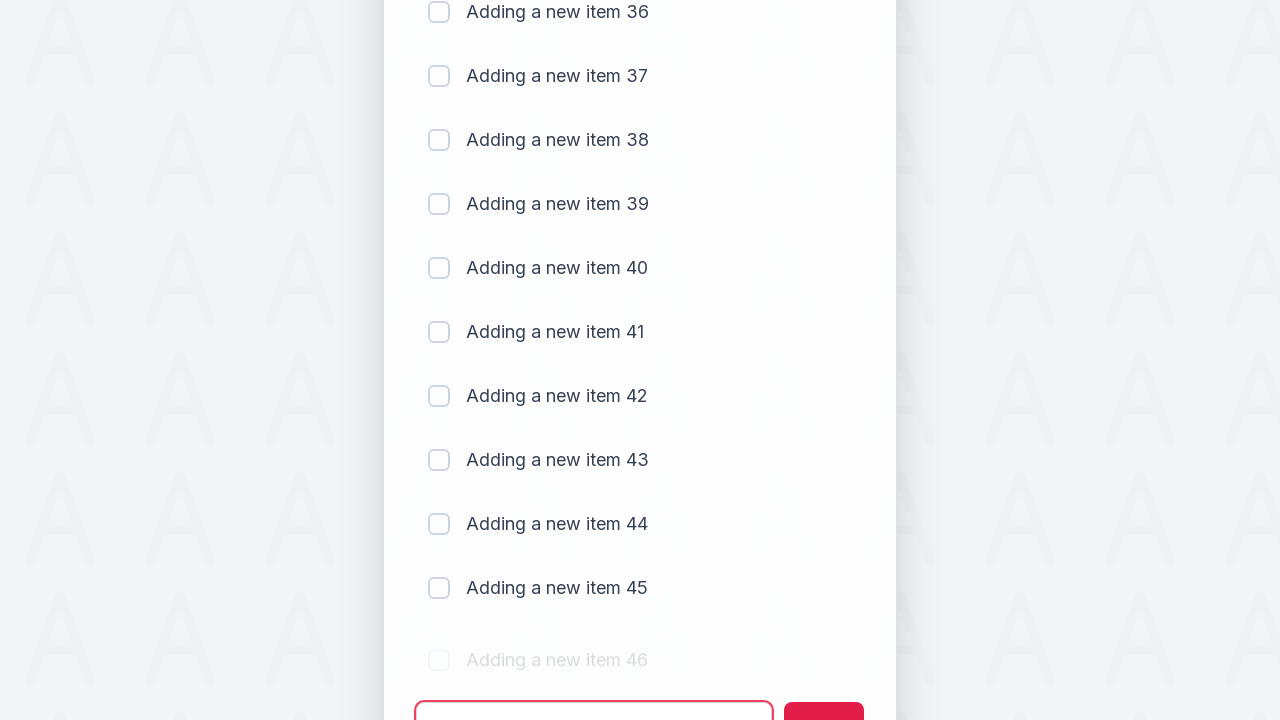

Waited 500ms before adding next item
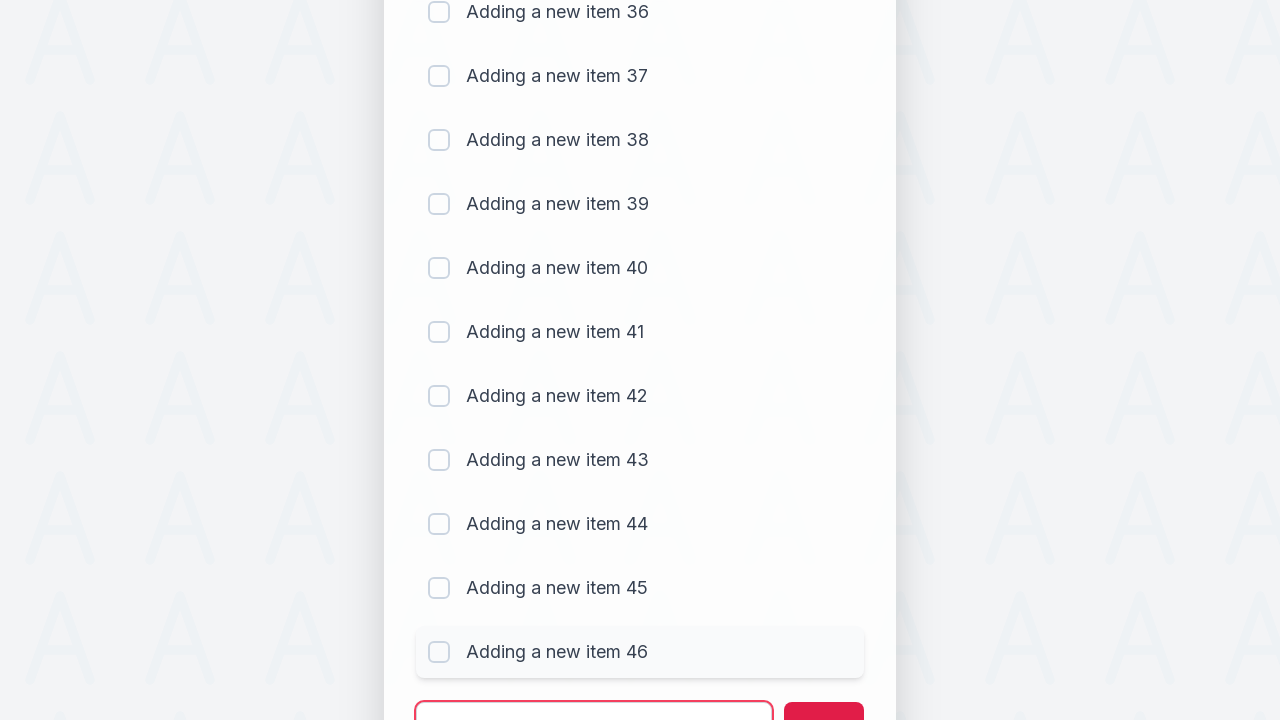

Clicked todo input field for item 47 at (594, 695) on #sampletodotext
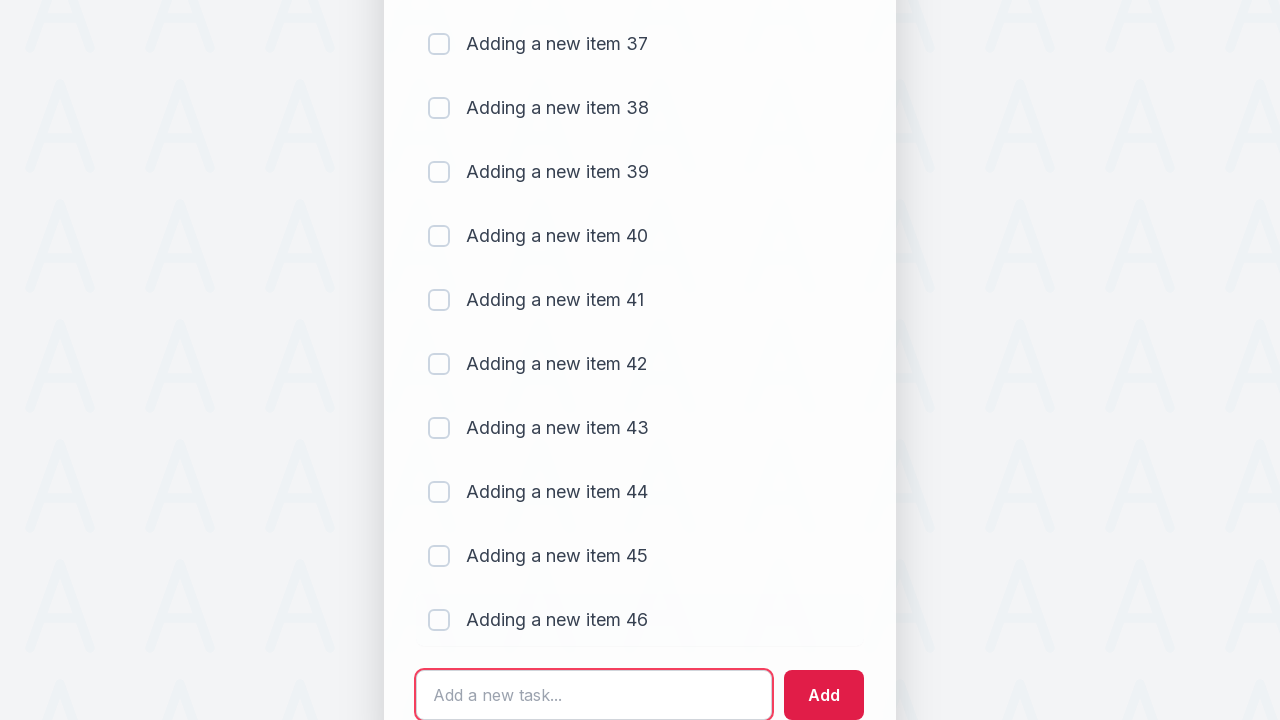

Filled input field with 'Adding a new item 47' on #sampletodotext
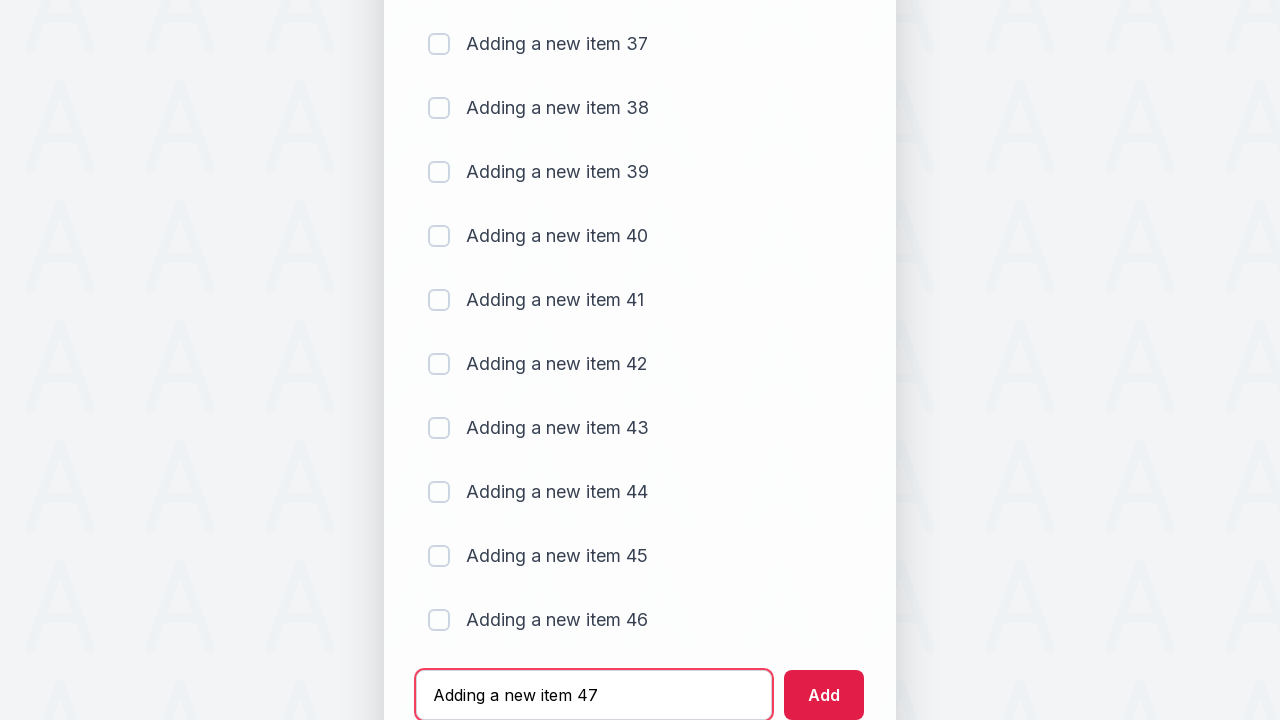

Pressed Enter to add item 47 to the list on #sampletodotext
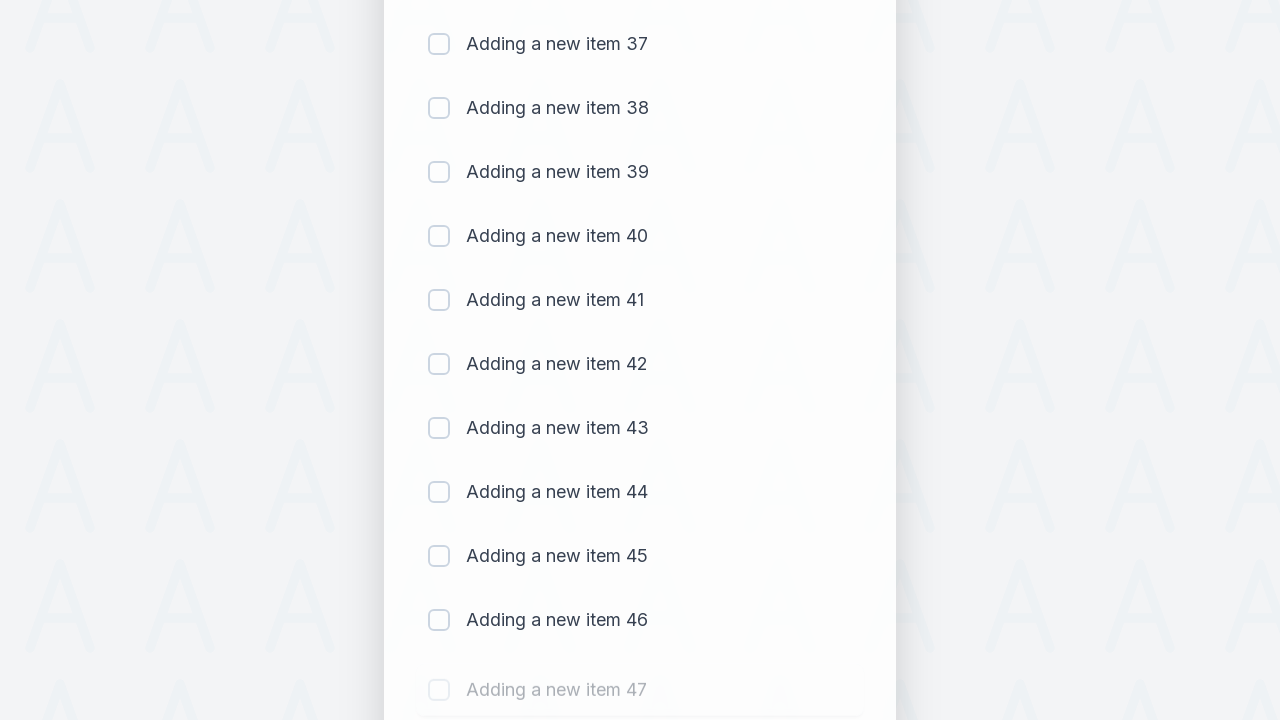

Waited 500ms before adding next item
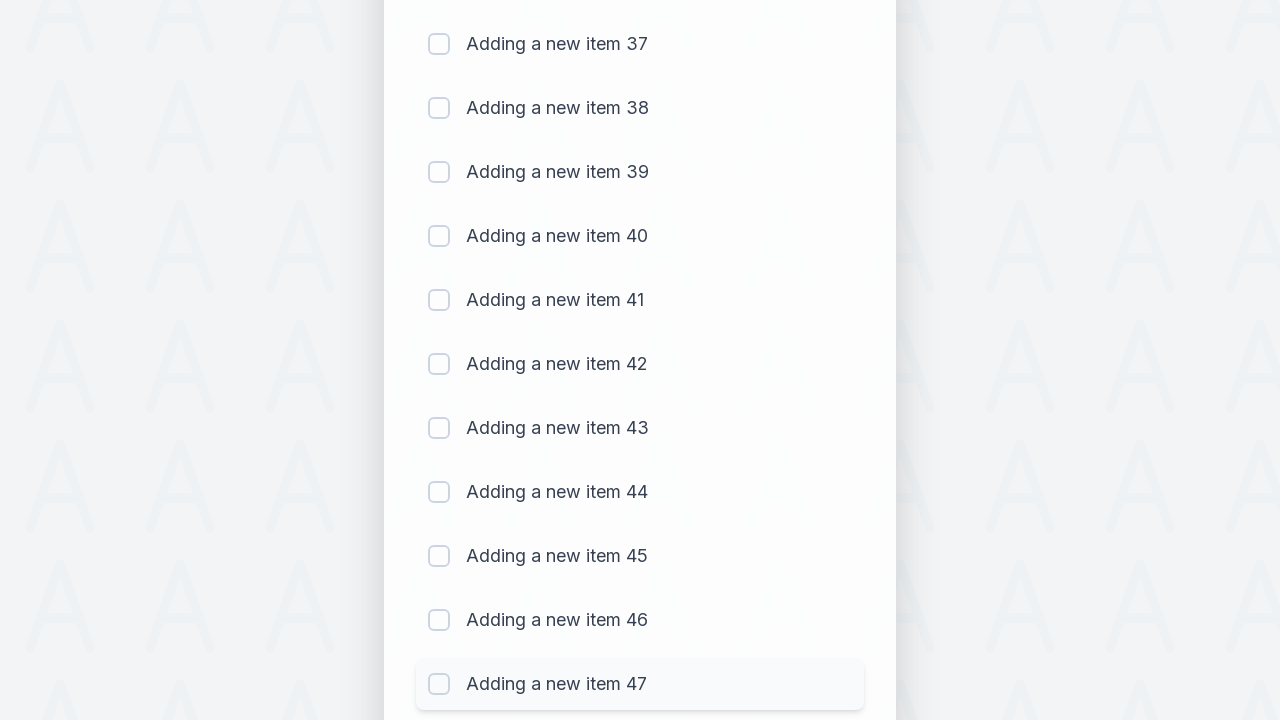

Clicked todo input field for item 48 at (594, 663) on #sampletodotext
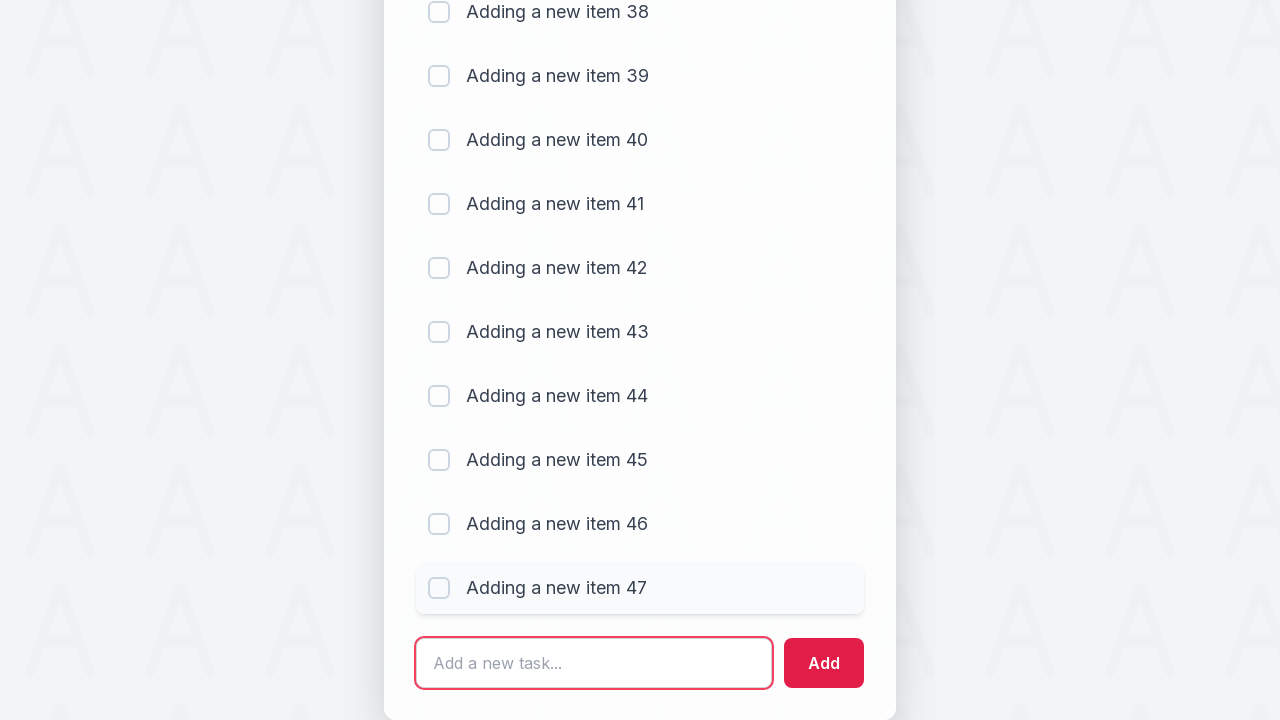

Filled input field with 'Adding a new item 48' on #sampletodotext
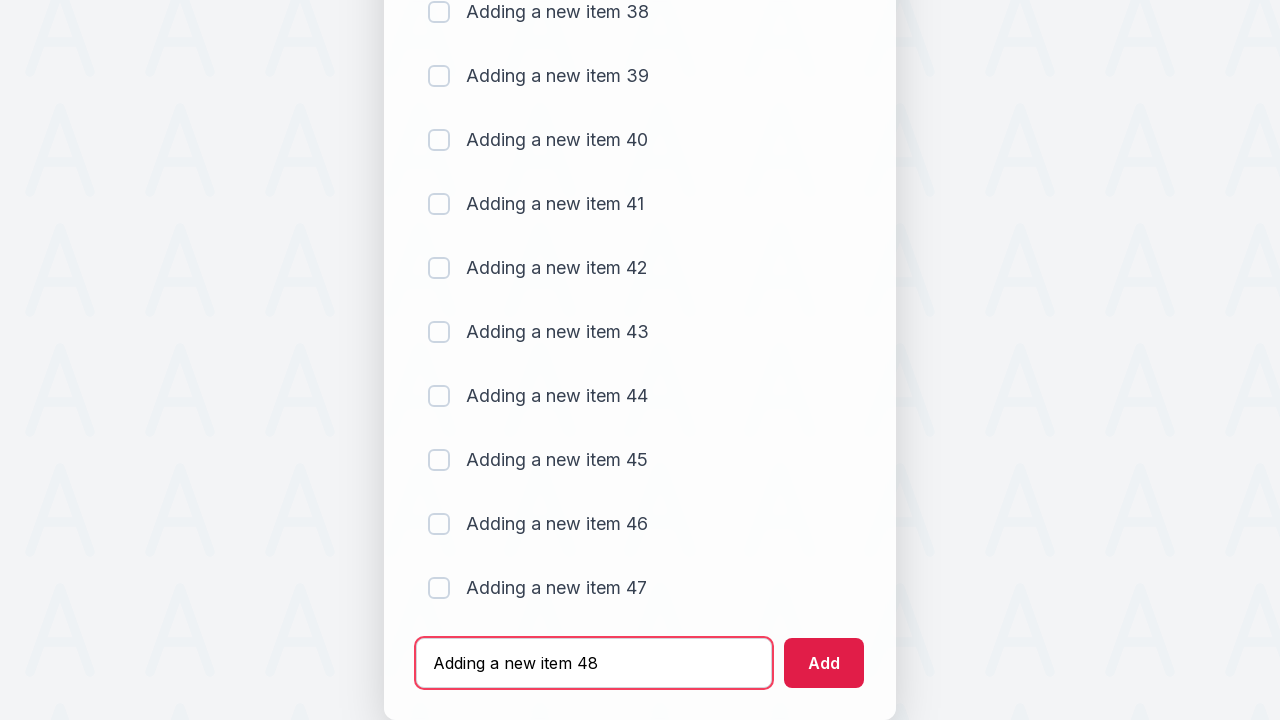

Pressed Enter to add item 48 to the list on #sampletodotext
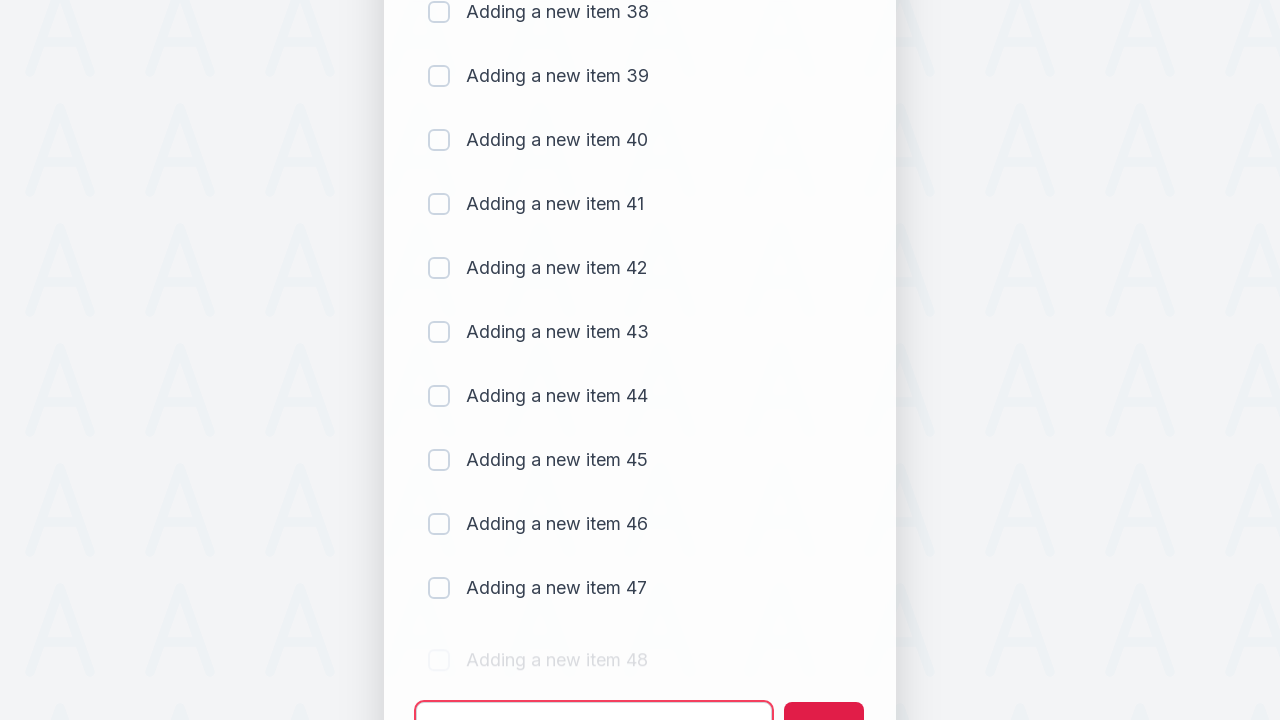

Waited 500ms before adding next item
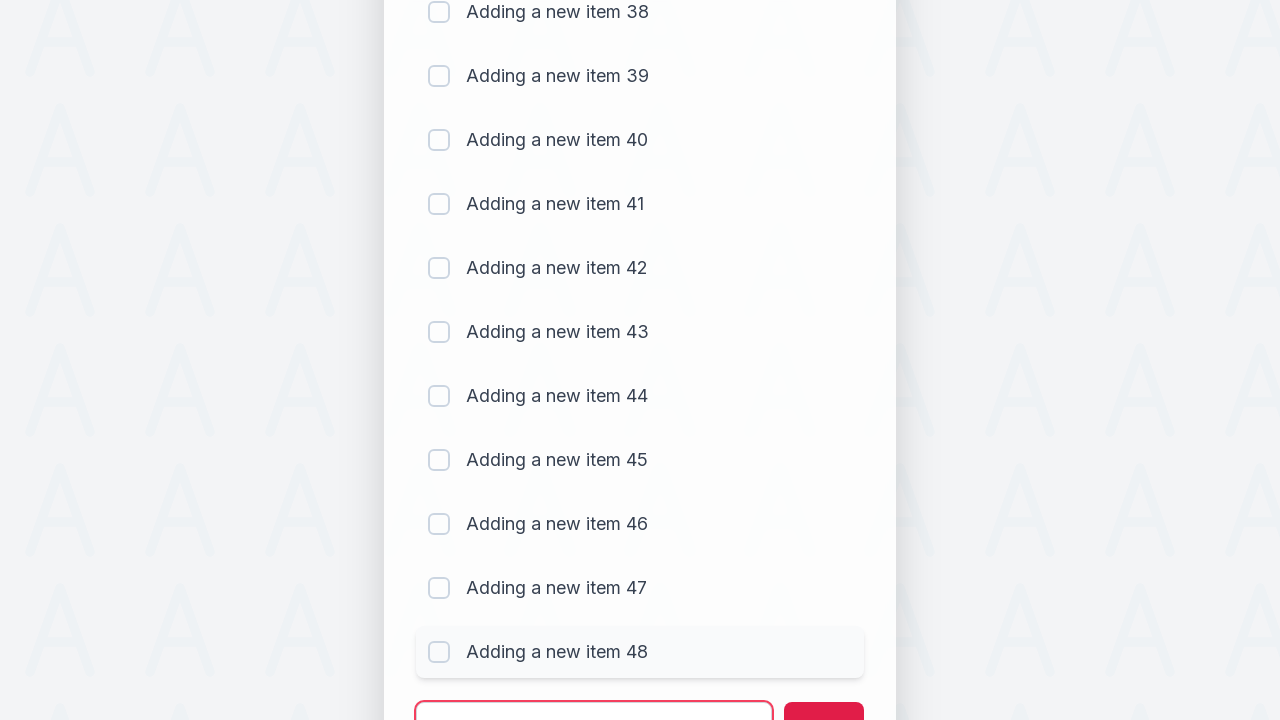

Clicked todo input field for item 49 at (594, 695) on #sampletodotext
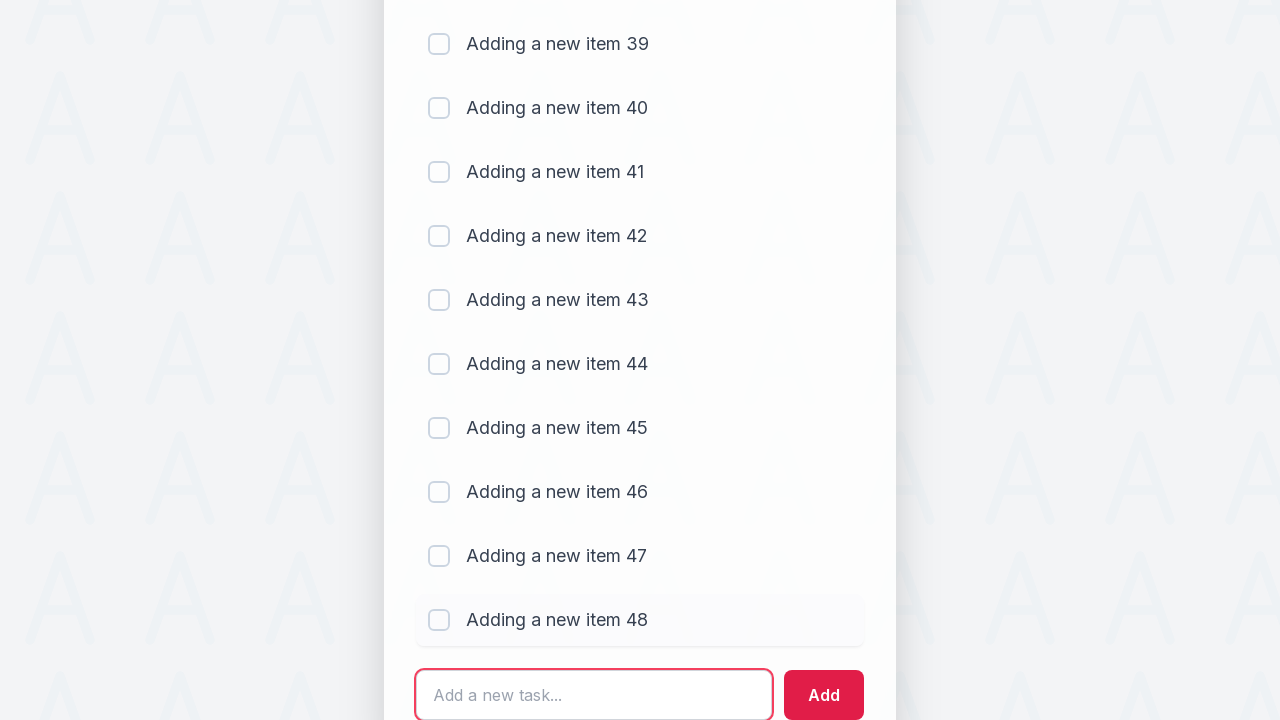

Filled input field with 'Adding a new item 49' on #sampletodotext
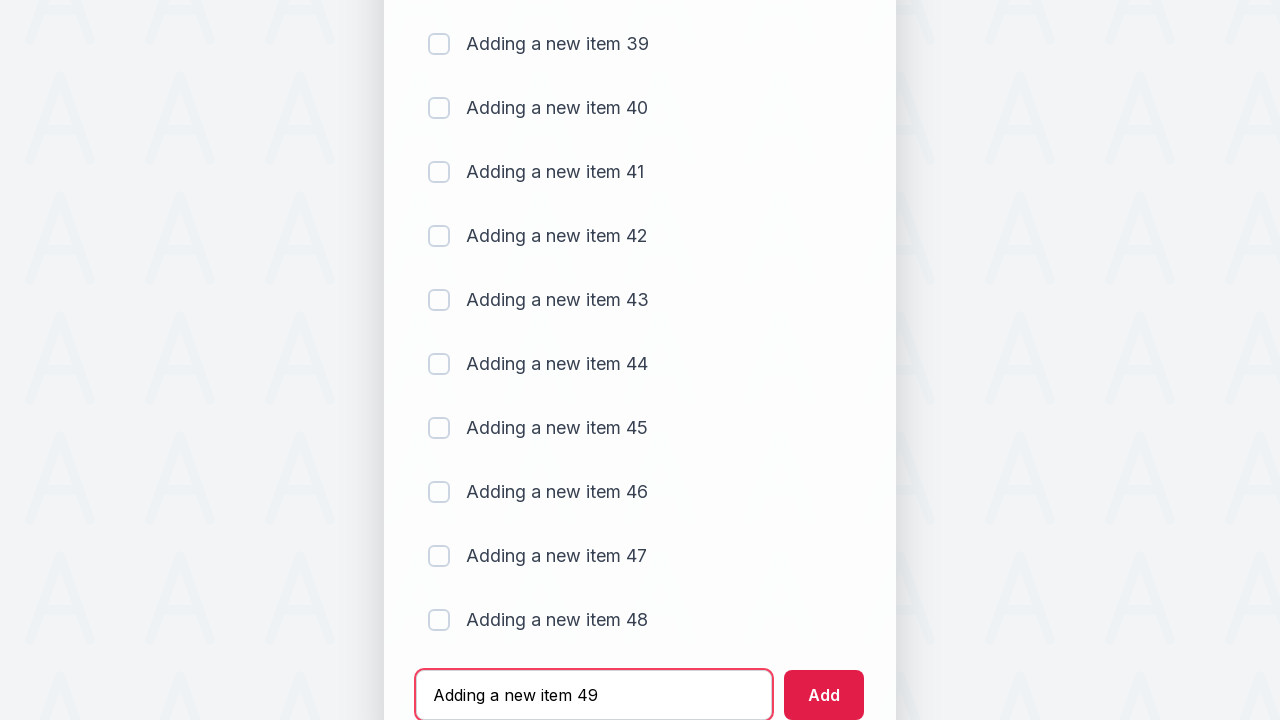

Pressed Enter to add item 49 to the list on #sampletodotext
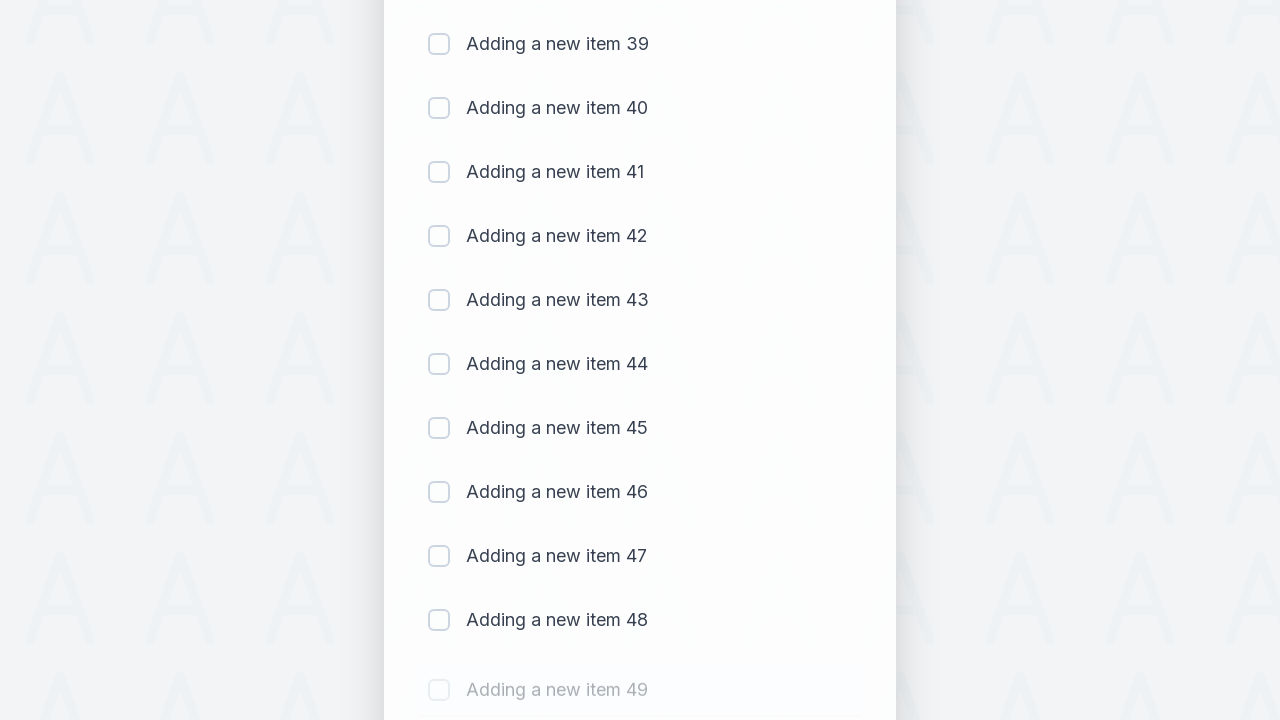

Waited 500ms before adding next item
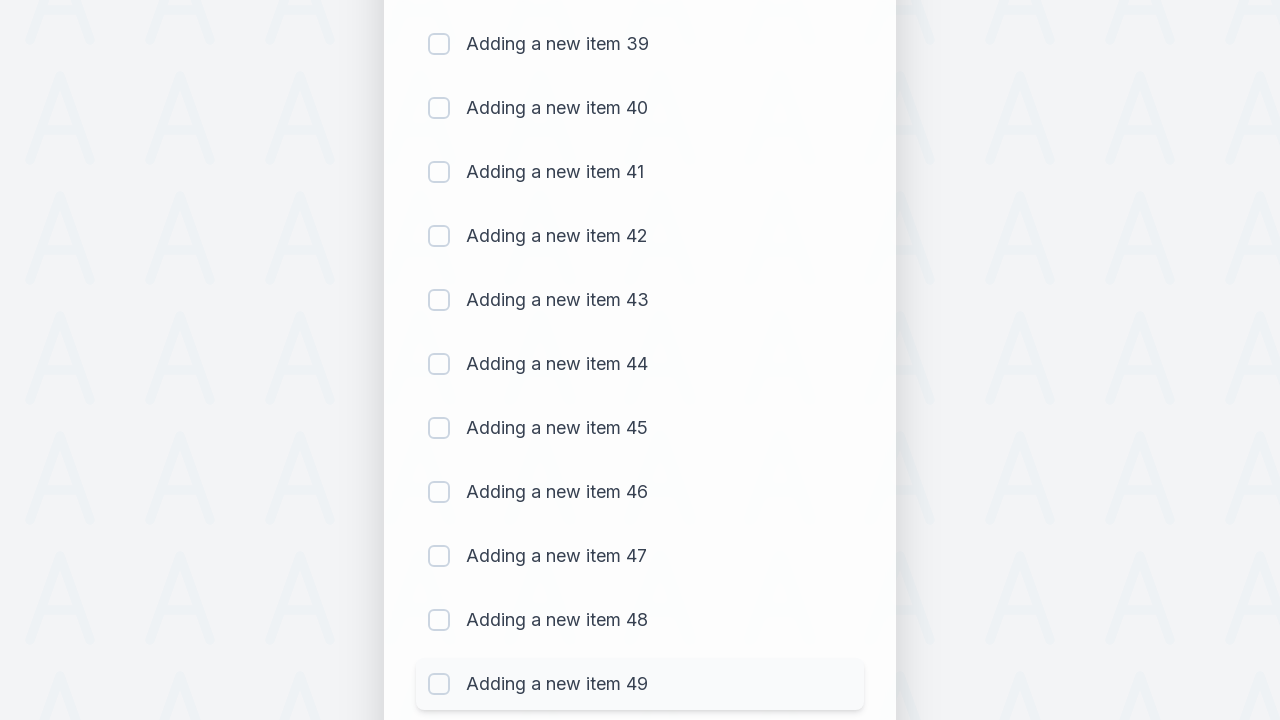

Clicked todo input field for item 50 at (594, 663) on #sampletodotext
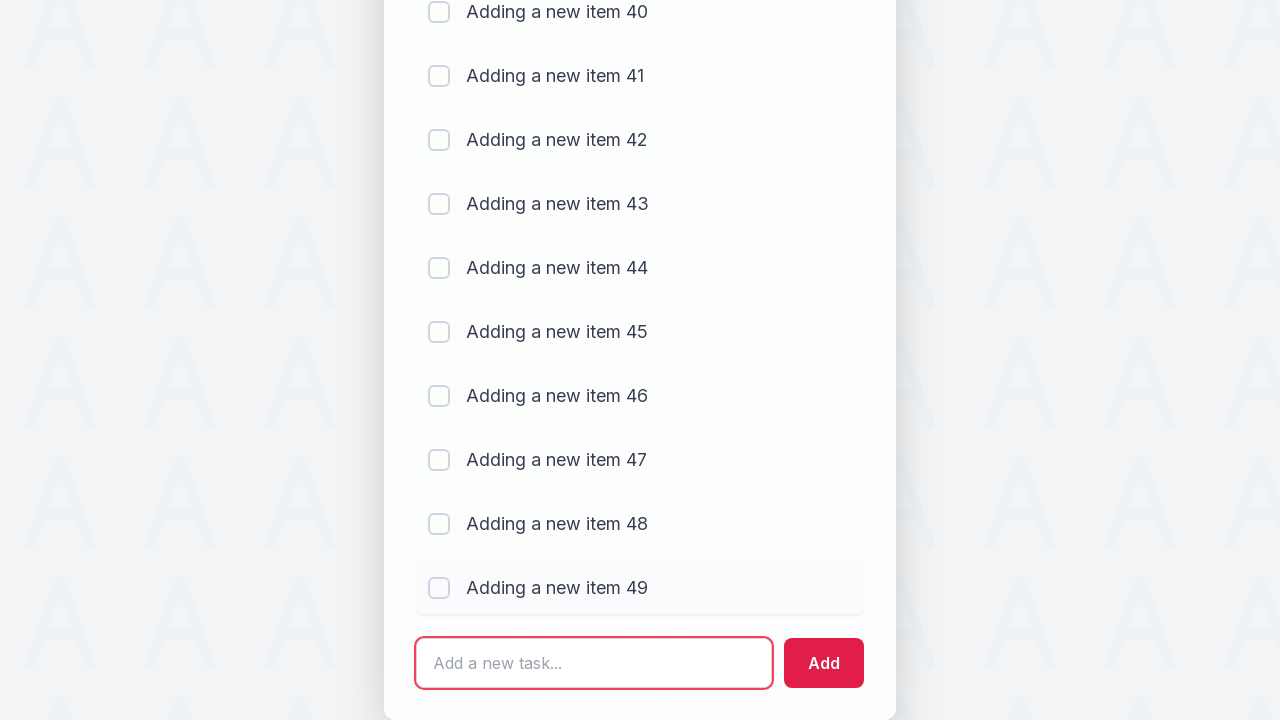

Filled input field with 'Adding a new item 50' on #sampletodotext
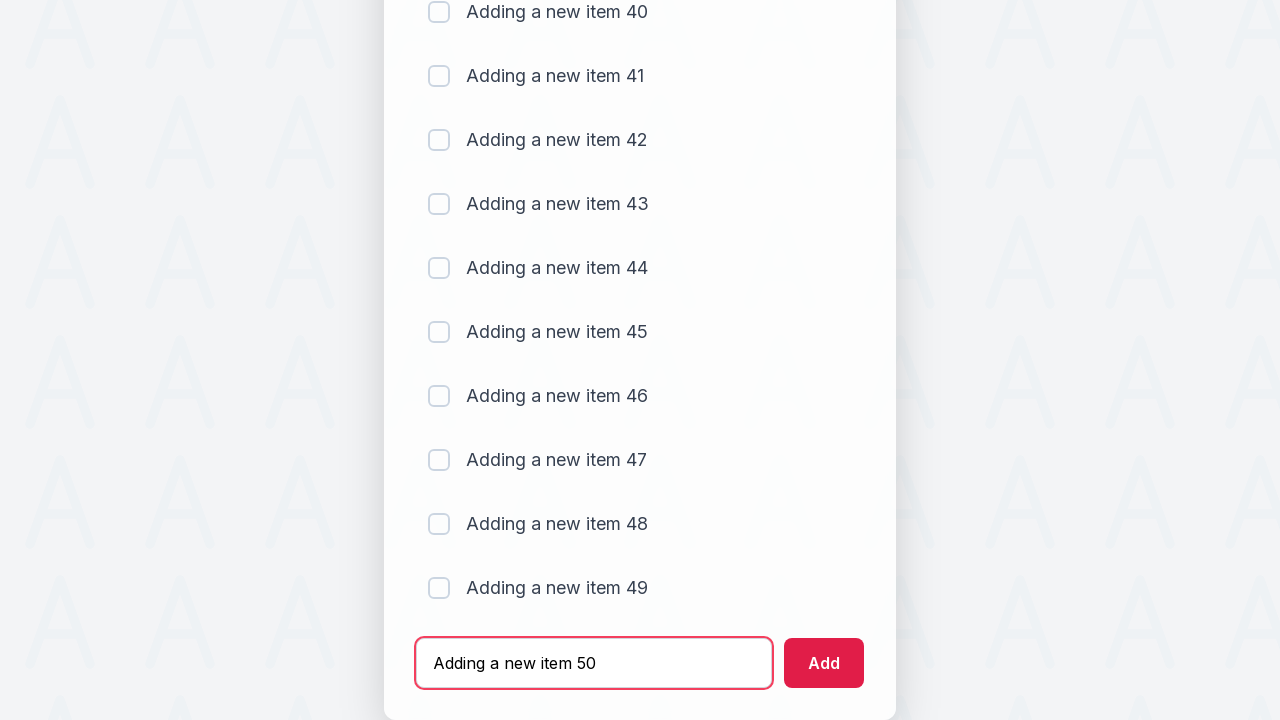

Pressed Enter to add item 50 to the list on #sampletodotext
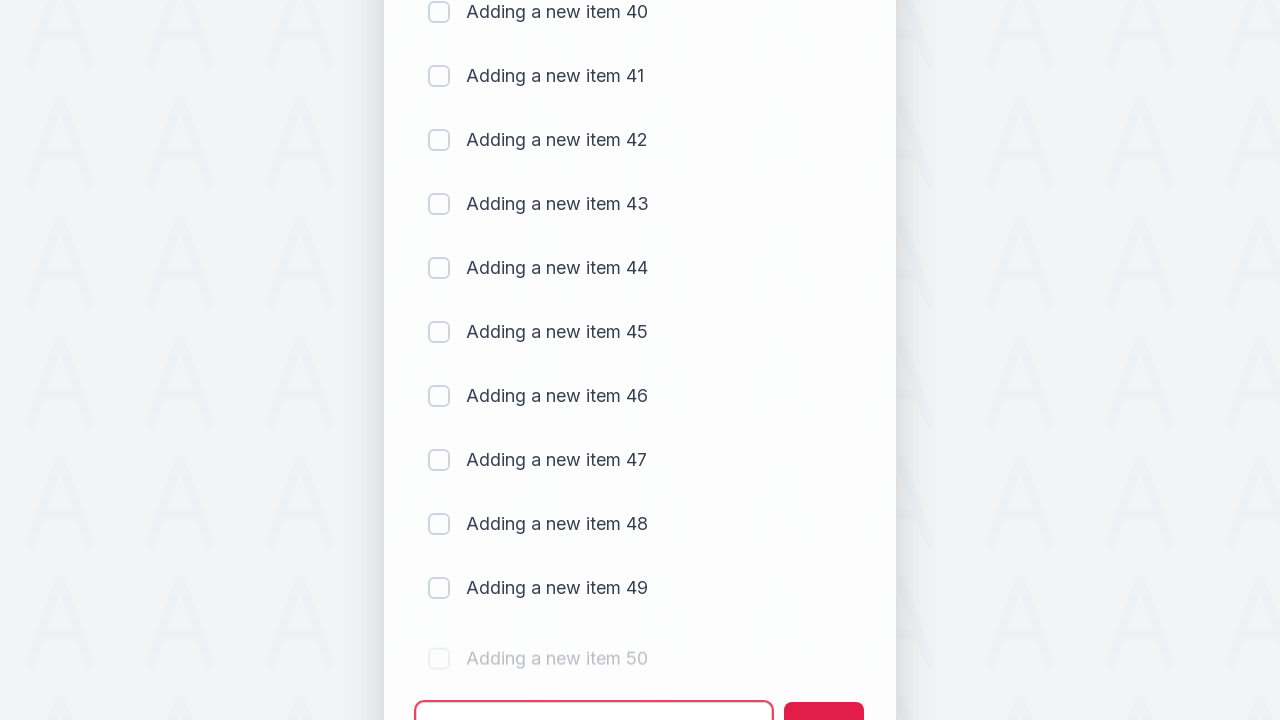

Waited 500ms before adding next item
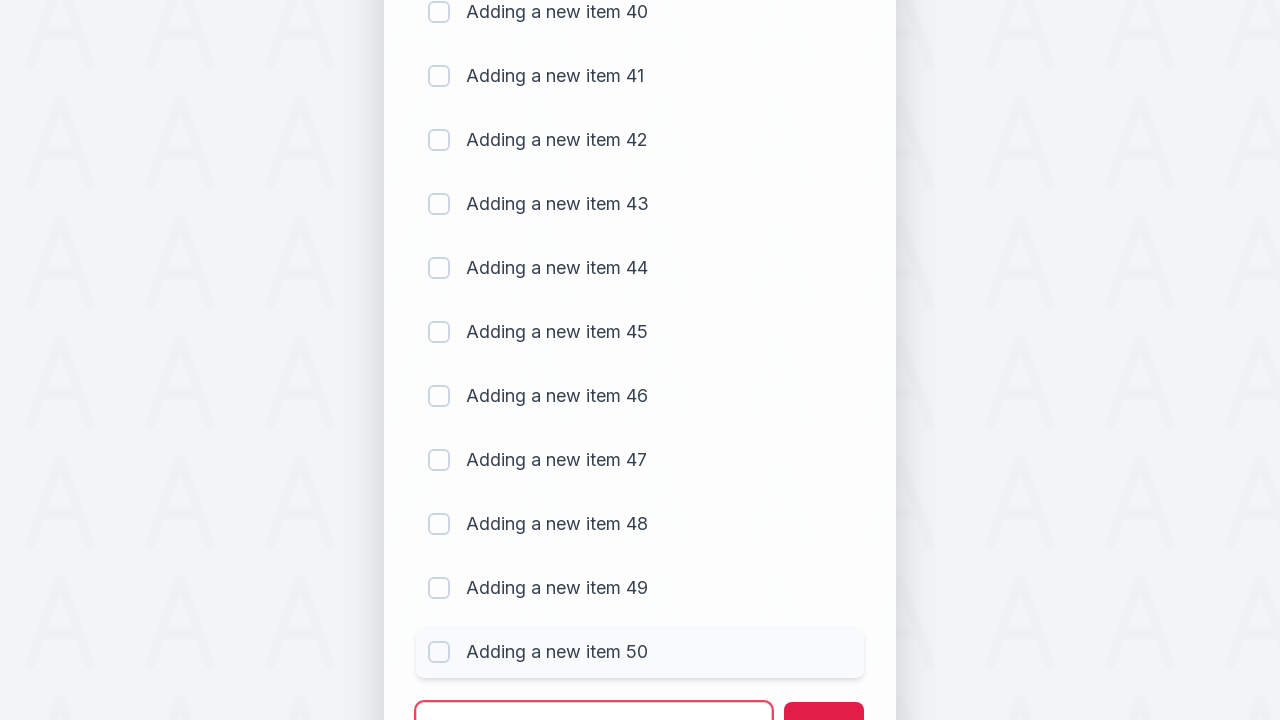

Clicked checkbox 1 to mark item as completed at (439, 234) on (//input[@type='checkbox'])[1]
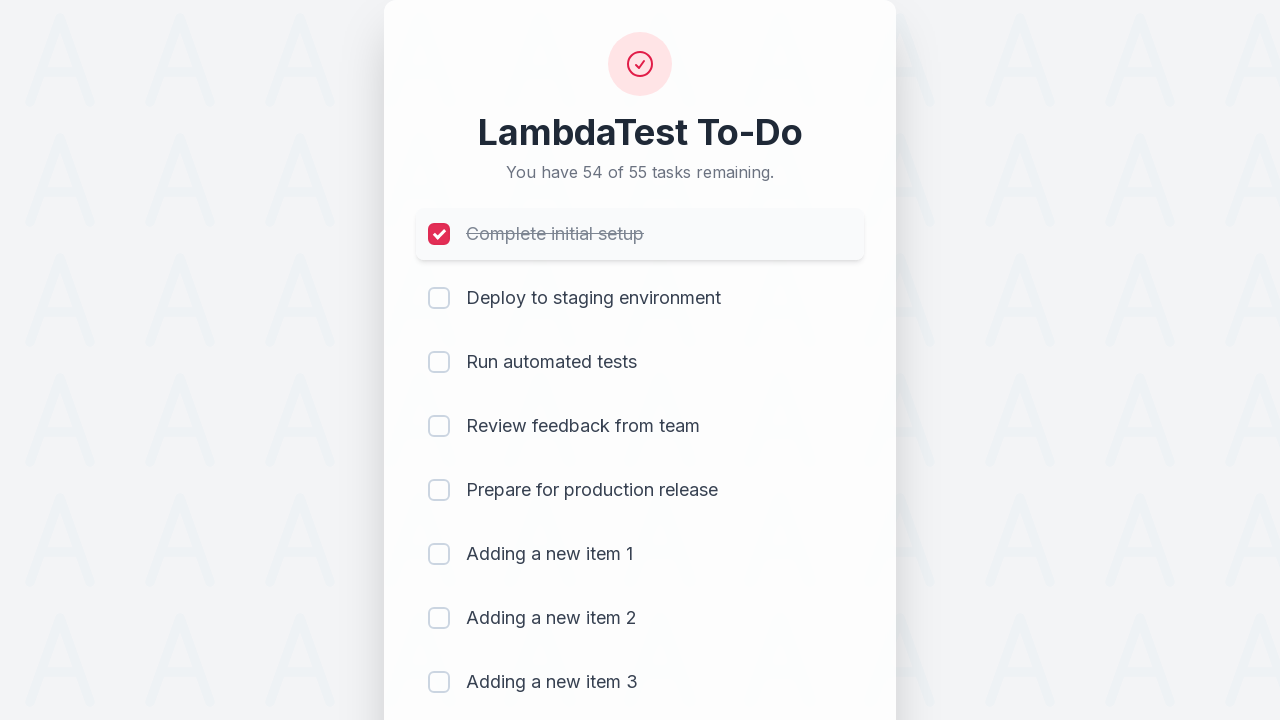

Waited 300ms before marking next item as completed
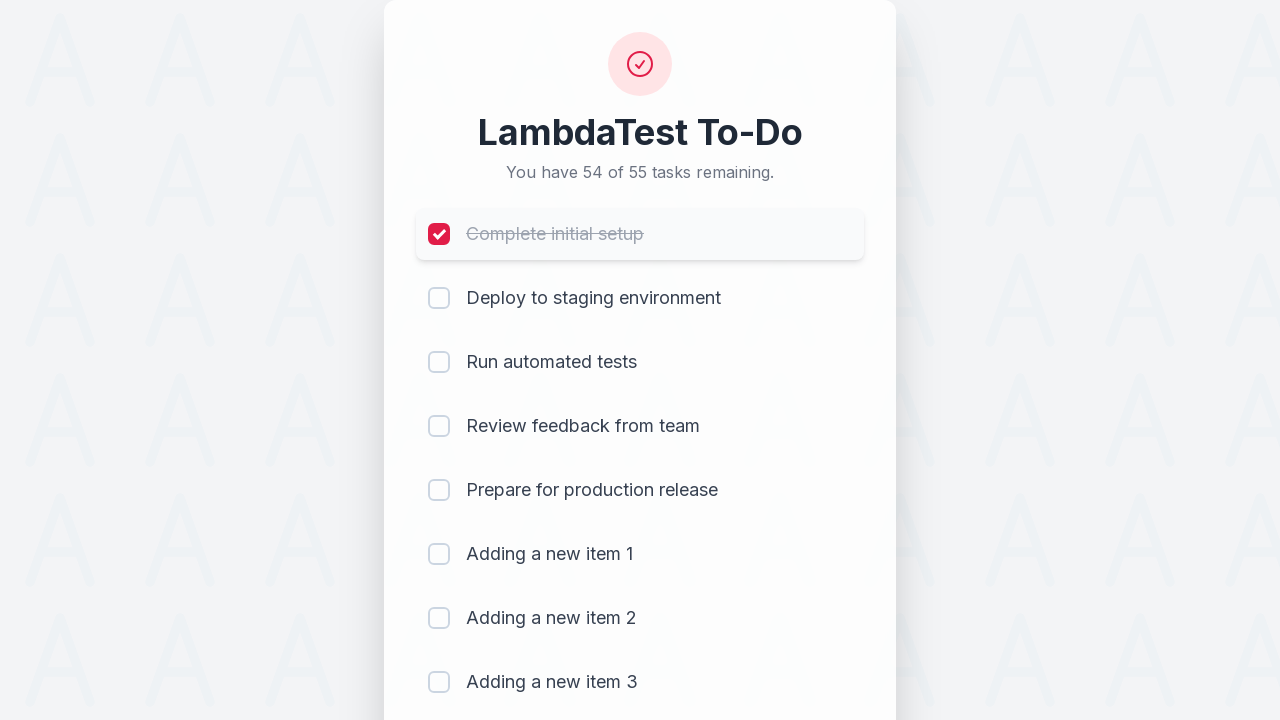

Clicked checkbox 2 to mark item as completed at (439, 298) on (//input[@type='checkbox'])[2]
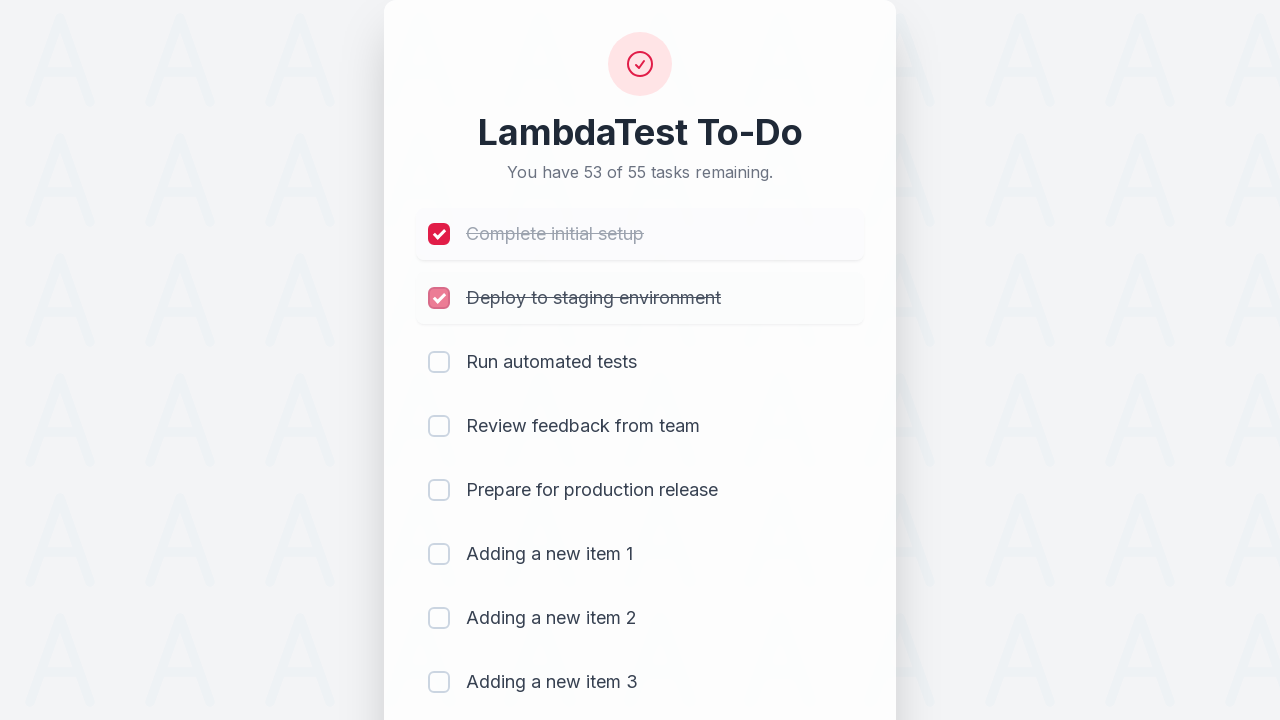

Waited 300ms before marking next item as completed
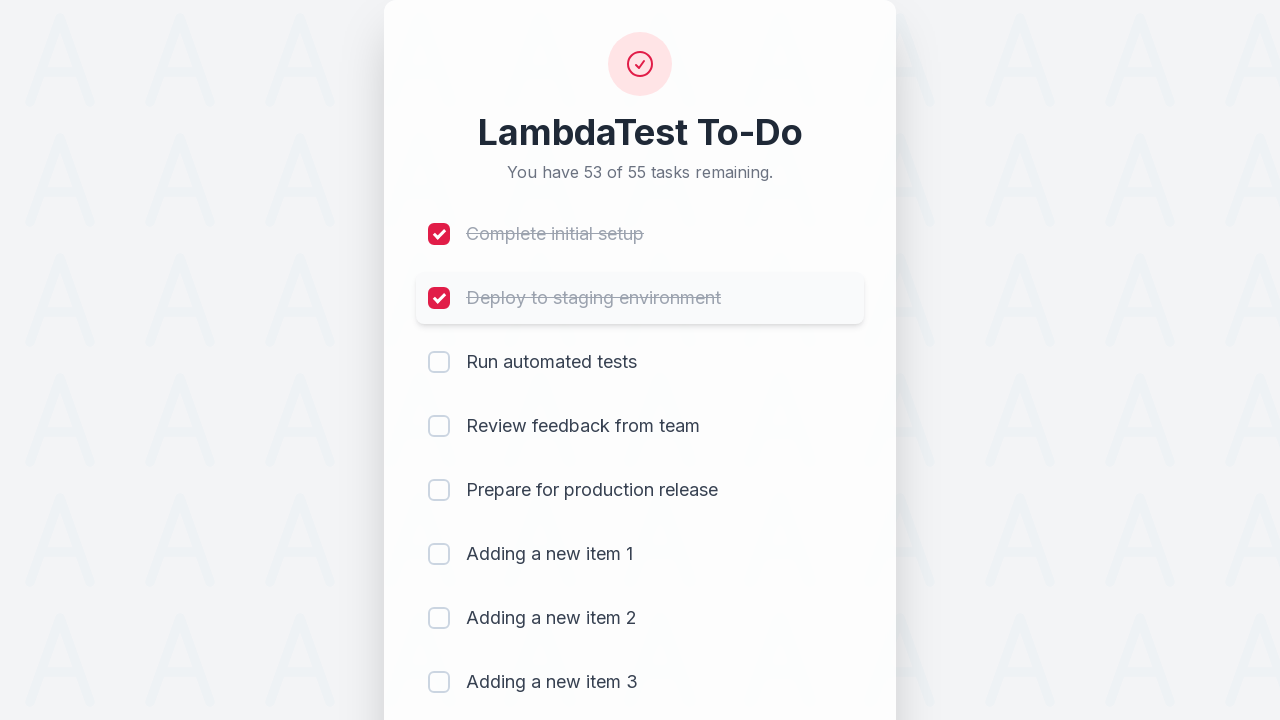

Clicked checkbox 3 to mark item as completed at (439, 362) on (//input[@type='checkbox'])[3]
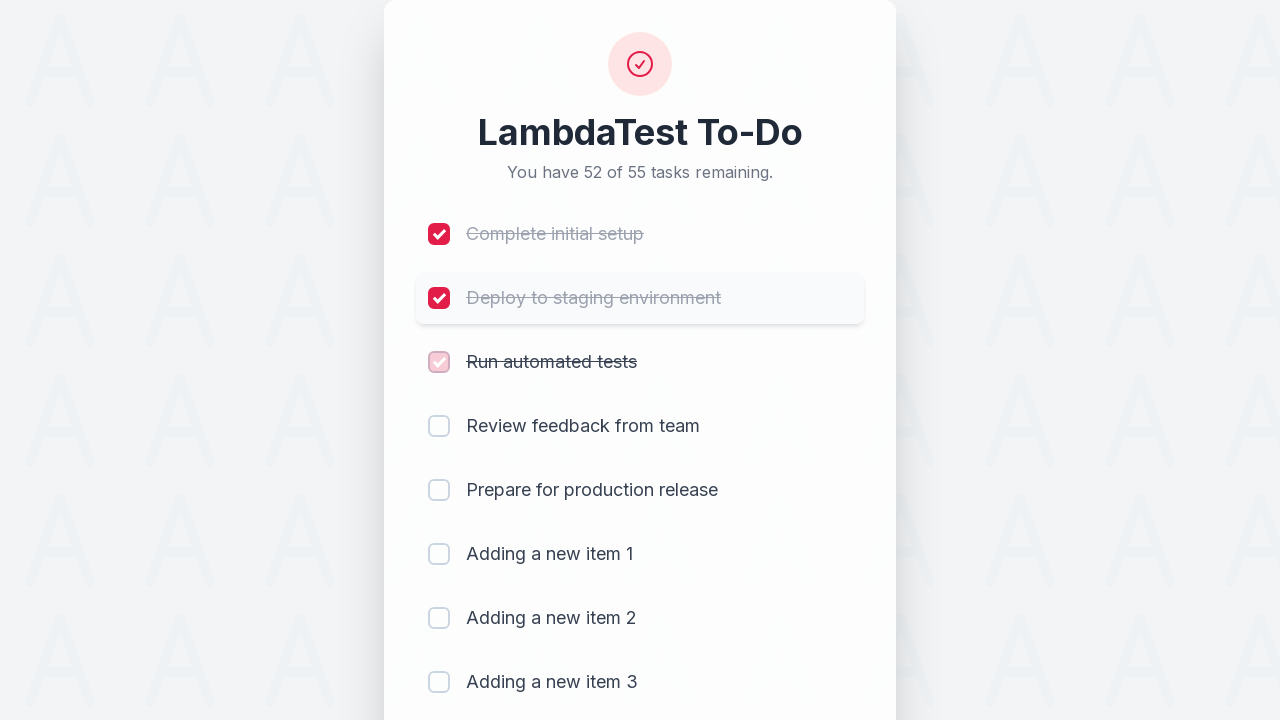

Waited 300ms before marking next item as completed
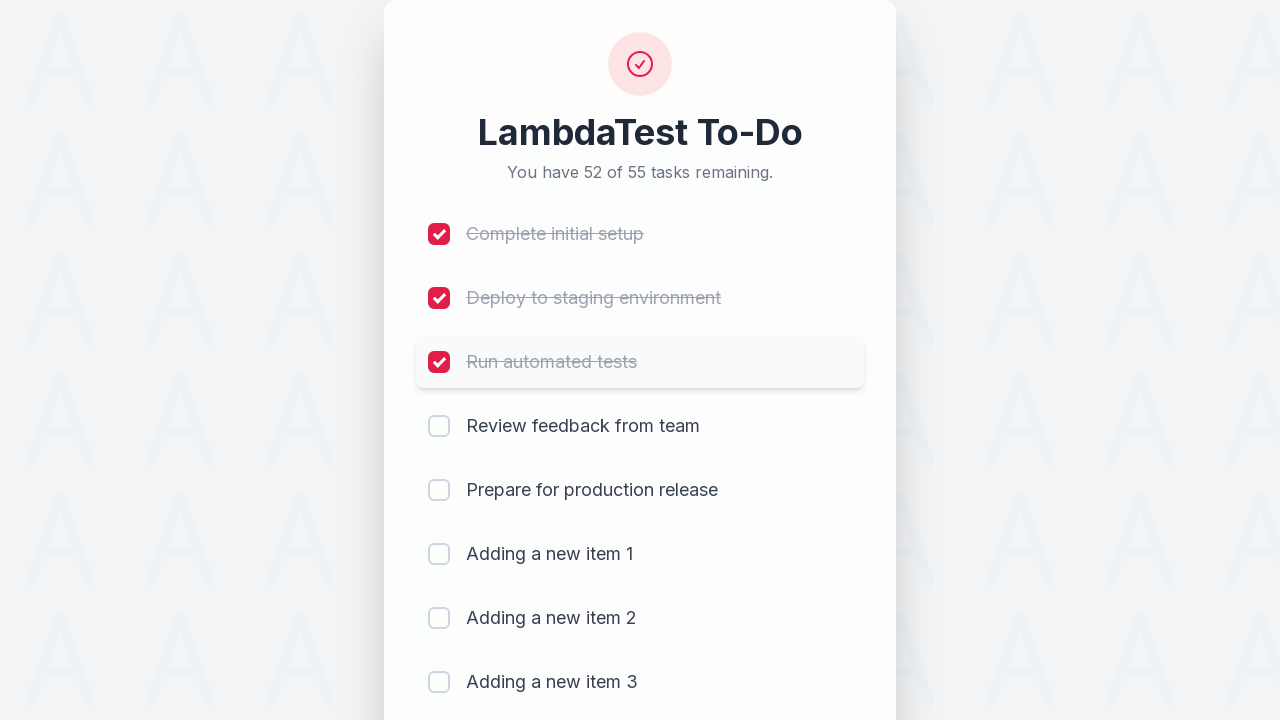

Clicked checkbox 4 to mark item as completed at (439, 426) on (//input[@type='checkbox'])[4]
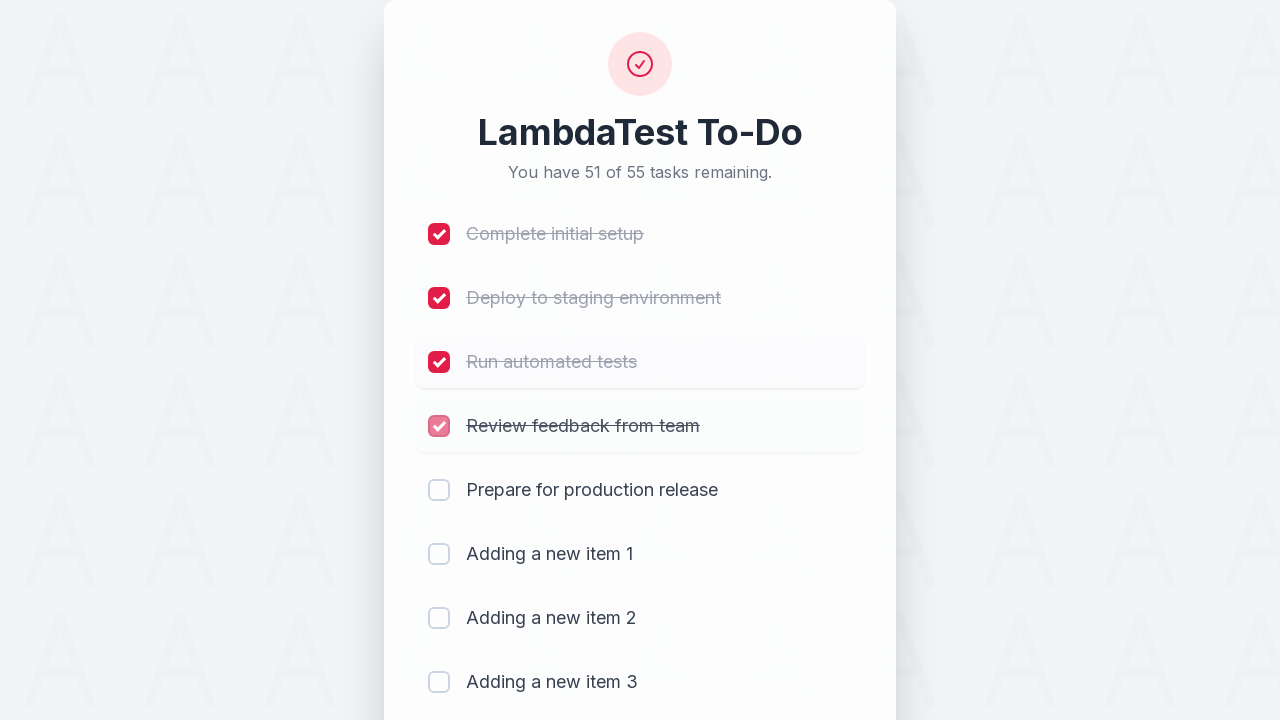

Waited 300ms before marking next item as completed
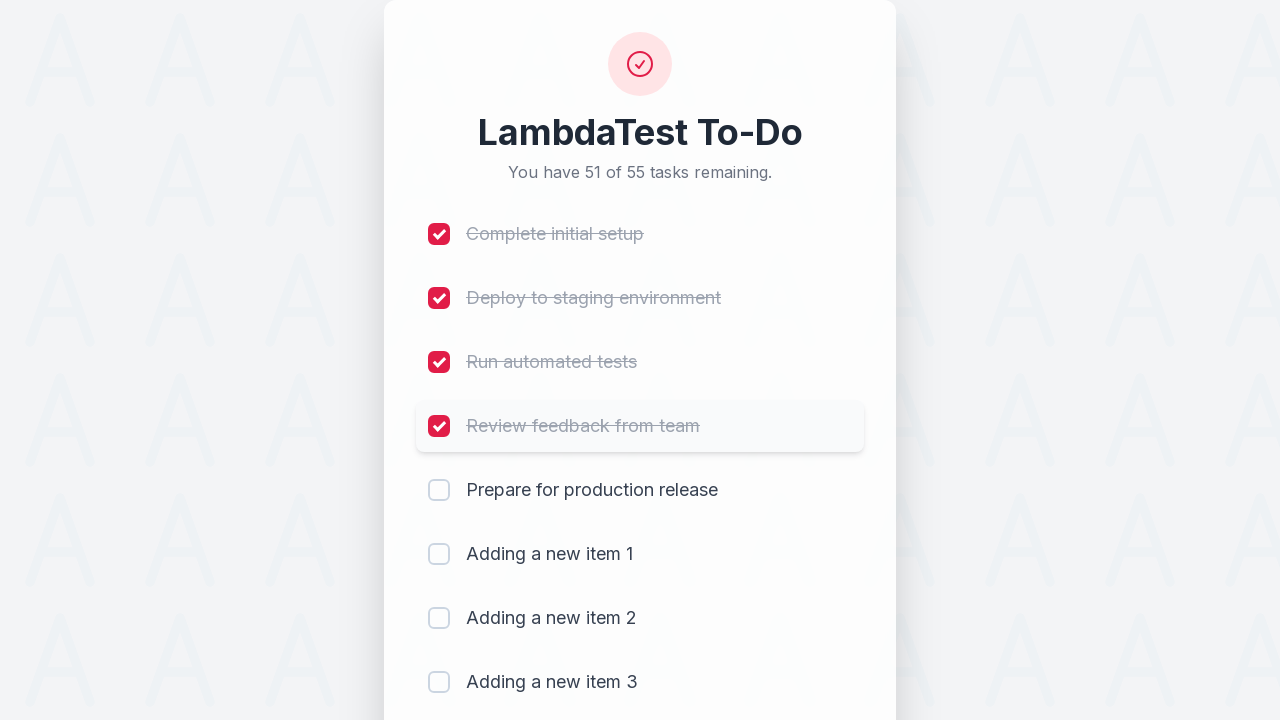

Clicked checkbox 5 to mark item as completed at (439, 490) on (//input[@type='checkbox'])[5]
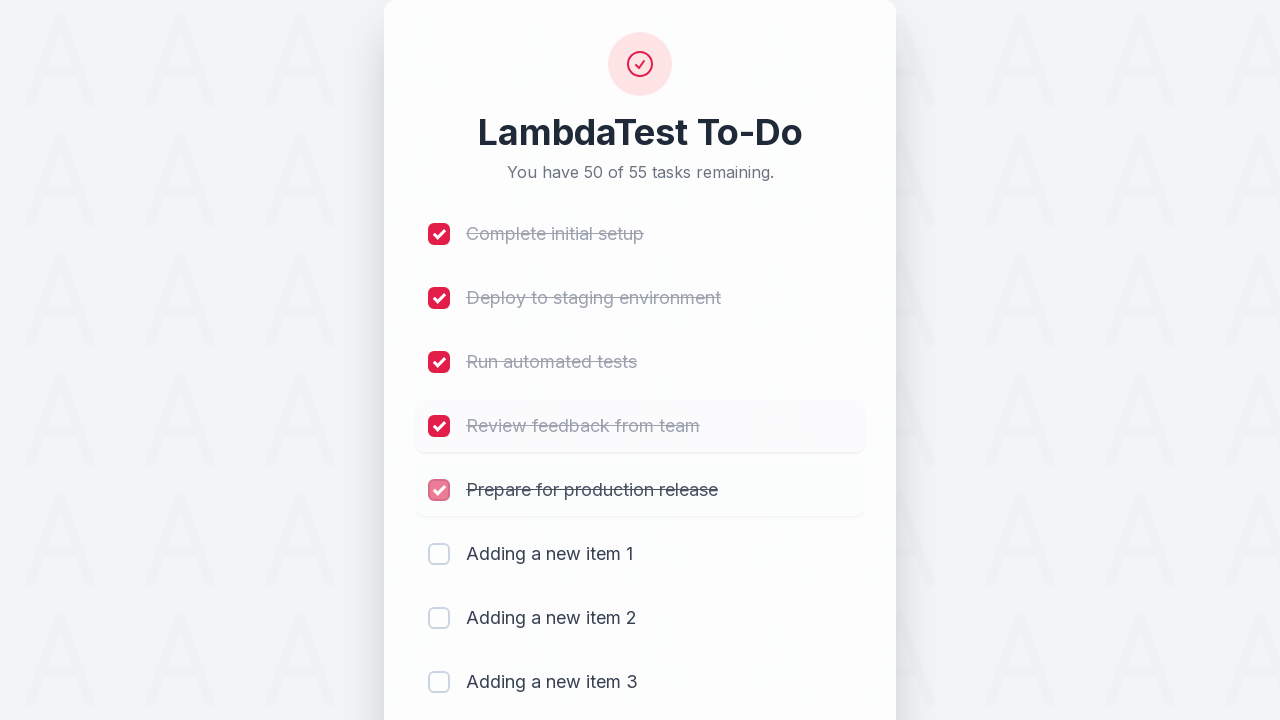

Waited 300ms before marking next item as completed
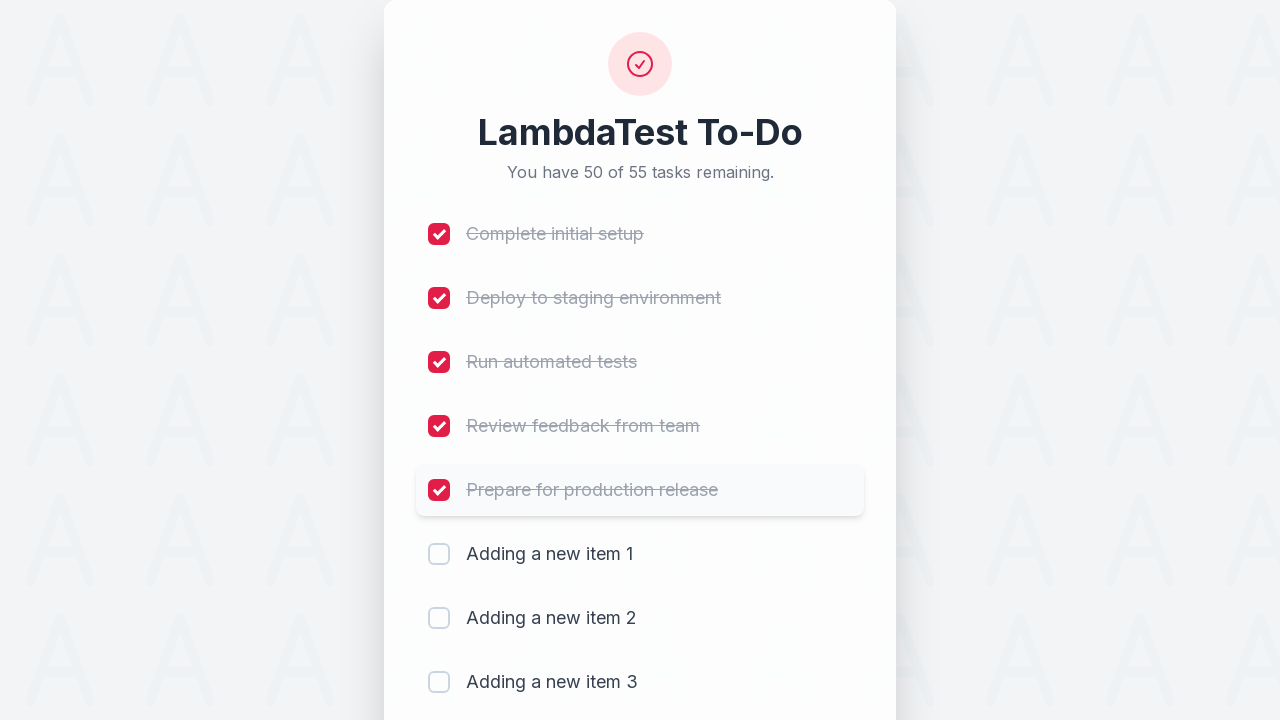

Clicked checkbox 6 to mark item as completed at (439, 554) on (//input[@type='checkbox'])[6]
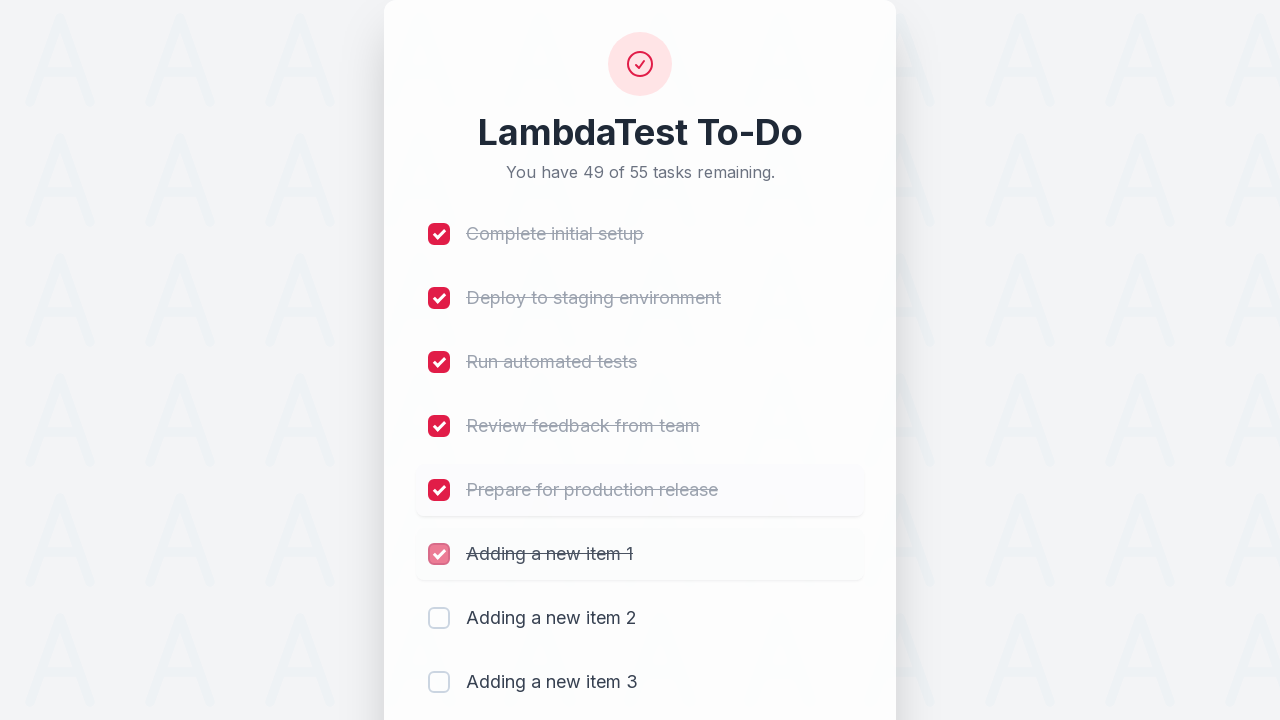

Waited 300ms before marking next item as completed
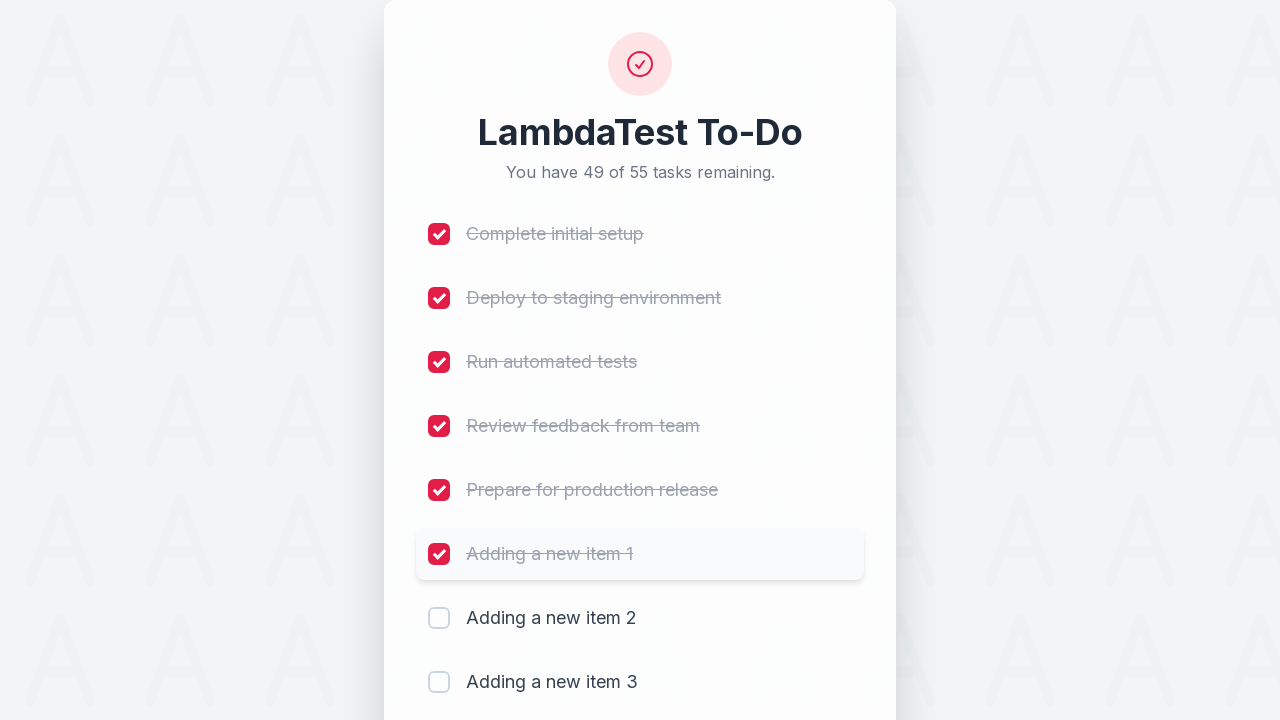

Clicked checkbox 7 to mark item as completed at (439, 618) on (//input[@type='checkbox'])[7]
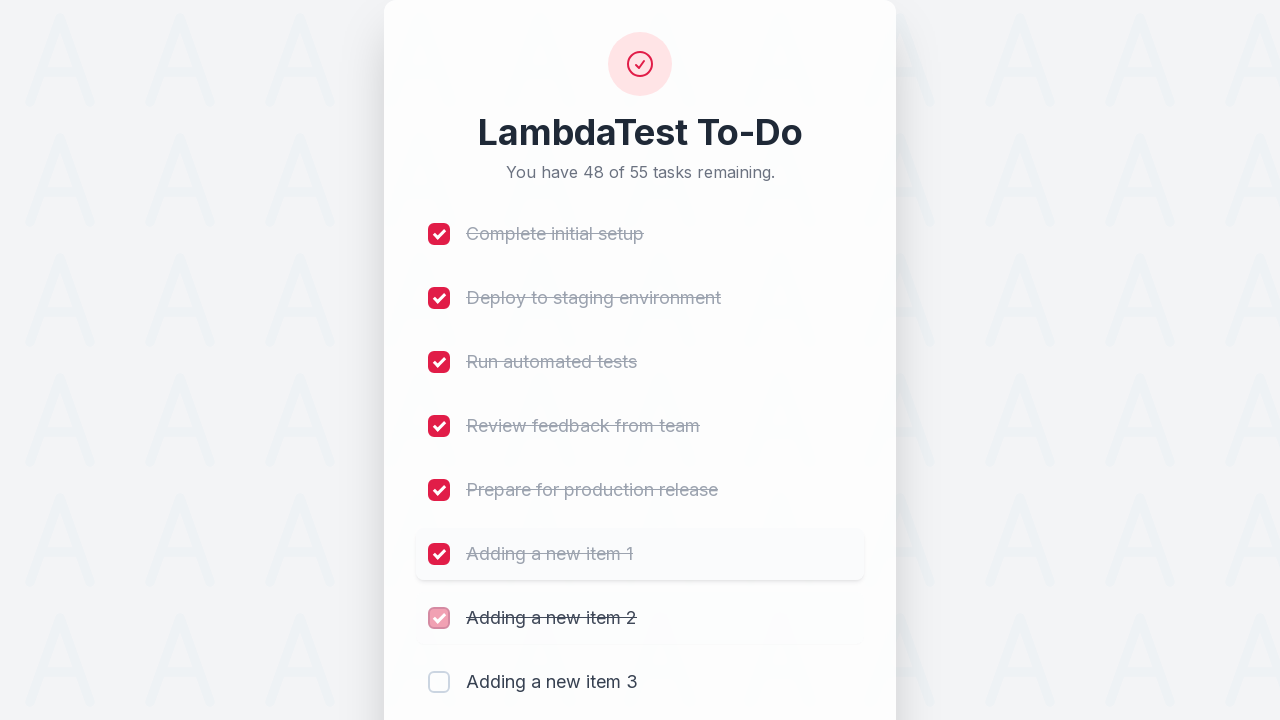

Waited 300ms before marking next item as completed
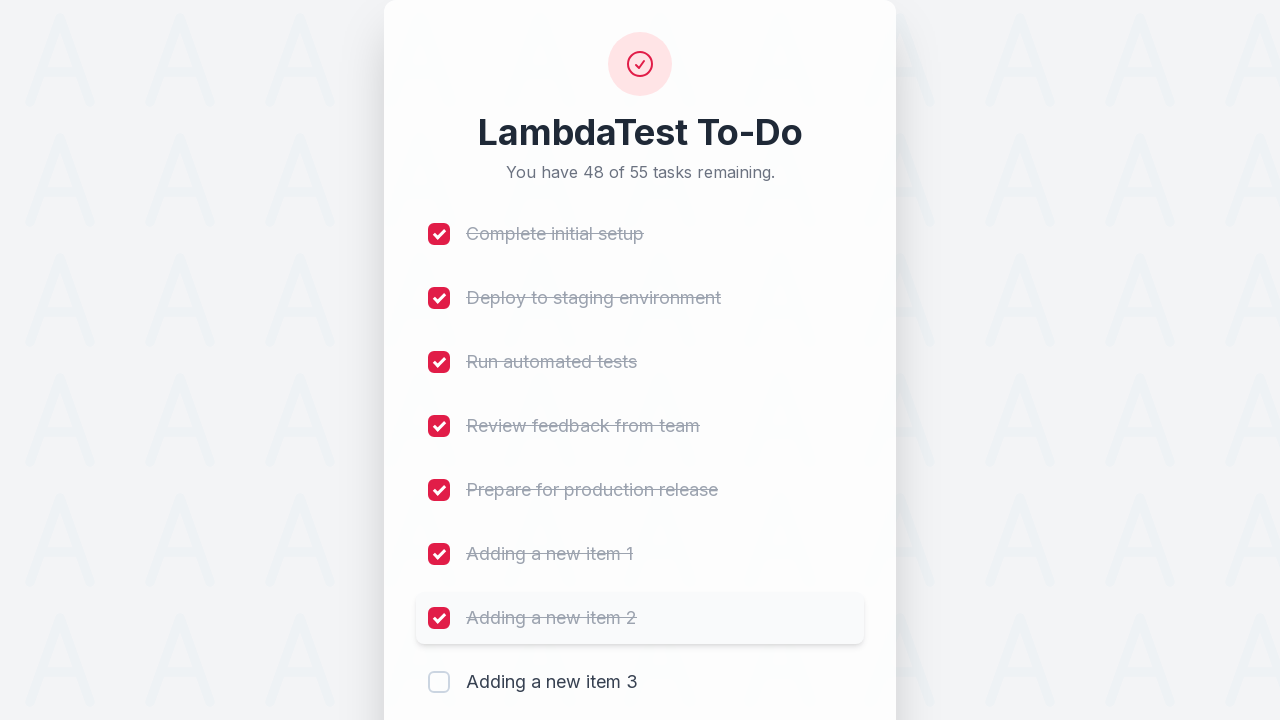

Clicked checkbox 8 to mark item as completed at (439, 682) on (//input[@type='checkbox'])[8]
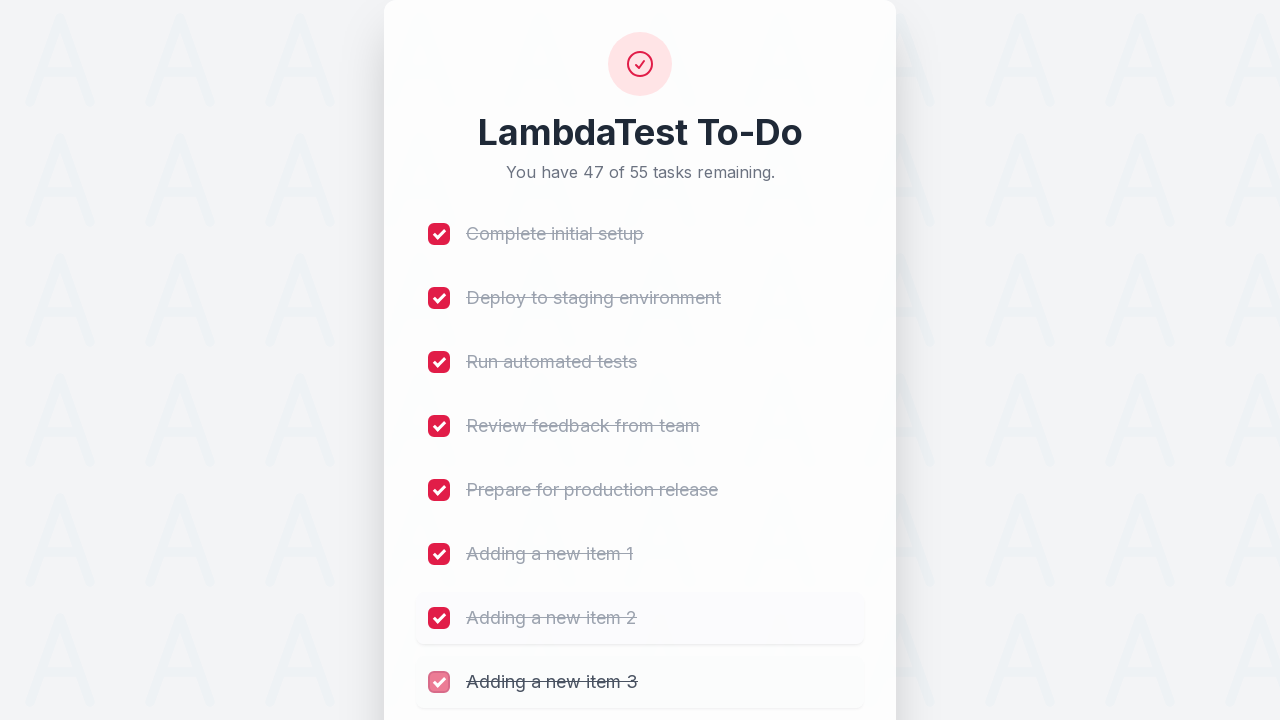

Waited 300ms before marking next item as completed
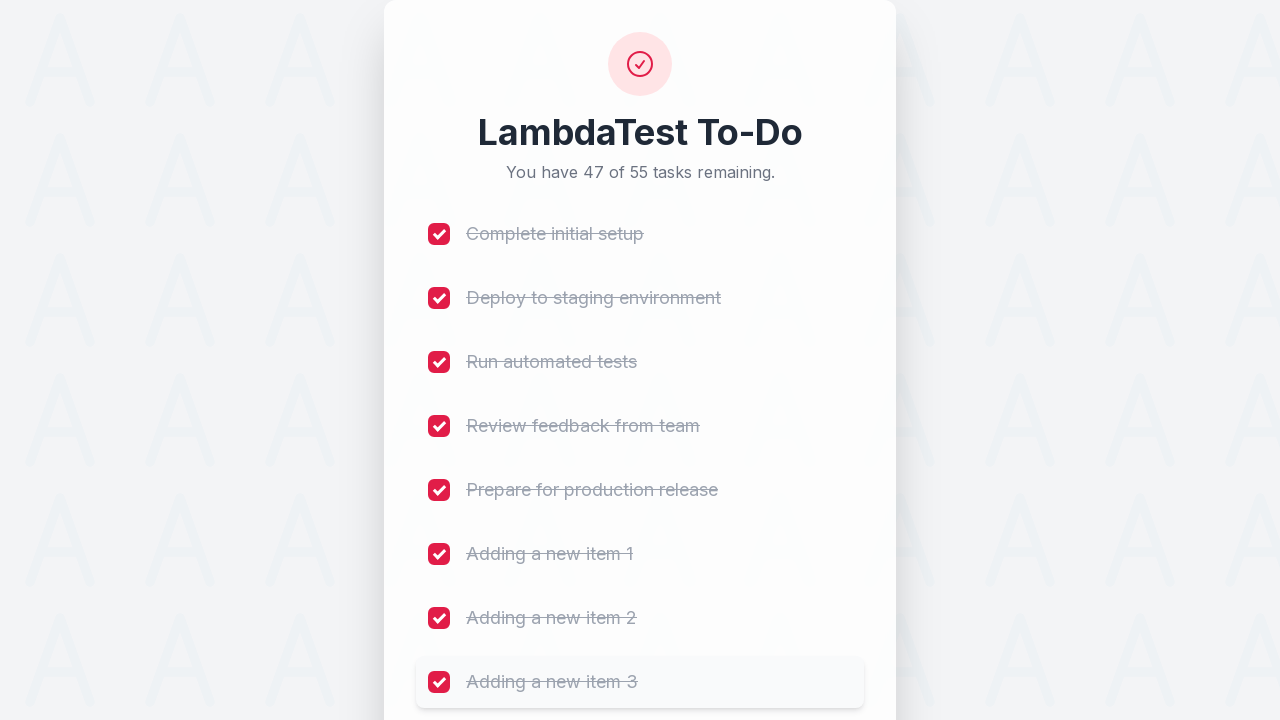

Clicked checkbox 9 to mark item as completed at (439, 360) on (//input[@type='checkbox'])[9]
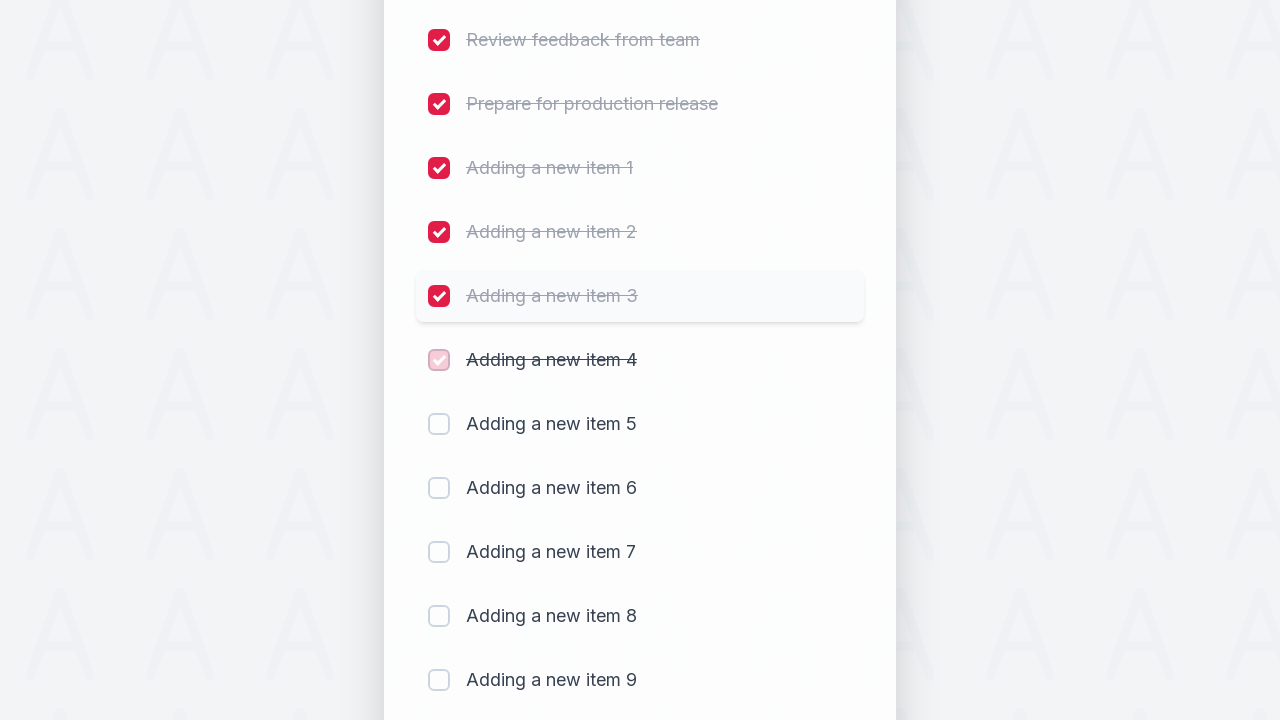

Waited 300ms before marking next item as completed
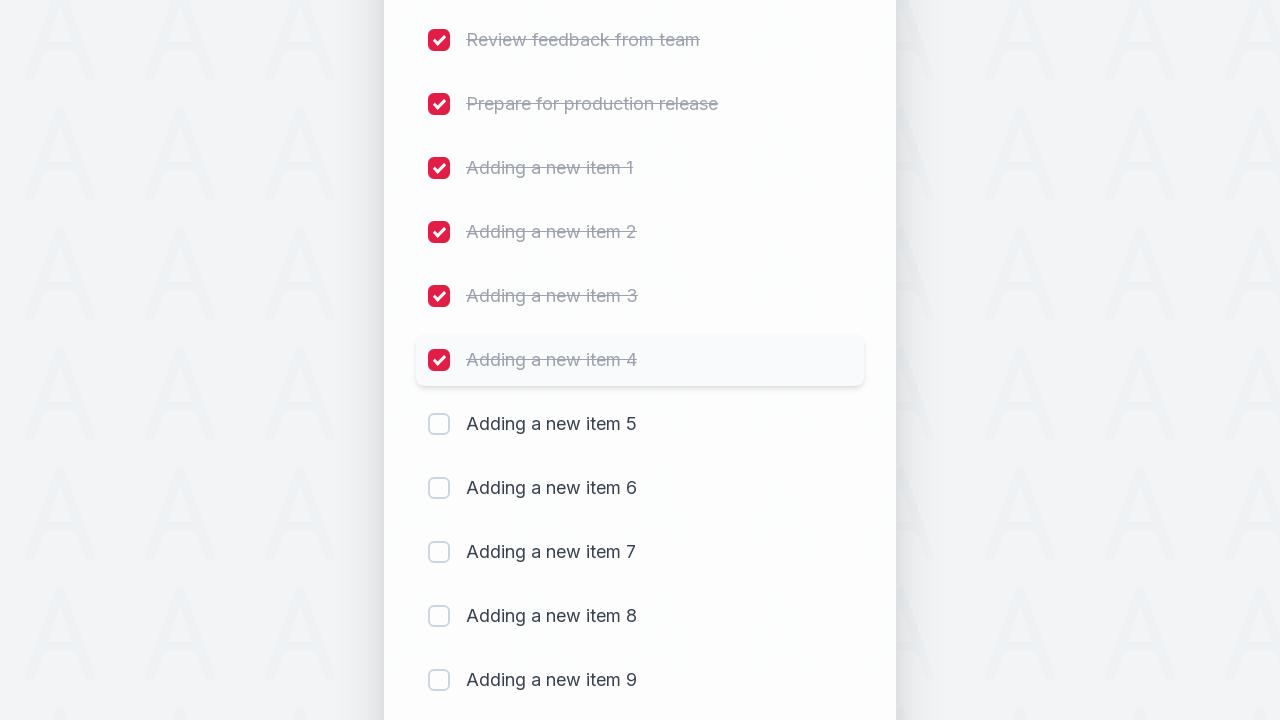

Clicked checkbox 10 to mark item as completed at (439, 424) on (//input[@type='checkbox'])[10]
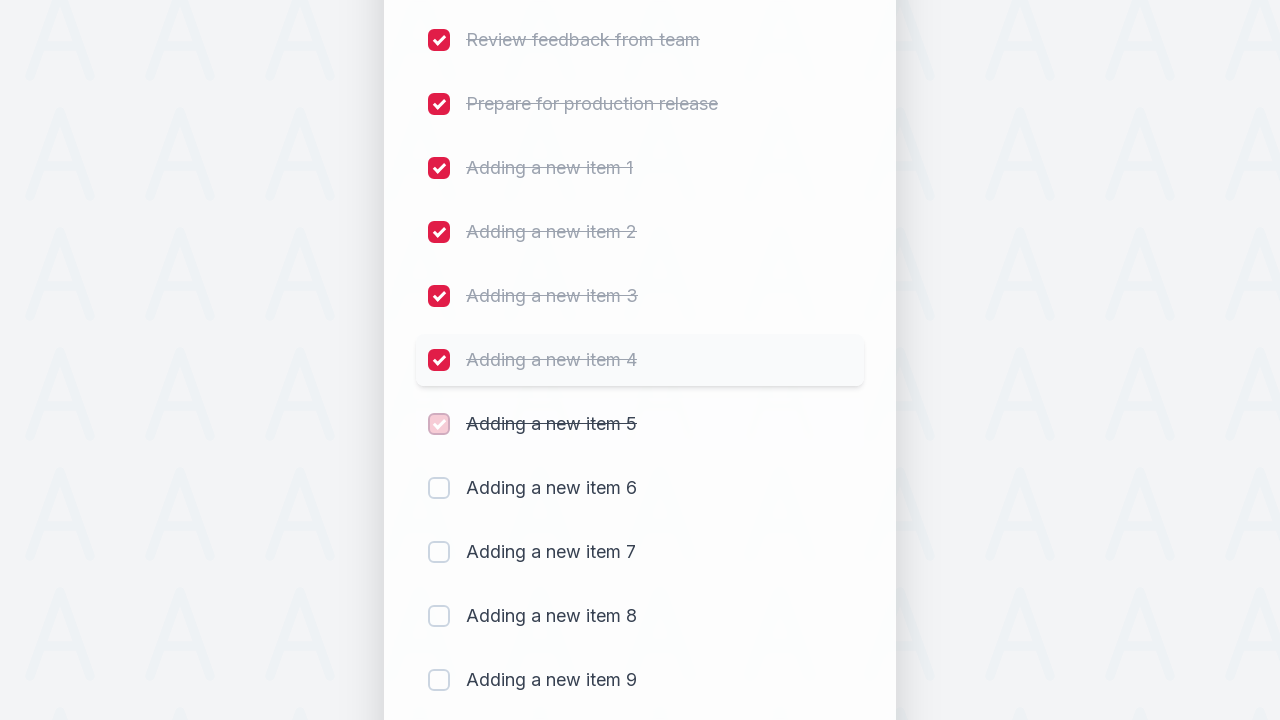

Waited 300ms before marking next item as completed
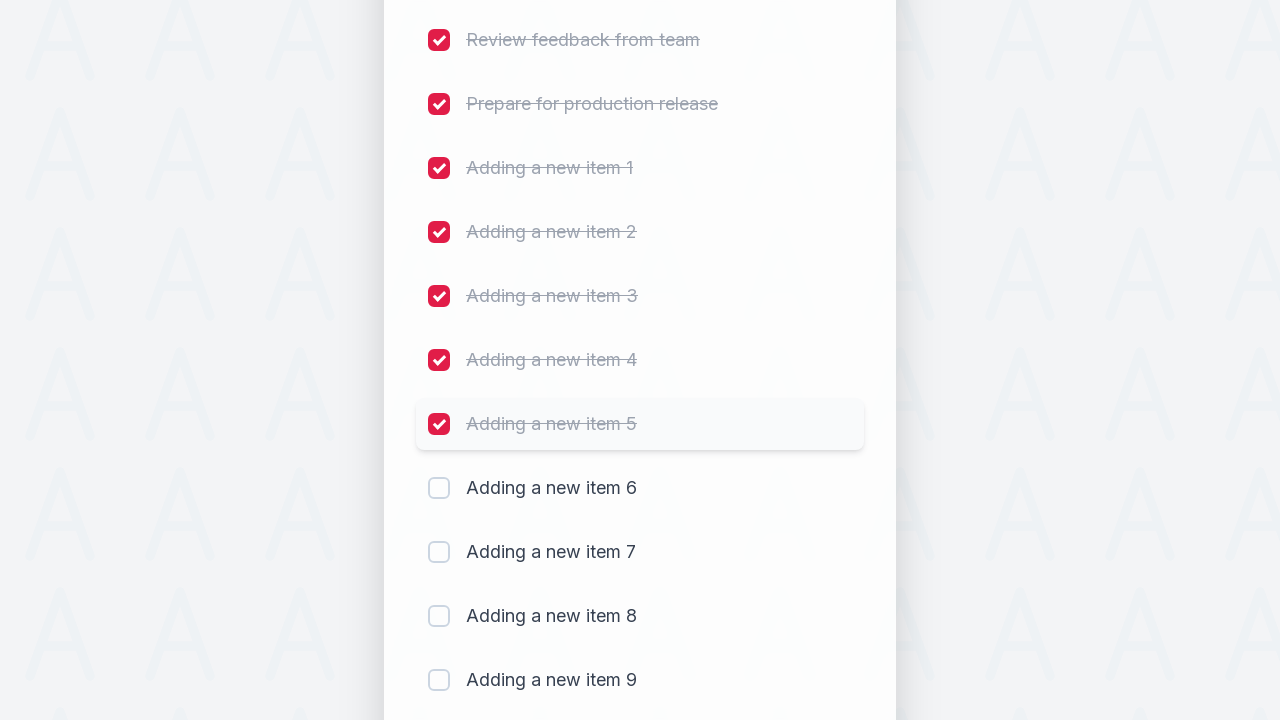

Clicked checkbox 11 to mark item as completed at (439, 488) on (//input[@type='checkbox'])[11]
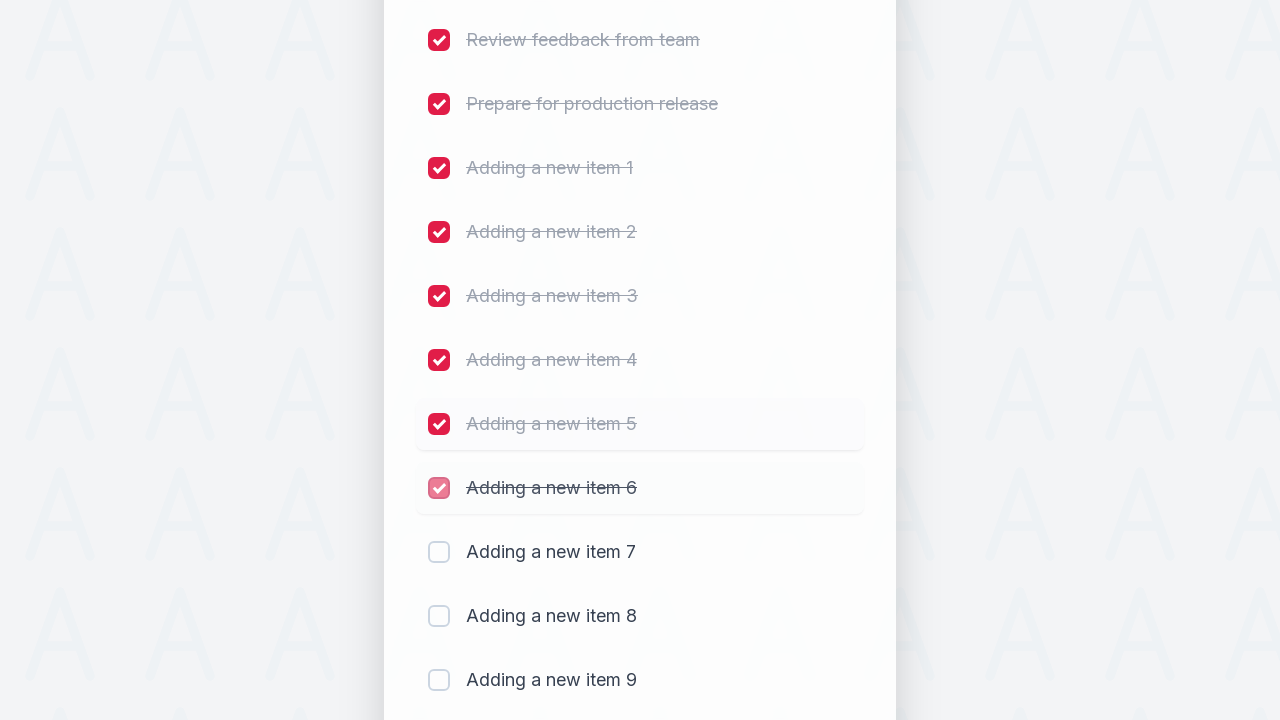

Waited 300ms before marking next item as completed
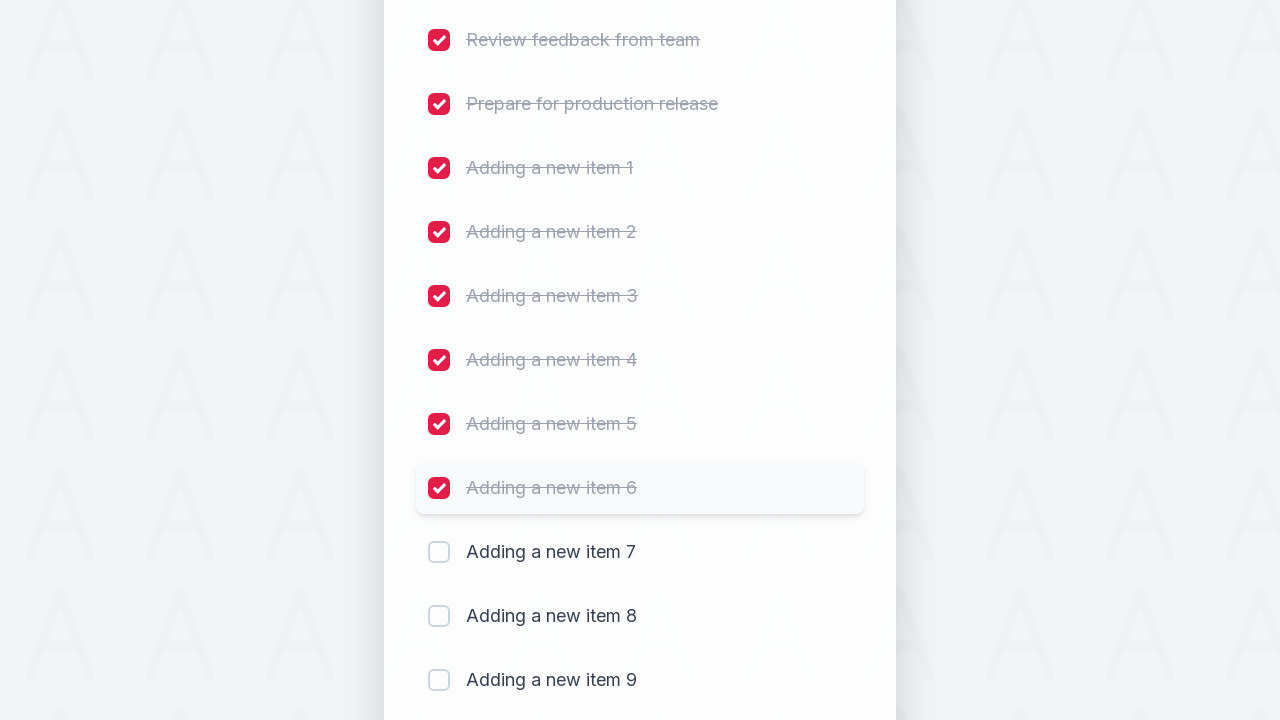

Clicked checkbox 12 to mark item as completed at (439, 552) on (//input[@type='checkbox'])[12]
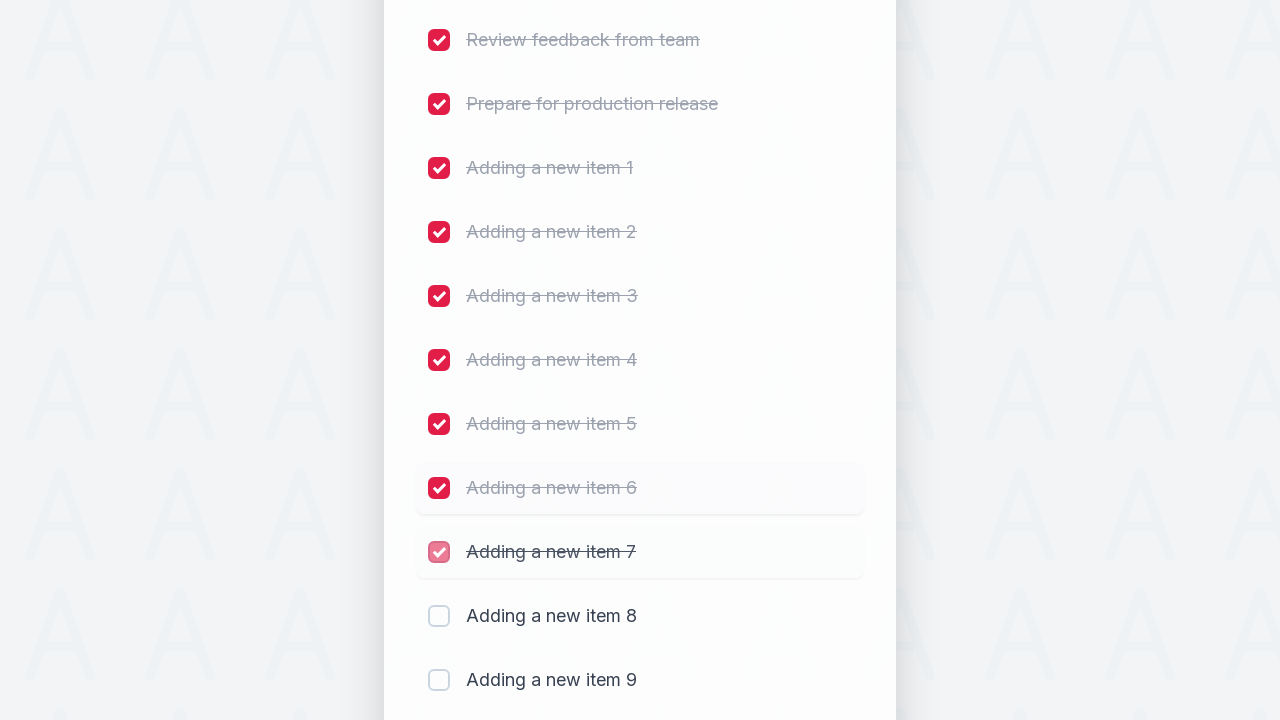

Waited 300ms before marking next item as completed
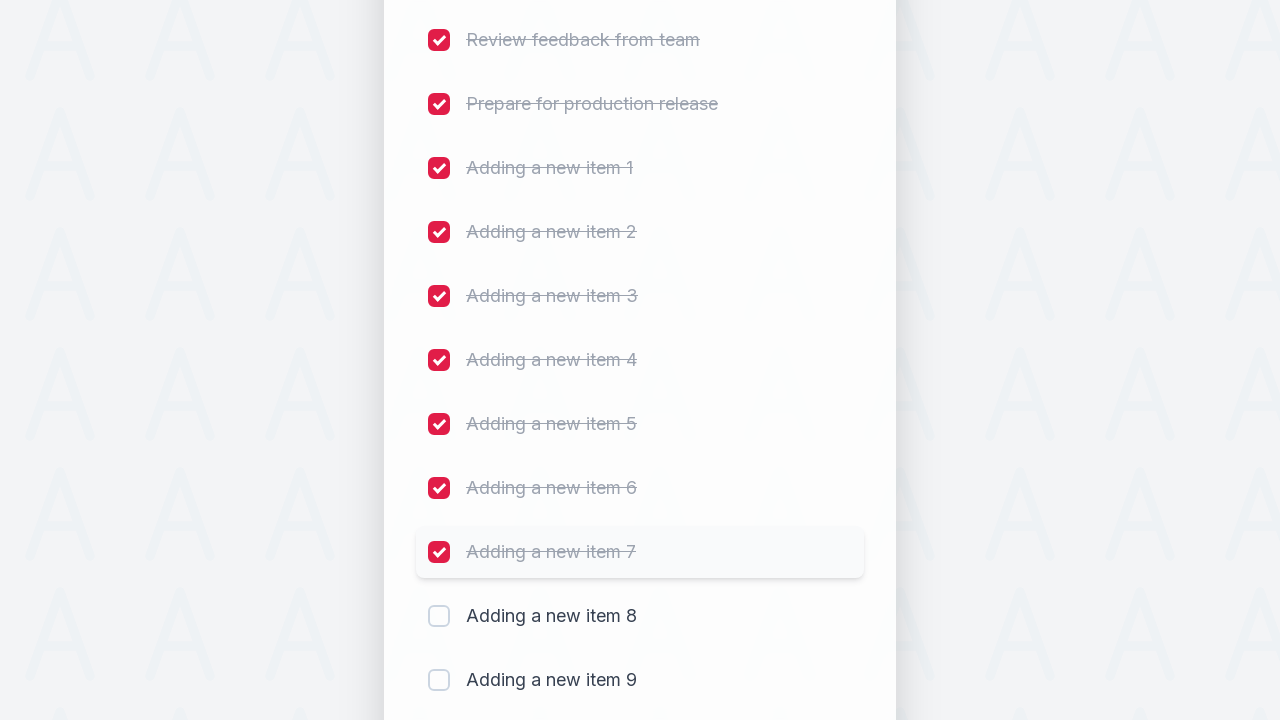

Clicked checkbox 13 to mark item as completed at (439, 616) on (//input[@type='checkbox'])[13]
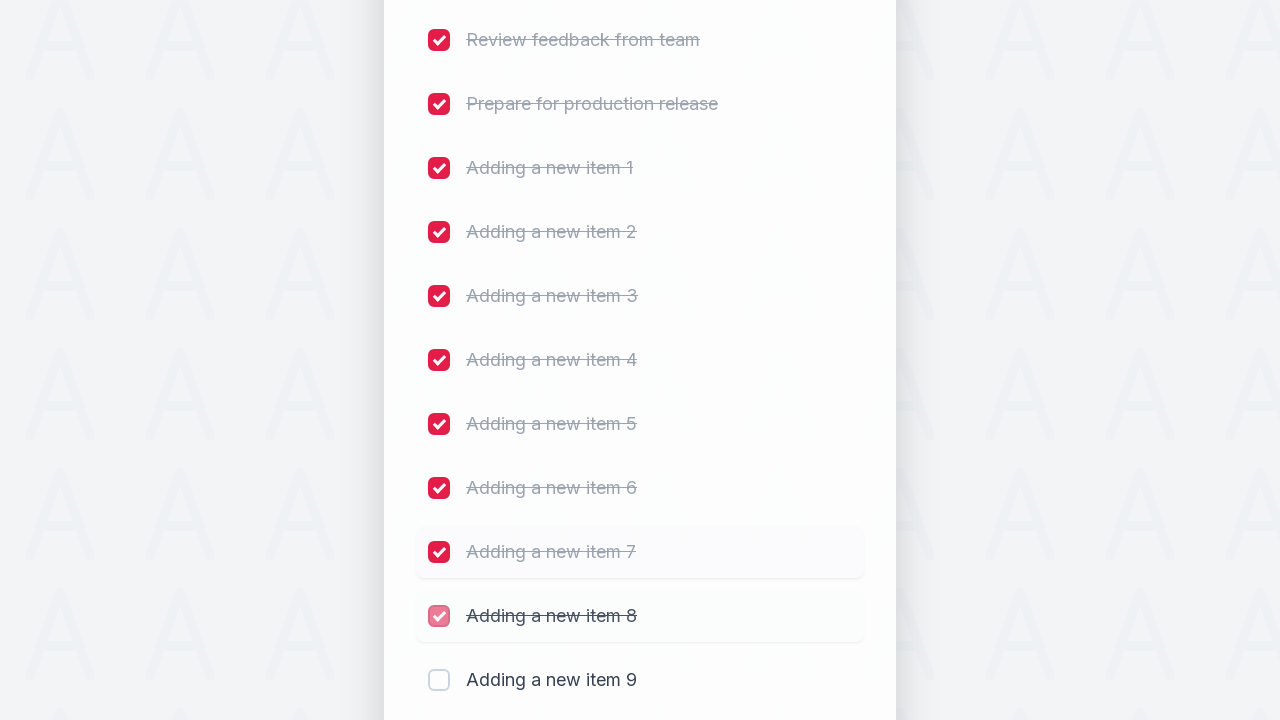

Waited 300ms before marking next item as completed
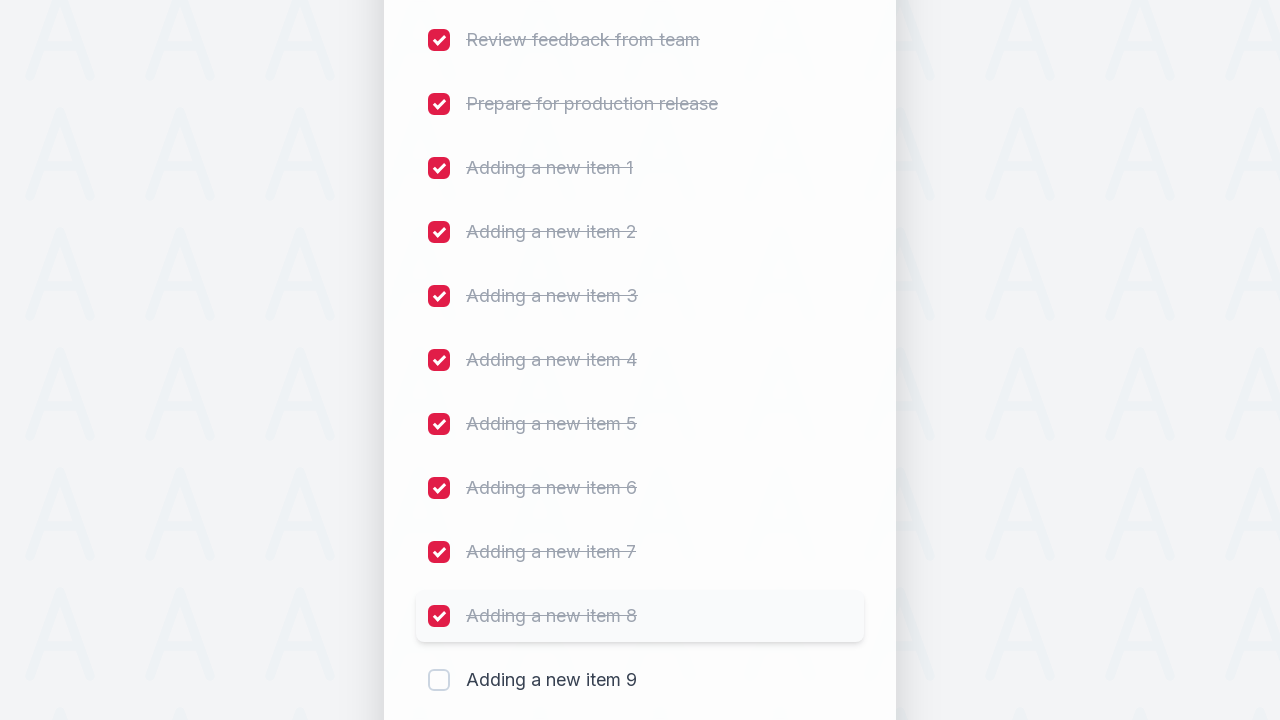

Clicked checkbox 14 to mark item as completed at (439, 680) on (//input[@type='checkbox'])[14]
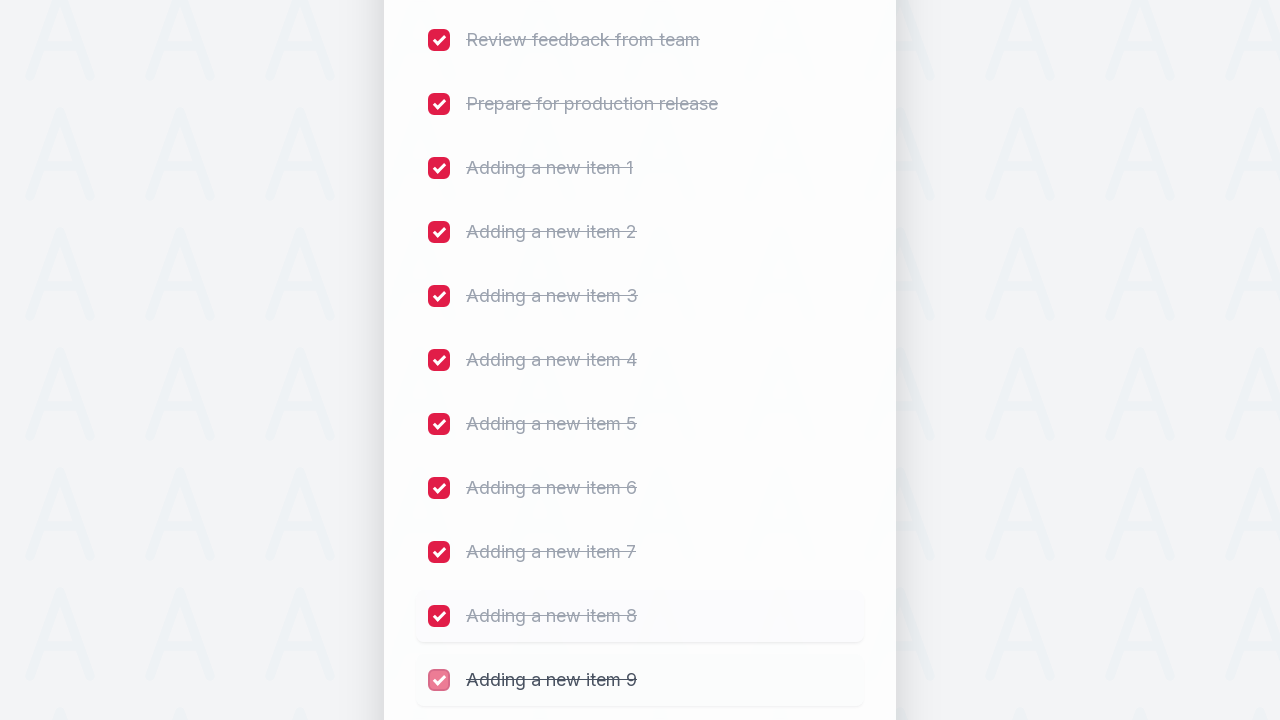

Waited 300ms before marking next item as completed
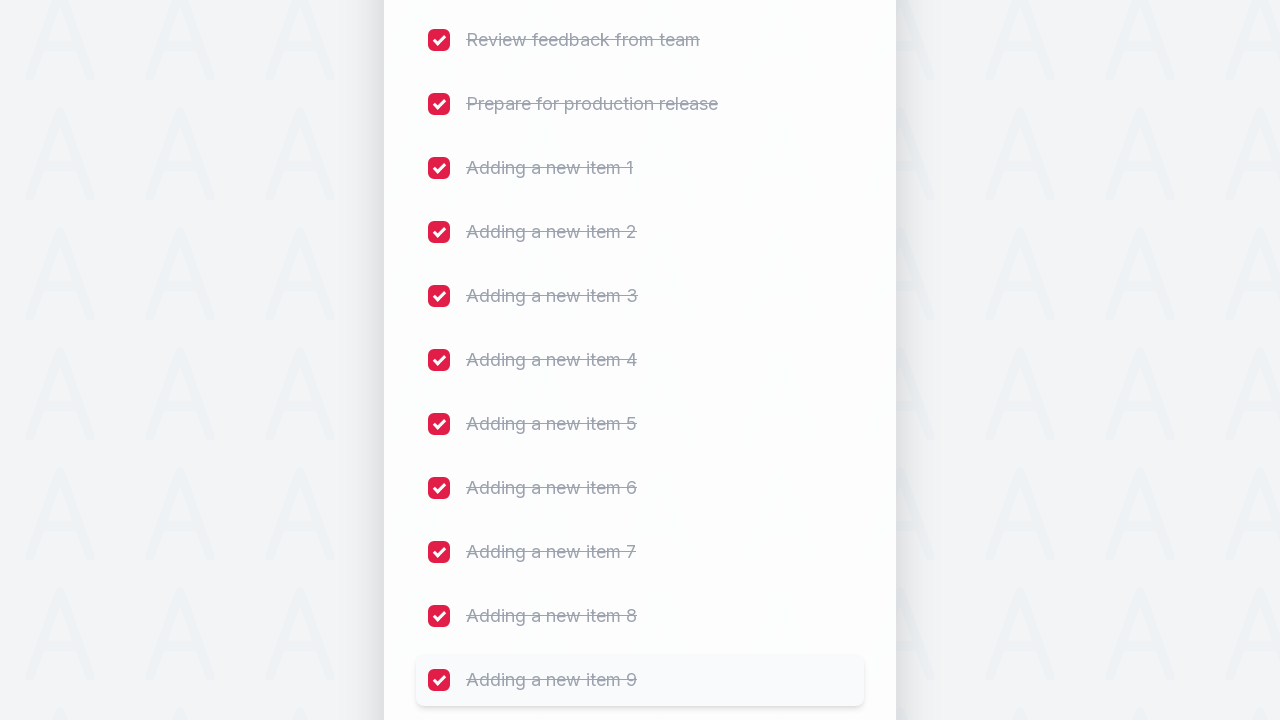

Clicked checkbox 15 to mark item as completed at (439, 360) on (//input[@type='checkbox'])[15]
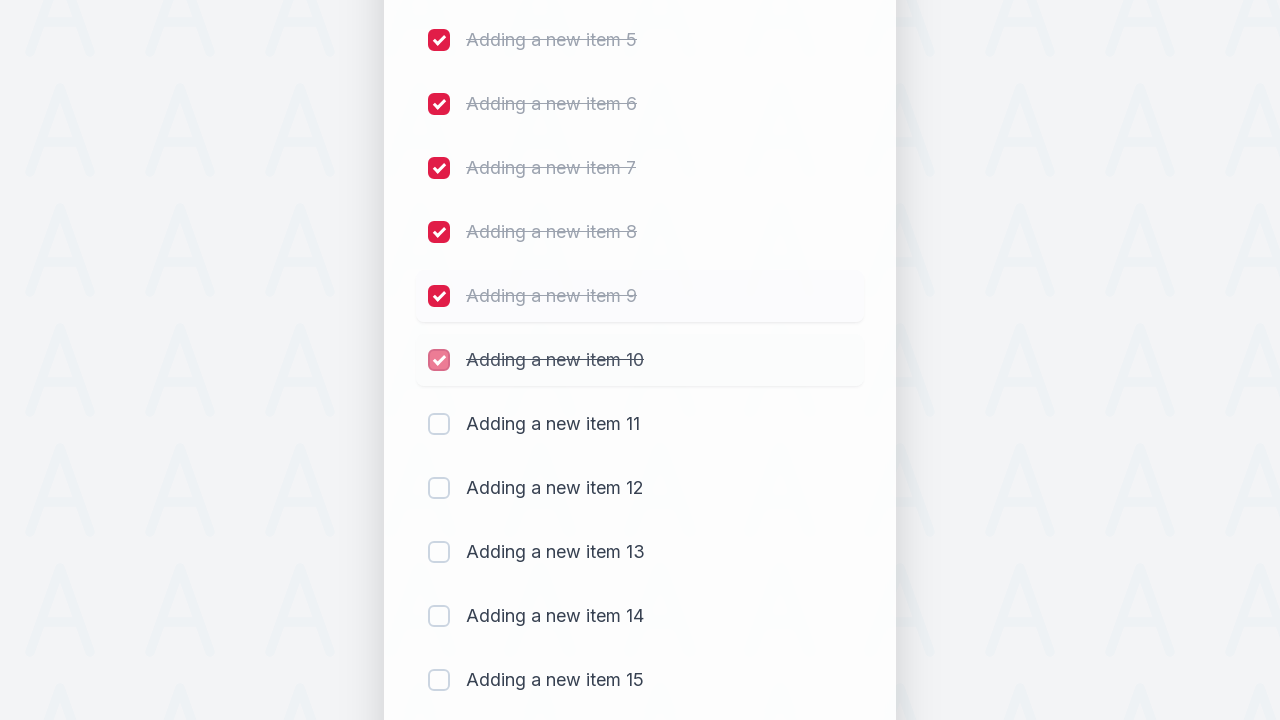

Waited 300ms before marking next item as completed
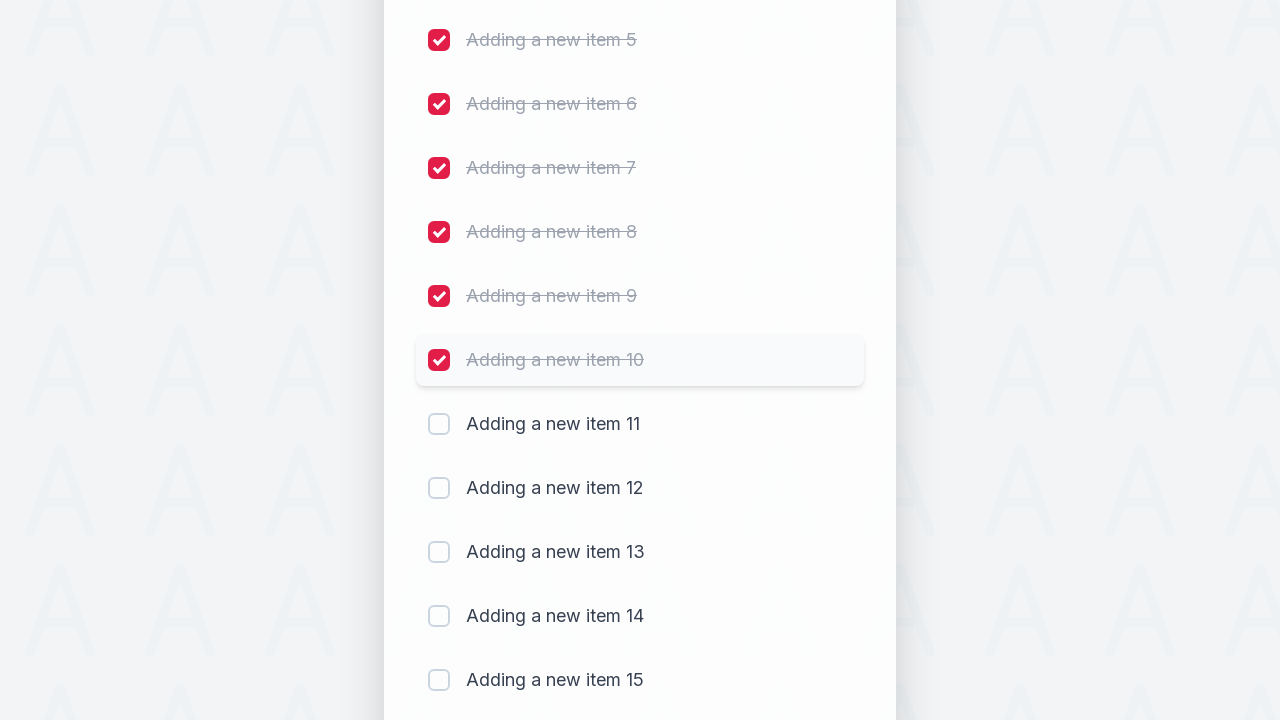

Clicked checkbox 16 to mark item as completed at (439, 424) on (//input[@type='checkbox'])[16]
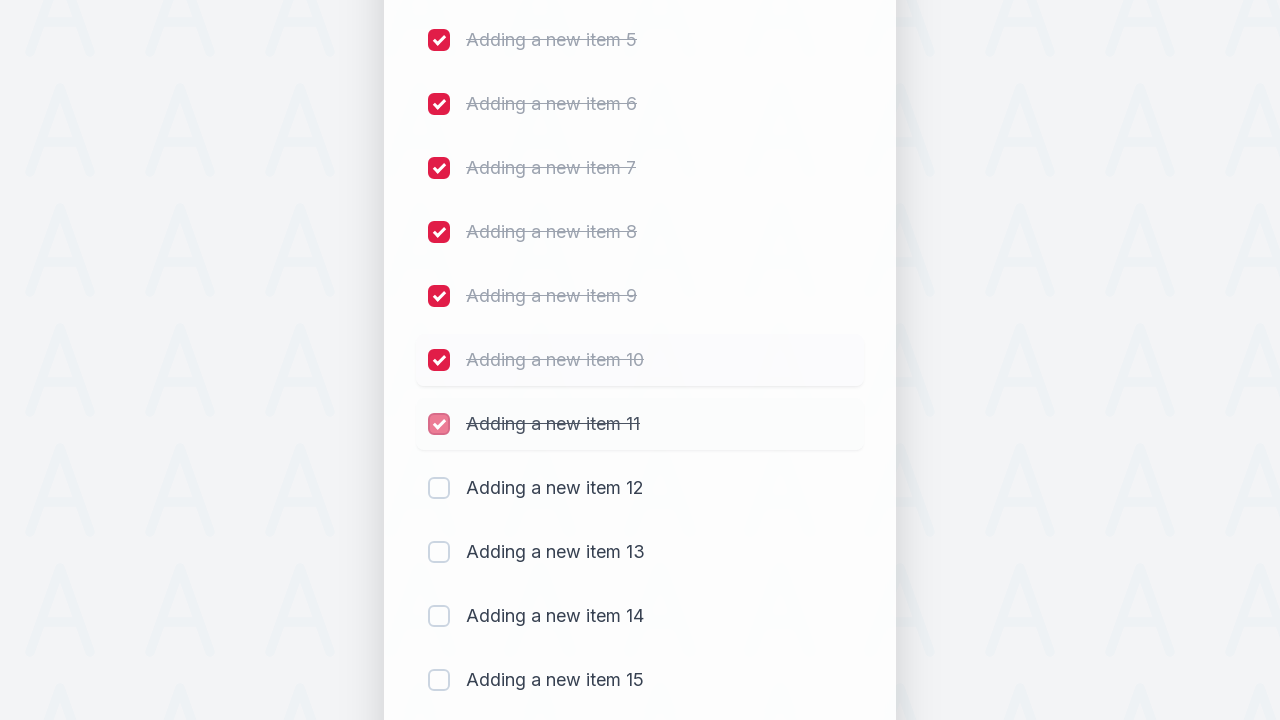

Waited 300ms before marking next item as completed
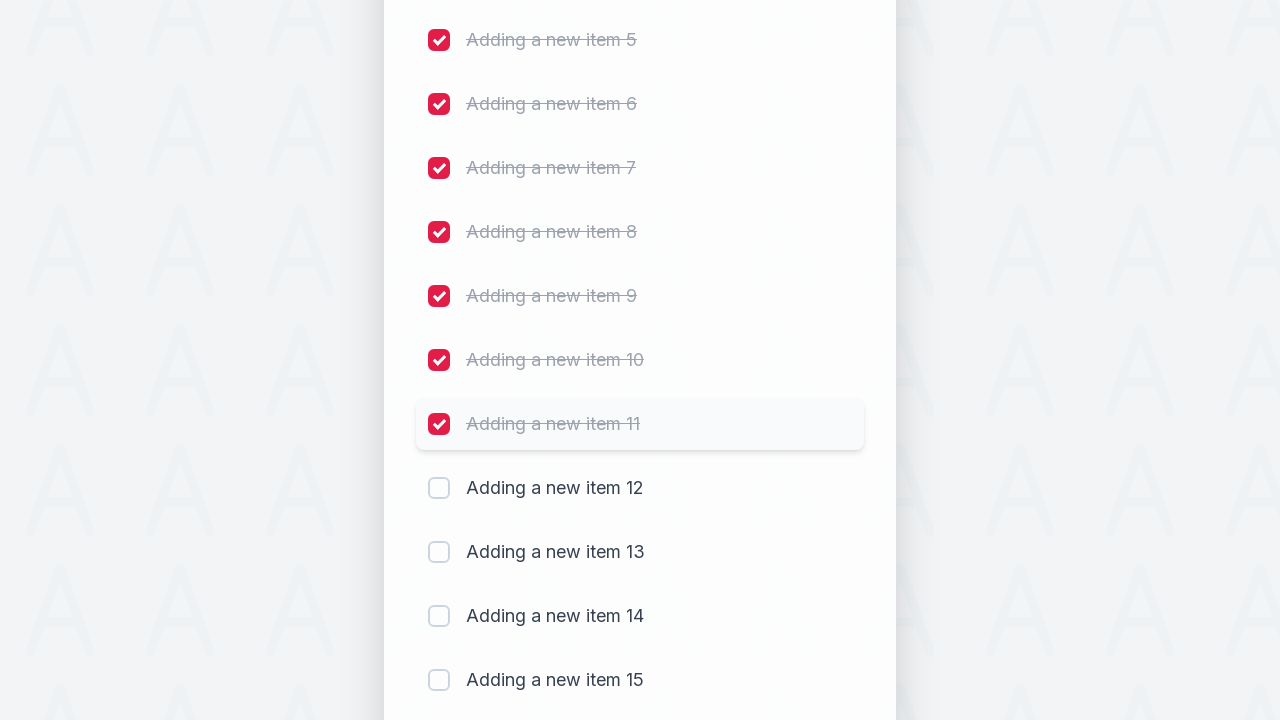

Clicked checkbox 17 to mark item as completed at (439, 488) on (//input[@type='checkbox'])[17]
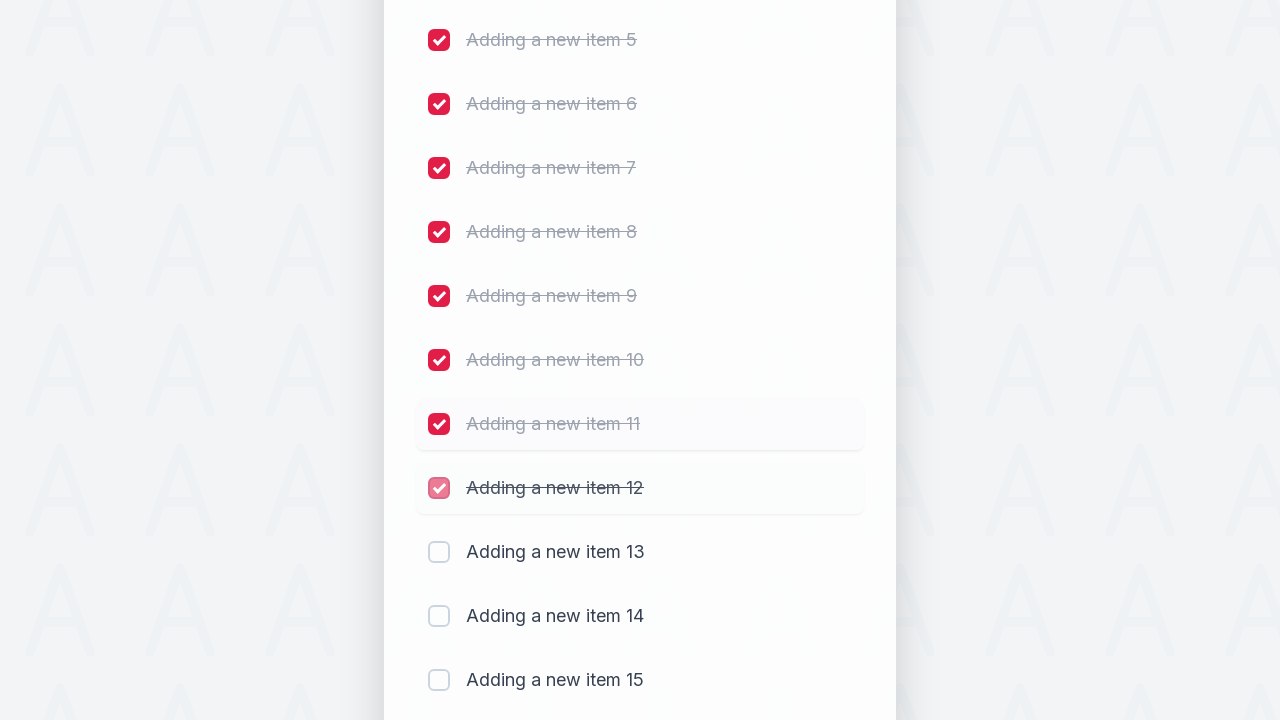

Waited 300ms before marking next item as completed
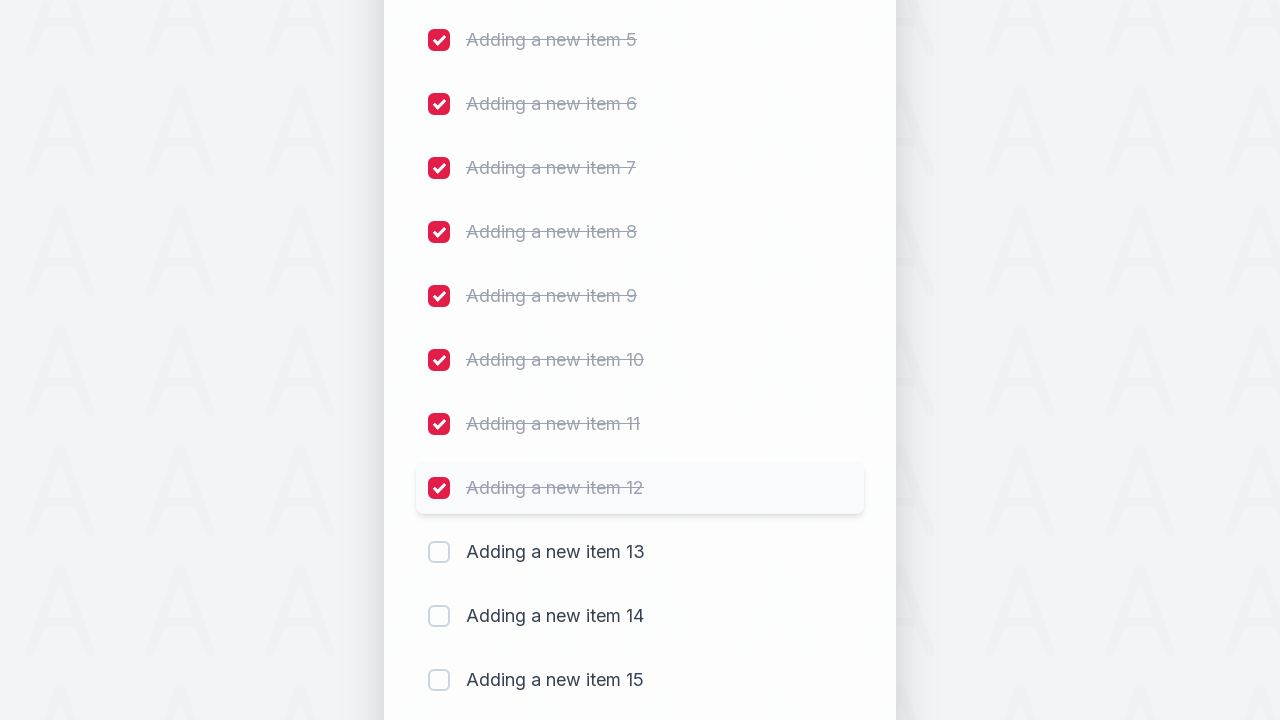

Clicked checkbox 18 to mark item as completed at (439, 552) on (//input[@type='checkbox'])[18]
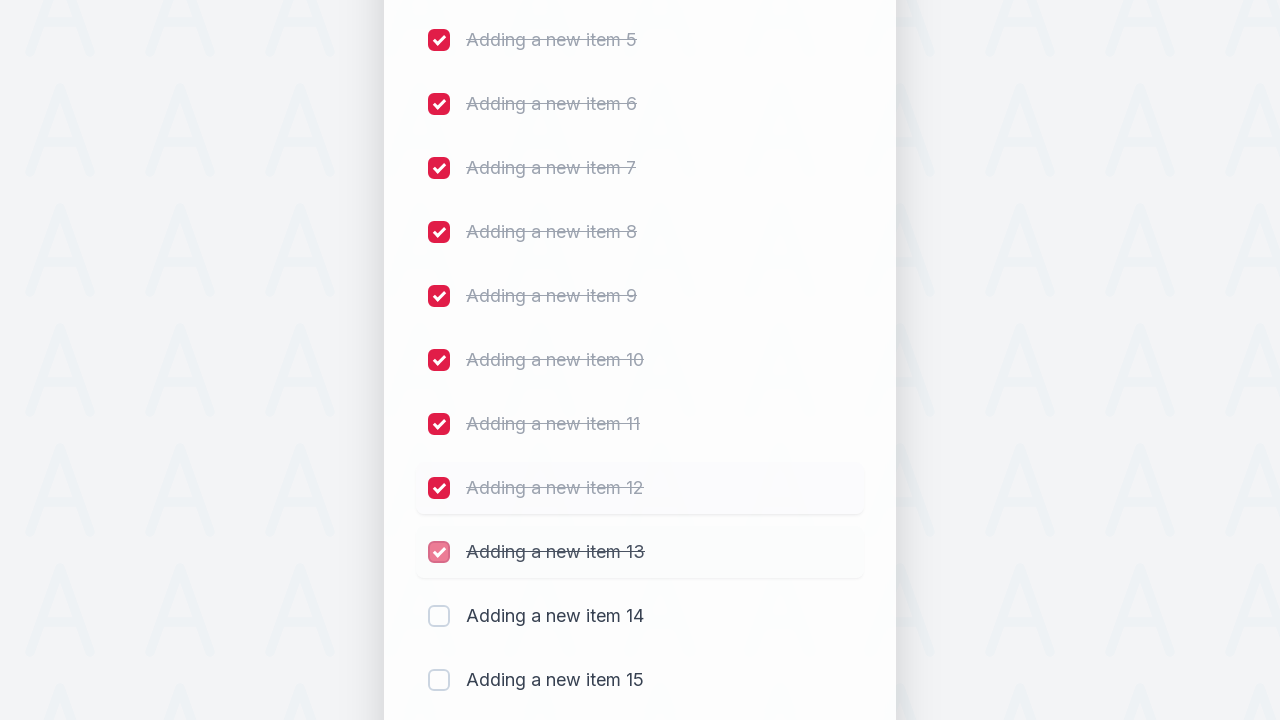

Waited 300ms before marking next item as completed
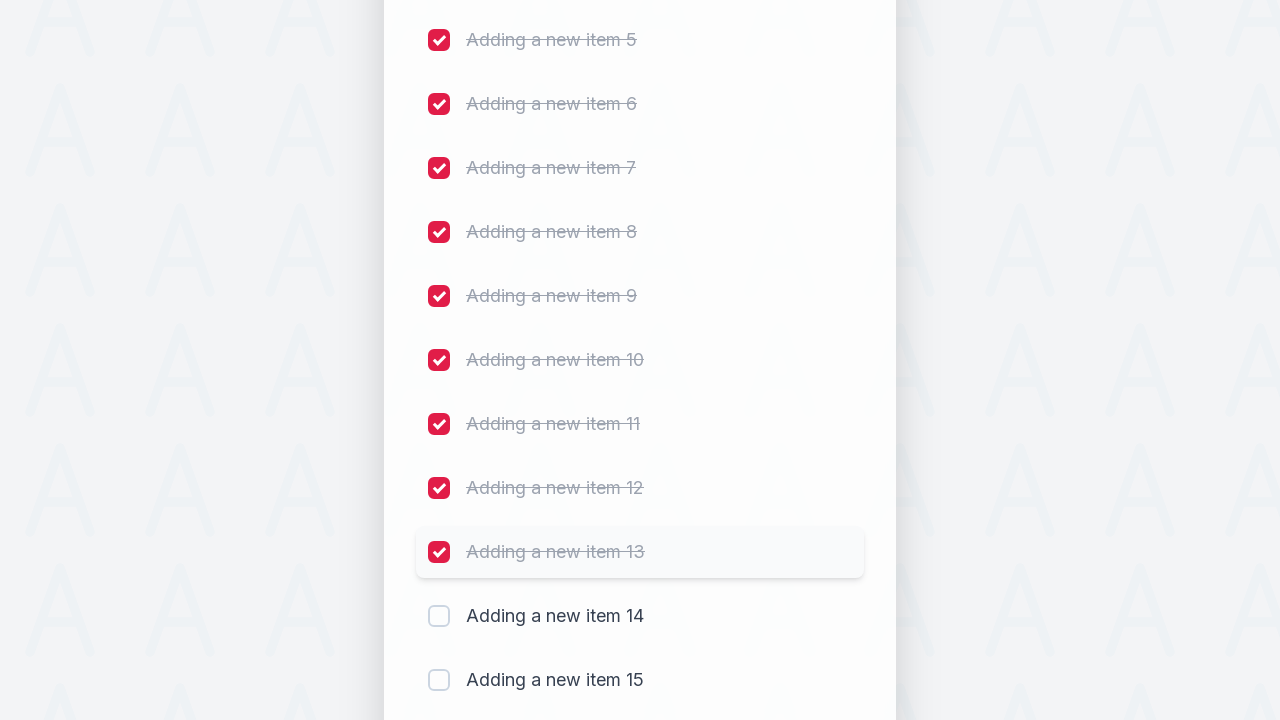

Clicked checkbox 19 to mark item as completed at (439, 616) on (//input[@type='checkbox'])[19]
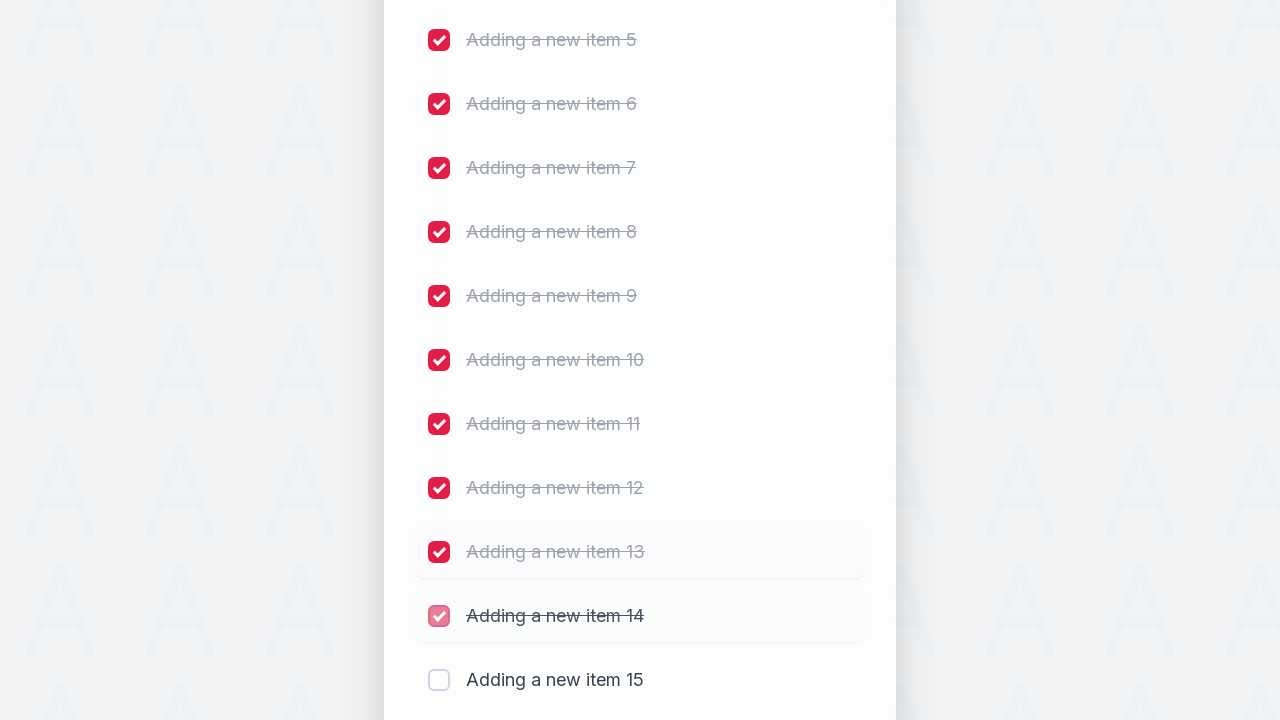

Waited 300ms before marking next item as completed
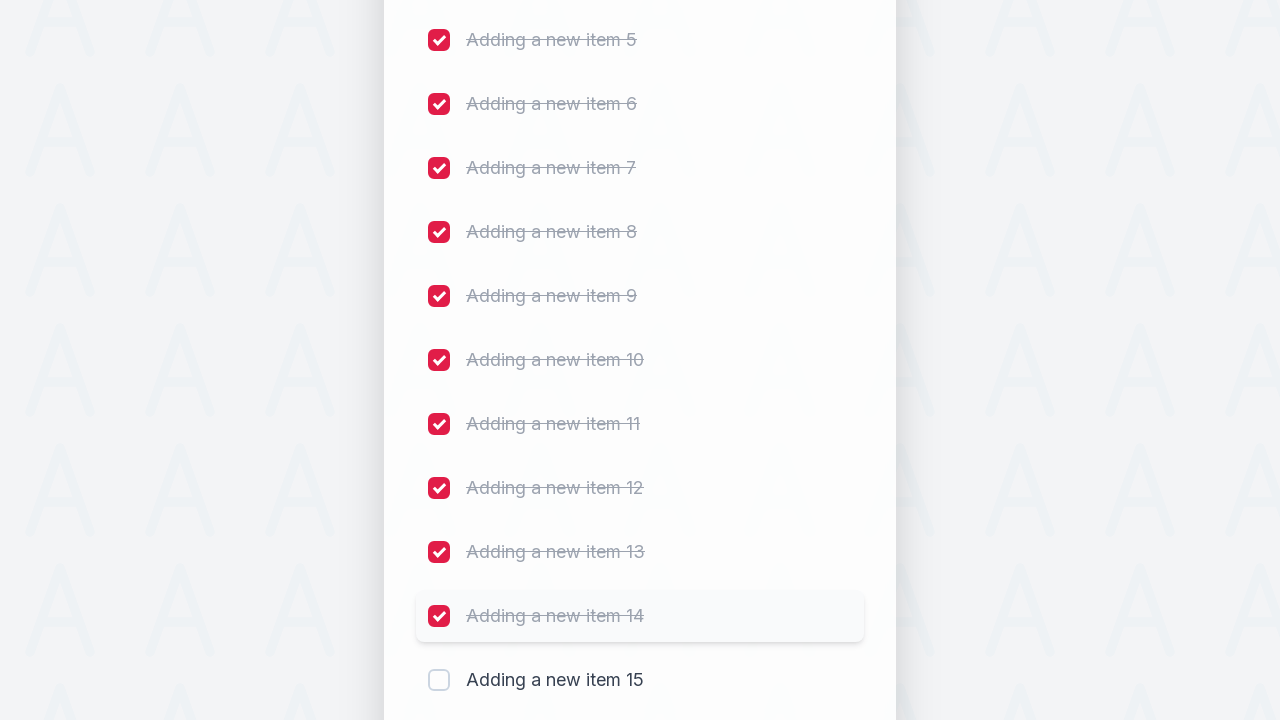

Clicked checkbox 20 to mark item as completed at (439, 680) on (//input[@type='checkbox'])[20]
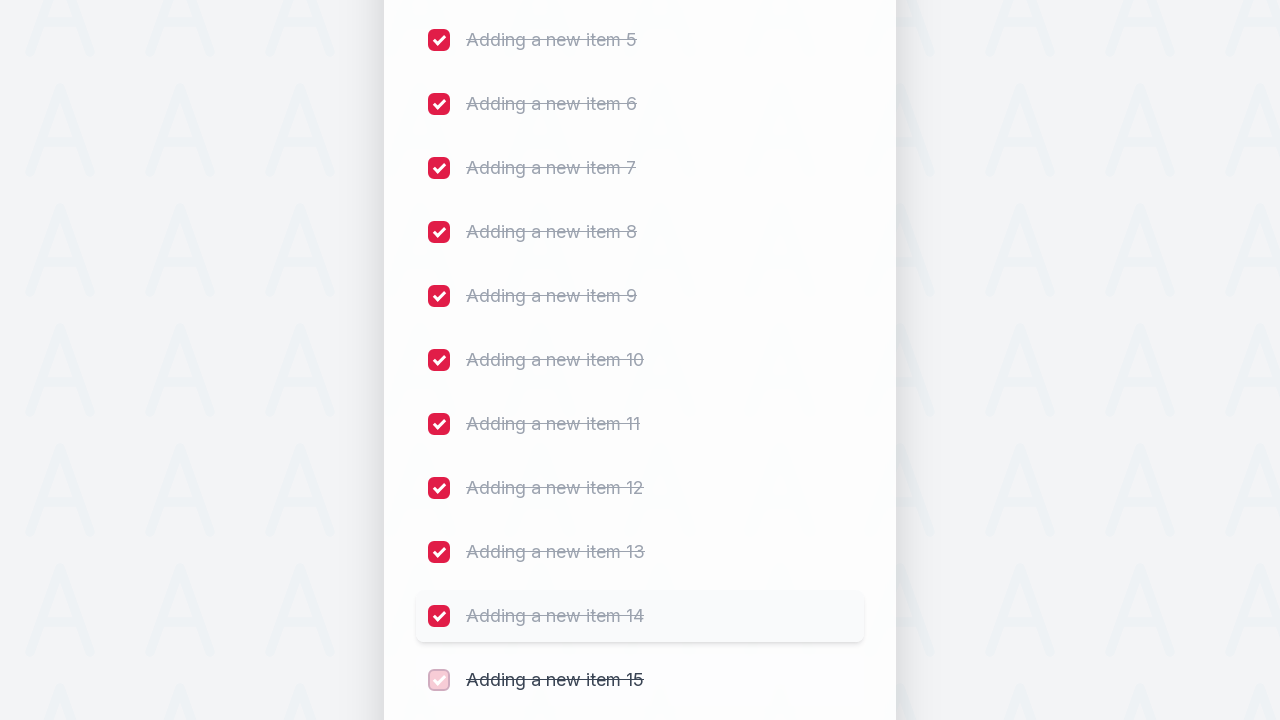

Waited 300ms before marking next item as completed
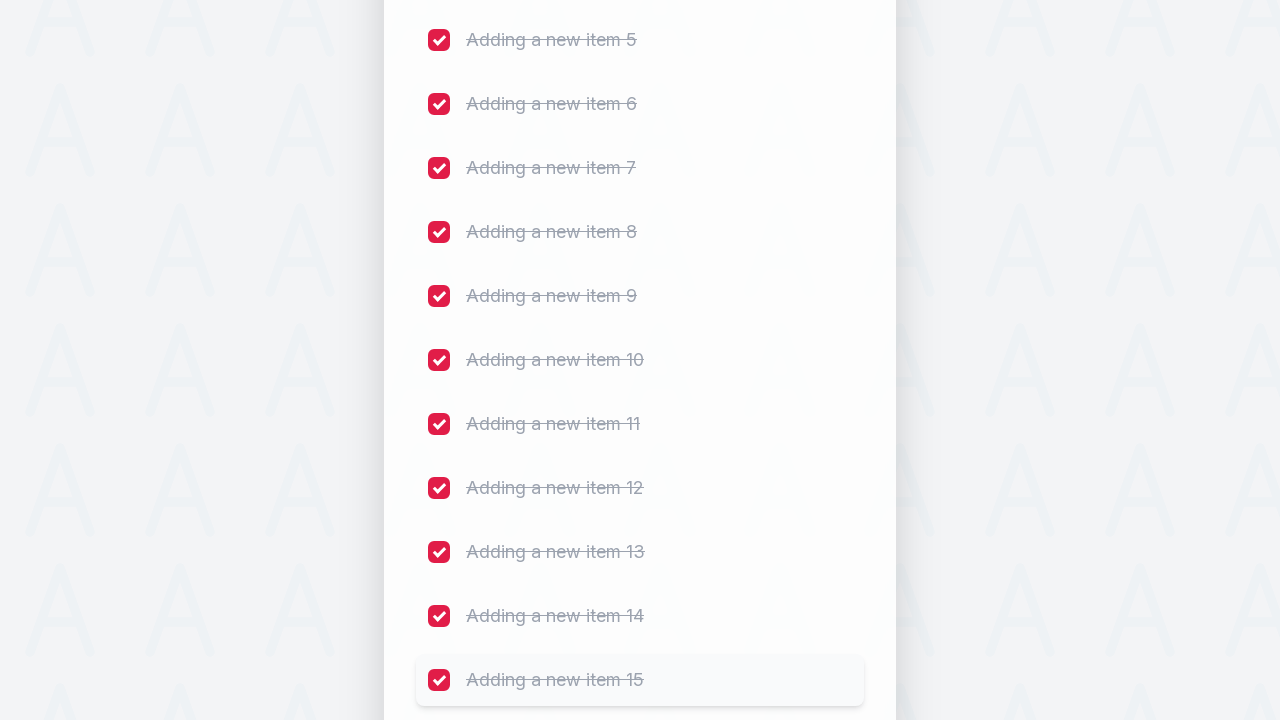

Clicked checkbox 21 to mark item as completed at (439, 360) on (//input[@type='checkbox'])[21]
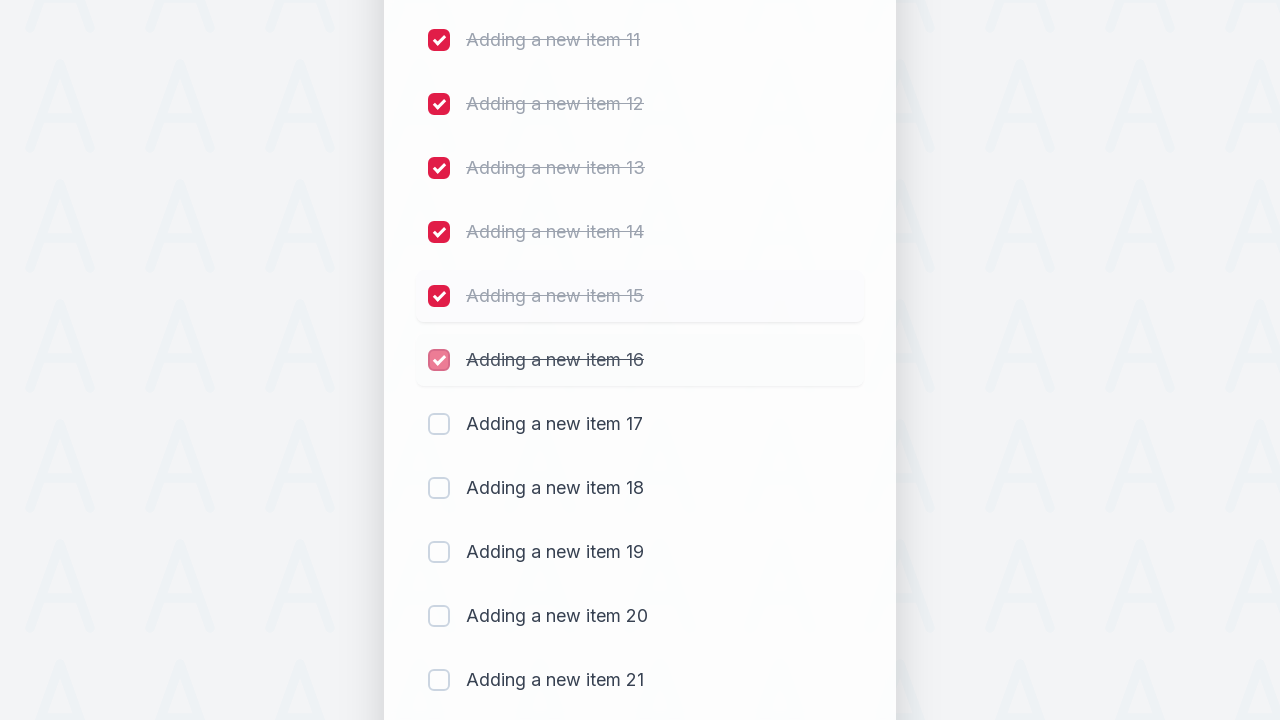

Waited 300ms before marking next item as completed
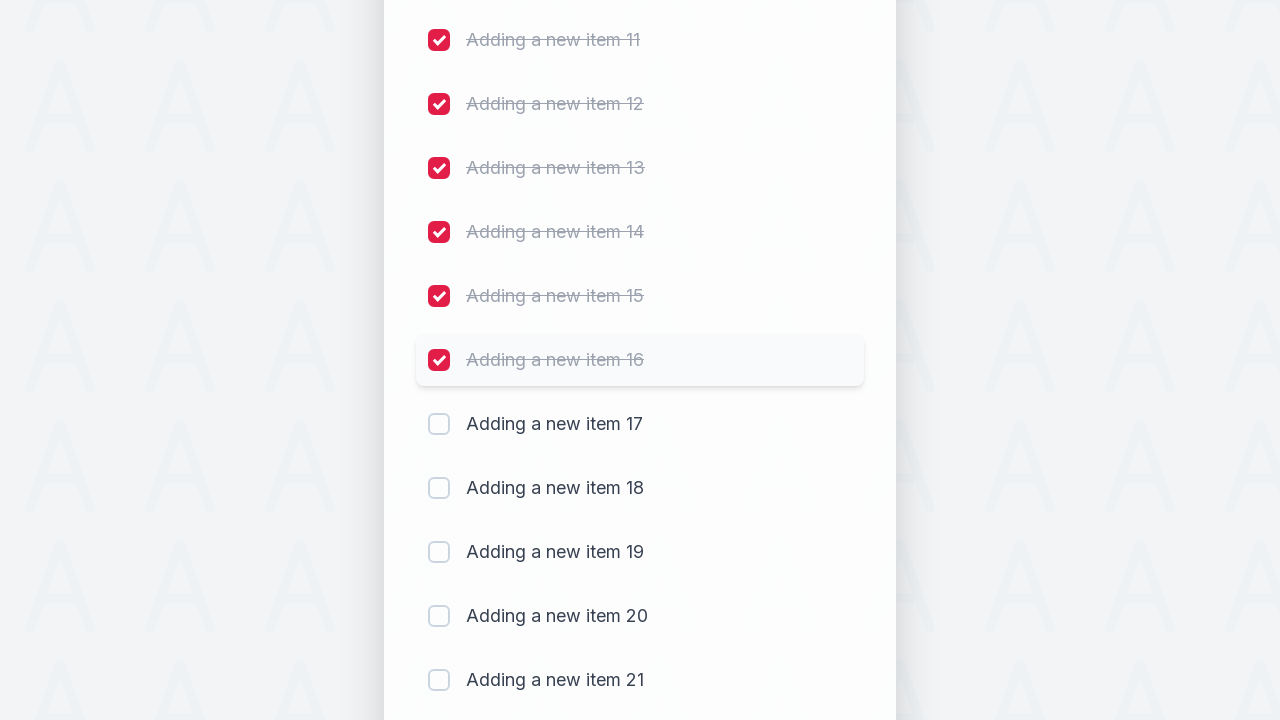

Clicked checkbox 22 to mark item as completed at (439, 424) on (//input[@type='checkbox'])[22]
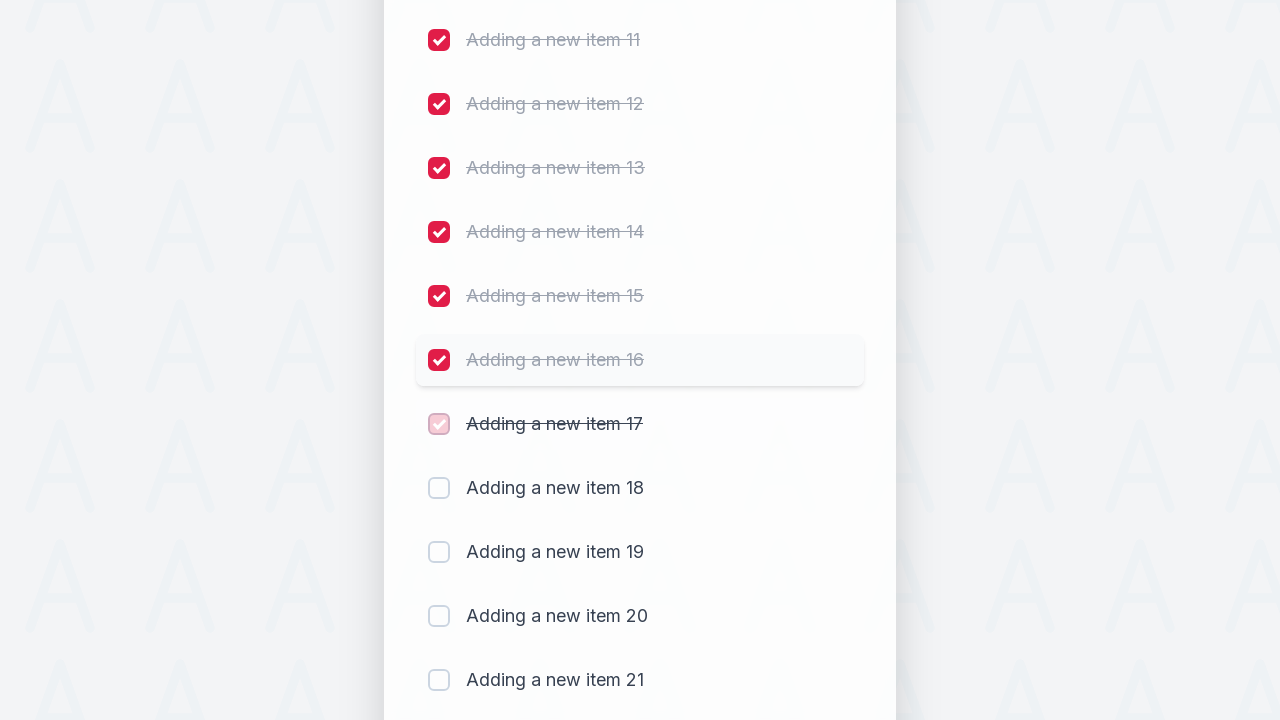

Waited 300ms before marking next item as completed
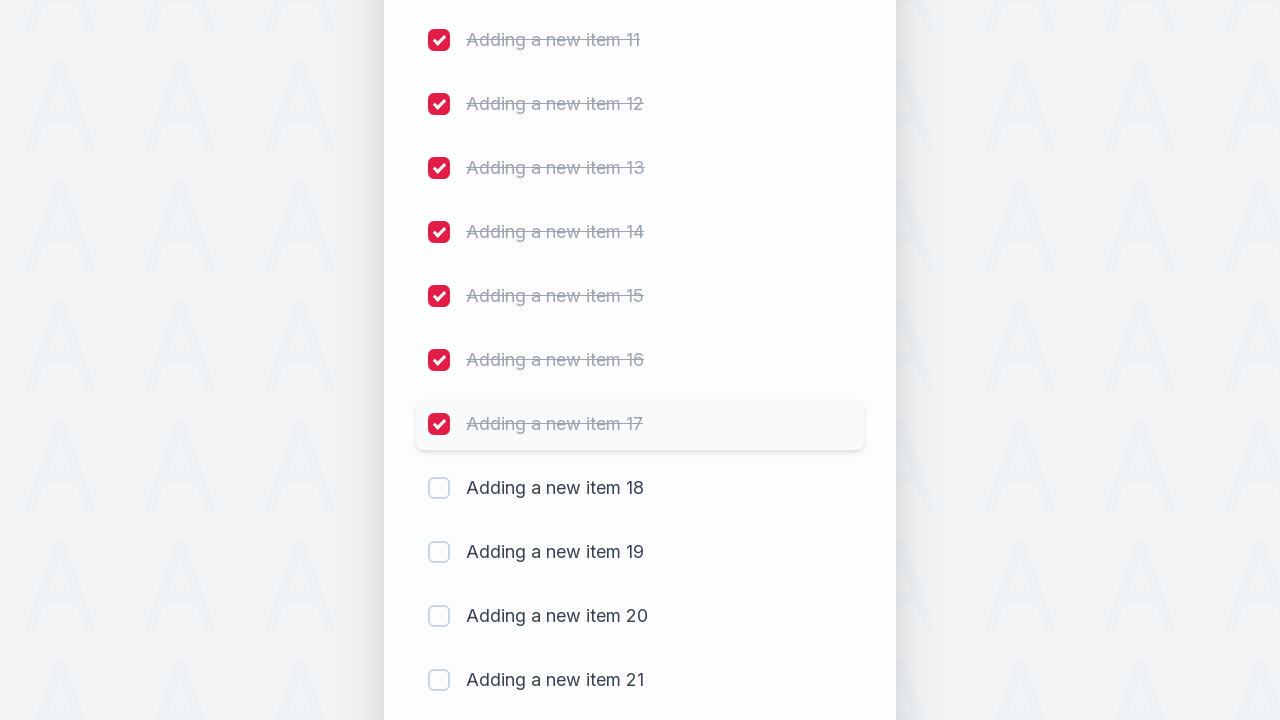

Clicked checkbox 23 to mark item as completed at (439, 488) on (//input[@type='checkbox'])[23]
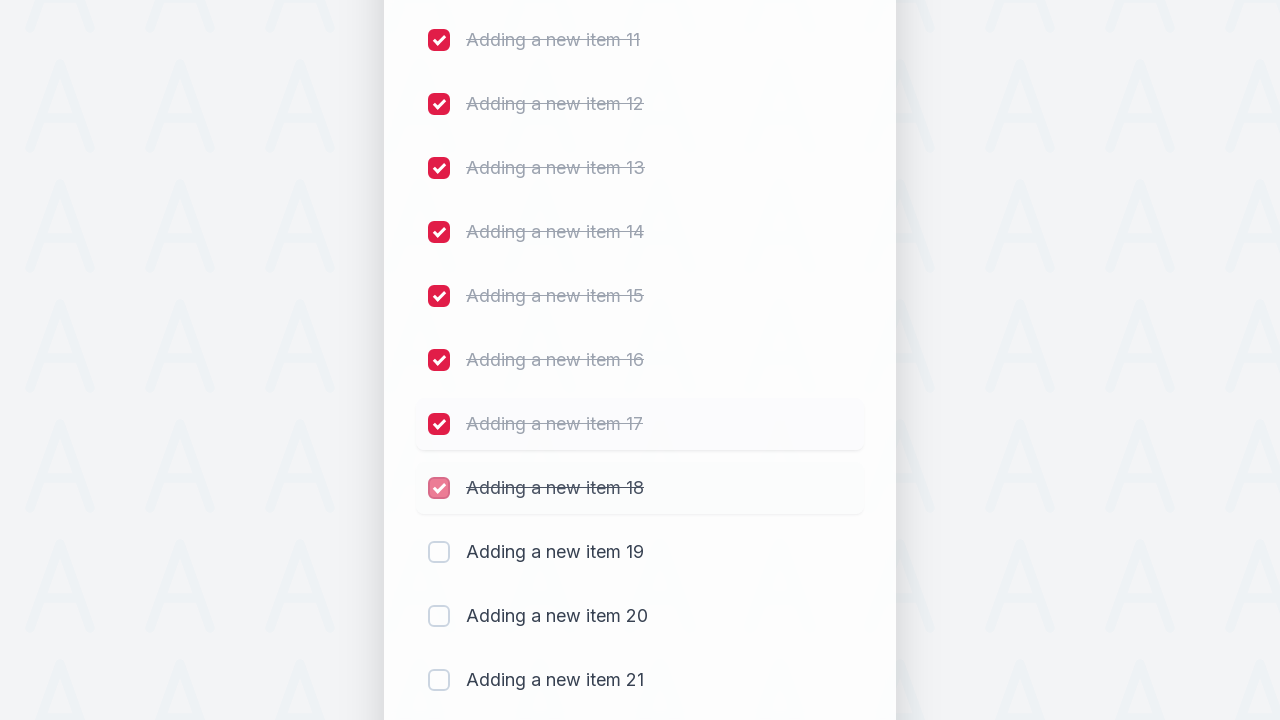

Waited 300ms before marking next item as completed
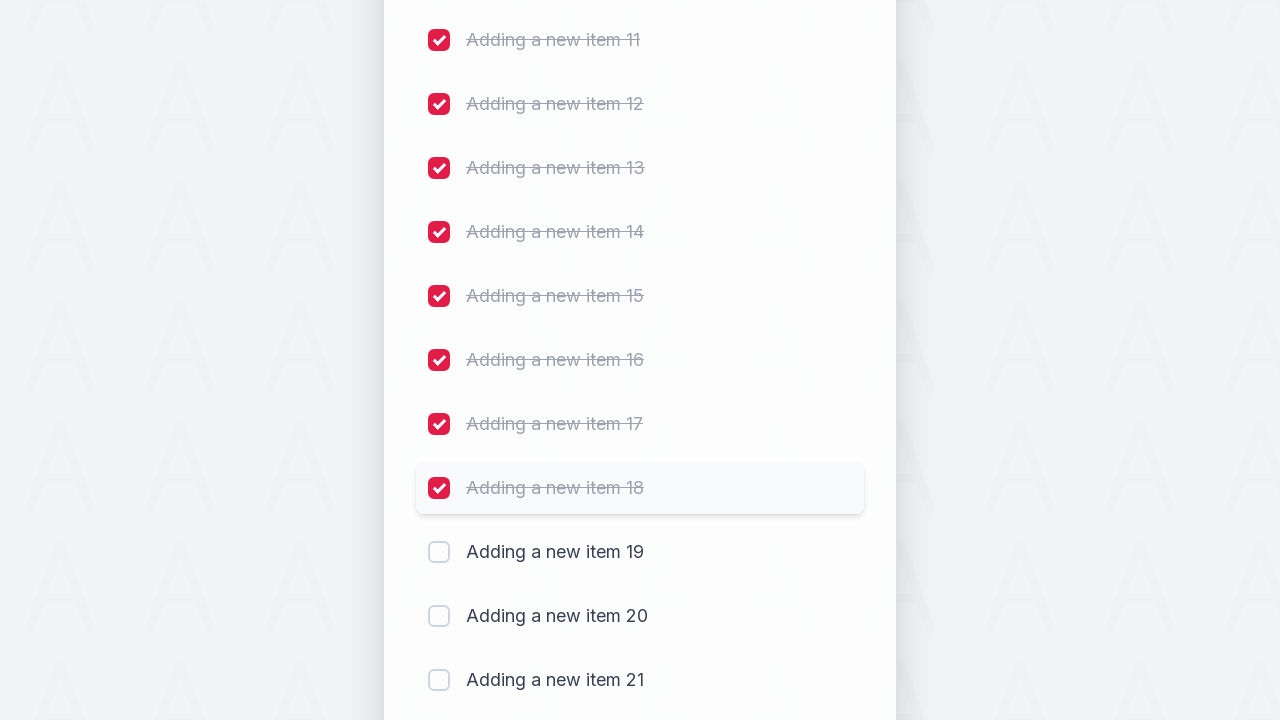

Clicked checkbox 24 to mark item as completed at (439, 552) on (//input[@type='checkbox'])[24]
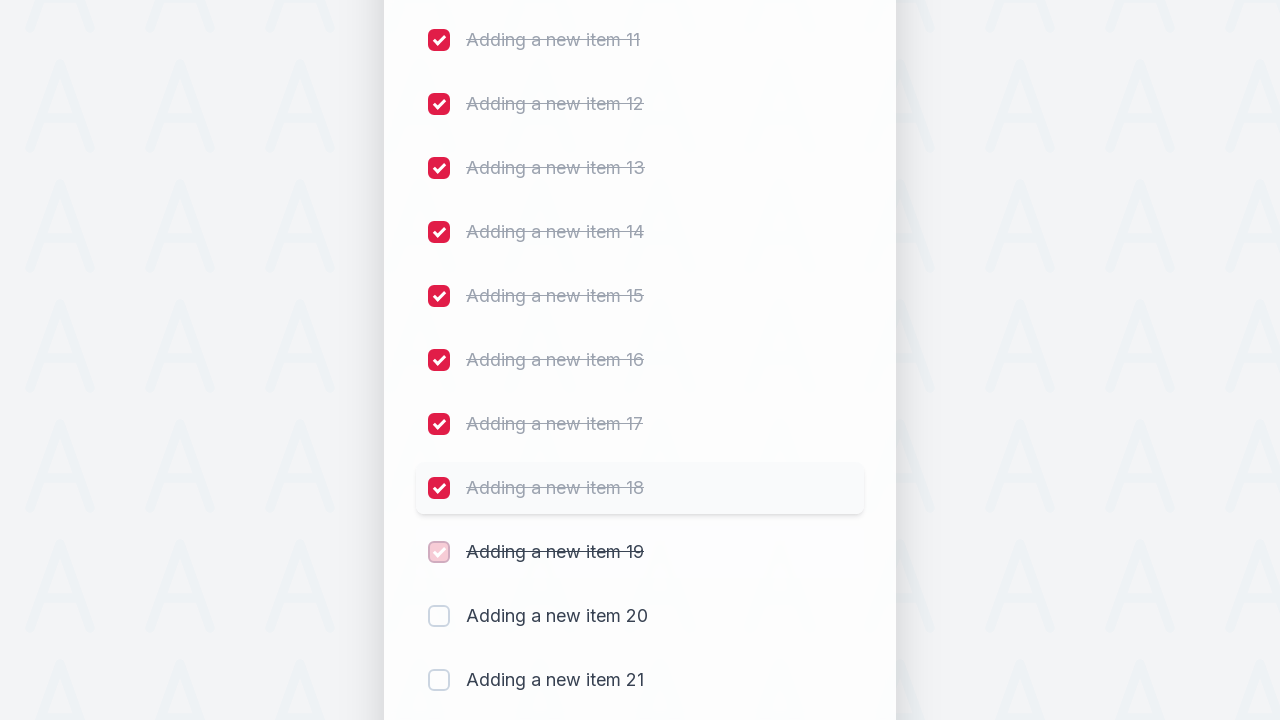

Waited 300ms before marking next item as completed
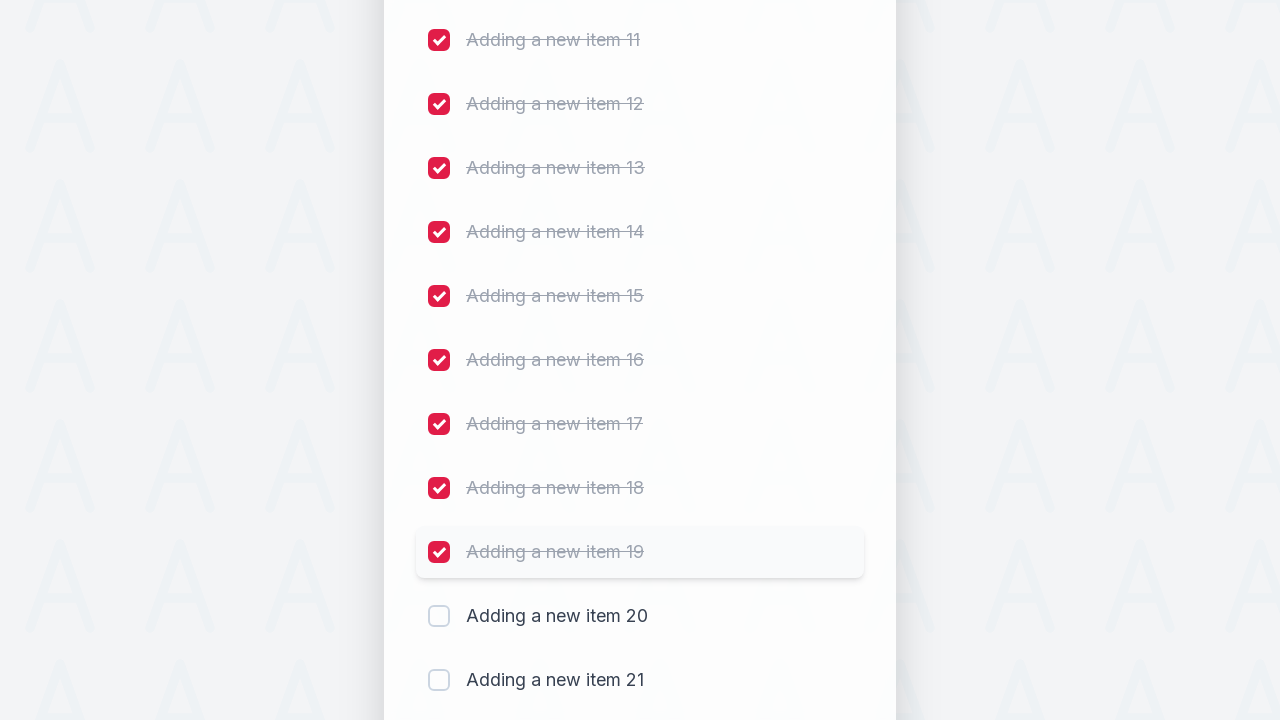

Clicked checkbox 25 to mark item as completed at (439, 616) on (//input[@type='checkbox'])[25]
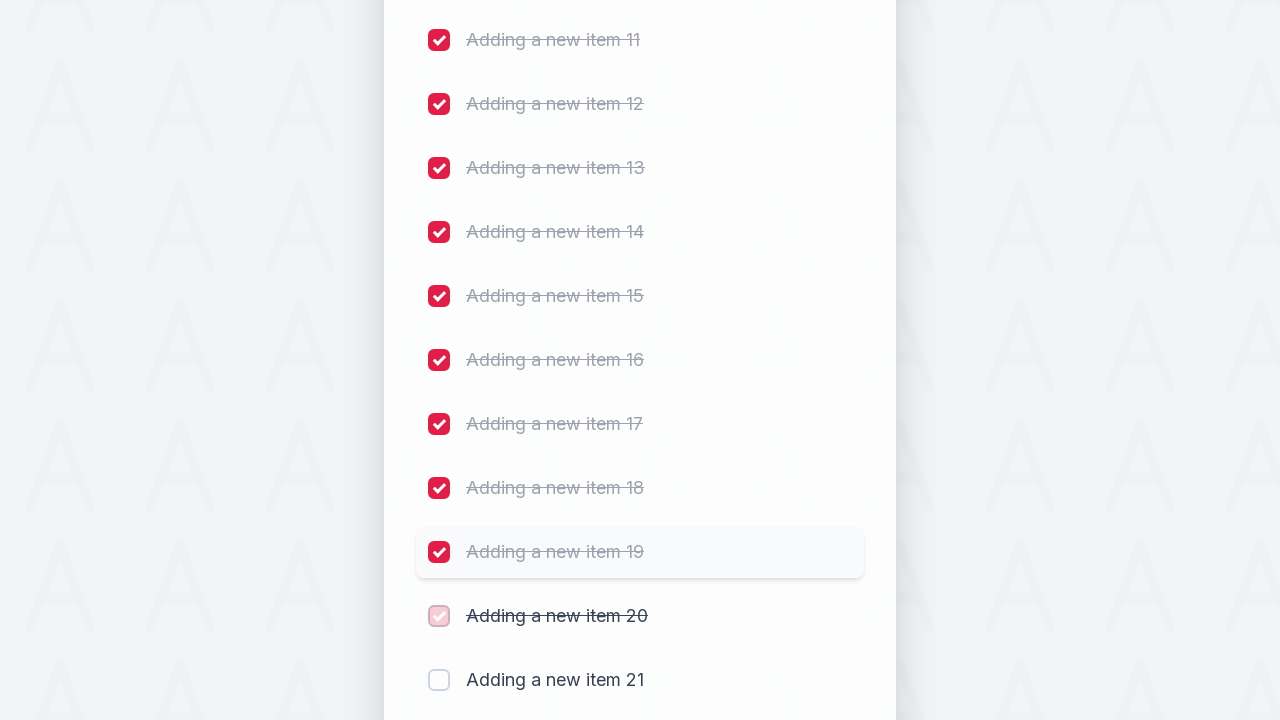

Waited 300ms before marking next item as completed
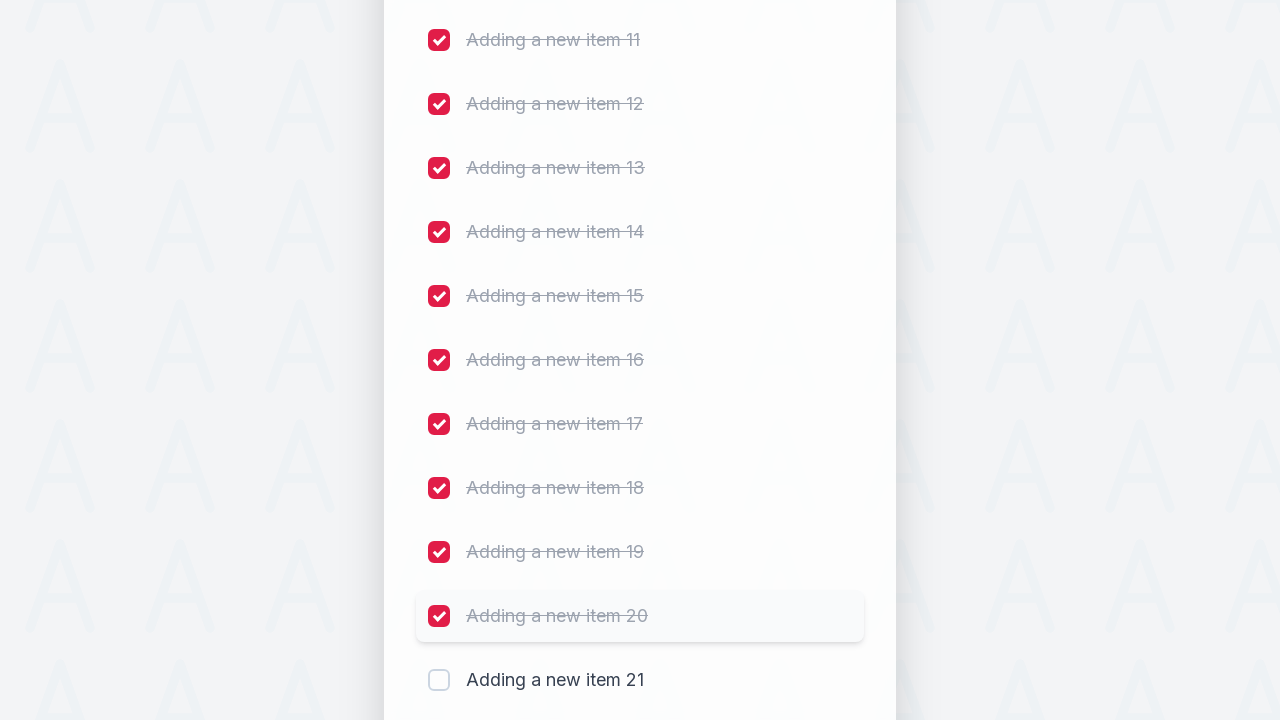

Clicked checkbox 26 to mark item as completed at (439, 680) on (//input[@type='checkbox'])[26]
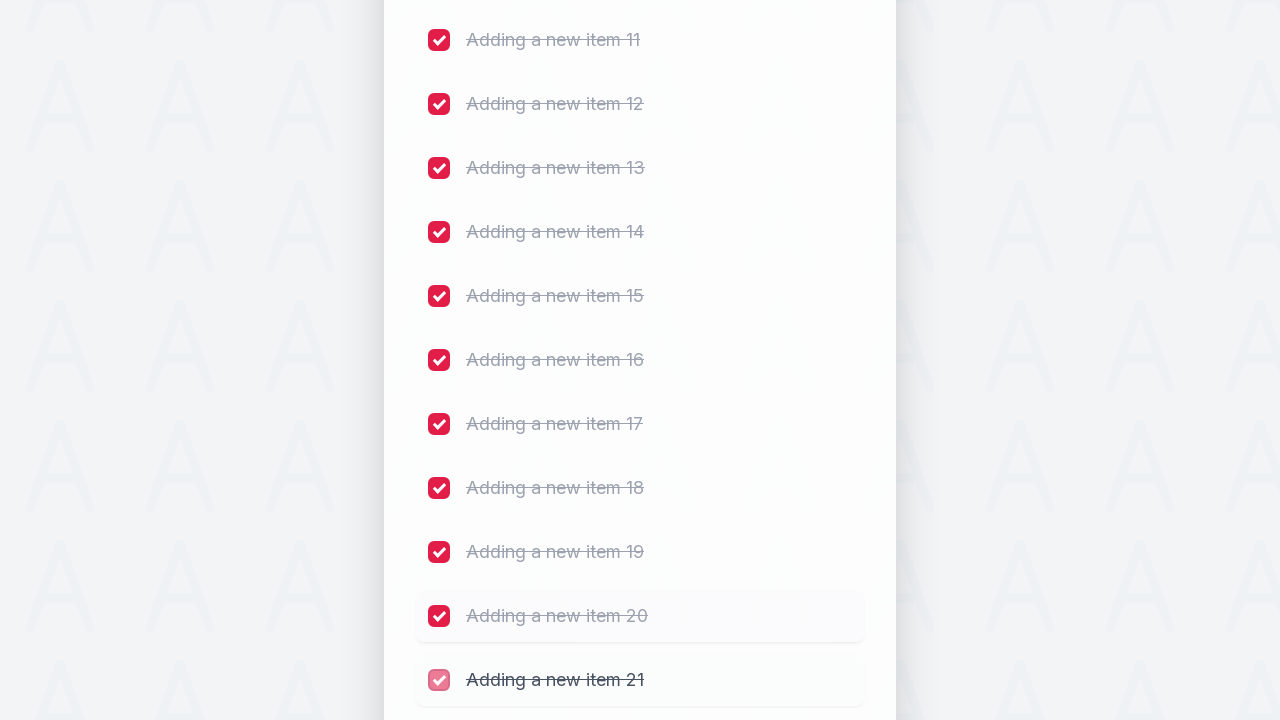

Waited 300ms before marking next item as completed
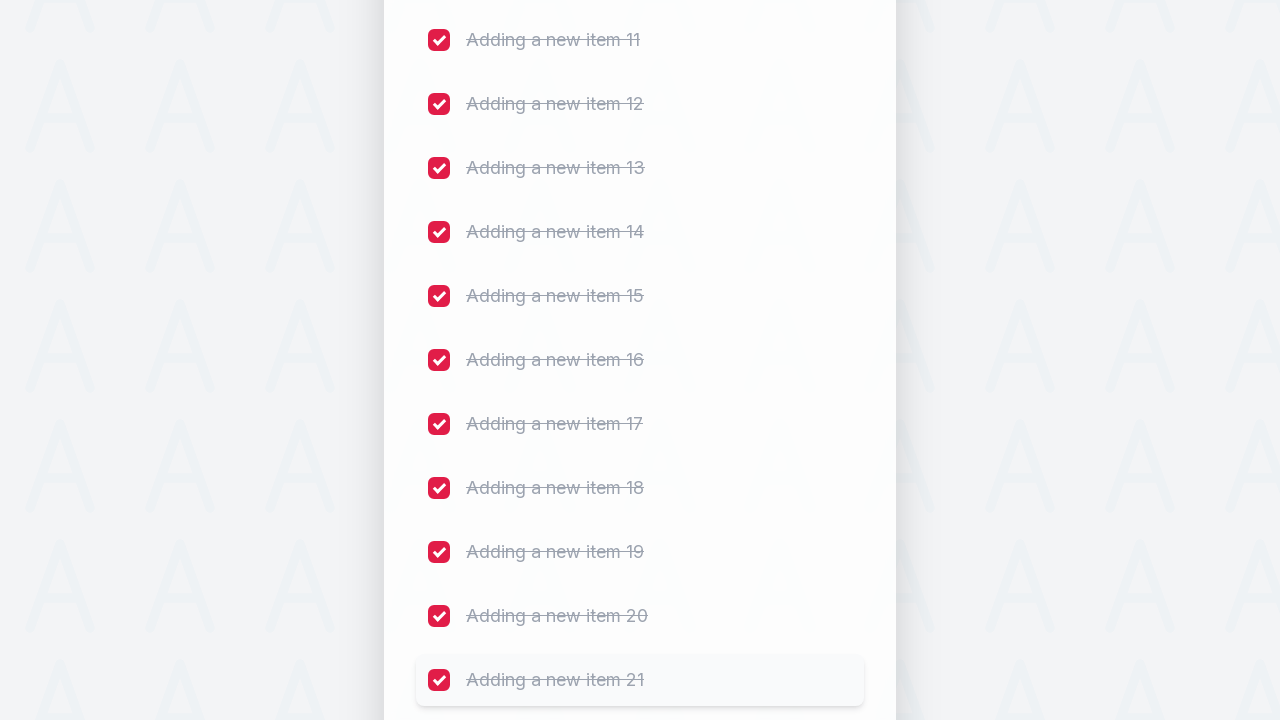

Clicked checkbox 27 to mark item as completed at (439, 360) on (//input[@type='checkbox'])[27]
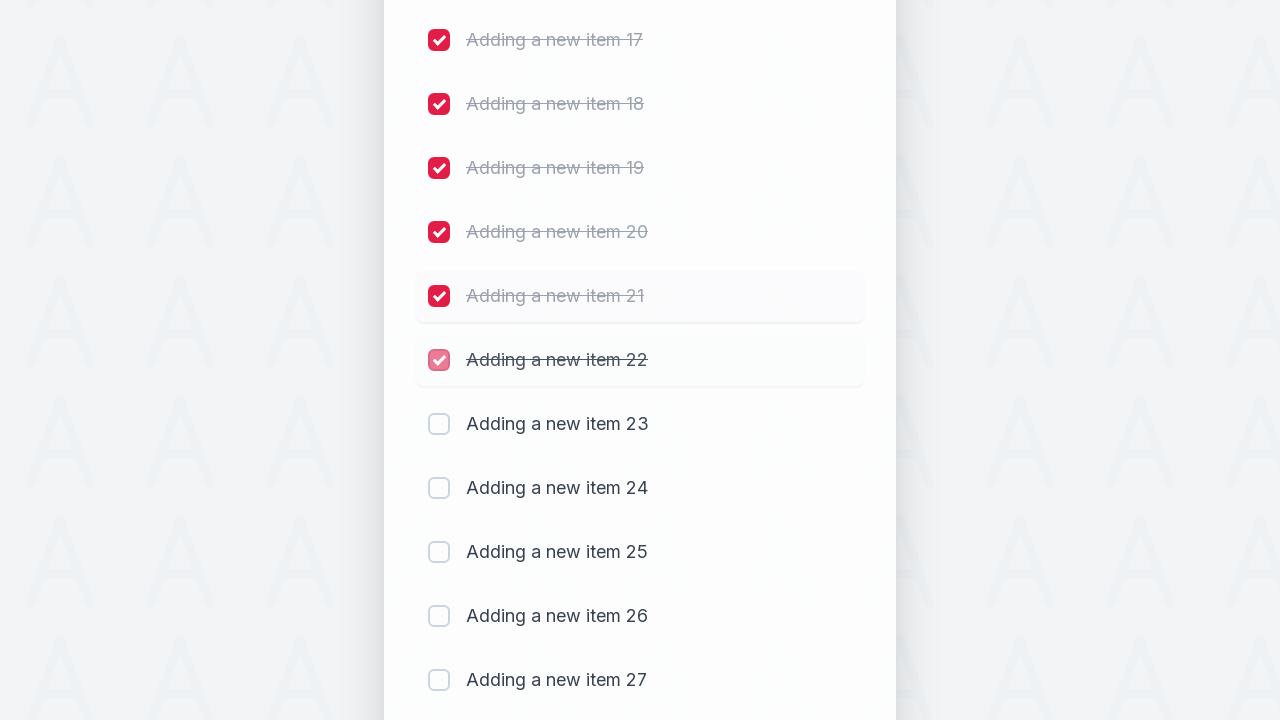

Waited 300ms before marking next item as completed
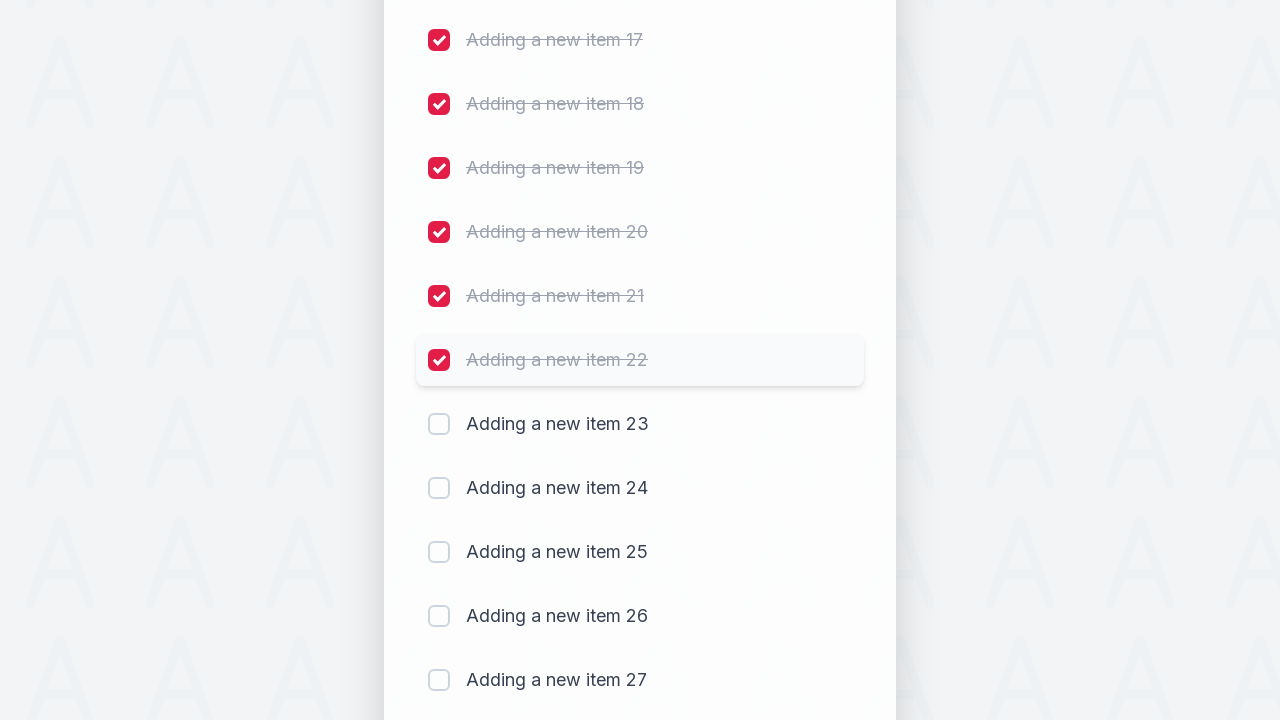

Clicked checkbox 28 to mark item as completed at (439, 424) on (//input[@type='checkbox'])[28]
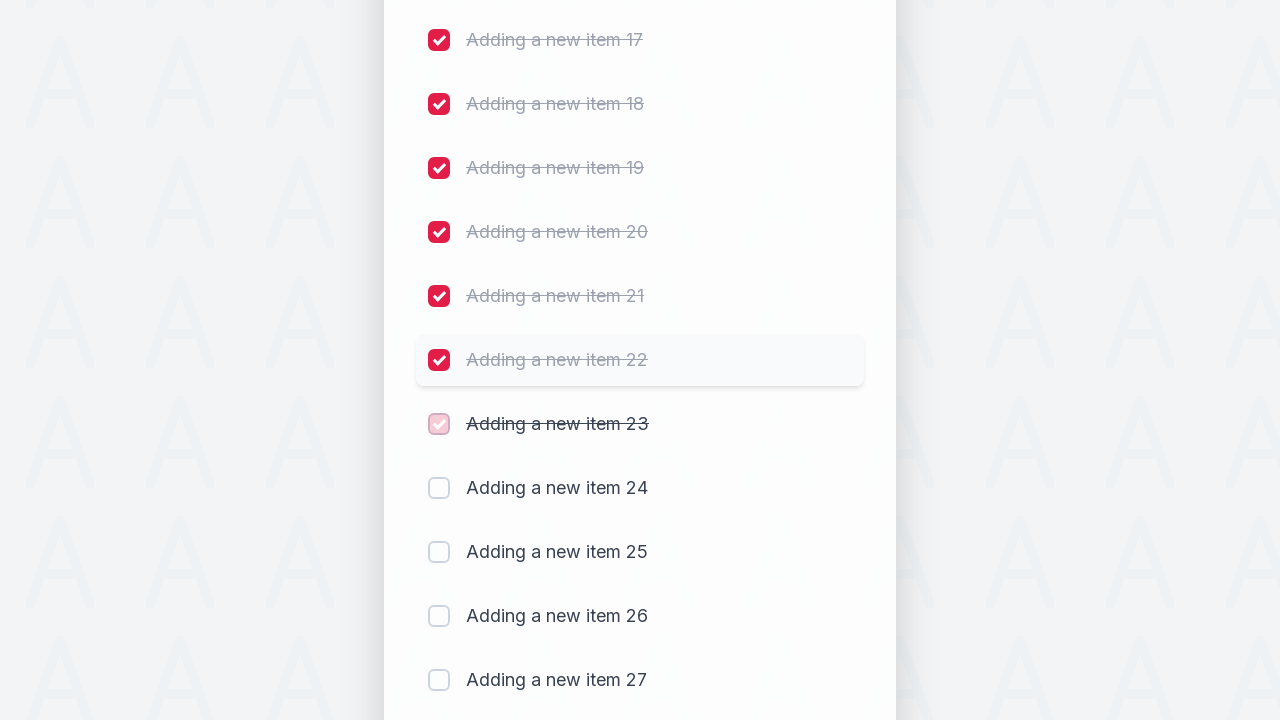

Waited 300ms before marking next item as completed
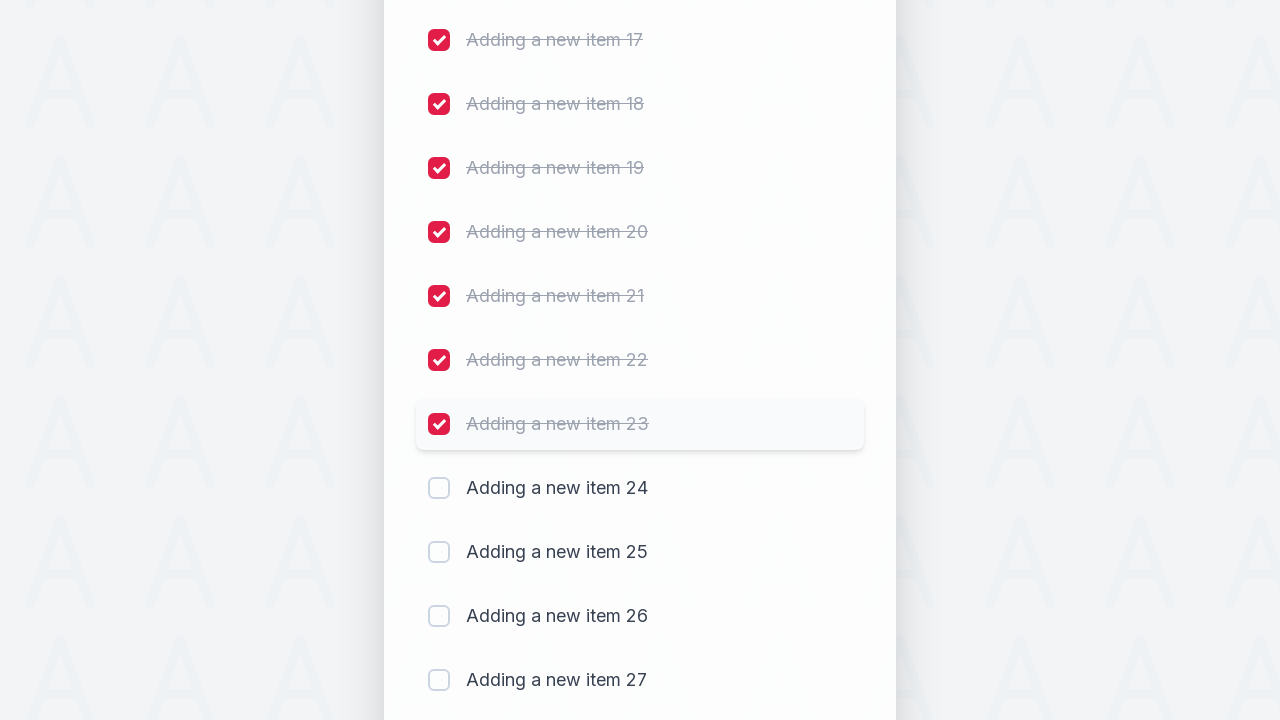

Clicked checkbox 29 to mark item as completed at (439, 488) on (//input[@type='checkbox'])[29]
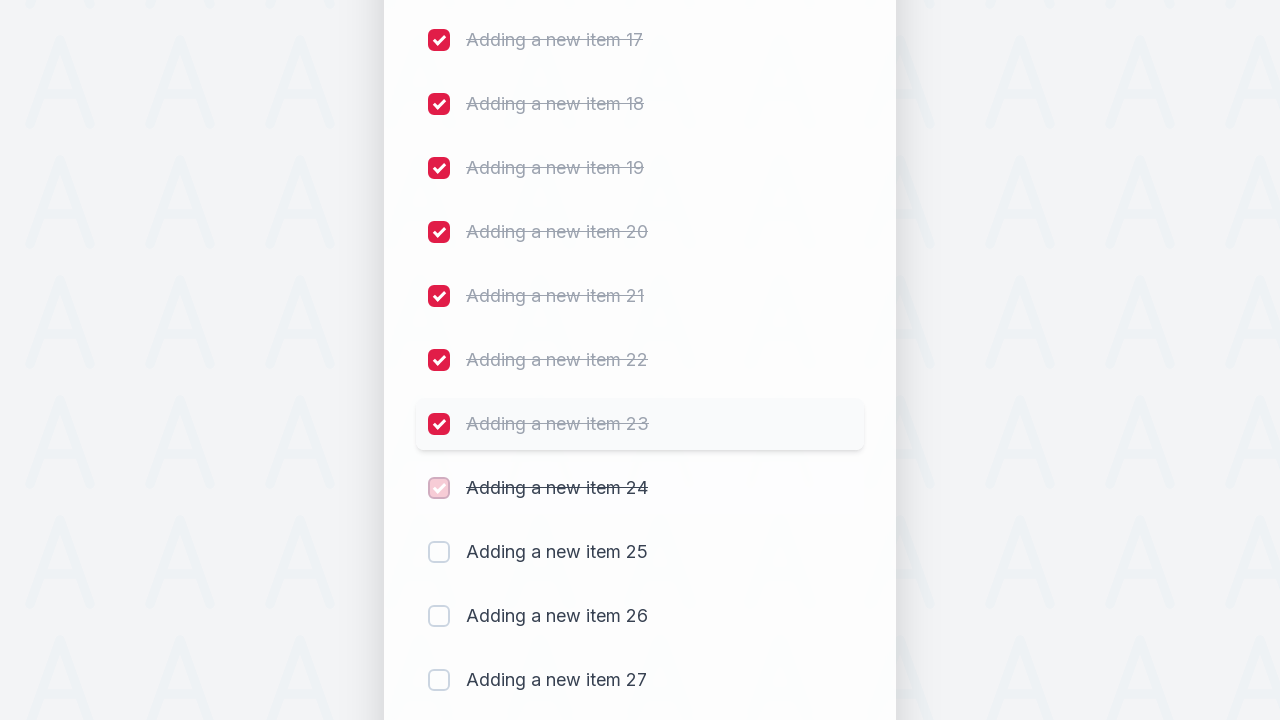

Waited 300ms before marking next item as completed
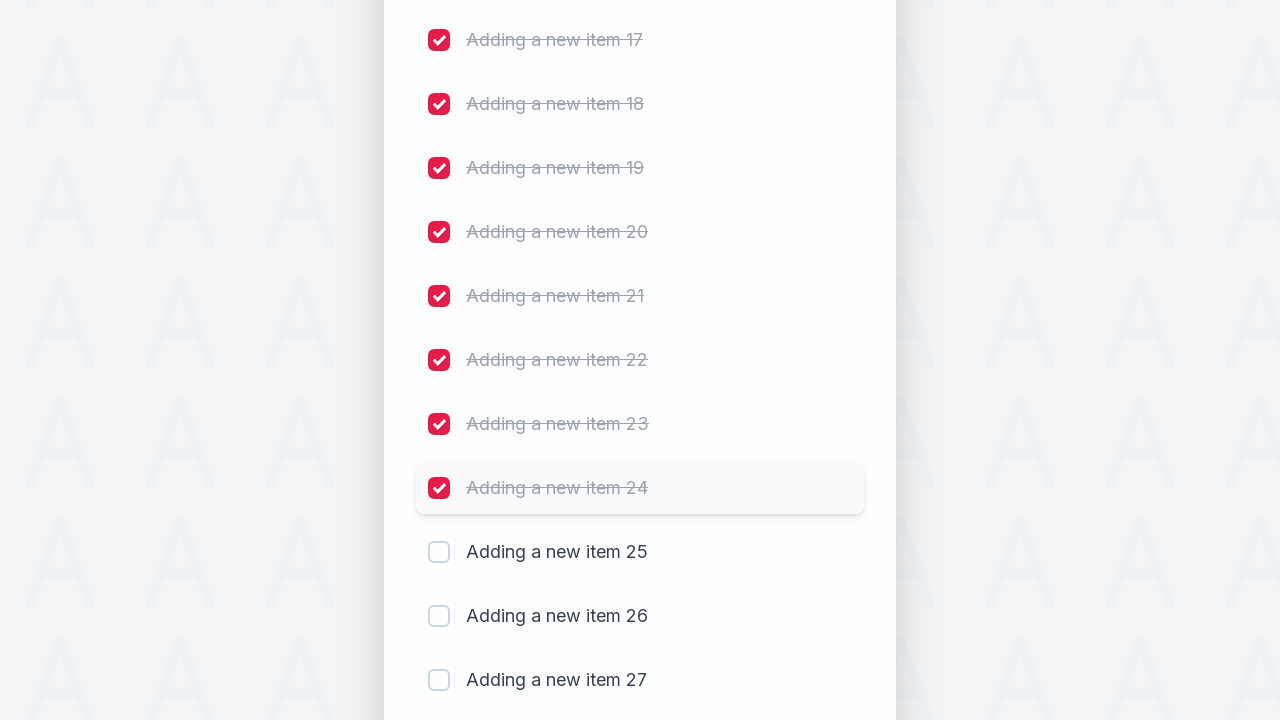

Clicked checkbox 30 to mark item as completed at (439, 552) on (//input[@type='checkbox'])[30]
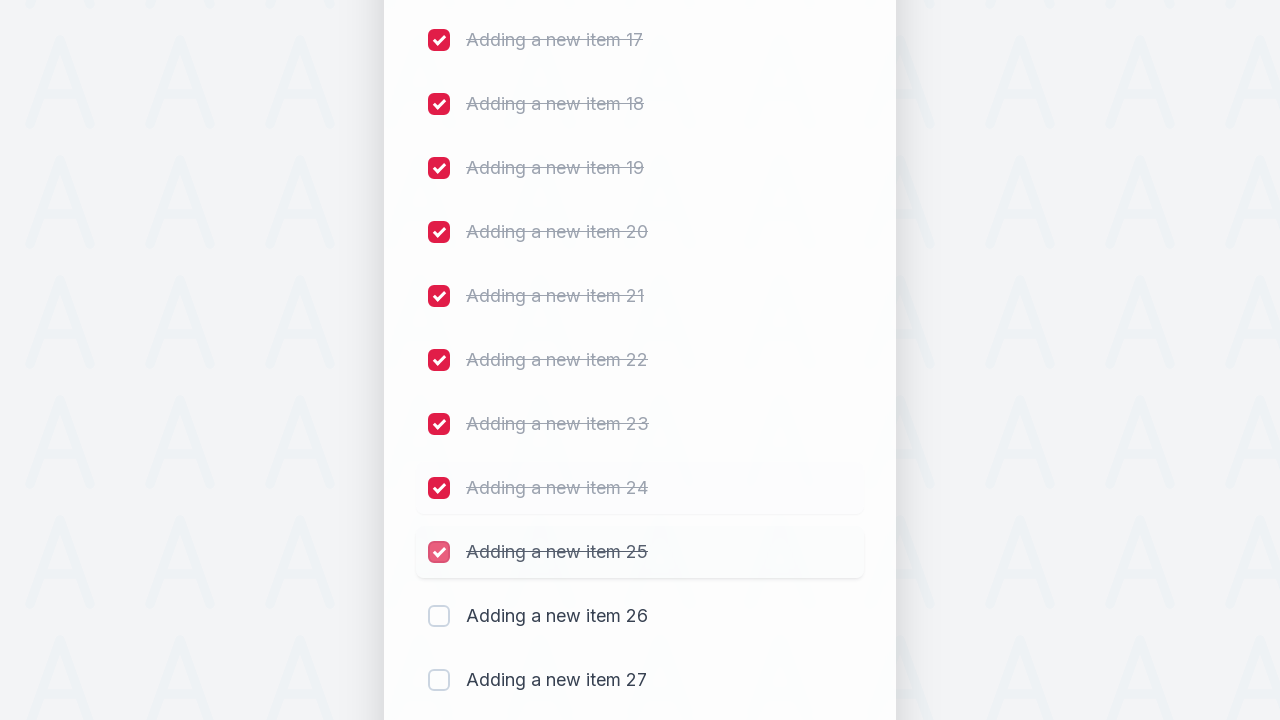

Waited 300ms before marking next item as completed
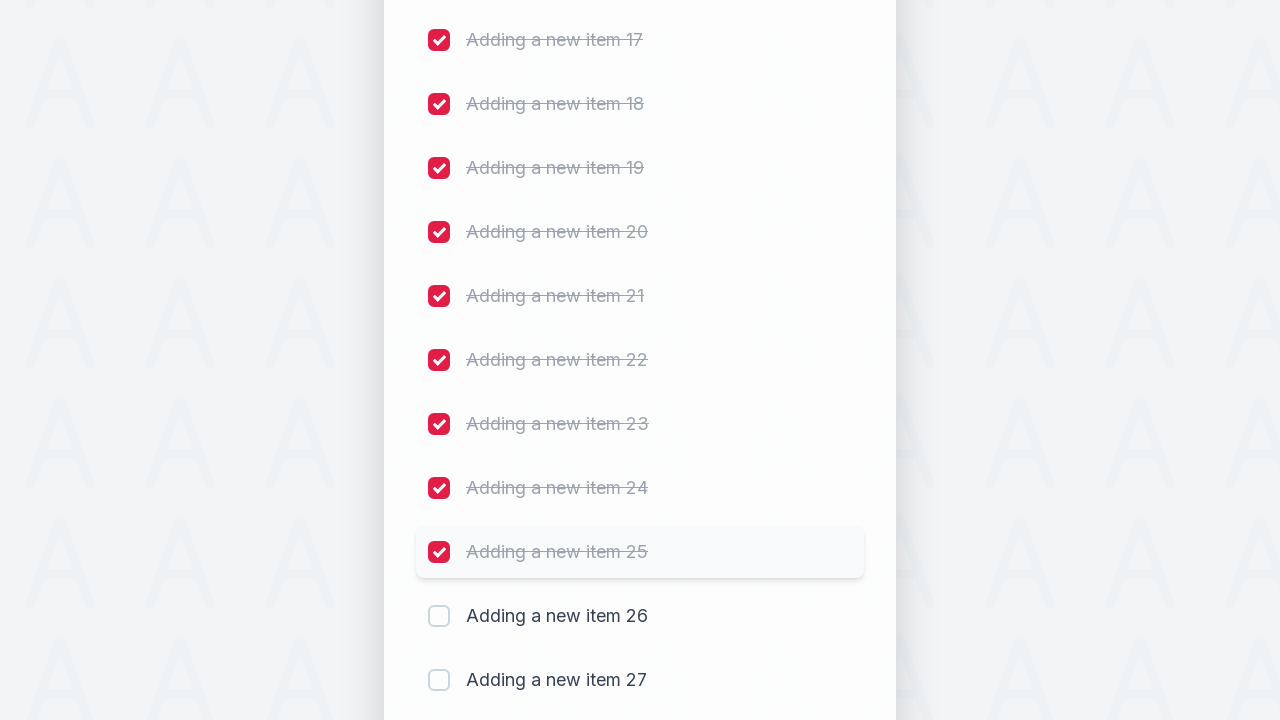

Clicked checkbox 31 to mark item as completed at (439, 616) on (//input[@type='checkbox'])[31]
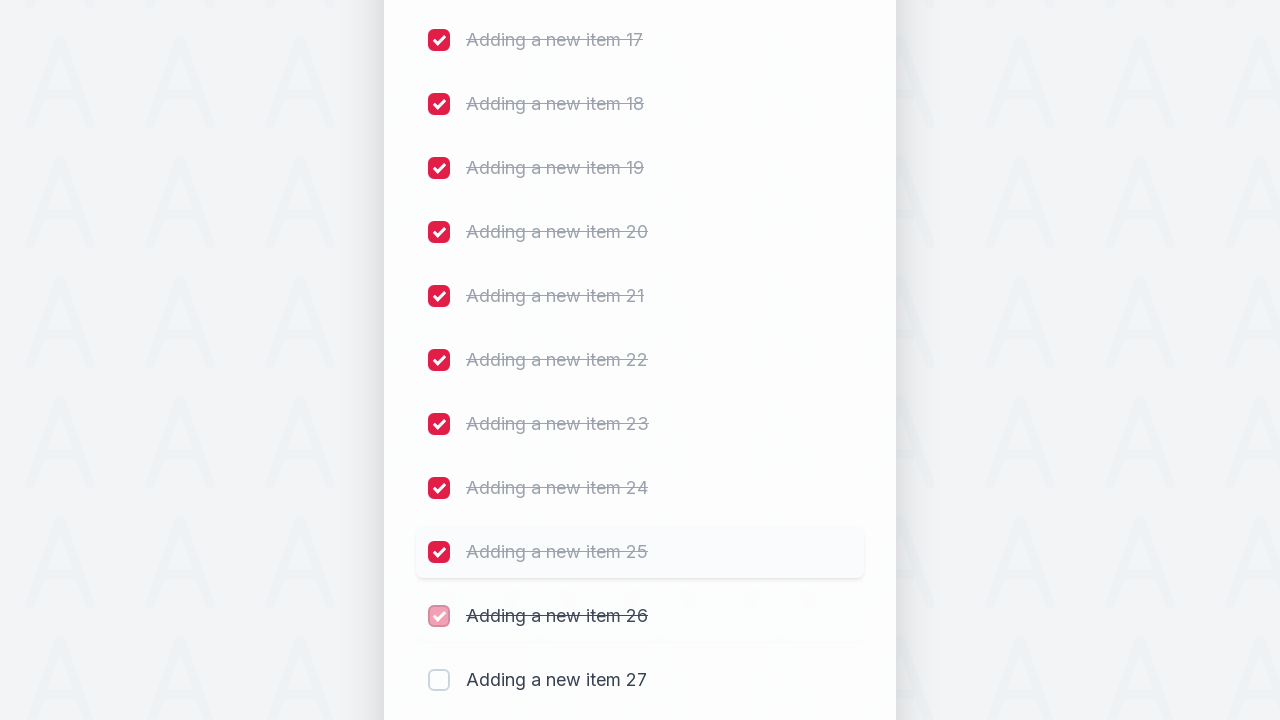

Waited 300ms before marking next item as completed
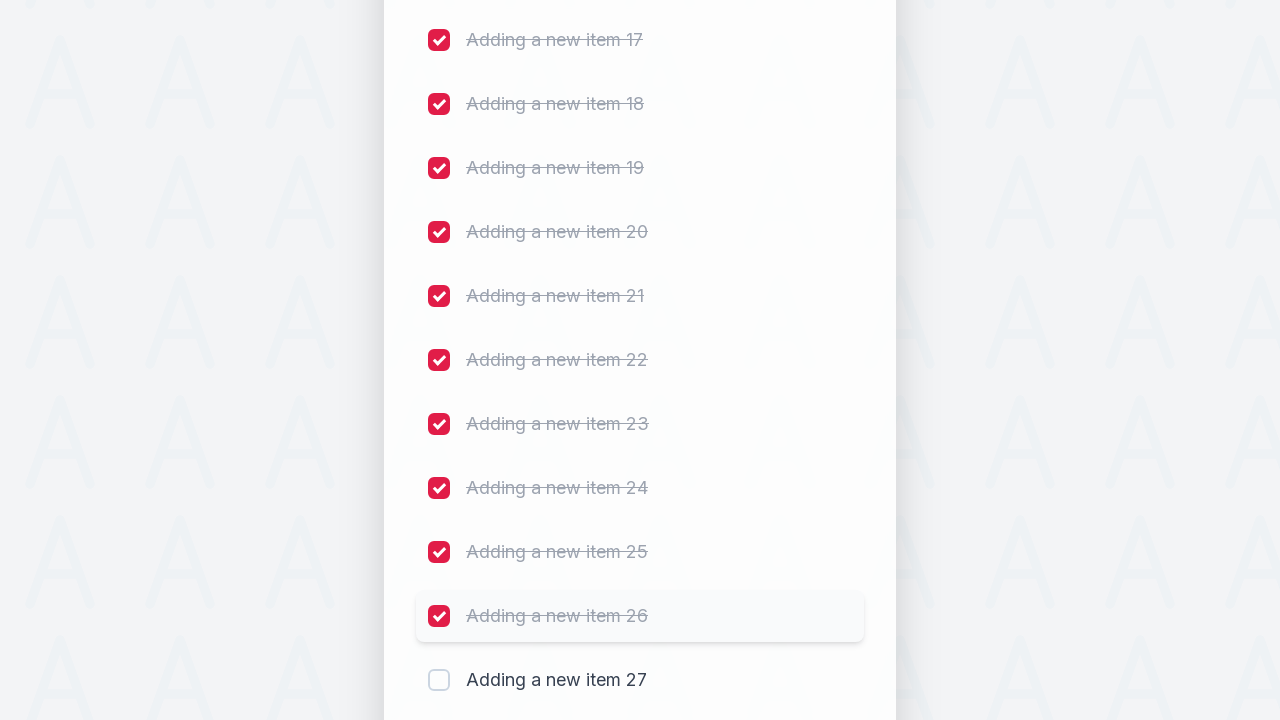

Clicked checkbox 32 to mark item as completed at (439, 680) on (//input[@type='checkbox'])[32]
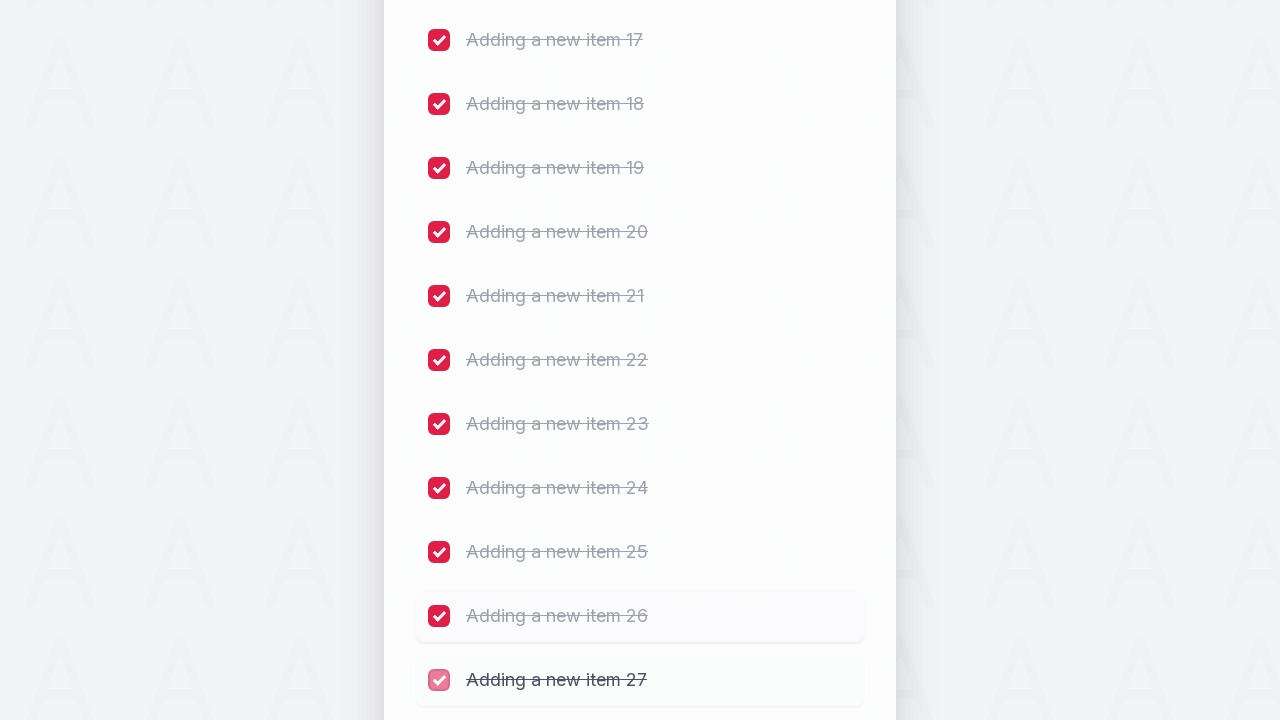

Waited 300ms before marking next item as completed
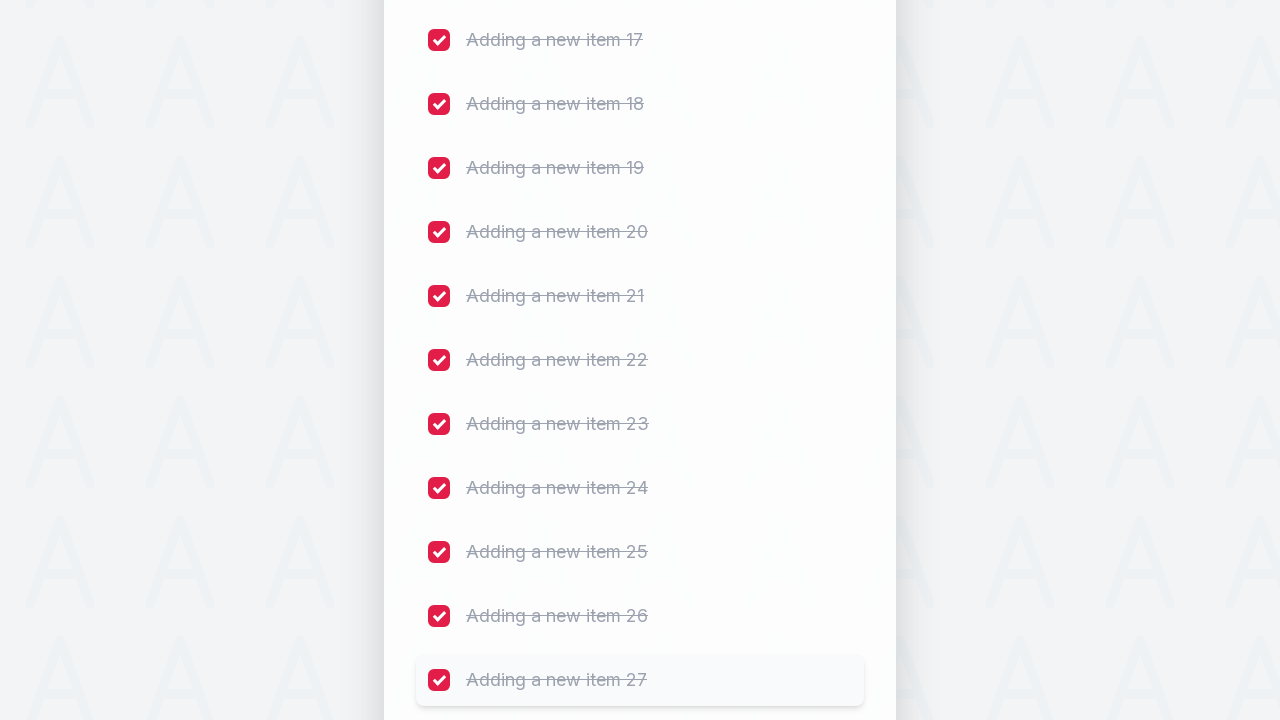

Clicked checkbox 33 to mark item as completed at (439, 360) on (//input[@type='checkbox'])[33]
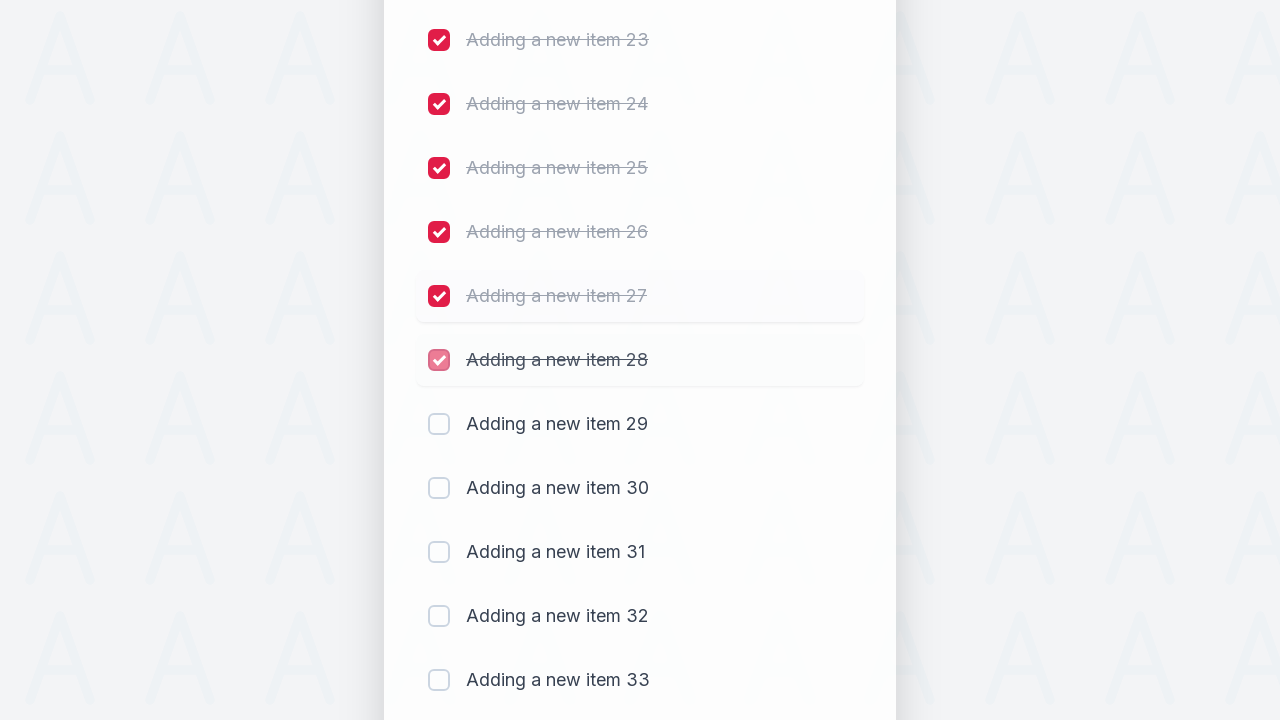

Waited 300ms before marking next item as completed
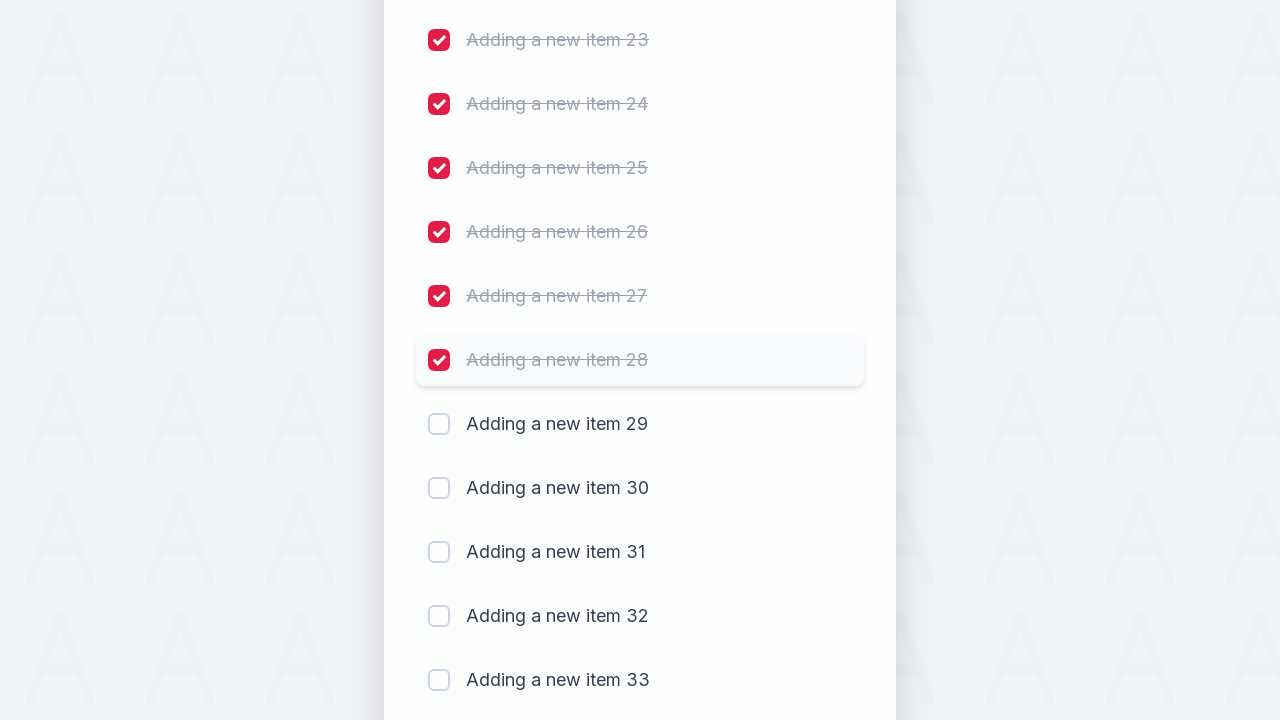

Clicked checkbox 34 to mark item as completed at (439, 424) on (//input[@type='checkbox'])[34]
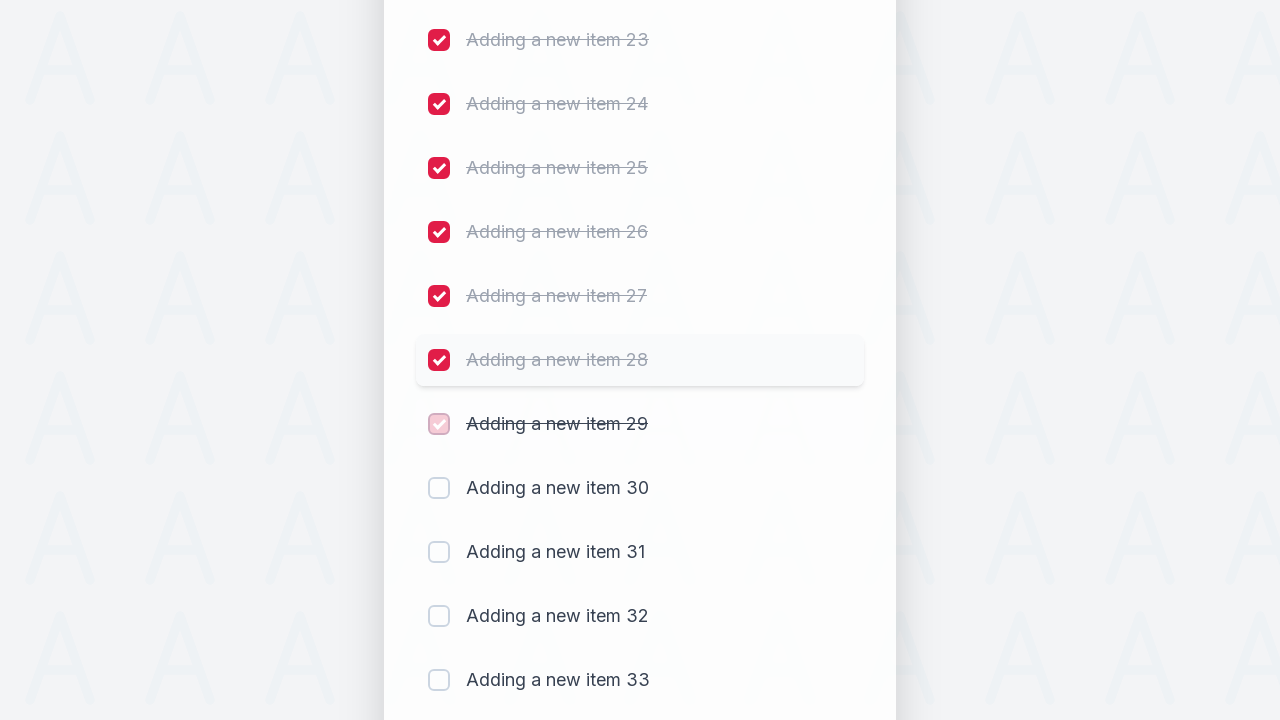

Waited 300ms before marking next item as completed
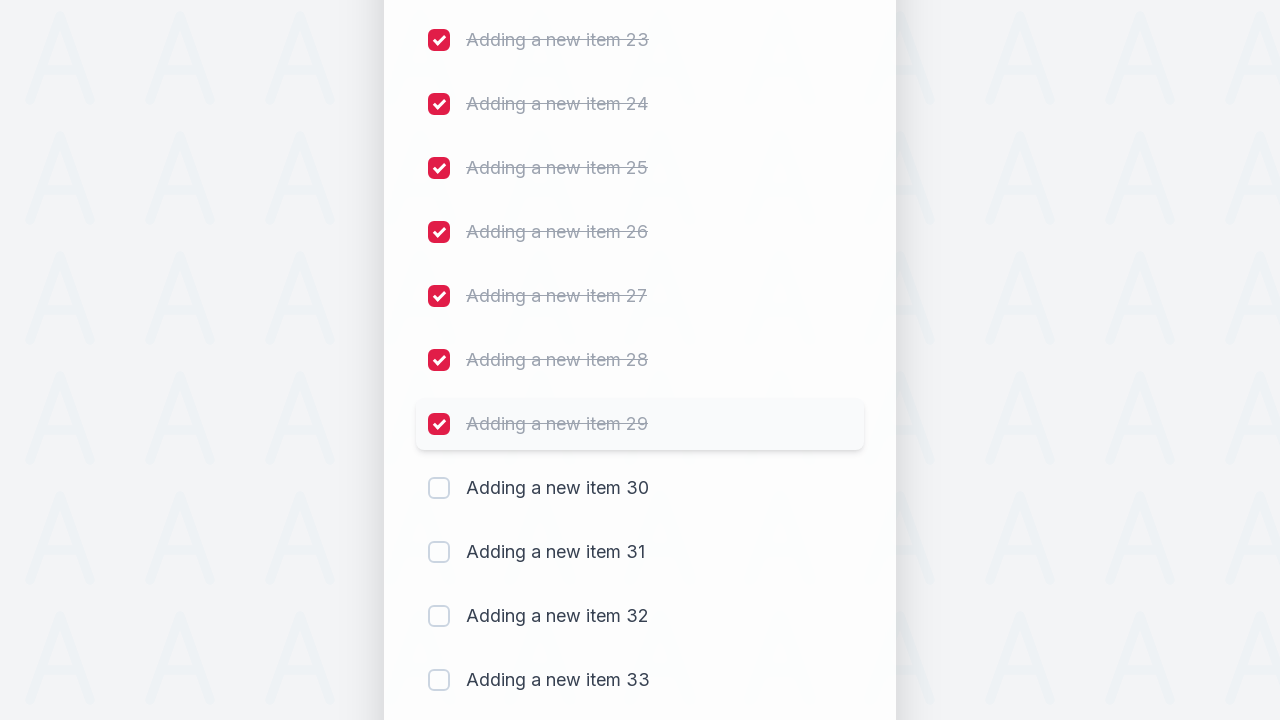

Clicked checkbox 35 to mark item as completed at (439, 488) on (//input[@type='checkbox'])[35]
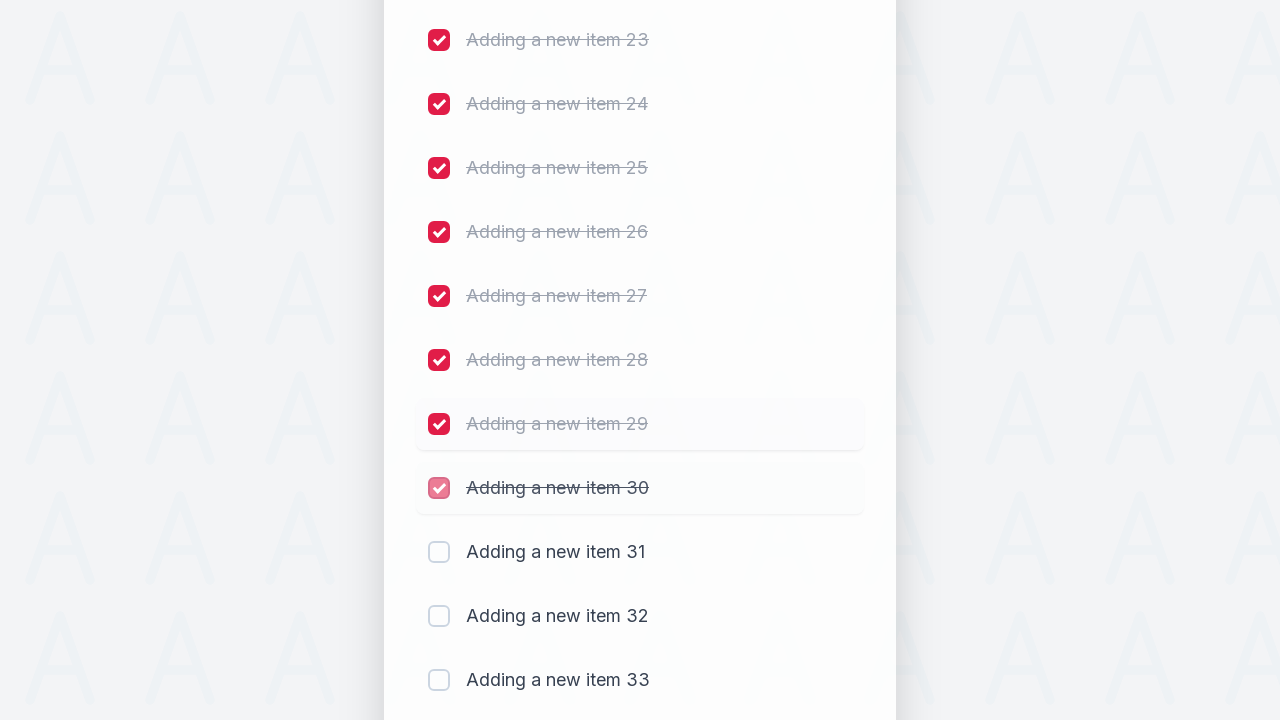

Waited 300ms before marking next item as completed
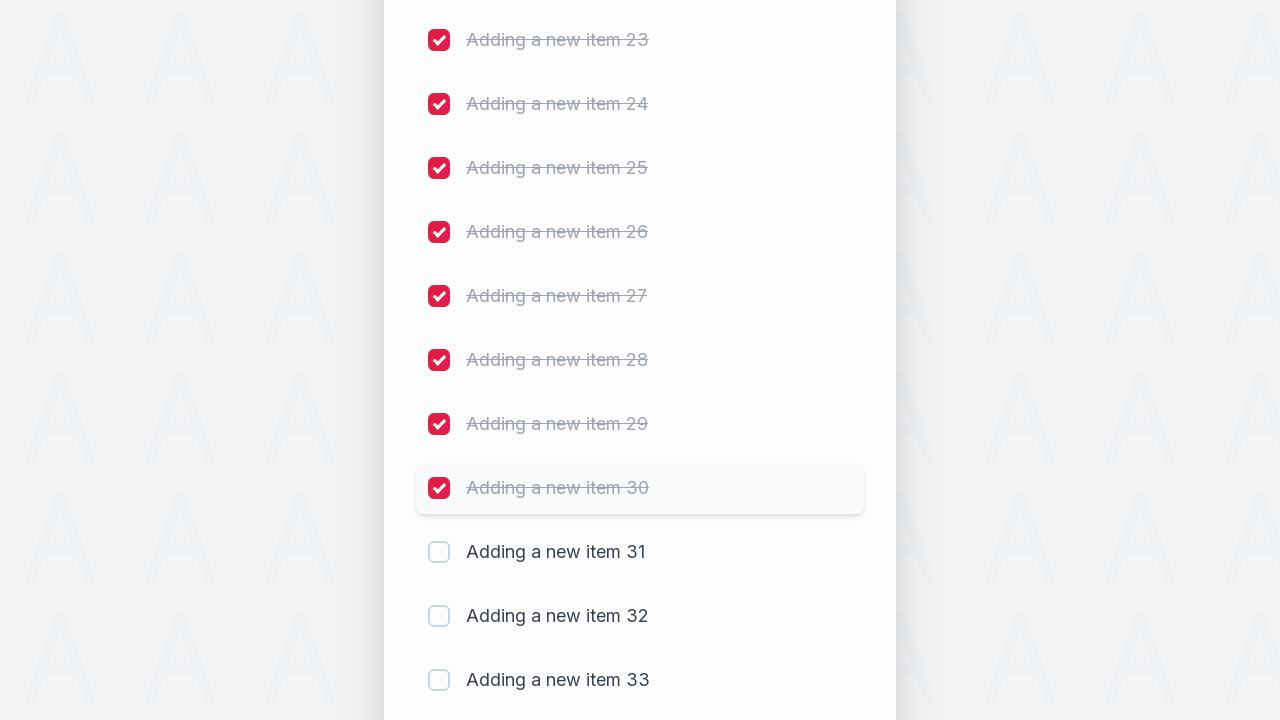

Clicked checkbox 36 to mark item as completed at (439, 552) on (//input[@type='checkbox'])[36]
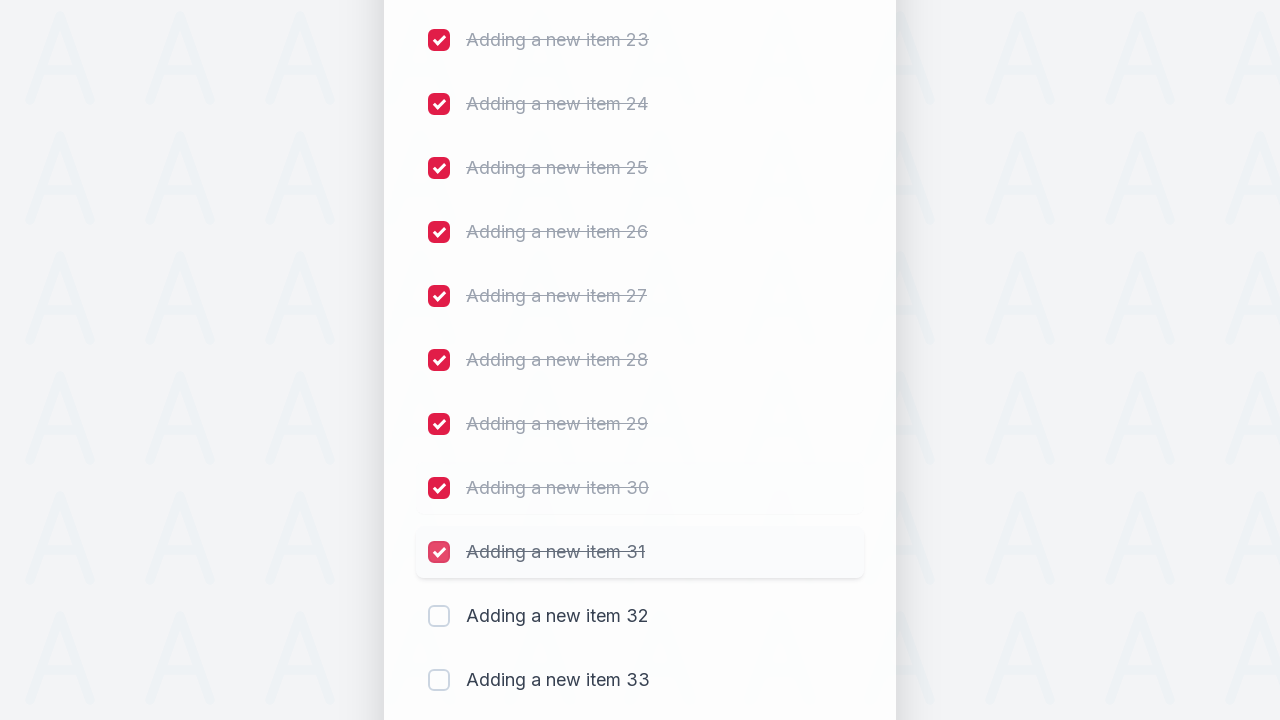

Waited 300ms before marking next item as completed
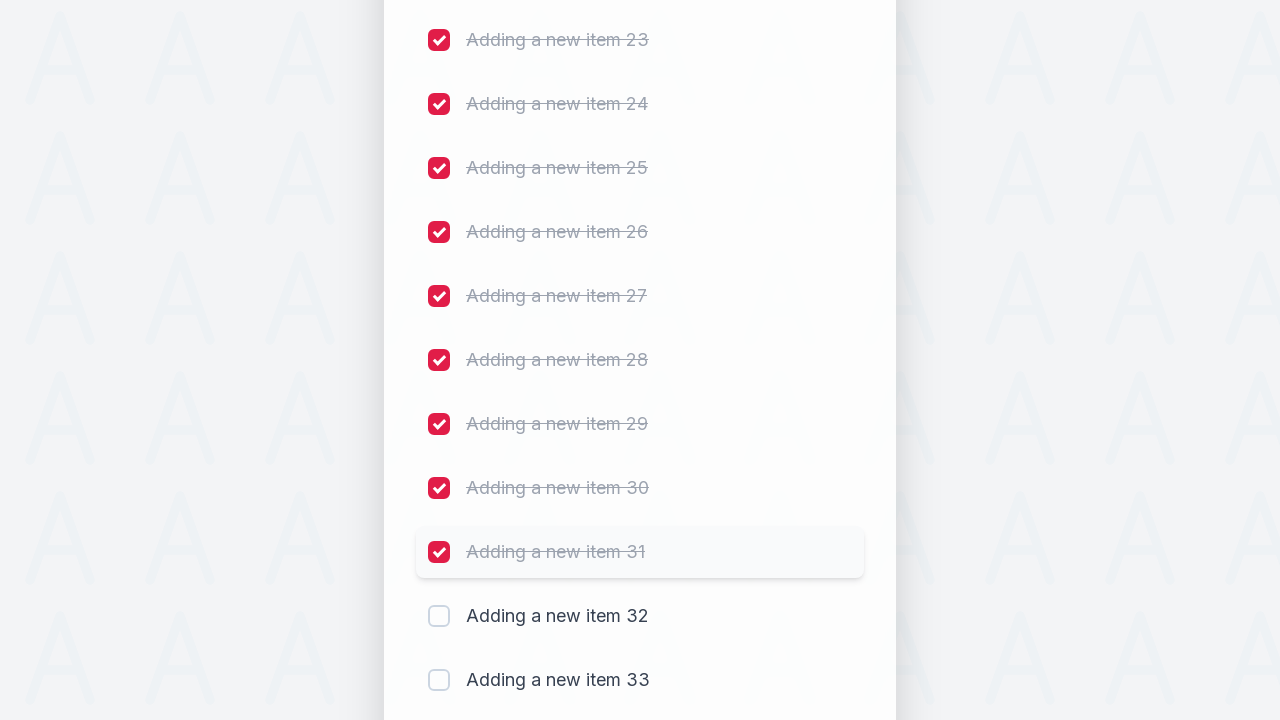

Clicked checkbox 37 to mark item as completed at (439, 616) on (//input[@type='checkbox'])[37]
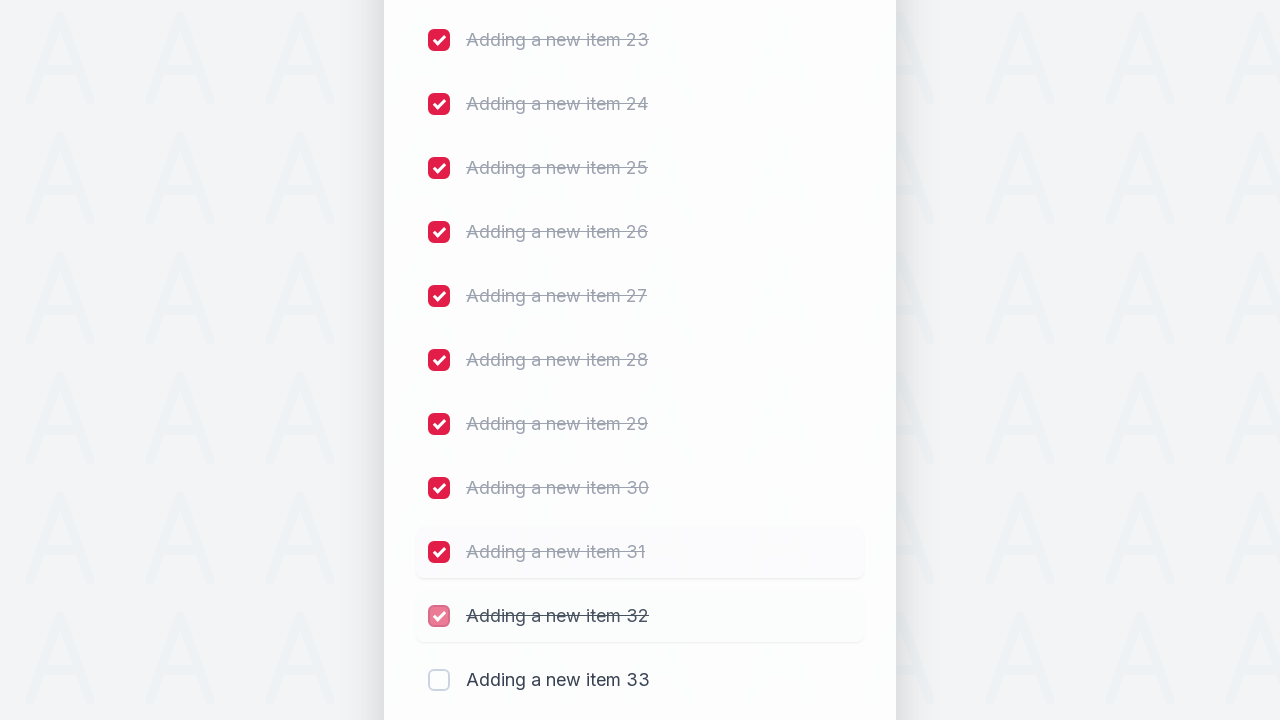

Waited 300ms before marking next item as completed
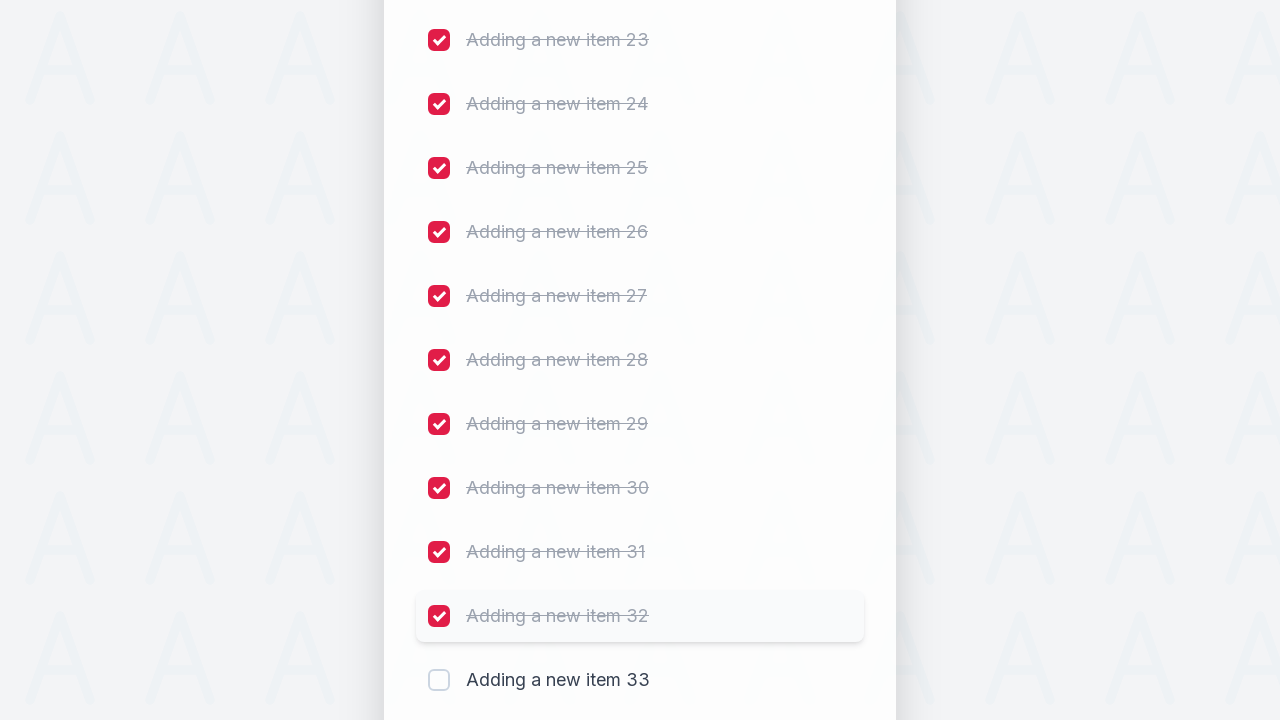

Clicked checkbox 38 to mark item as completed at (439, 680) on (//input[@type='checkbox'])[38]
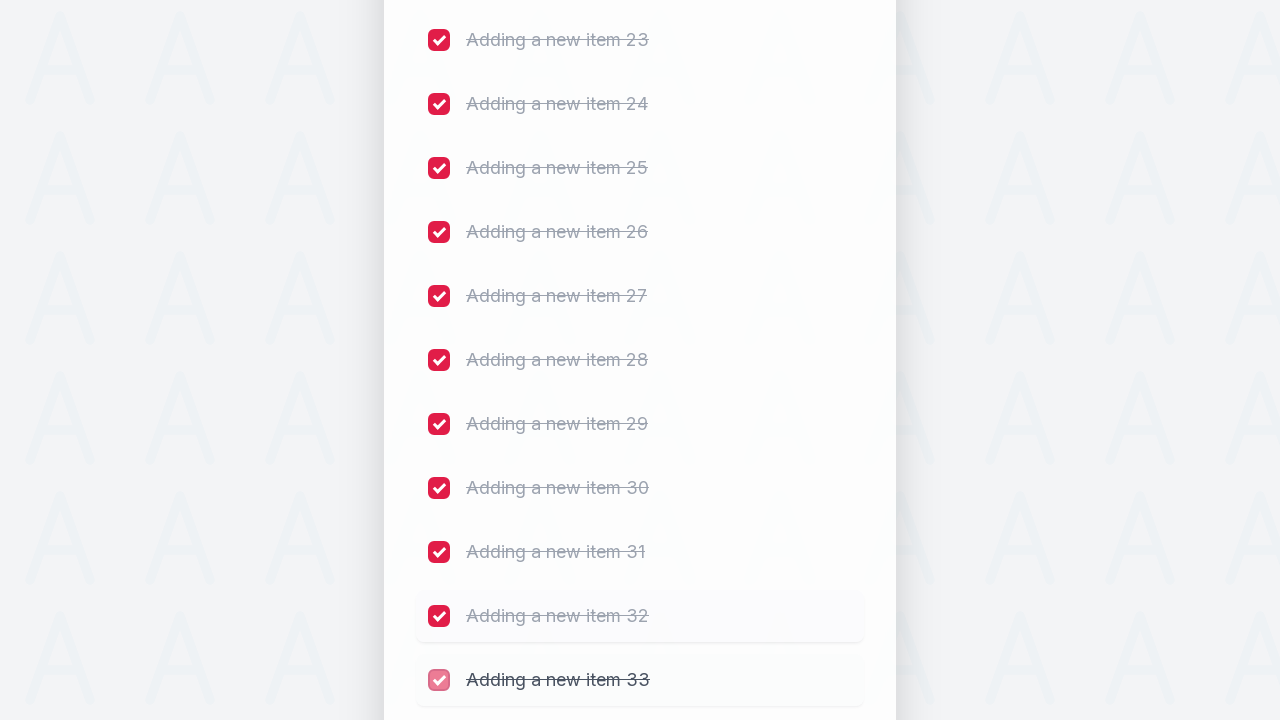

Waited 300ms before marking next item as completed
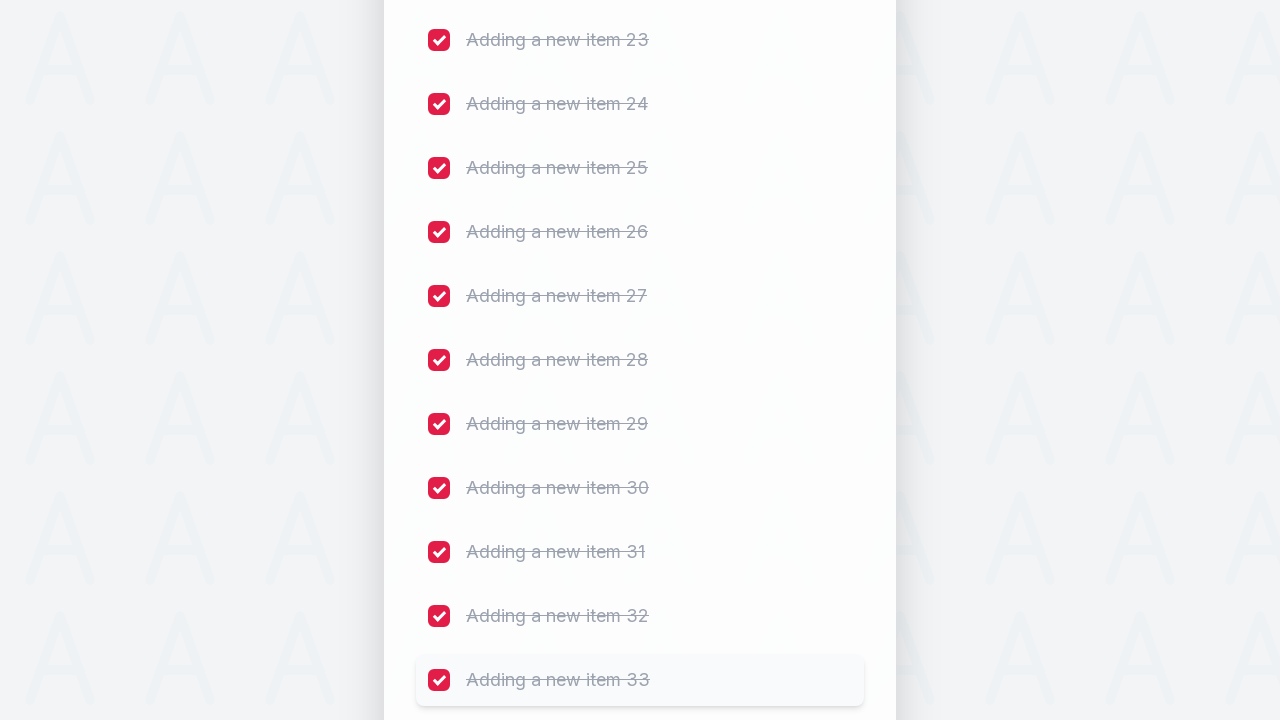

Clicked checkbox 39 to mark item as completed at (439, 360) on (//input[@type='checkbox'])[39]
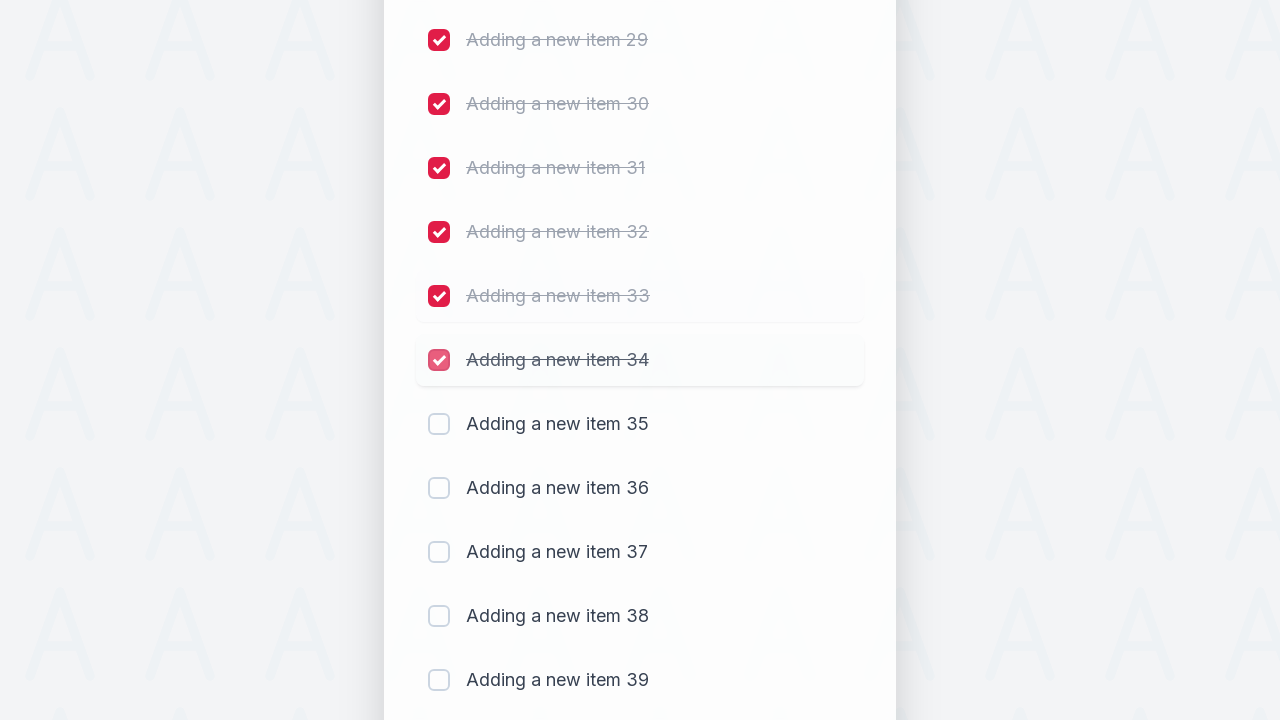

Waited 300ms before marking next item as completed
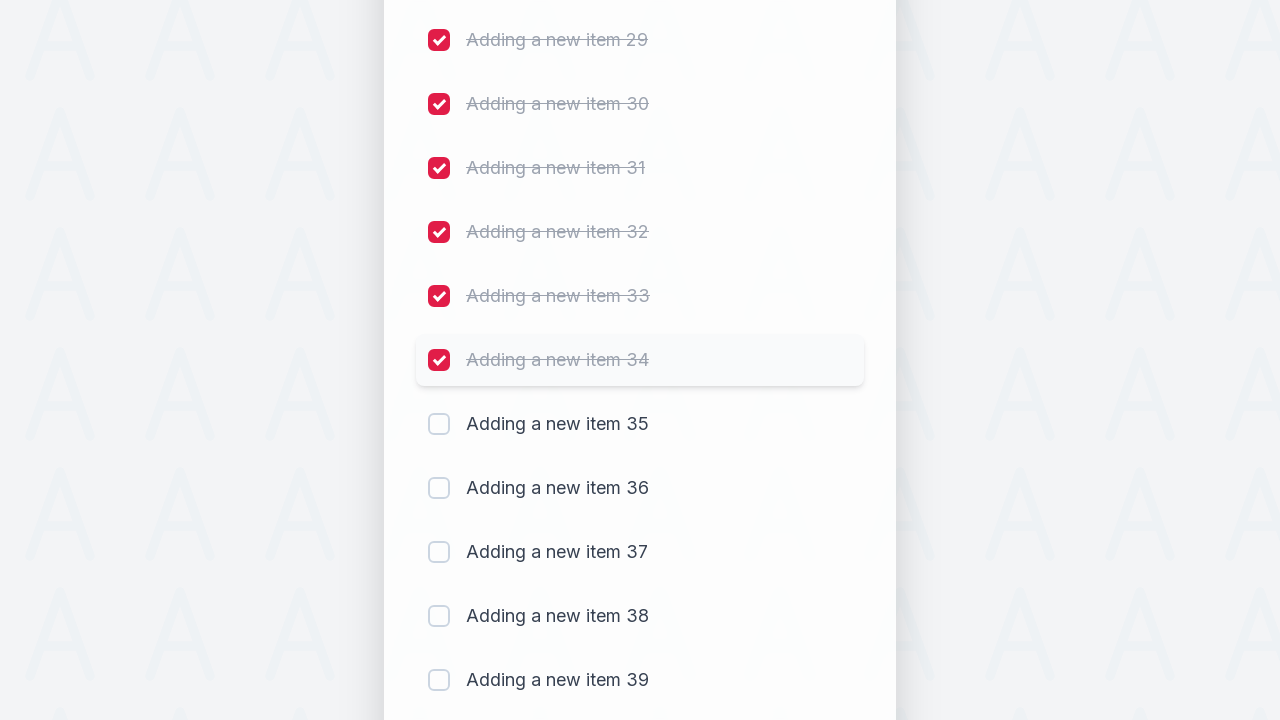

Clicked checkbox 40 to mark item as completed at (439, 424) on (//input[@type='checkbox'])[40]
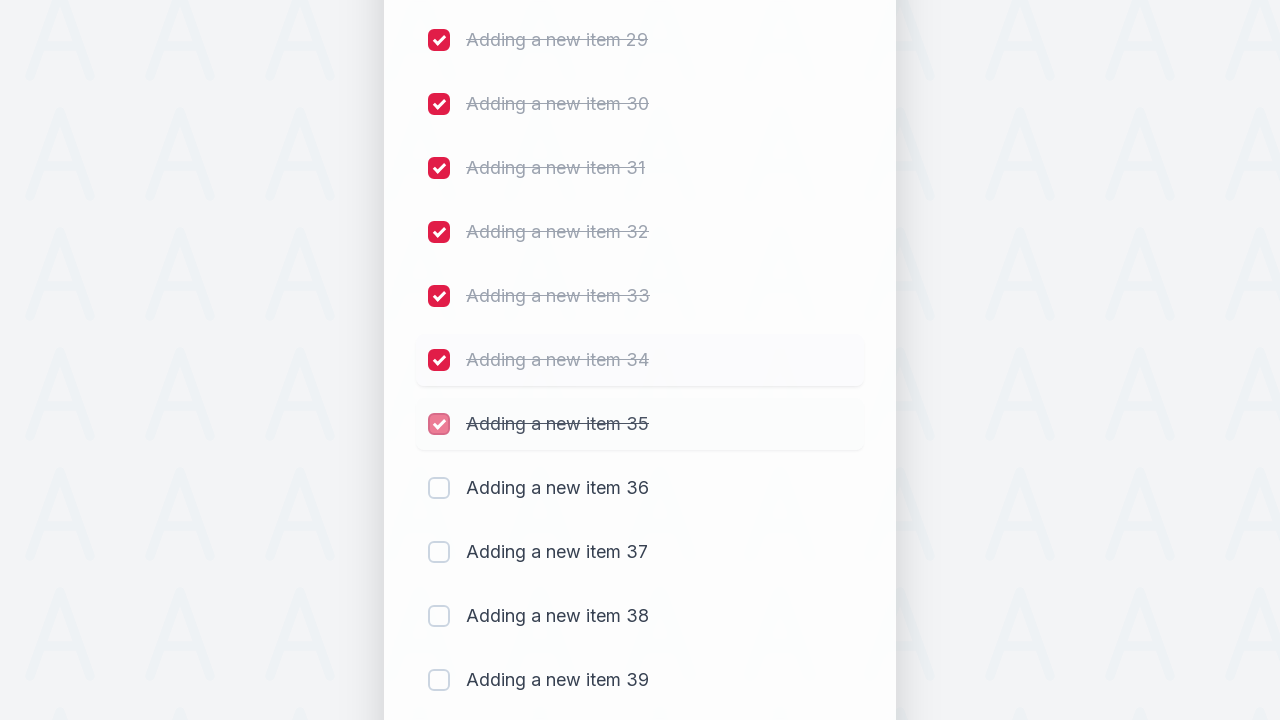

Waited 300ms before marking next item as completed
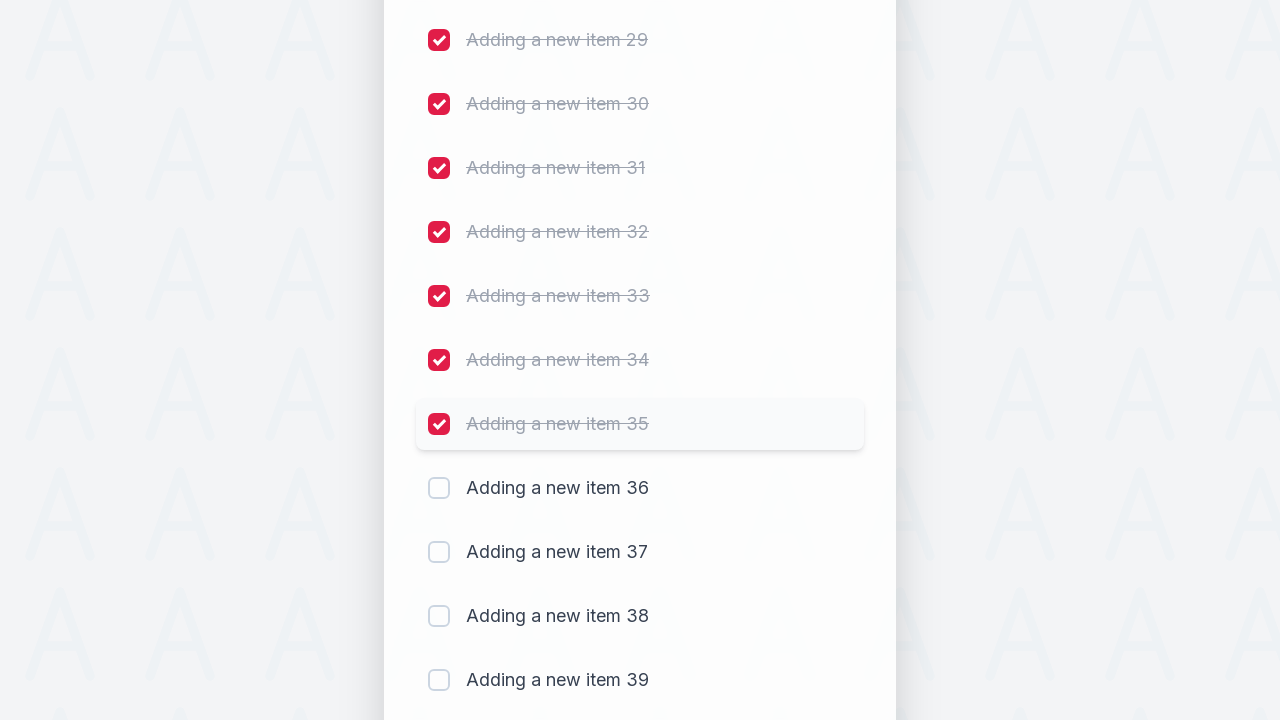

Clicked checkbox 41 to mark item as completed at (439, 488) on (//input[@type='checkbox'])[41]
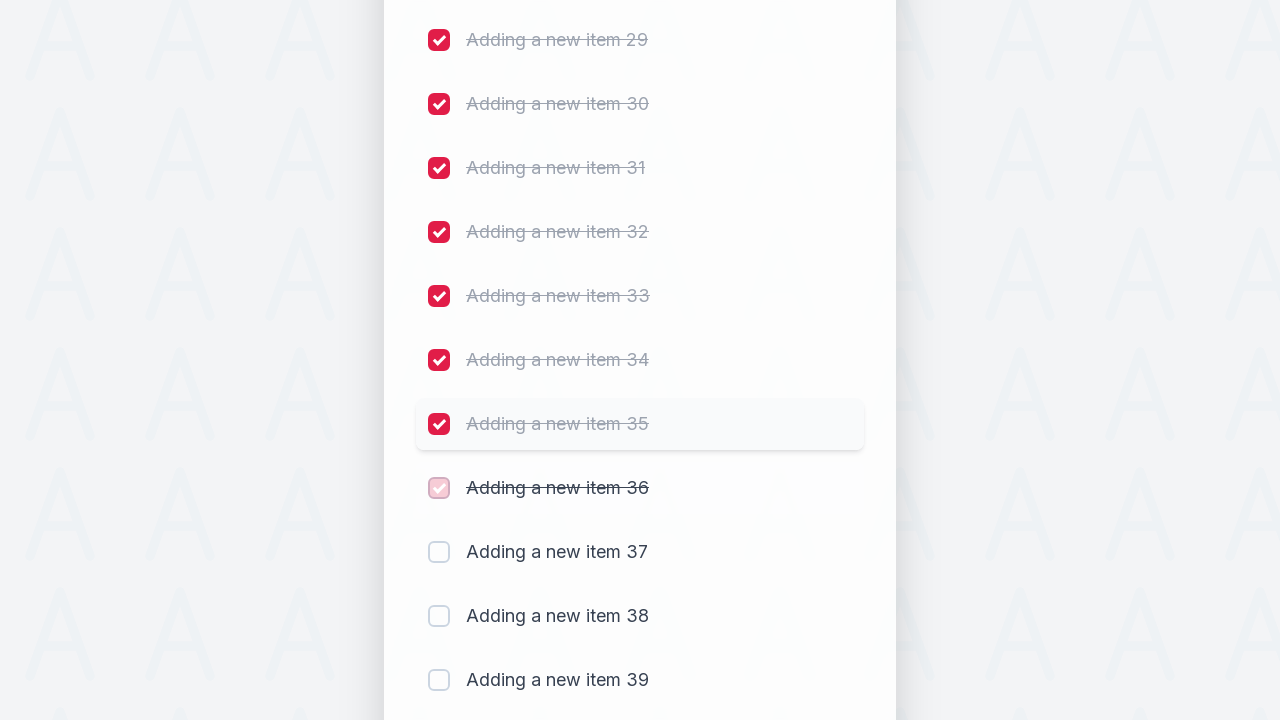

Waited 300ms before marking next item as completed
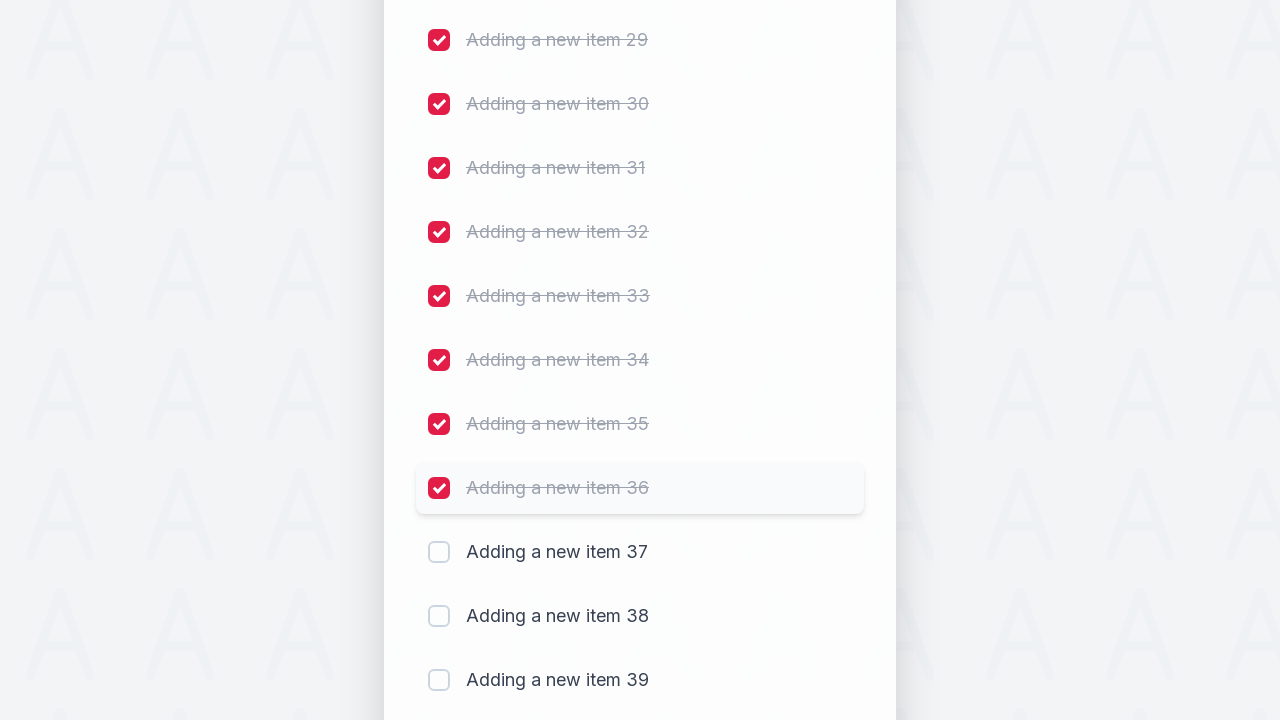

Clicked checkbox 42 to mark item as completed at (439, 552) on (//input[@type='checkbox'])[42]
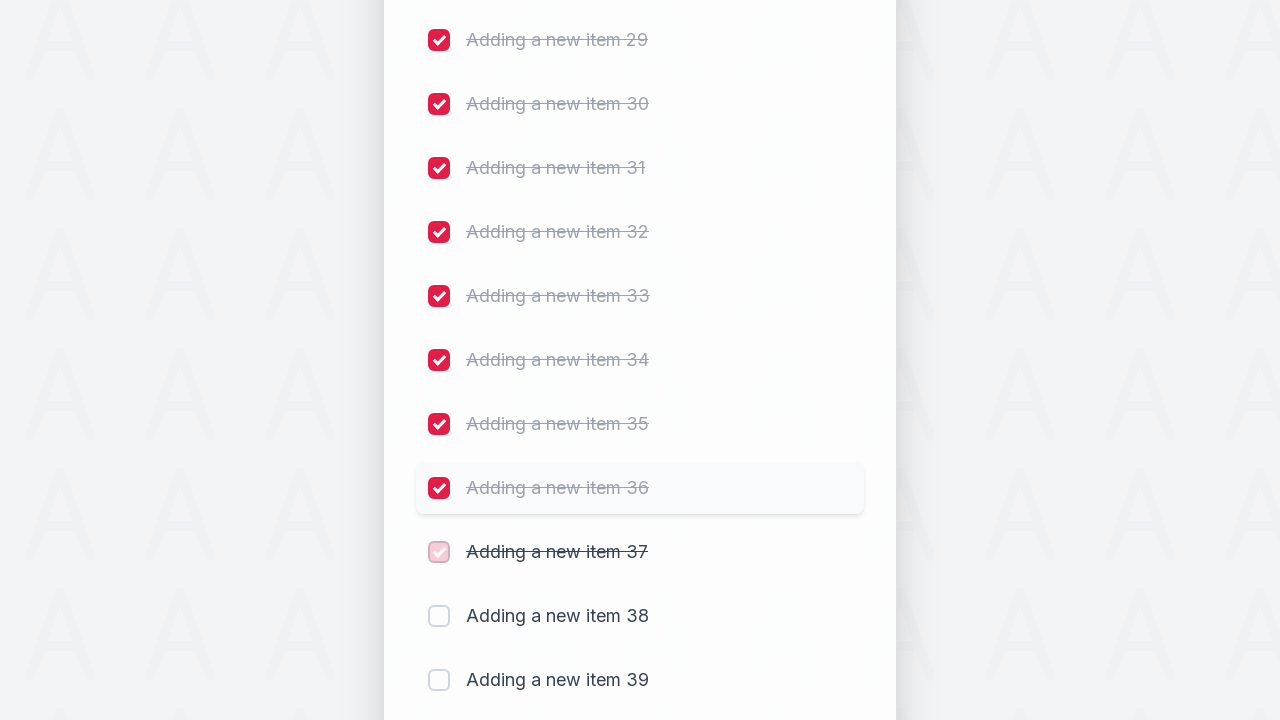

Waited 300ms before marking next item as completed
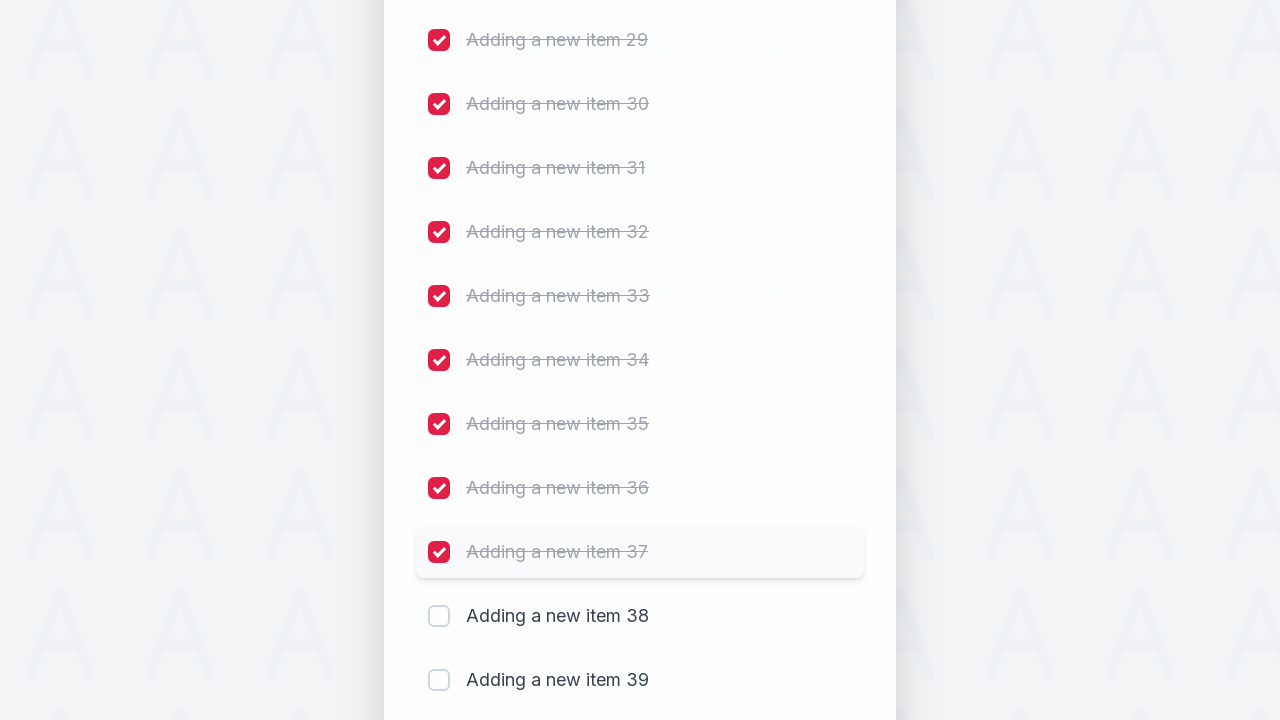

Clicked checkbox 43 to mark item as completed at (439, 616) on (//input[@type='checkbox'])[43]
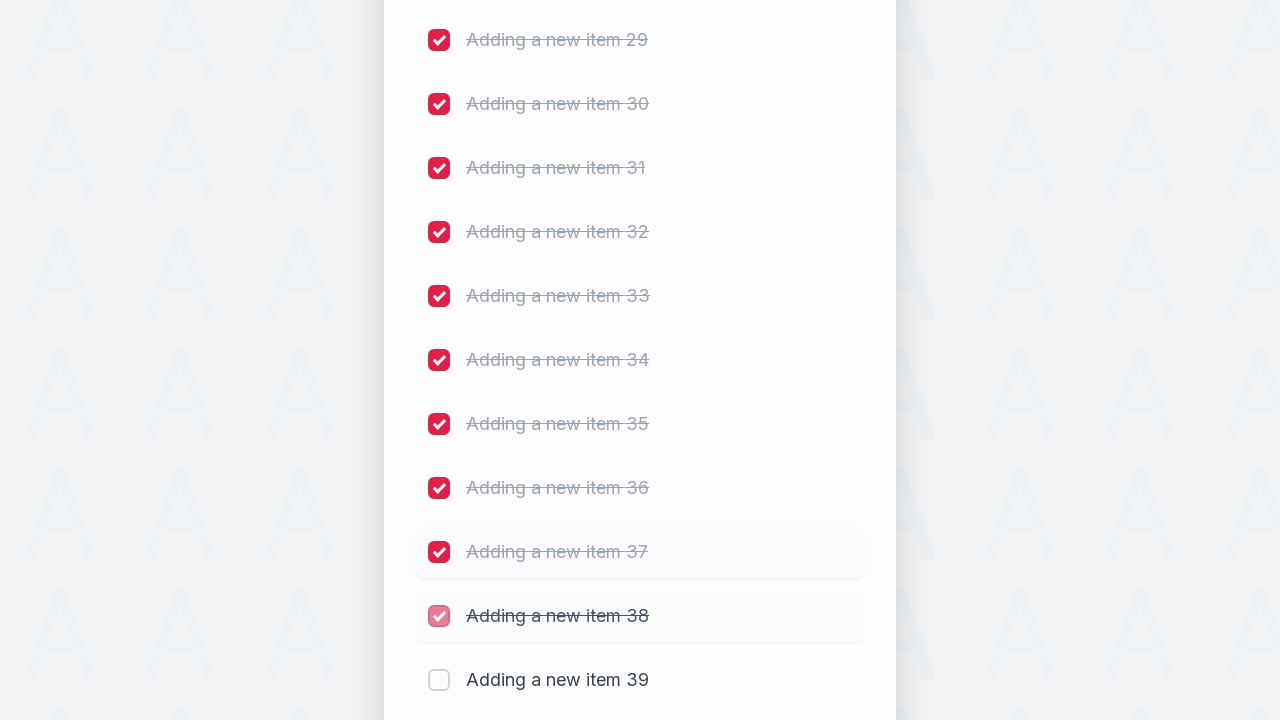

Waited 300ms before marking next item as completed
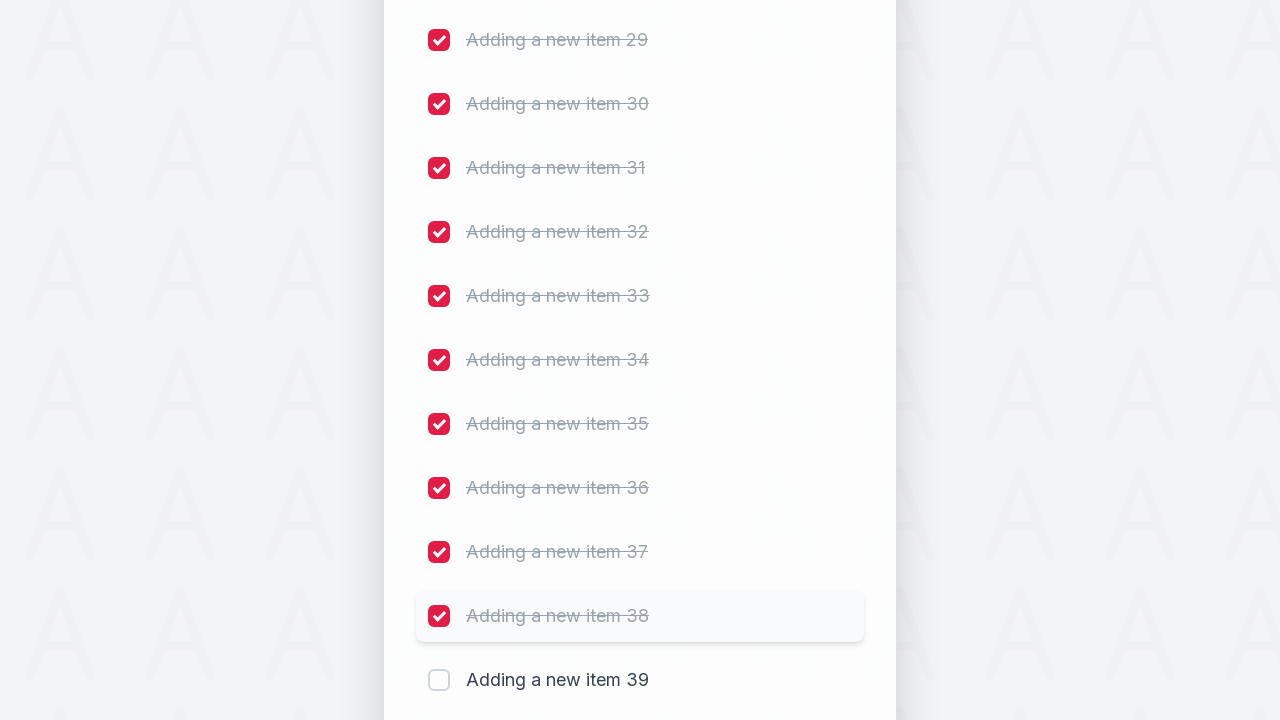

Clicked checkbox 44 to mark item as completed at (439, 680) on (//input[@type='checkbox'])[44]
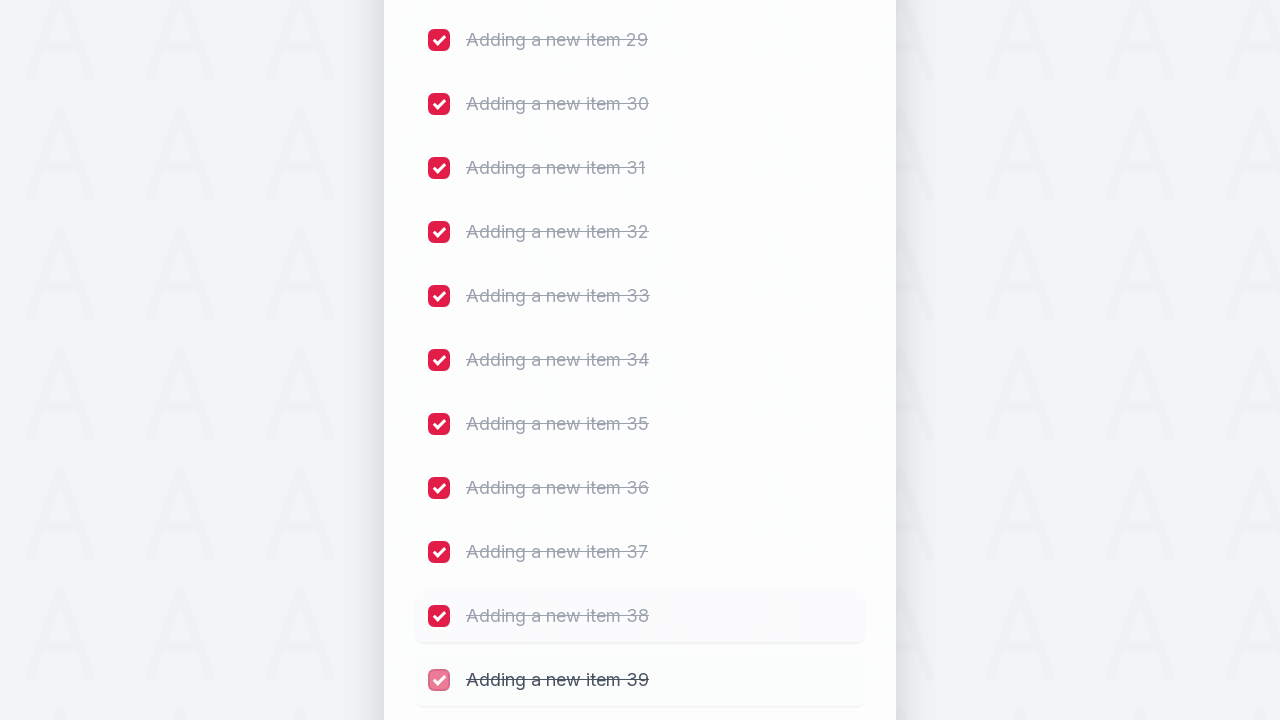

Waited 300ms before marking next item as completed
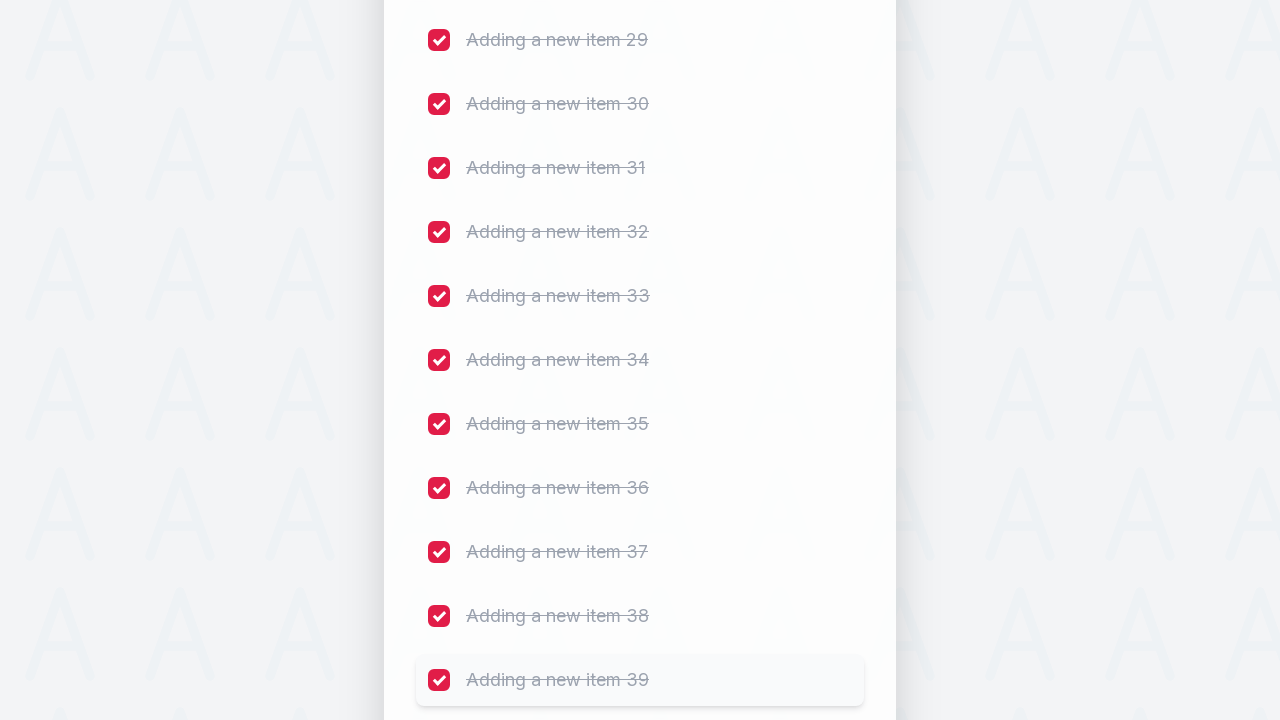

Clicked checkbox 45 to mark item as completed at (439, 360) on (//input[@type='checkbox'])[45]
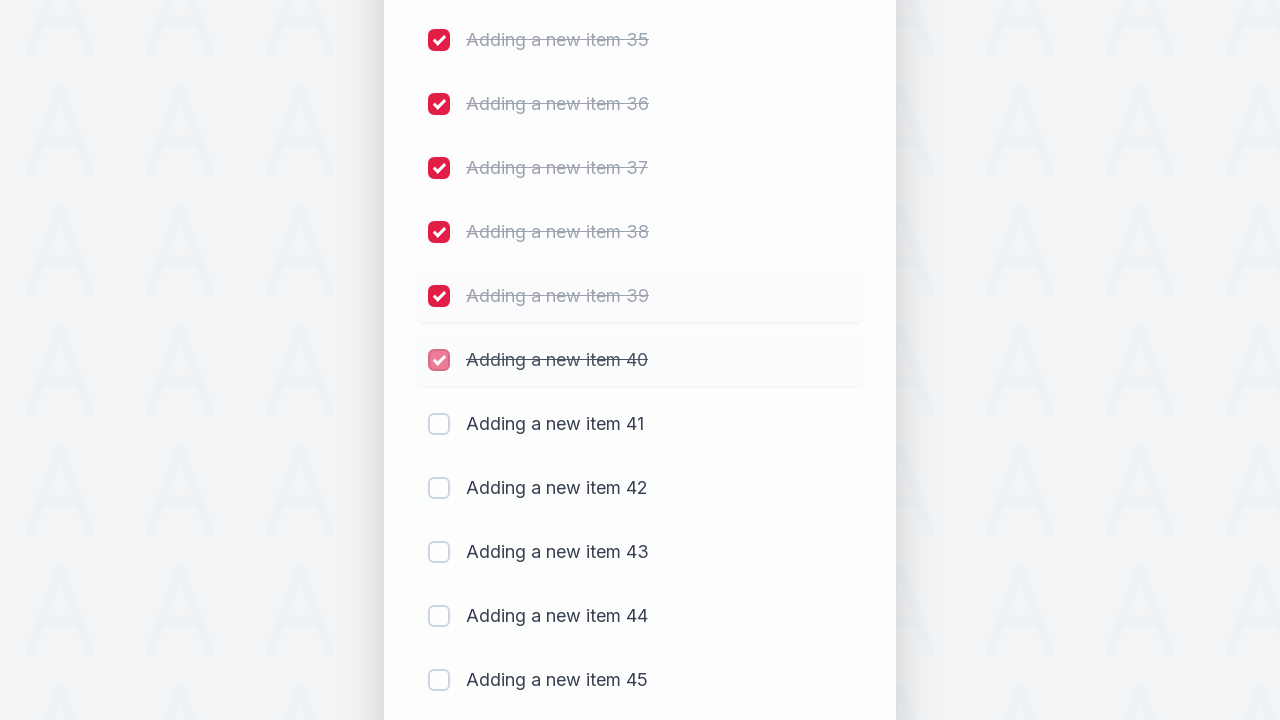

Waited 300ms before marking next item as completed
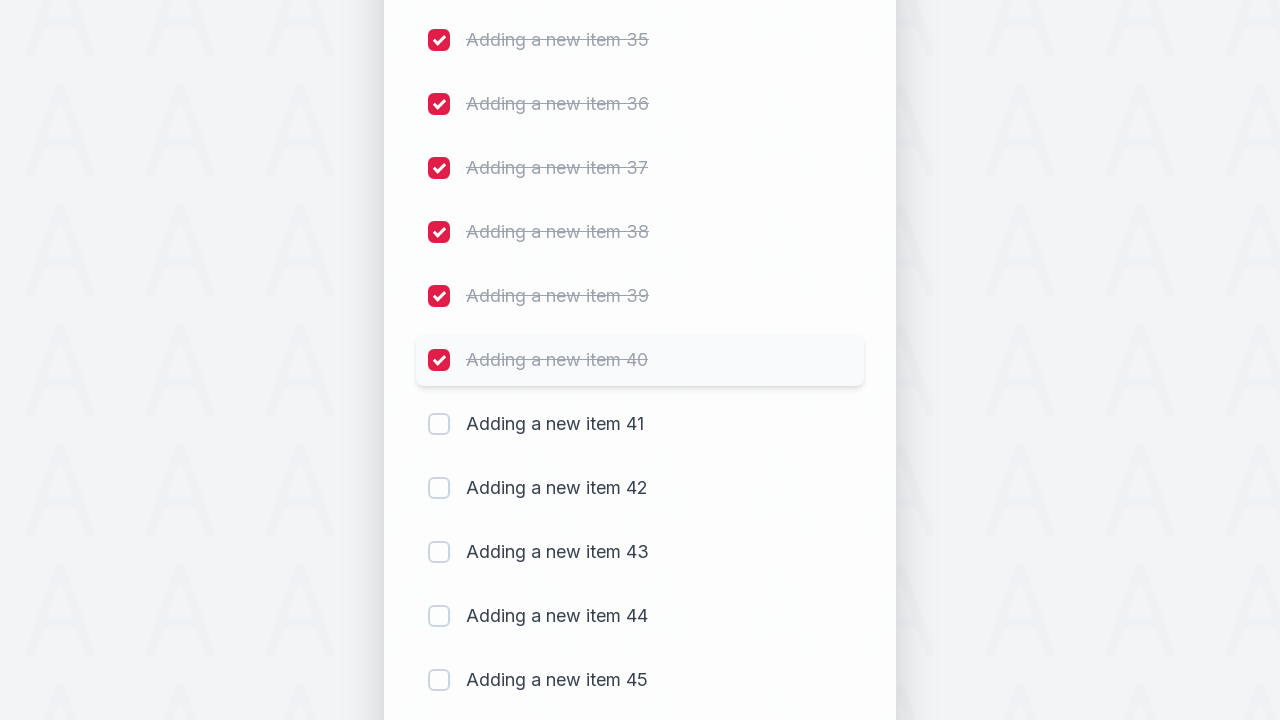

Clicked checkbox 46 to mark item as completed at (439, 424) on (//input[@type='checkbox'])[46]
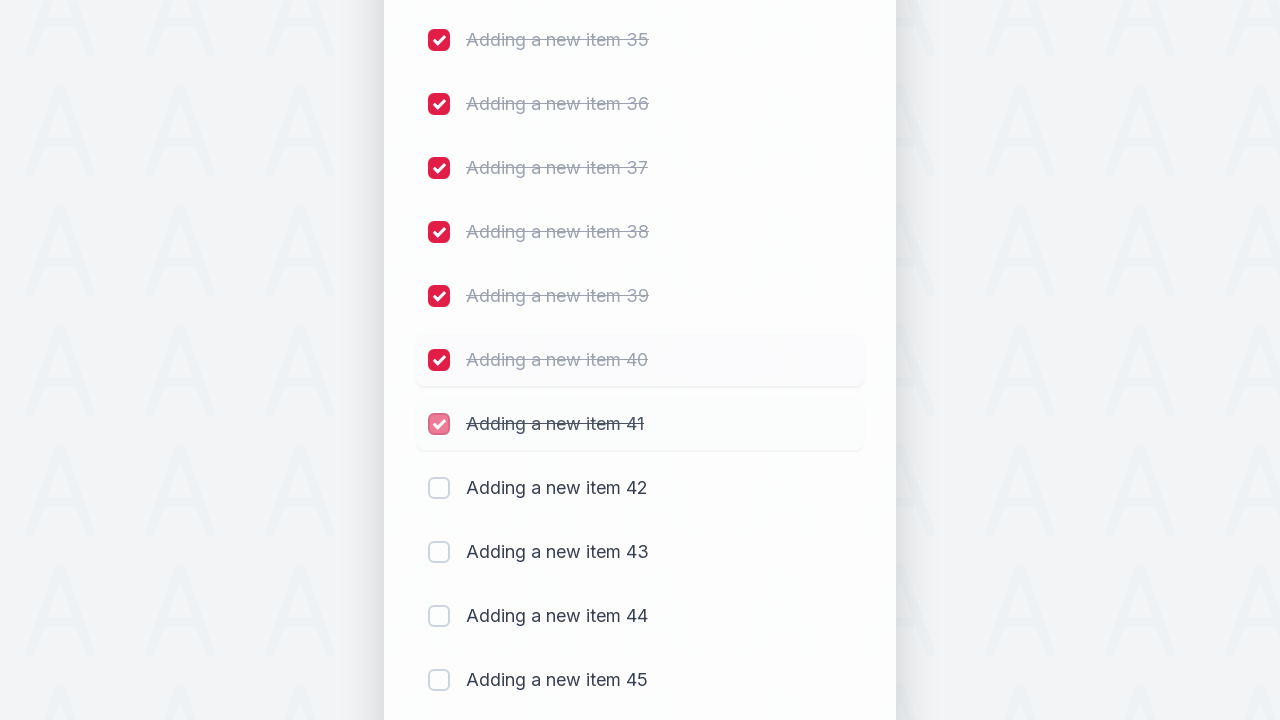

Waited 300ms before marking next item as completed
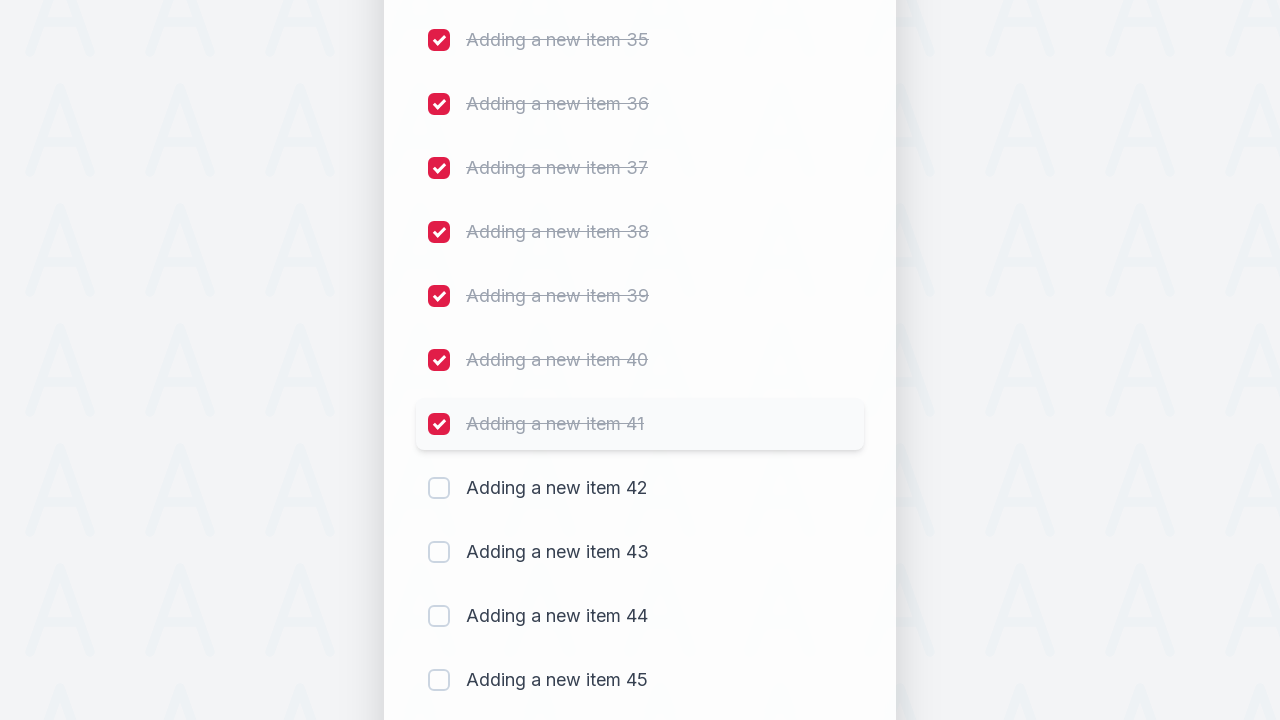

Clicked checkbox 47 to mark item as completed at (439, 488) on (//input[@type='checkbox'])[47]
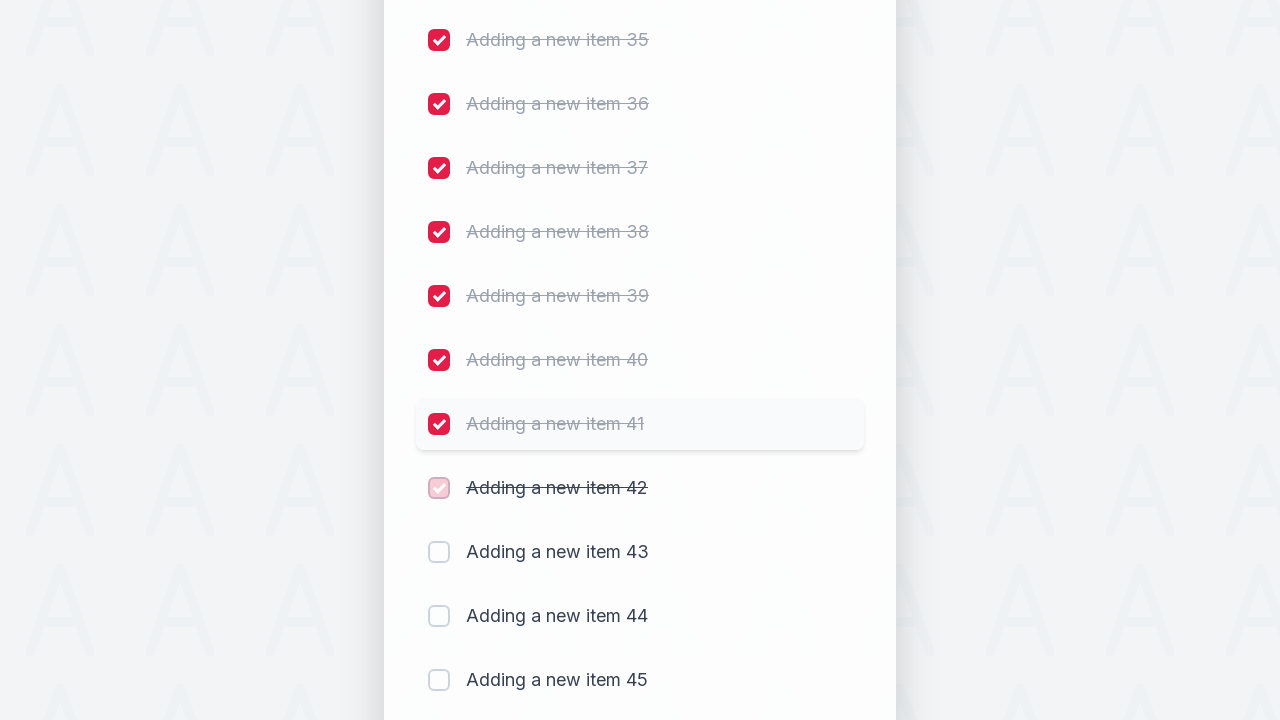

Waited 300ms before marking next item as completed
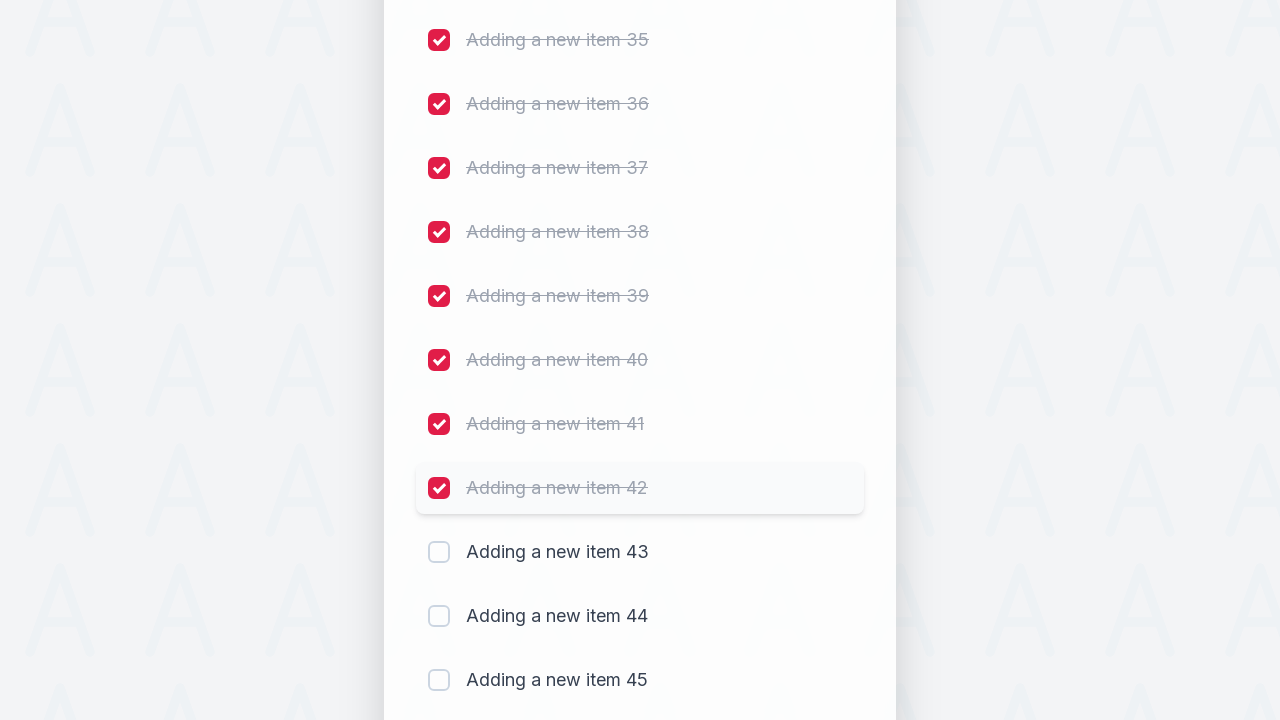

Clicked checkbox 48 to mark item as completed at (439, 552) on (//input[@type='checkbox'])[48]
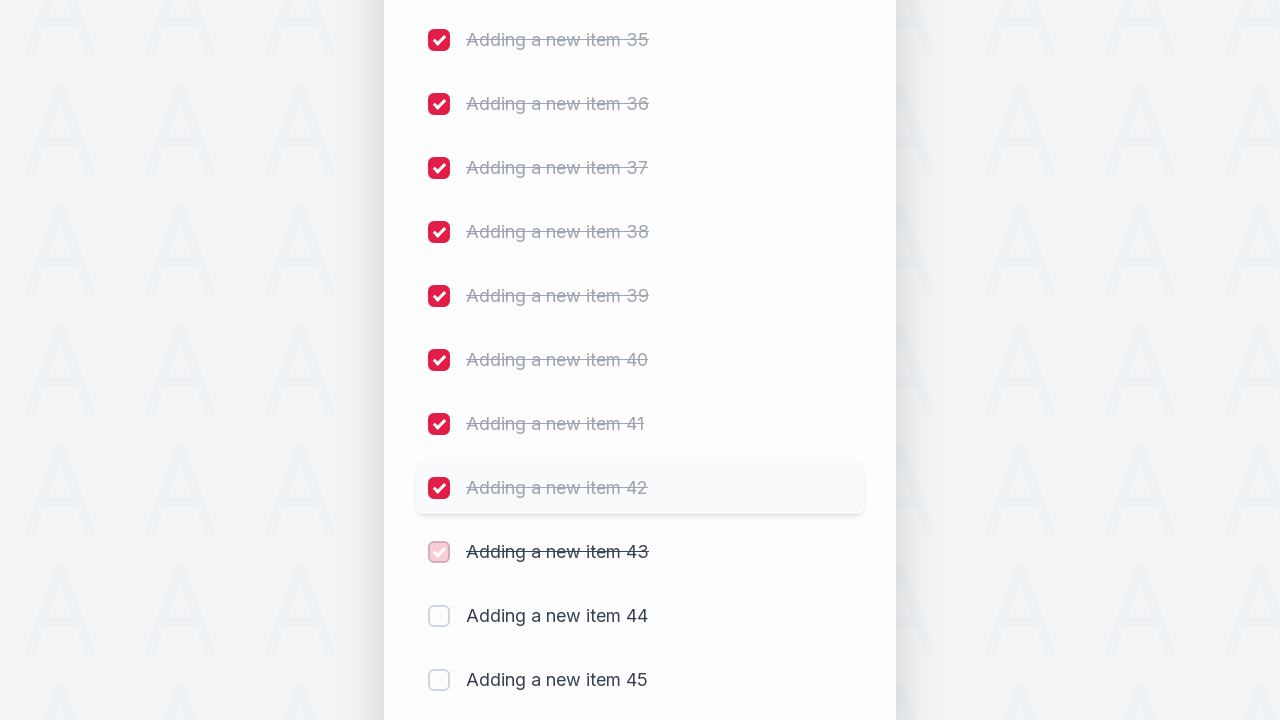

Waited 300ms before marking next item as completed
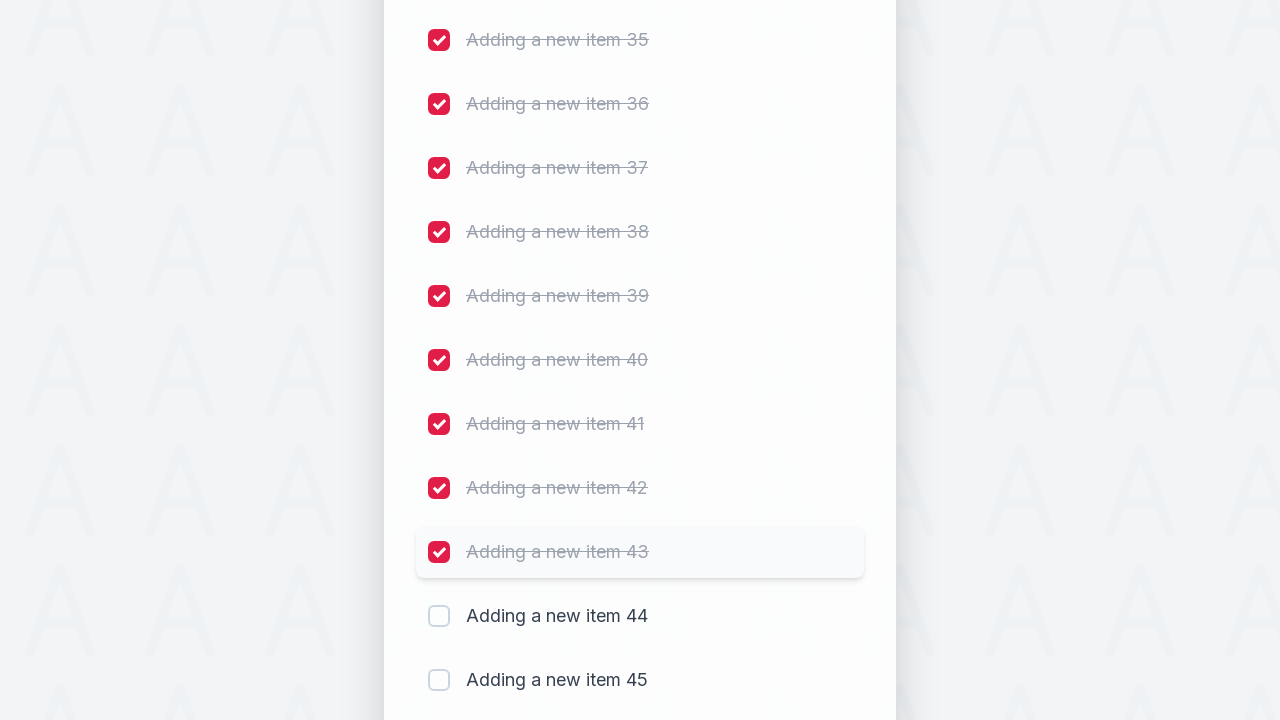

Clicked checkbox 49 to mark item as completed at (439, 616) on (//input[@type='checkbox'])[49]
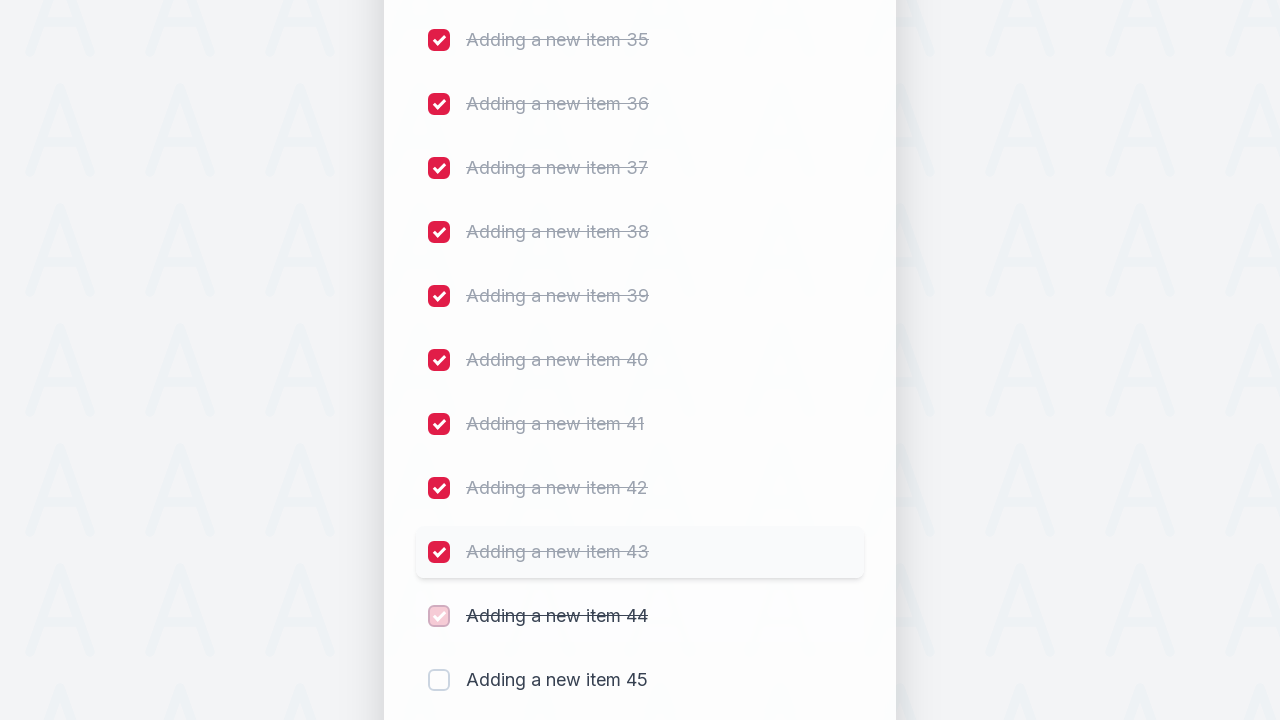

Waited 300ms before marking next item as completed
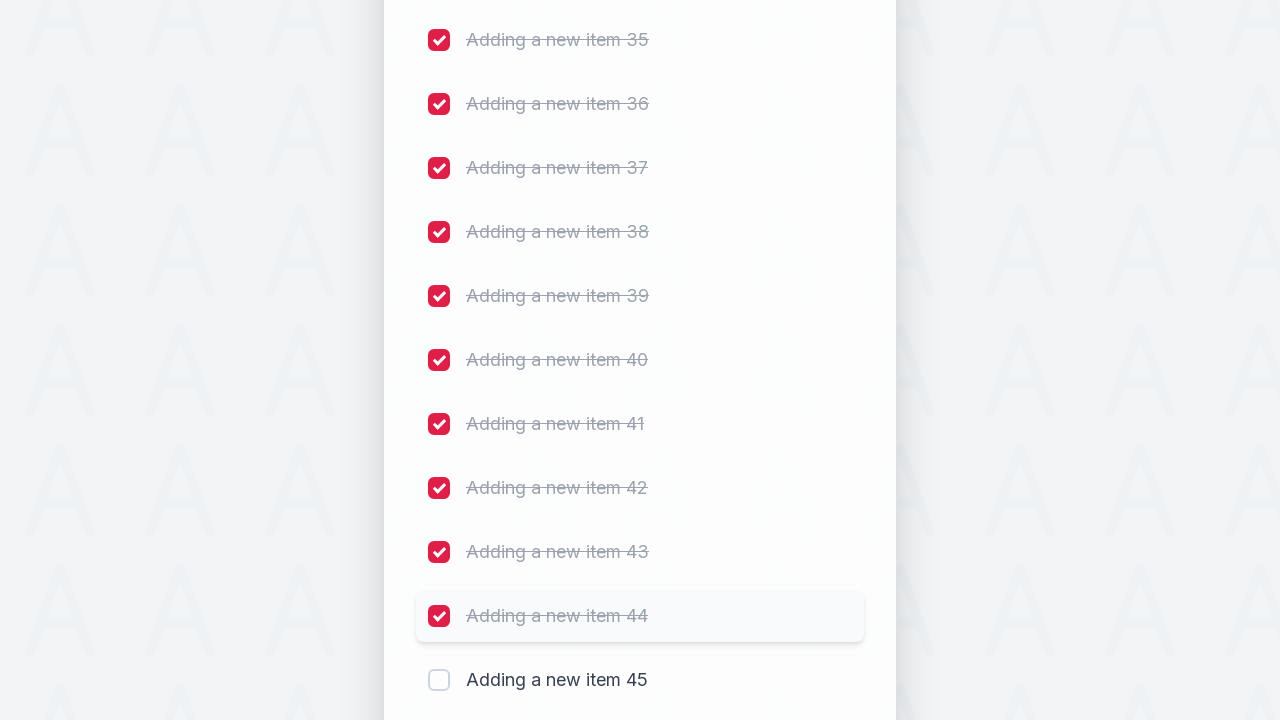

Clicked checkbox 50 to mark item as completed at (439, 680) on (//input[@type='checkbox'])[50]
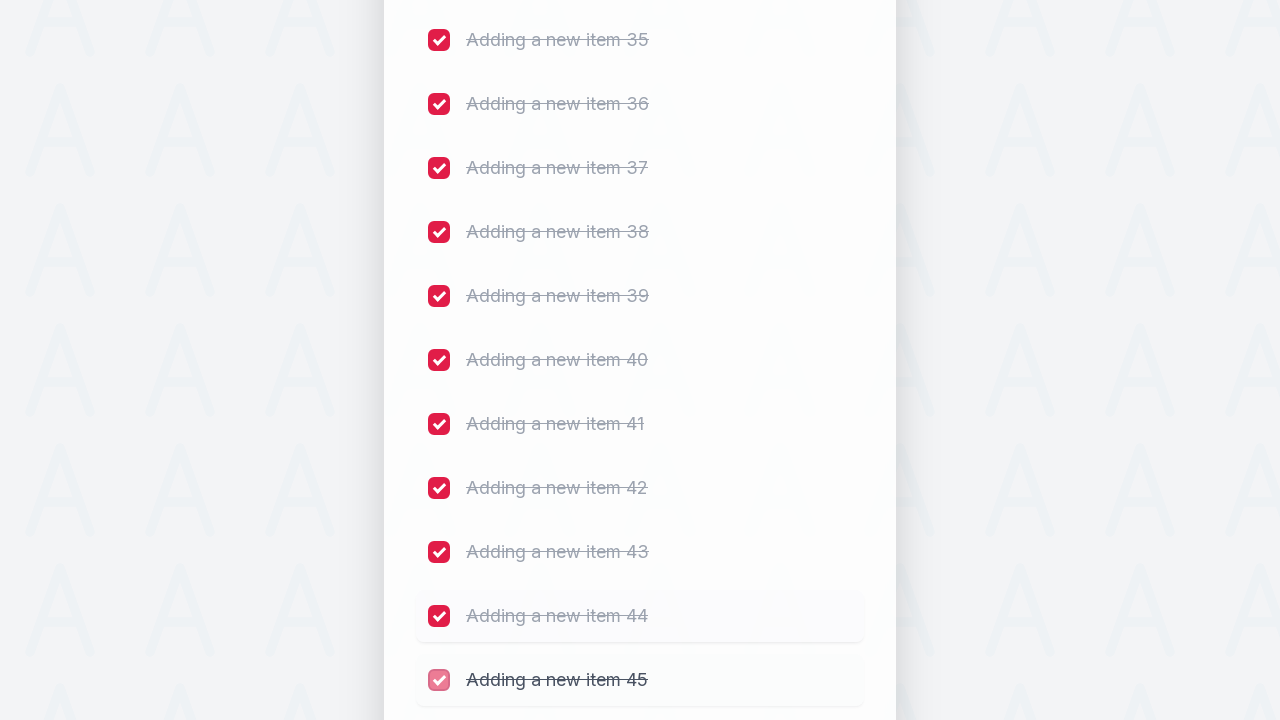

Waited 300ms before marking next item as completed
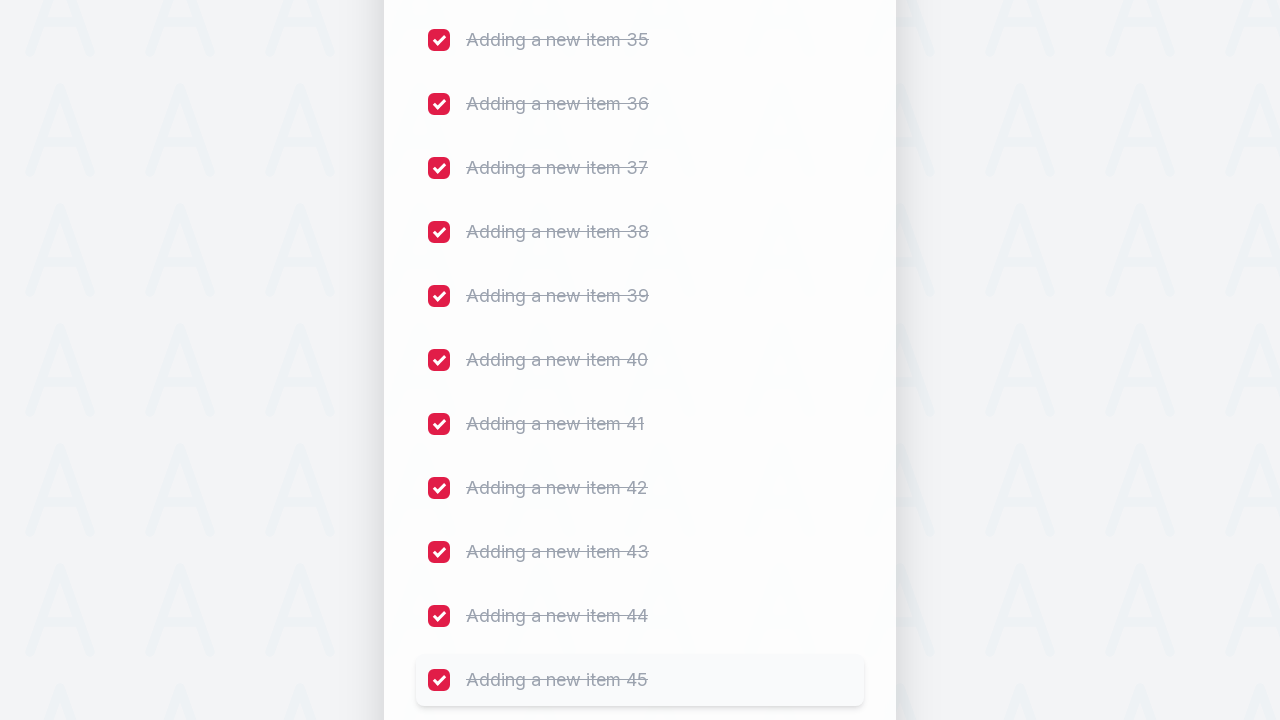

Clicked checkbox 51 to mark item as completed at (439, 360) on (//input[@type='checkbox'])[51]
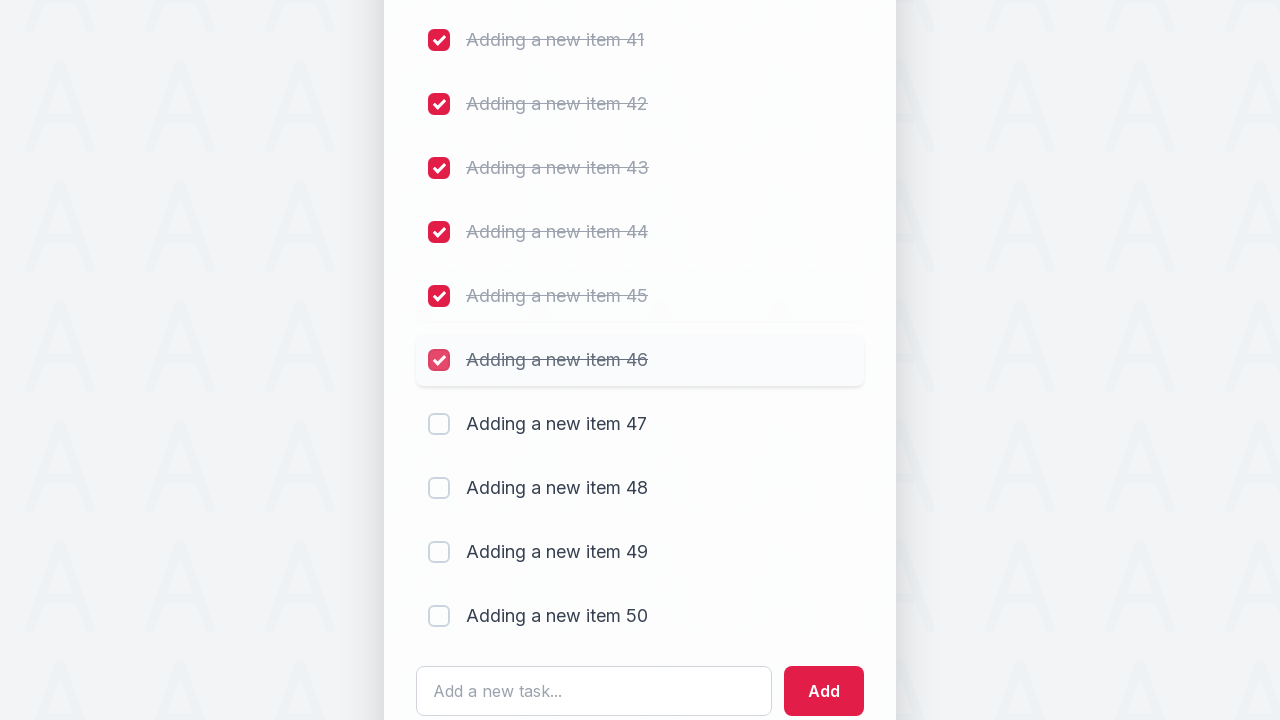

Waited 300ms before marking next item as completed
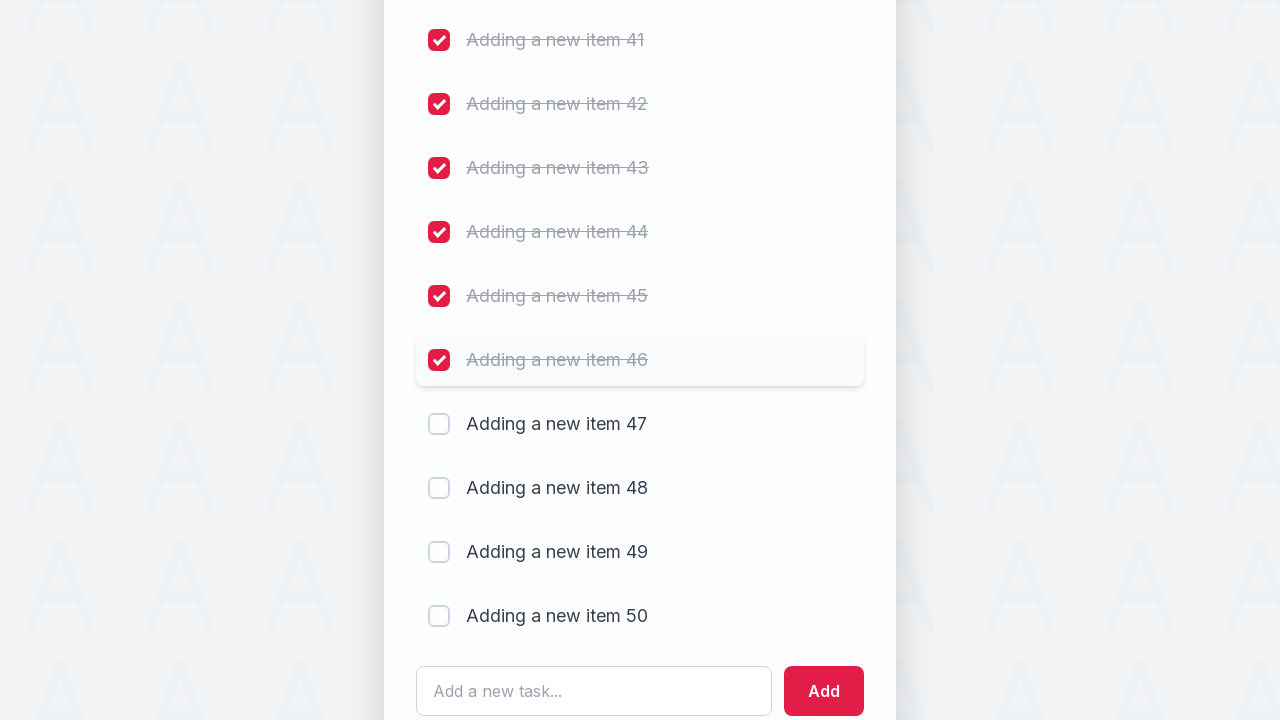

Clicked checkbox 52 to mark item as completed at (439, 424) on (//input[@type='checkbox'])[52]
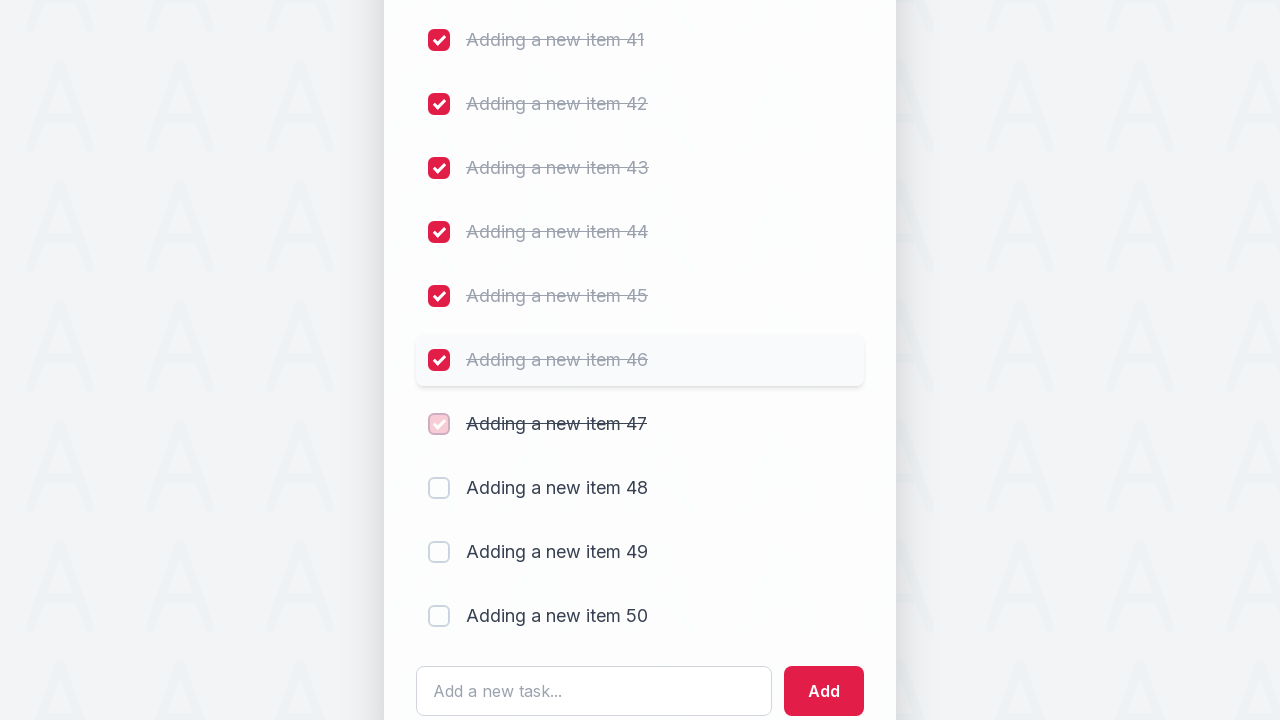

Waited 300ms before marking next item as completed
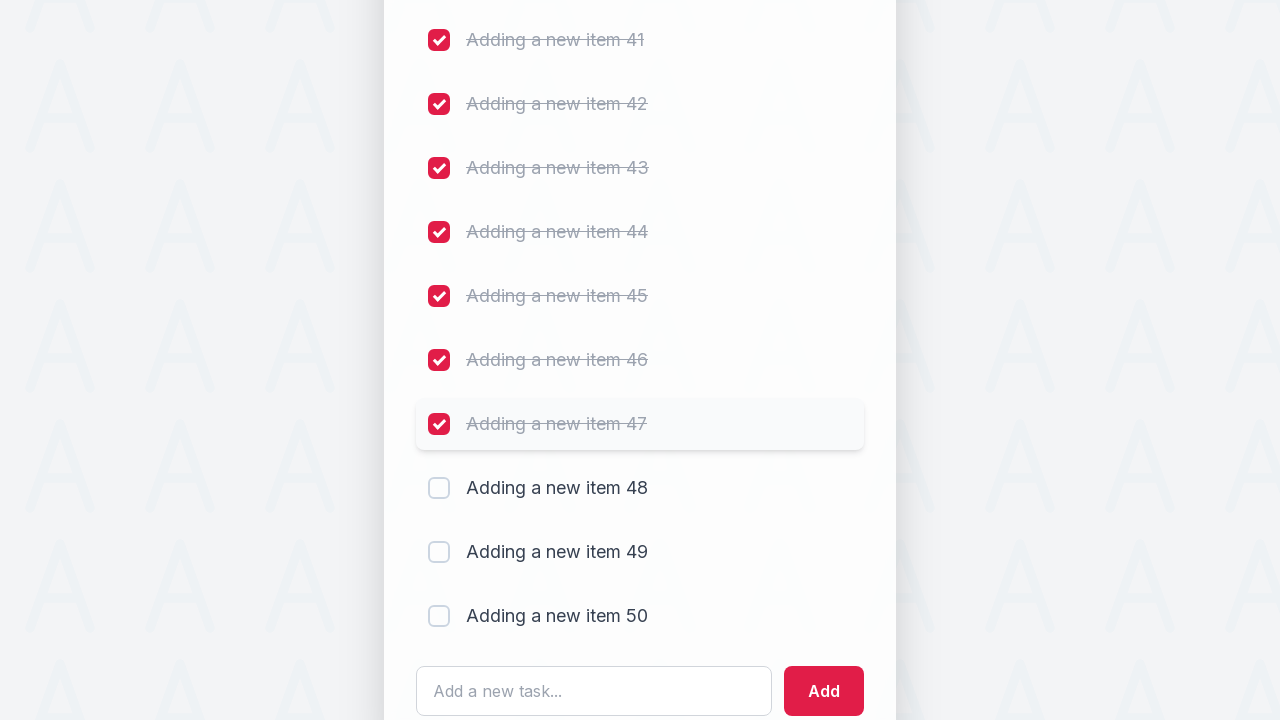

Clicked checkbox 53 to mark item as completed at (439, 488) on (//input[@type='checkbox'])[53]
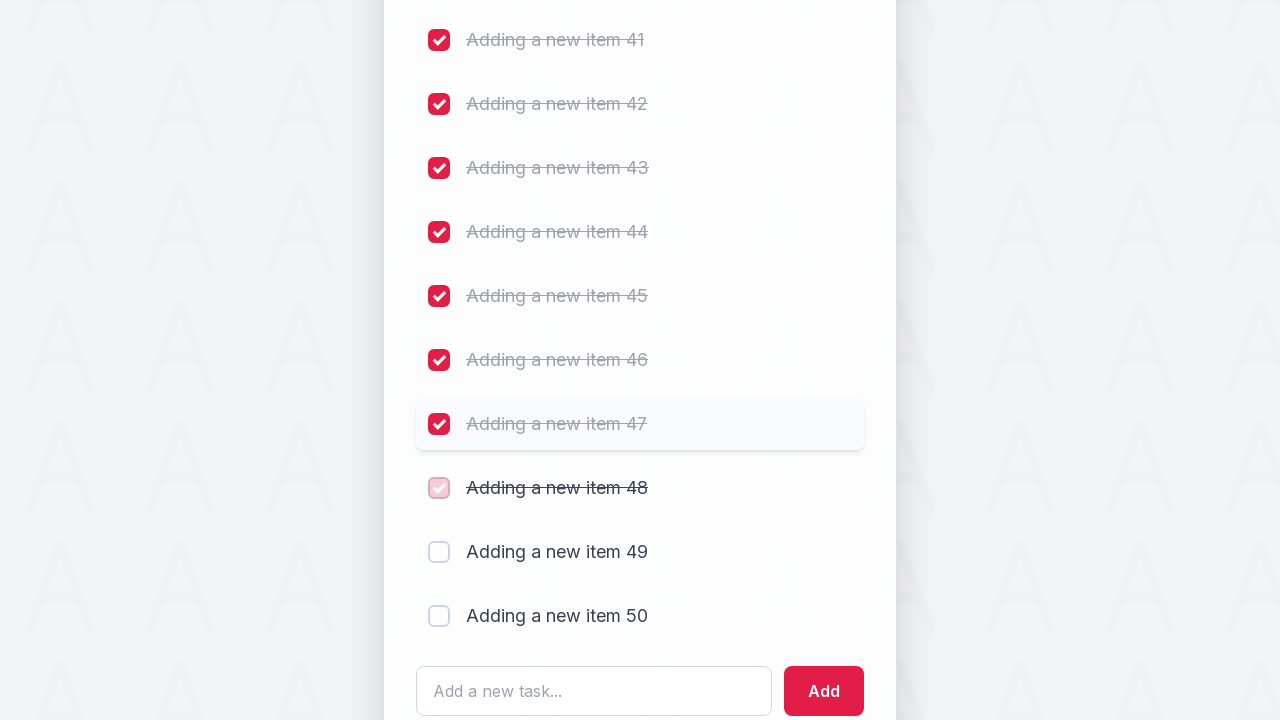

Waited 300ms before marking next item as completed
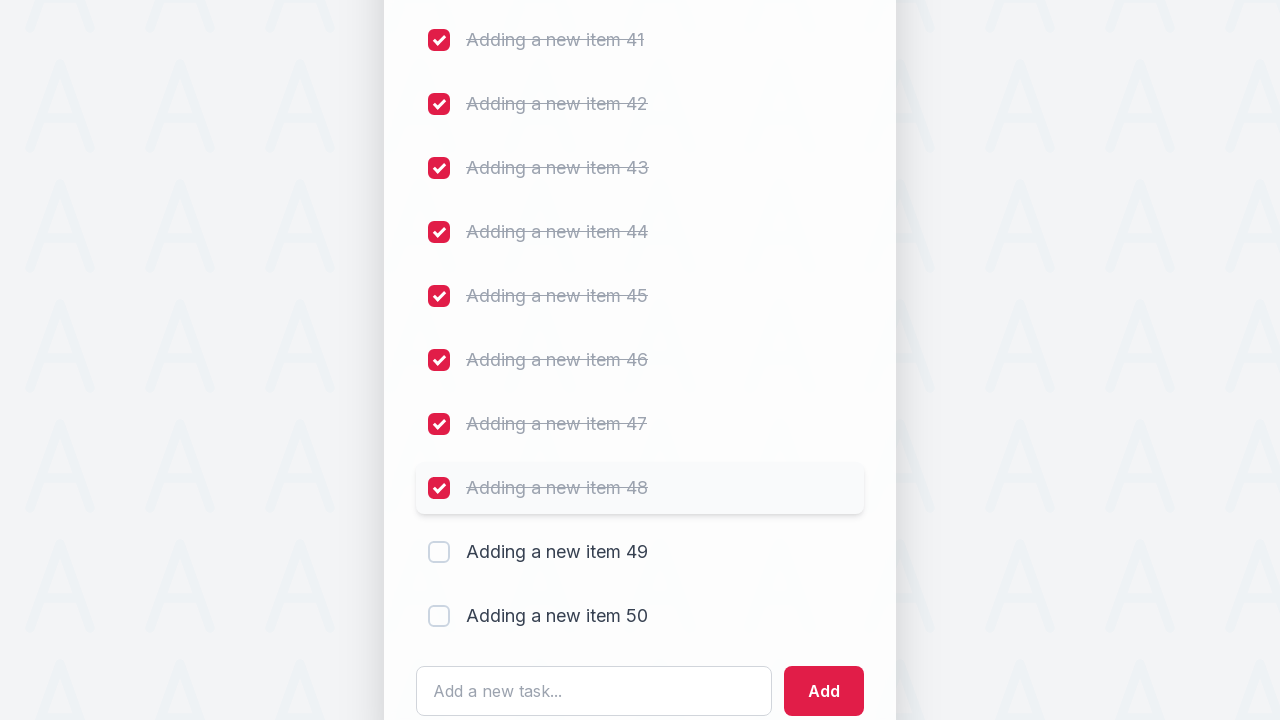

Clicked checkbox 54 to mark item as completed at (439, 552) on (//input[@type='checkbox'])[54]
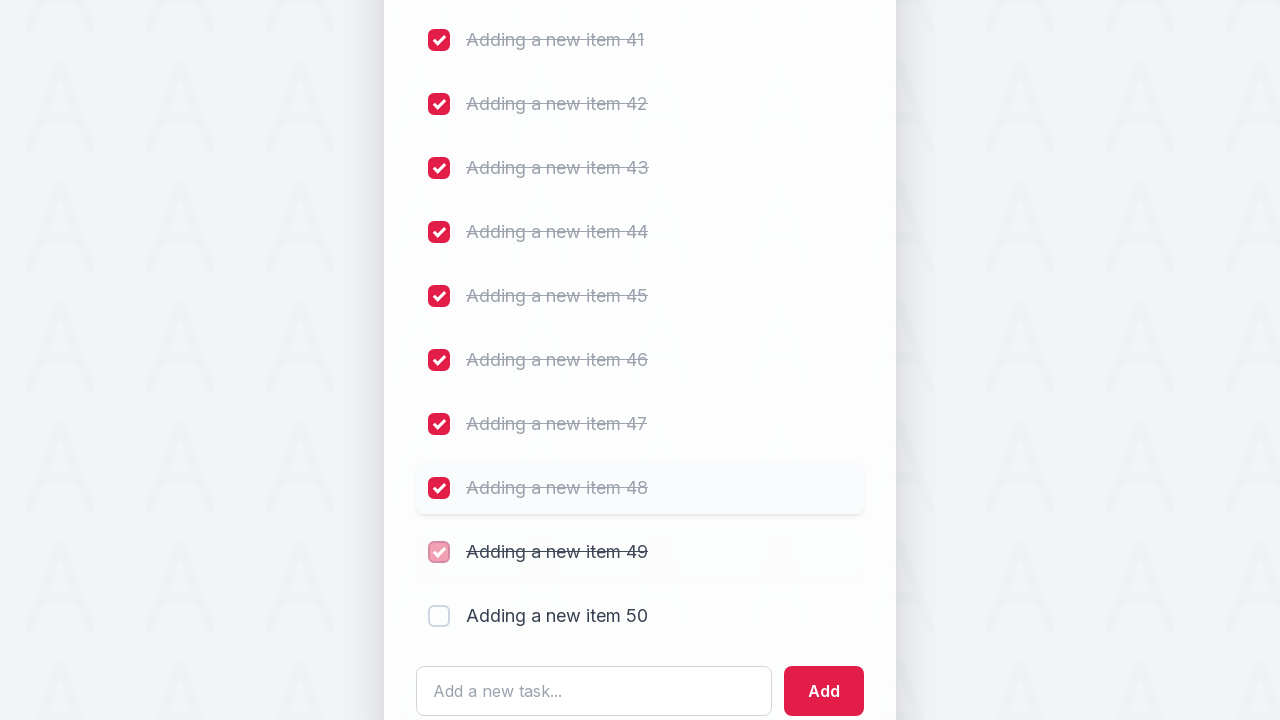

Waited 300ms before marking next item as completed
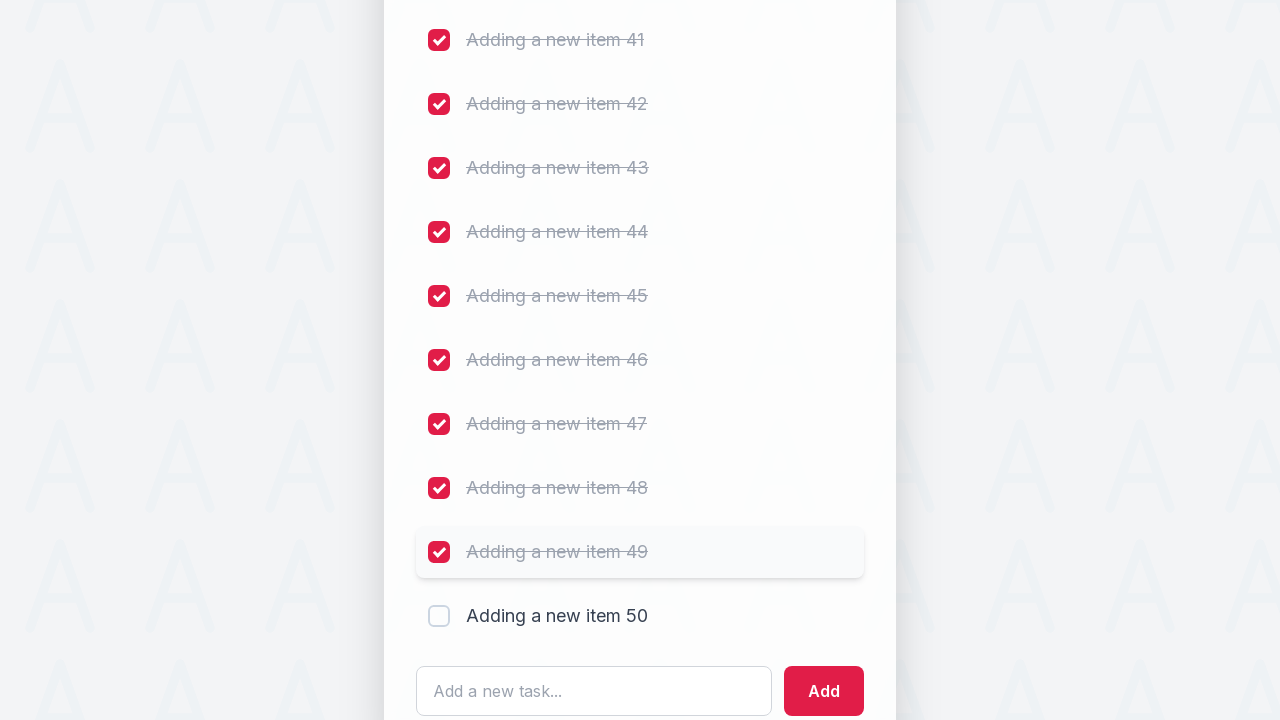

Clicked checkbox 55 to mark item as completed at (439, 616) on (//input[@type='checkbox'])[55]
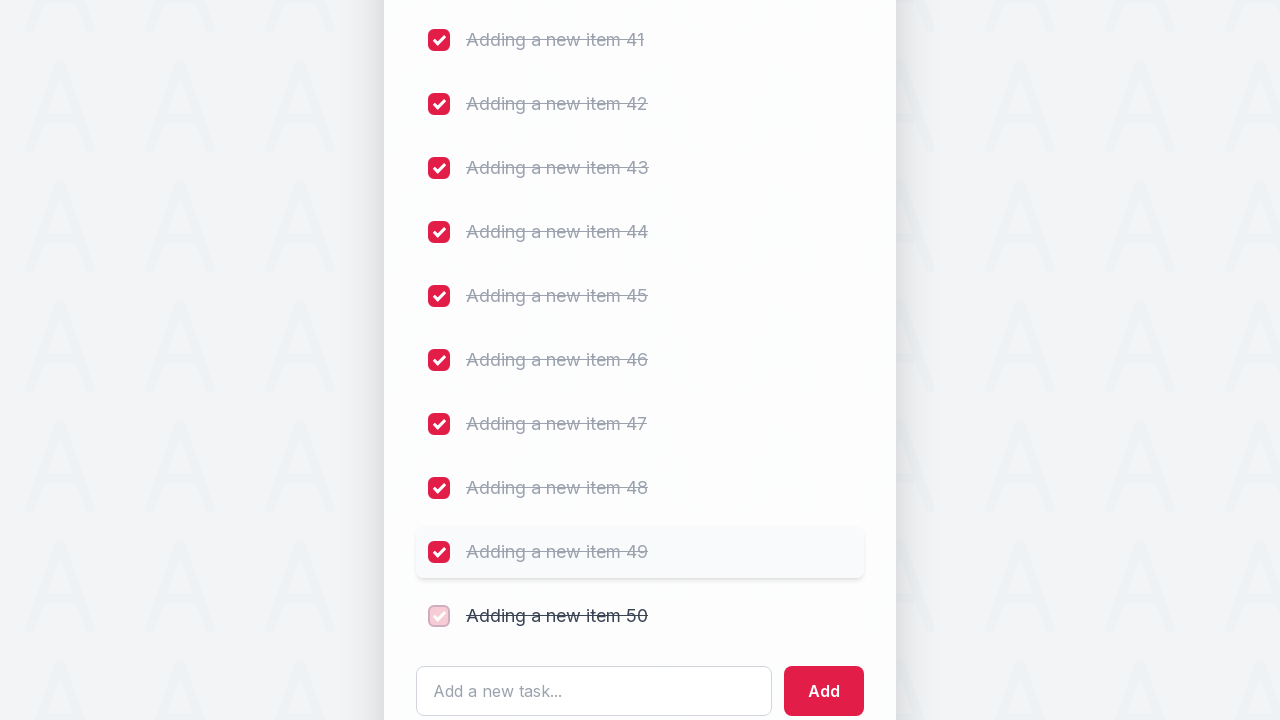

Waited 300ms before marking next item as completed
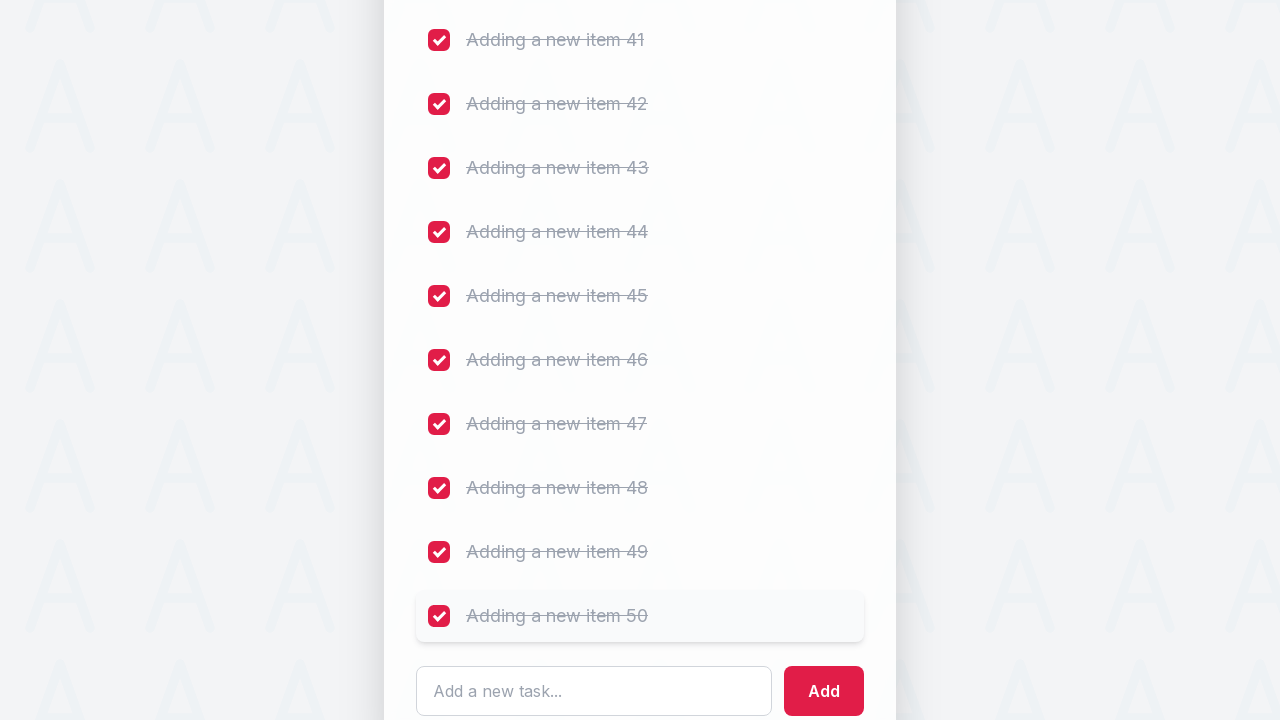

Verified all todo items are checked and remaining count element is present
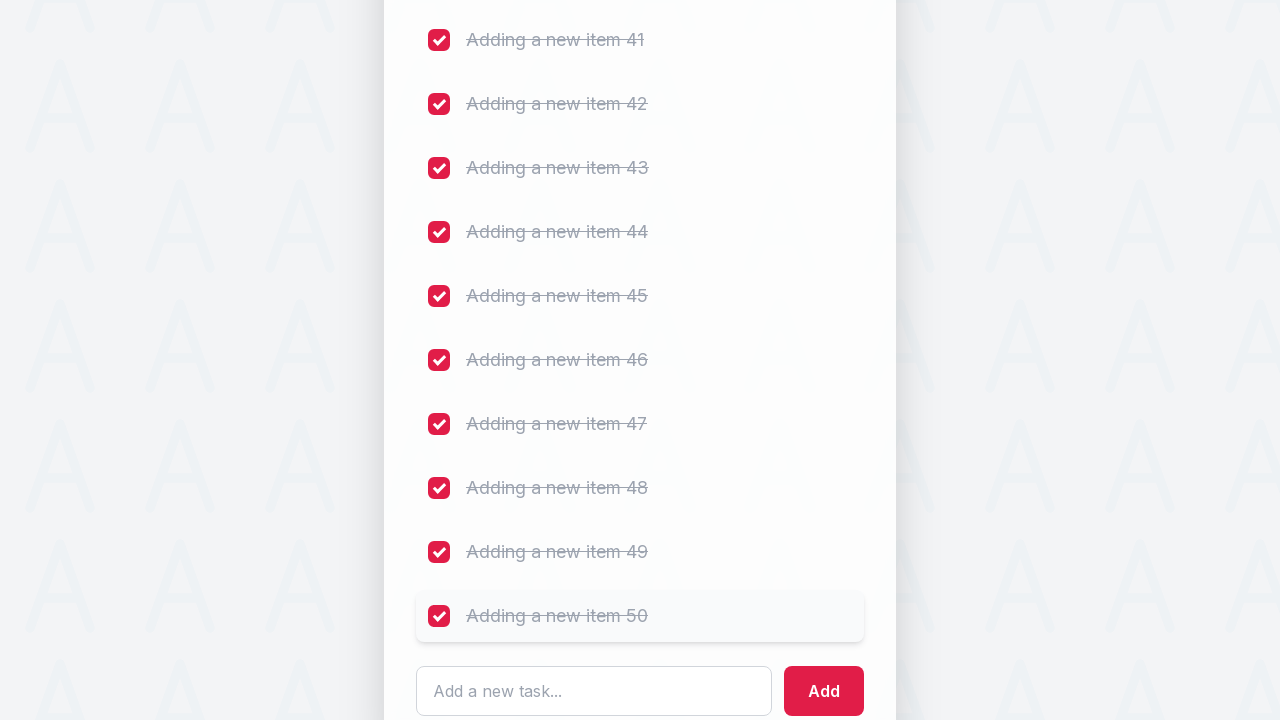

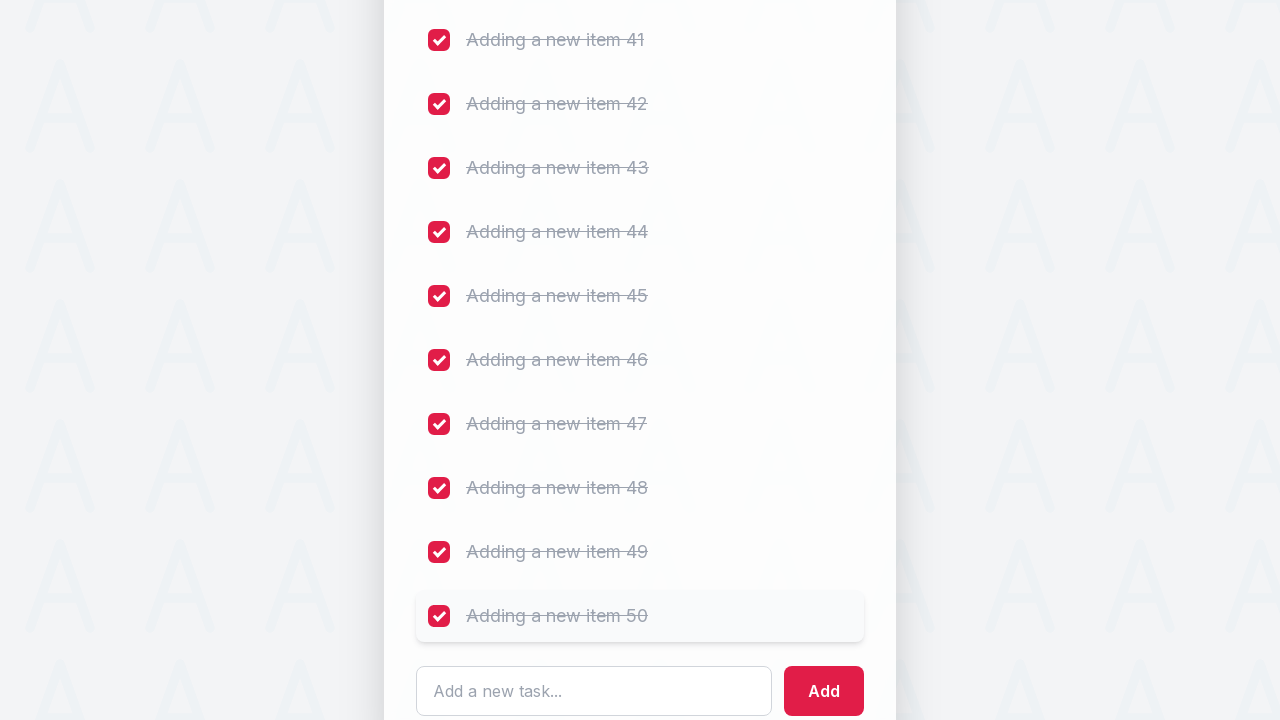